Navigates to Falabella Chile's homepage and scrolls through the entire page to trigger lazy-loaded content, verifying the page loads correctly.

Starting URL: https://www.falabella.com/falabella-cl

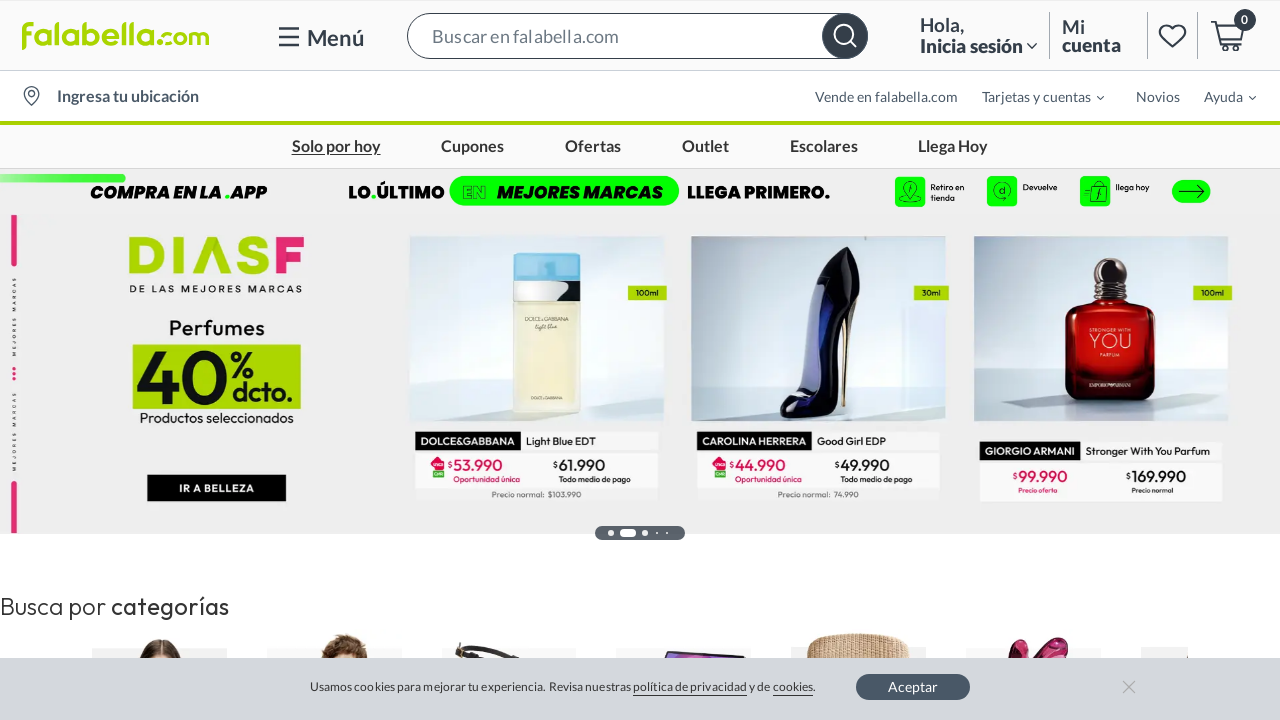

Waited for page DOM to finish loading
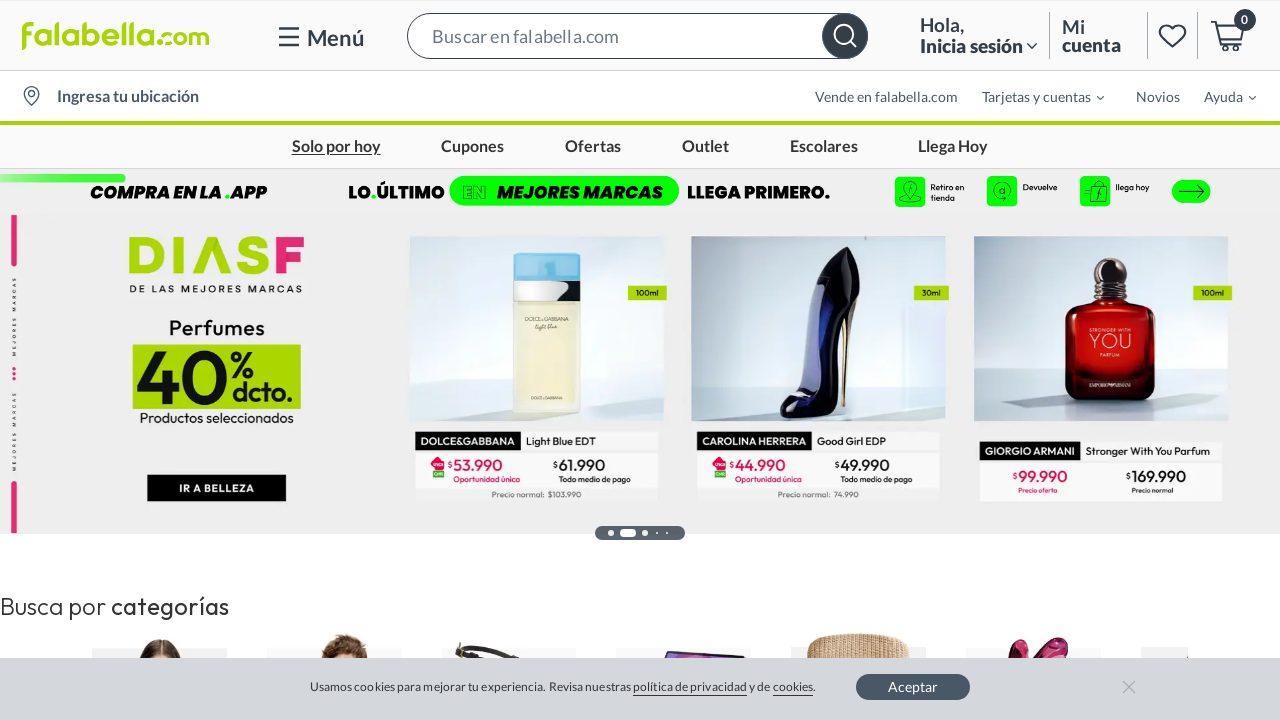

Retrieved initial page height
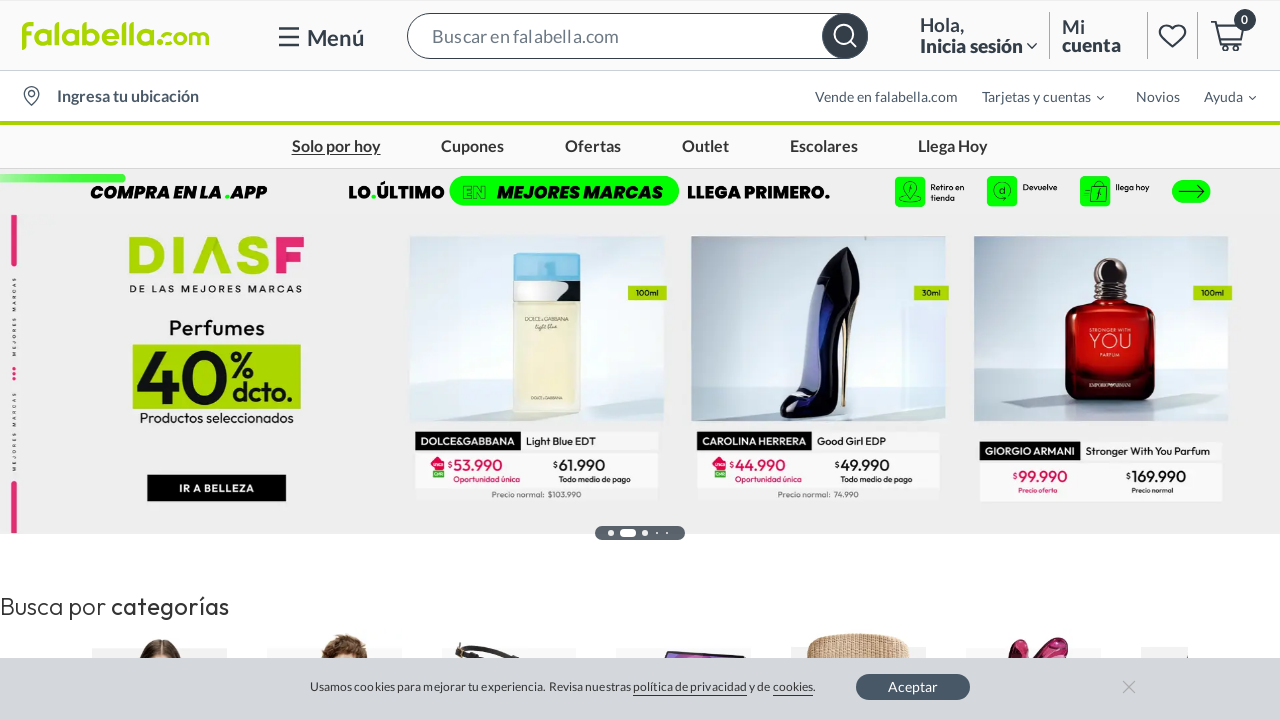

Scrolled page to position 0px
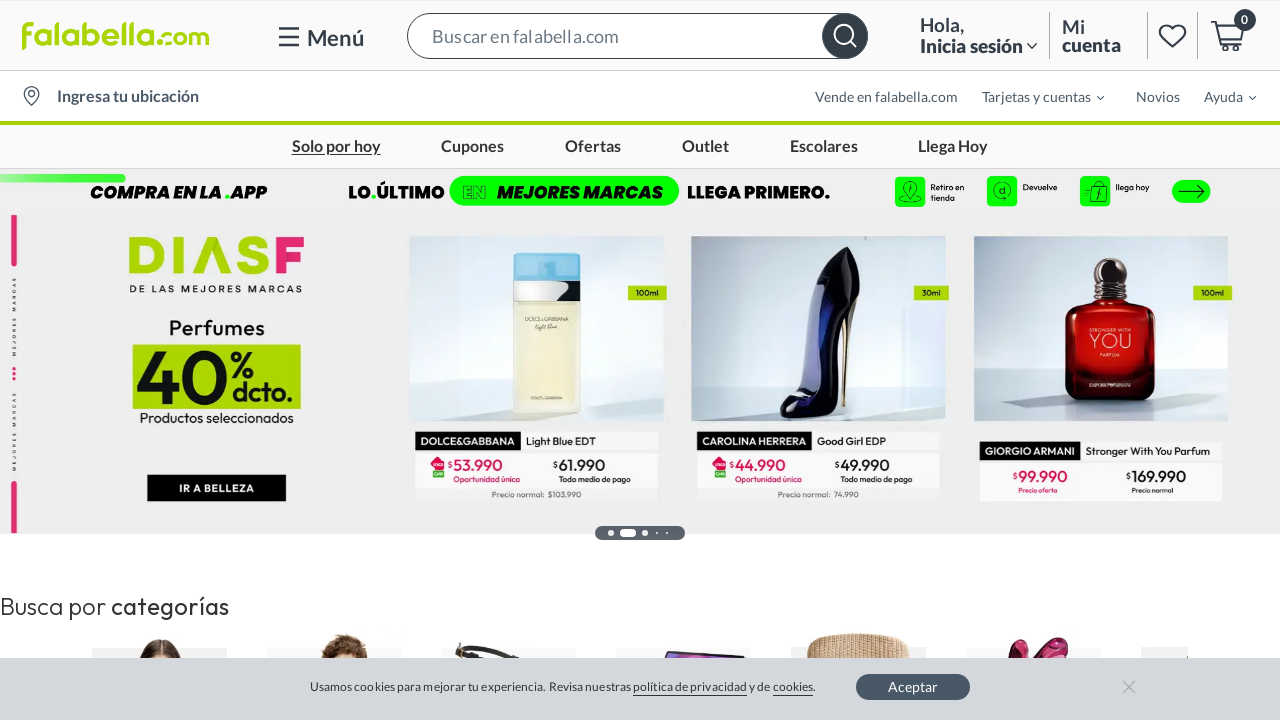

Waited for lazy-loaded content to load
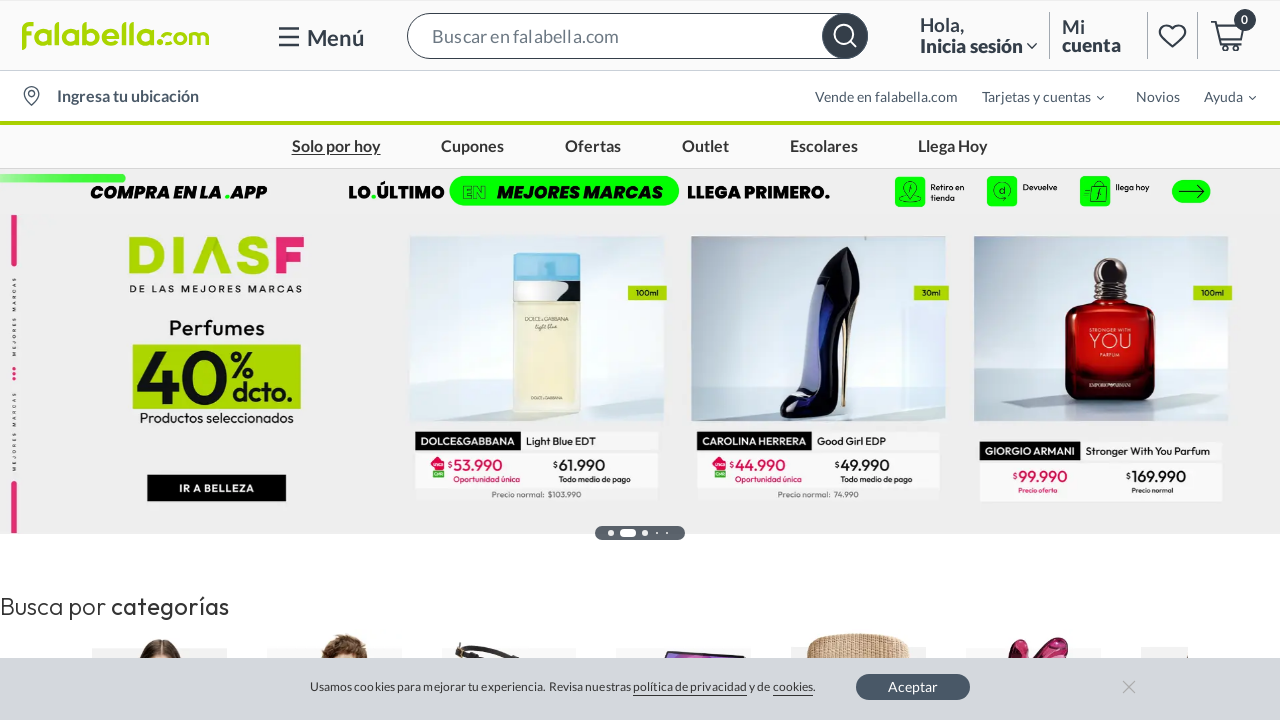

Updated page height after dynamic content load
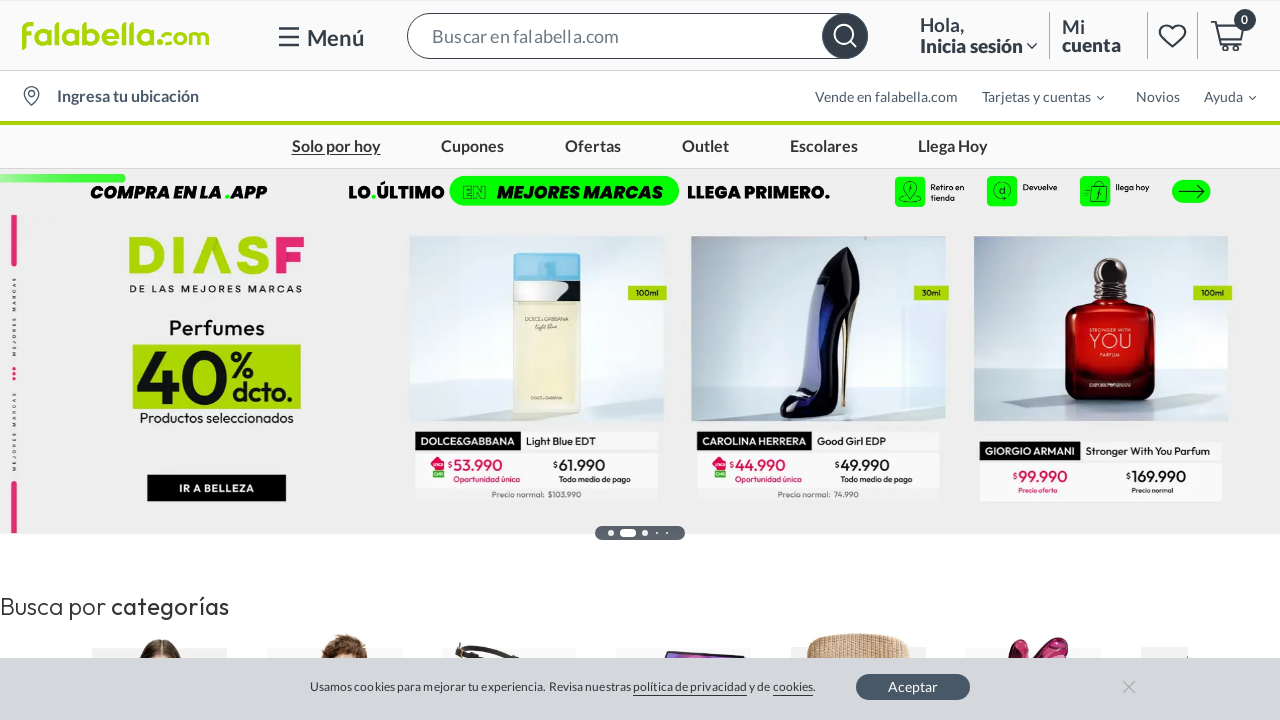

Scrolled page to position 100px
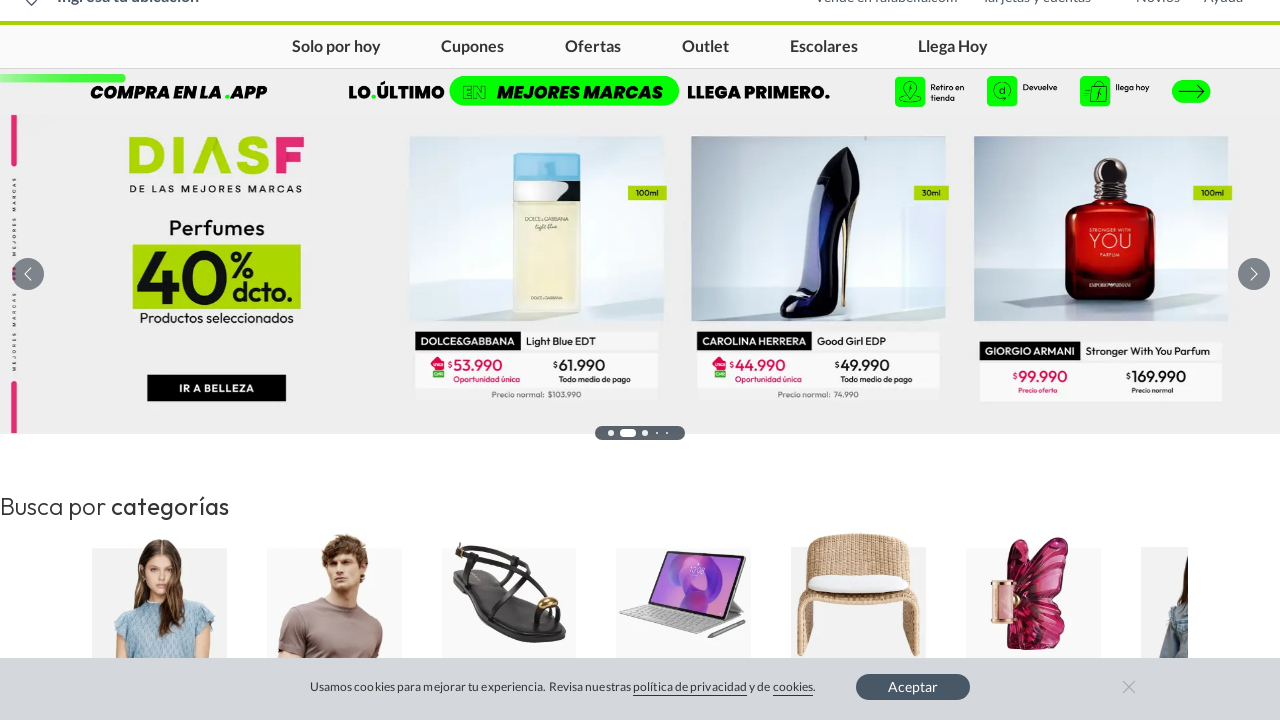

Waited for lazy-loaded content to load
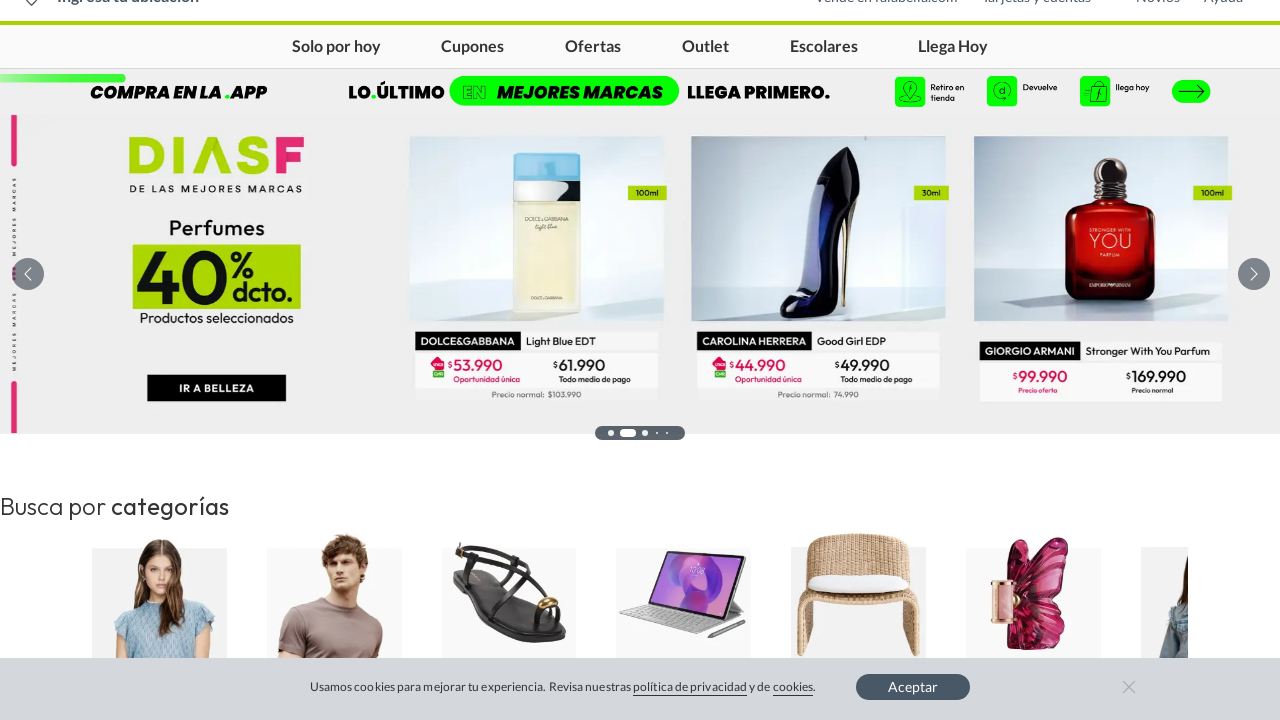

Updated page height after dynamic content load
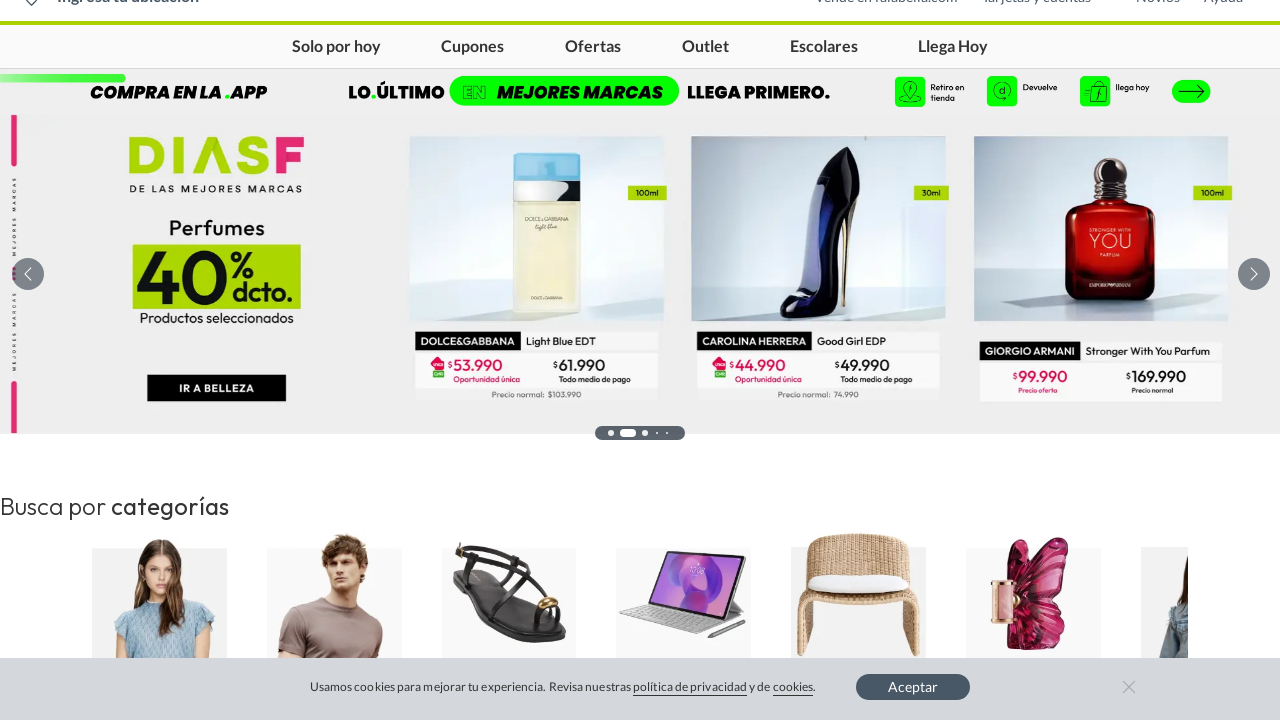

Scrolled page to position 200px
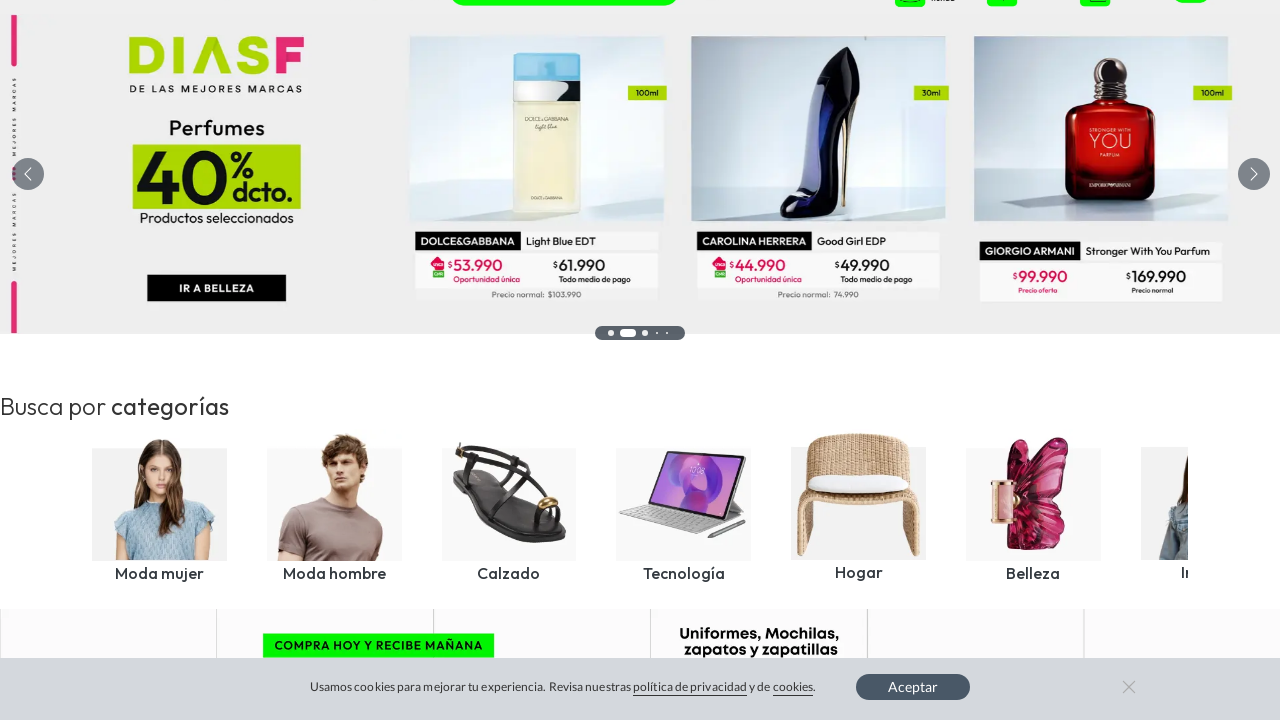

Waited for lazy-loaded content to load
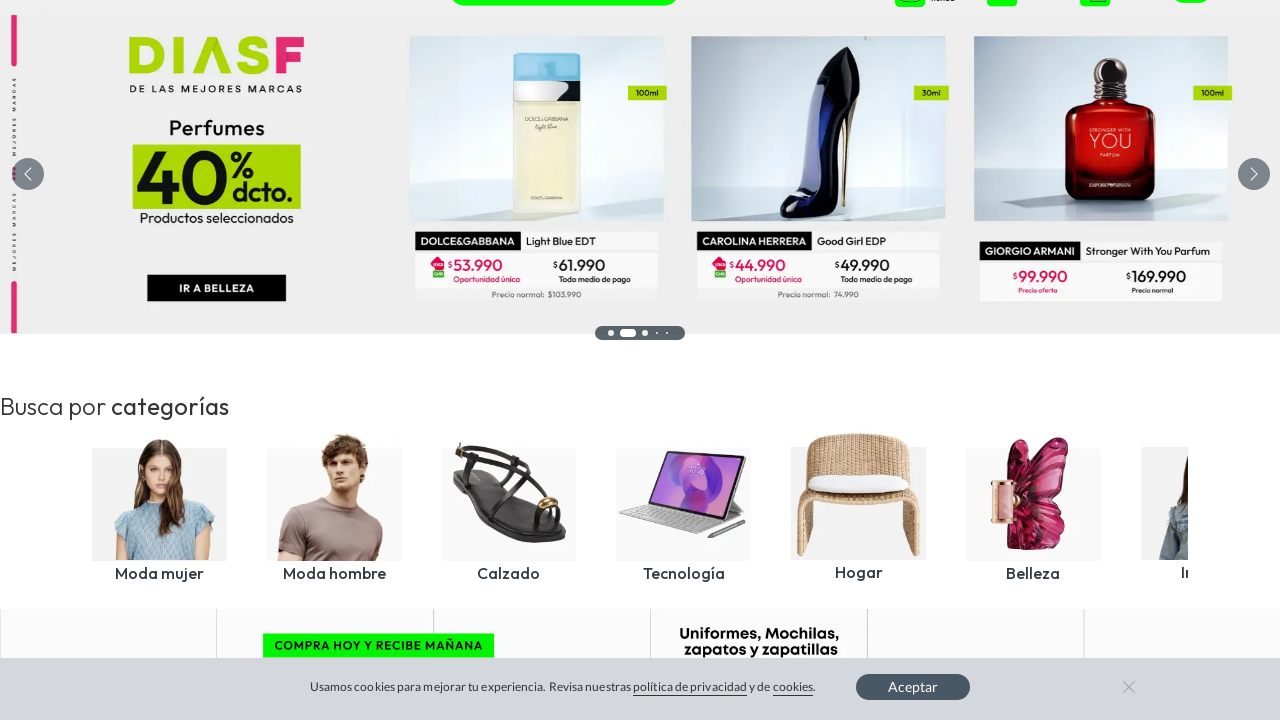

Updated page height after dynamic content load
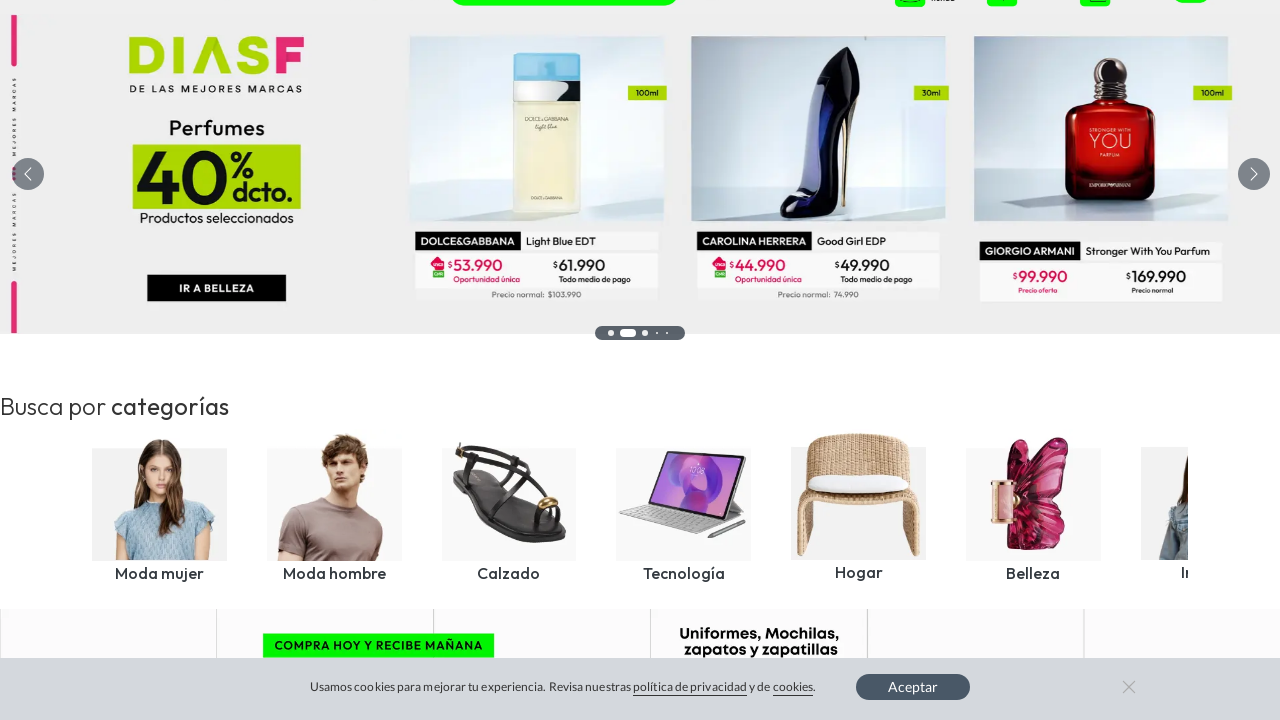

Scrolled page to position 300px
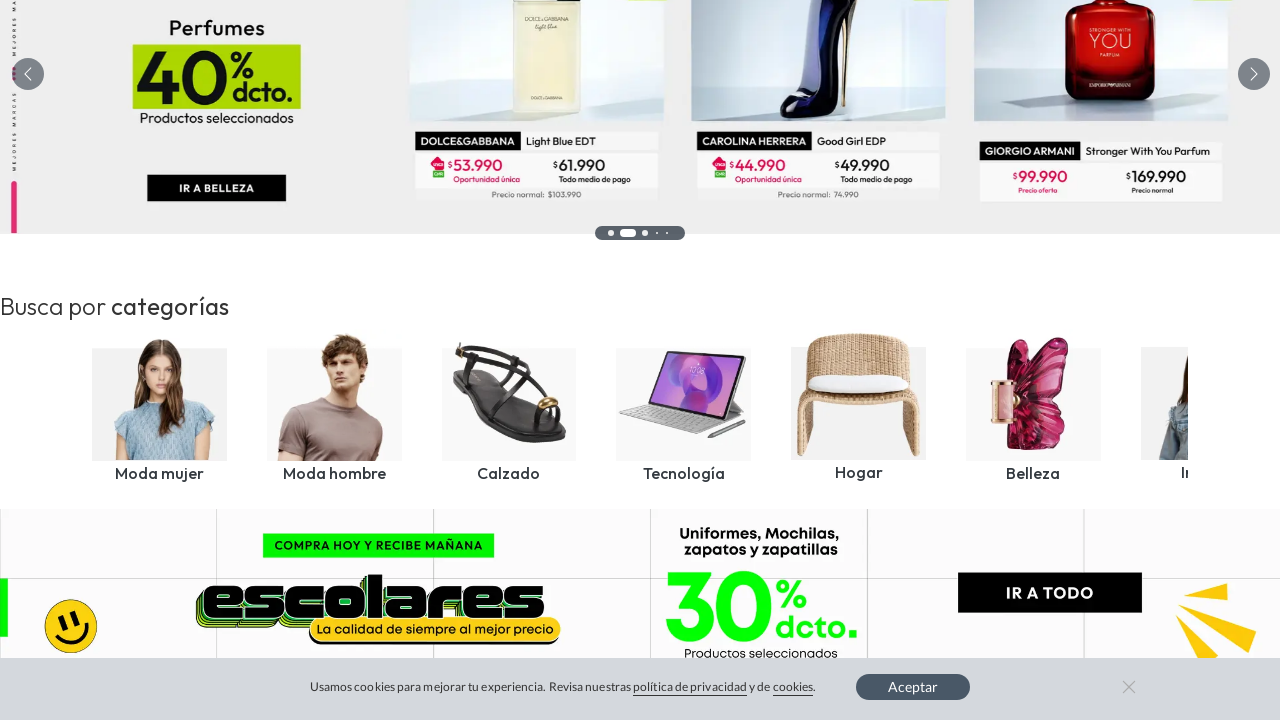

Waited for lazy-loaded content to load
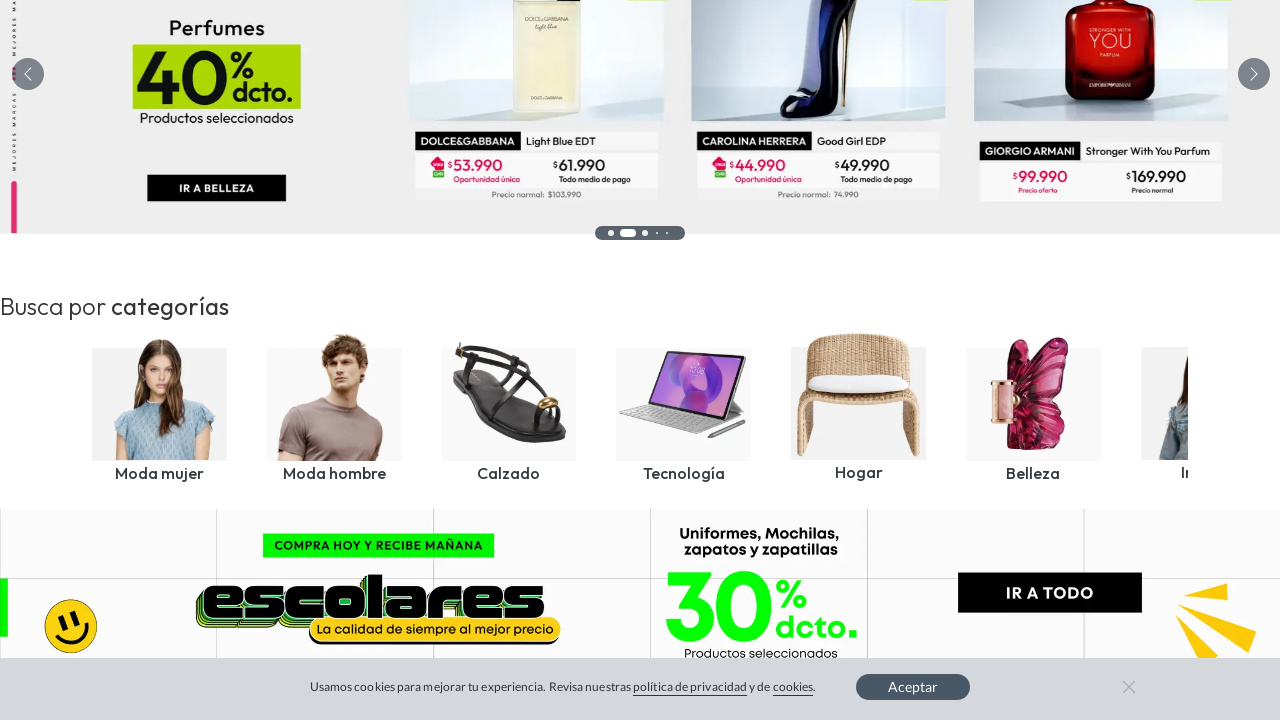

Updated page height after dynamic content load
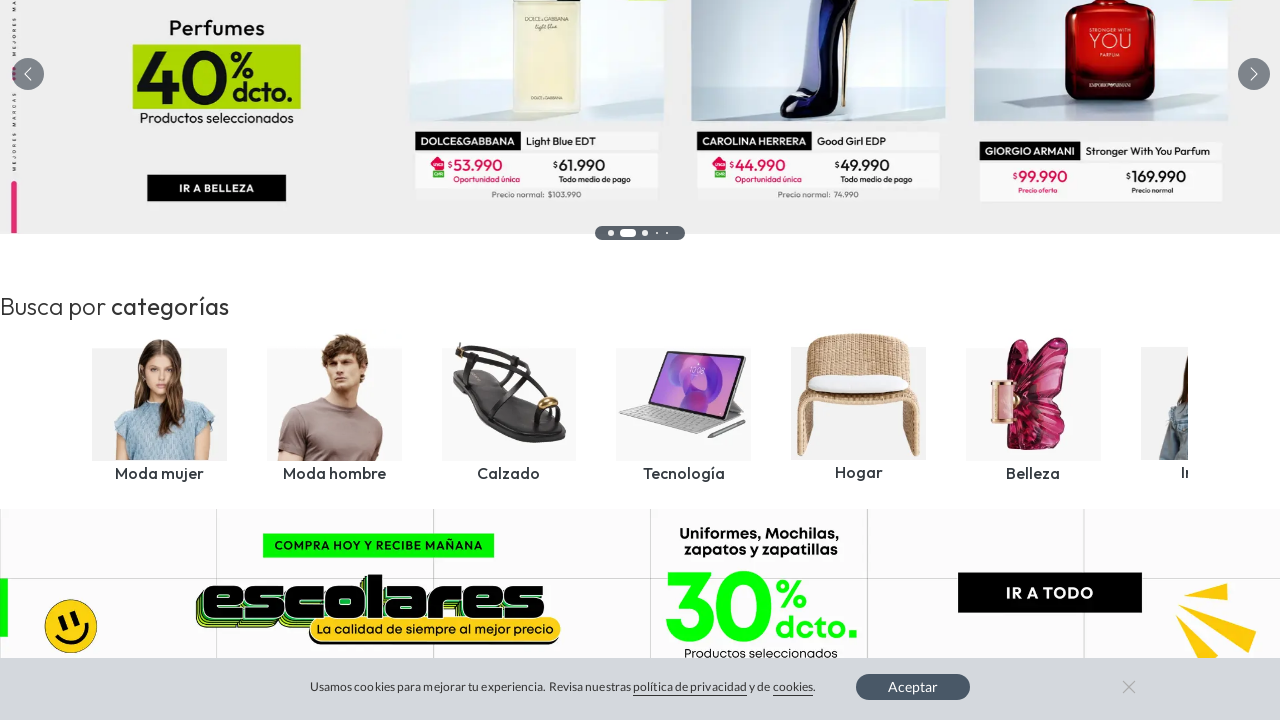

Scrolled page to position 400px
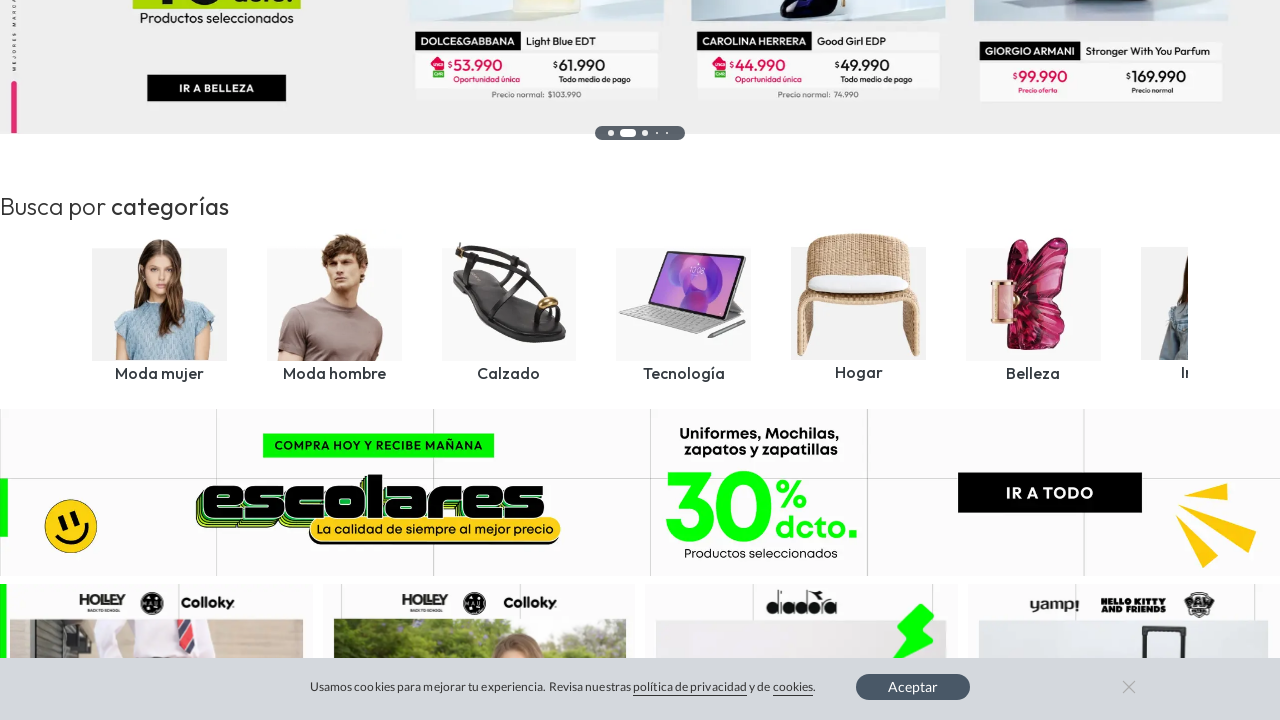

Waited for lazy-loaded content to load
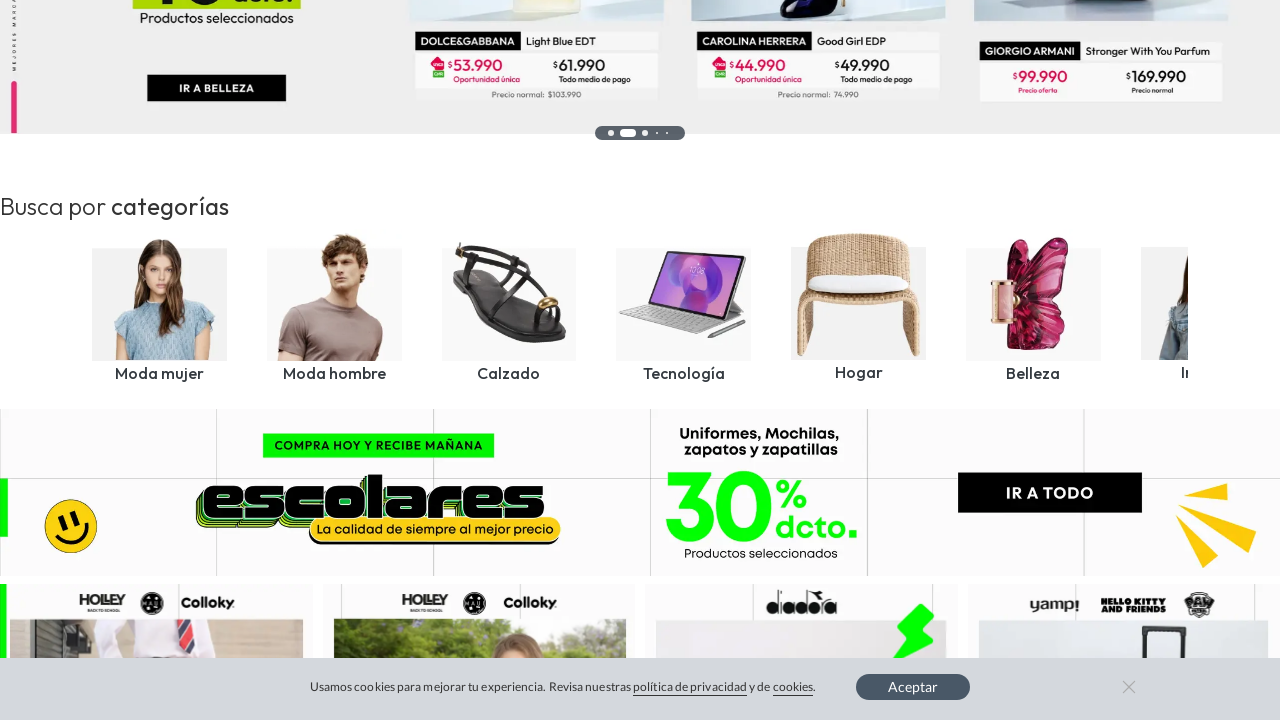

Updated page height after dynamic content load
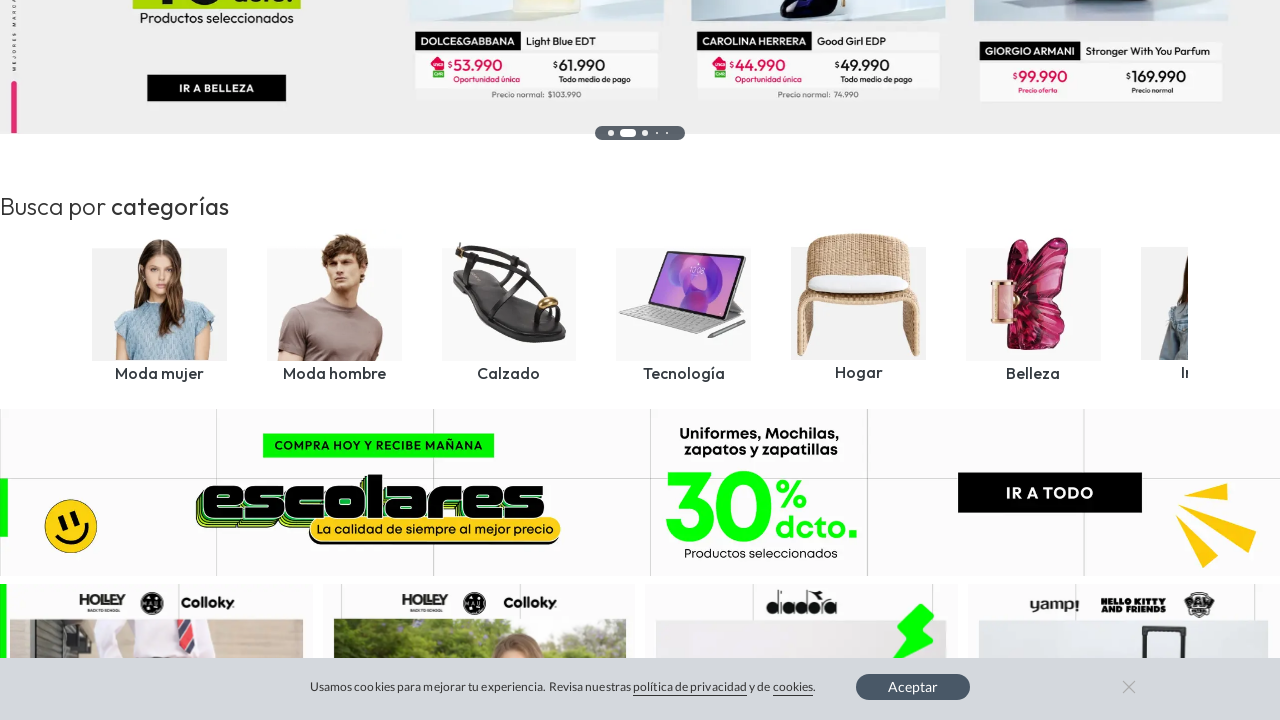

Scrolled page to position 500px
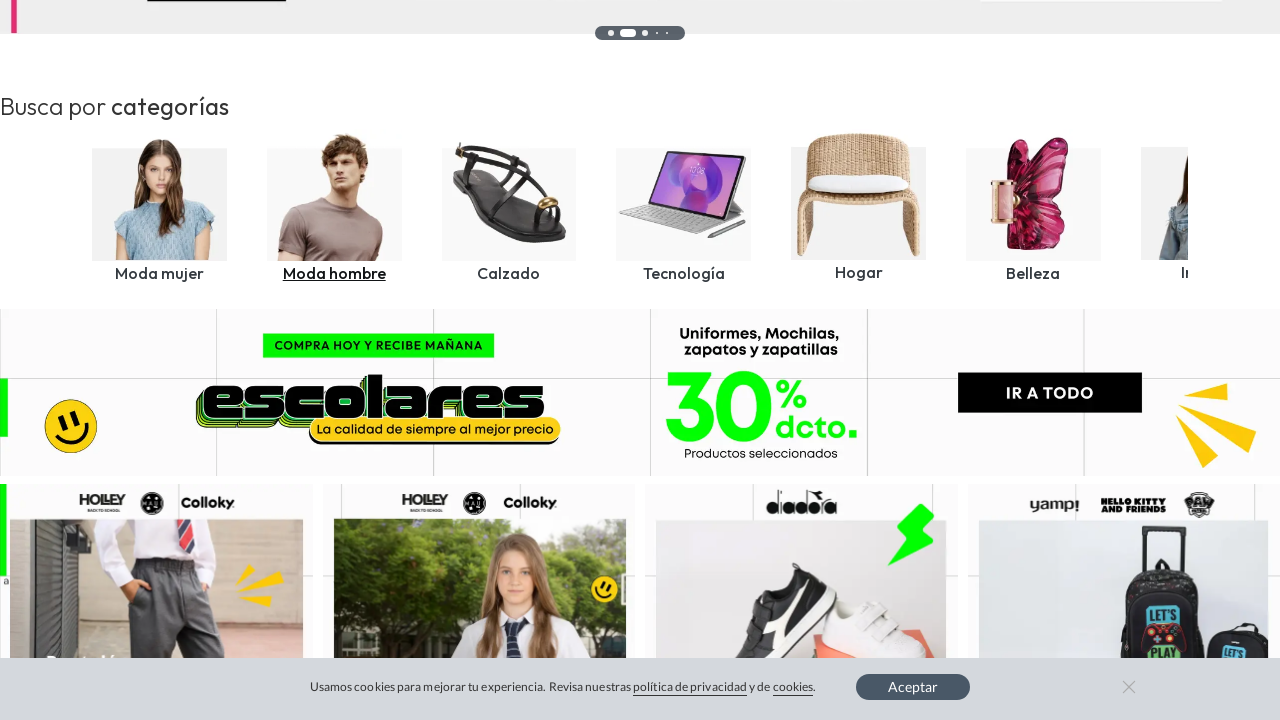

Waited for lazy-loaded content to load
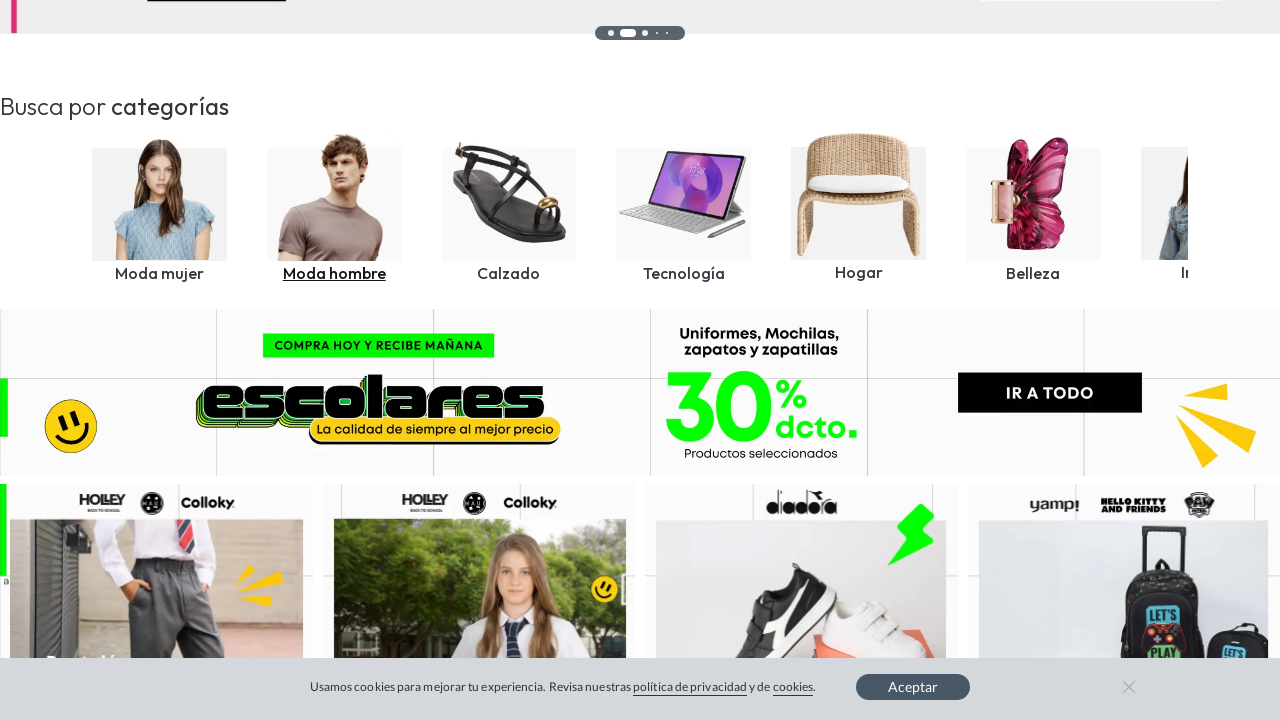

Updated page height after dynamic content load
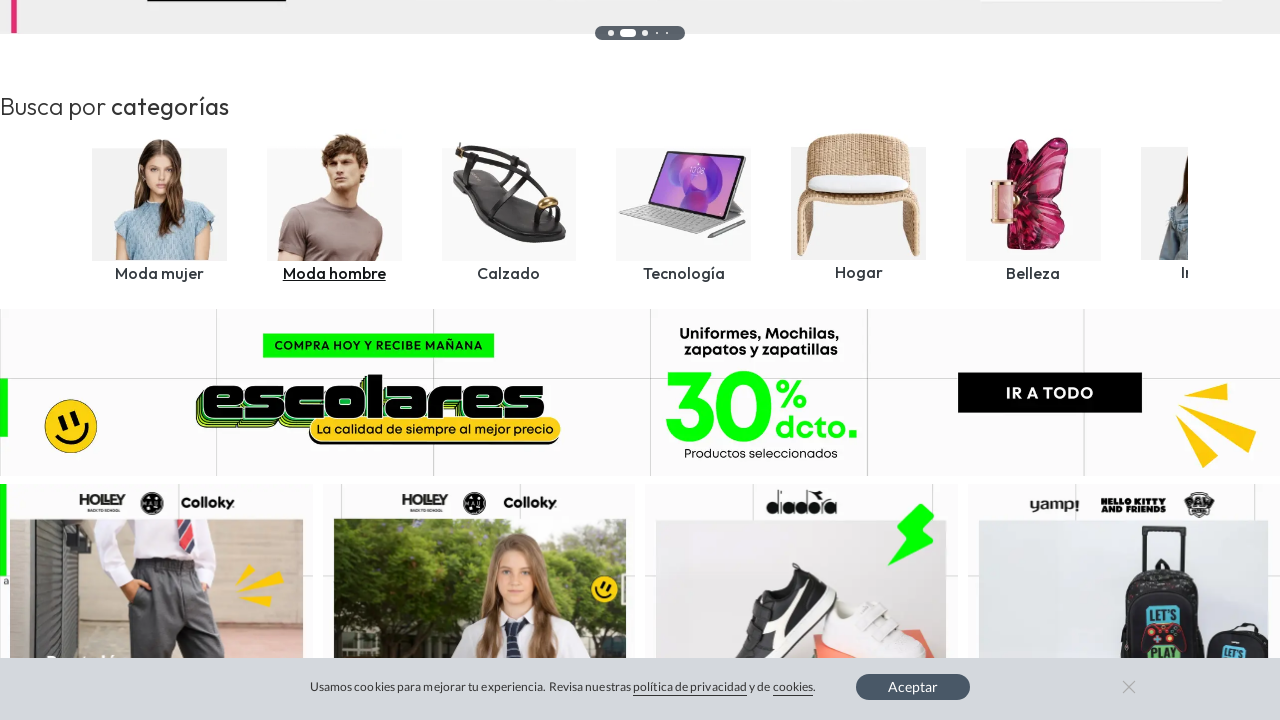

Scrolled page to position 600px
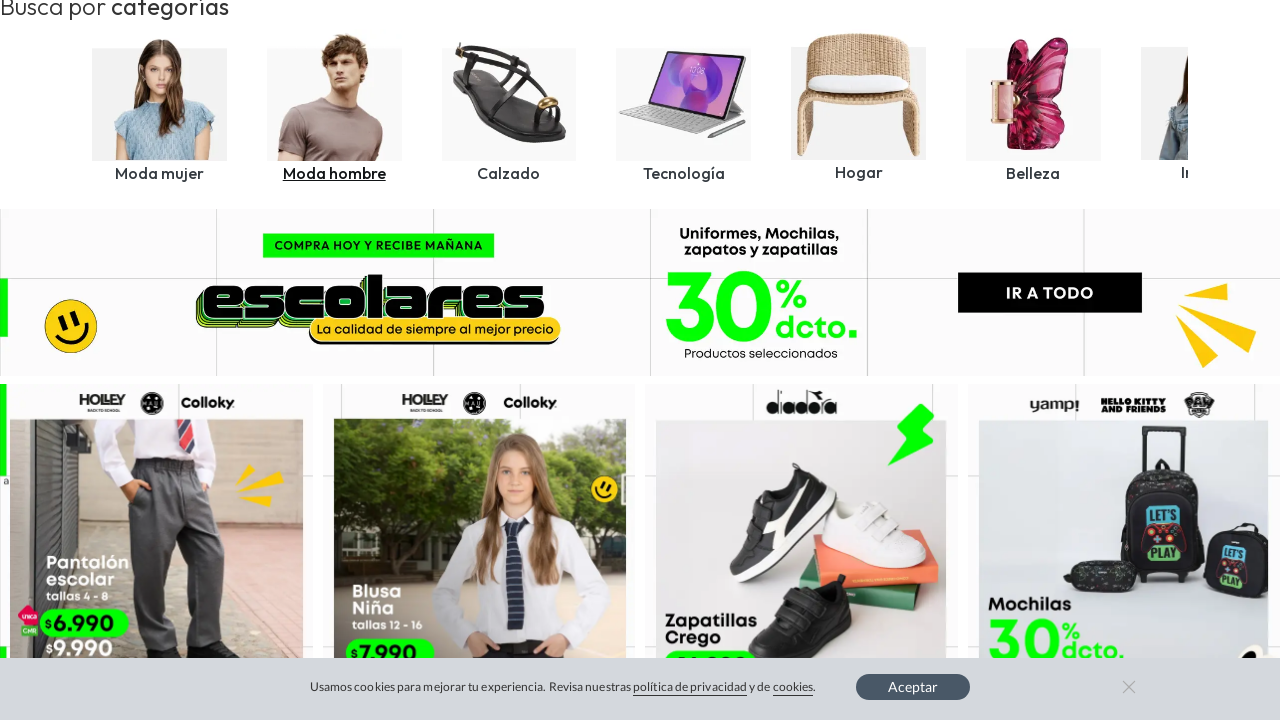

Waited for lazy-loaded content to load
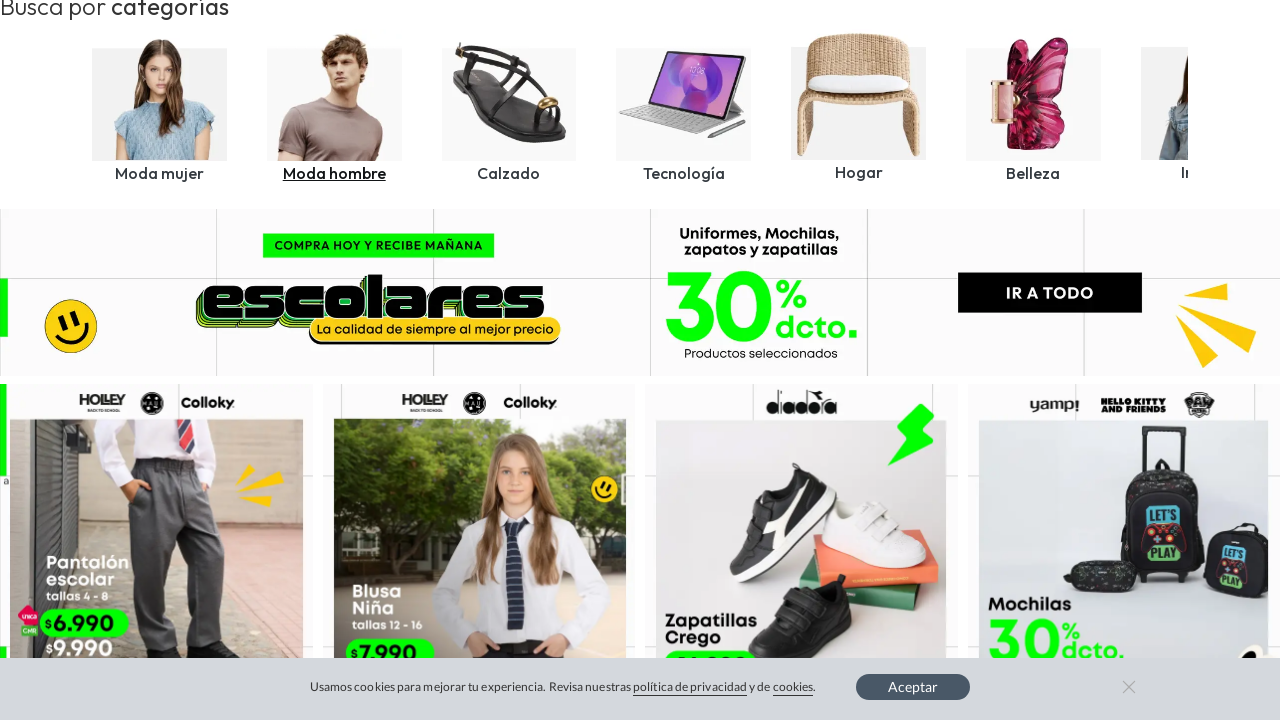

Updated page height after dynamic content load
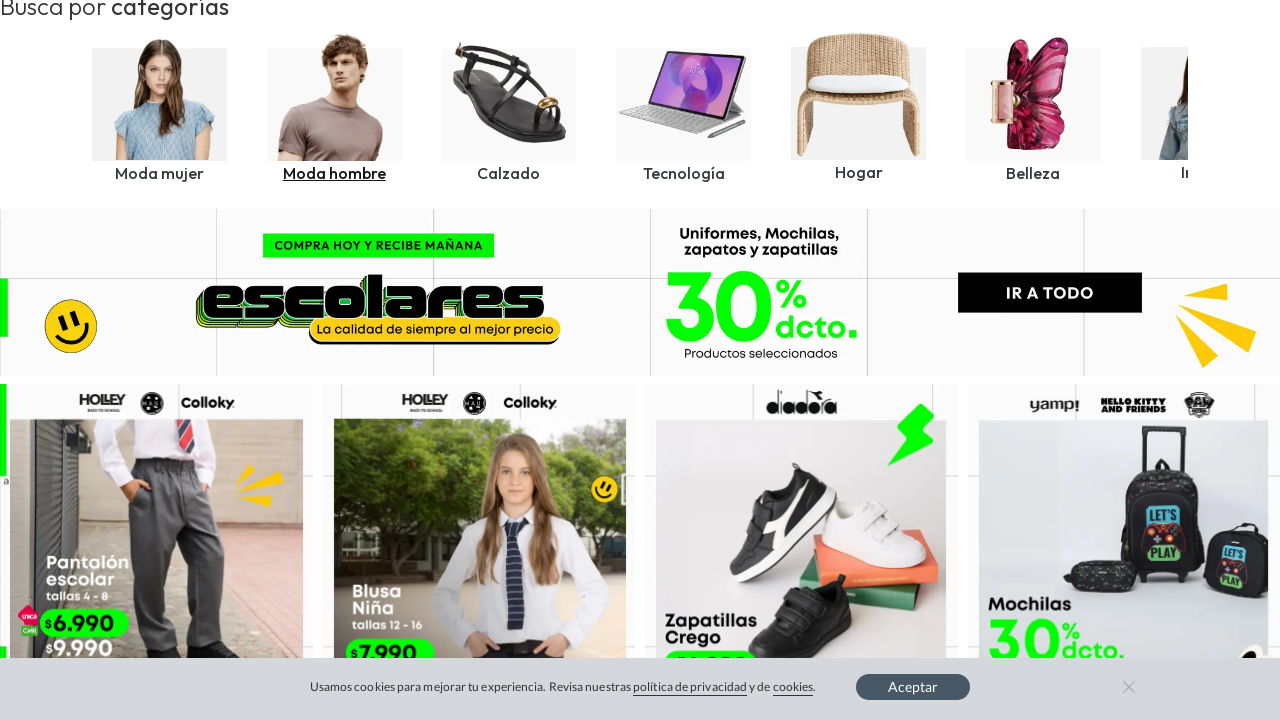

Scrolled page to position 700px
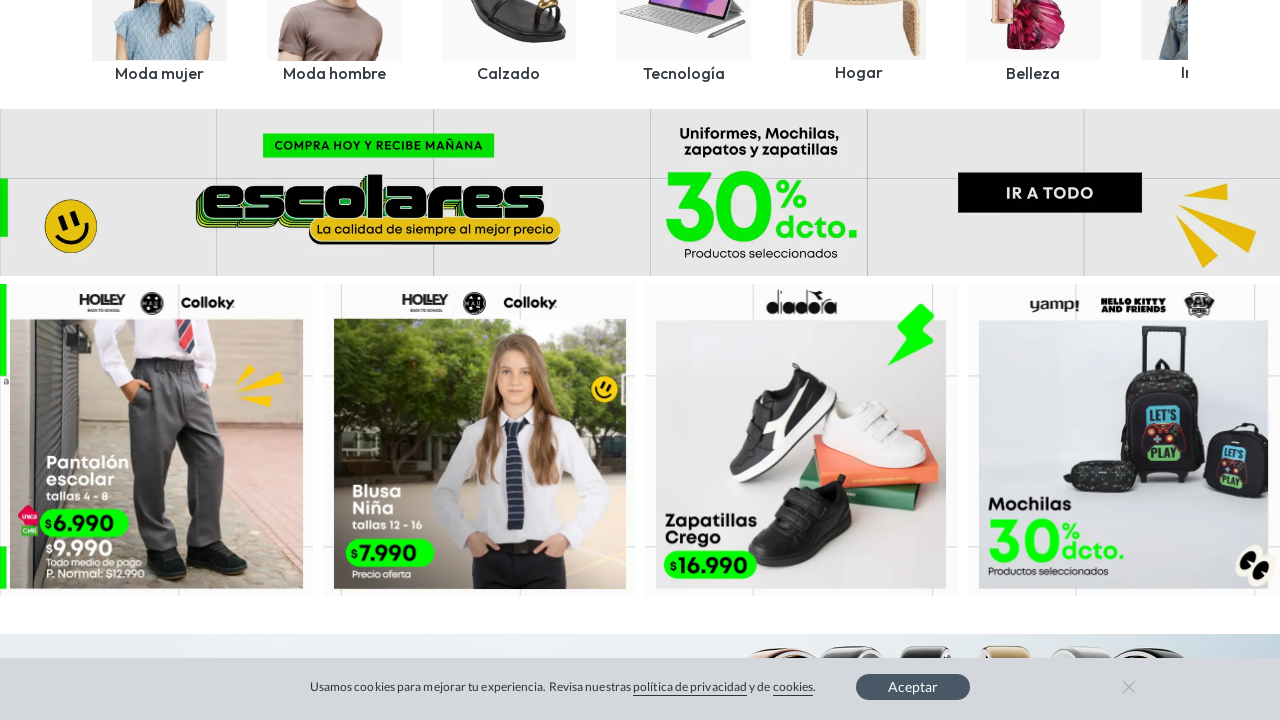

Waited for lazy-loaded content to load
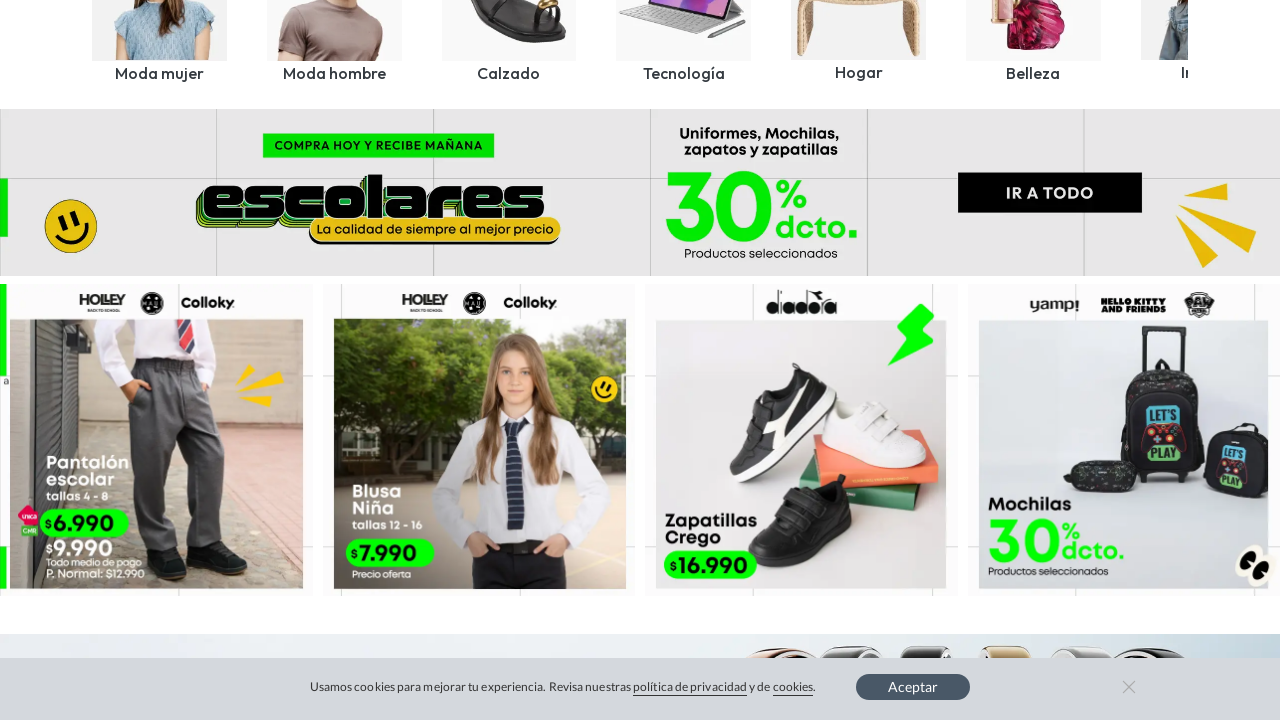

Updated page height after dynamic content load
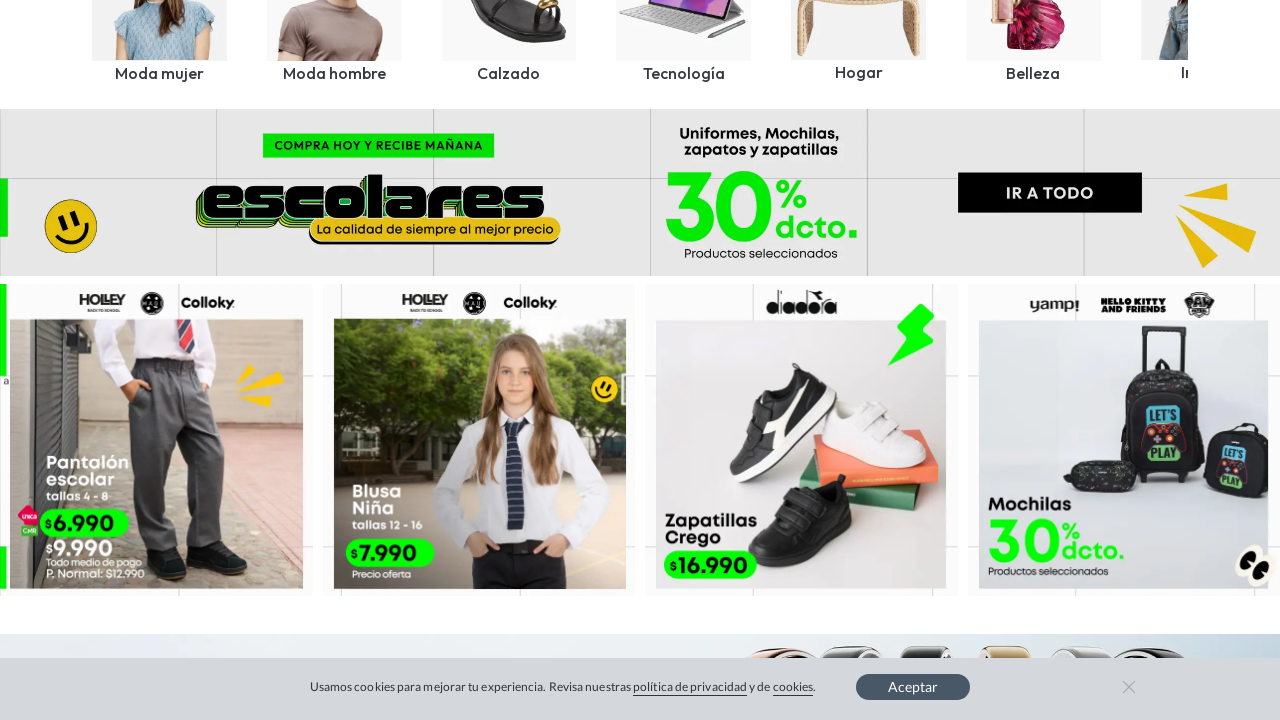

Scrolled page to position 800px
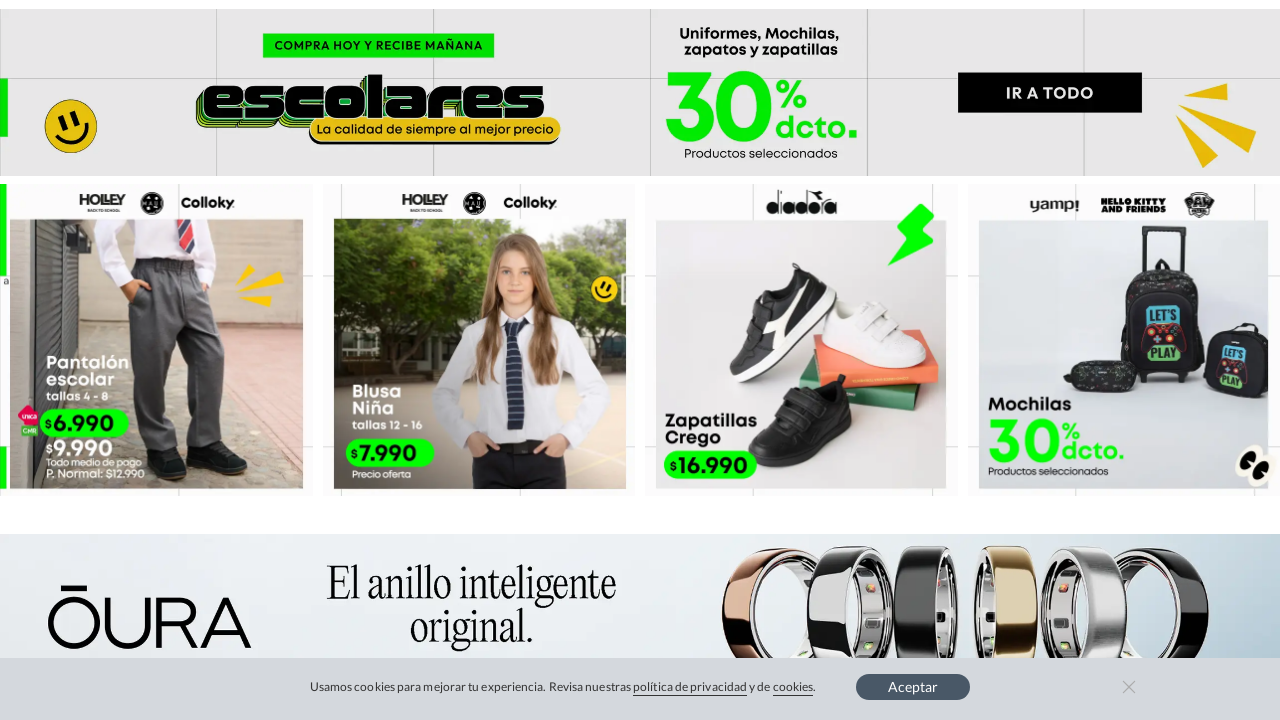

Waited for lazy-loaded content to load
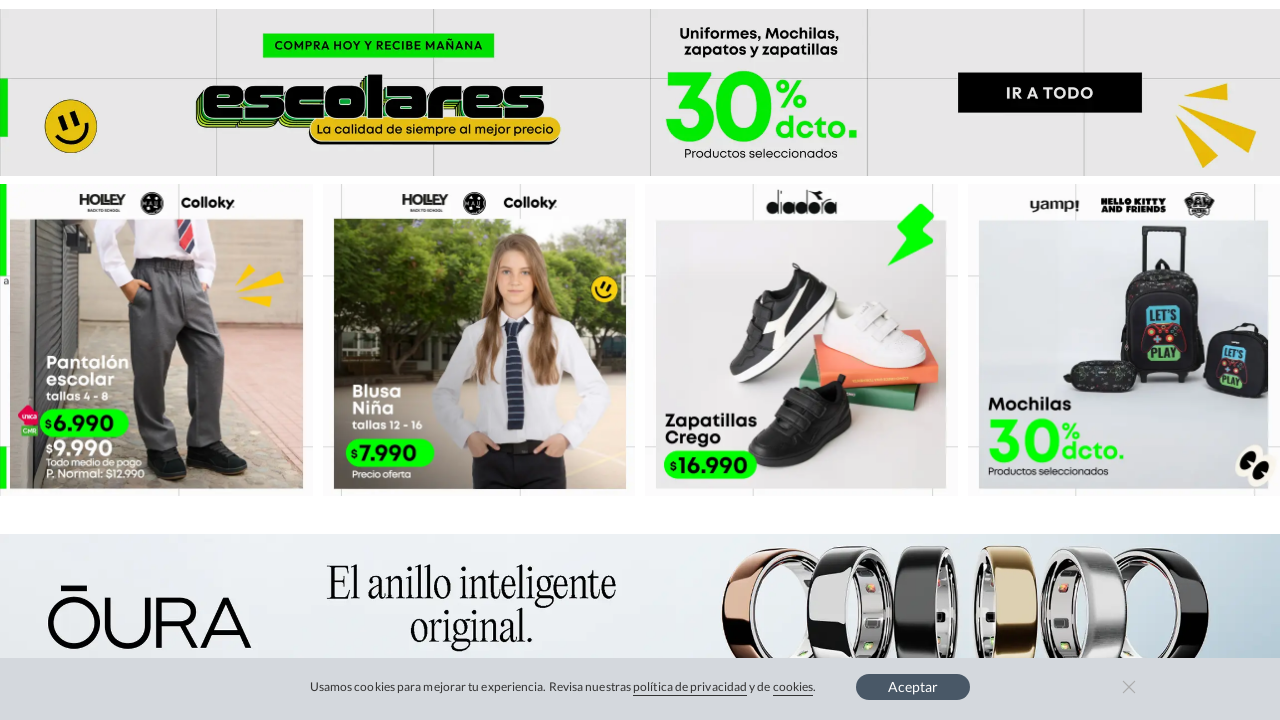

Updated page height after dynamic content load
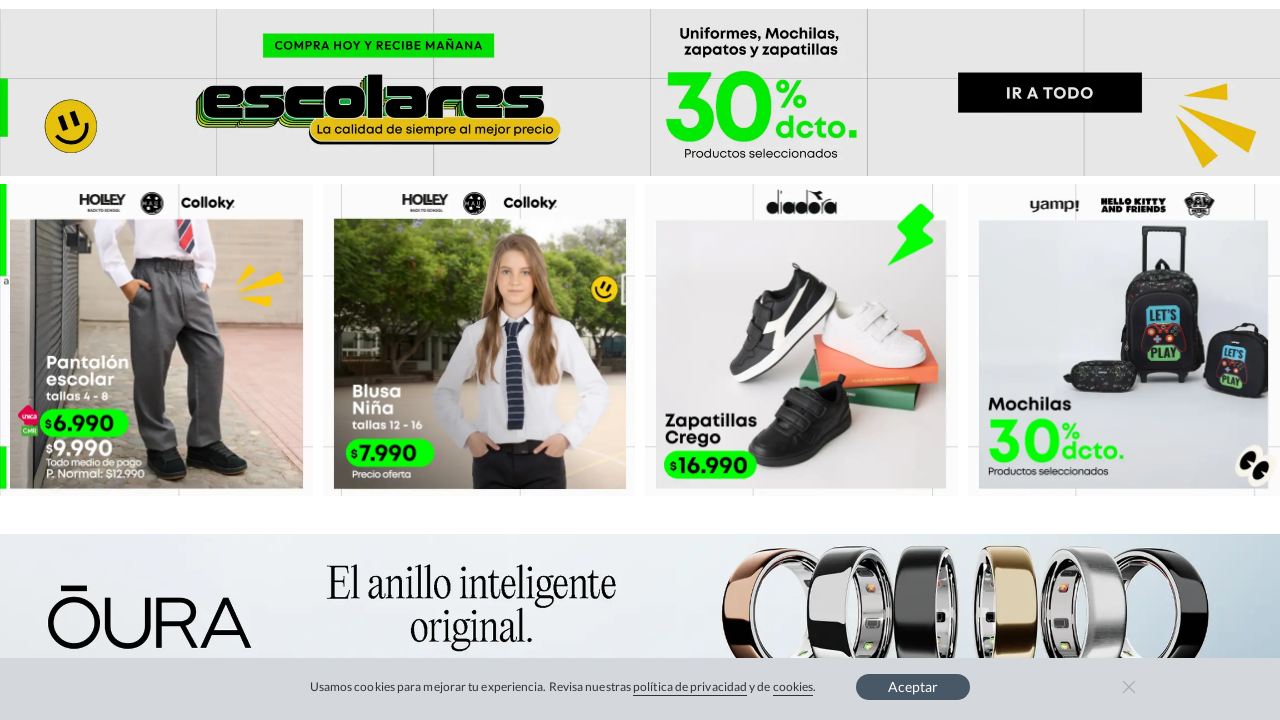

Scrolled page to position 900px
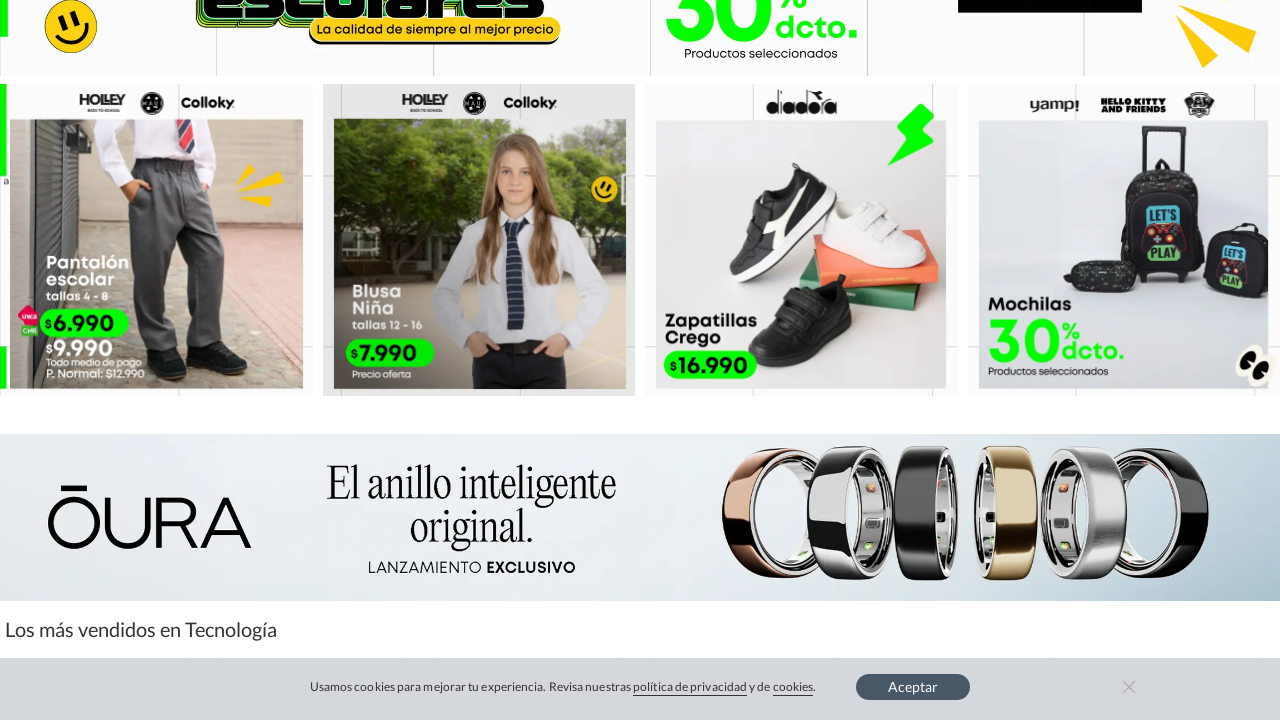

Waited for lazy-loaded content to load
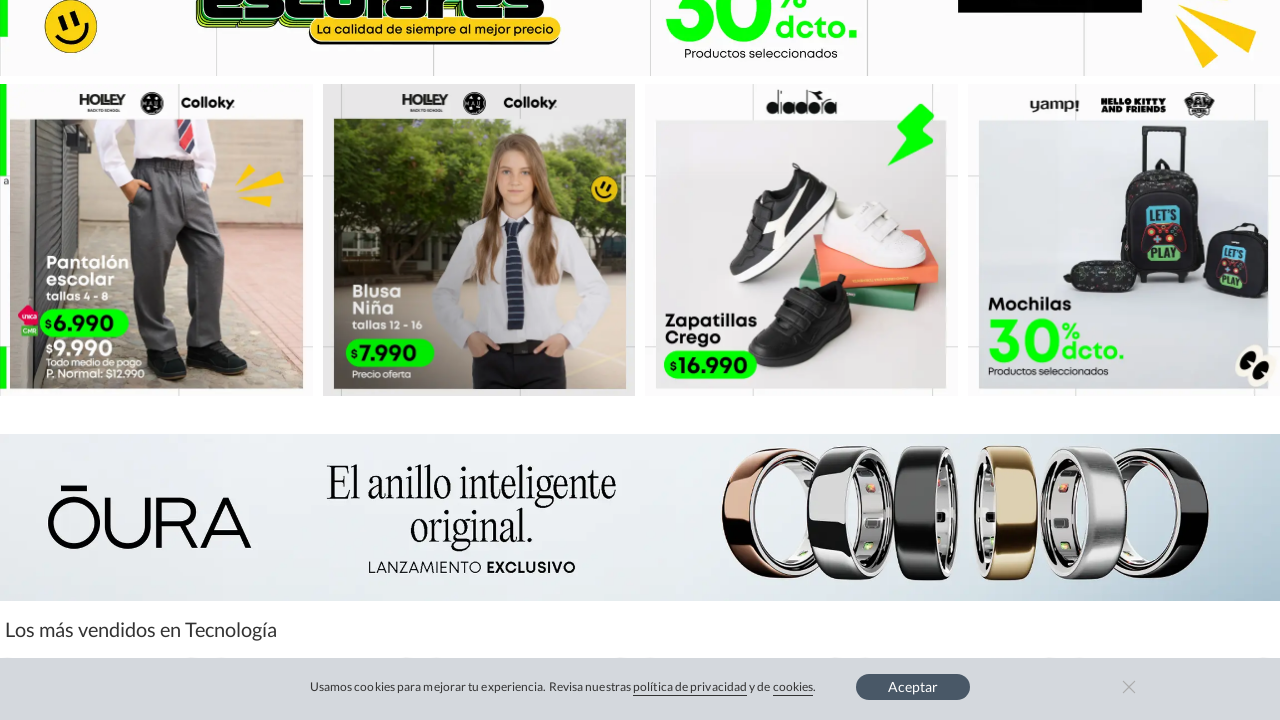

Updated page height after dynamic content load
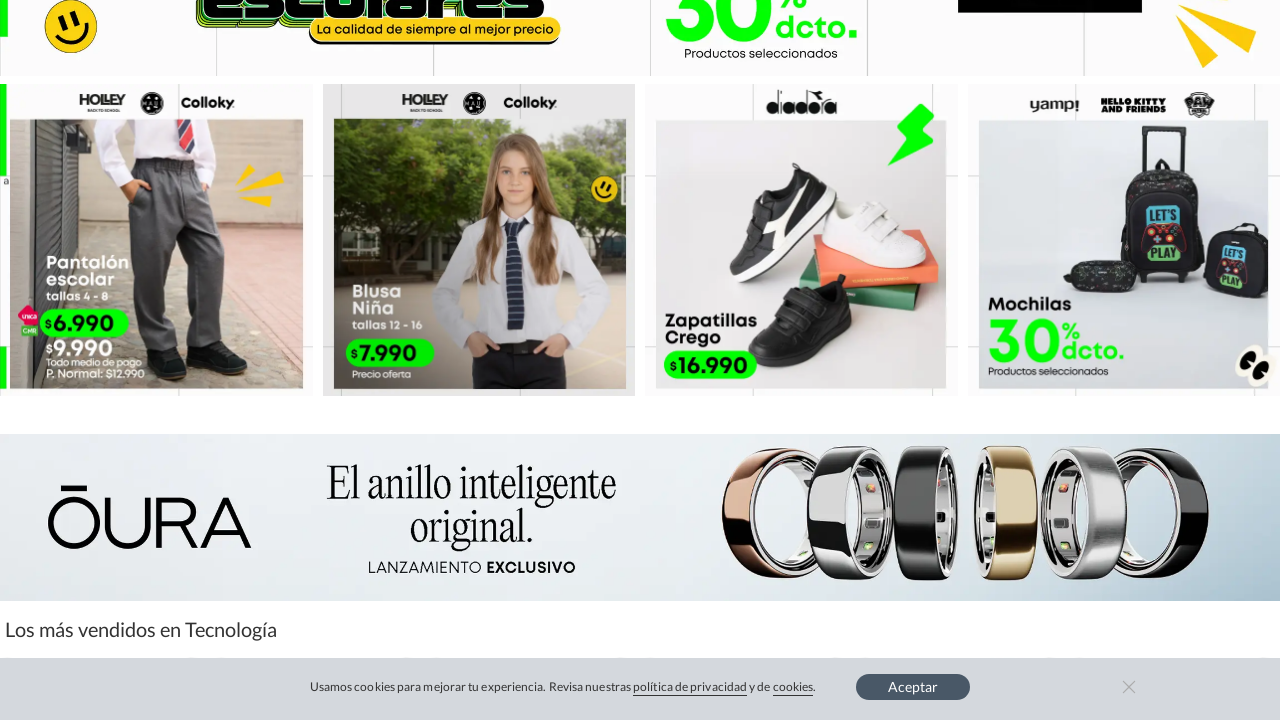

Scrolled page to position 1000px
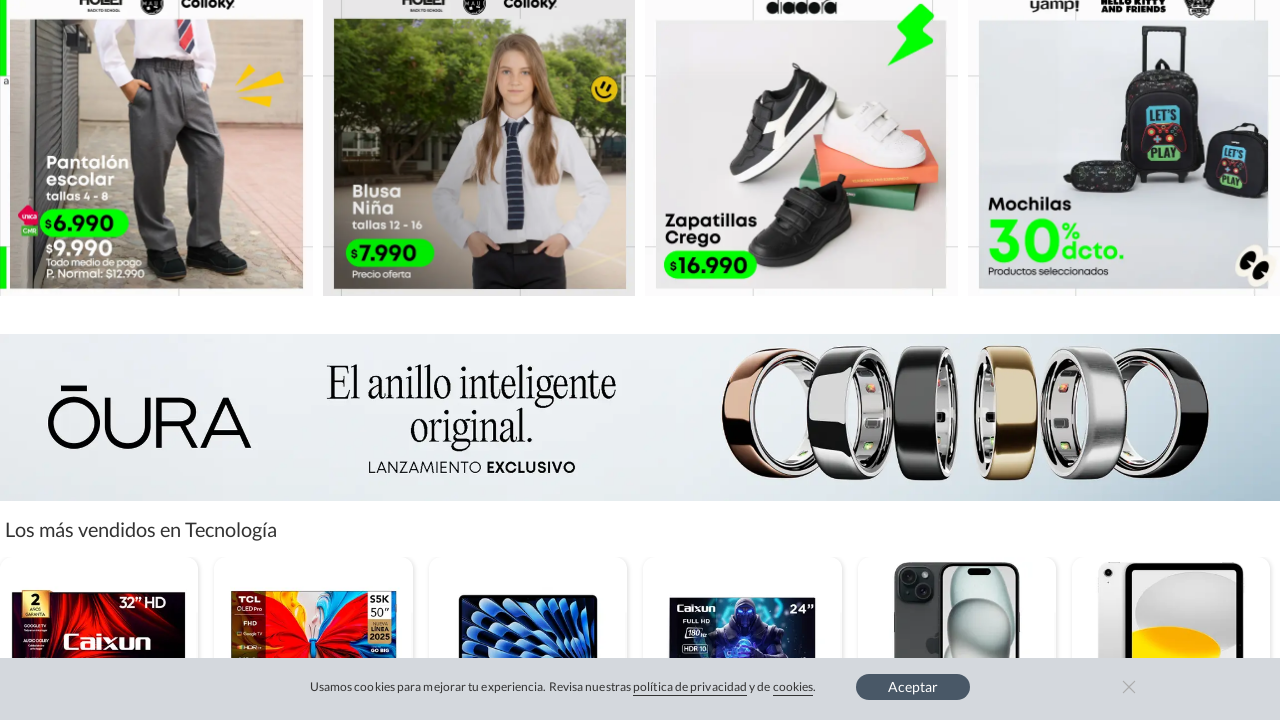

Waited for lazy-loaded content to load
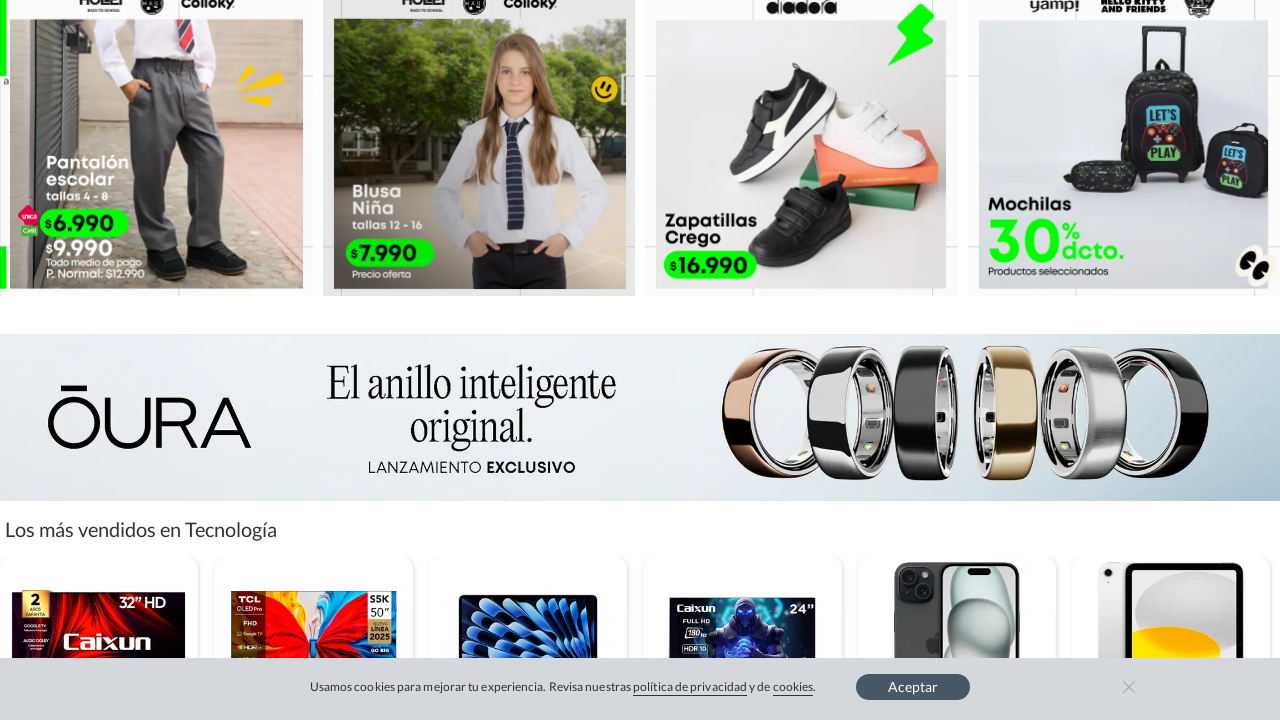

Updated page height after dynamic content load
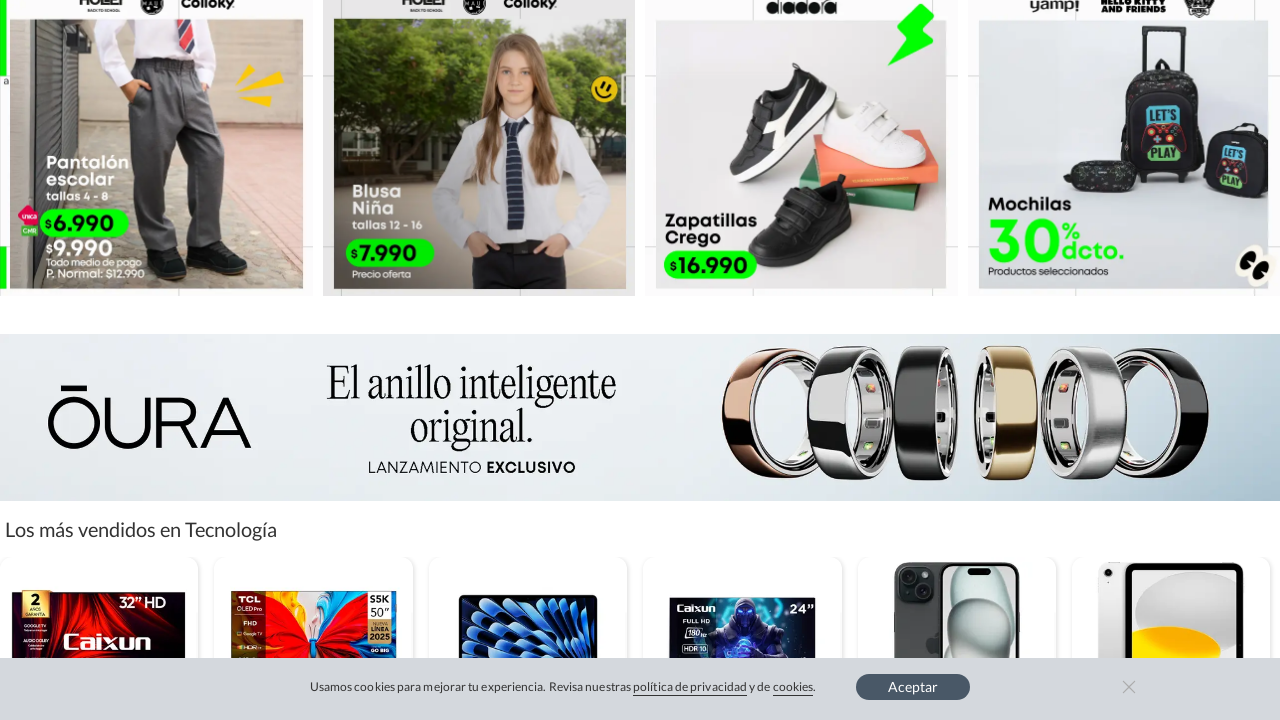

Scrolled page to position 1100px
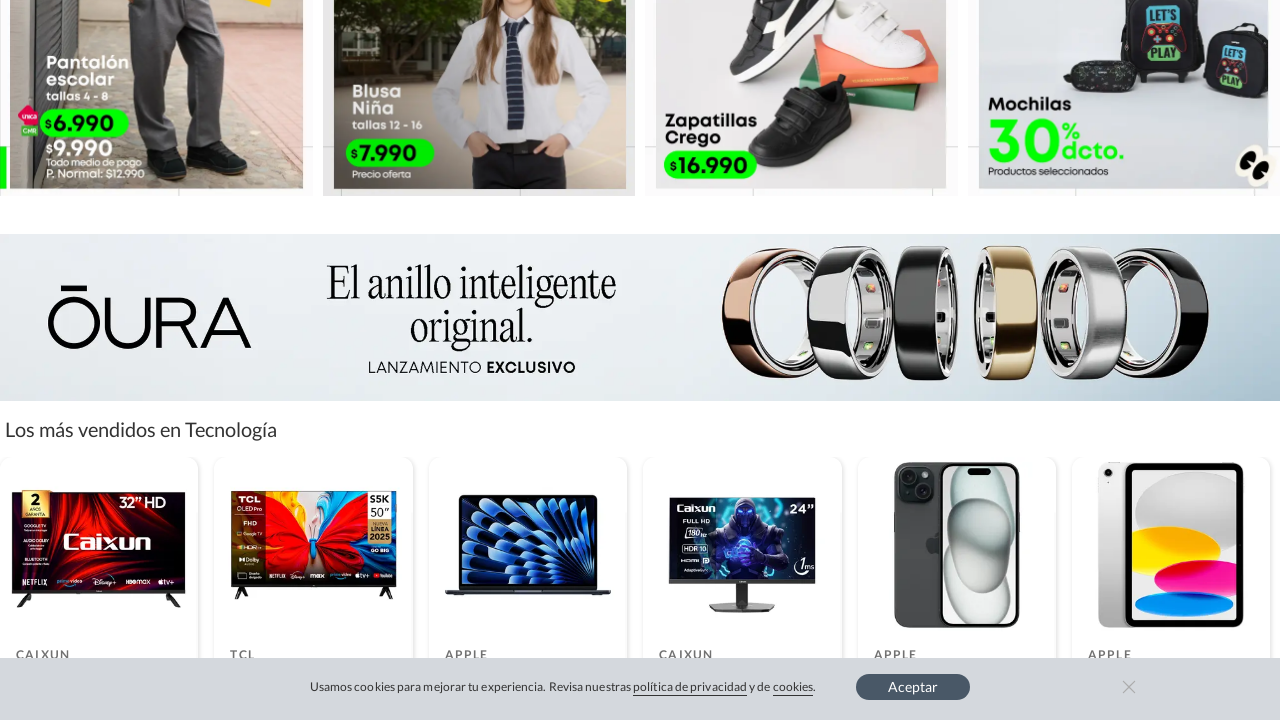

Waited for lazy-loaded content to load
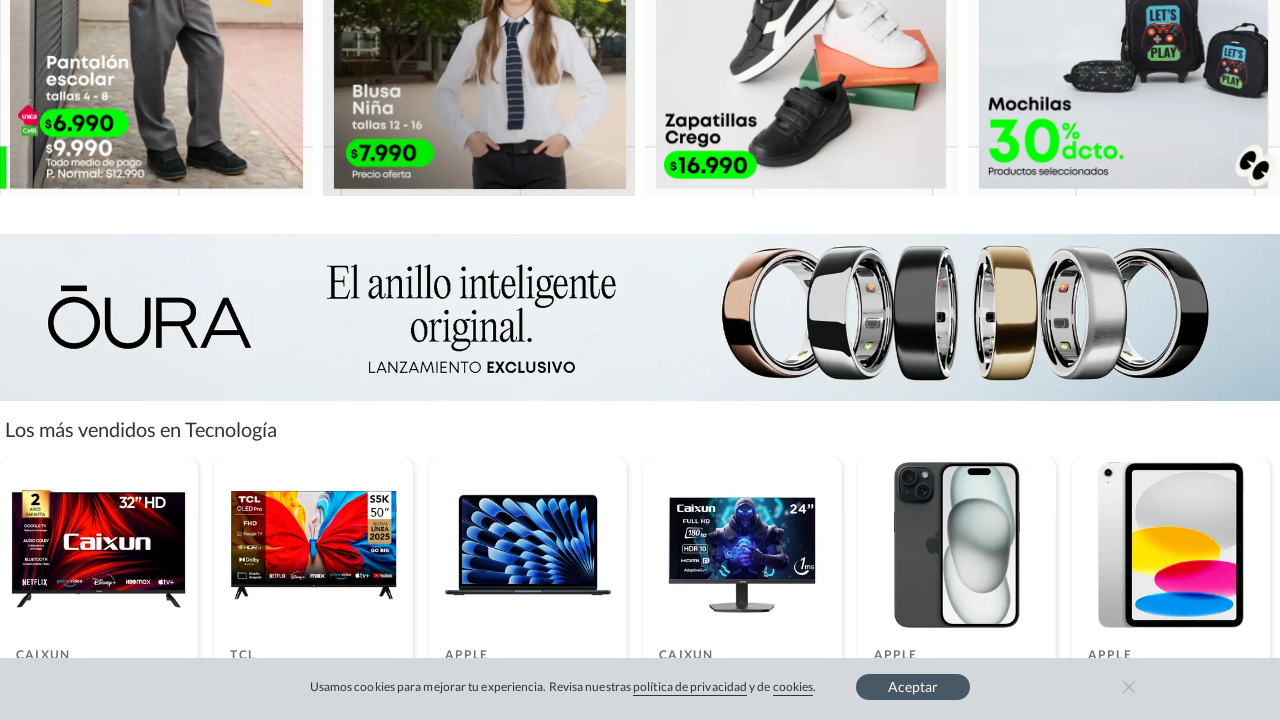

Updated page height after dynamic content load
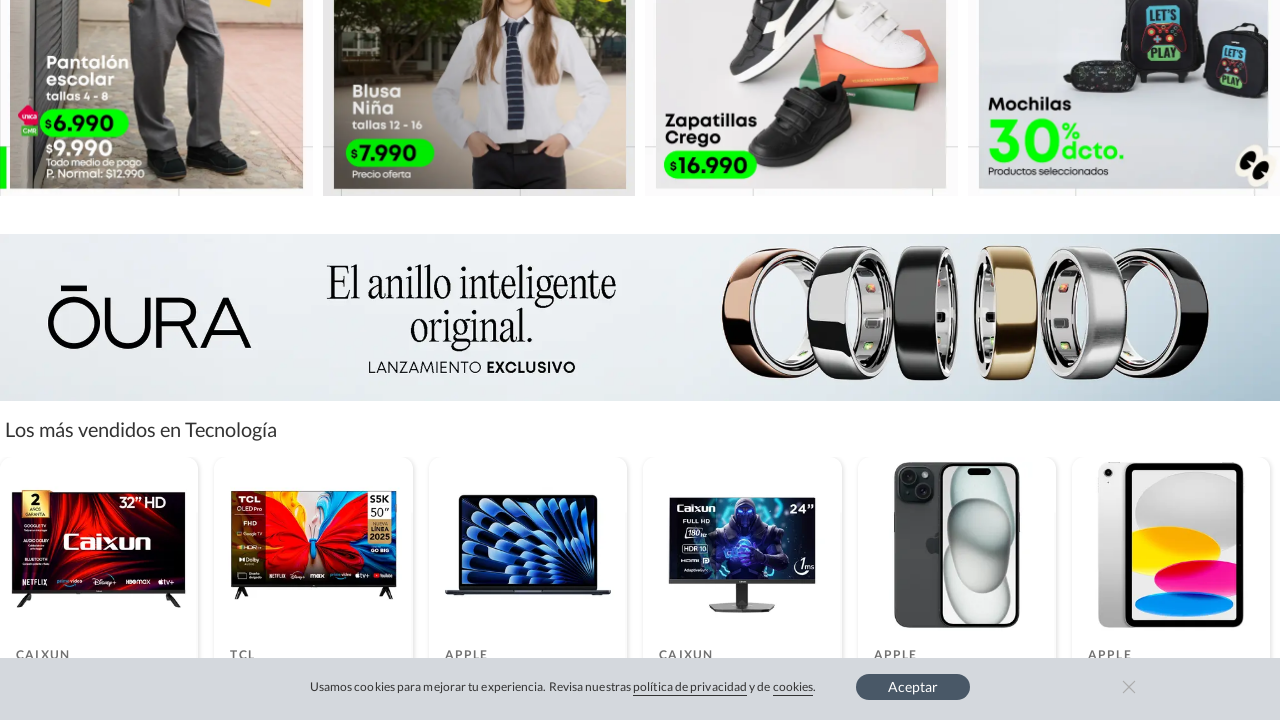

Scrolled page to position 1200px
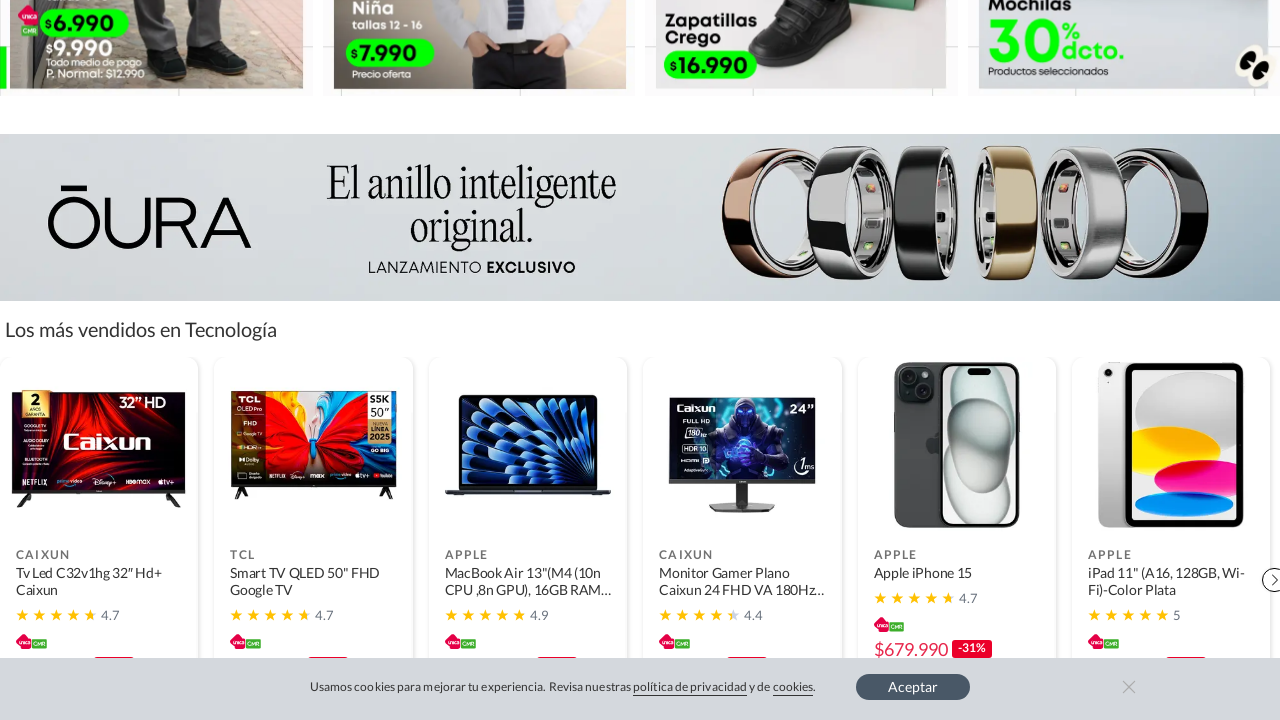

Waited for lazy-loaded content to load
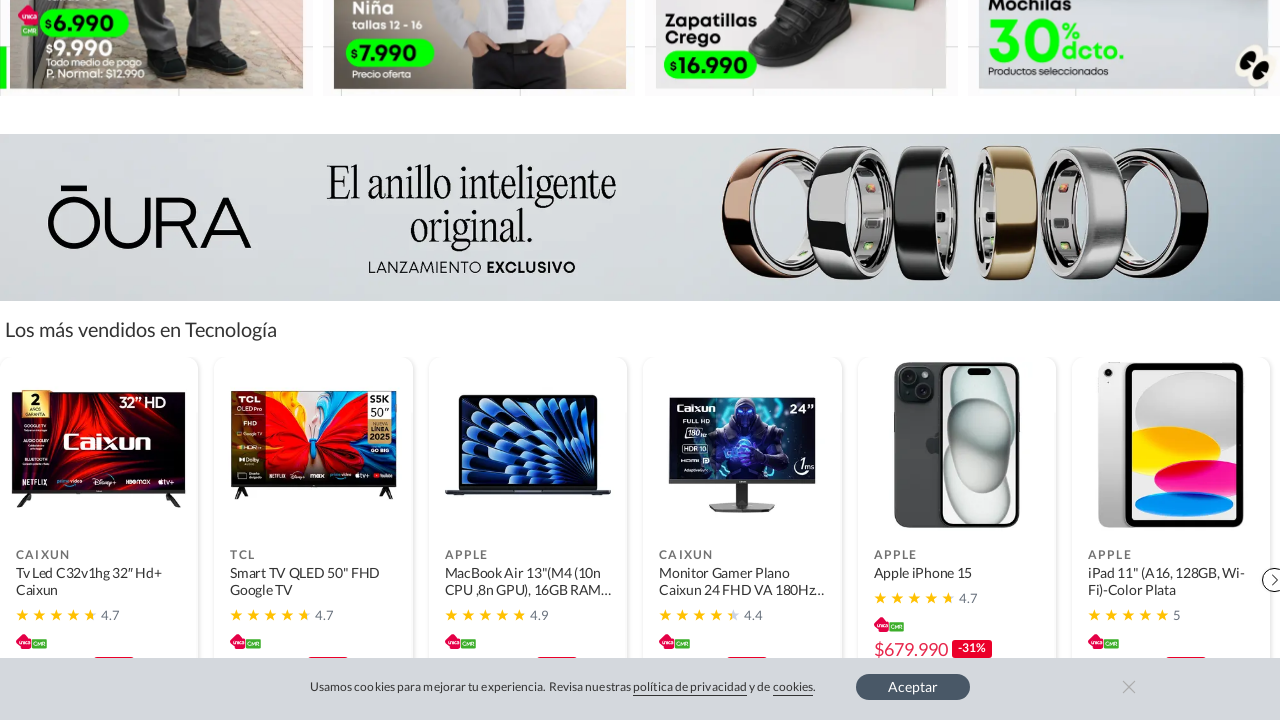

Updated page height after dynamic content load
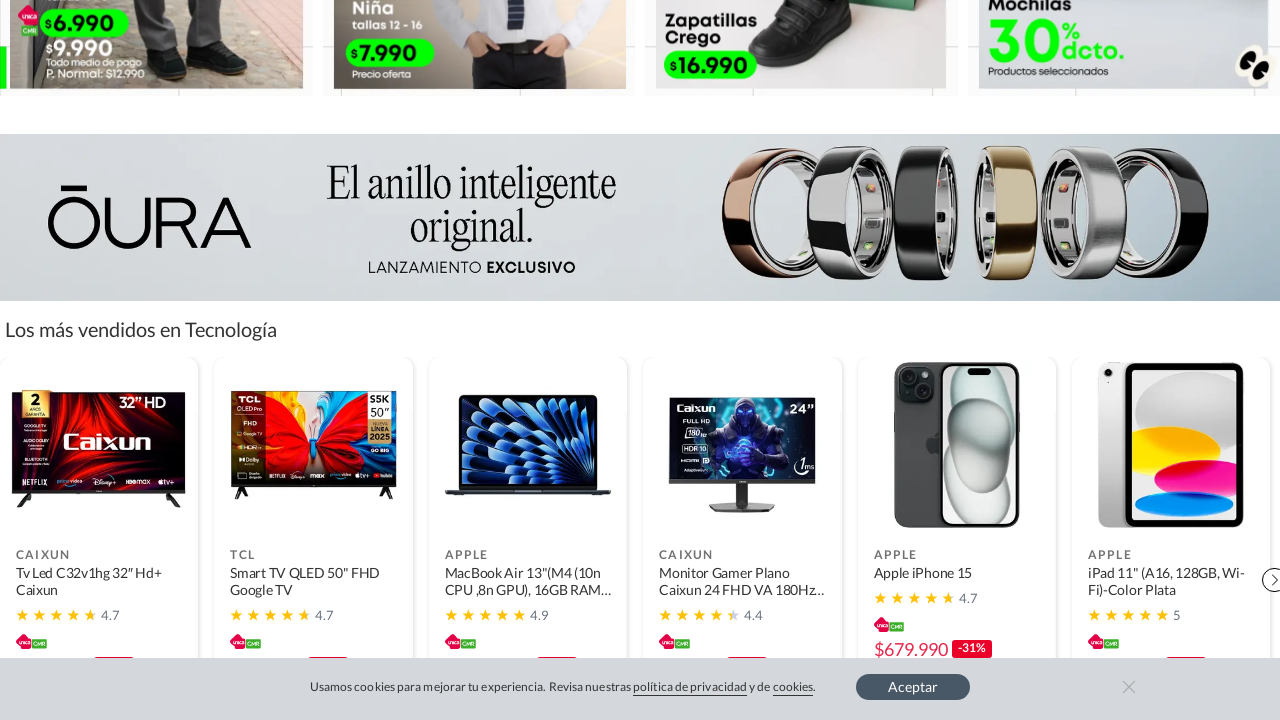

Scrolled page to position 1300px
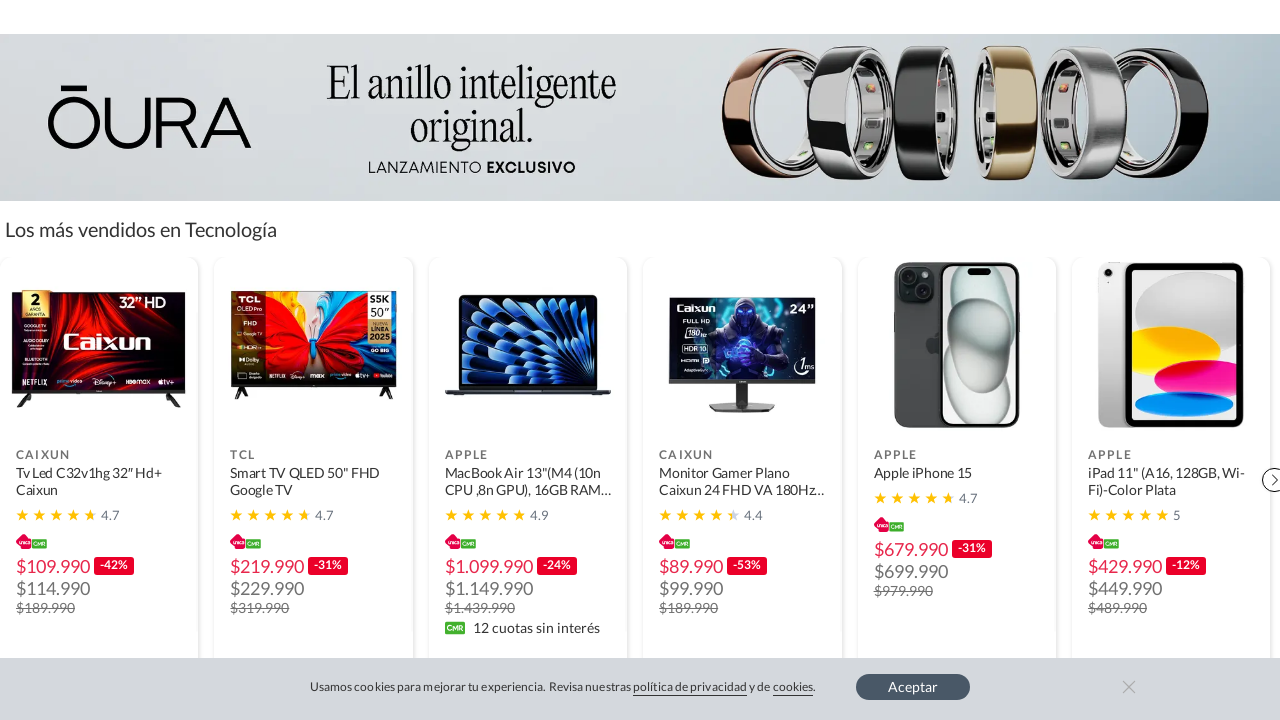

Waited for lazy-loaded content to load
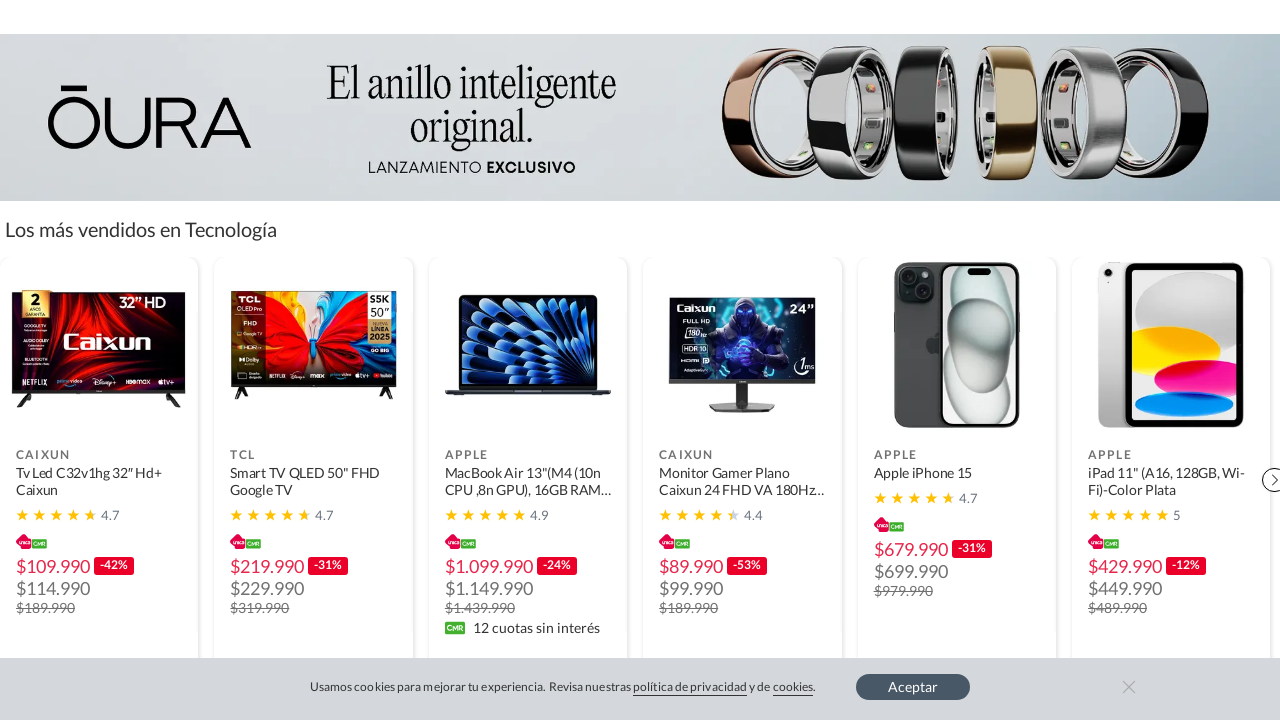

Updated page height after dynamic content load
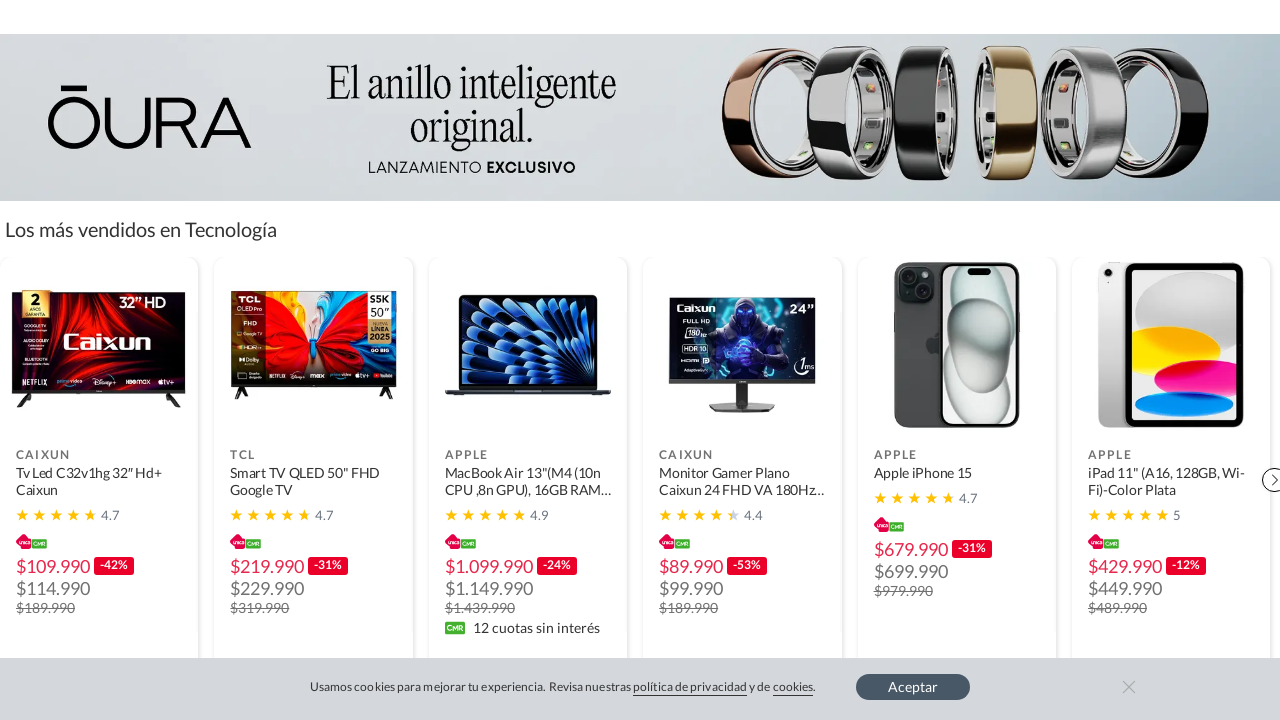

Scrolled page to position 1400px
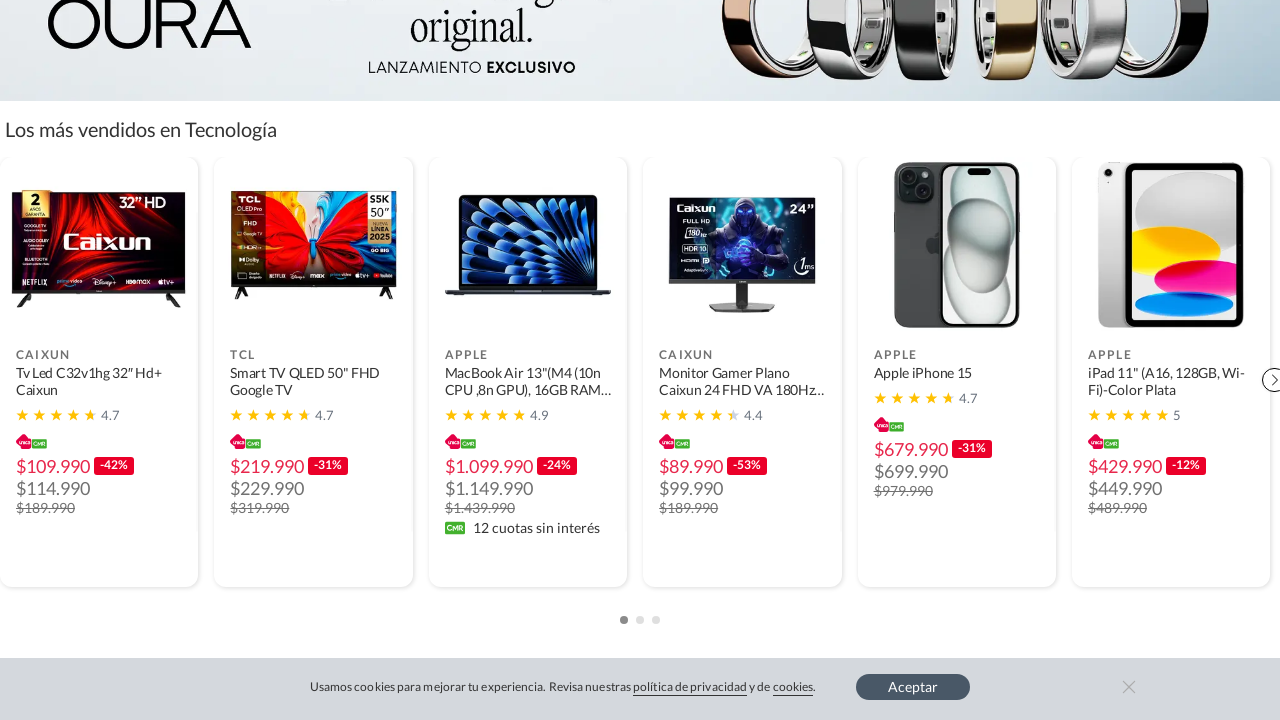

Waited for lazy-loaded content to load
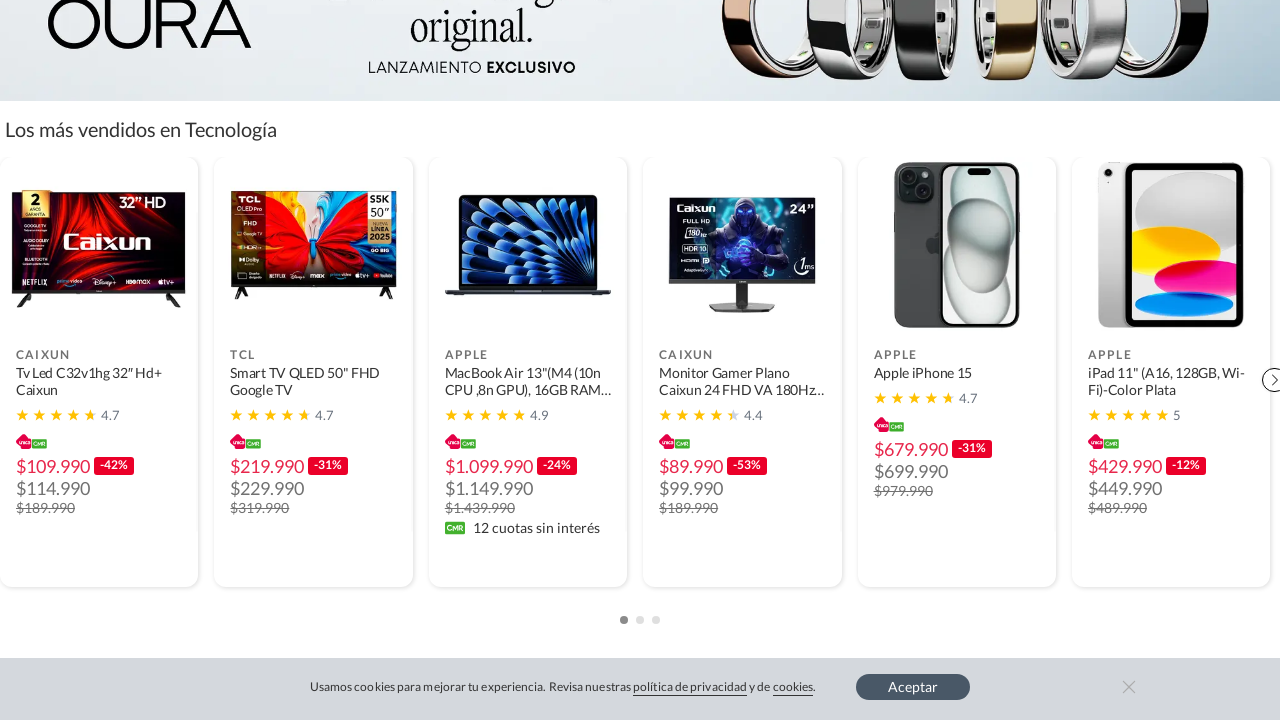

Updated page height after dynamic content load
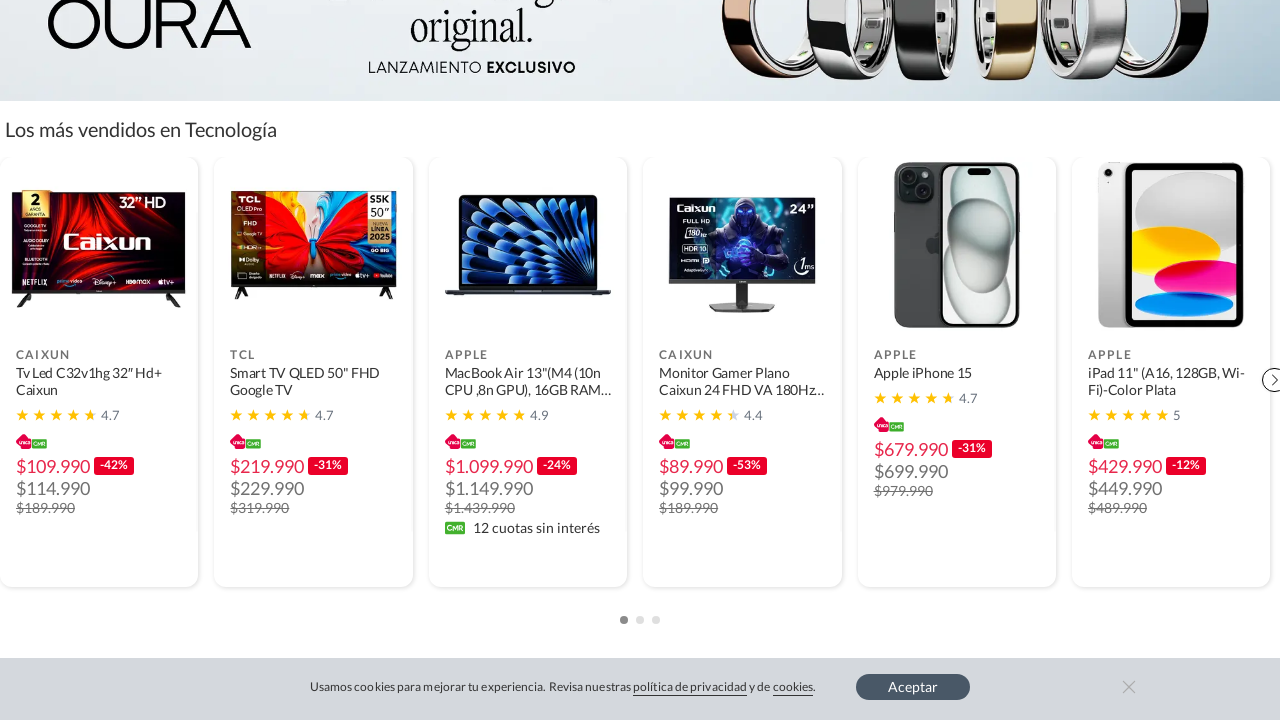

Scrolled page to position 1500px
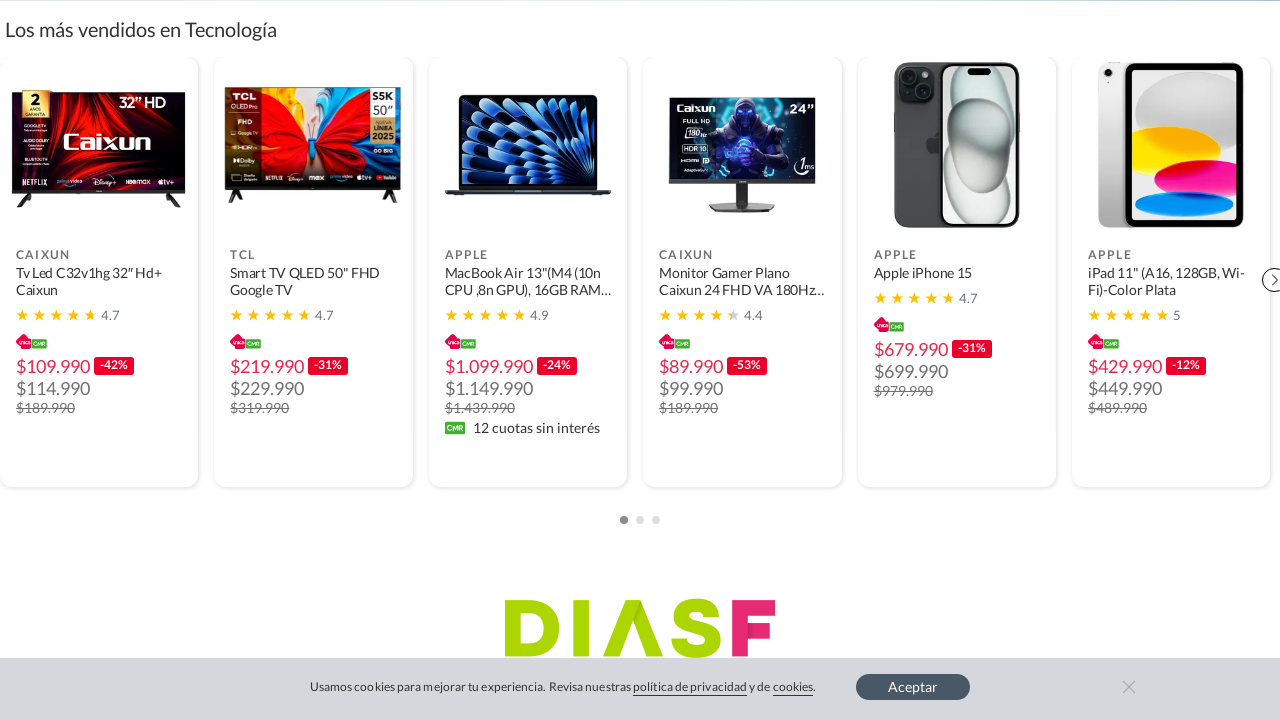

Waited for lazy-loaded content to load
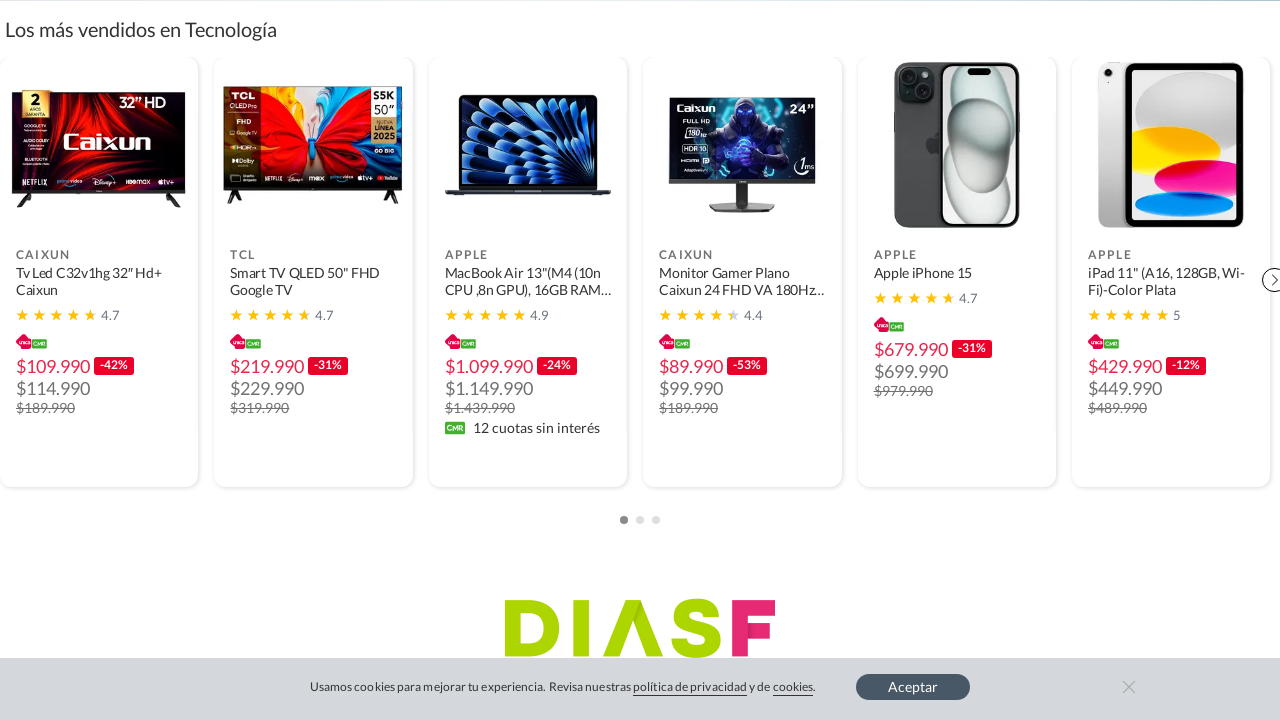

Updated page height after dynamic content load
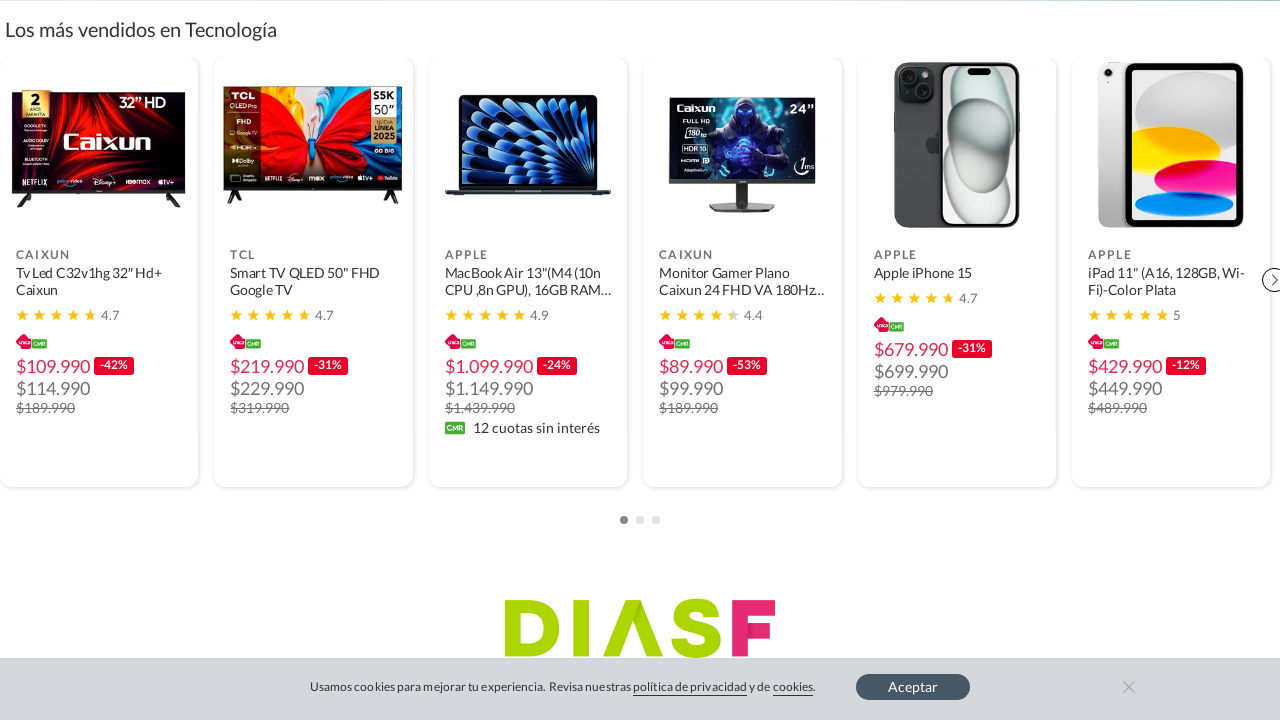

Scrolled page to position 1600px
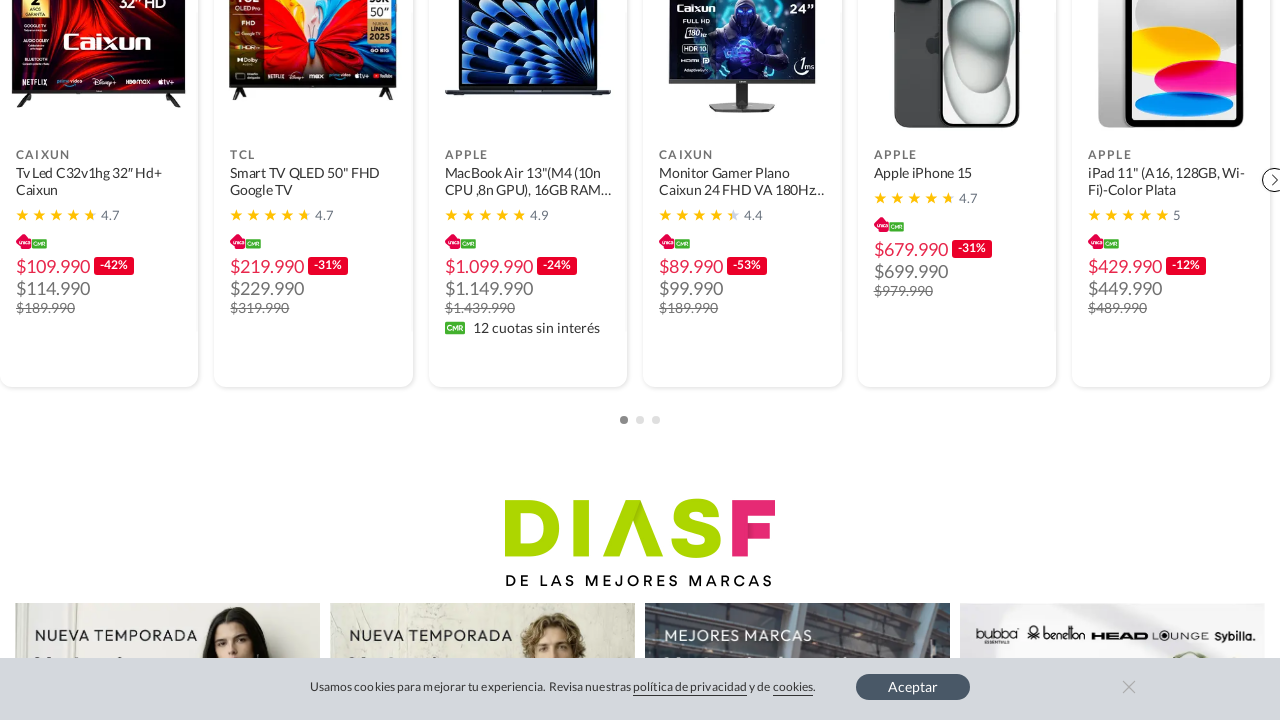

Waited for lazy-loaded content to load
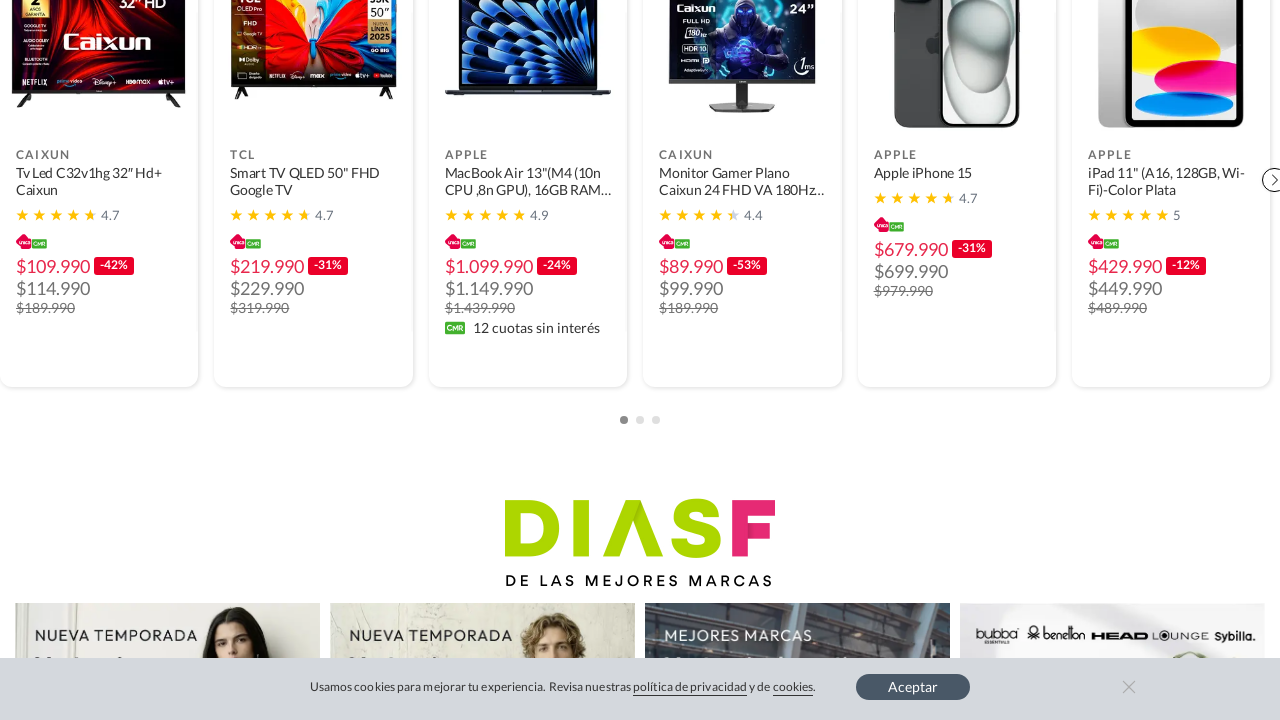

Updated page height after dynamic content load
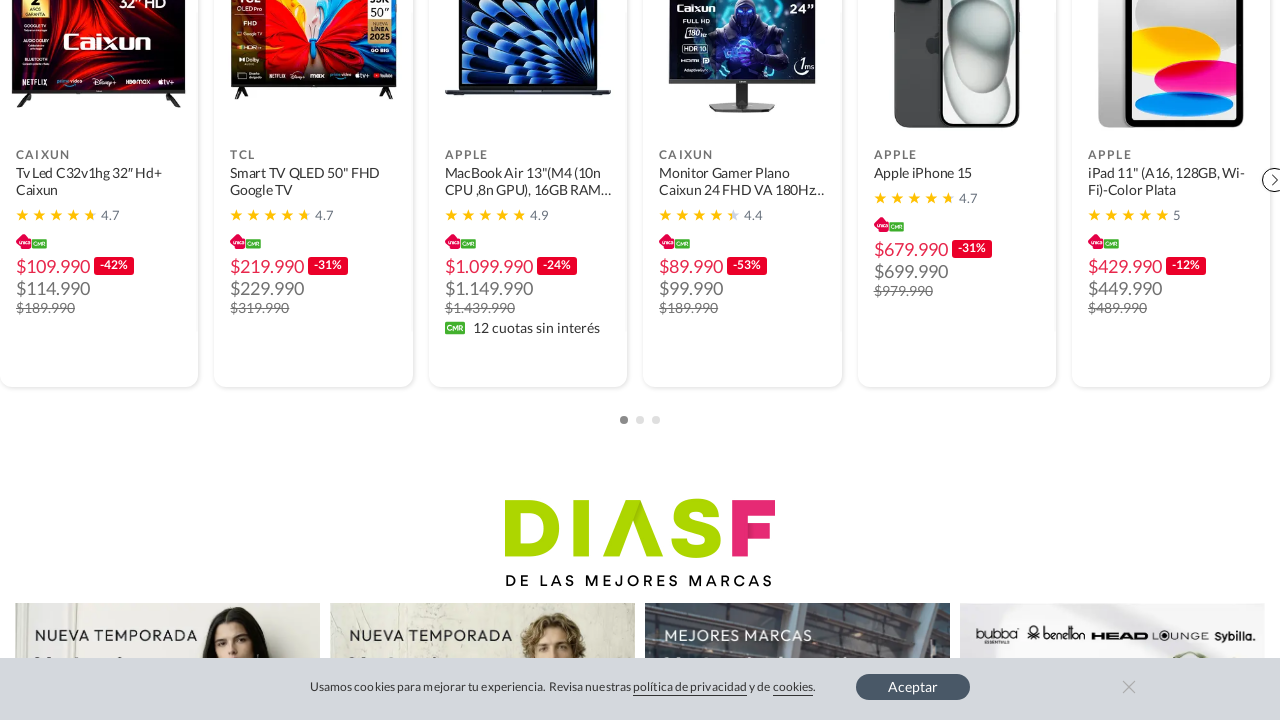

Scrolled page to position 1700px
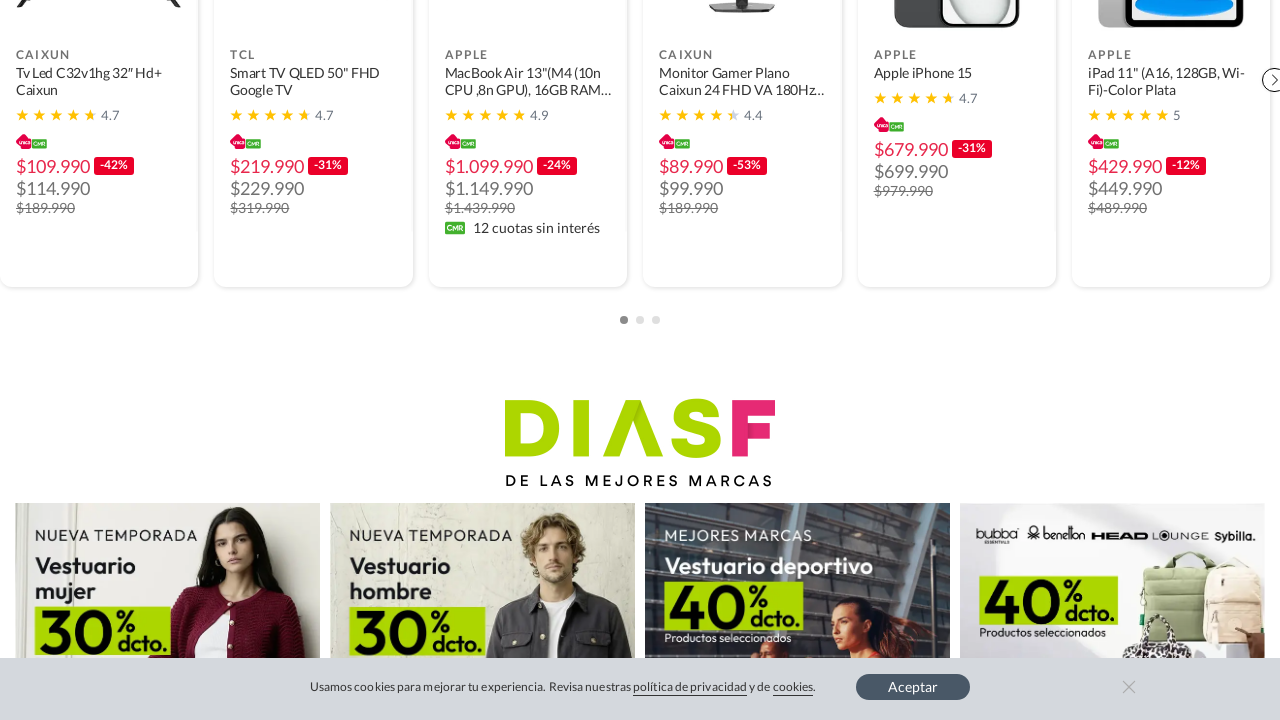

Waited for lazy-loaded content to load
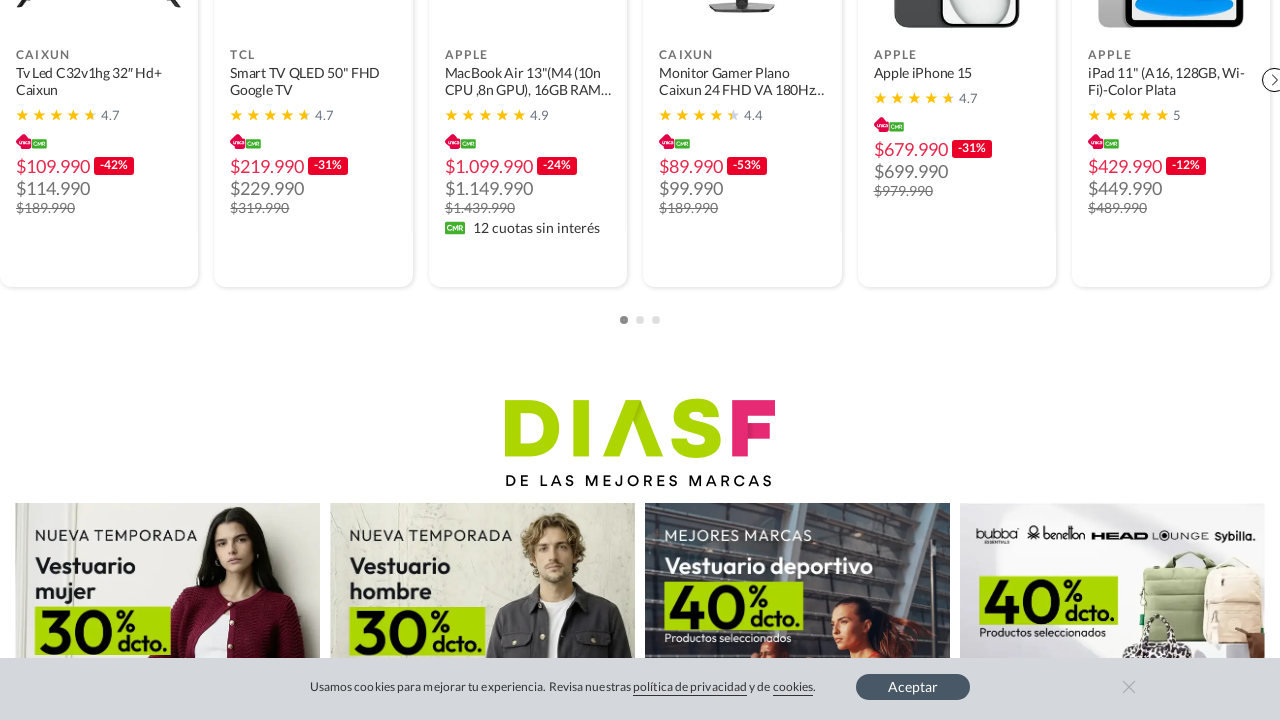

Updated page height after dynamic content load
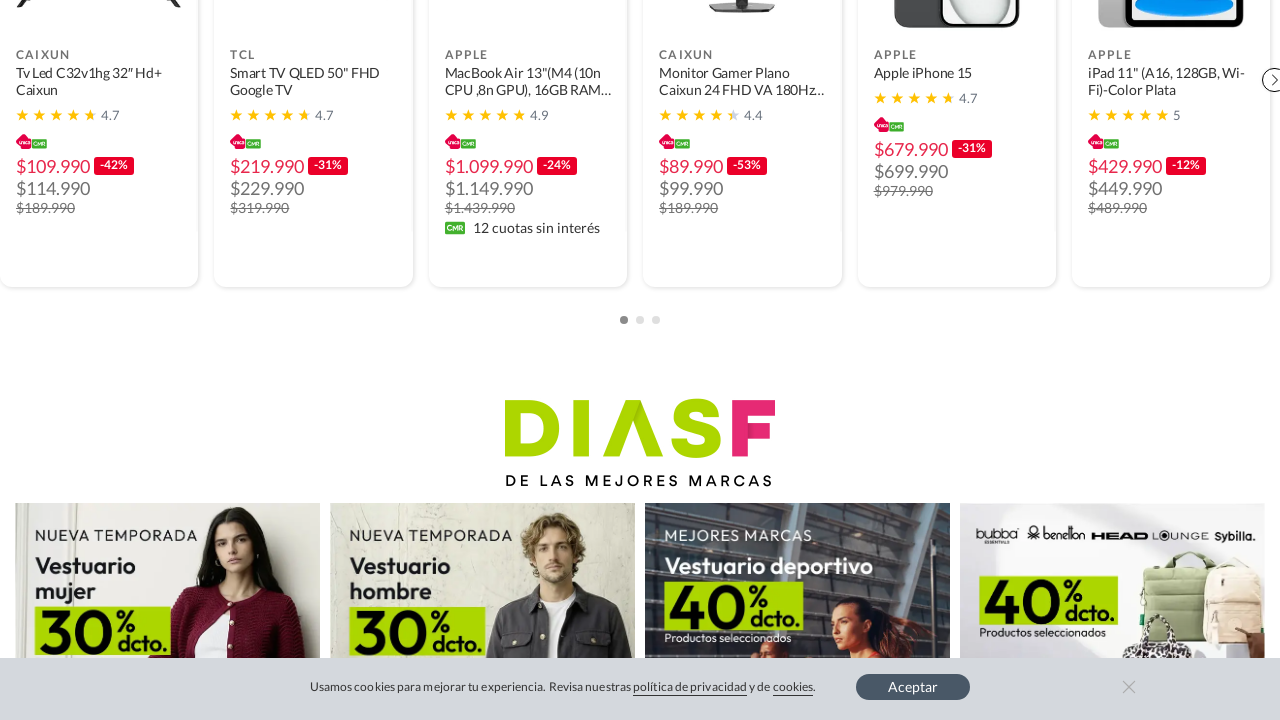

Scrolled page to position 1800px
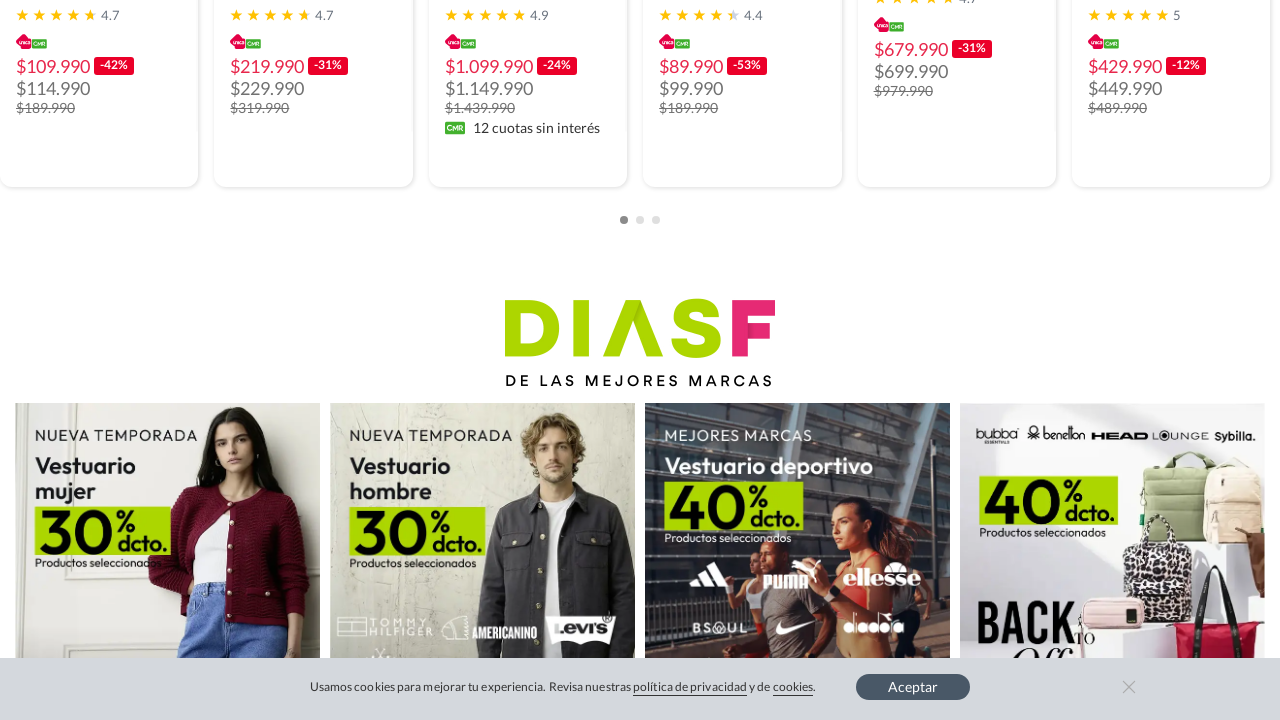

Waited for lazy-loaded content to load
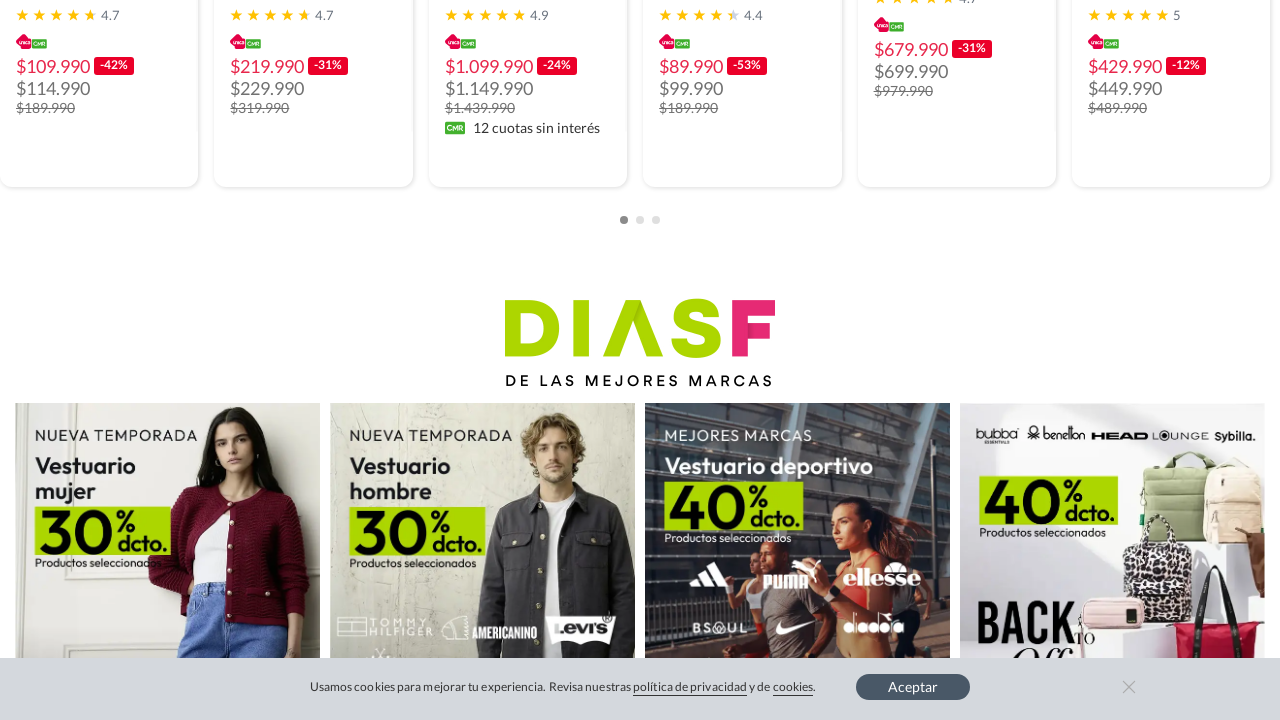

Updated page height after dynamic content load
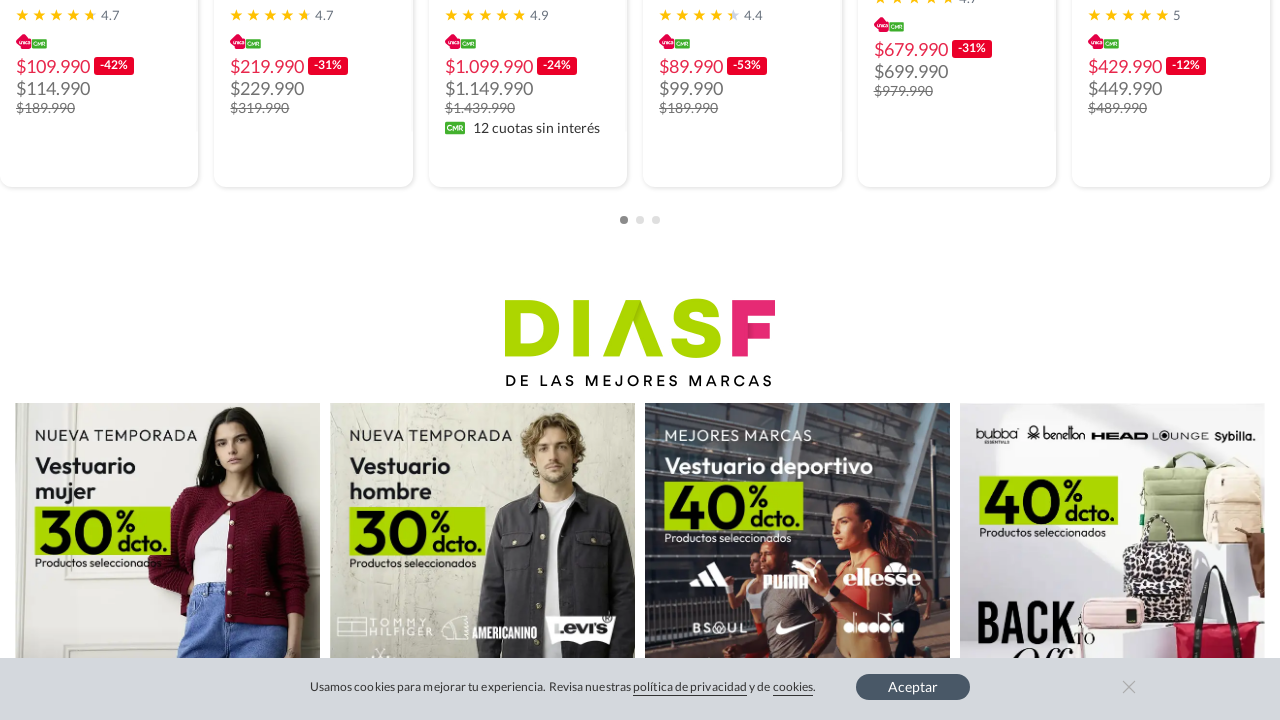

Scrolled page to position 1900px
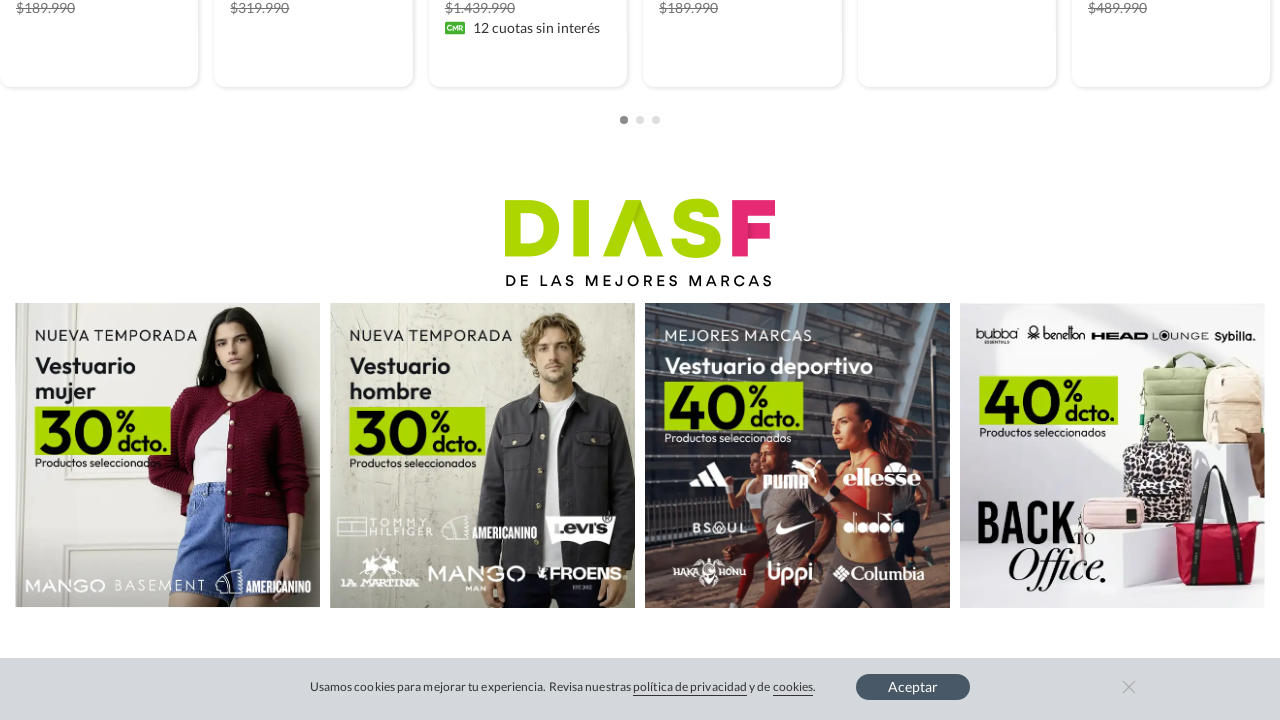

Waited for lazy-loaded content to load
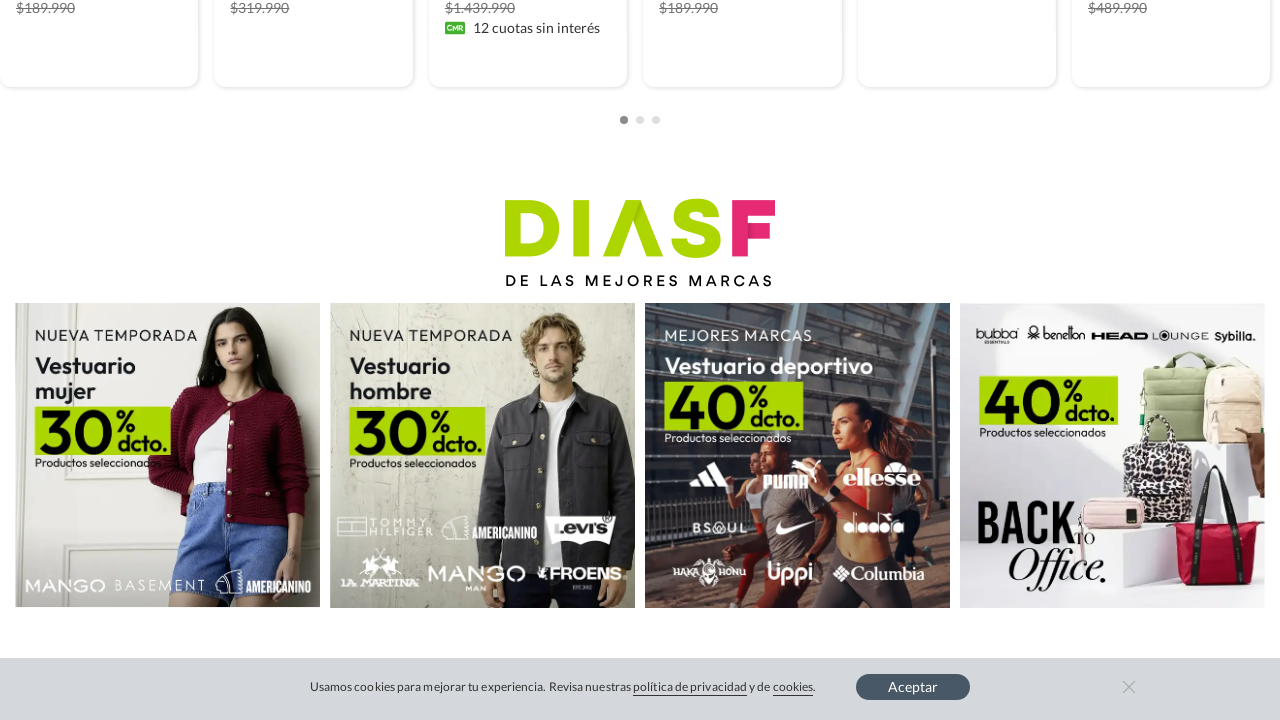

Updated page height after dynamic content load
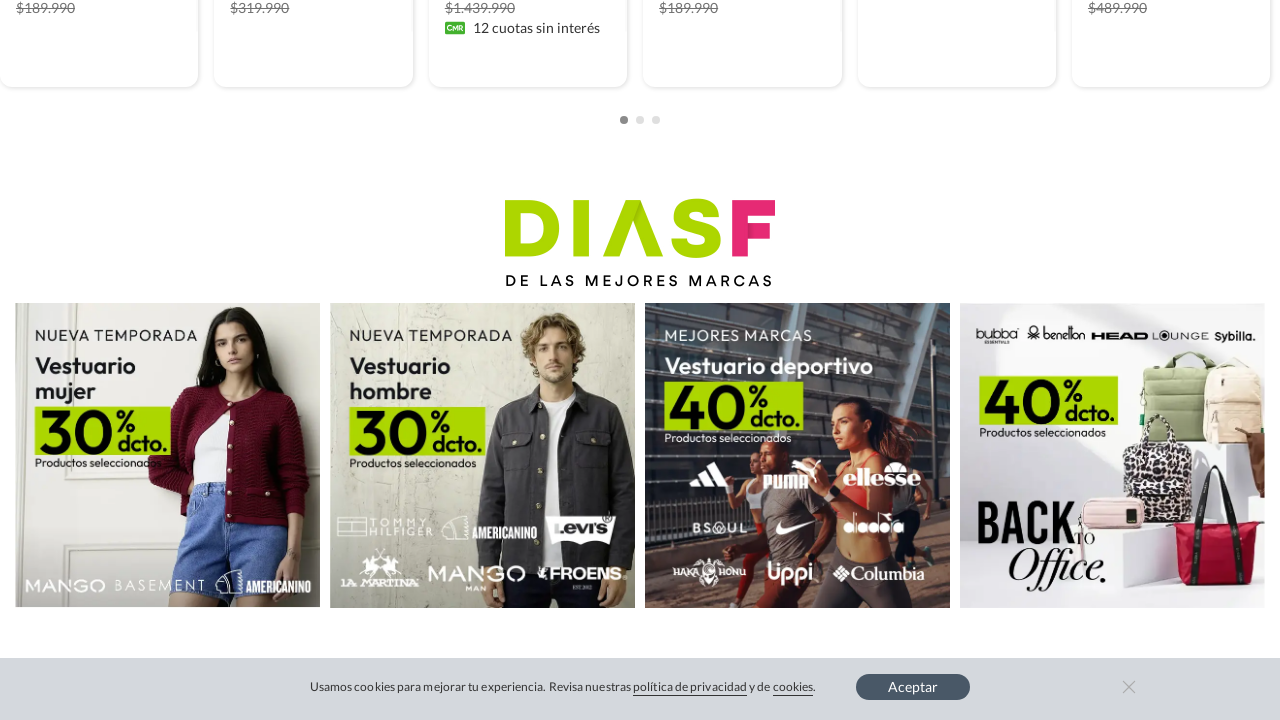

Scrolled page to position 2000px
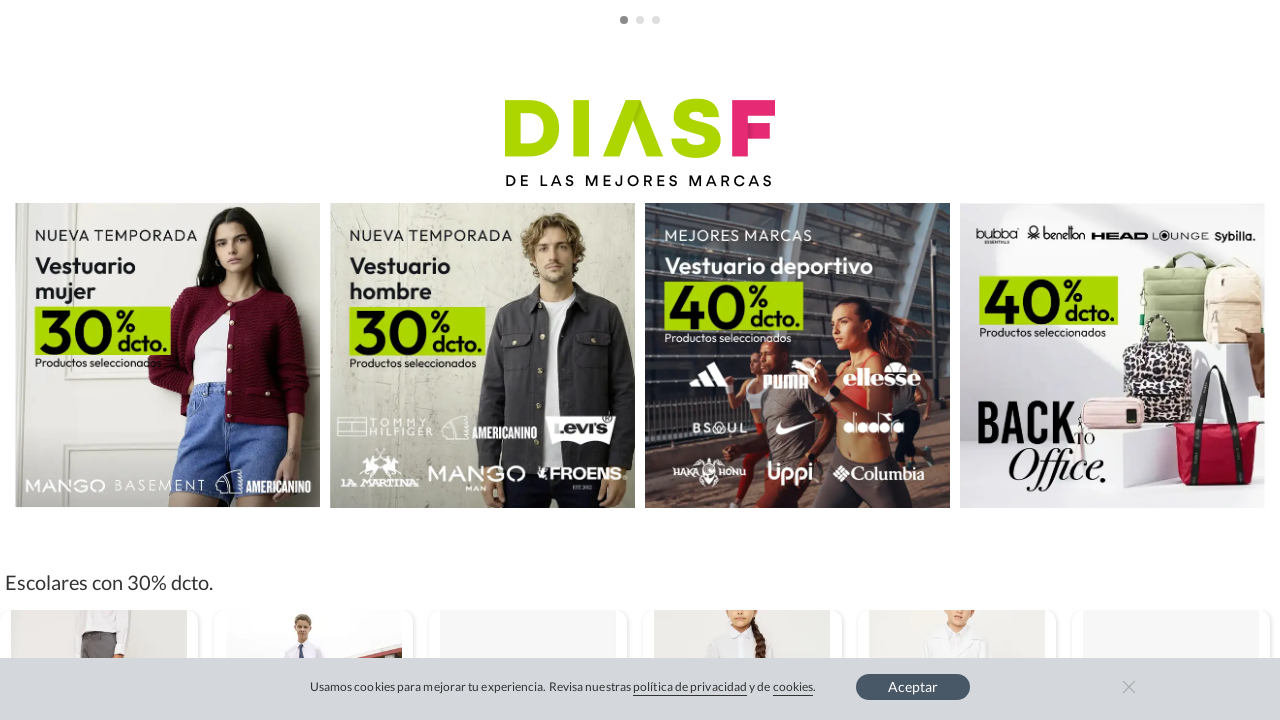

Waited for lazy-loaded content to load
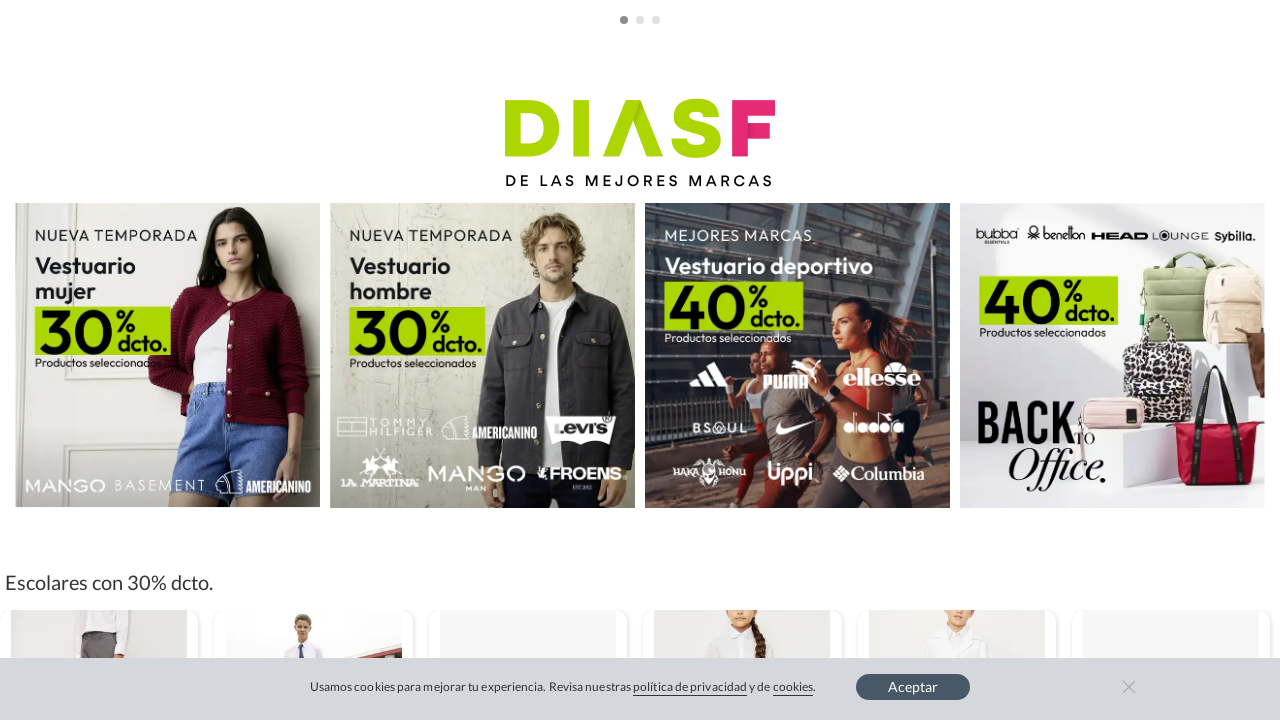

Updated page height after dynamic content load
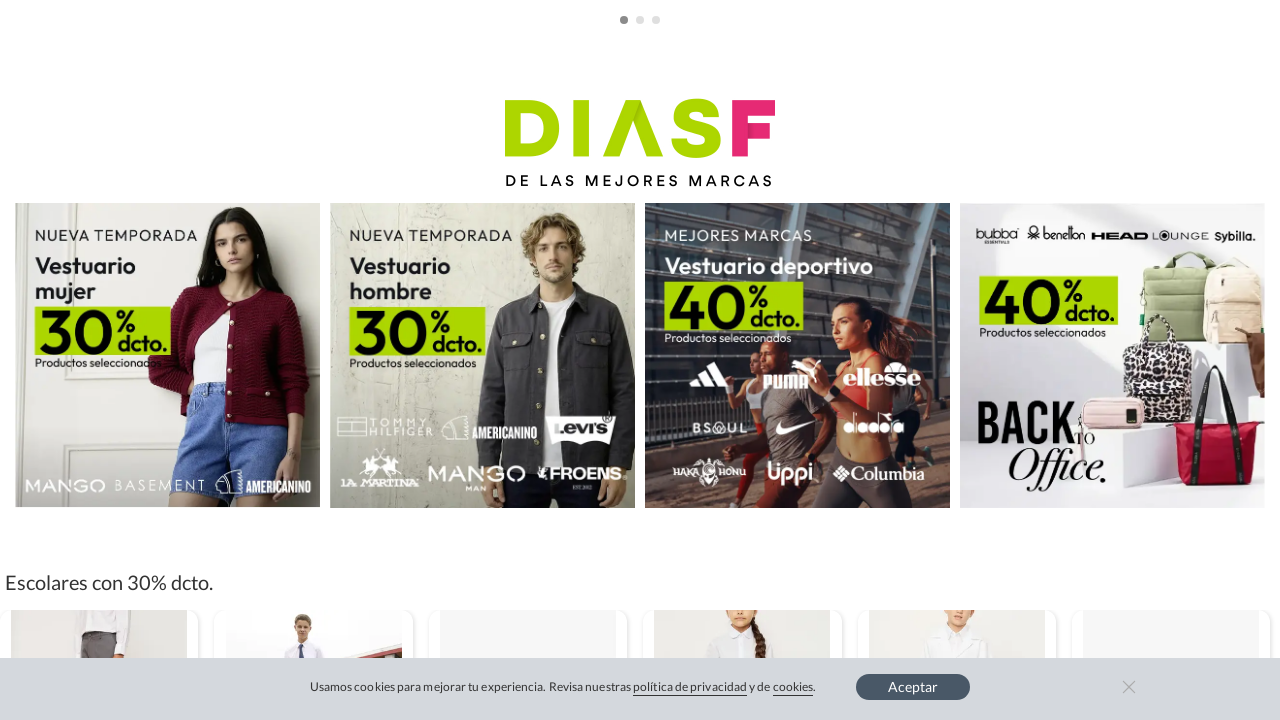

Scrolled page to position 2100px
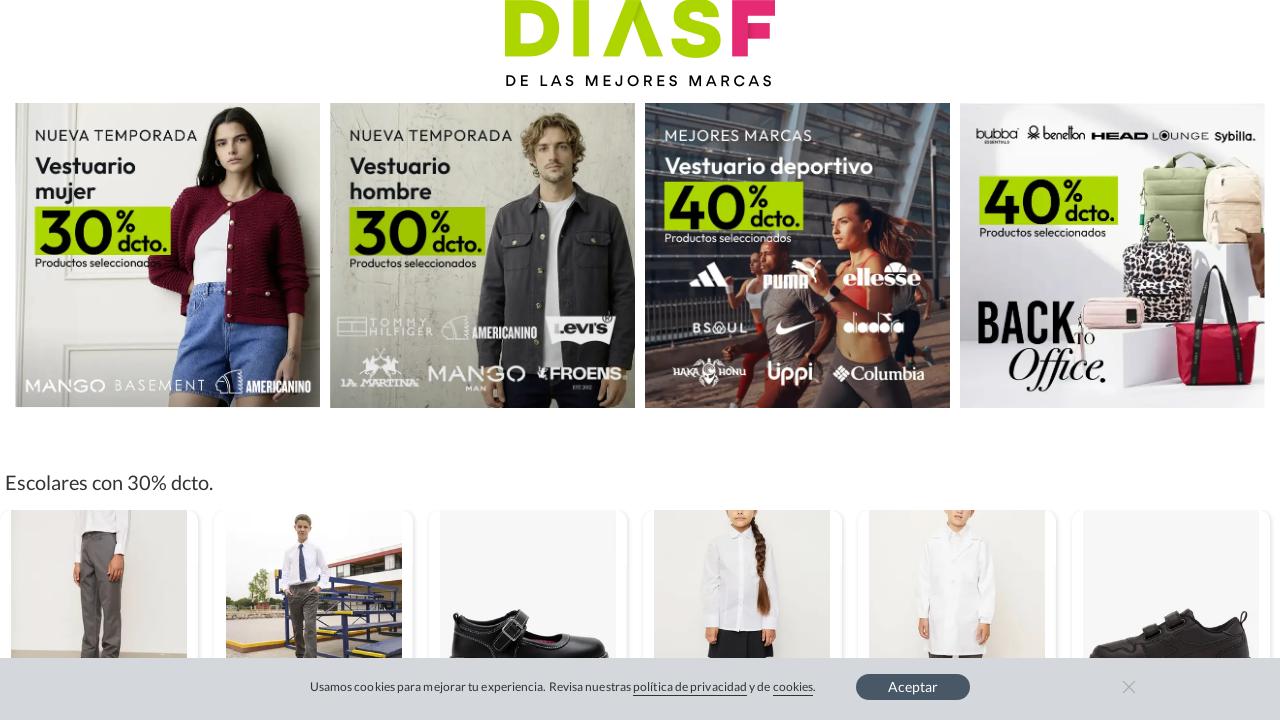

Waited for lazy-loaded content to load
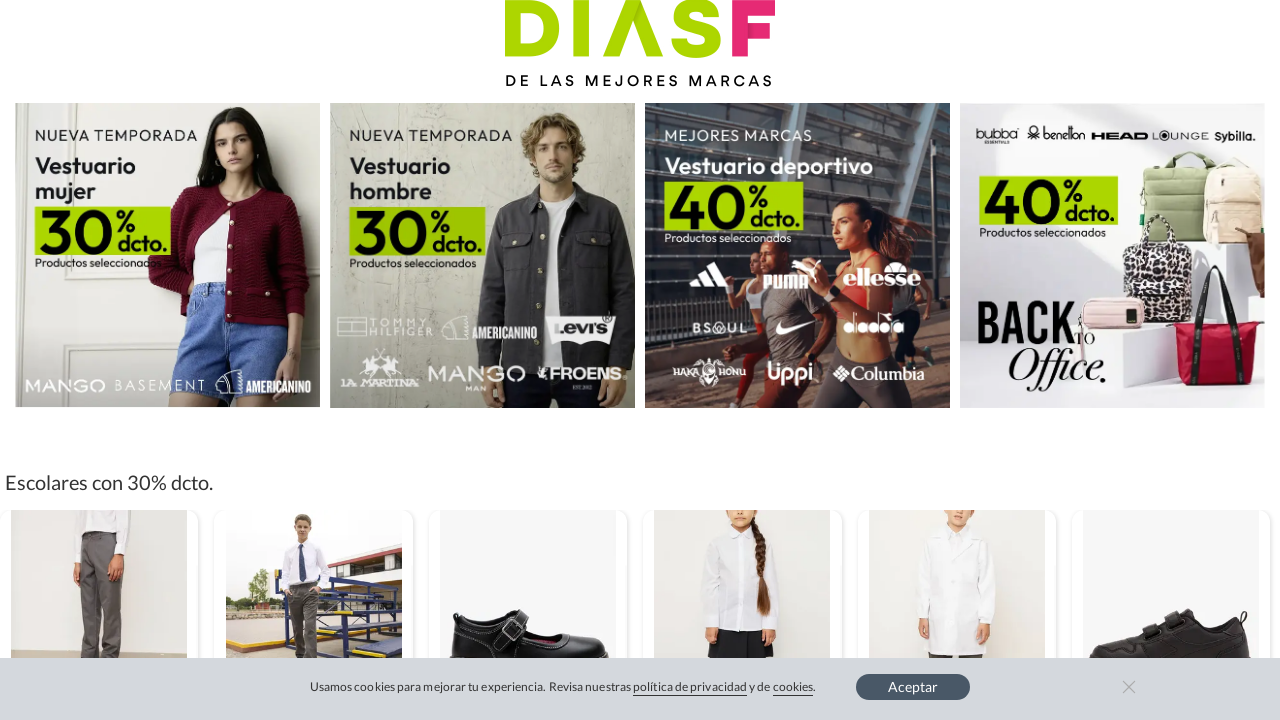

Updated page height after dynamic content load
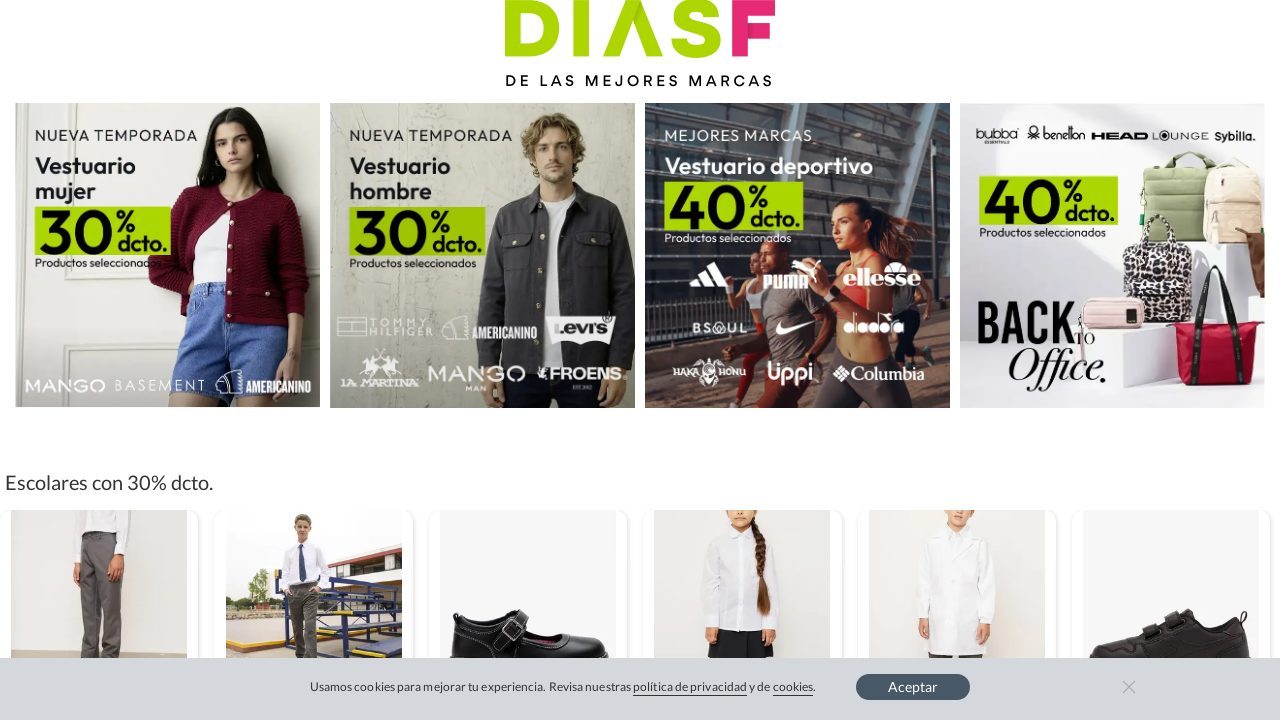

Scrolled page to position 2200px
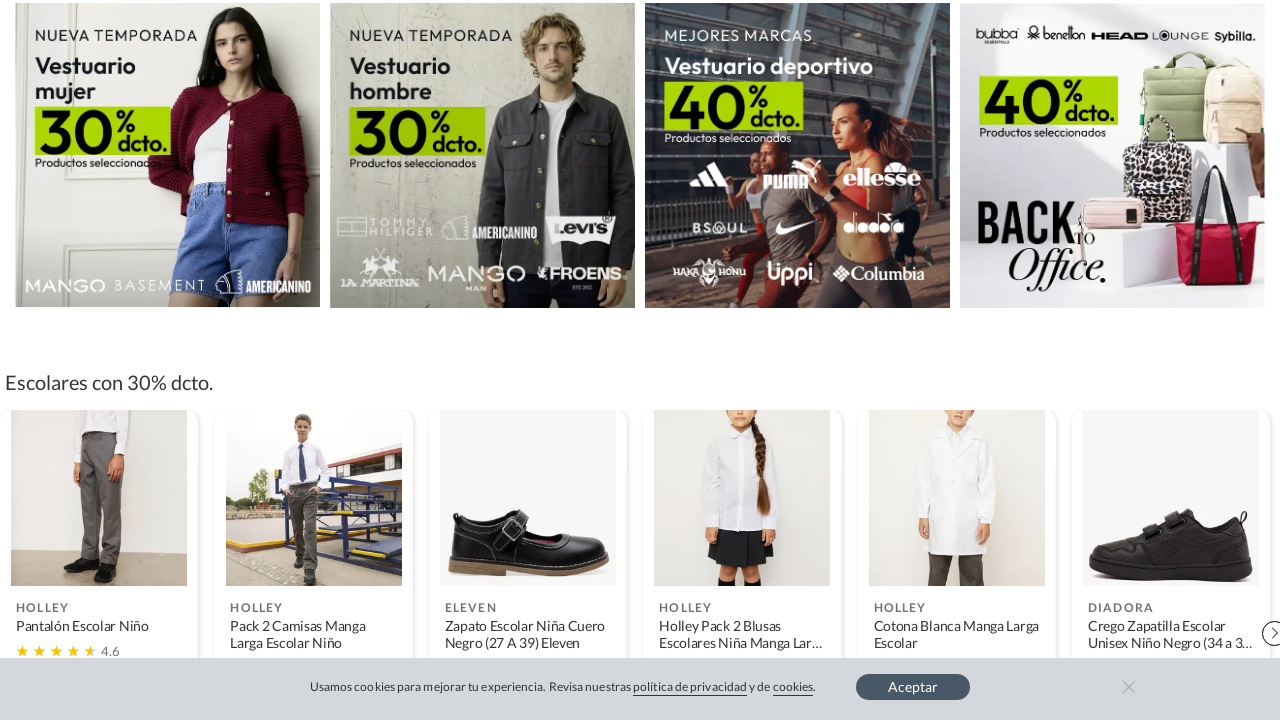

Waited for lazy-loaded content to load
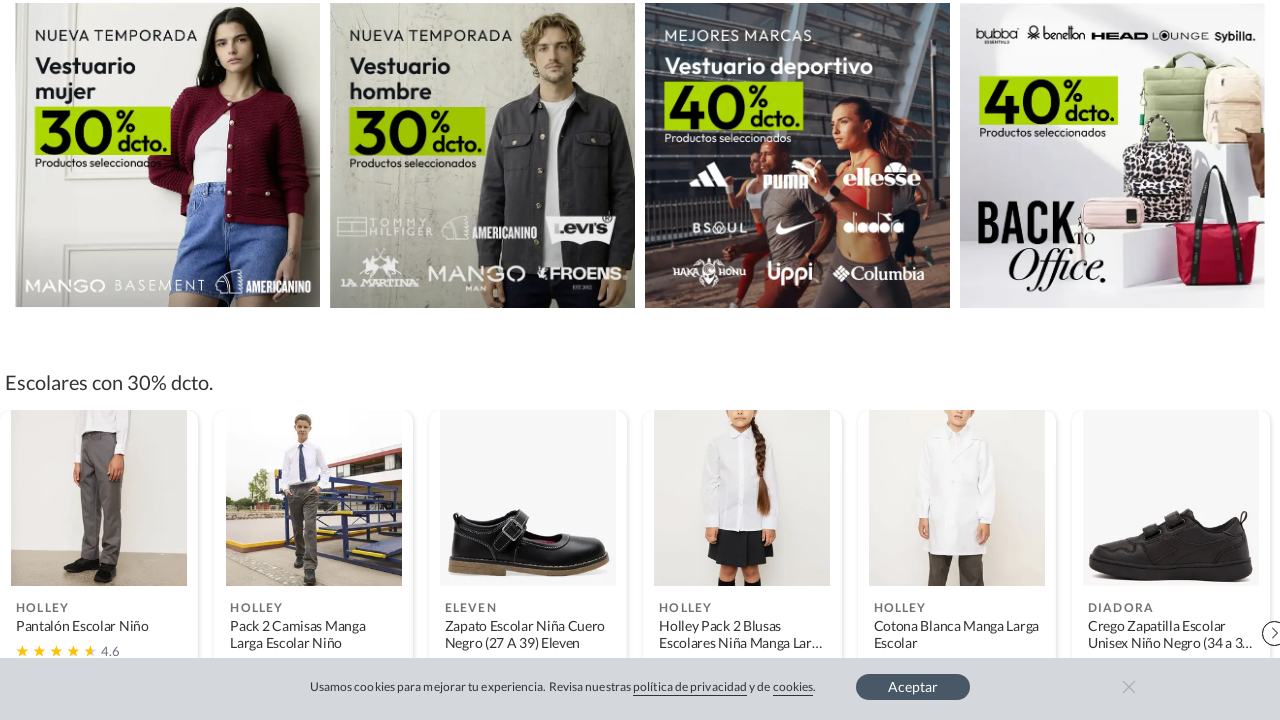

Updated page height after dynamic content load
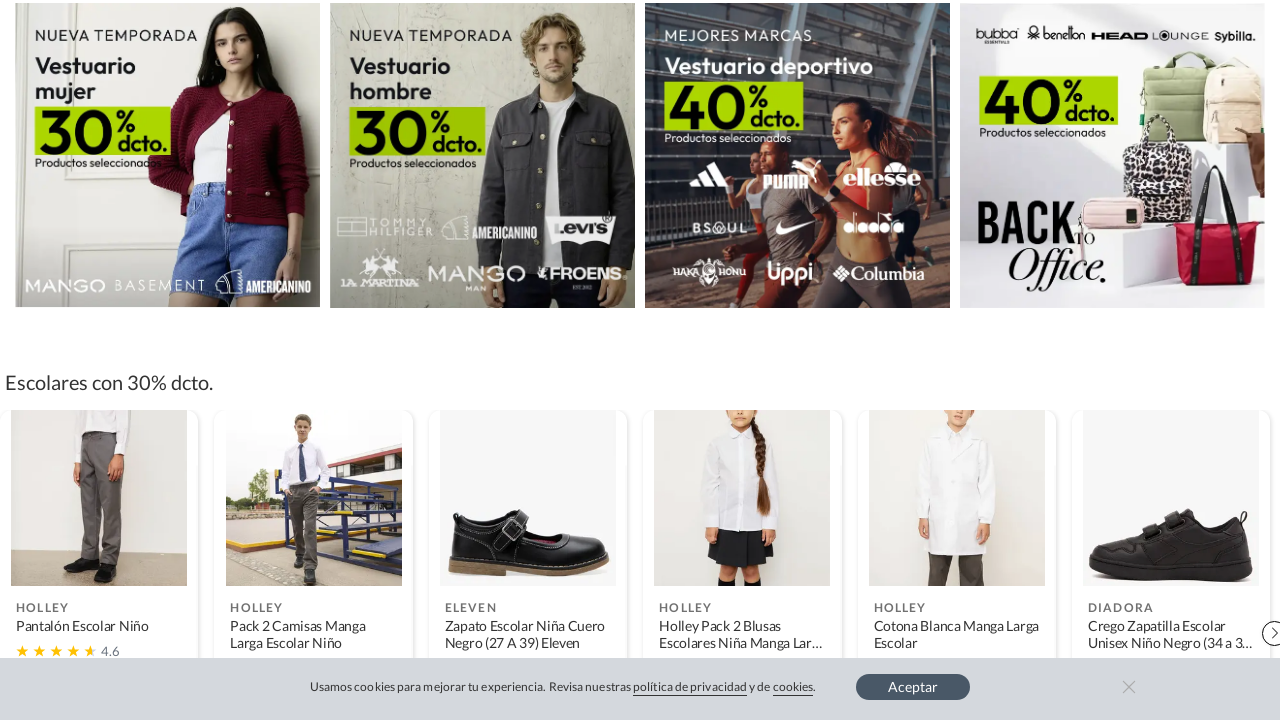

Scrolled page to position 2300px
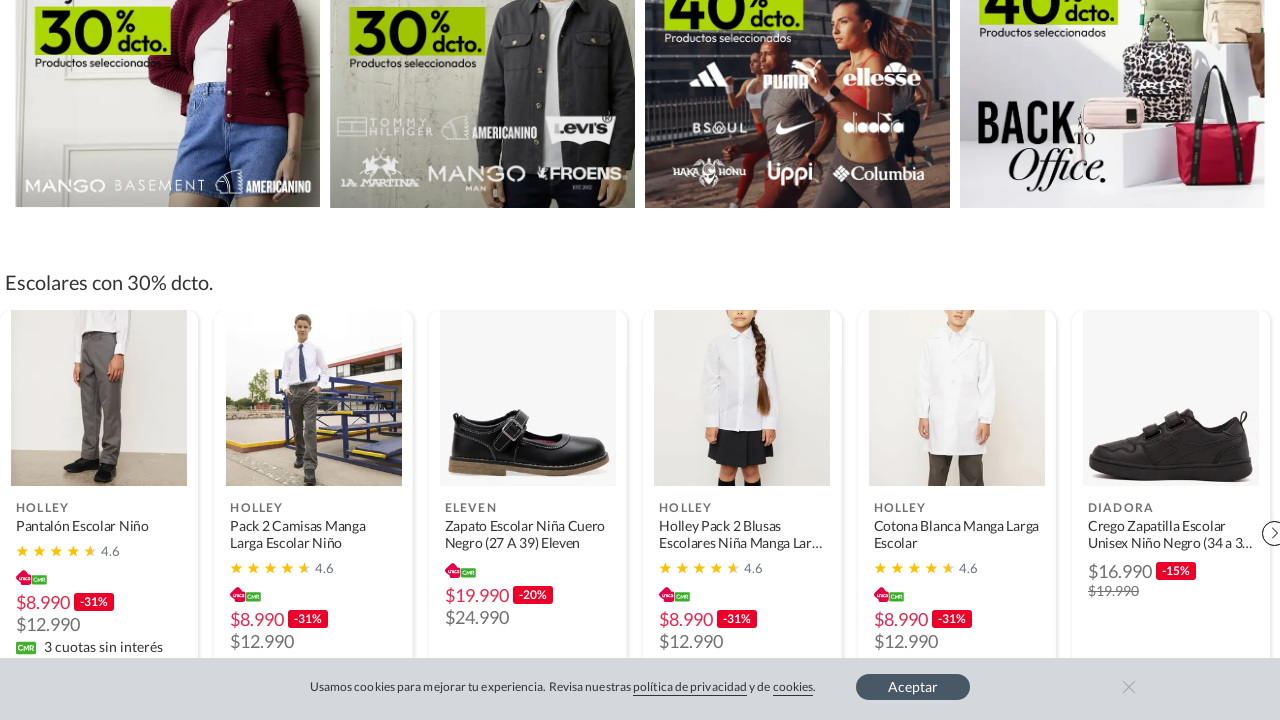

Waited for lazy-loaded content to load
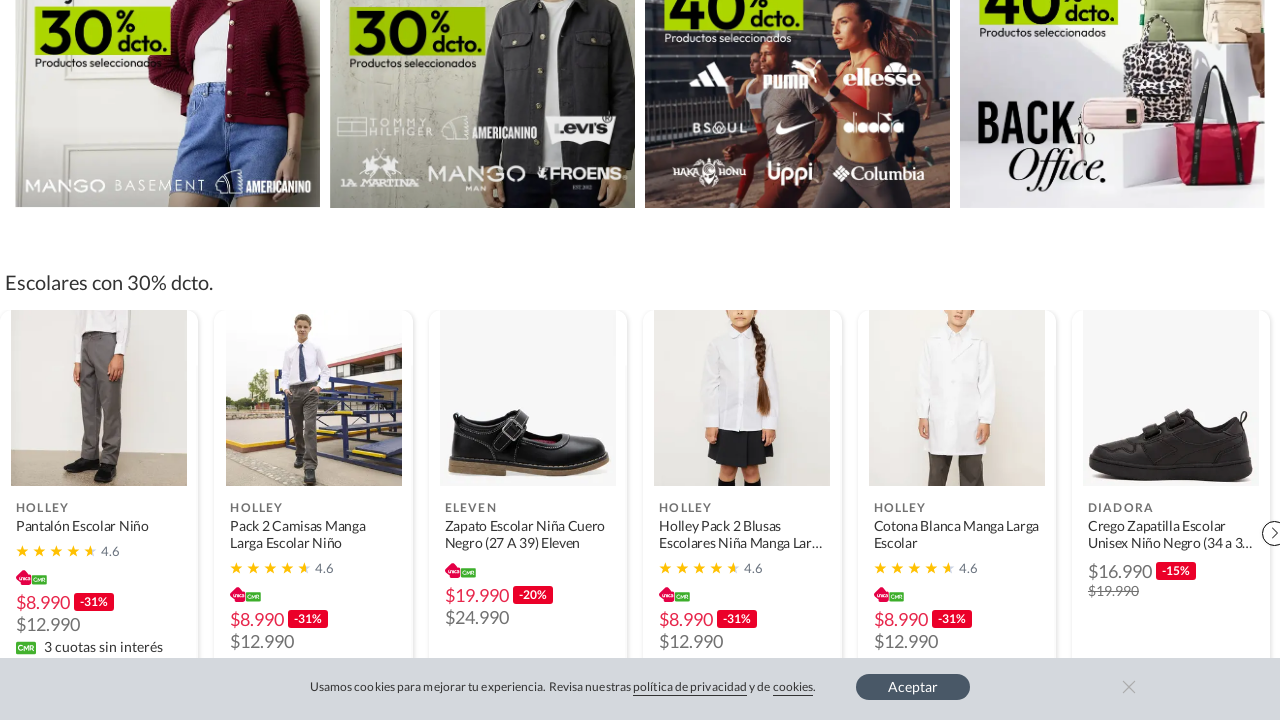

Updated page height after dynamic content load
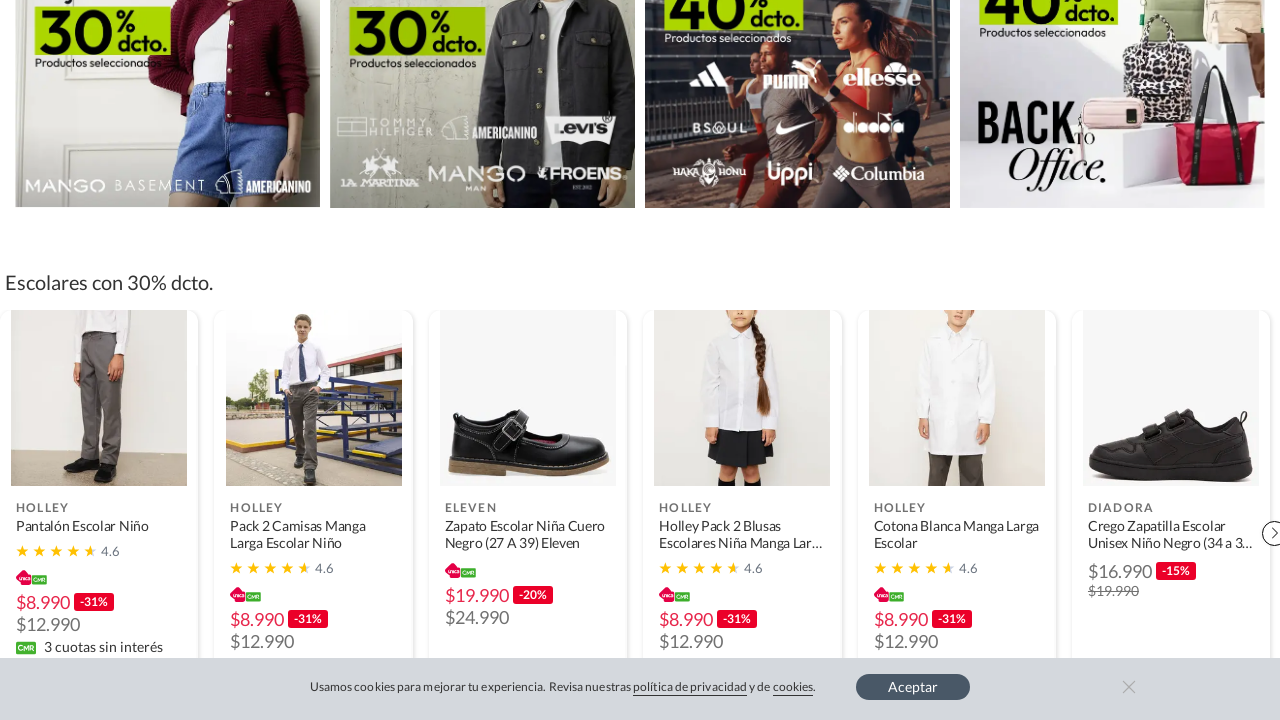

Scrolled page to position 2400px
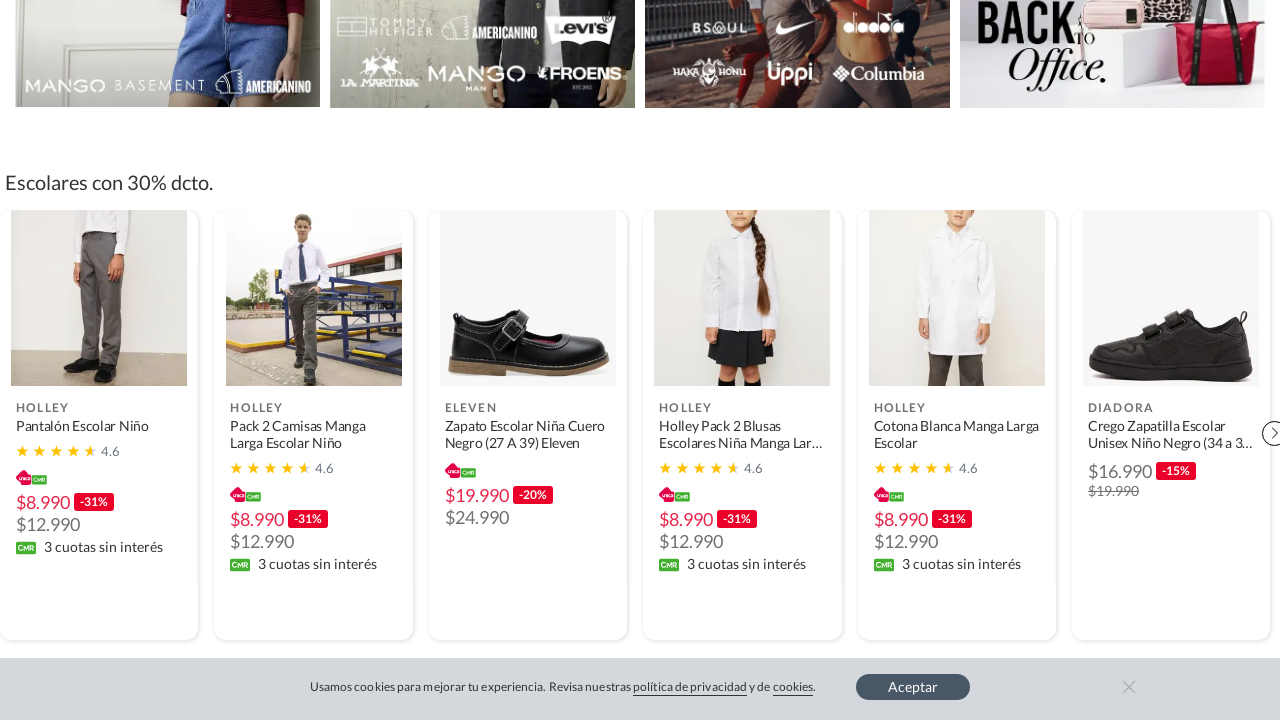

Waited for lazy-loaded content to load
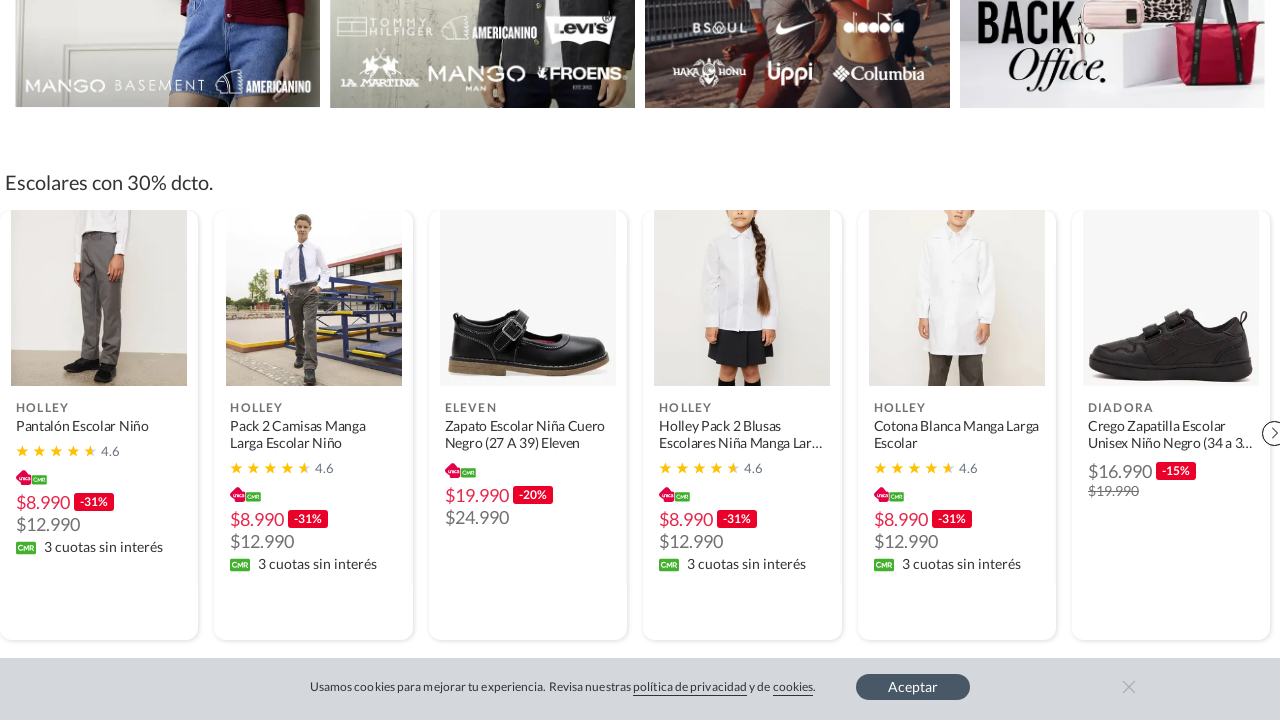

Updated page height after dynamic content load
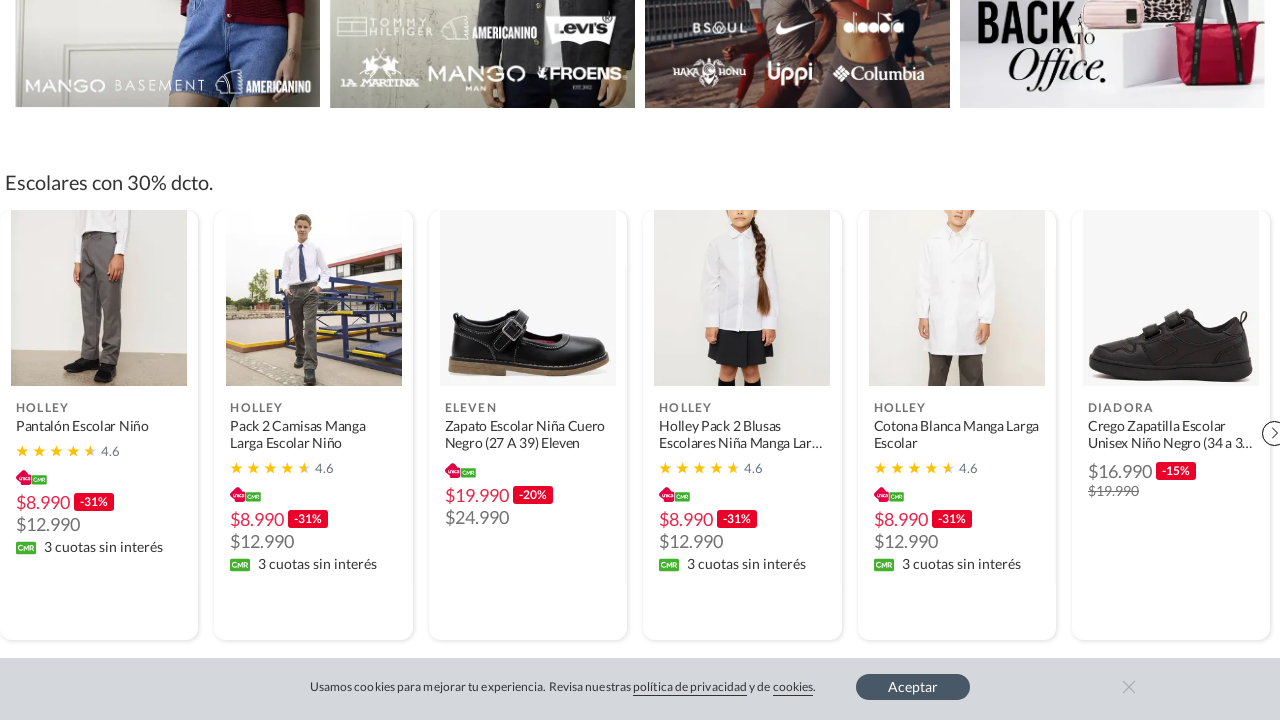

Scrolled page to position 2500px
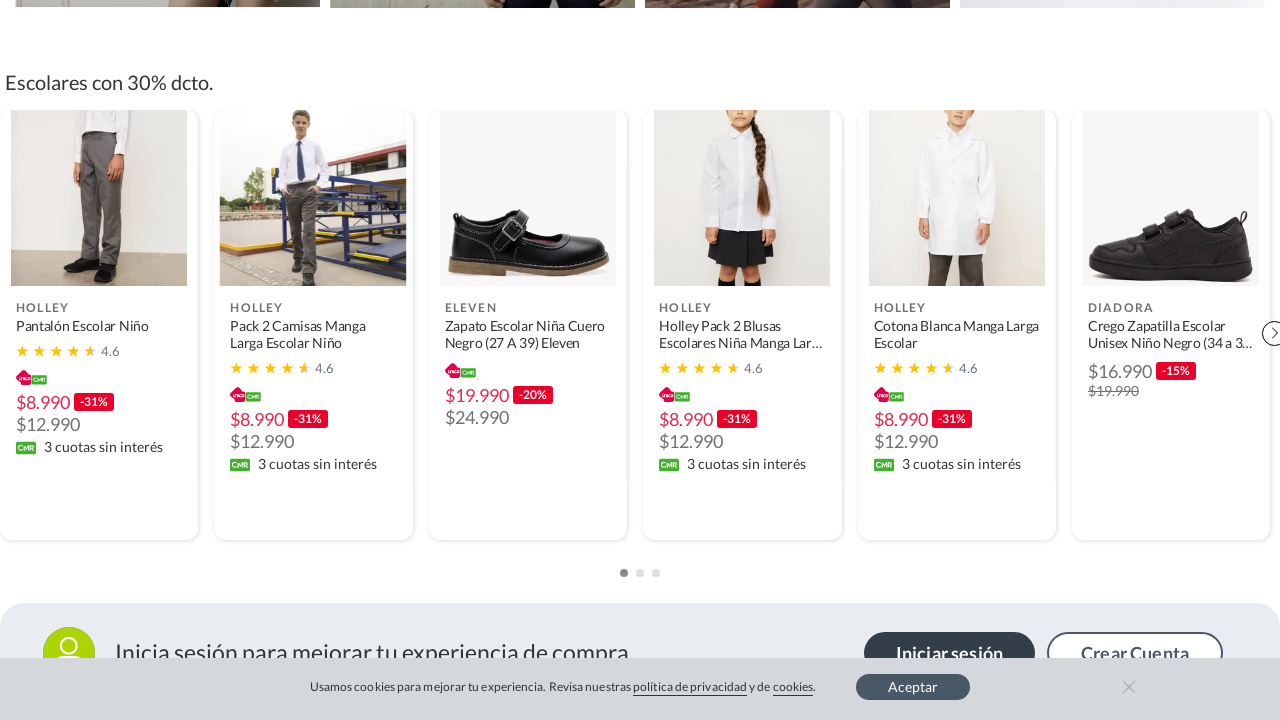

Waited for lazy-loaded content to load
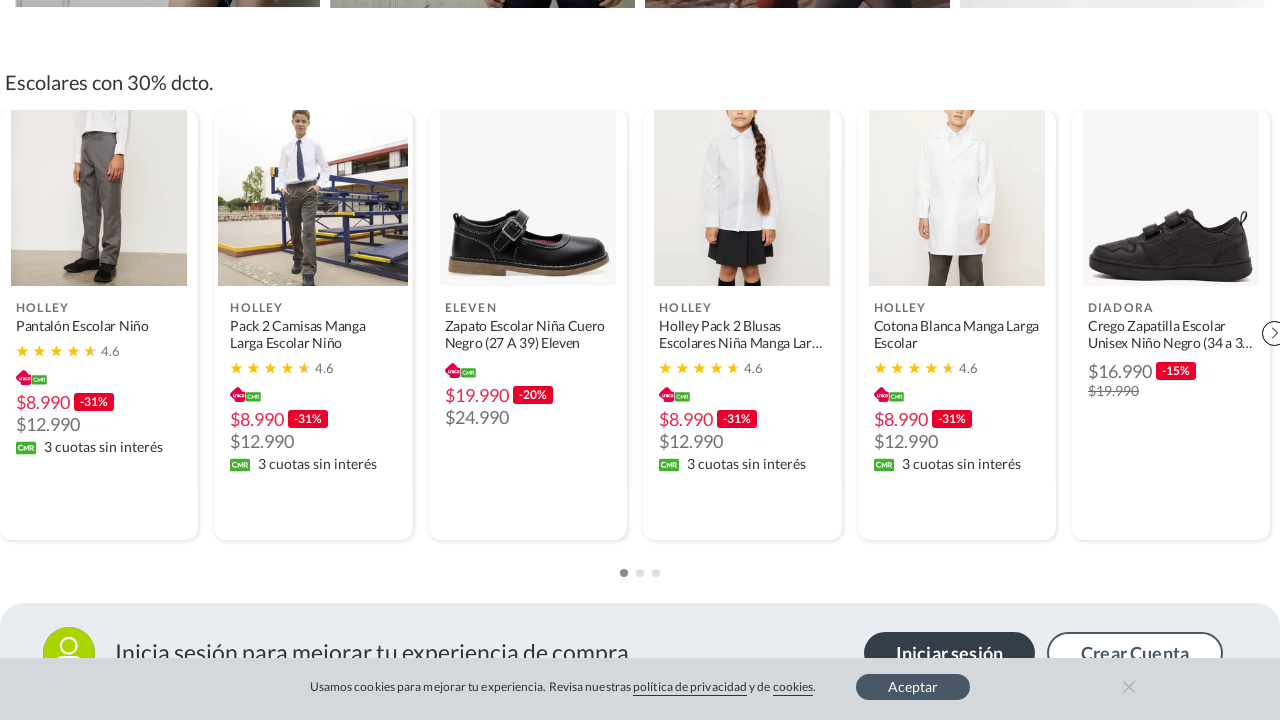

Updated page height after dynamic content load
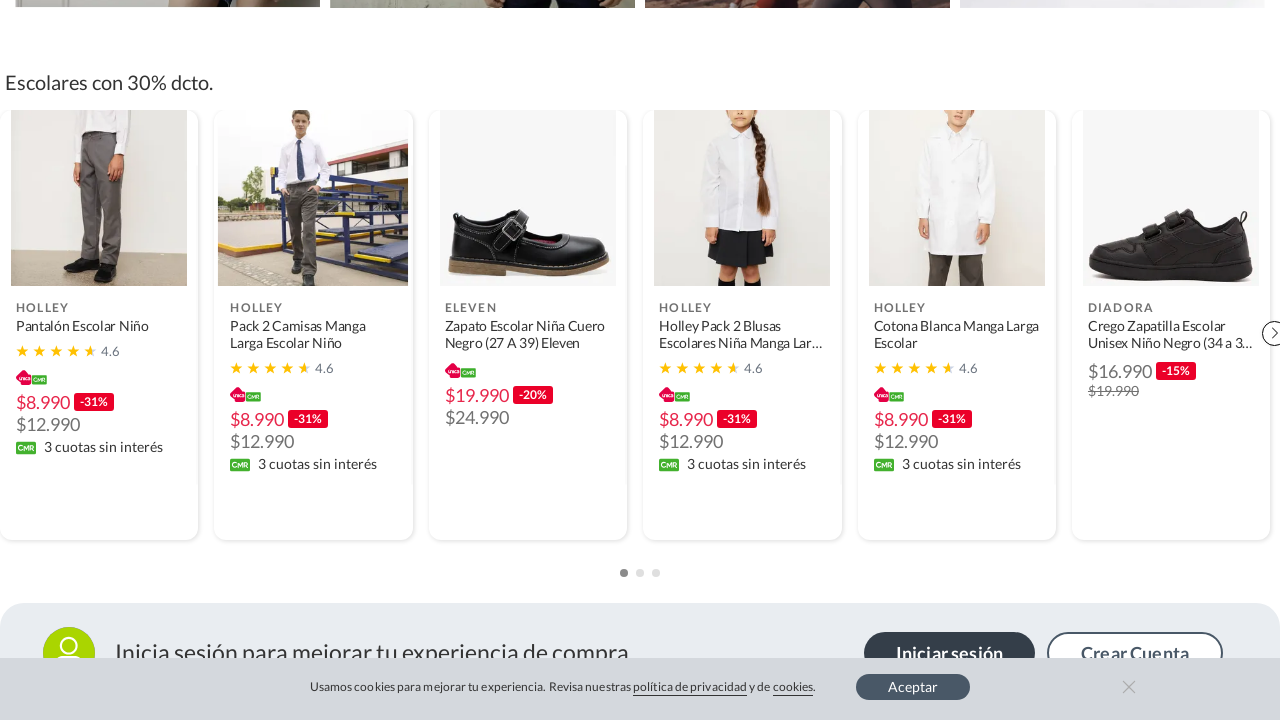

Scrolled page to position 2600px
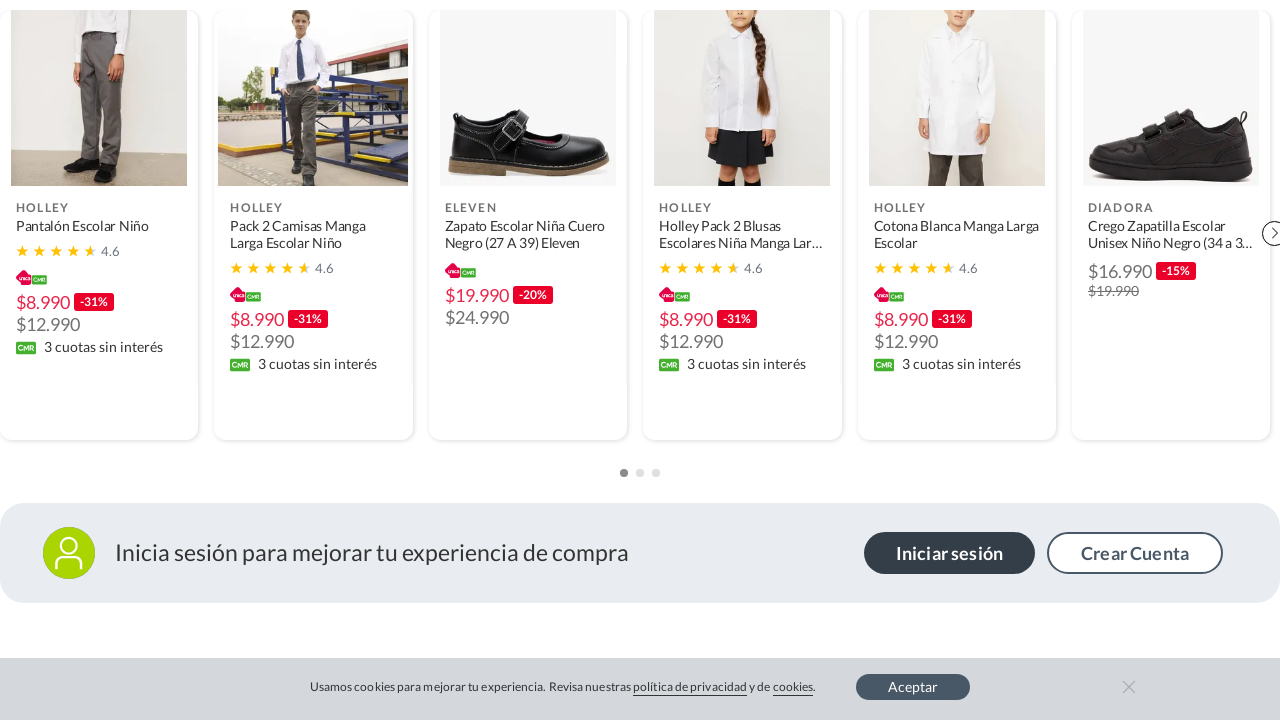

Waited for lazy-loaded content to load
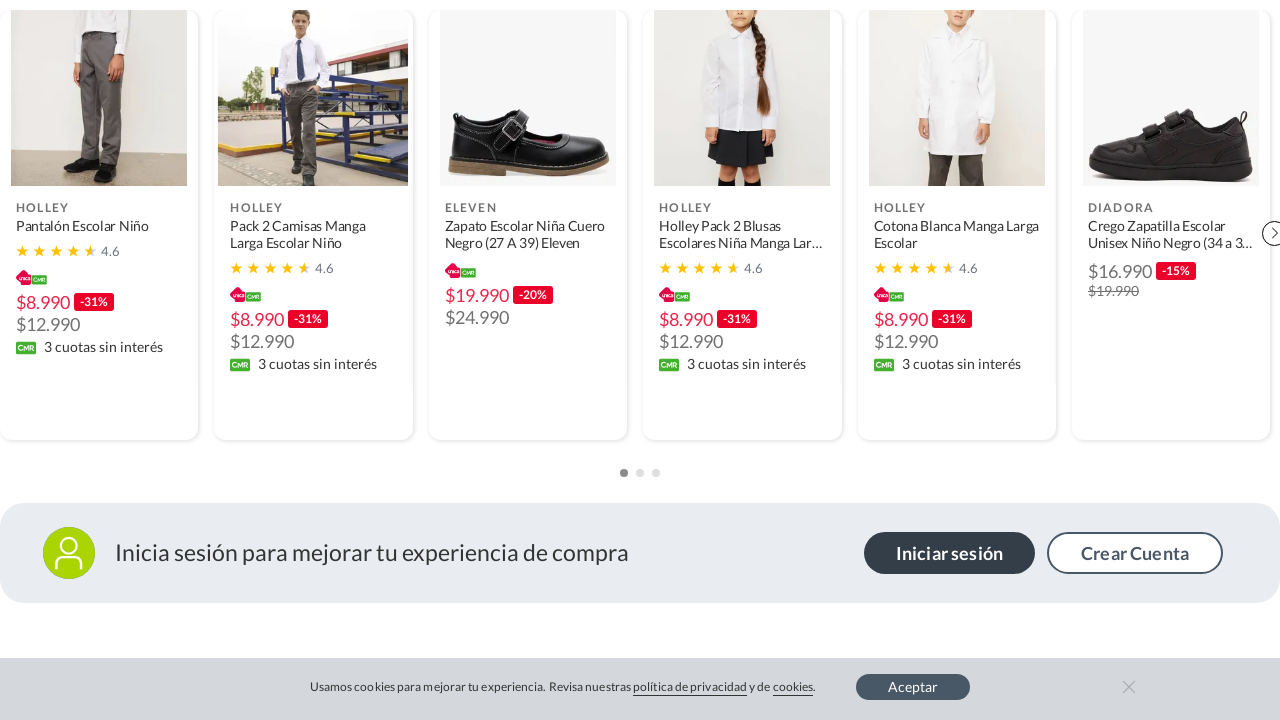

Updated page height after dynamic content load
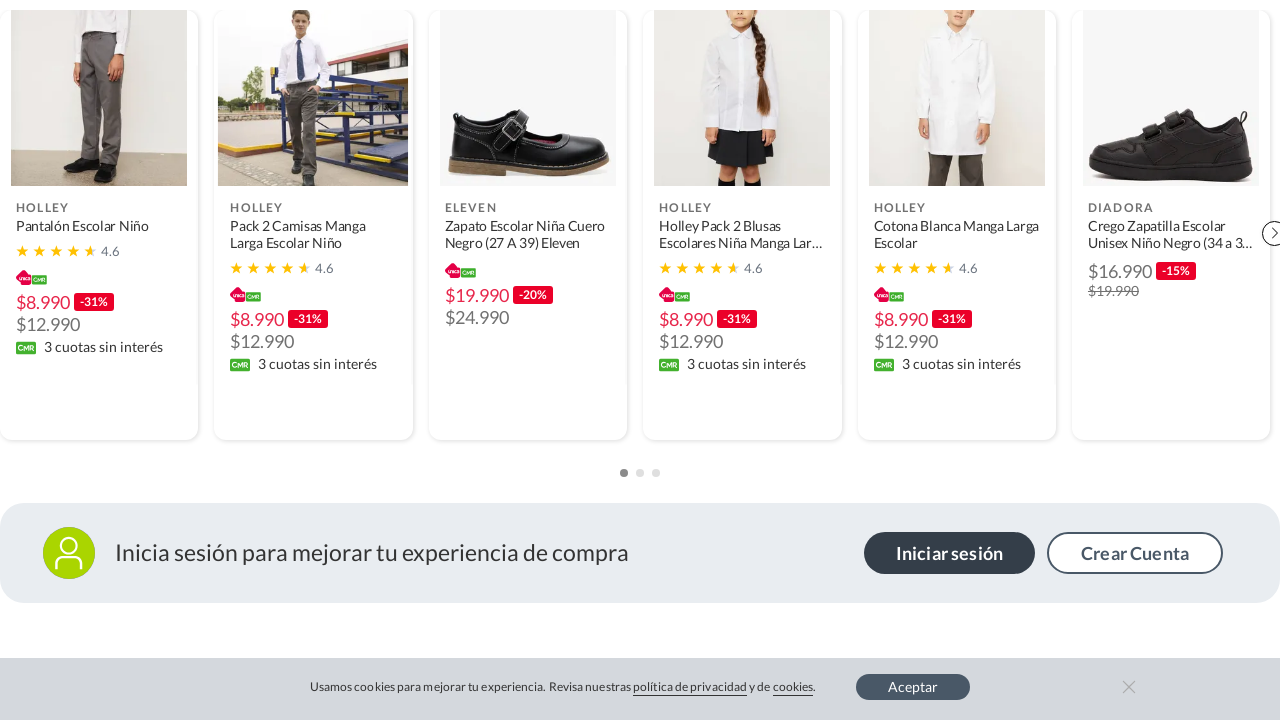

Scrolled page to position 2700px
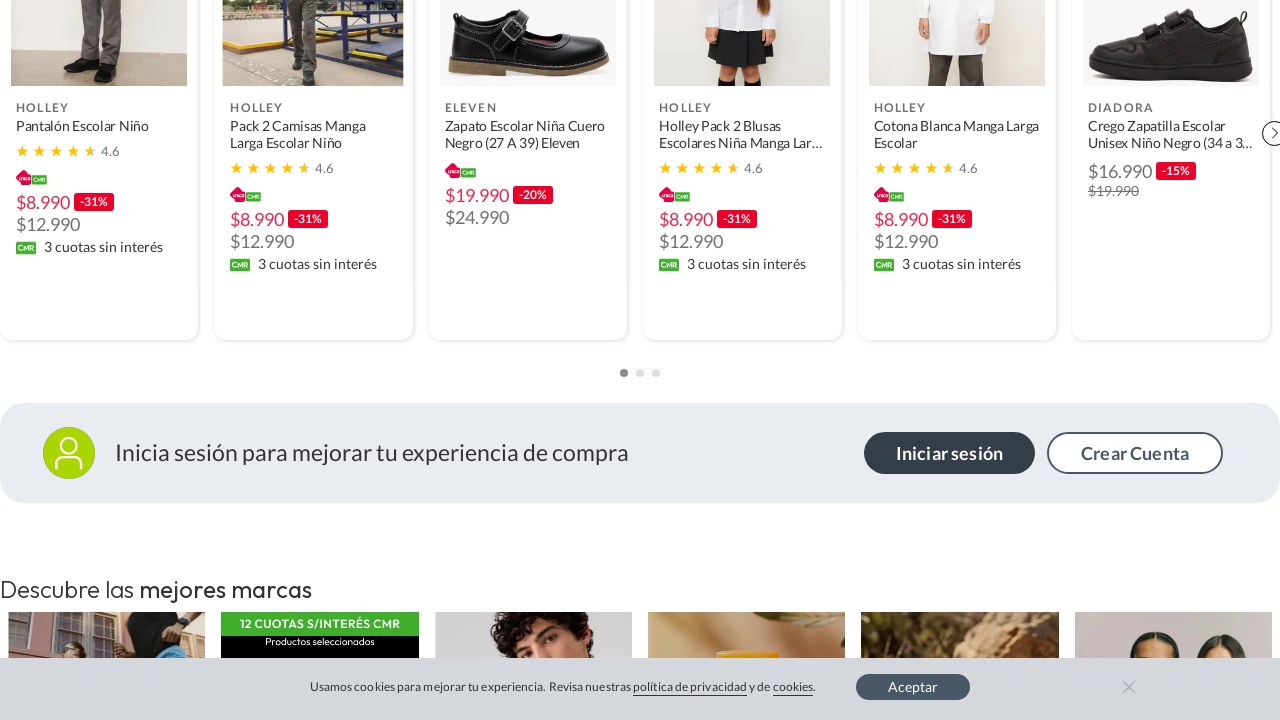

Waited for lazy-loaded content to load
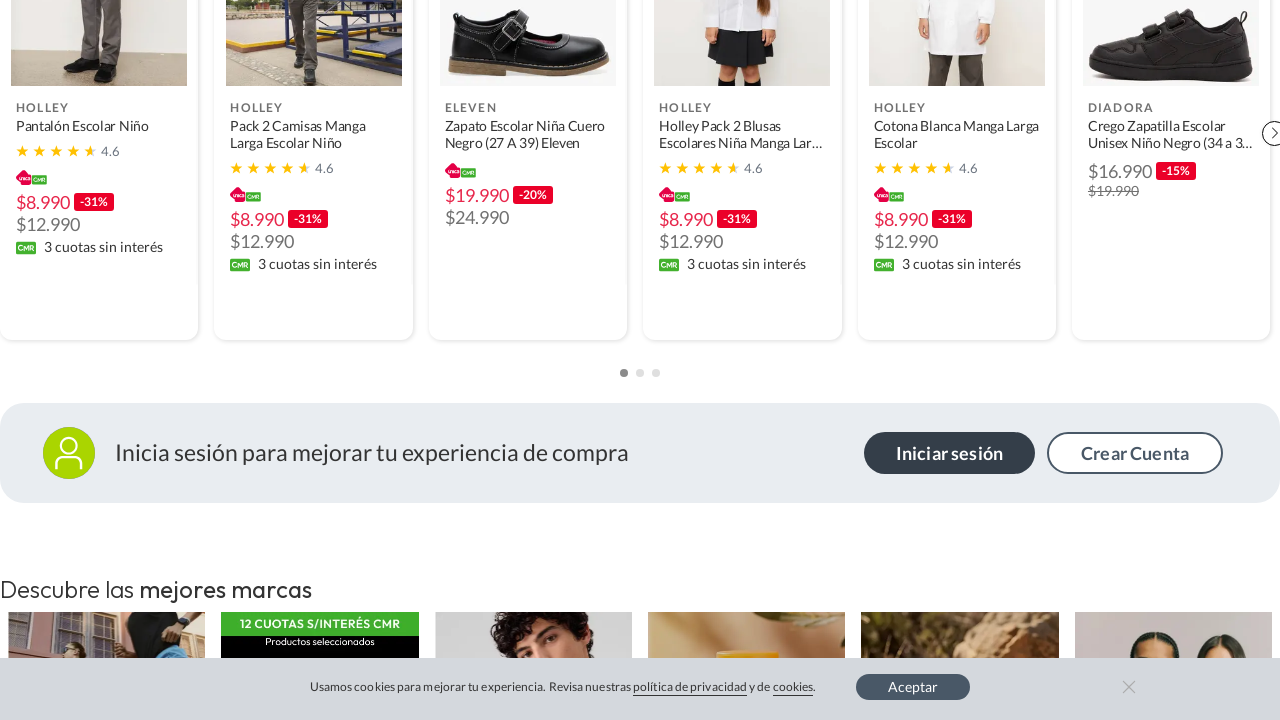

Updated page height after dynamic content load
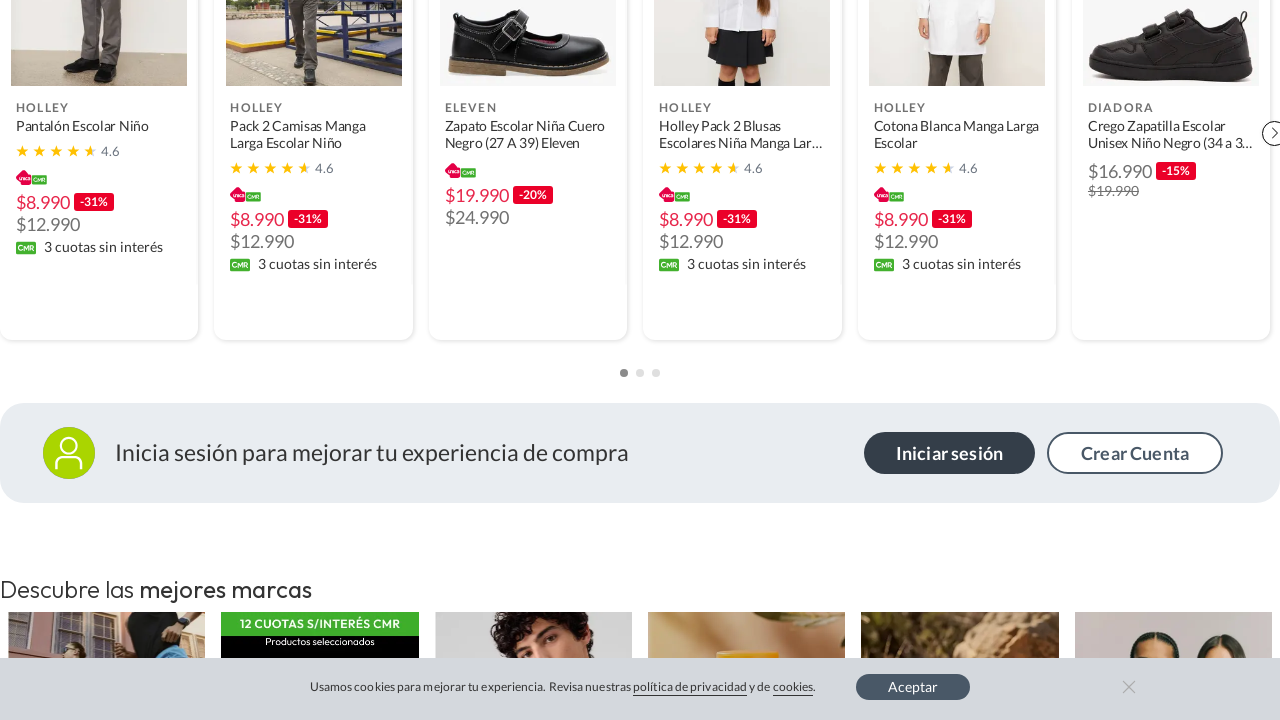

Scrolled page to position 2800px
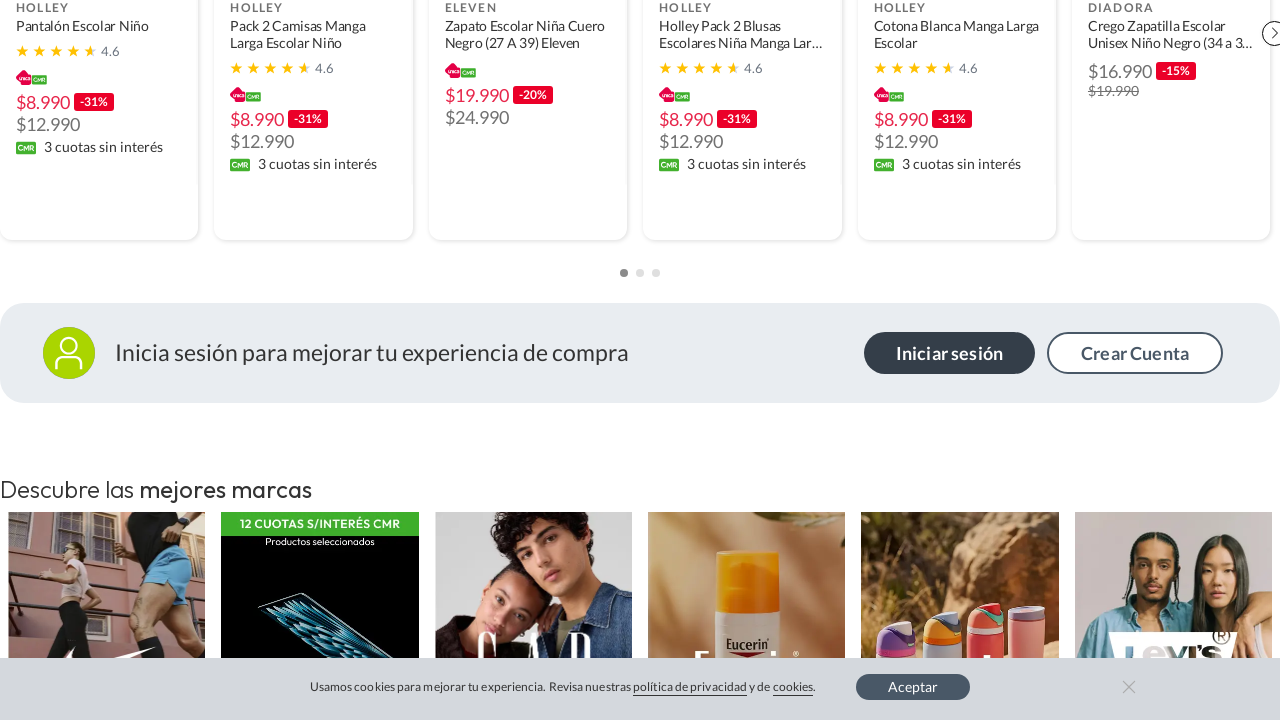

Waited for lazy-loaded content to load
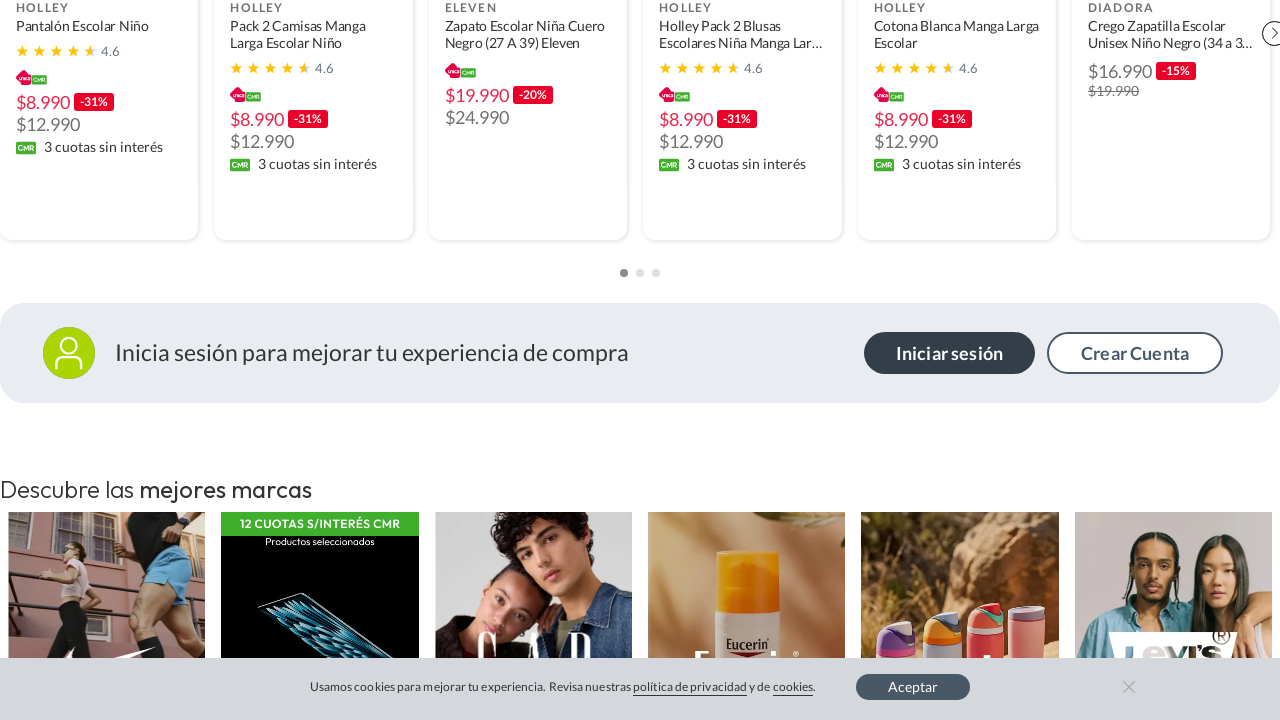

Updated page height after dynamic content load
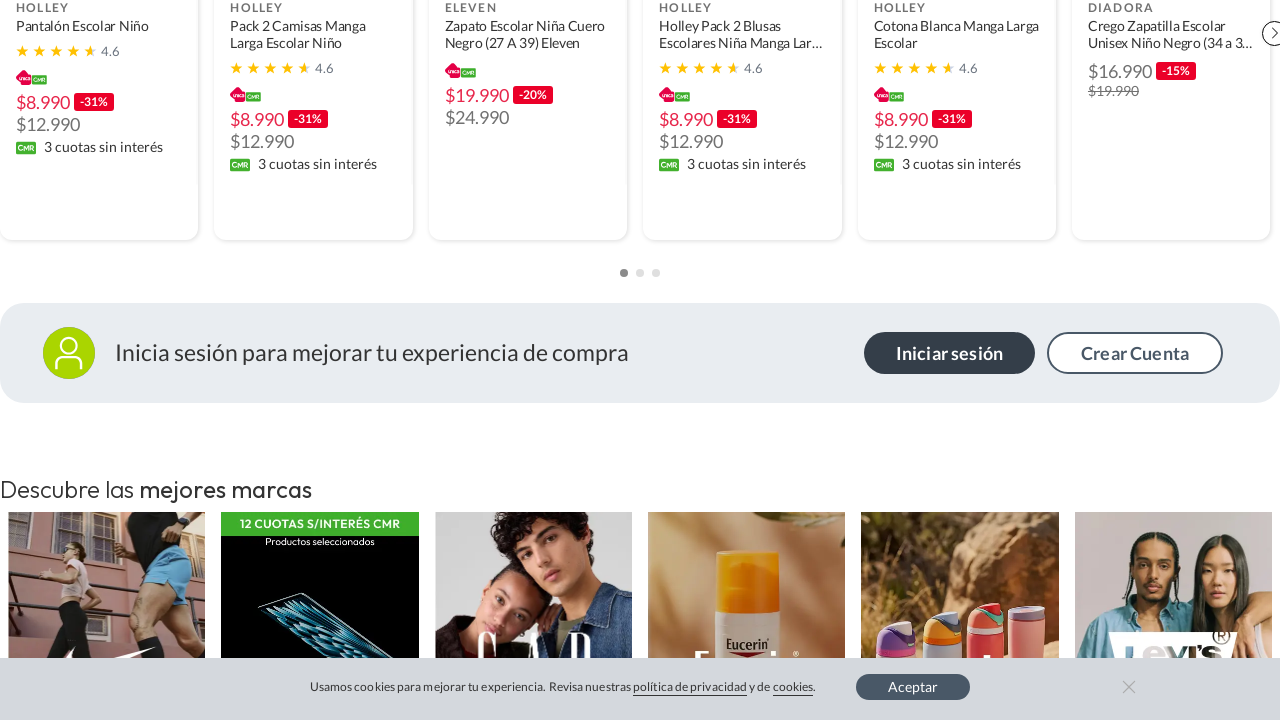

Scrolled page to position 2900px
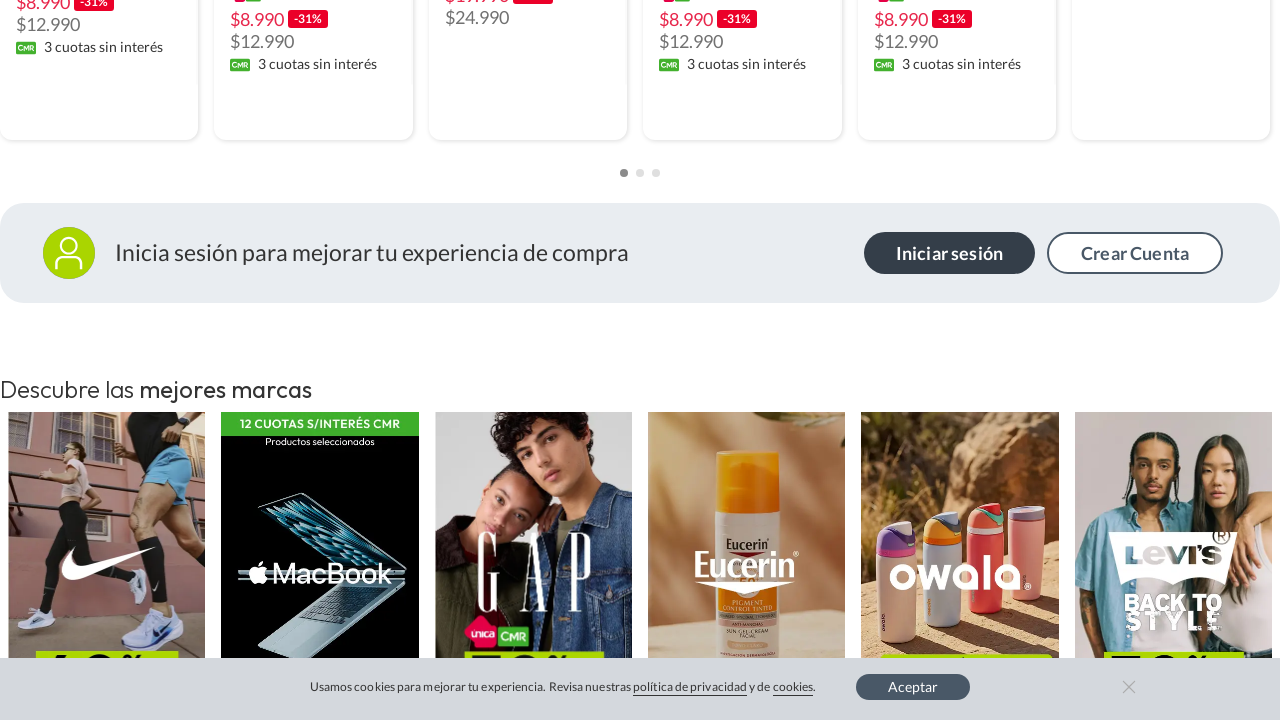

Waited for lazy-loaded content to load
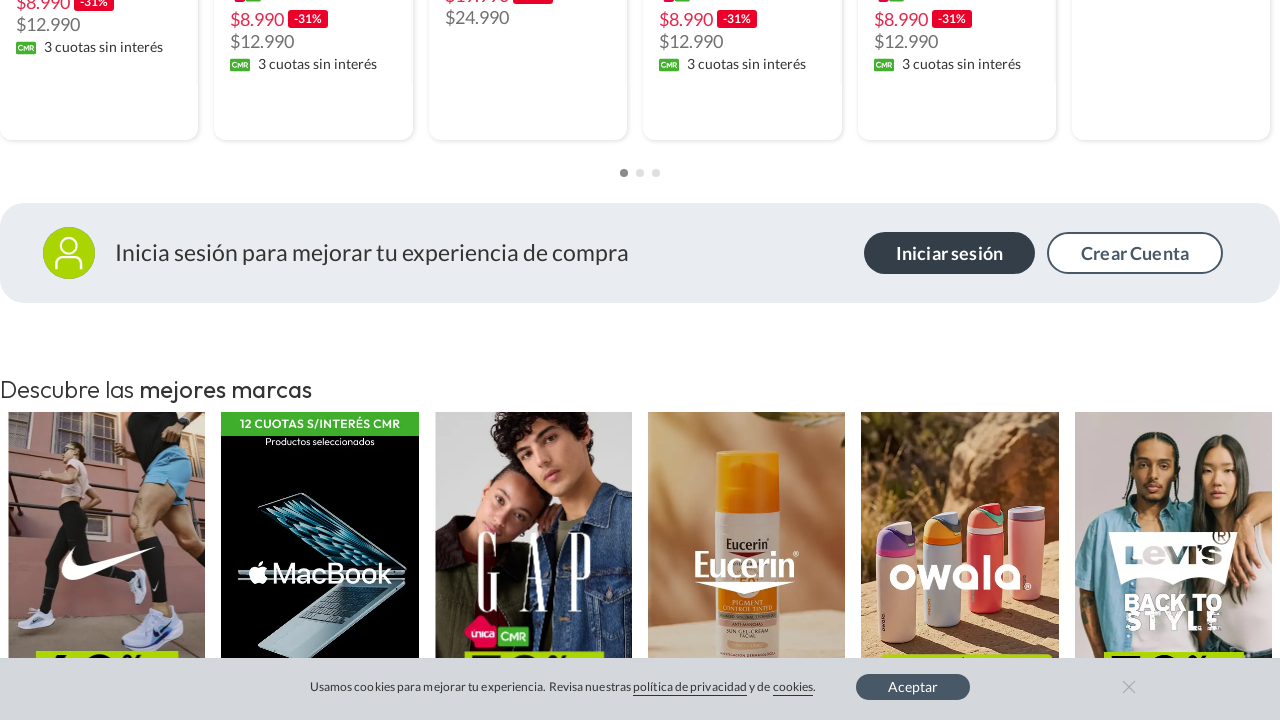

Updated page height after dynamic content load
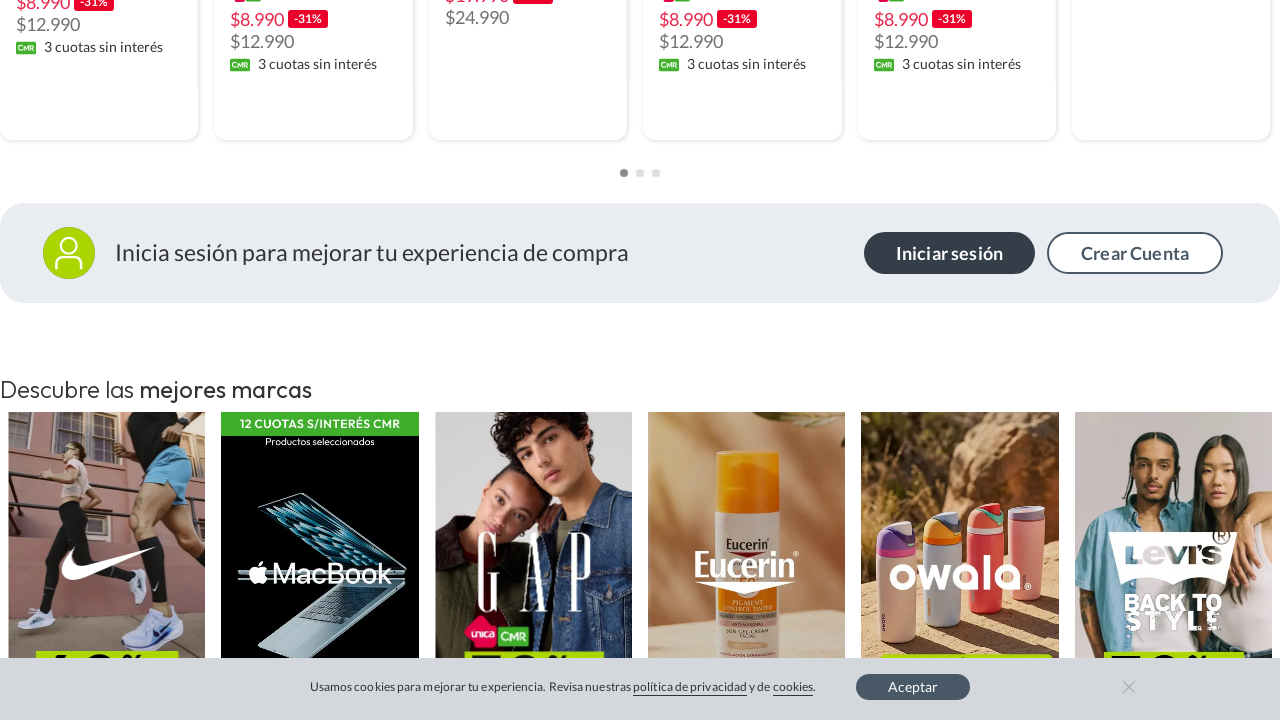

Scrolled page to position 3000px
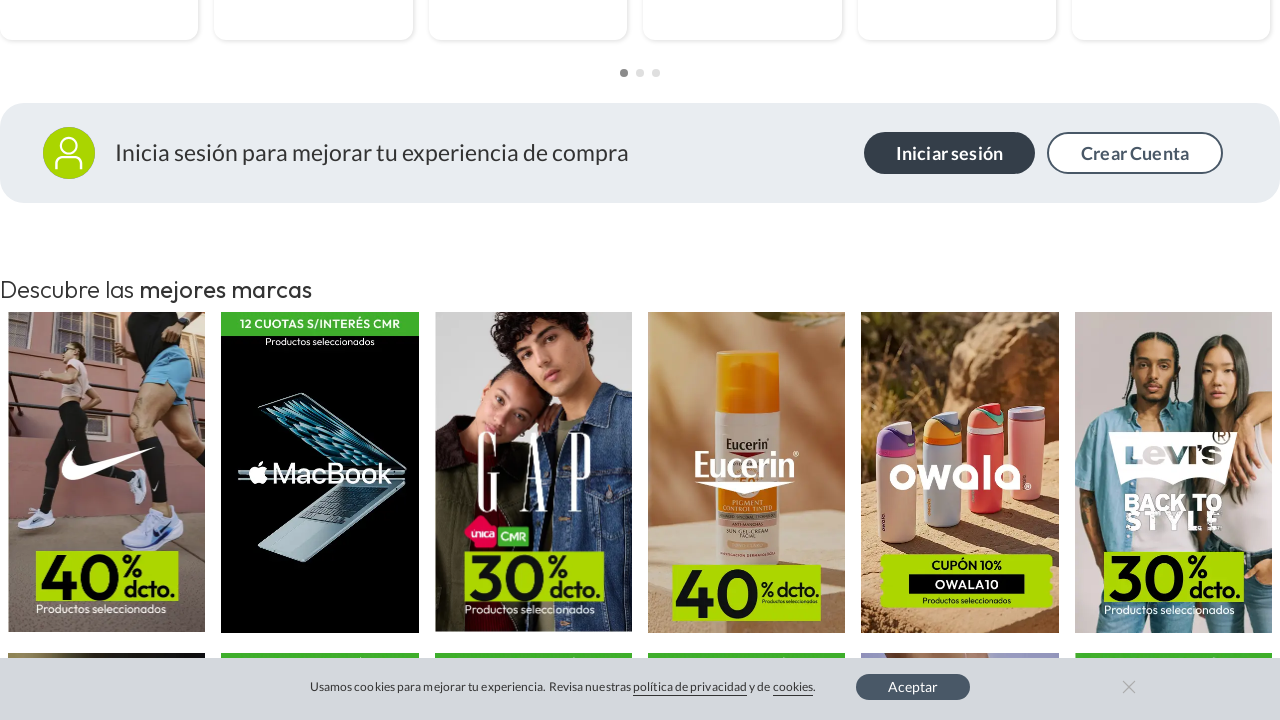

Waited for lazy-loaded content to load
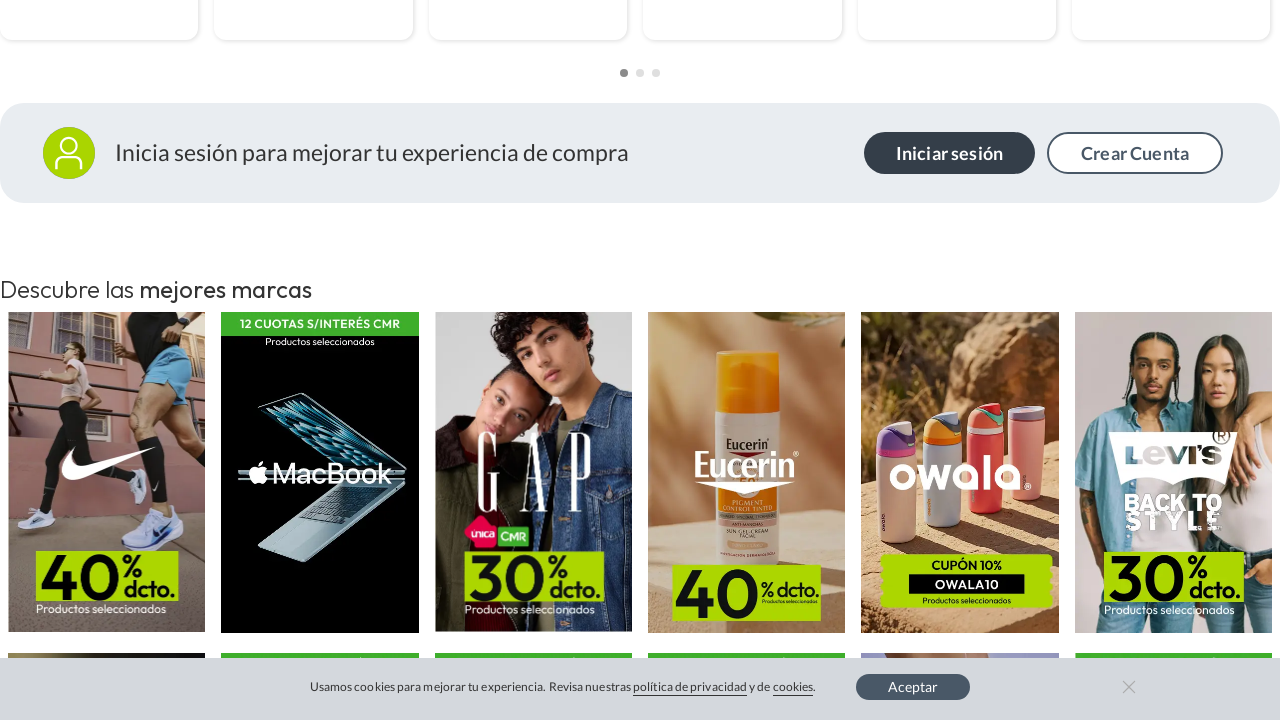

Updated page height after dynamic content load
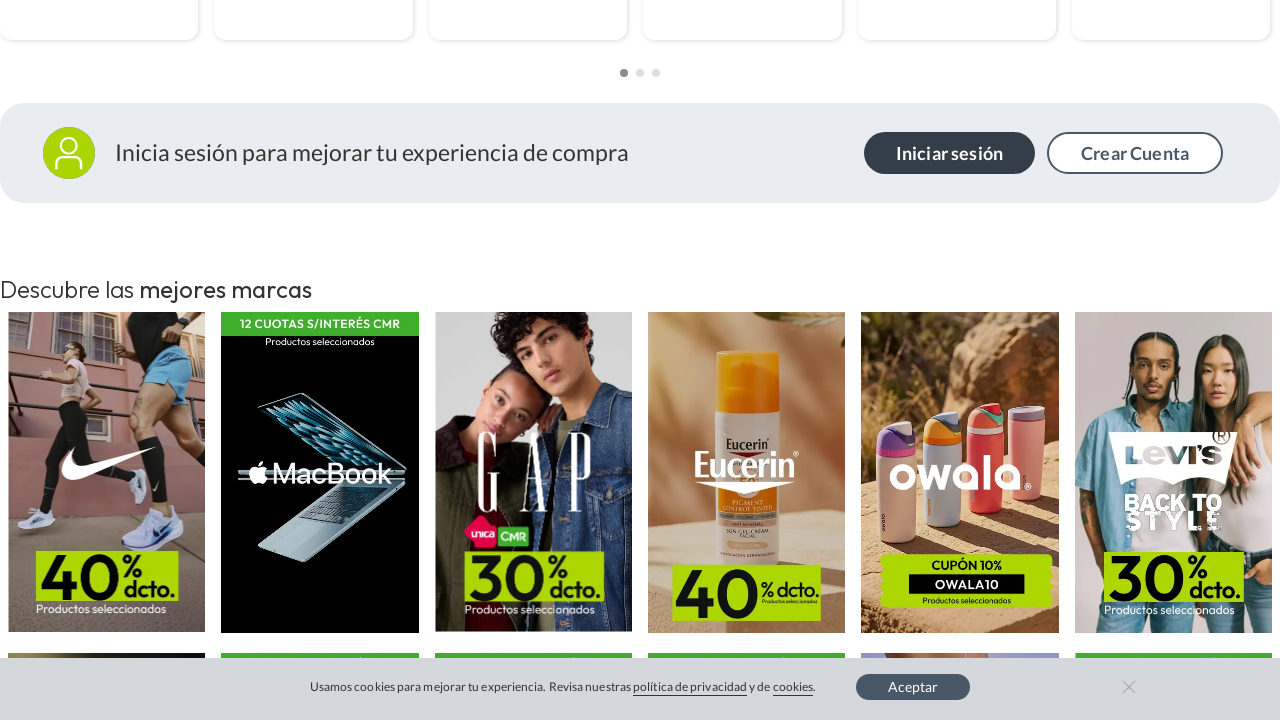

Scrolled page to position 3100px
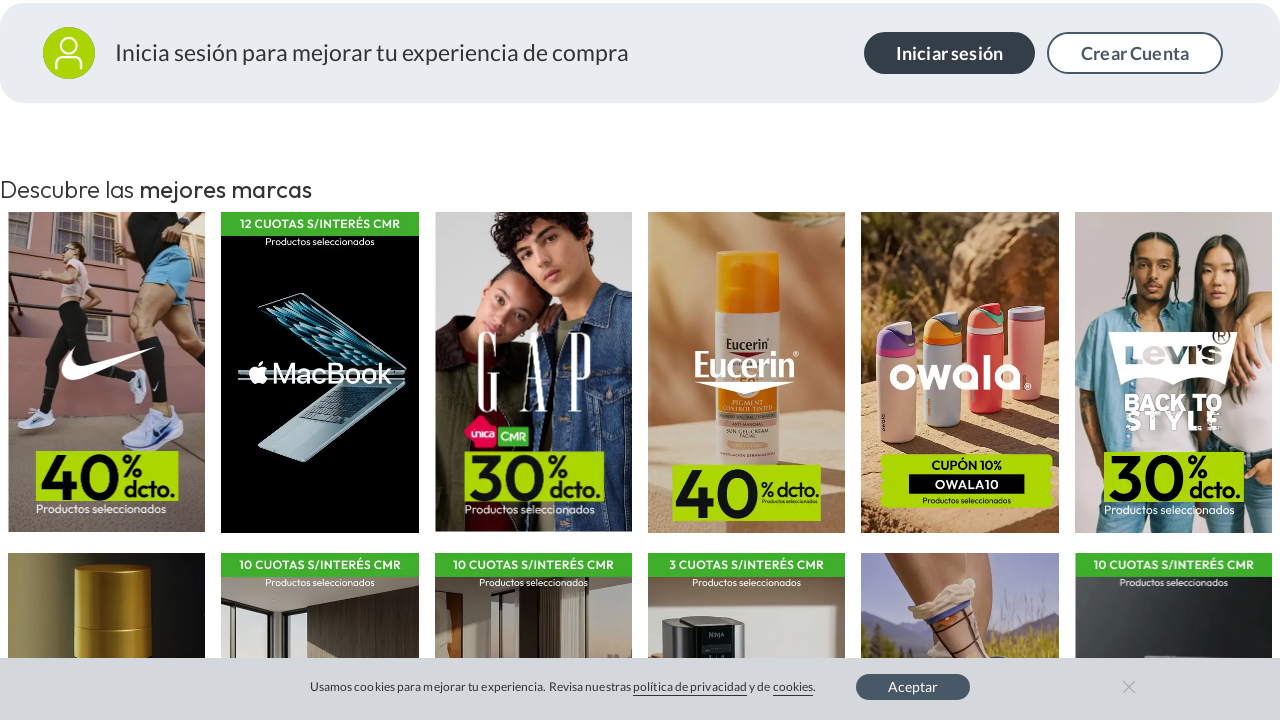

Waited for lazy-loaded content to load
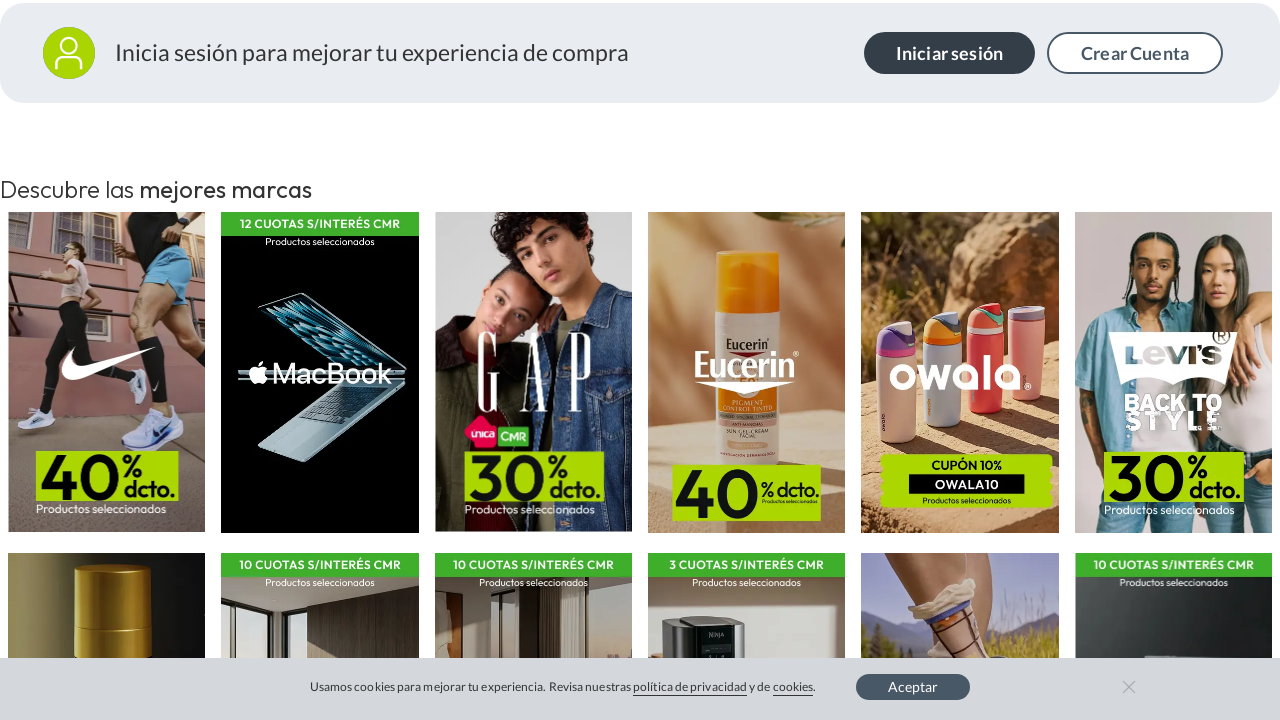

Updated page height after dynamic content load
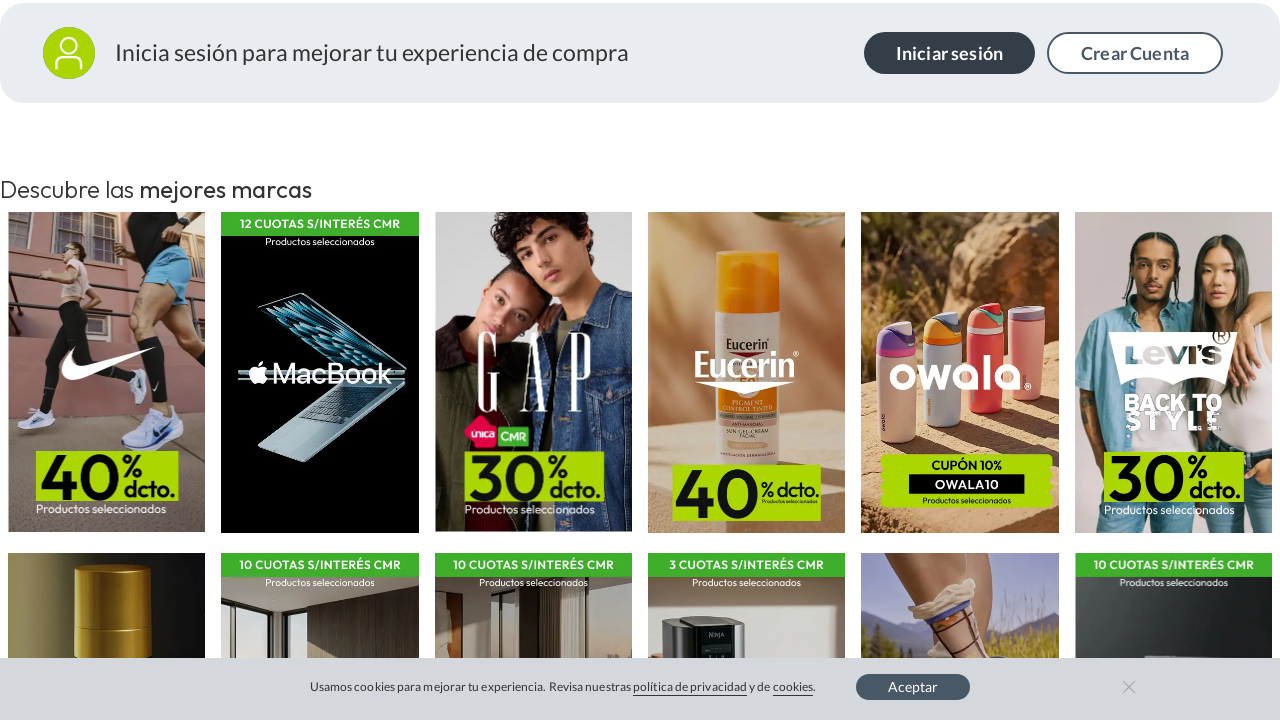

Scrolled page to position 3200px
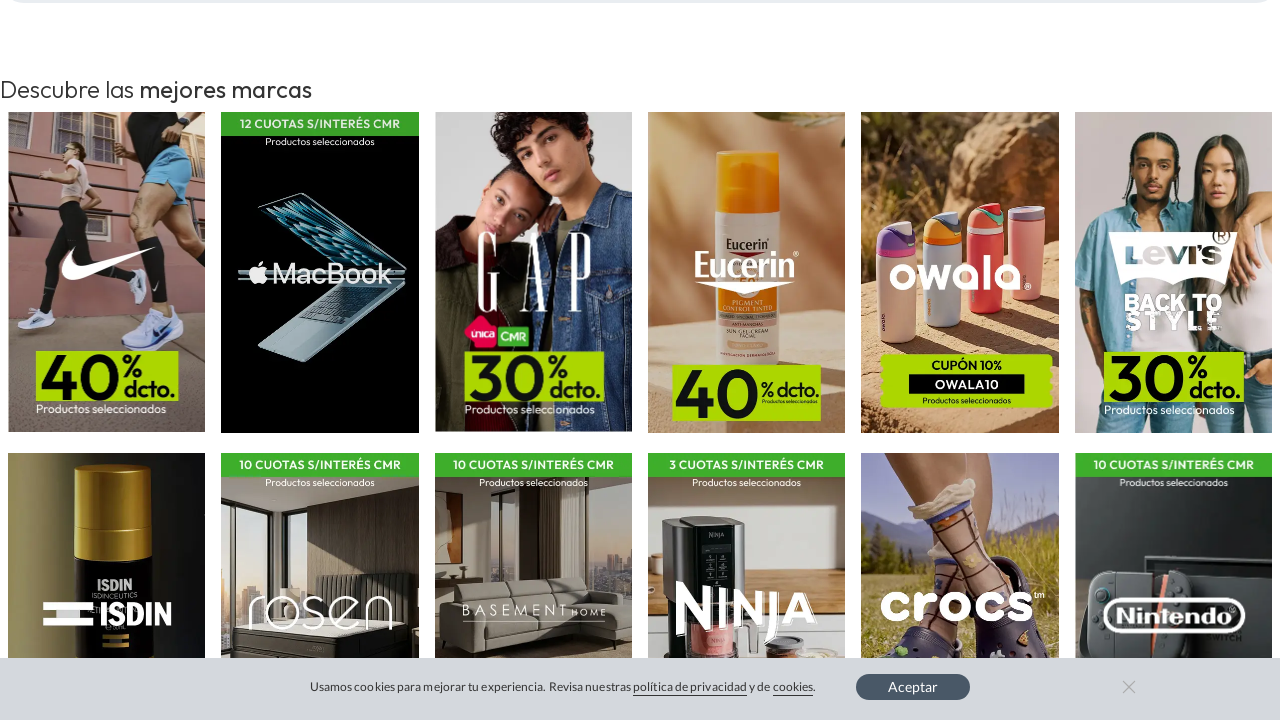

Waited for lazy-loaded content to load
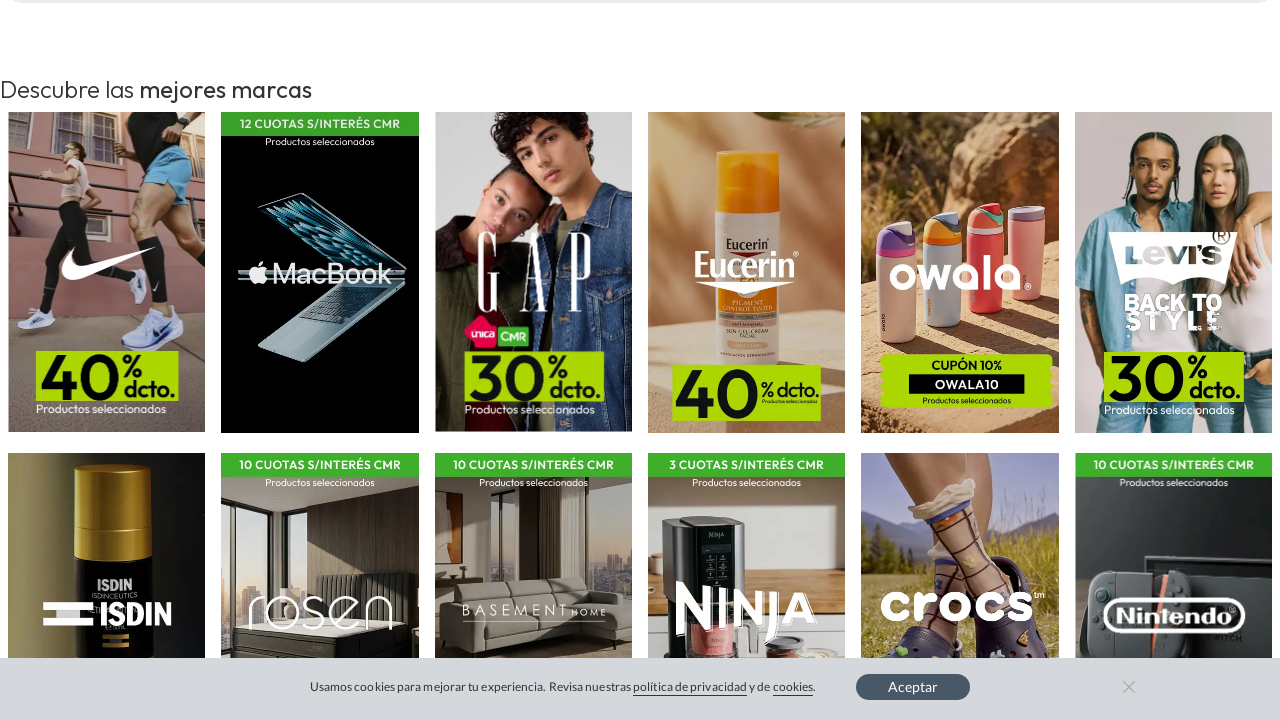

Updated page height after dynamic content load
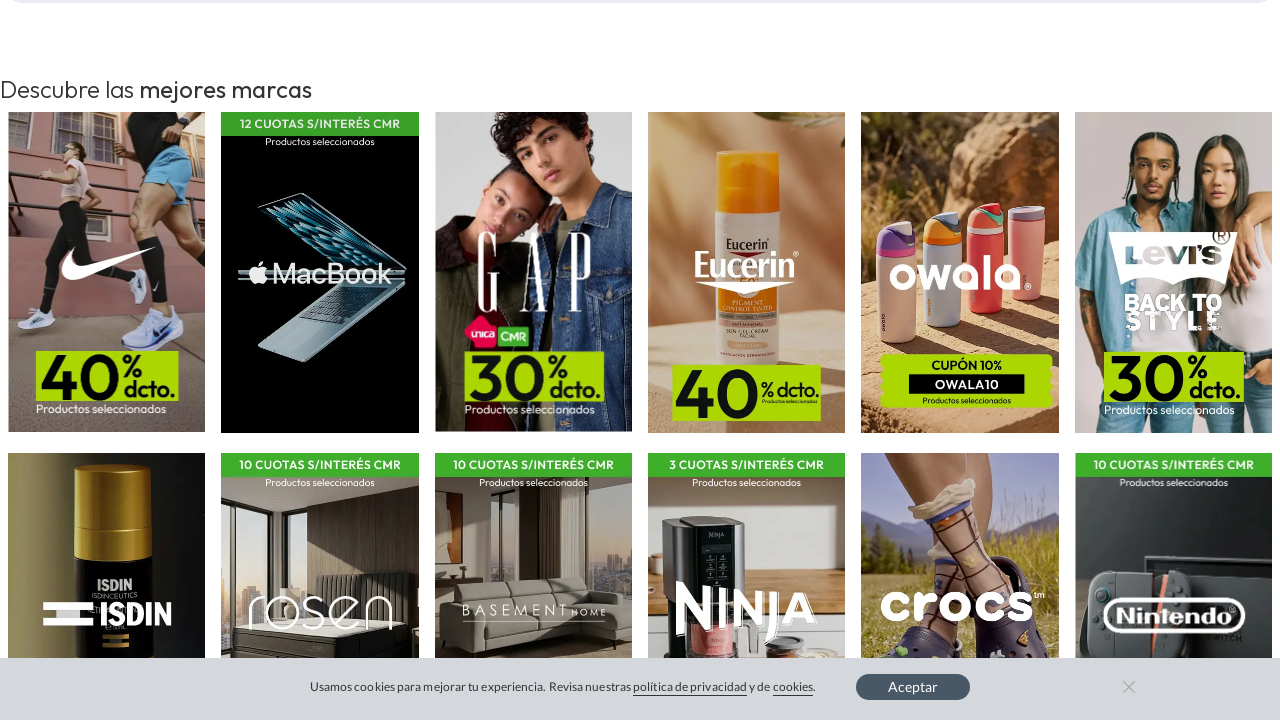

Scrolled page to position 3300px
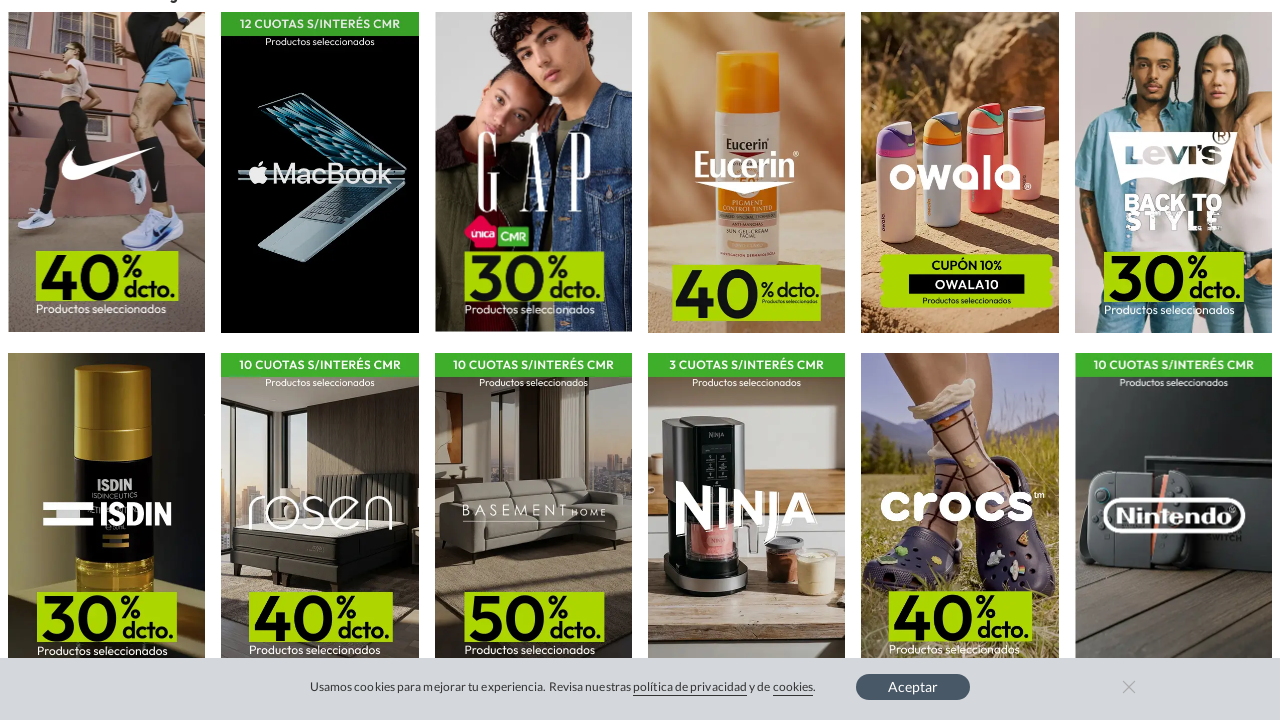

Waited for lazy-loaded content to load
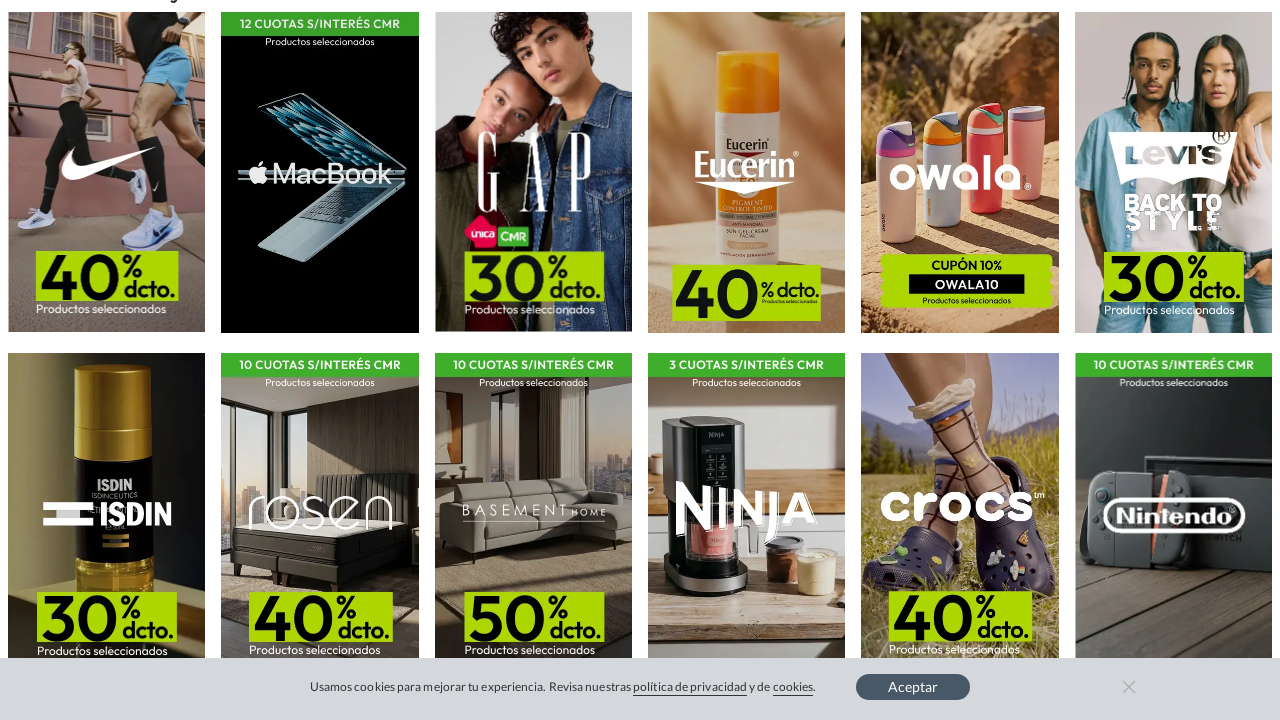

Updated page height after dynamic content load
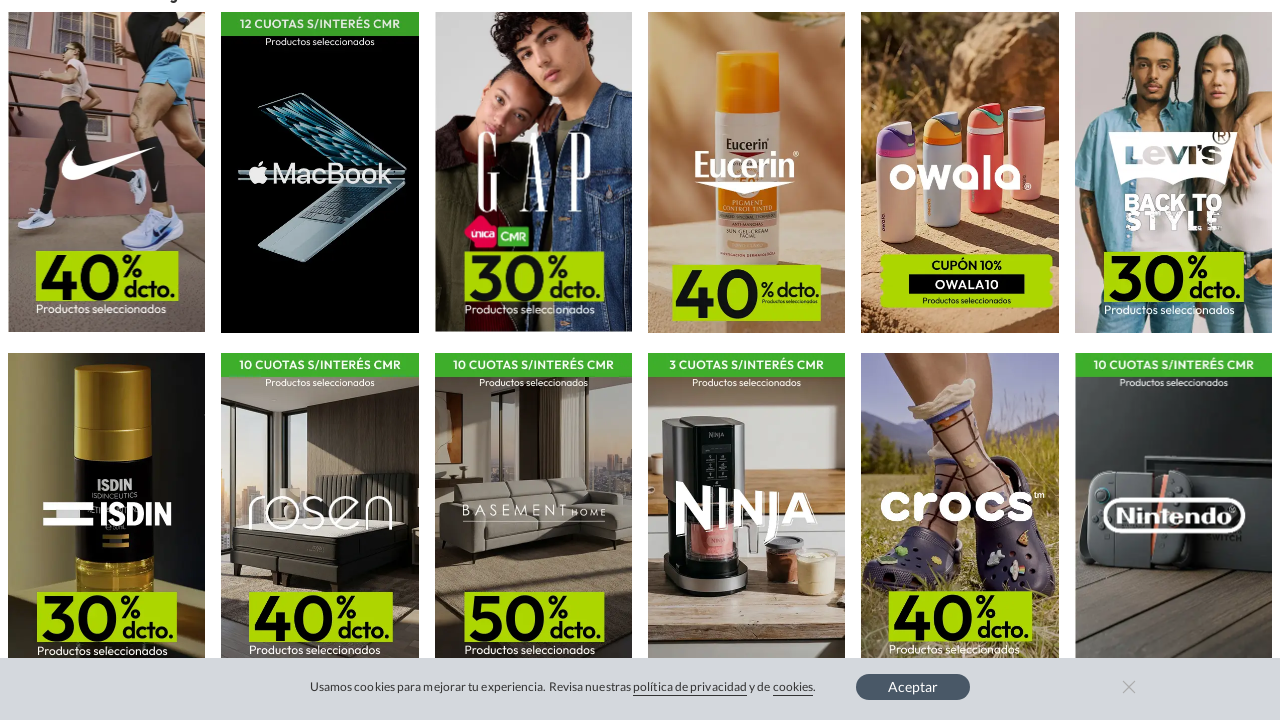

Scrolled page to position 3400px
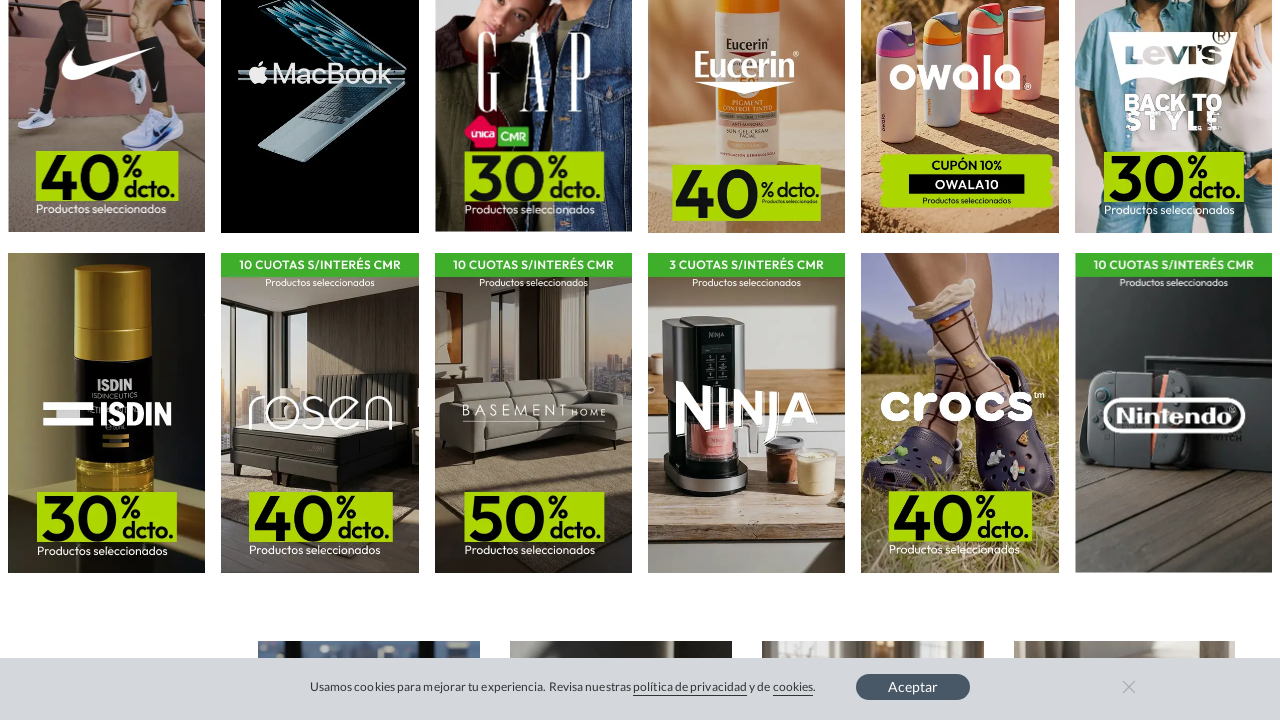

Waited for lazy-loaded content to load
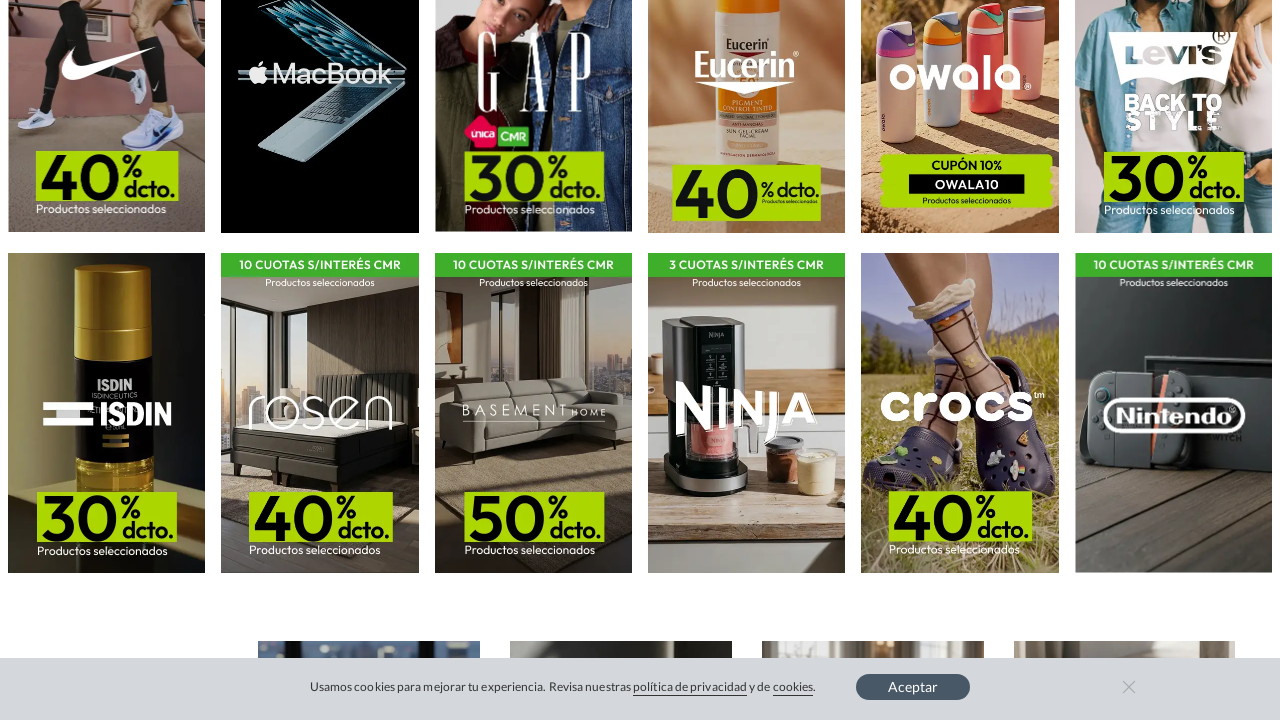

Updated page height after dynamic content load
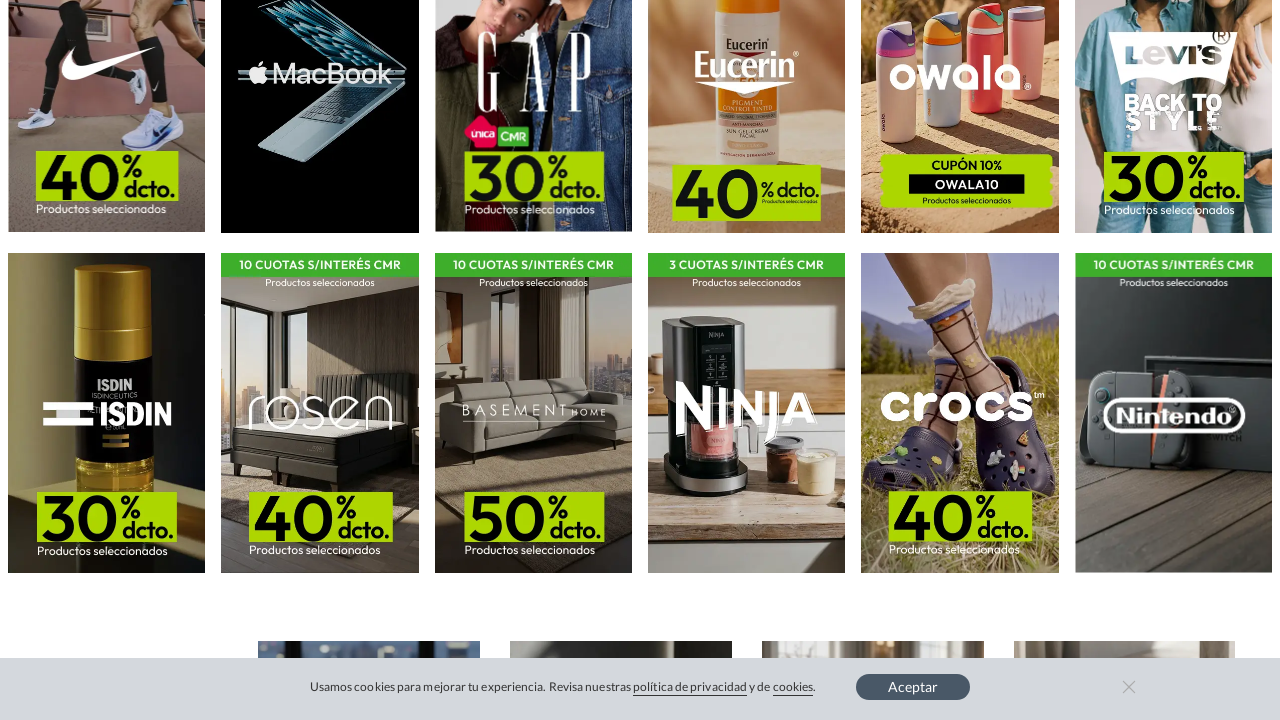

Scrolled page to position 3500px
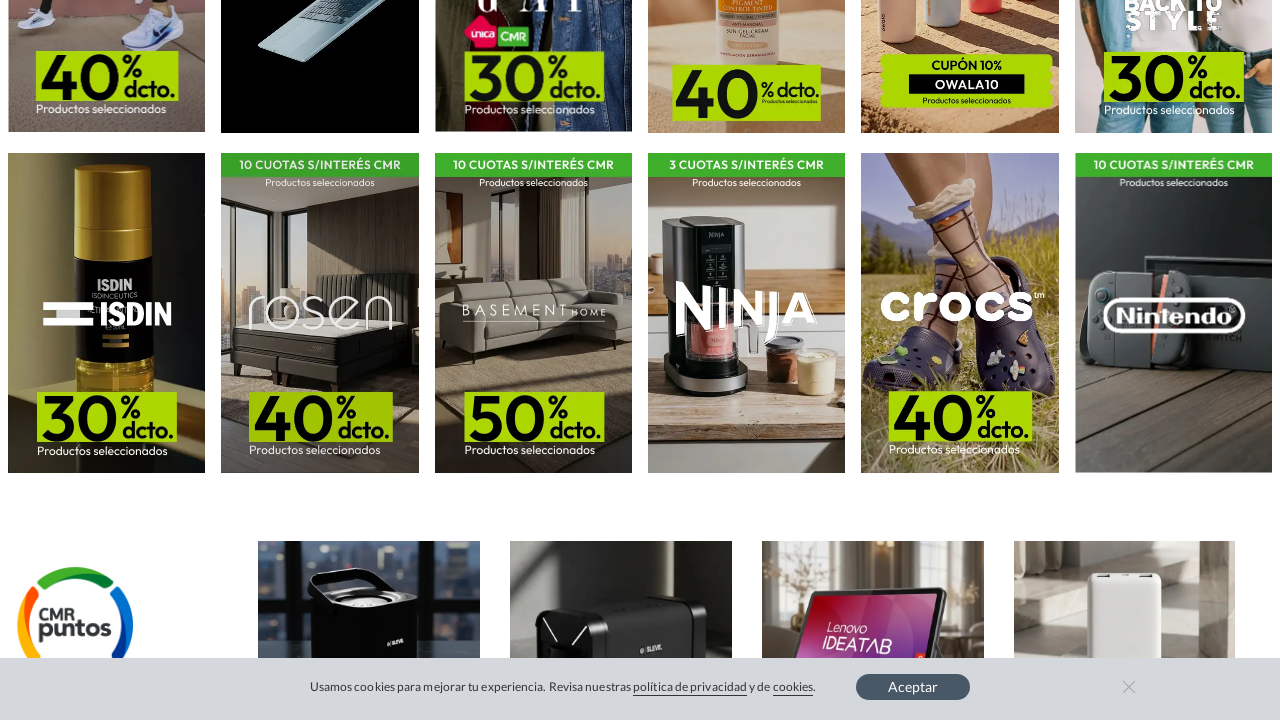

Waited for lazy-loaded content to load
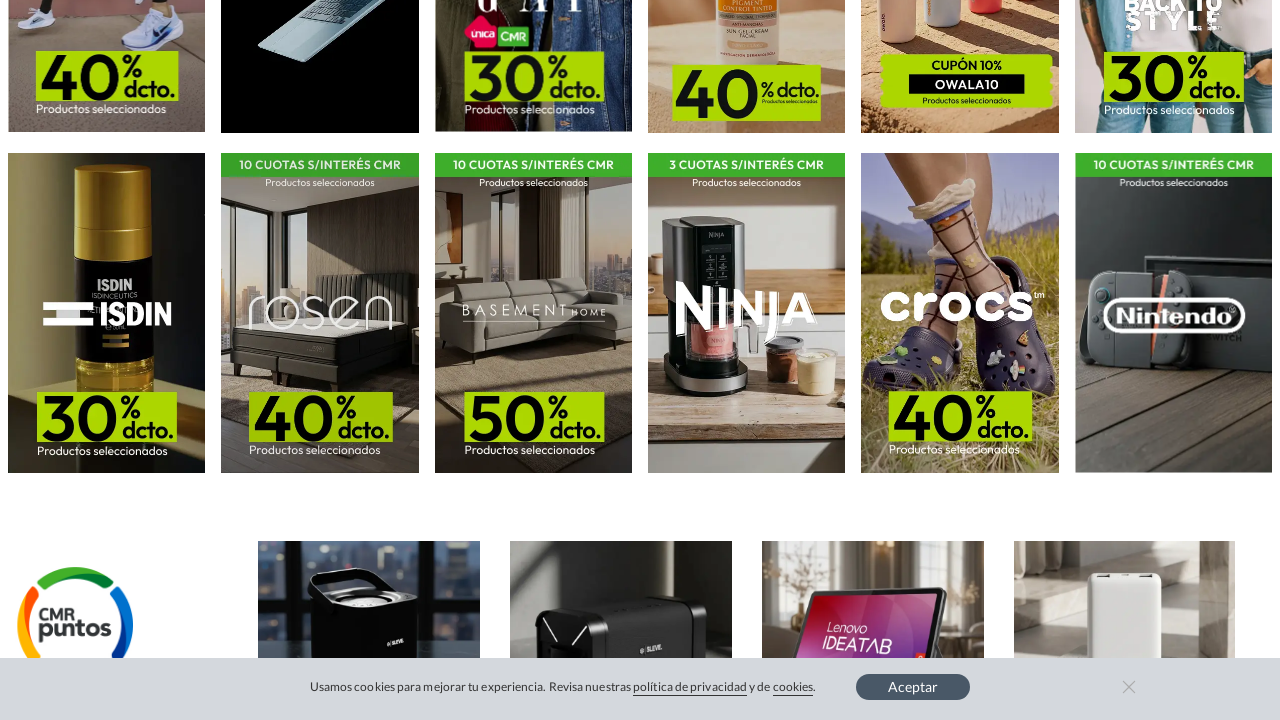

Updated page height after dynamic content load
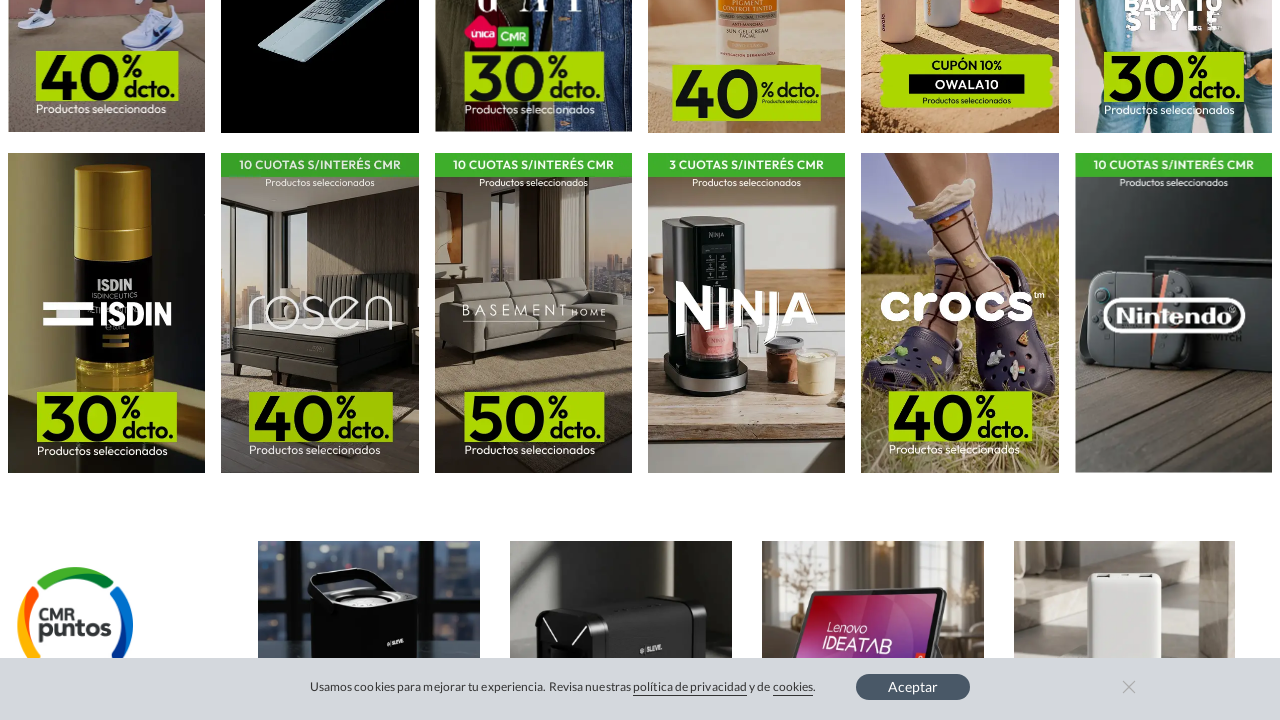

Scrolled page to position 3600px
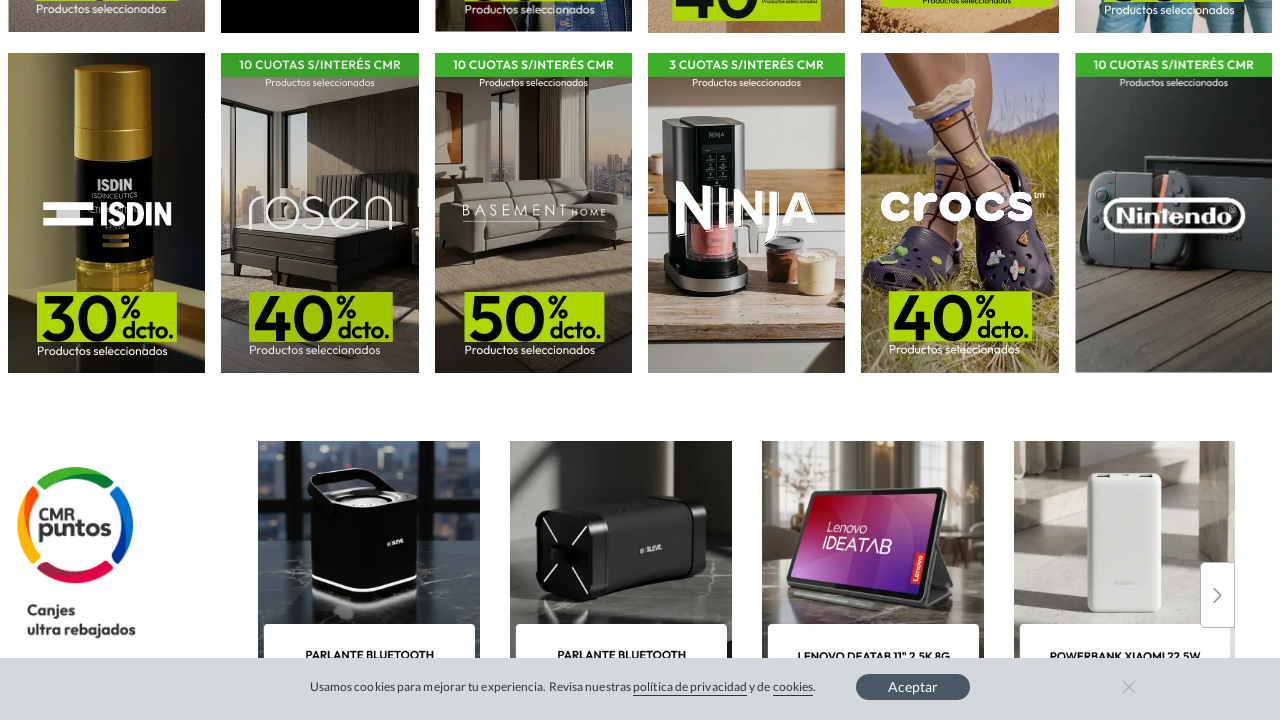

Waited for lazy-loaded content to load
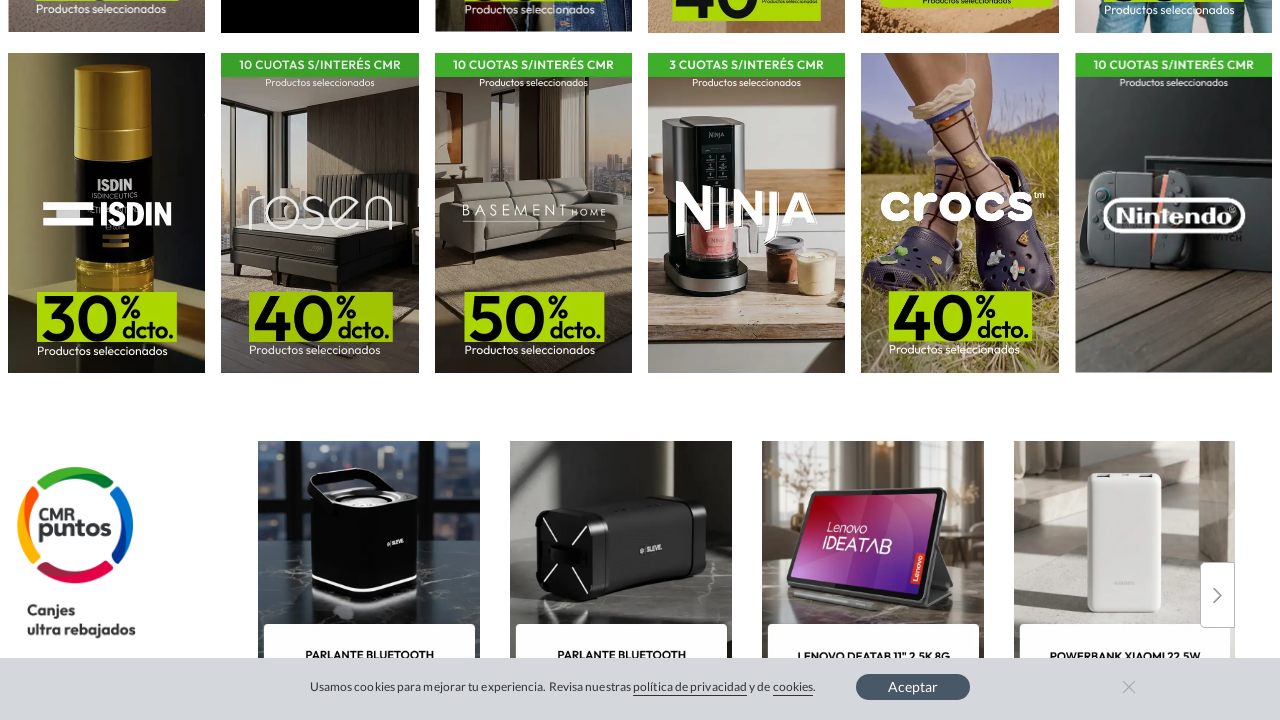

Updated page height after dynamic content load
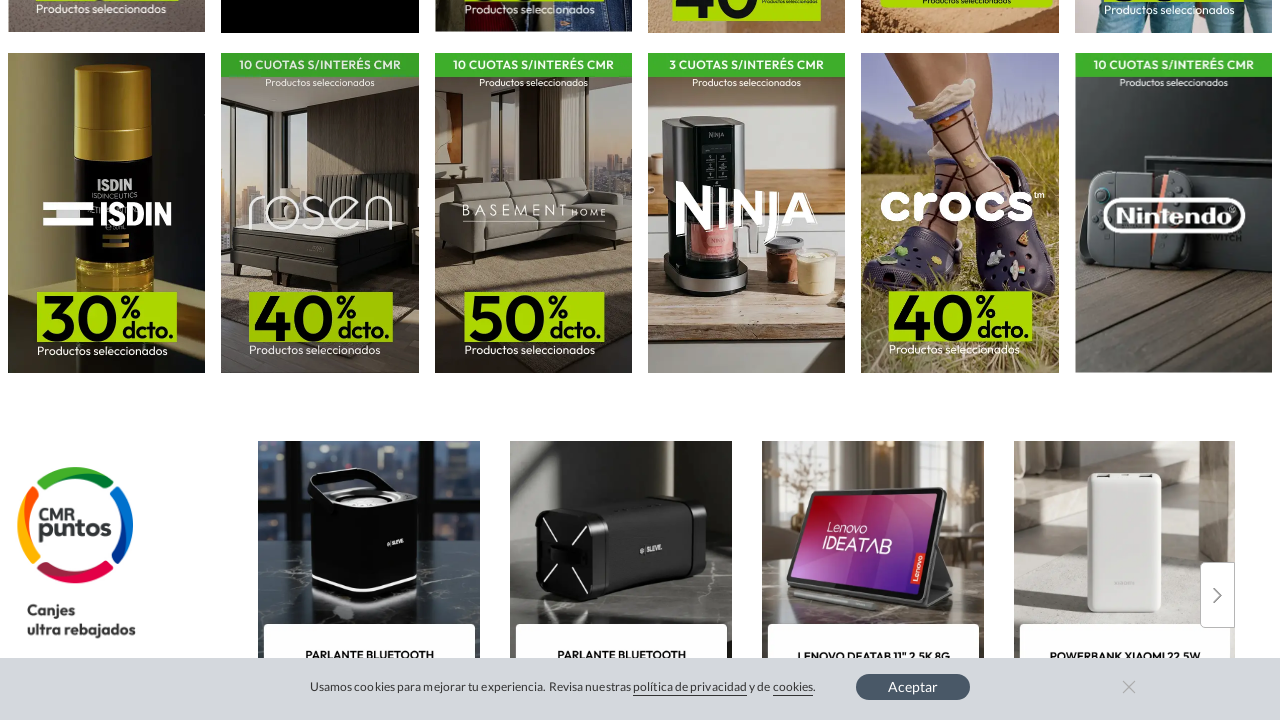

Scrolled page to position 3700px
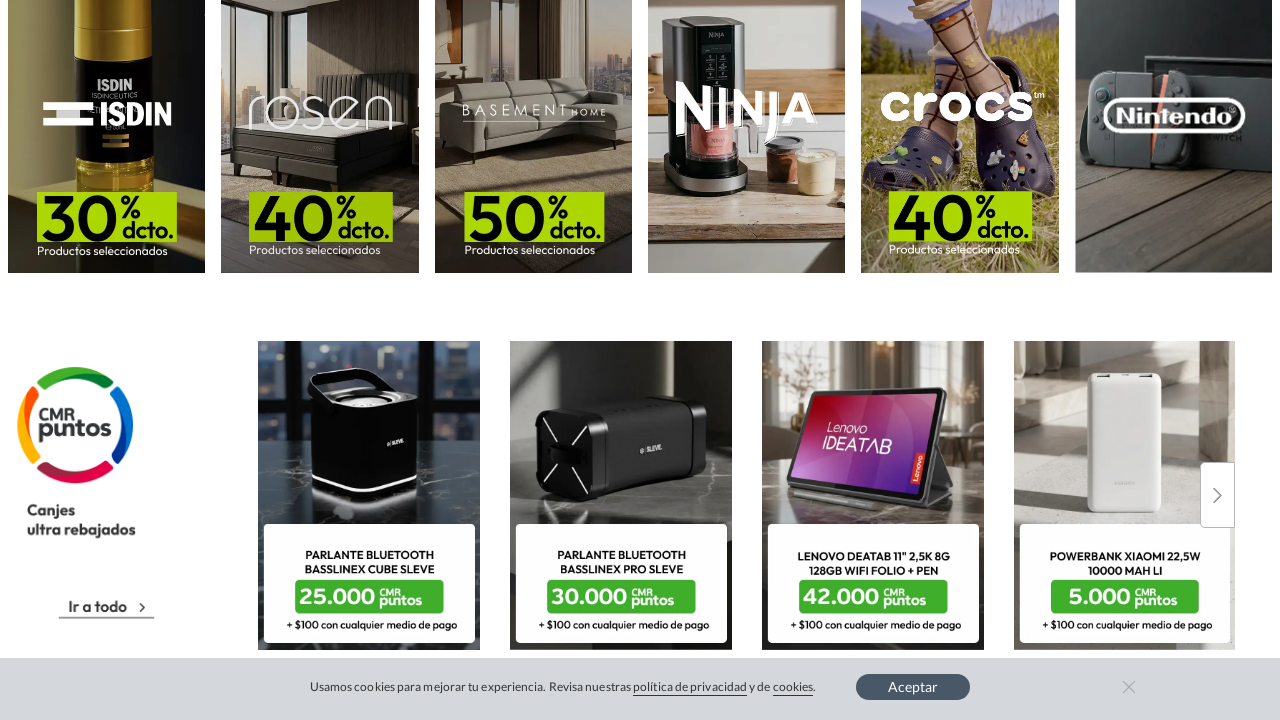

Waited for lazy-loaded content to load
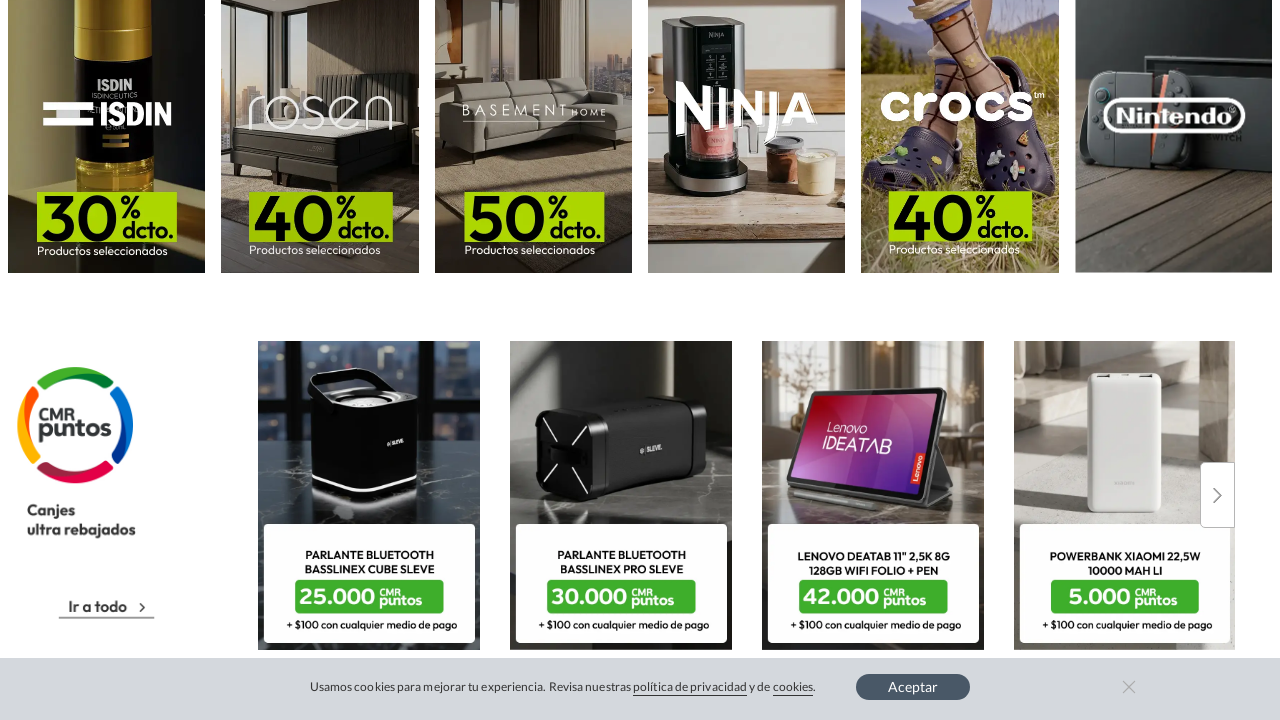

Updated page height after dynamic content load
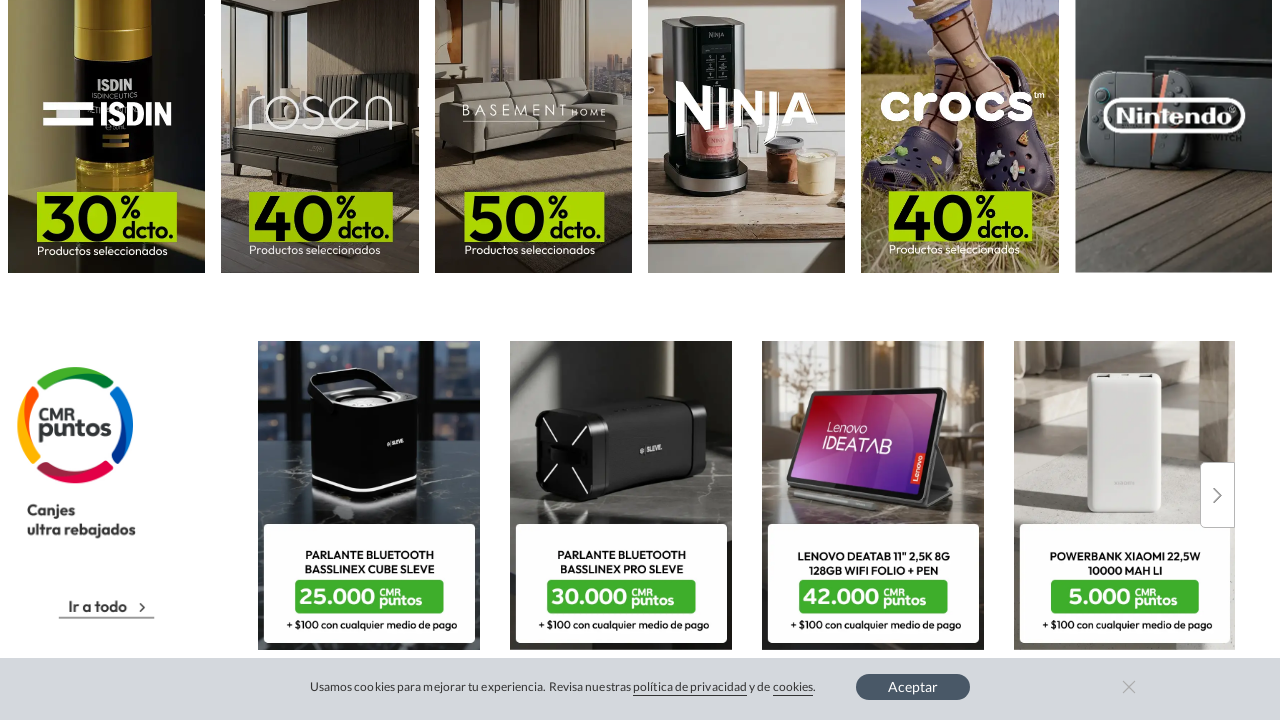

Scrolled page to position 3800px
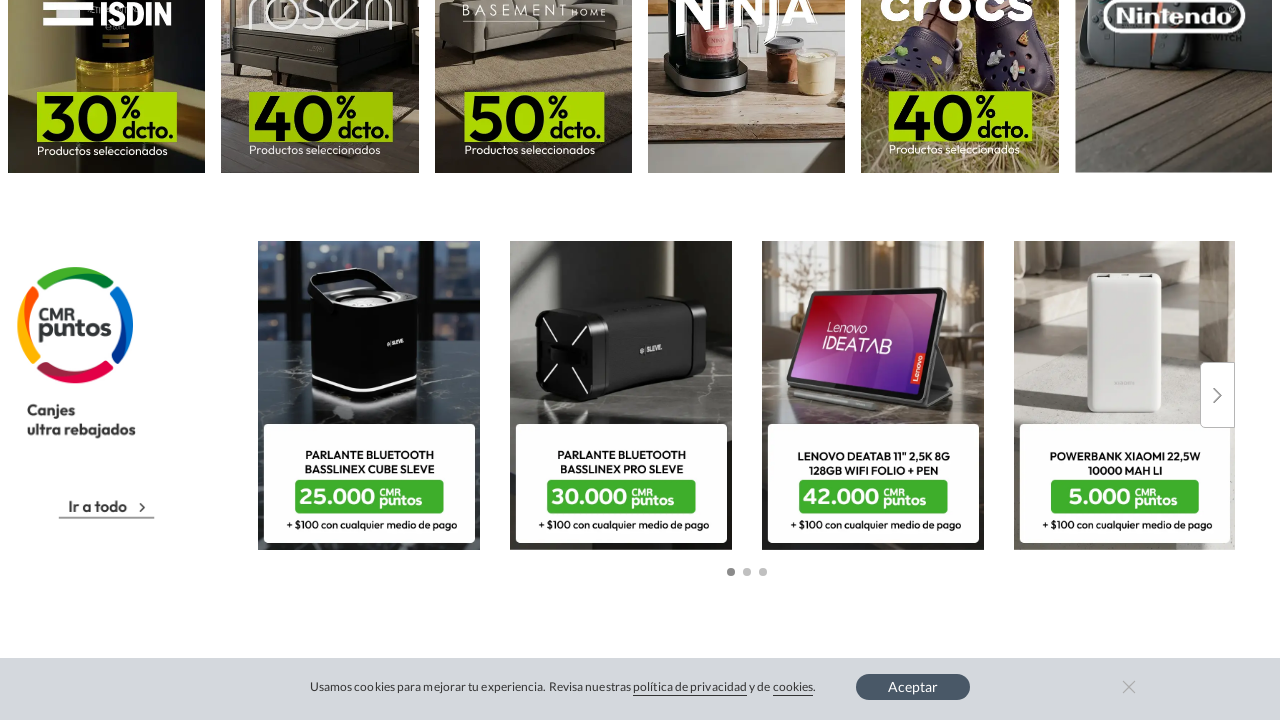

Waited for lazy-loaded content to load
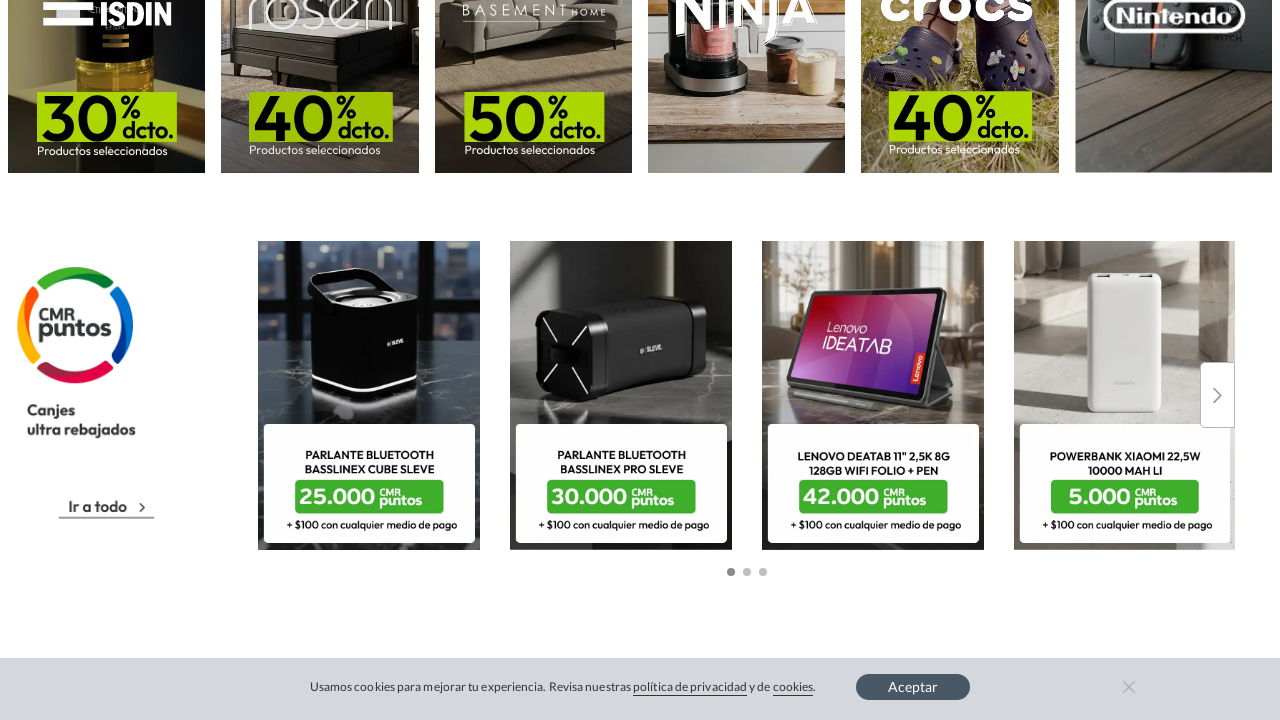

Updated page height after dynamic content load
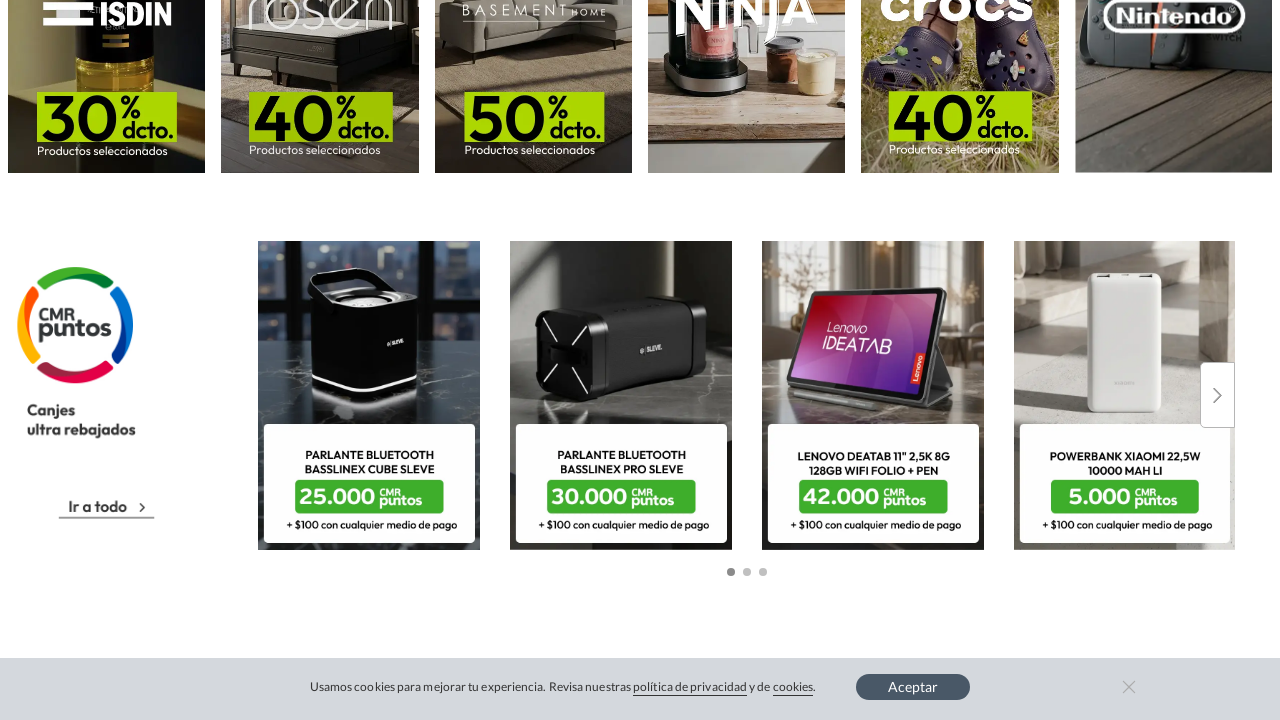

Scrolled page to position 3900px
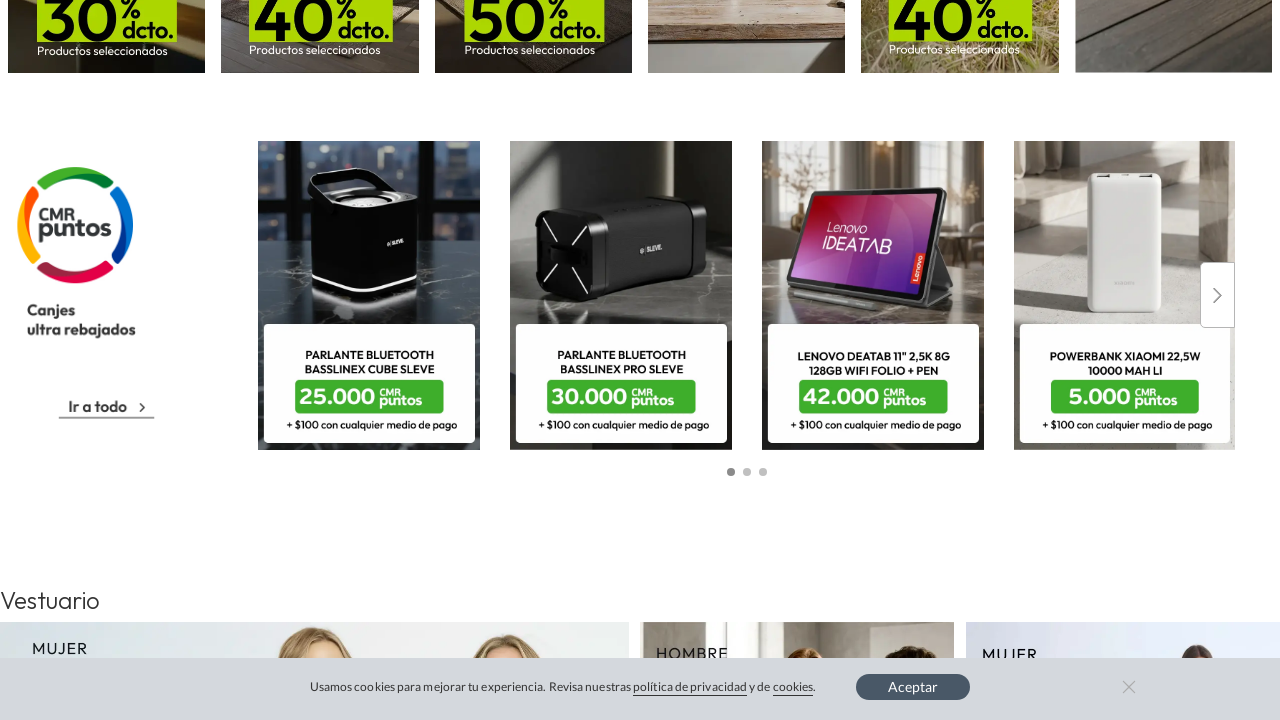

Waited for lazy-loaded content to load
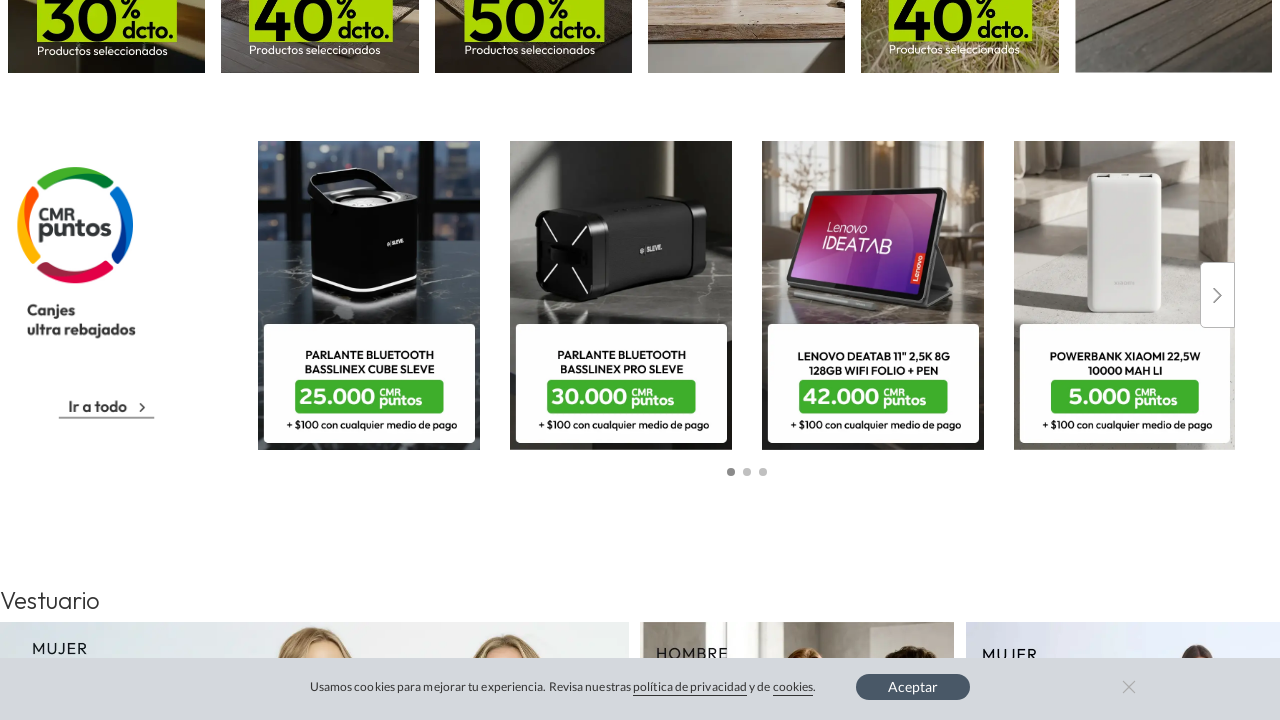

Updated page height after dynamic content load
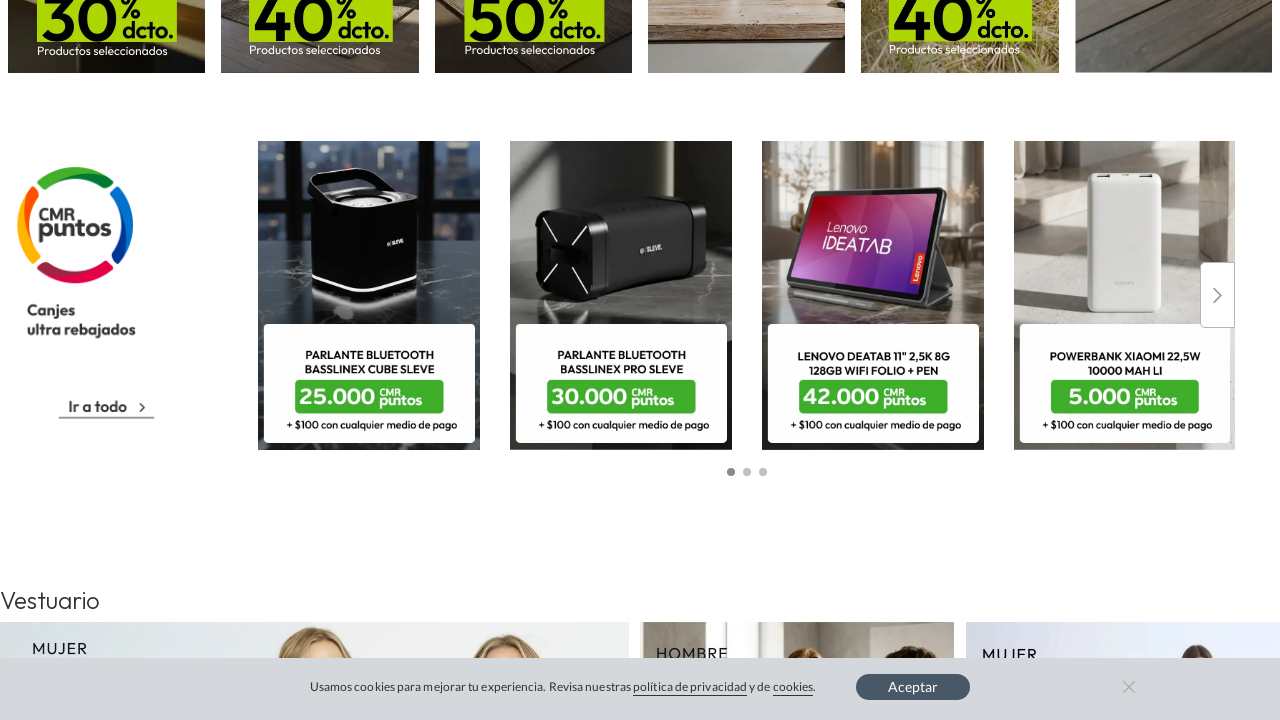

Scrolled page to position 4000px
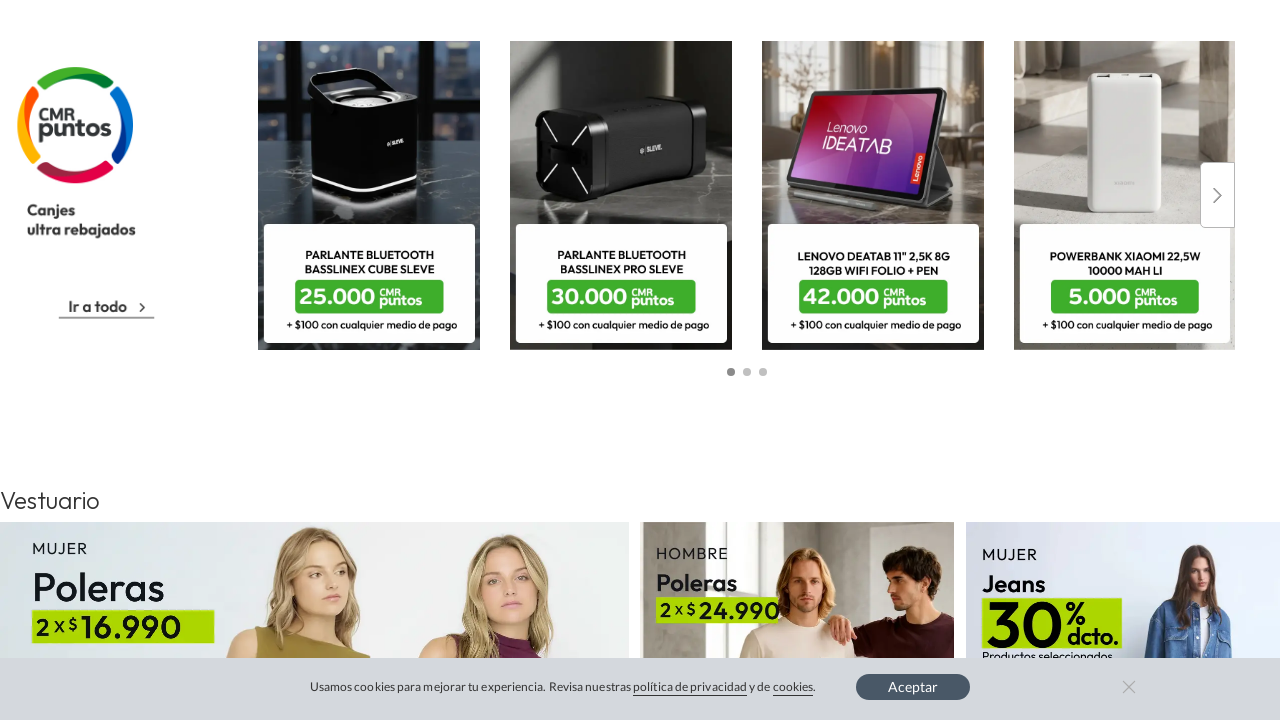

Waited for lazy-loaded content to load
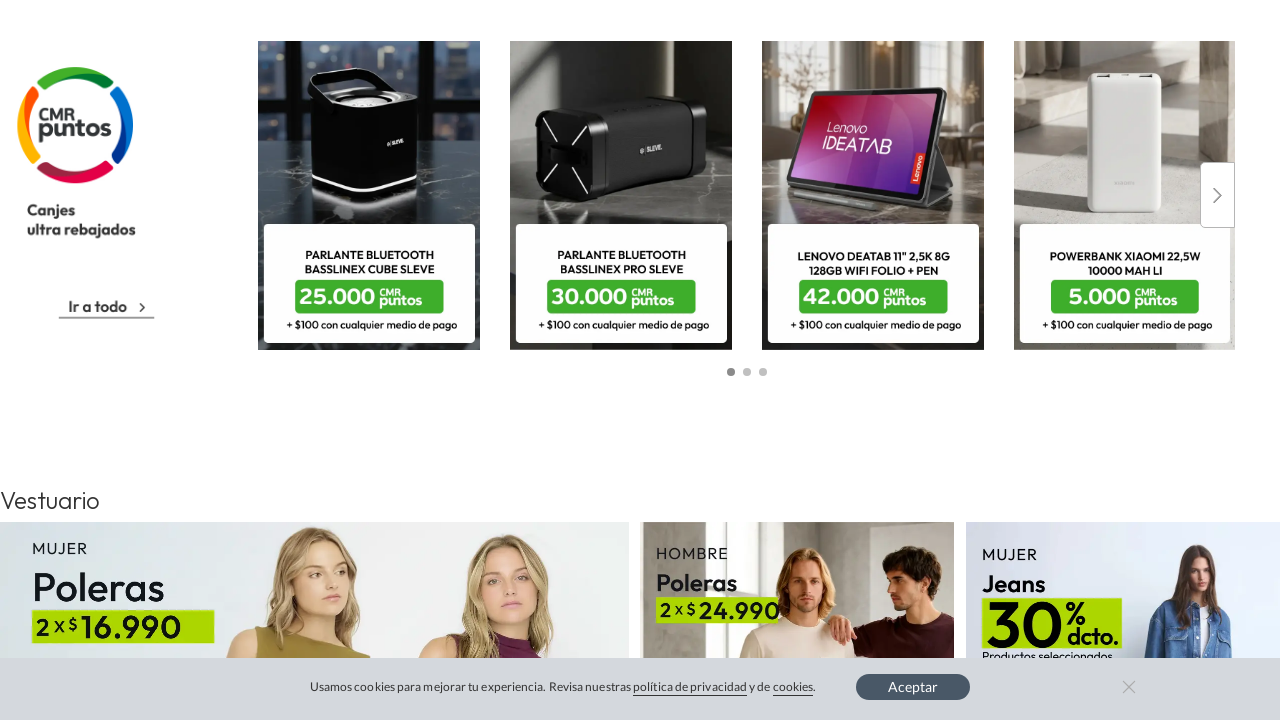

Updated page height after dynamic content load
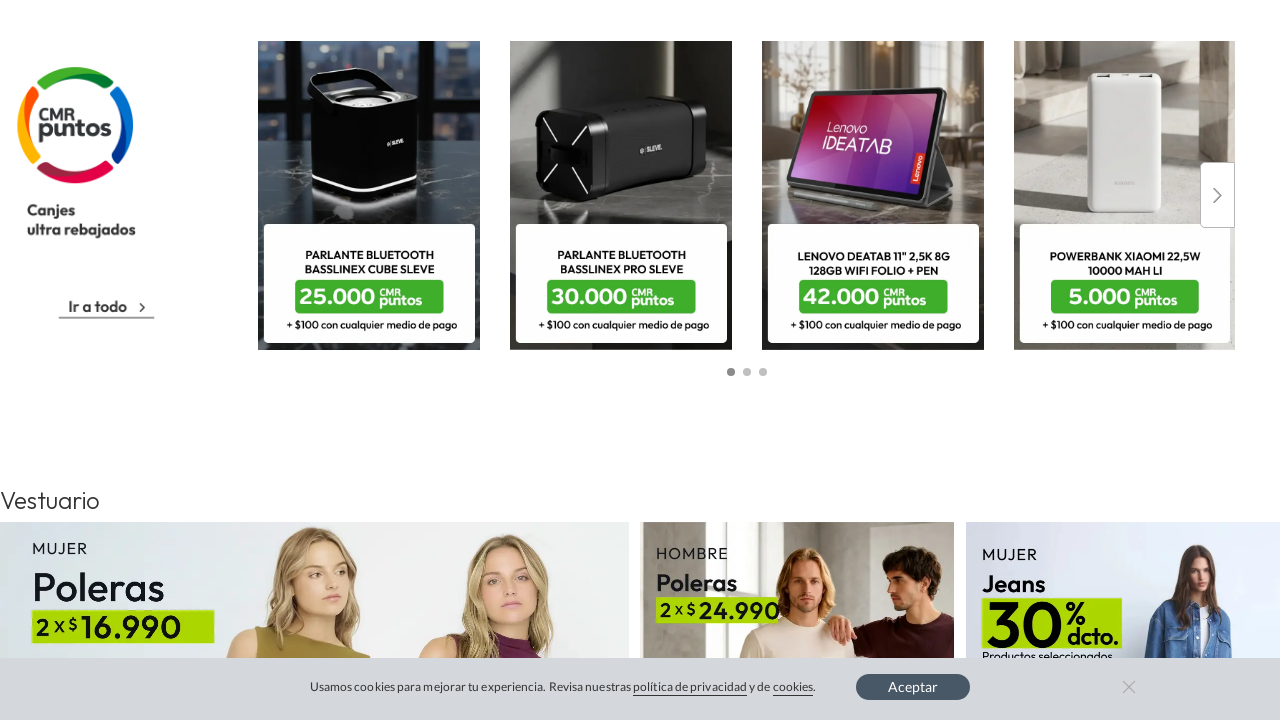

Scrolled page to position 4100px
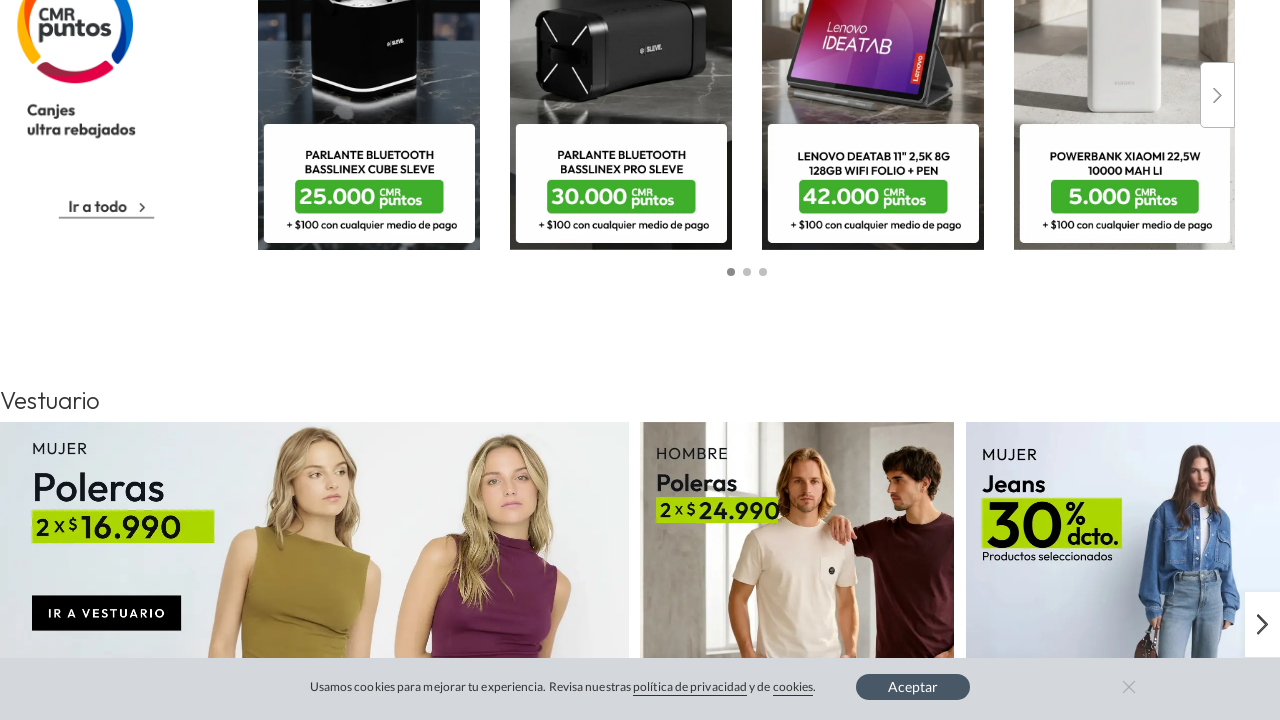

Waited for lazy-loaded content to load
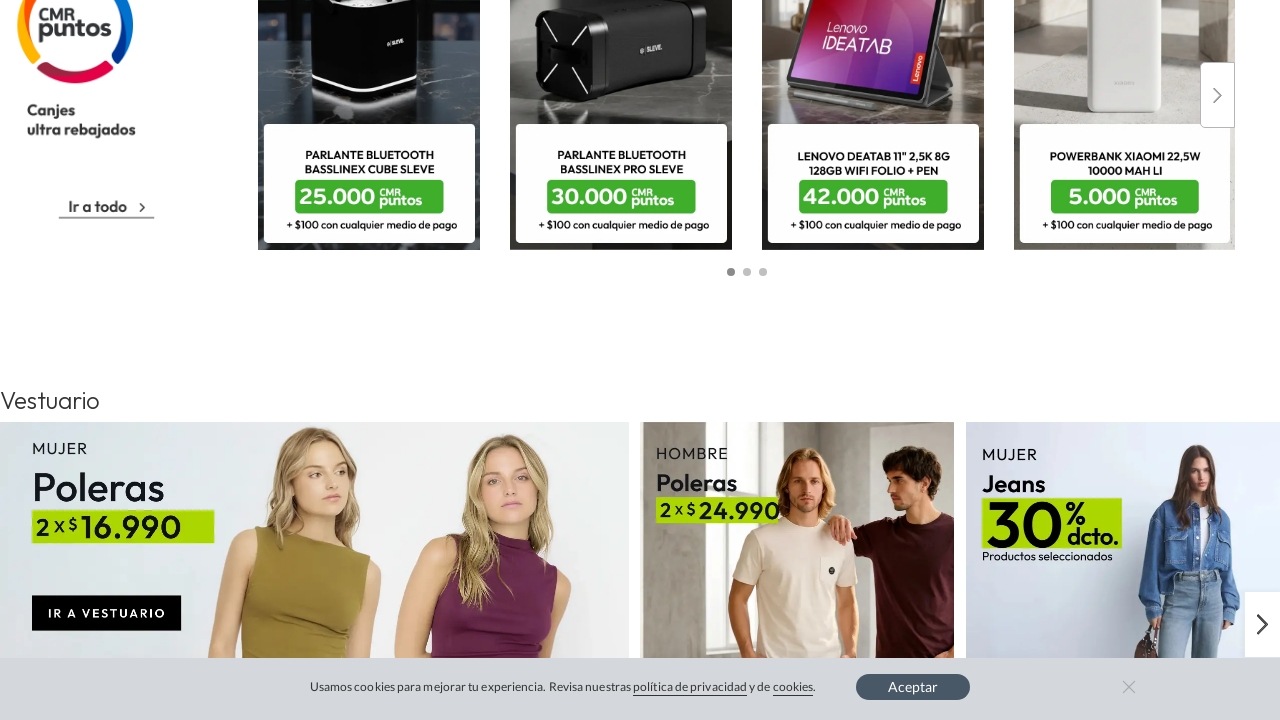

Updated page height after dynamic content load
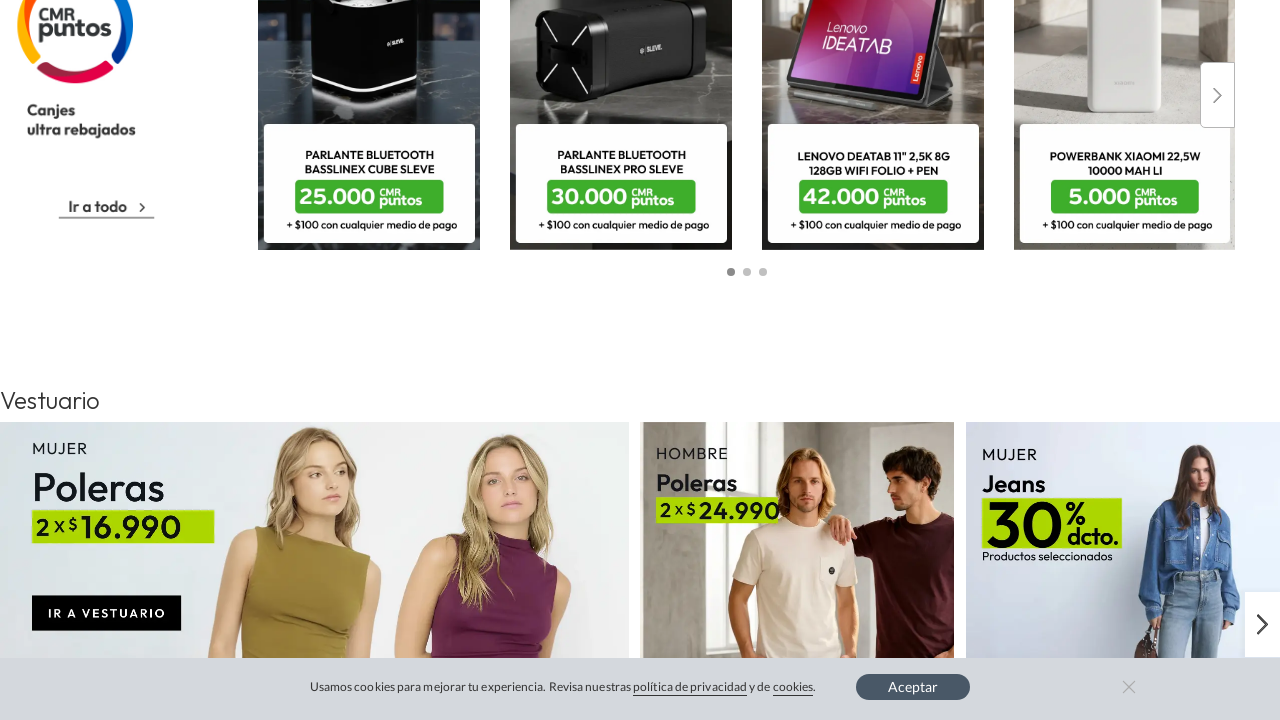

Scrolled page to position 4200px
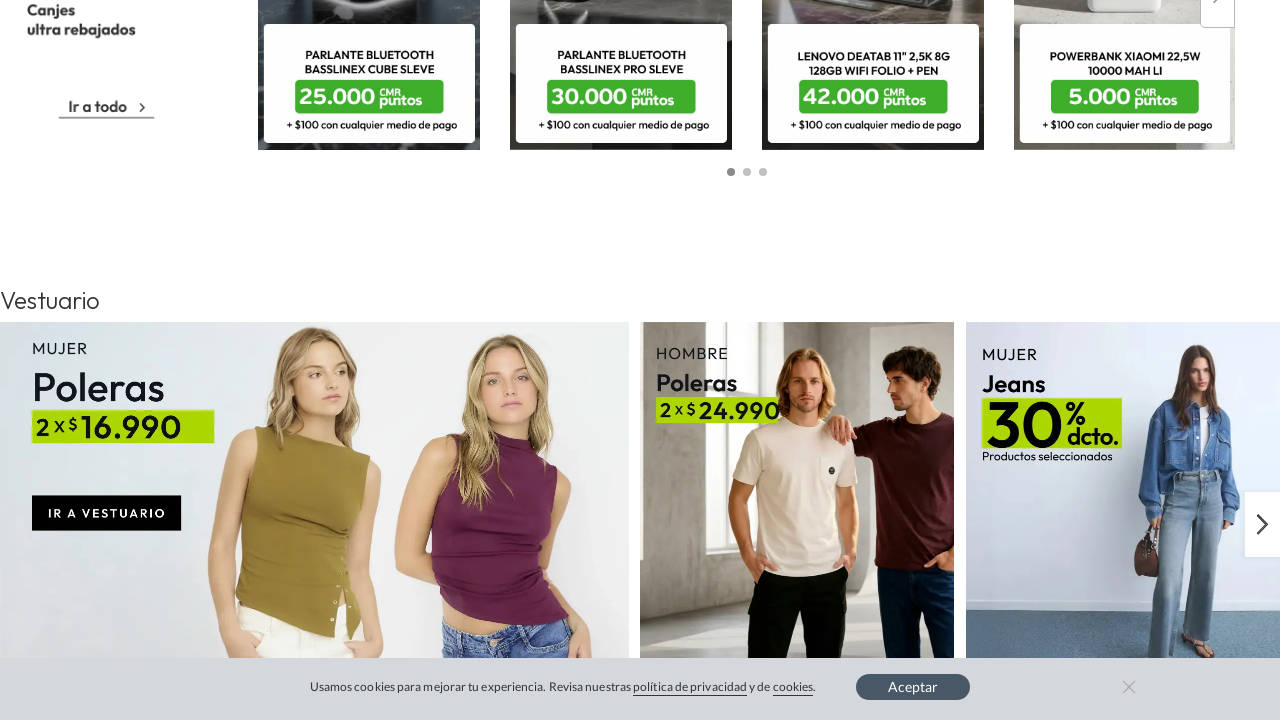

Waited for lazy-loaded content to load
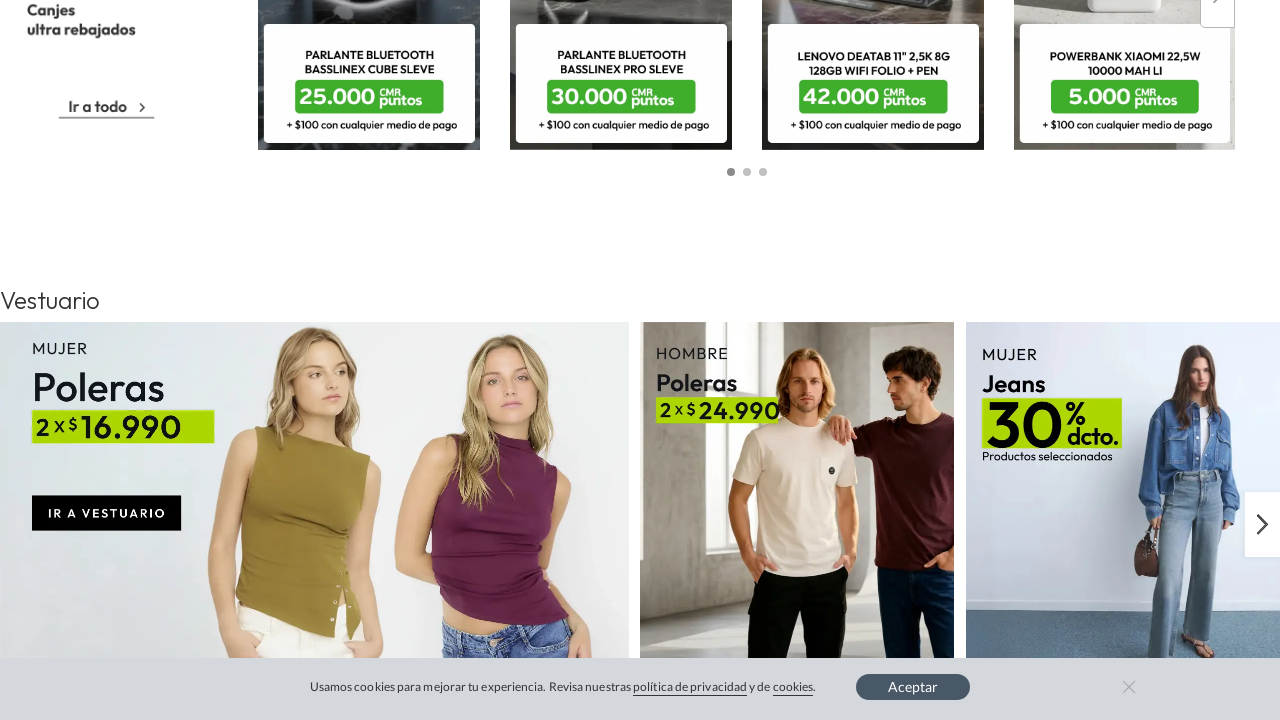

Updated page height after dynamic content load
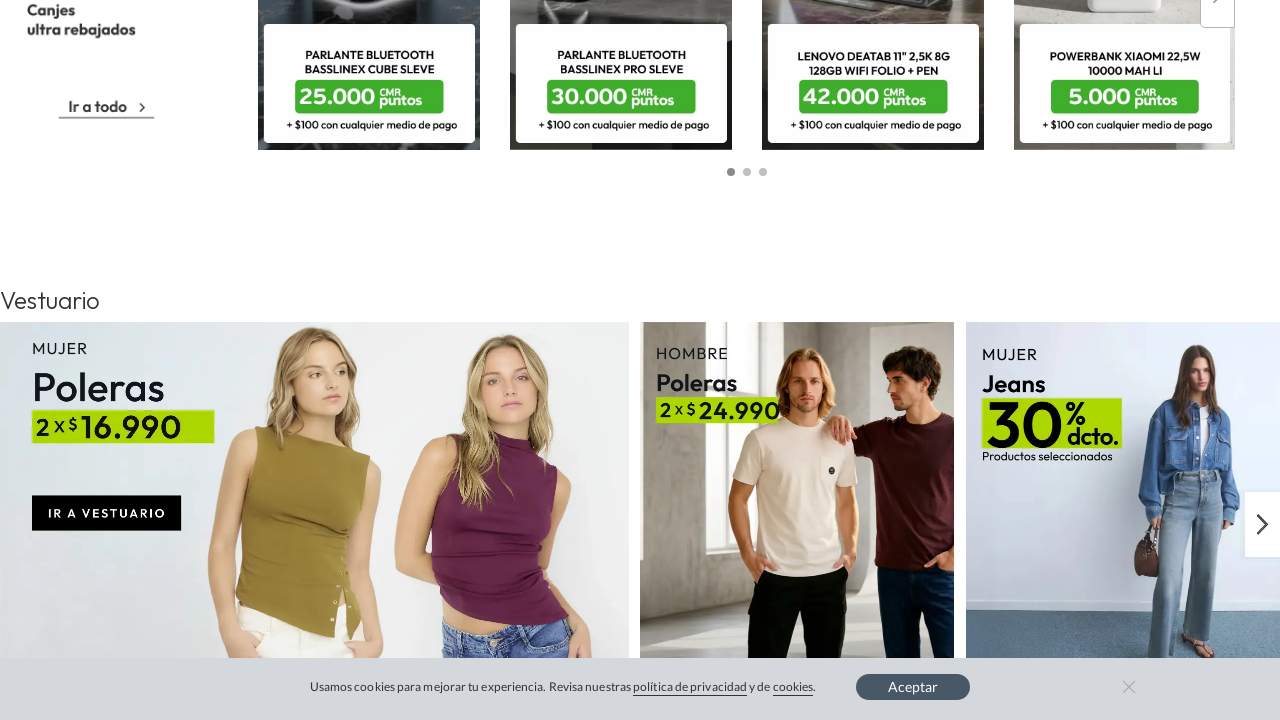

Scrolled page to position 4300px
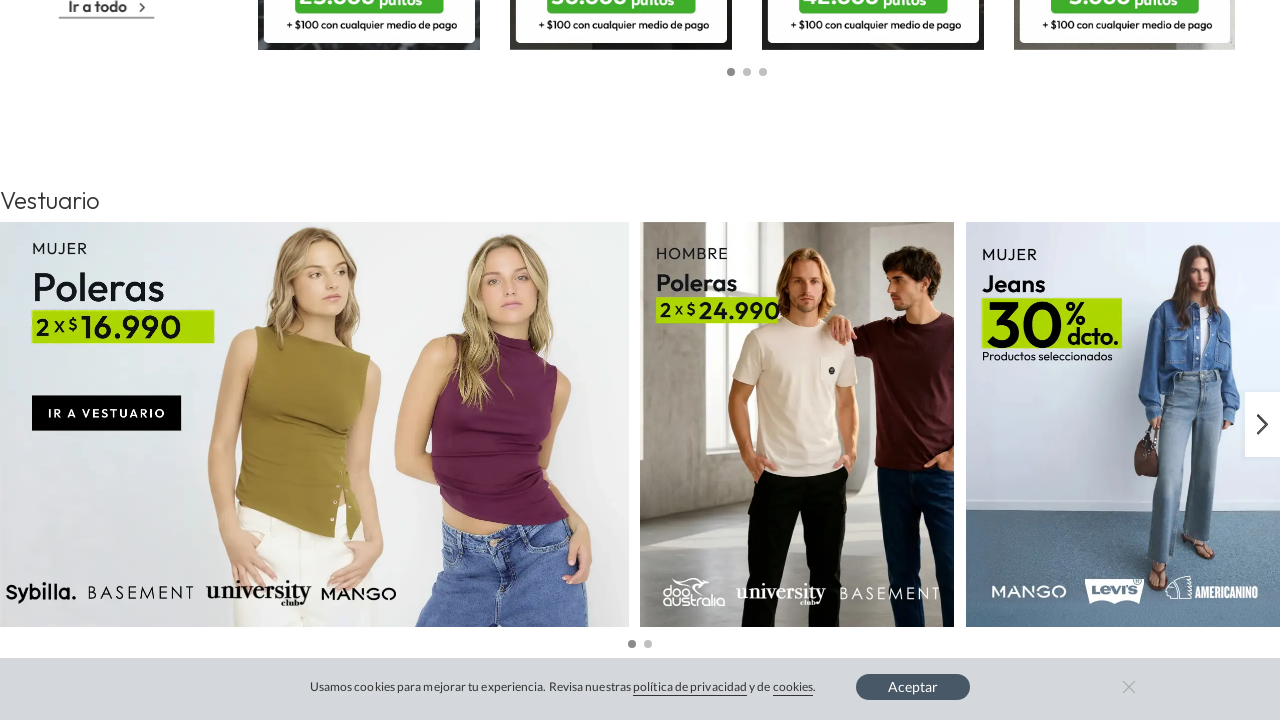

Waited for lazy-loaded content to load
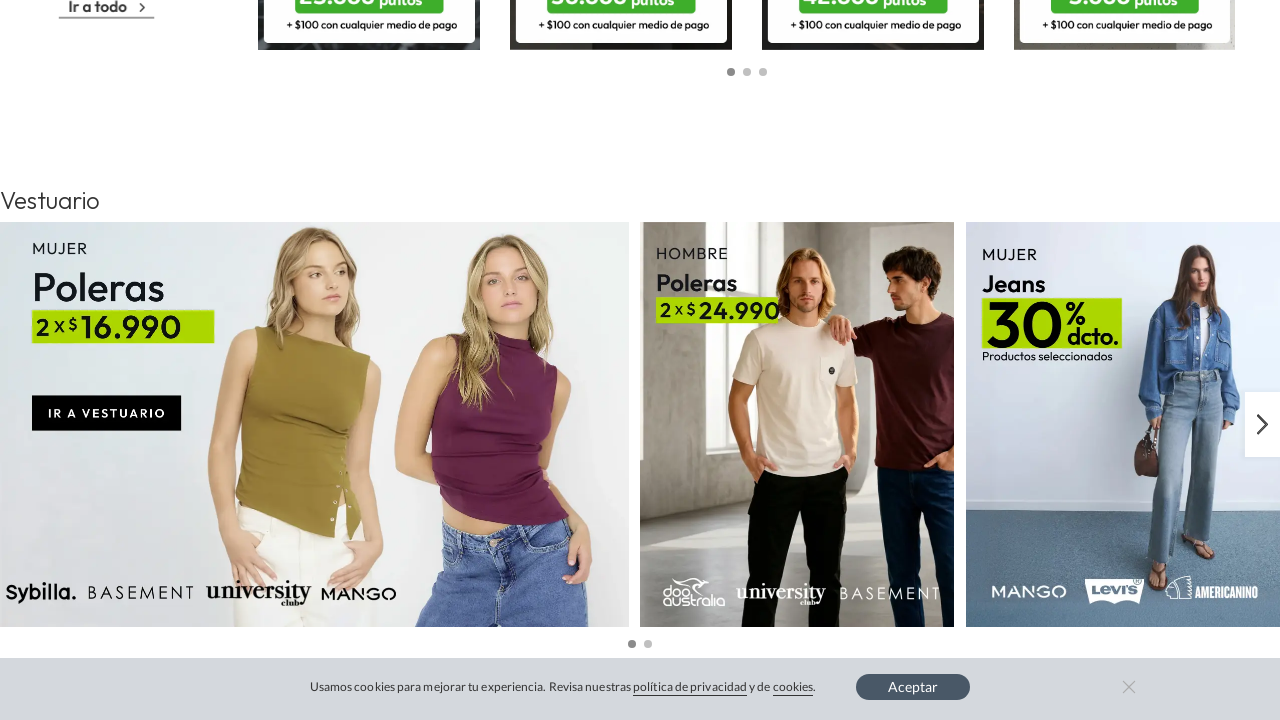

Updated page height after dynamic content load
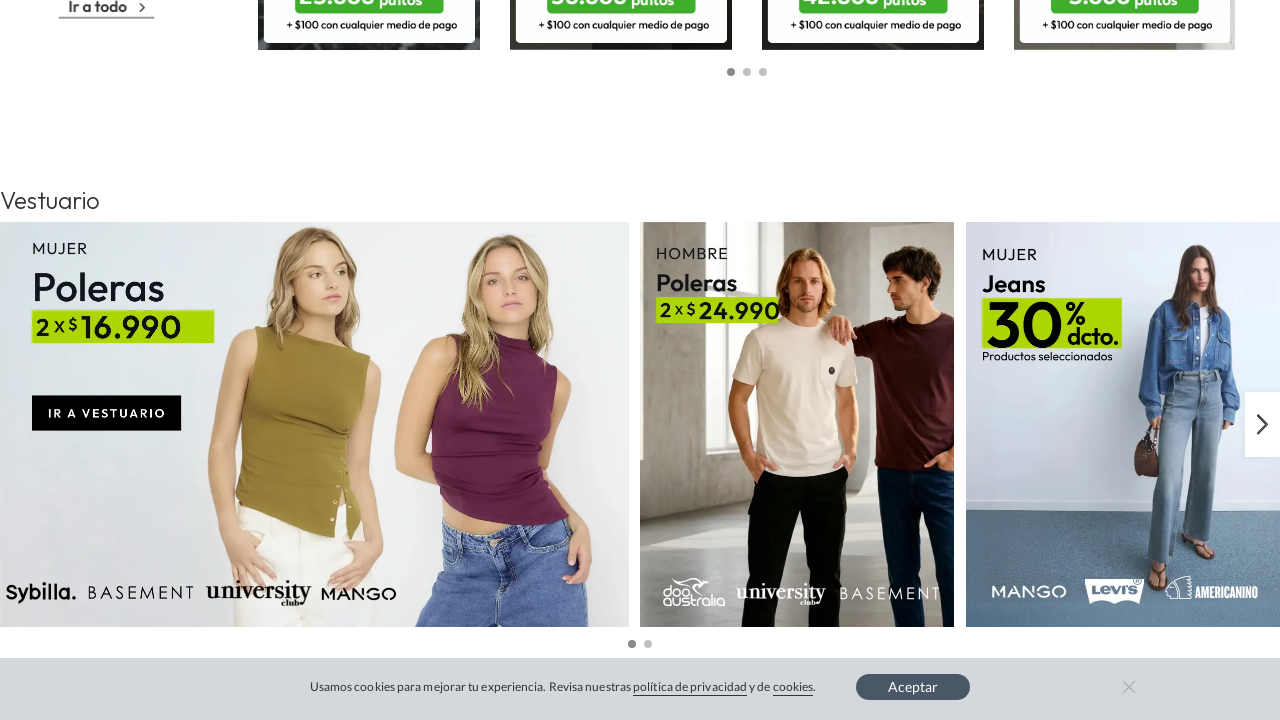

Scrolled page to position 4400px
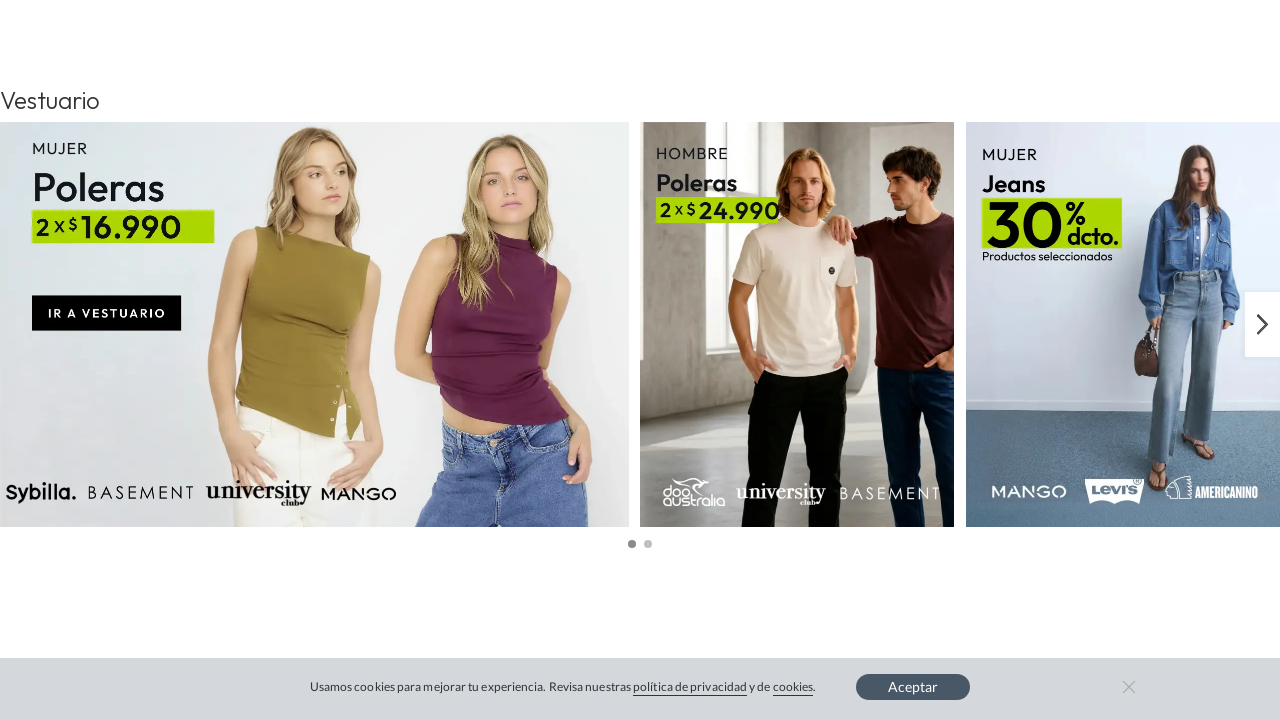

Waited for lazy-loaded content to load
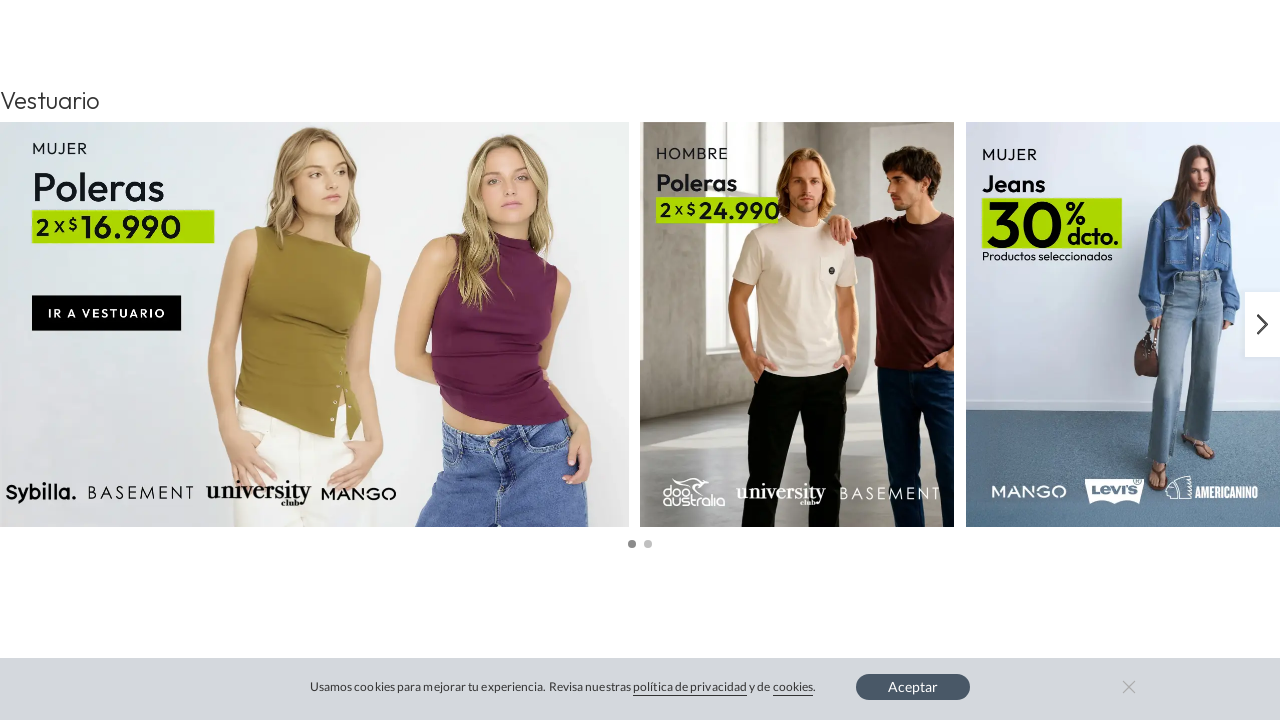

Updated page height after dynamic content load
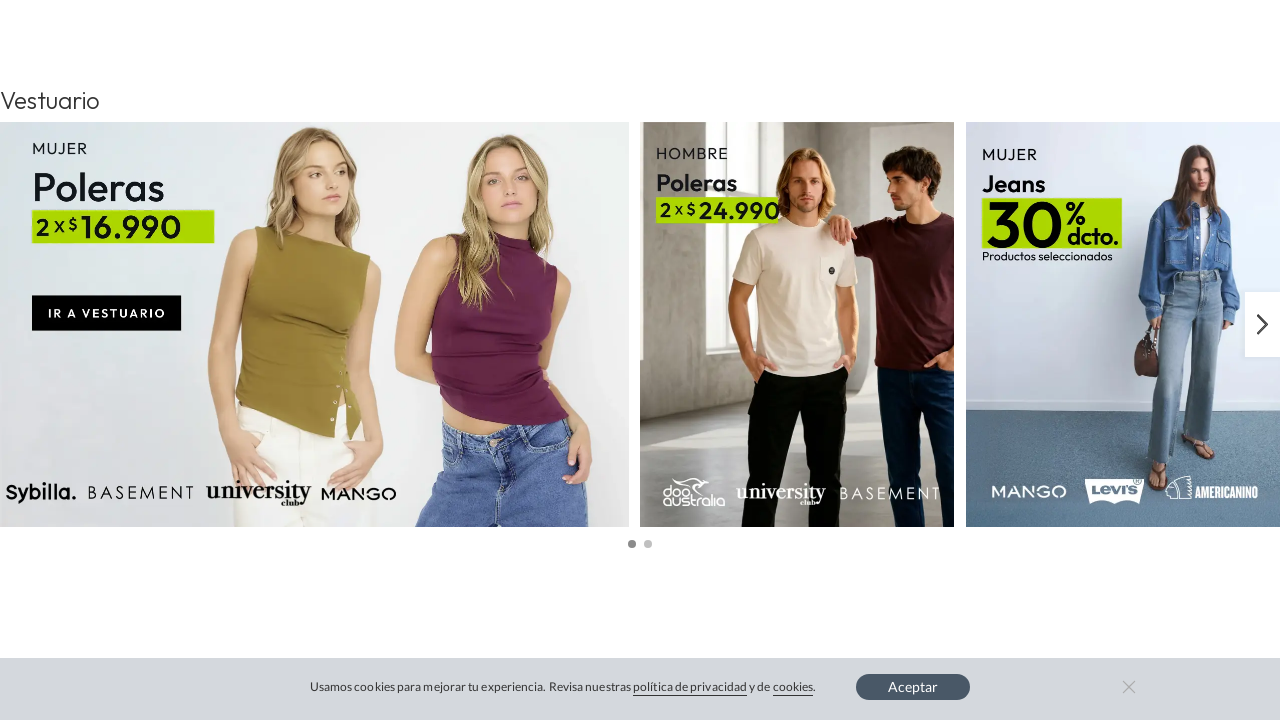

Scrolled page to position 4500px
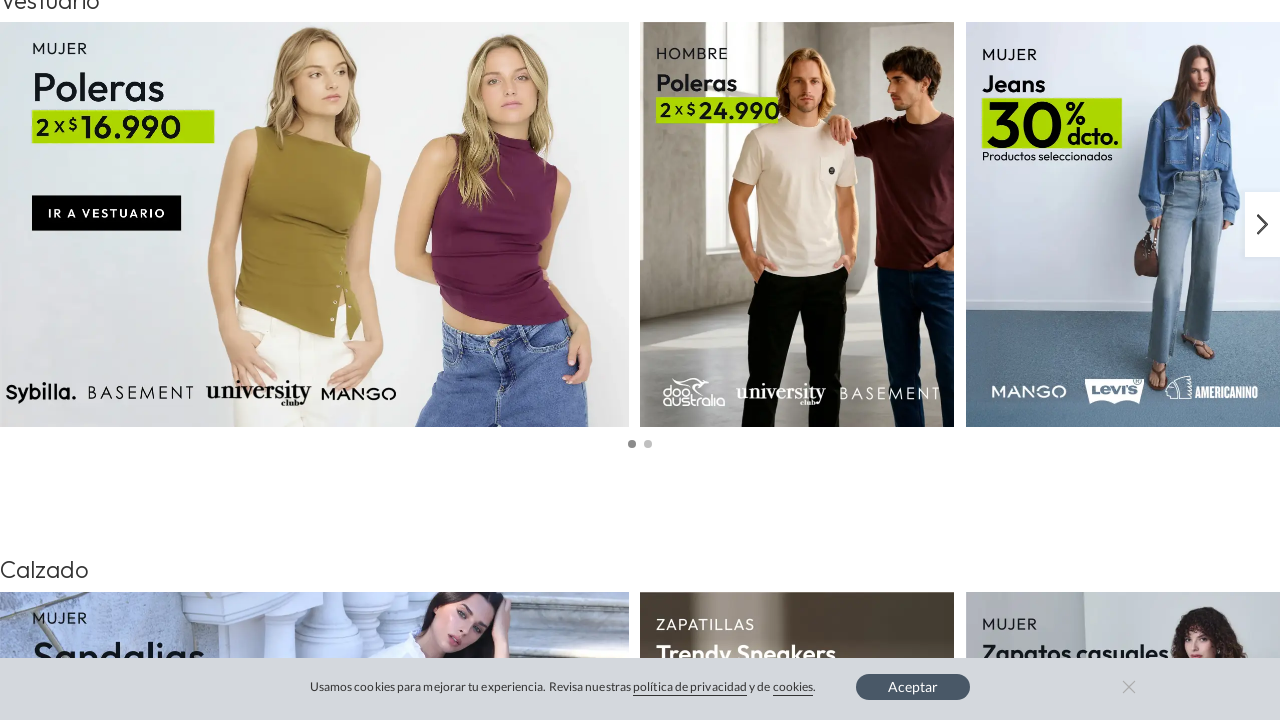

Waited for lazy-loaded content to load
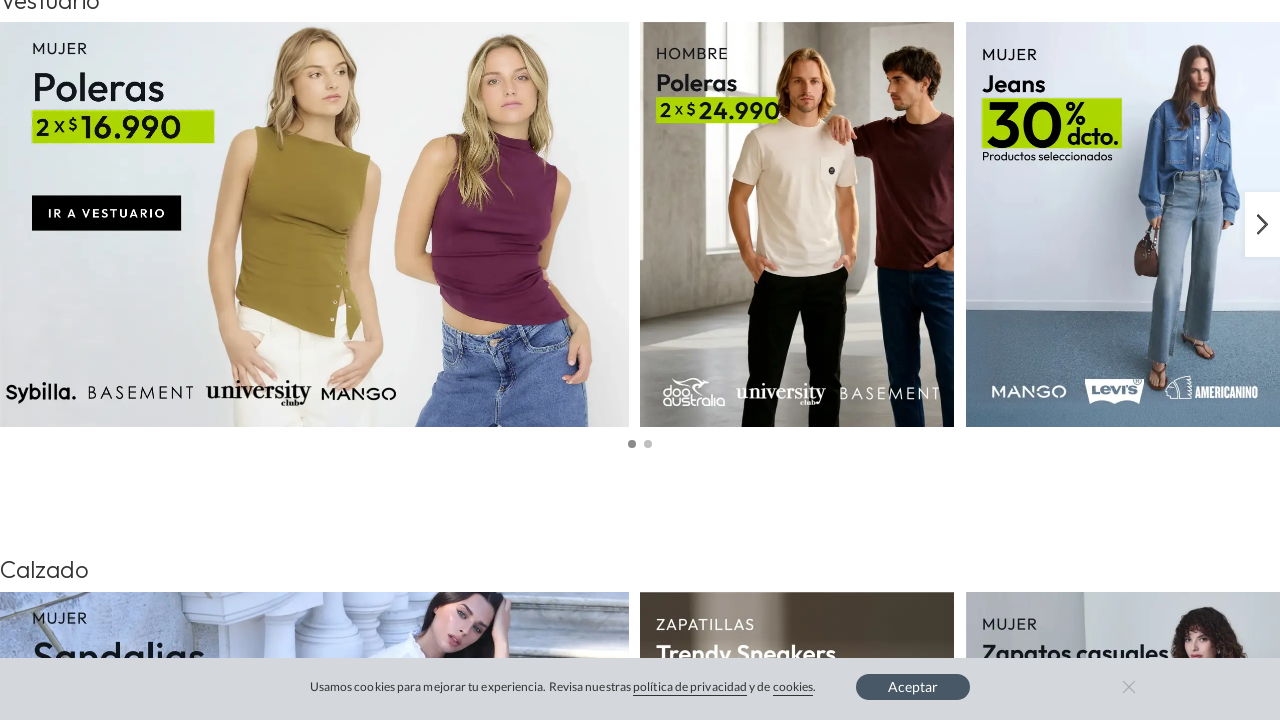

Updated page height after dynamic content load
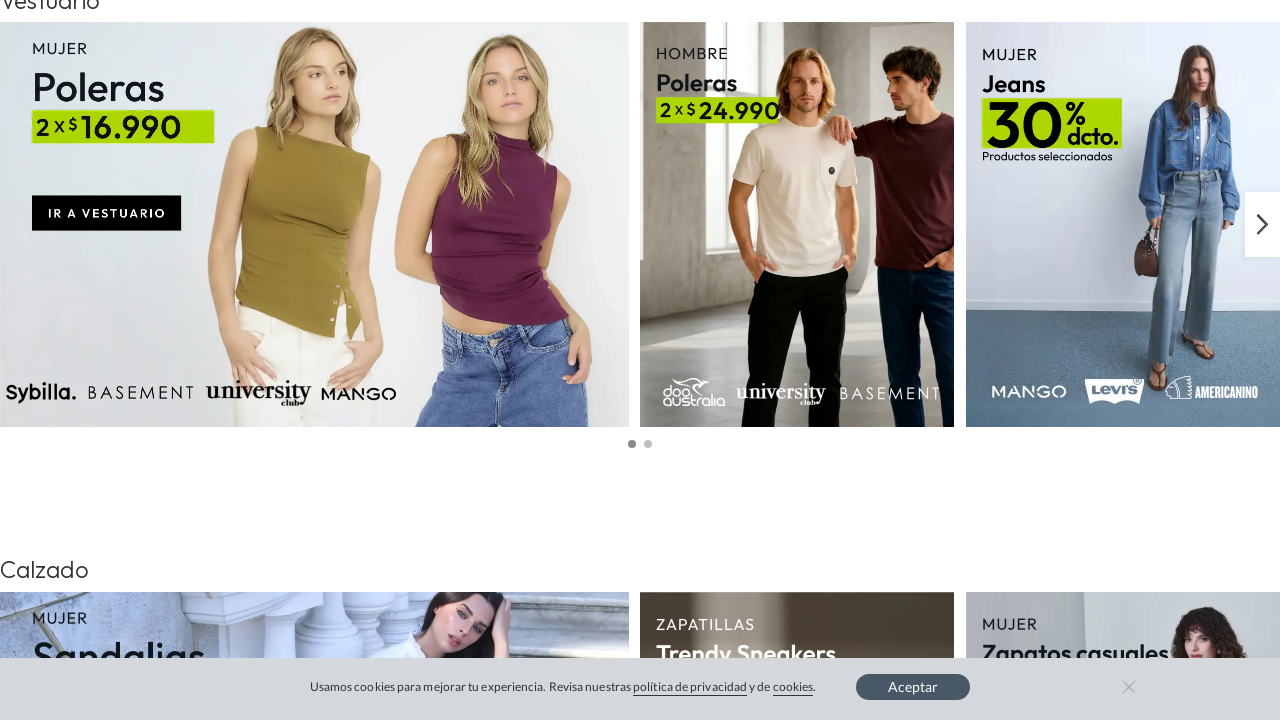

Scrolled page to position 4600px
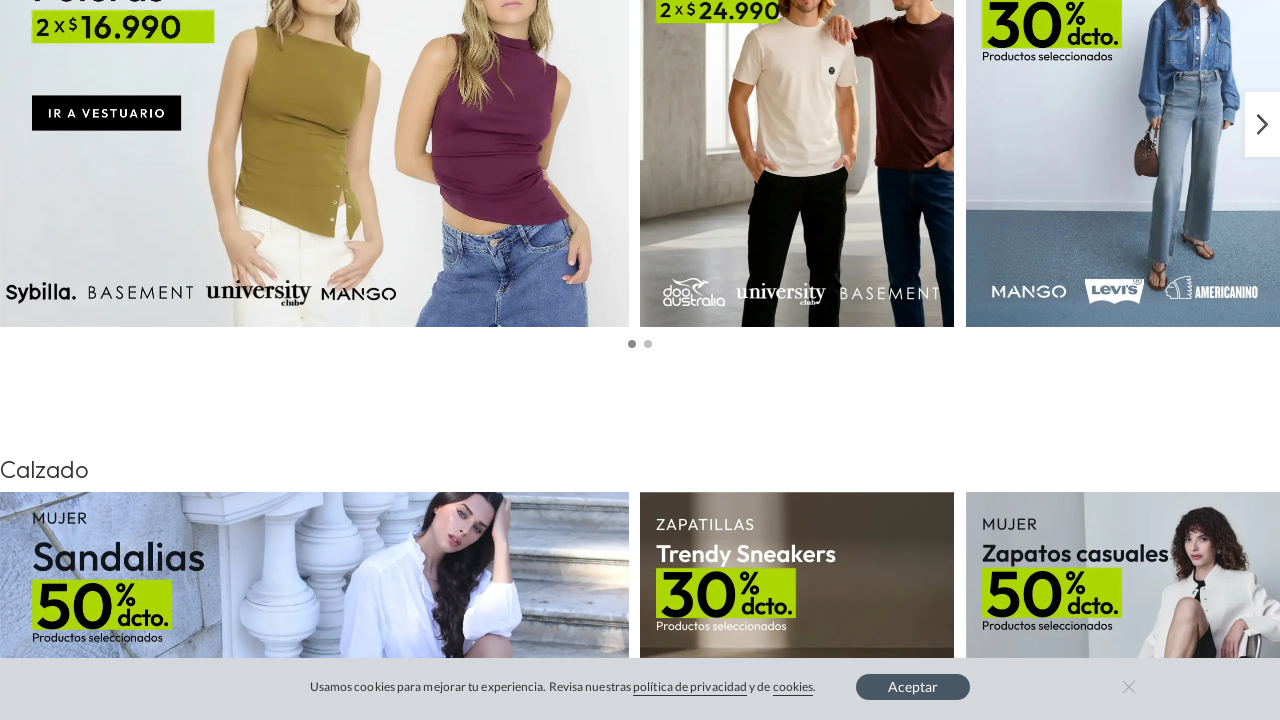

Waited for lazy-loaded content to load
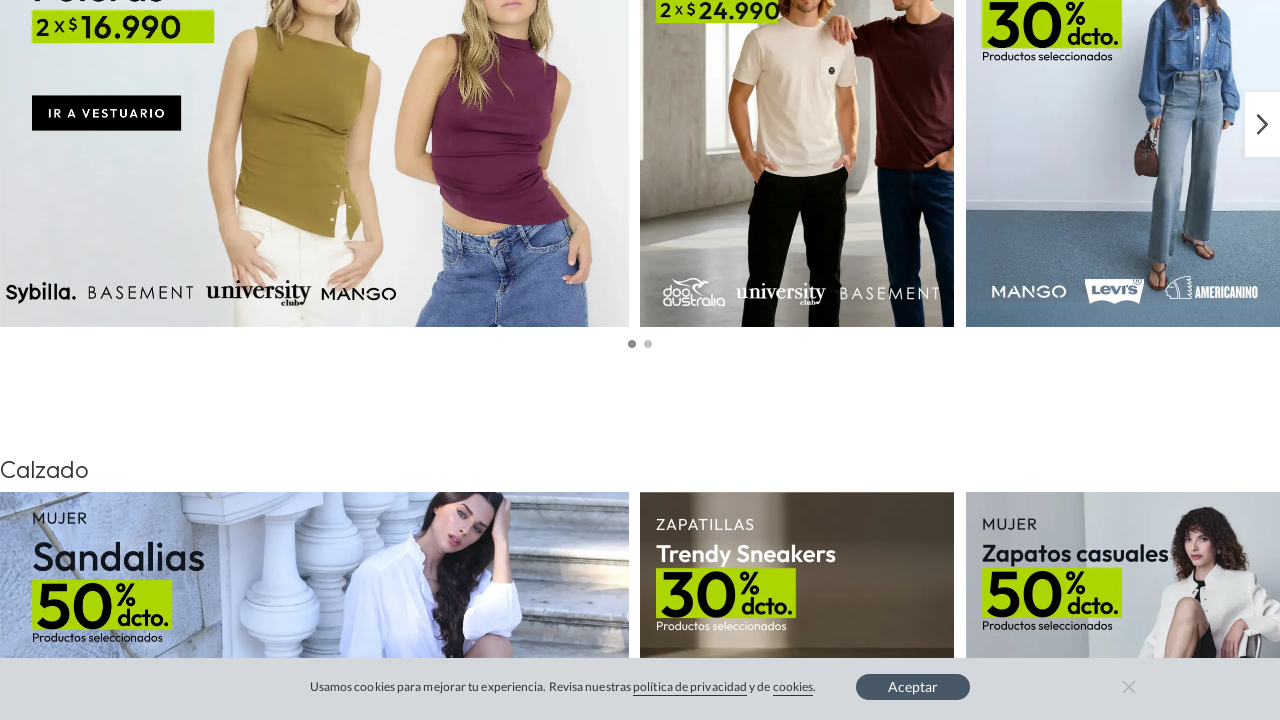

Updated page height after dynamic content load
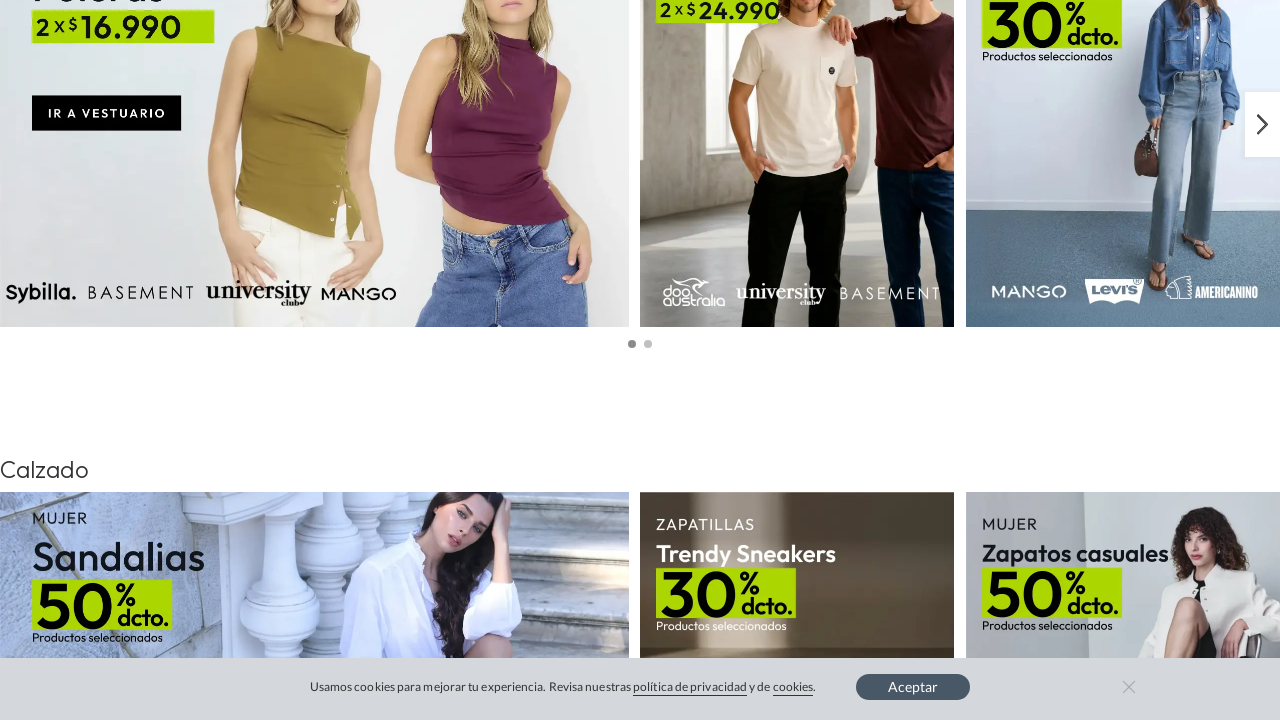

Scrolled page to position 4700px
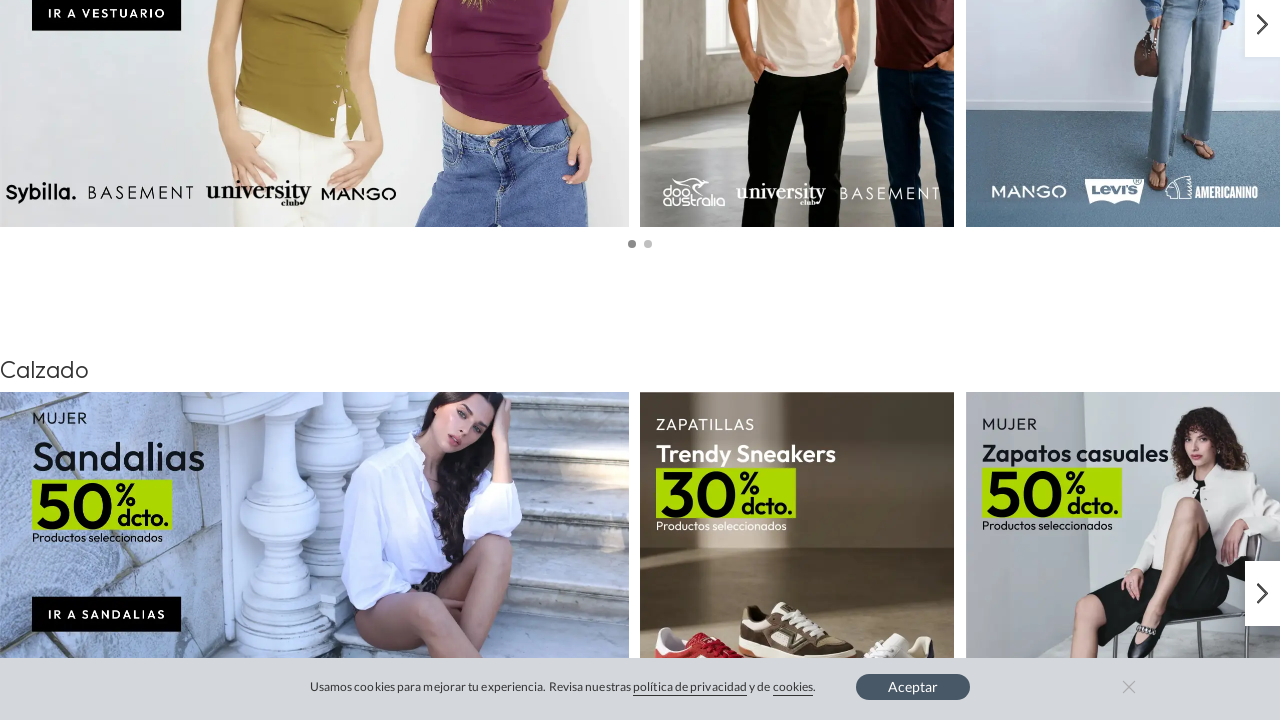

Waited for lazy-loaded content to load
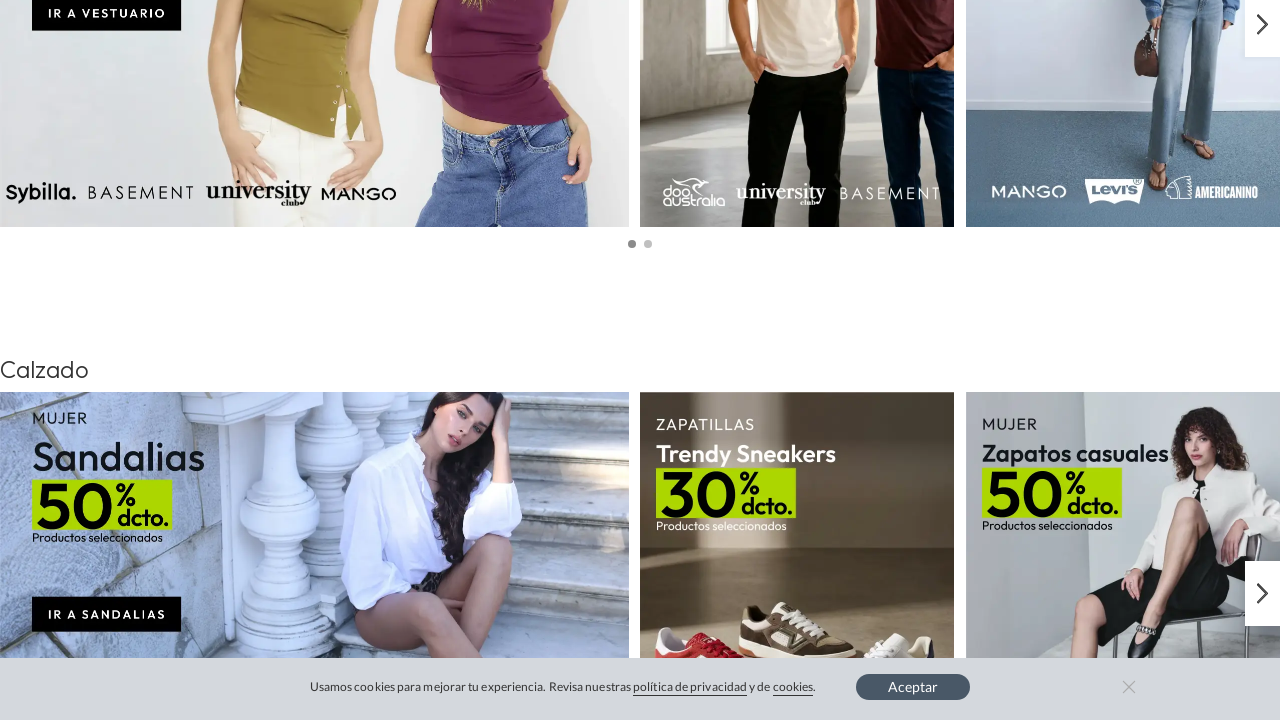

Updated page height after dynamic content load
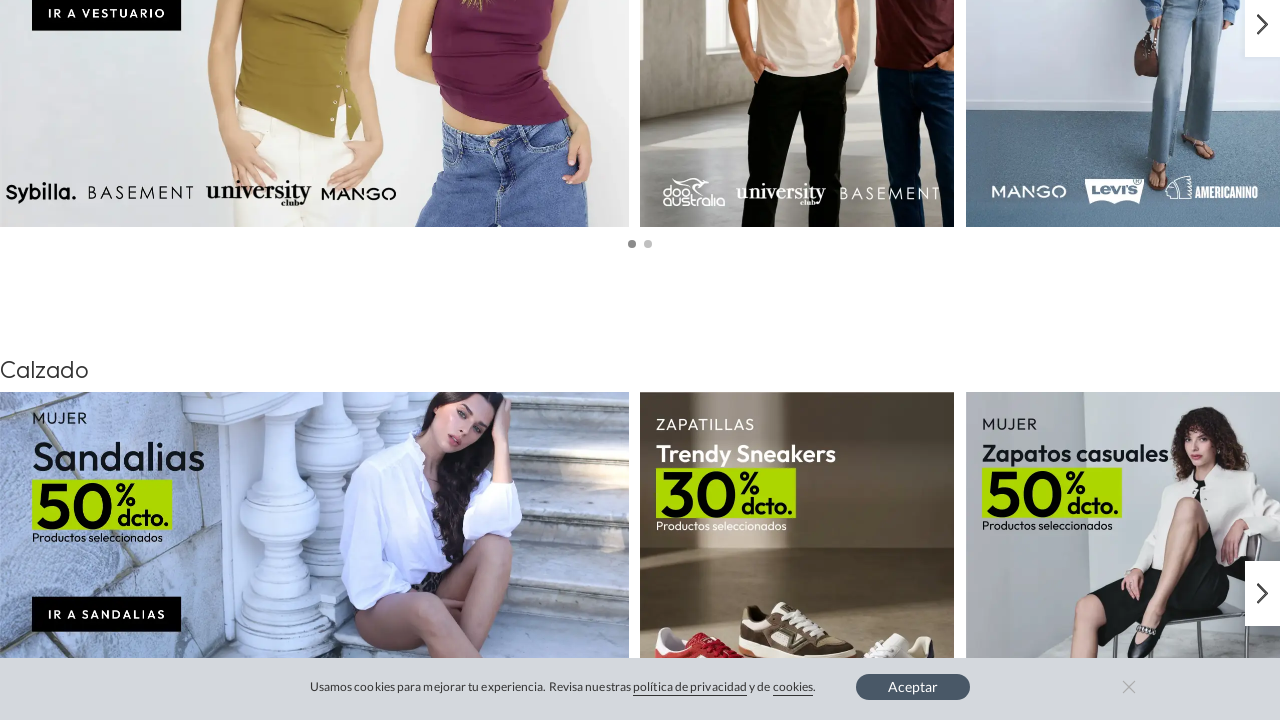

Scrolled page to position 4800px
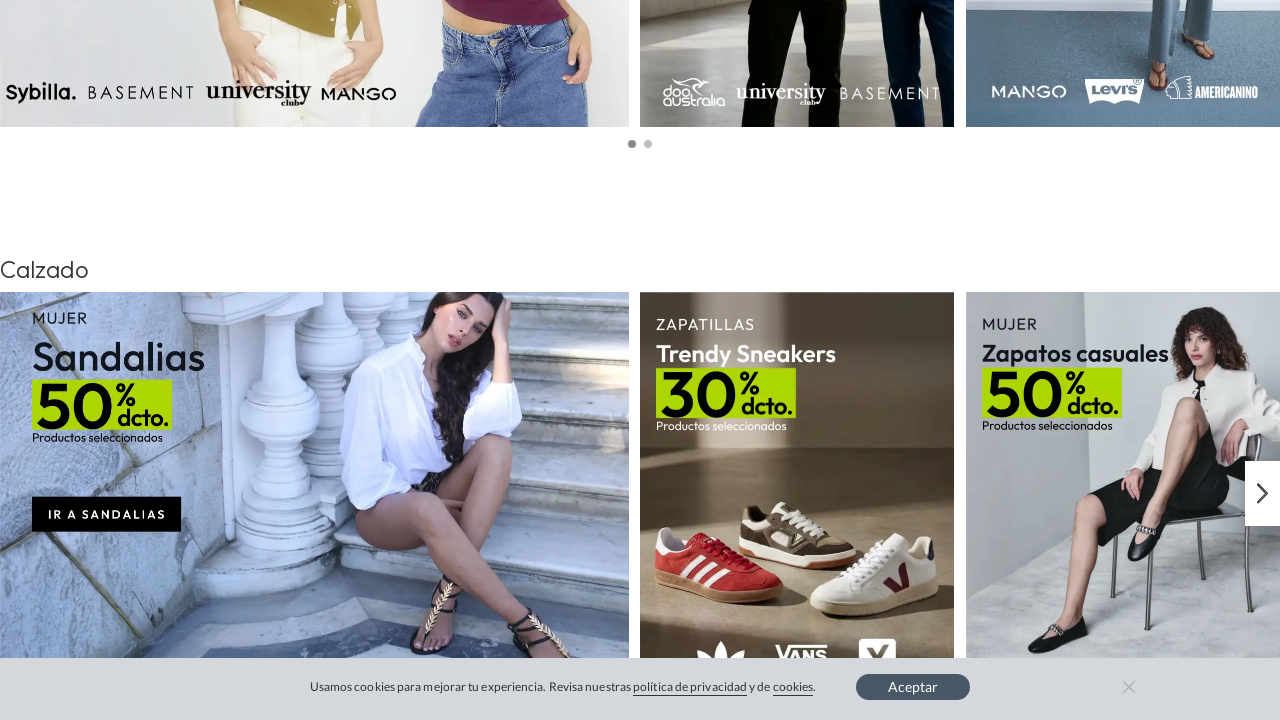

Waited for lazy-loaded content to load
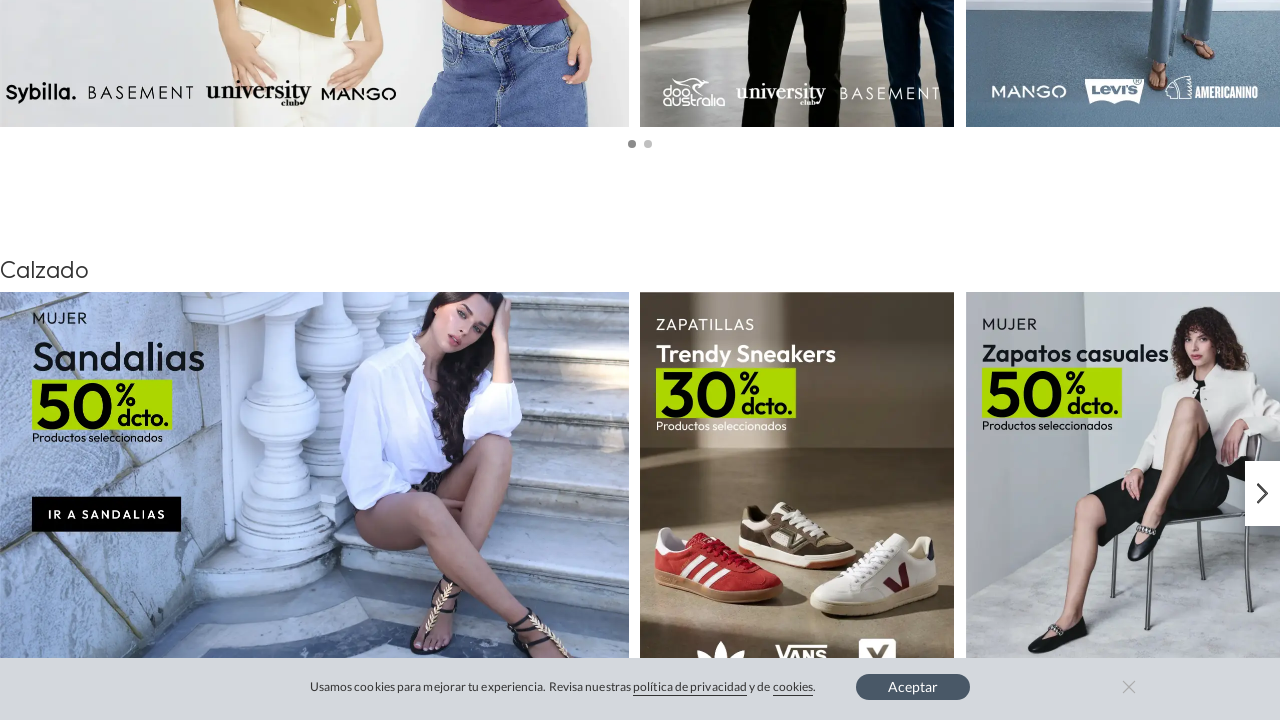

Updated page height after dynamic content load
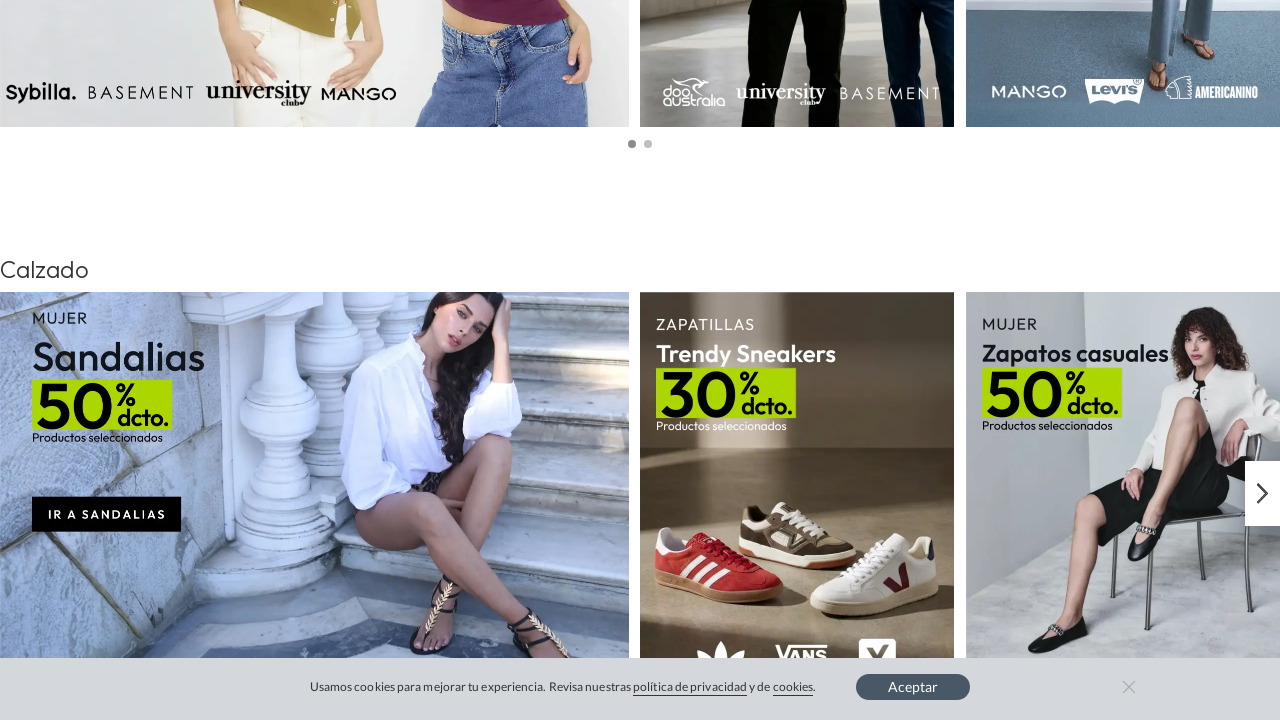

Scrolled page to position 4900px
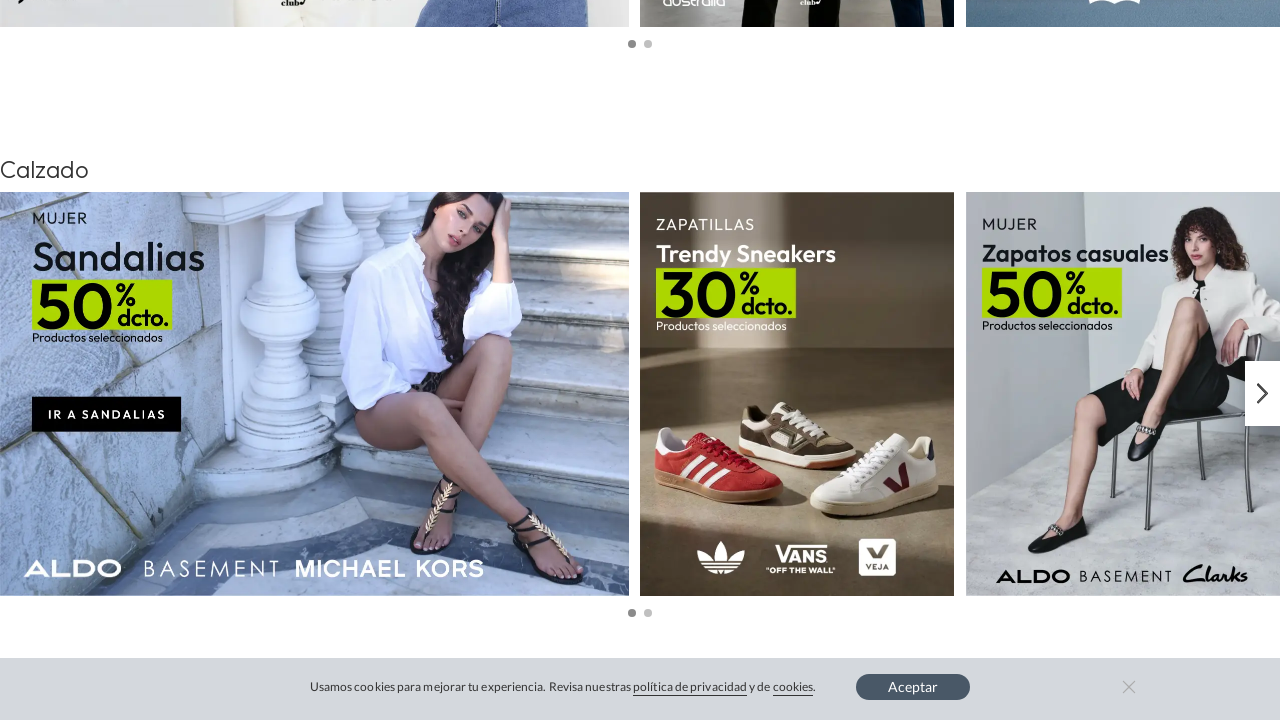

Waited for lazy-loaded content to load
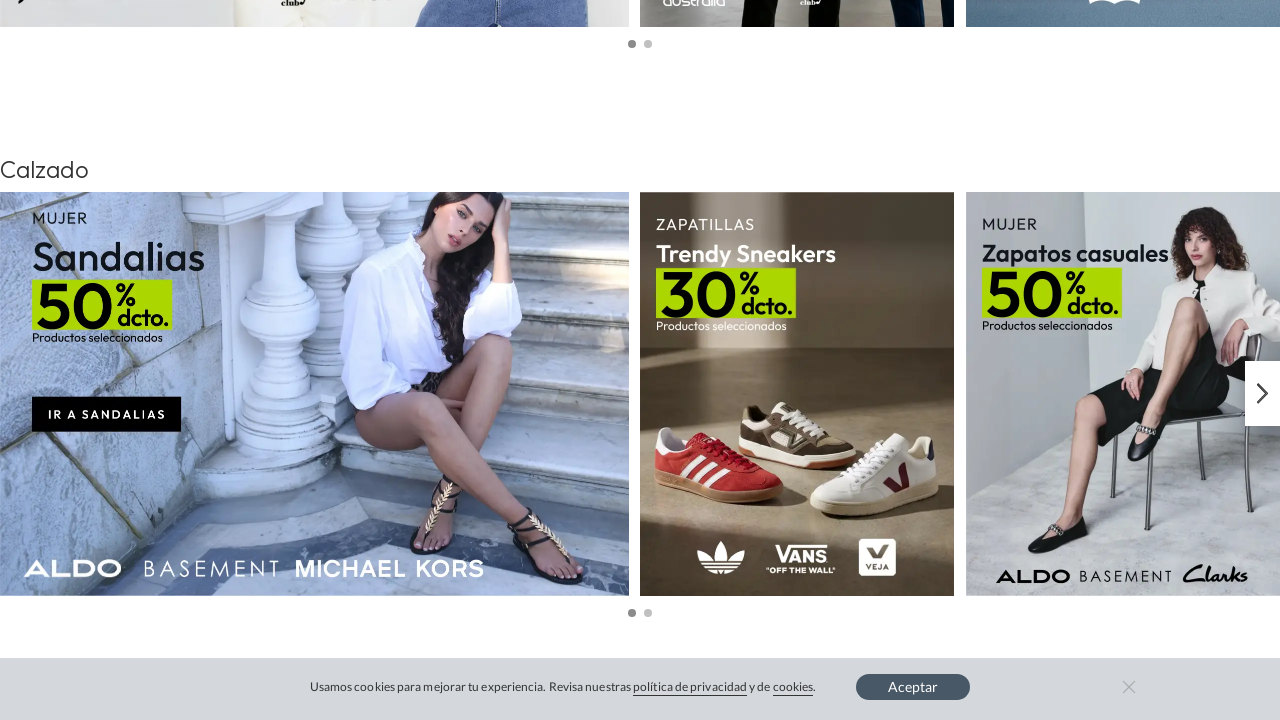

Updated page height after dynamic content load
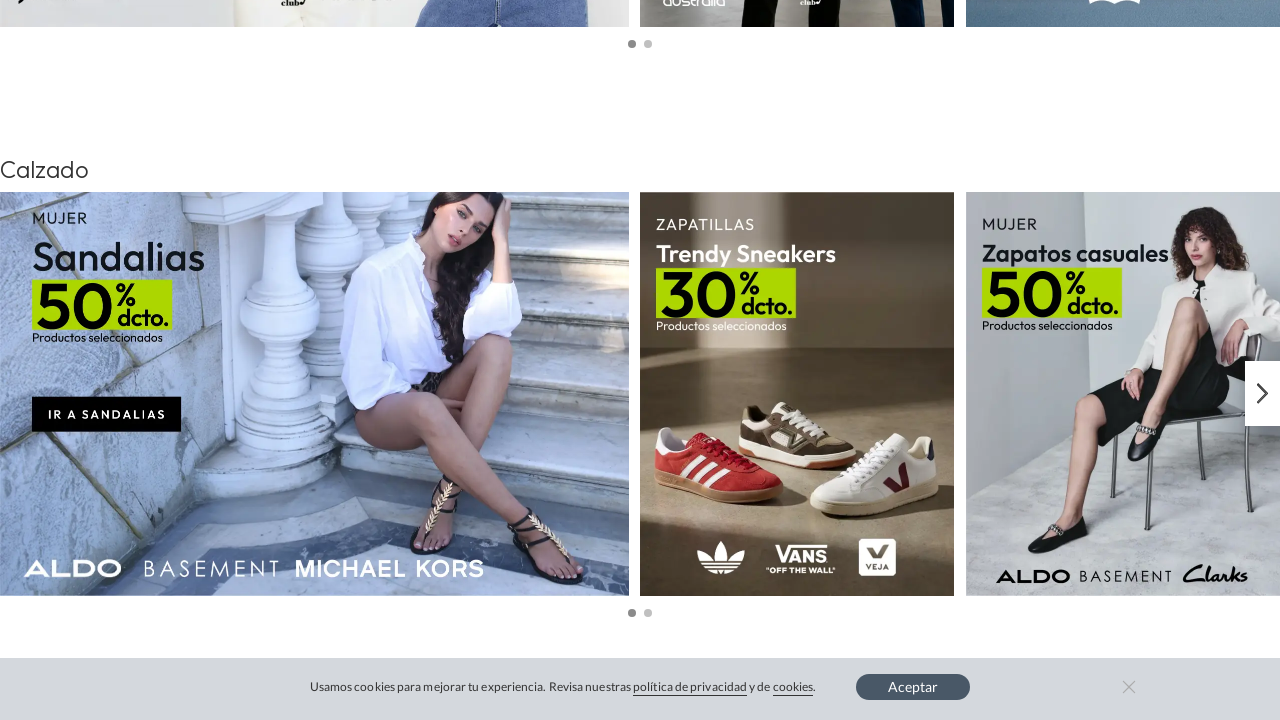

Scrolled page to position 5000px
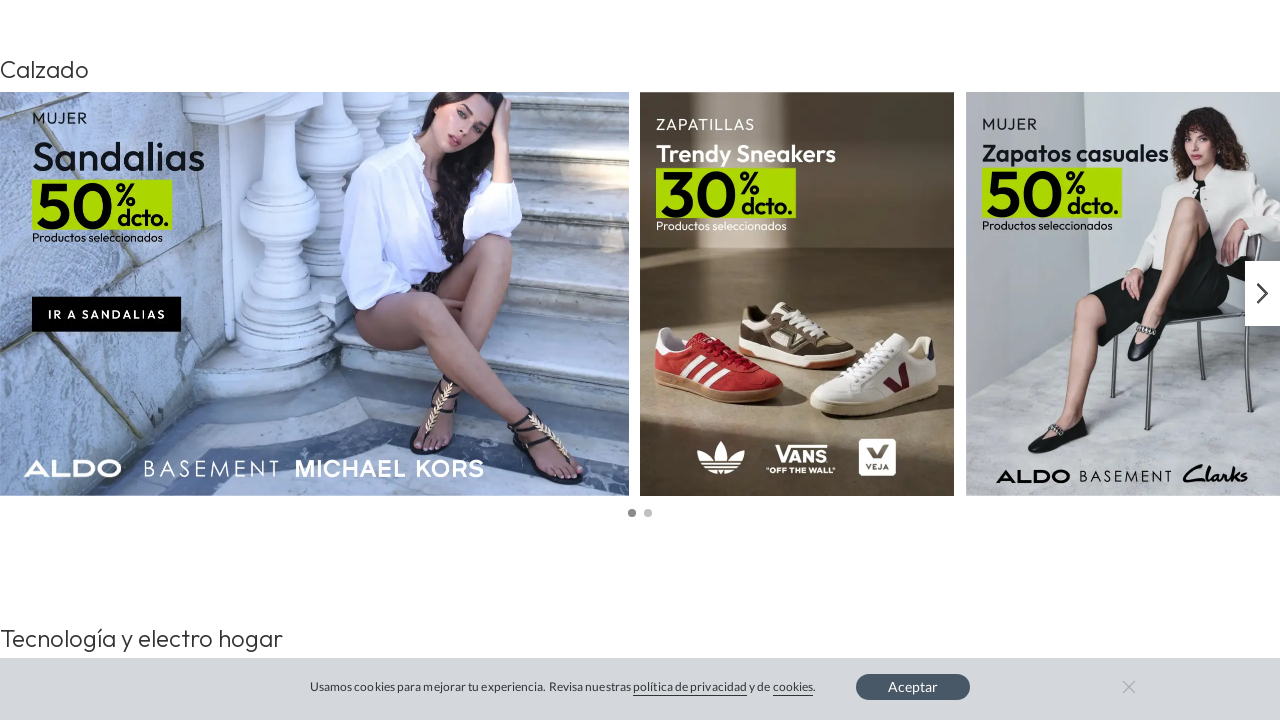

Waited for lazy-loaded content to load
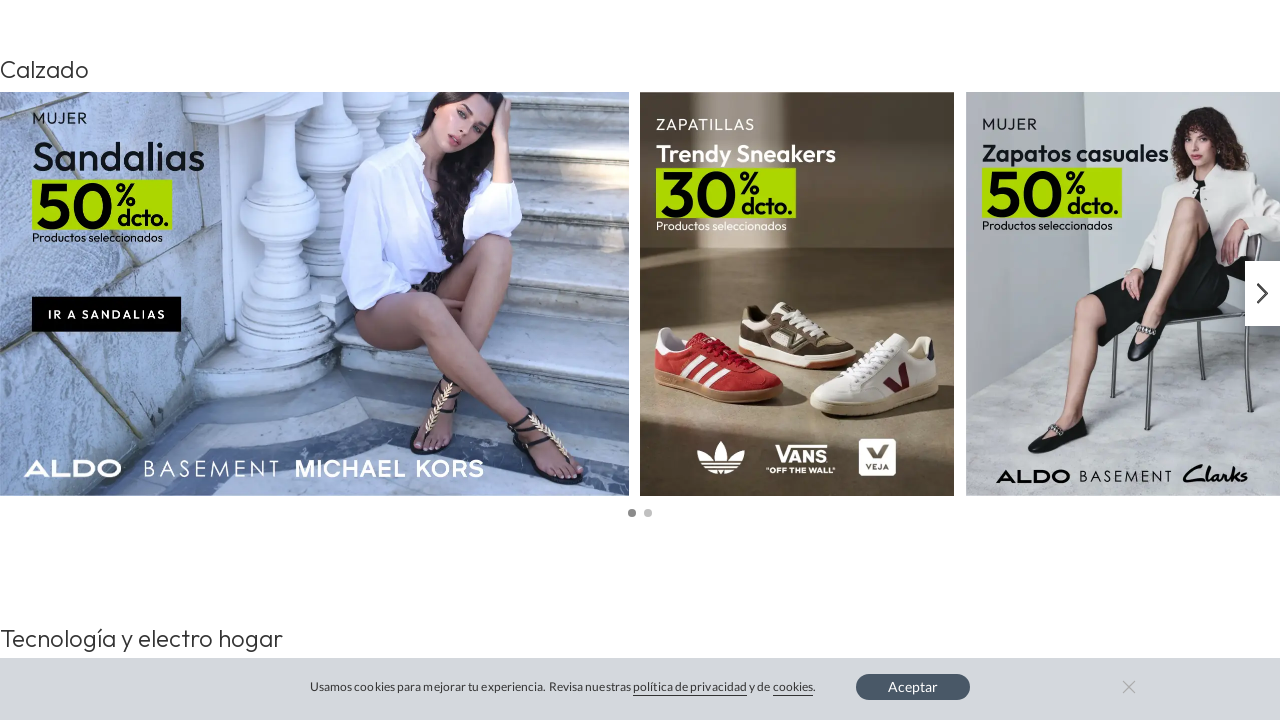

Updated page height after dynamic content load
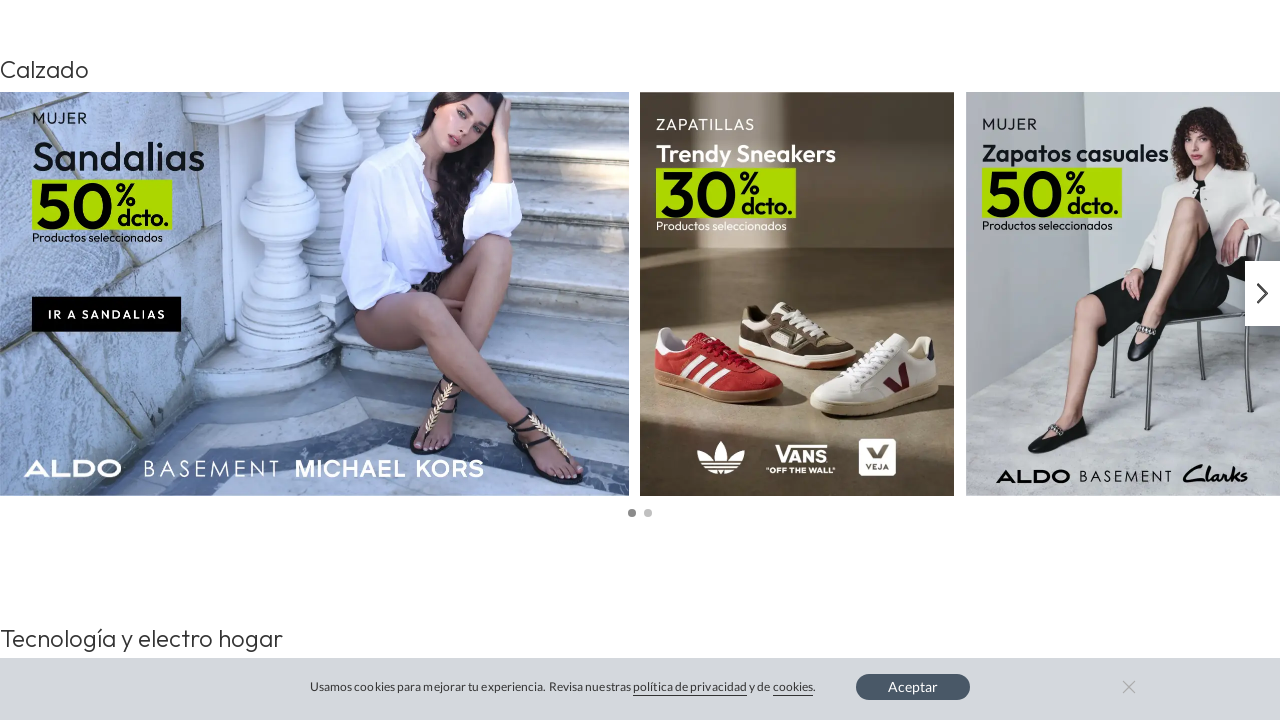

Scrolled page to position 5100px
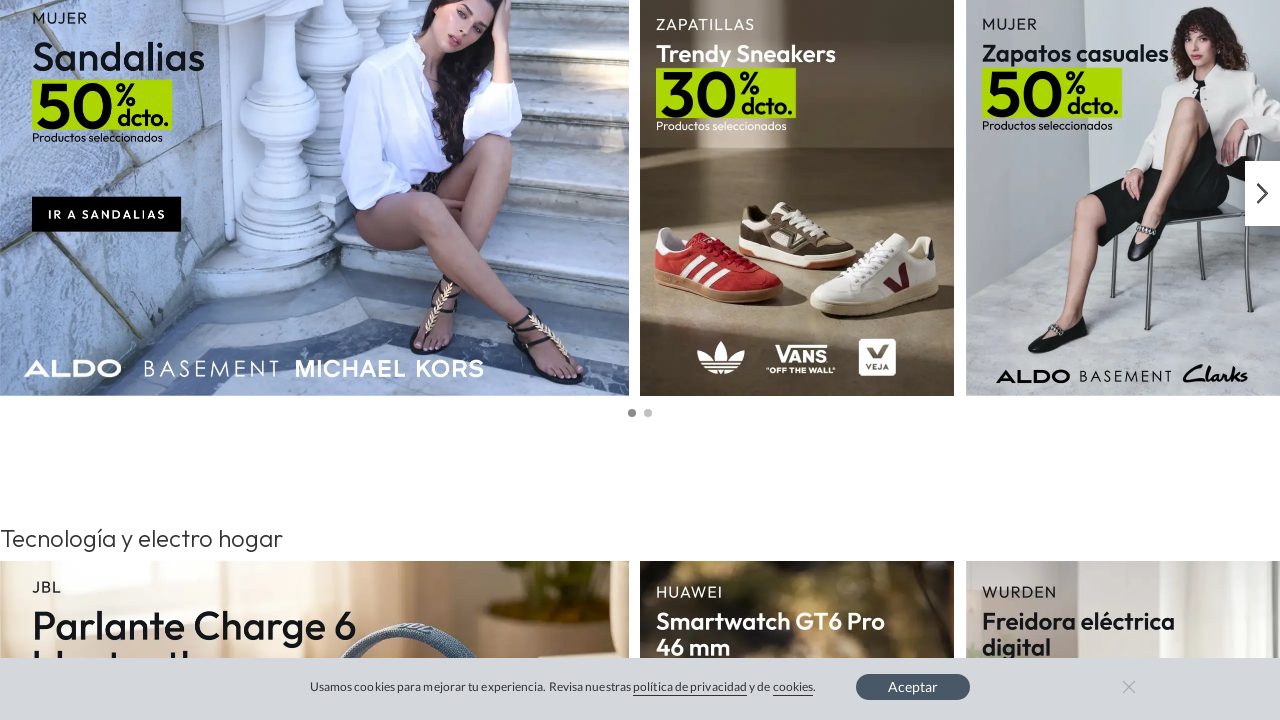

Waited for lazy-loaded content to load
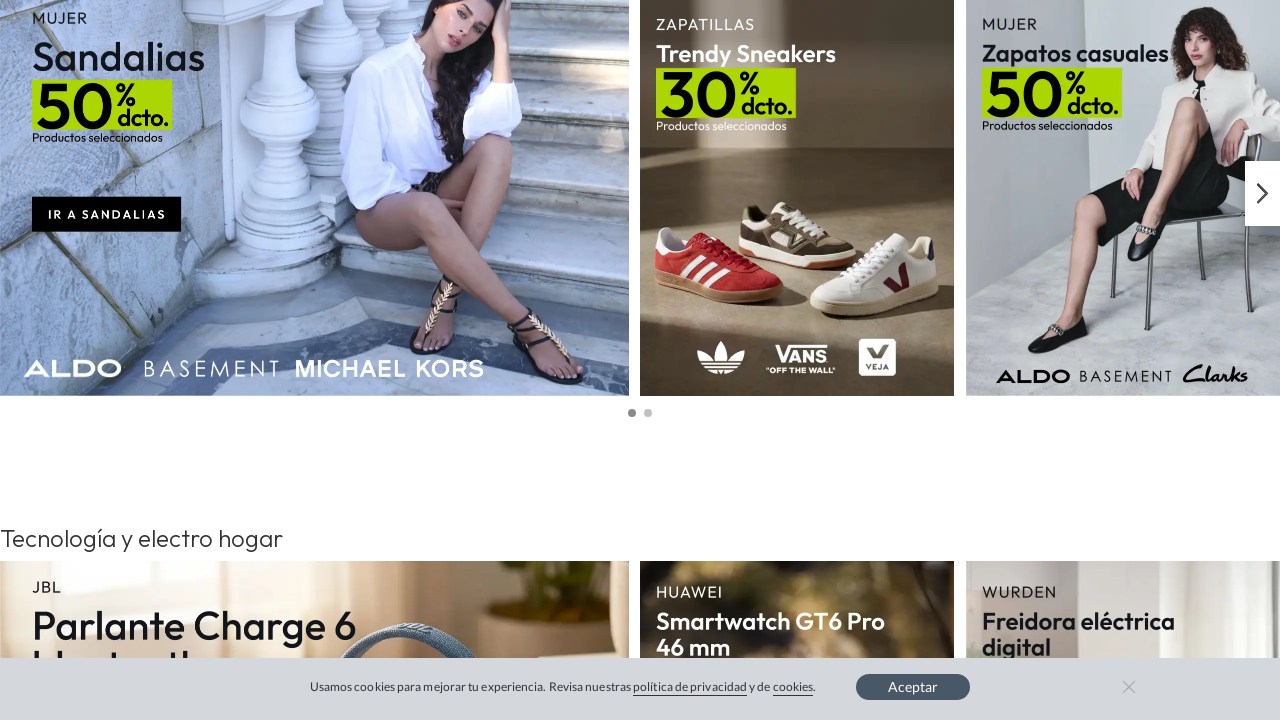

Updated page height after dynamic content load
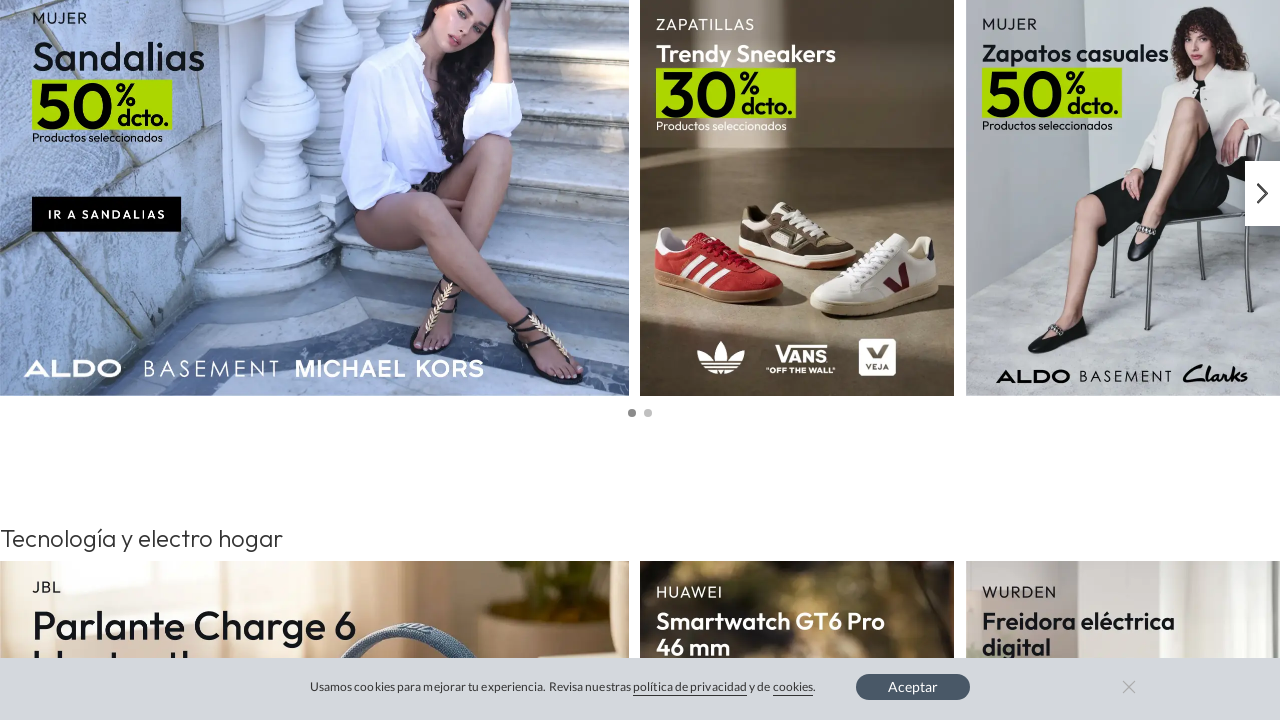

Scrolled page to position 5200px
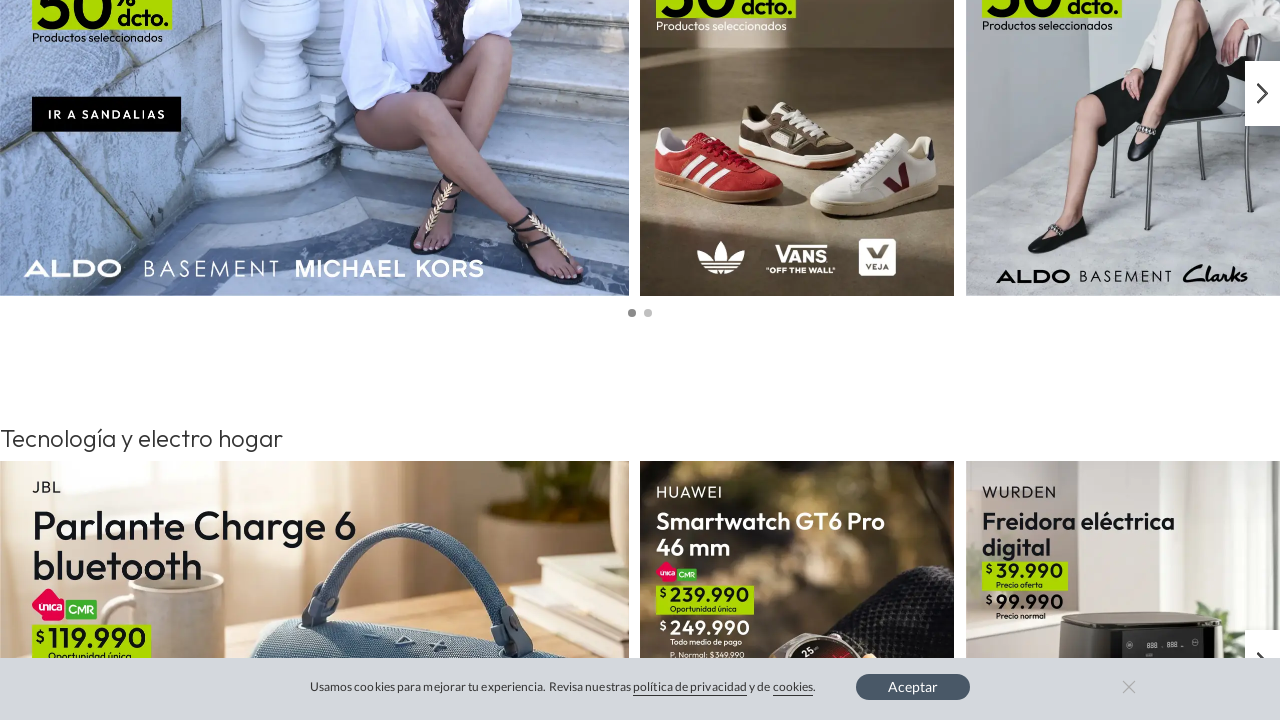

Waited for lazy-loaded content to load
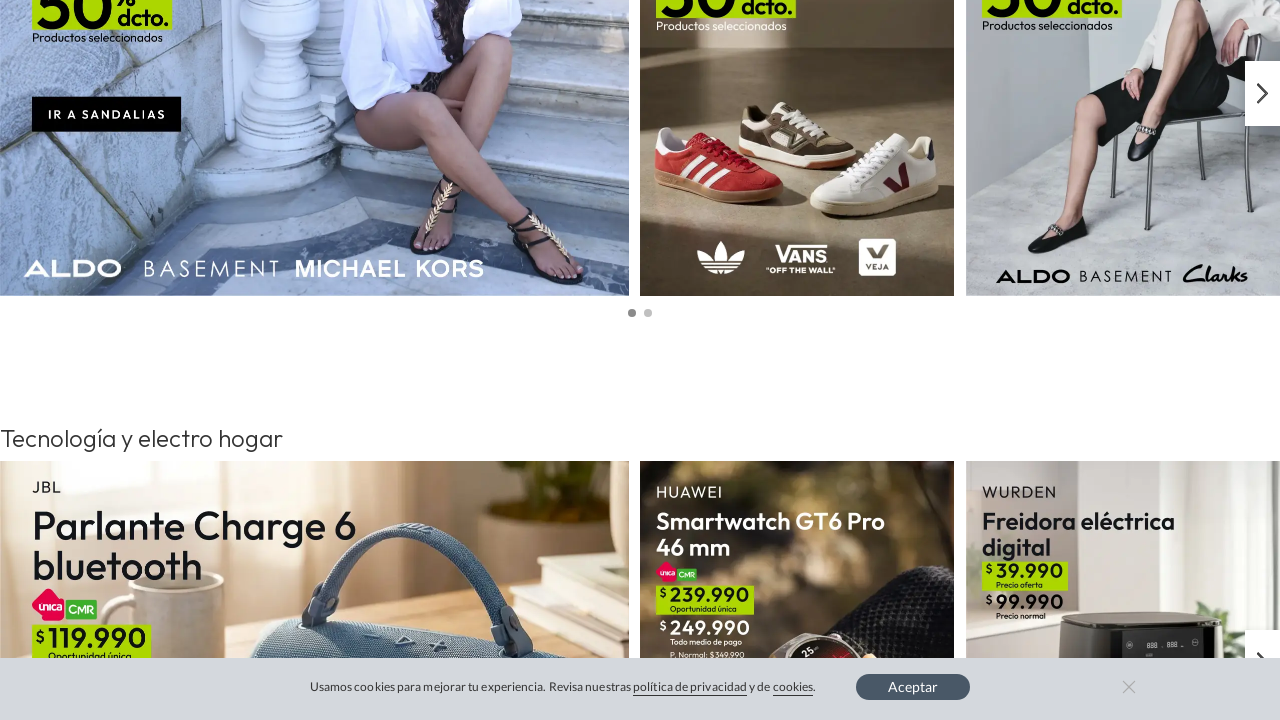

Updated page height after dynamic content load
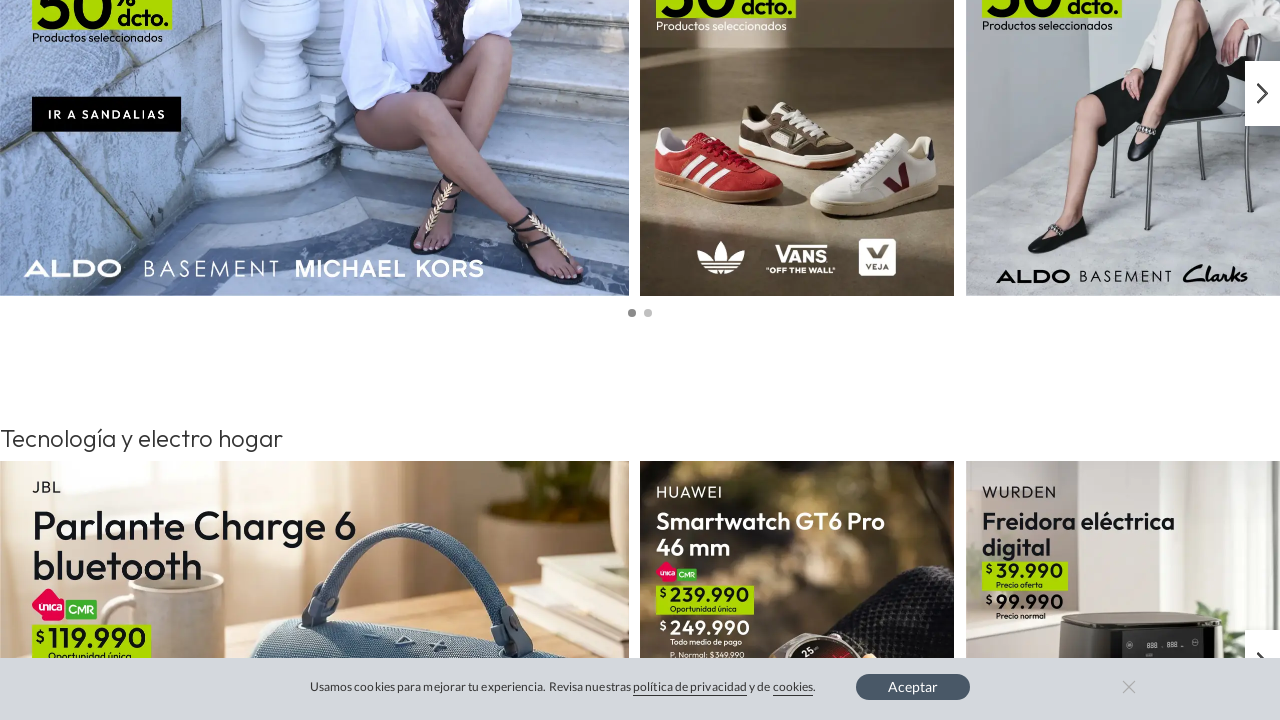

Scrolled page to position 5300px
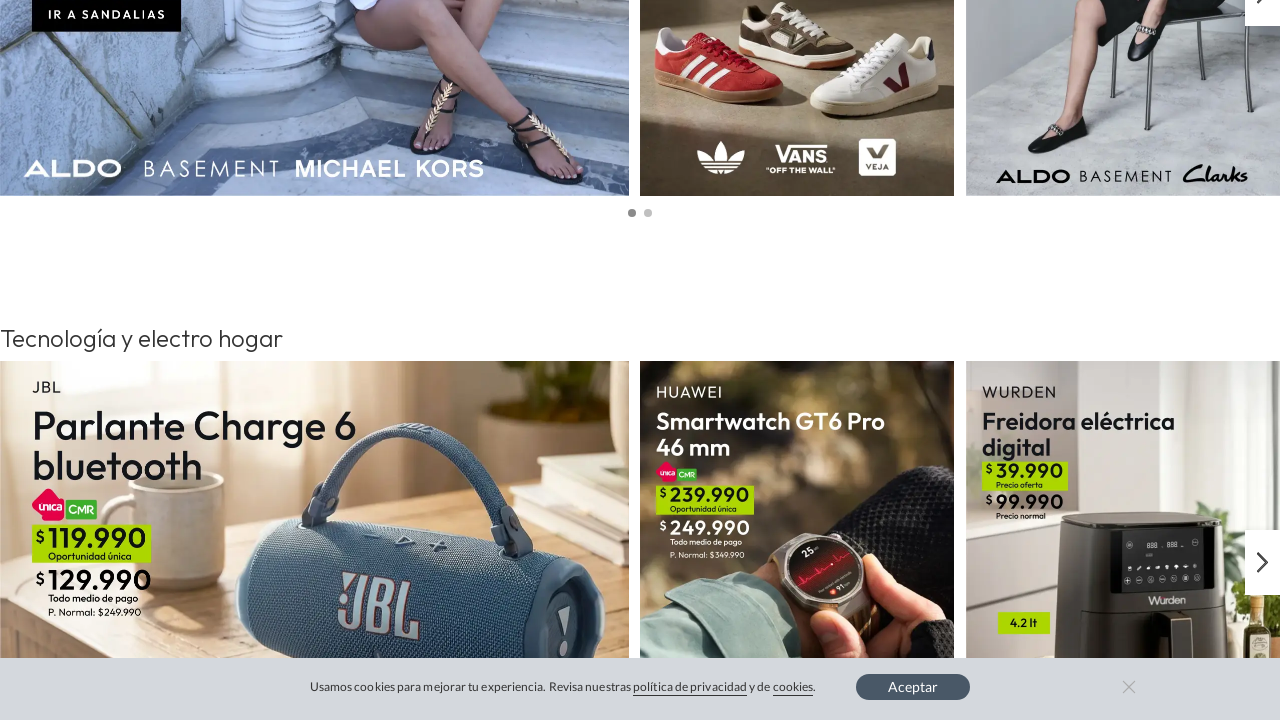

Waited for lazy-loaded content to load
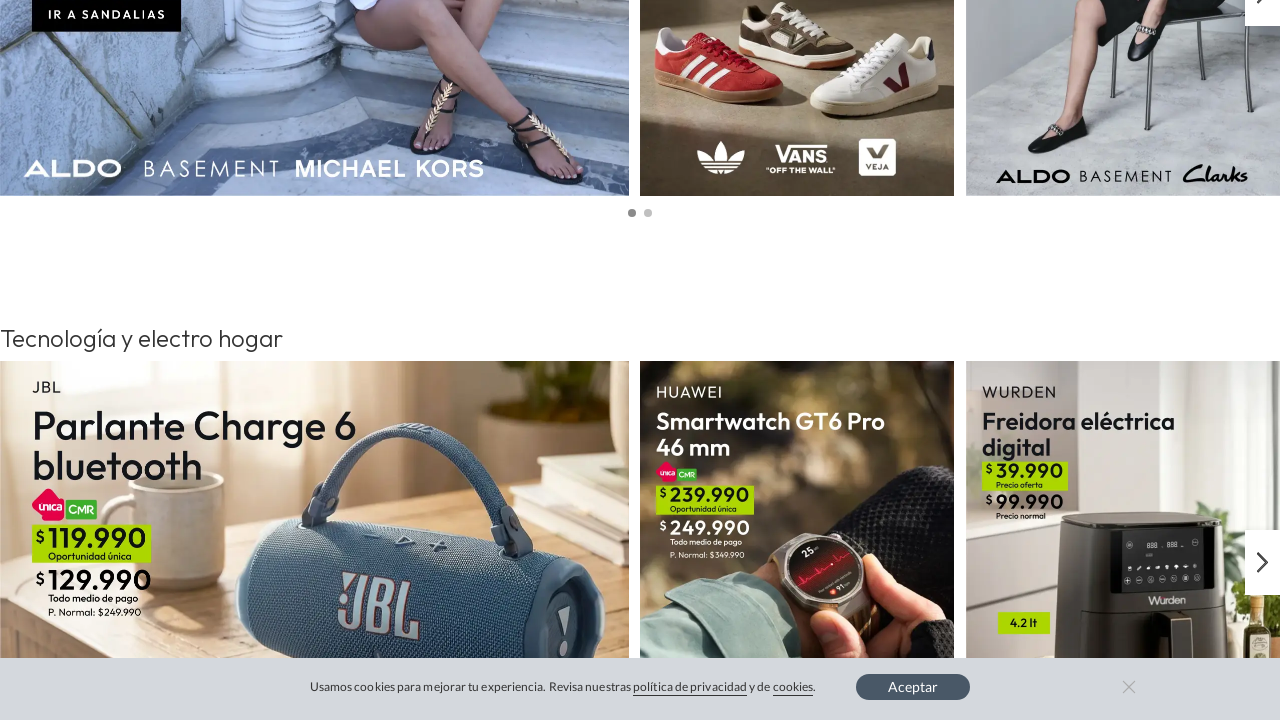

Updated page height after dynamic content load
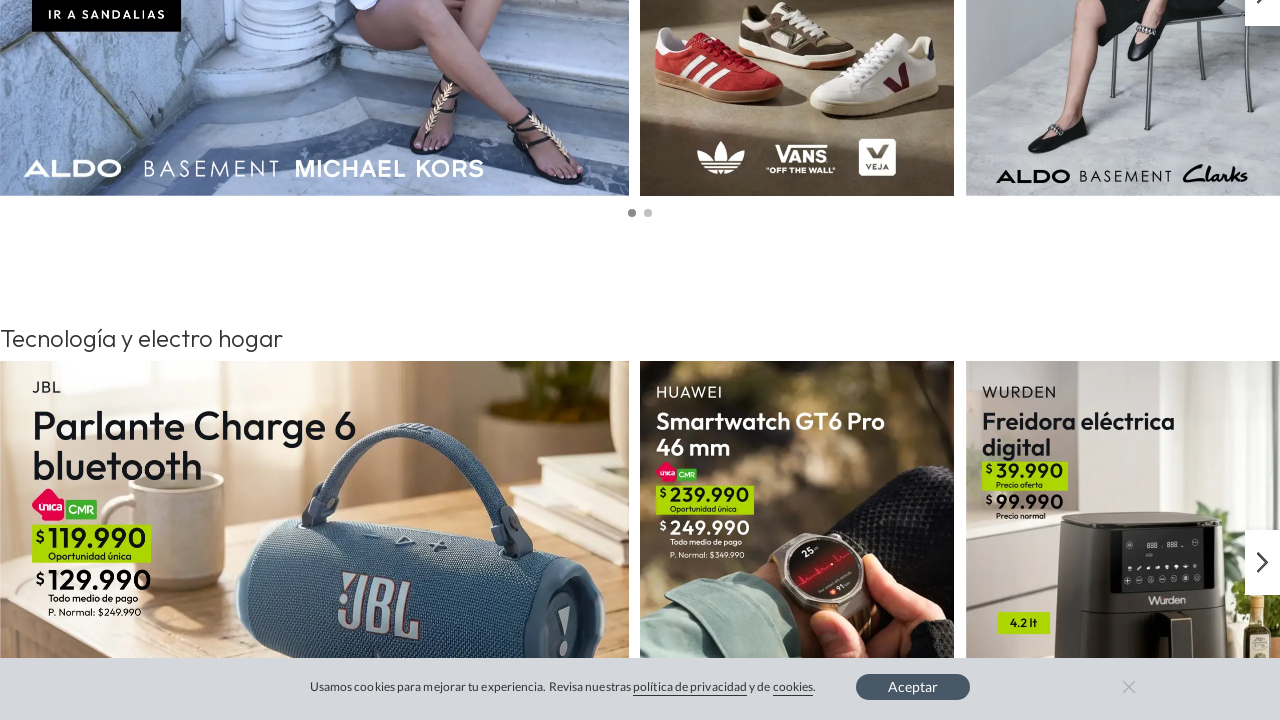

Scrolled page to position 5400px
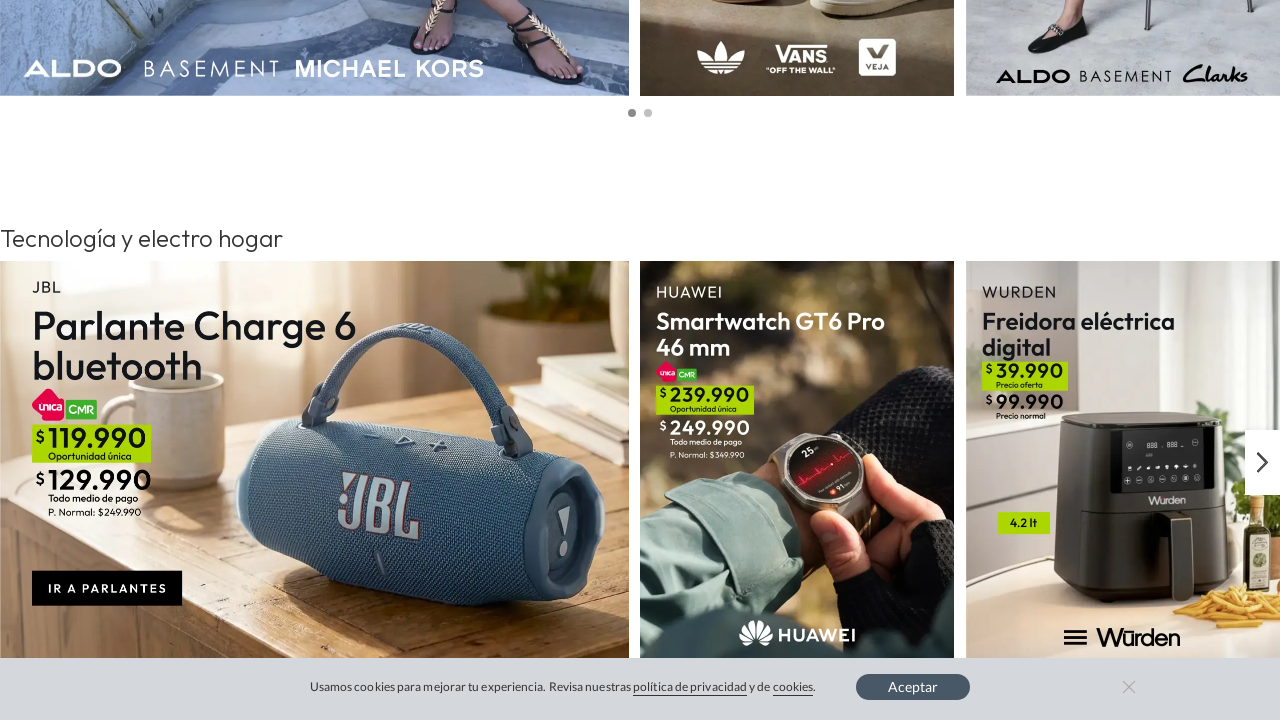

Waited for lazy-loaded content to load
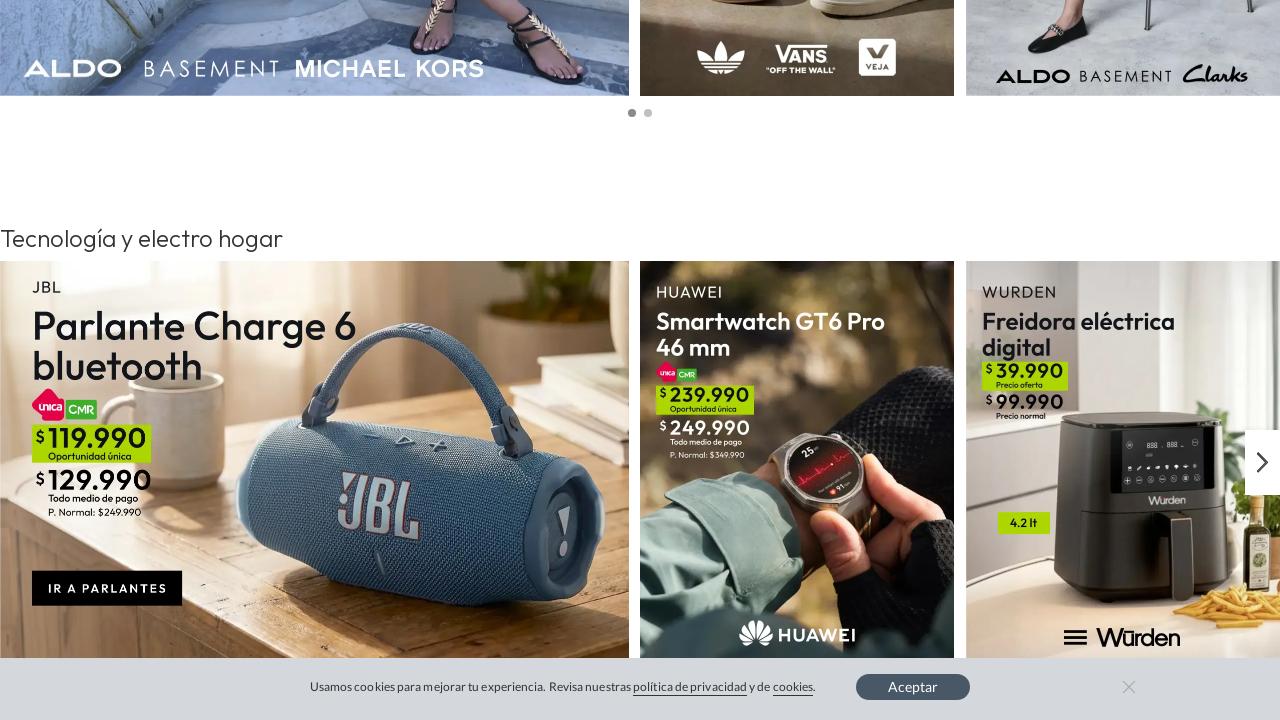

Updated page height after dynamic content load
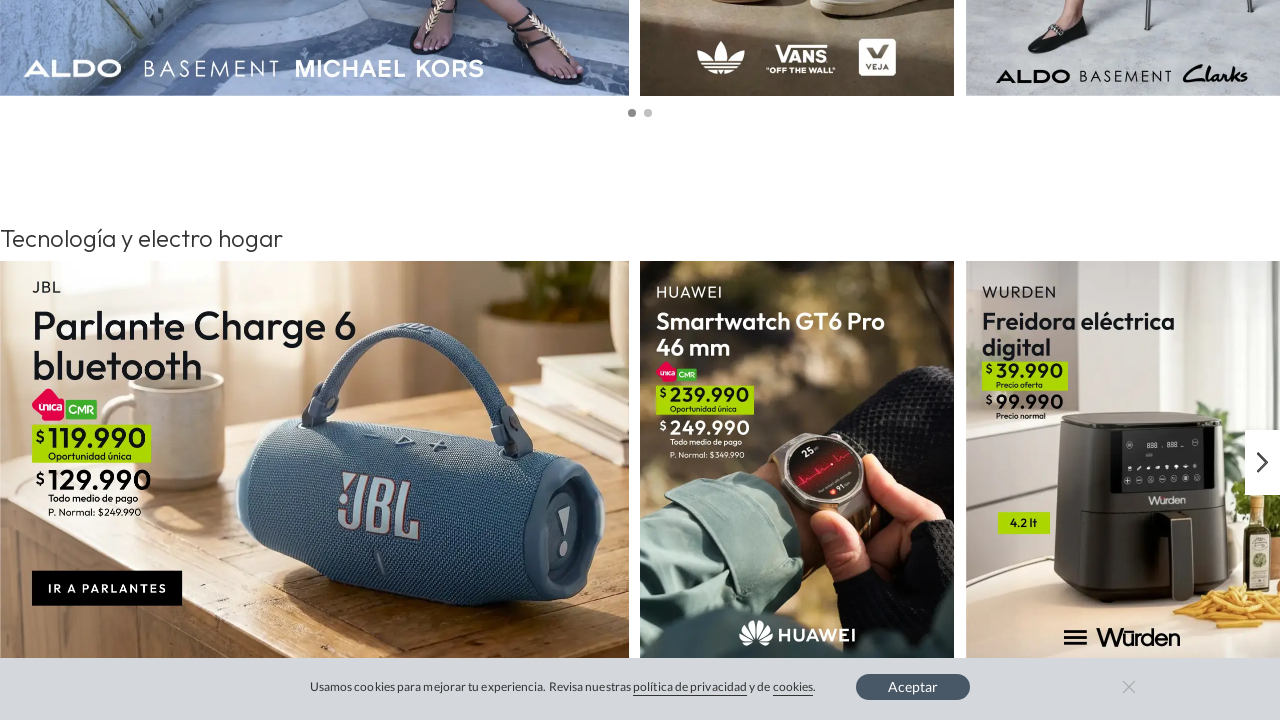

Scrolled page to position 5500px
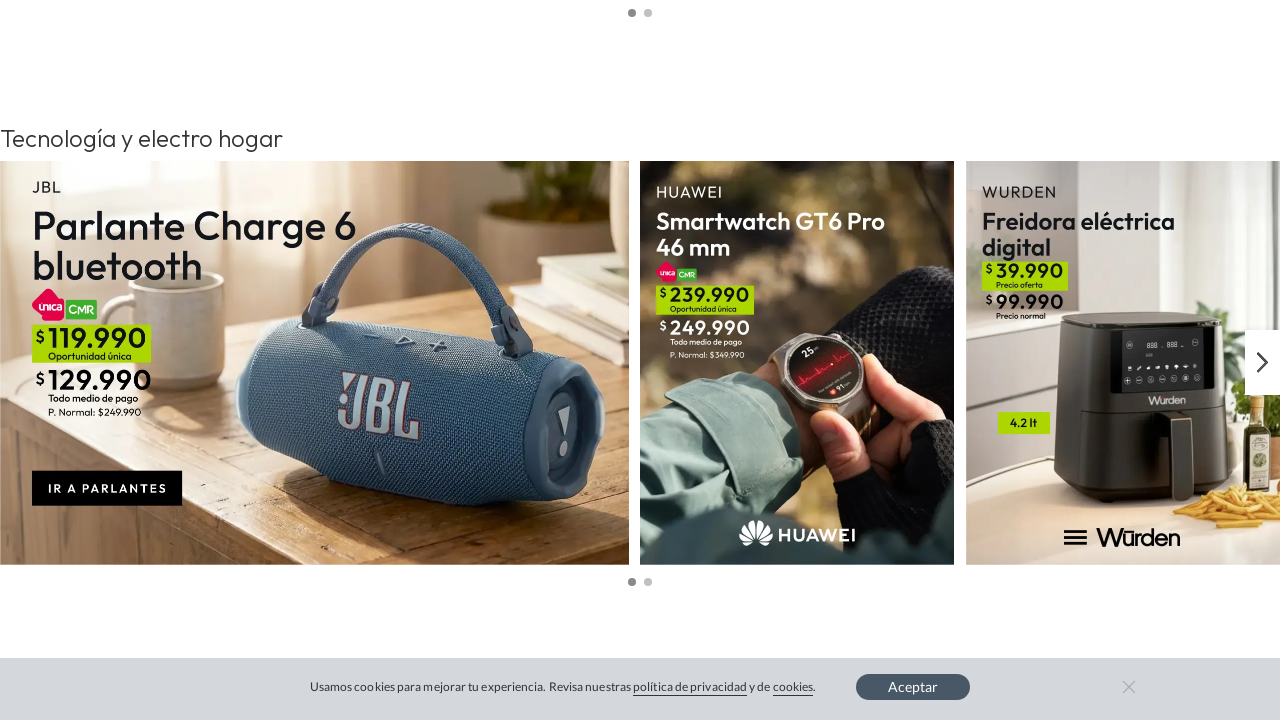

Waited for lazy-loaded content to load
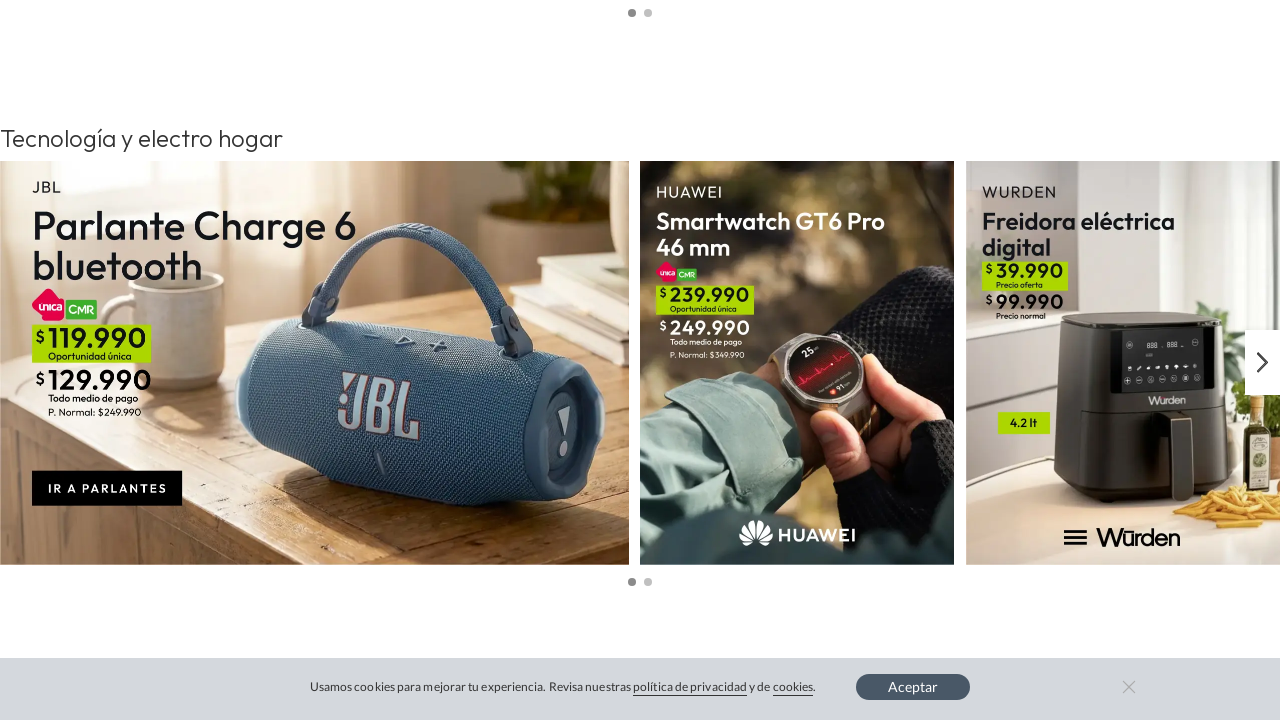

Updated page height after dynamic content load
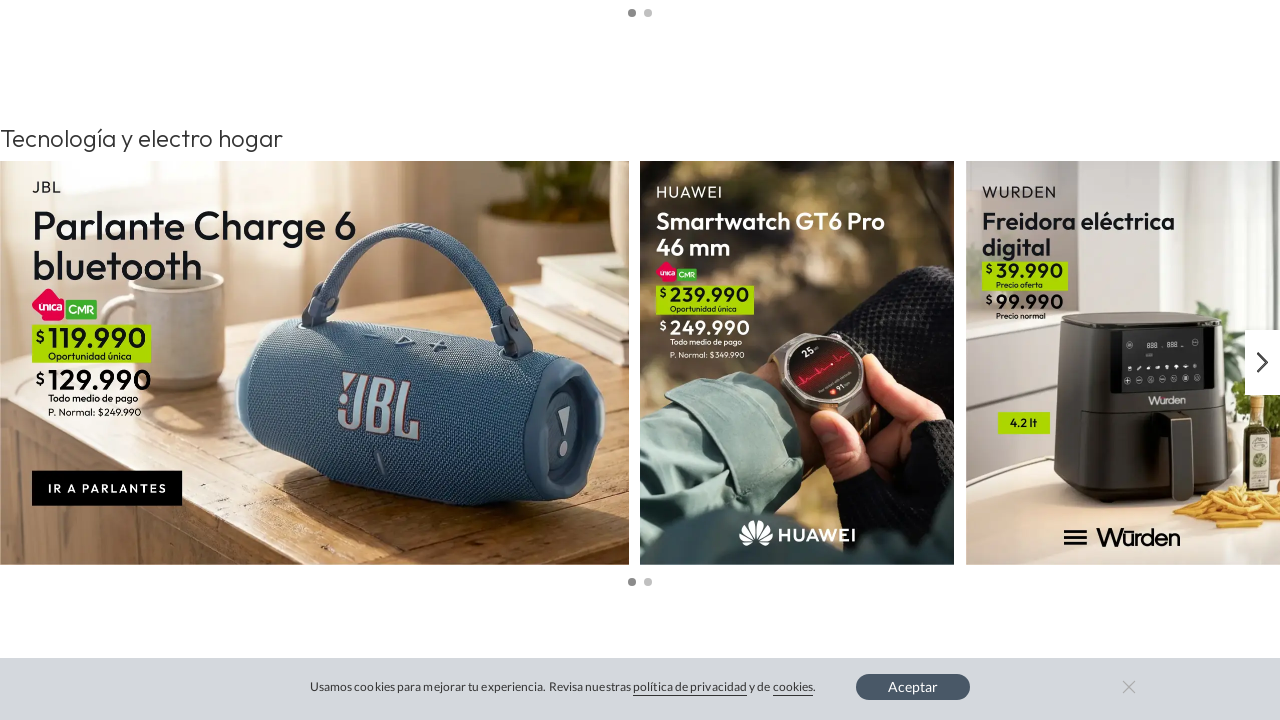

Scrolled page to position 5600px
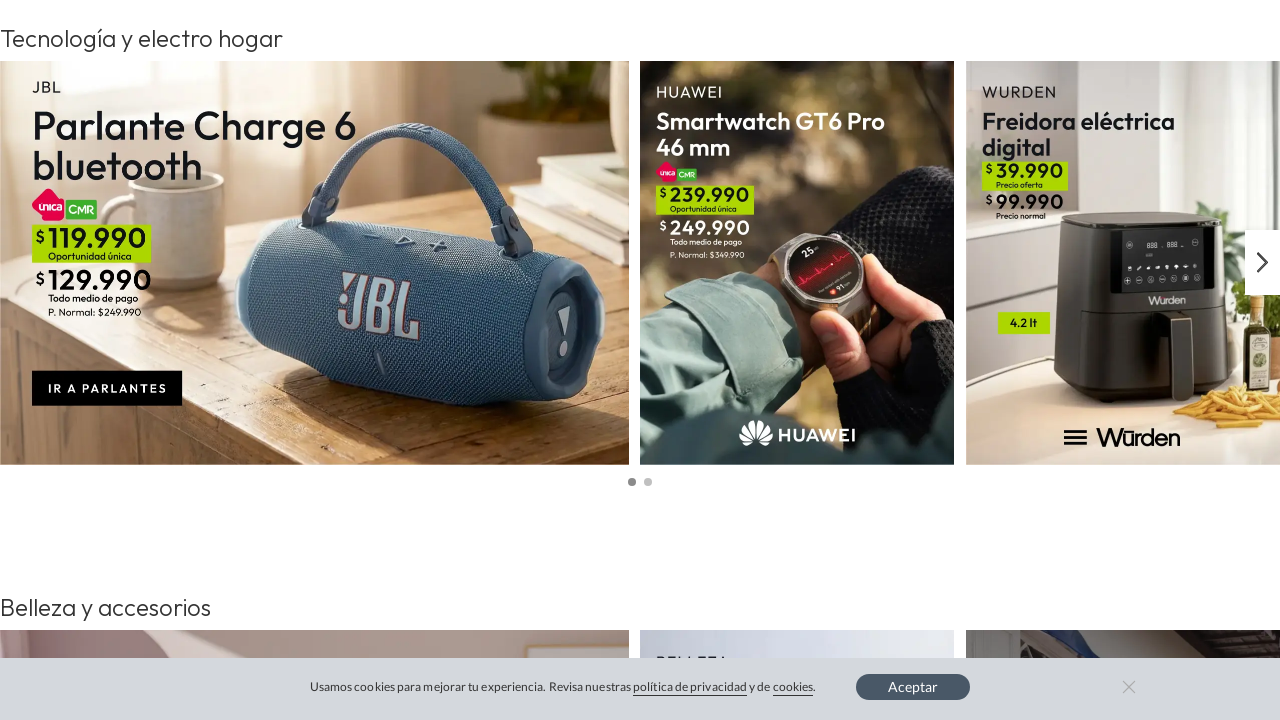

Waited for lazy-loaded content to load
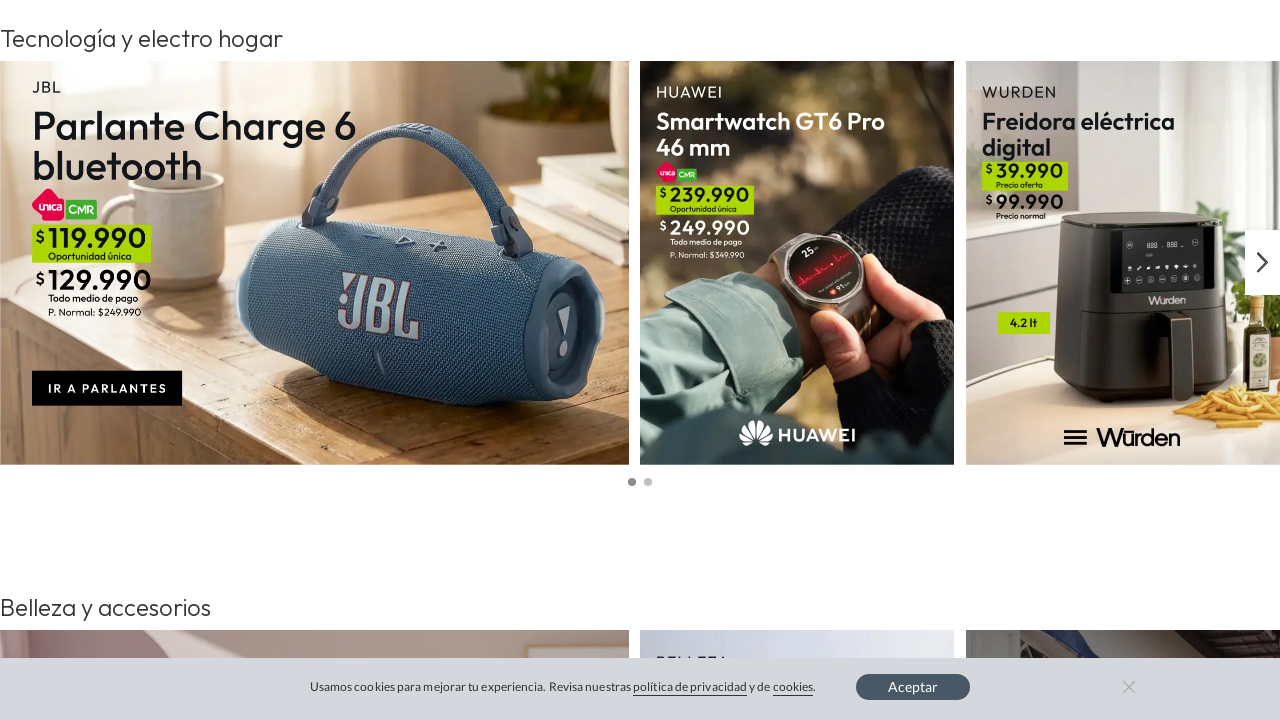

Updated page height after dynamic content load
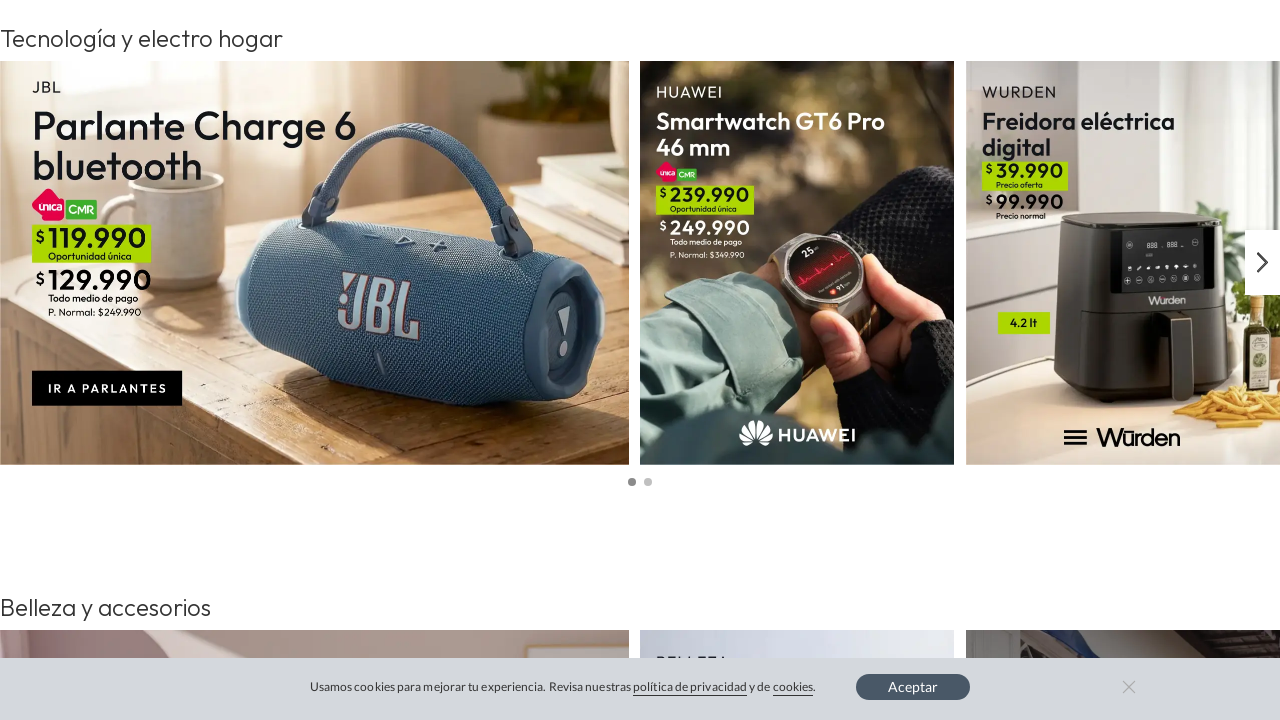

Scrolled page to position 5700px
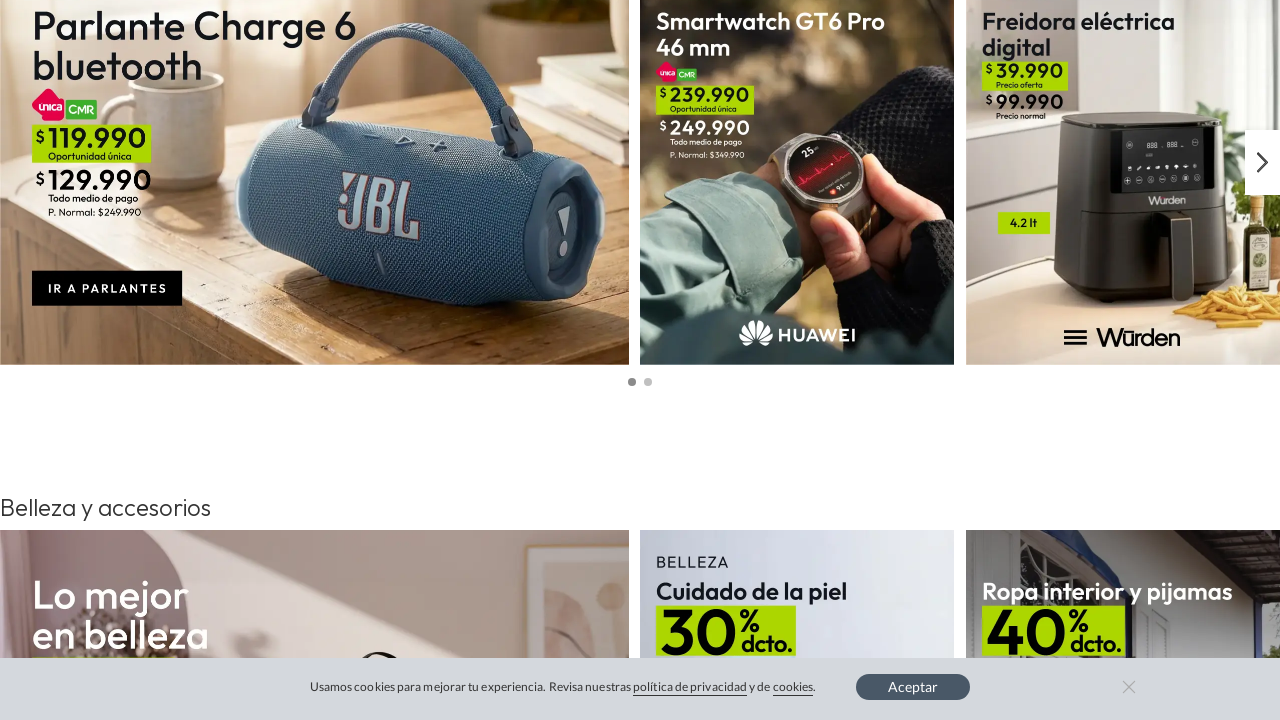

Waited for lazy-loaded content to load
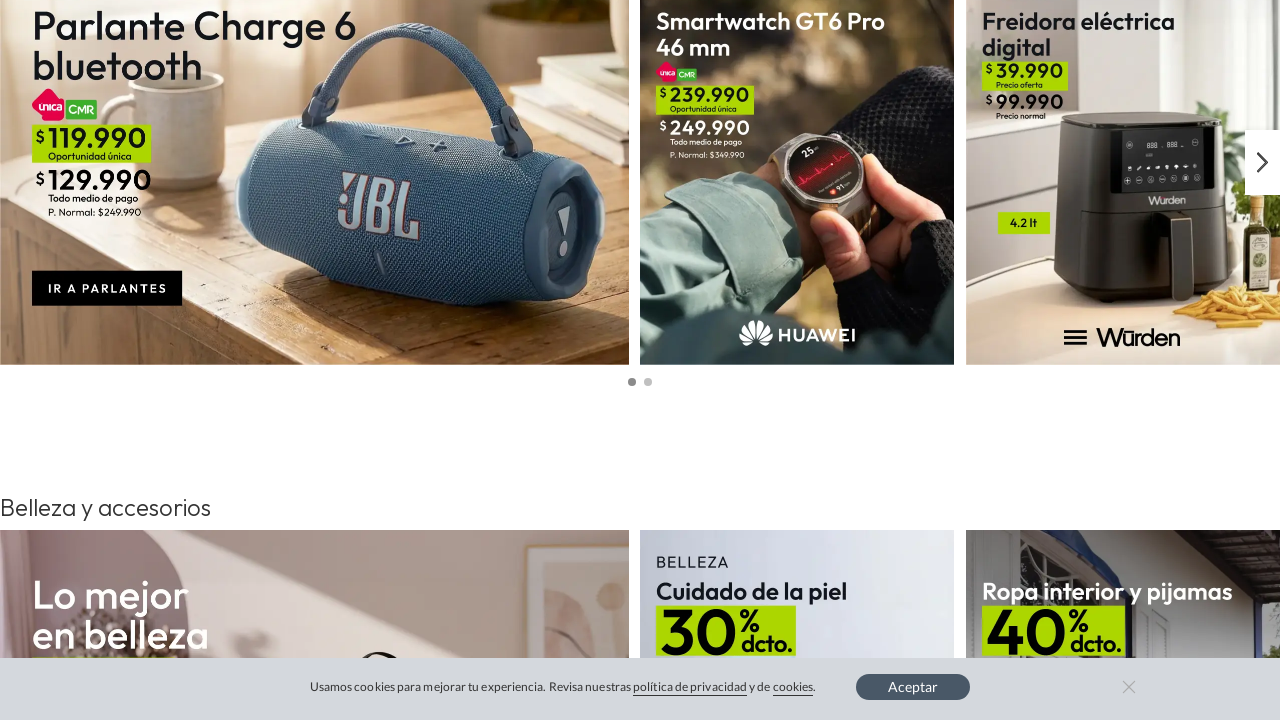

Updated page height after dynamic content load
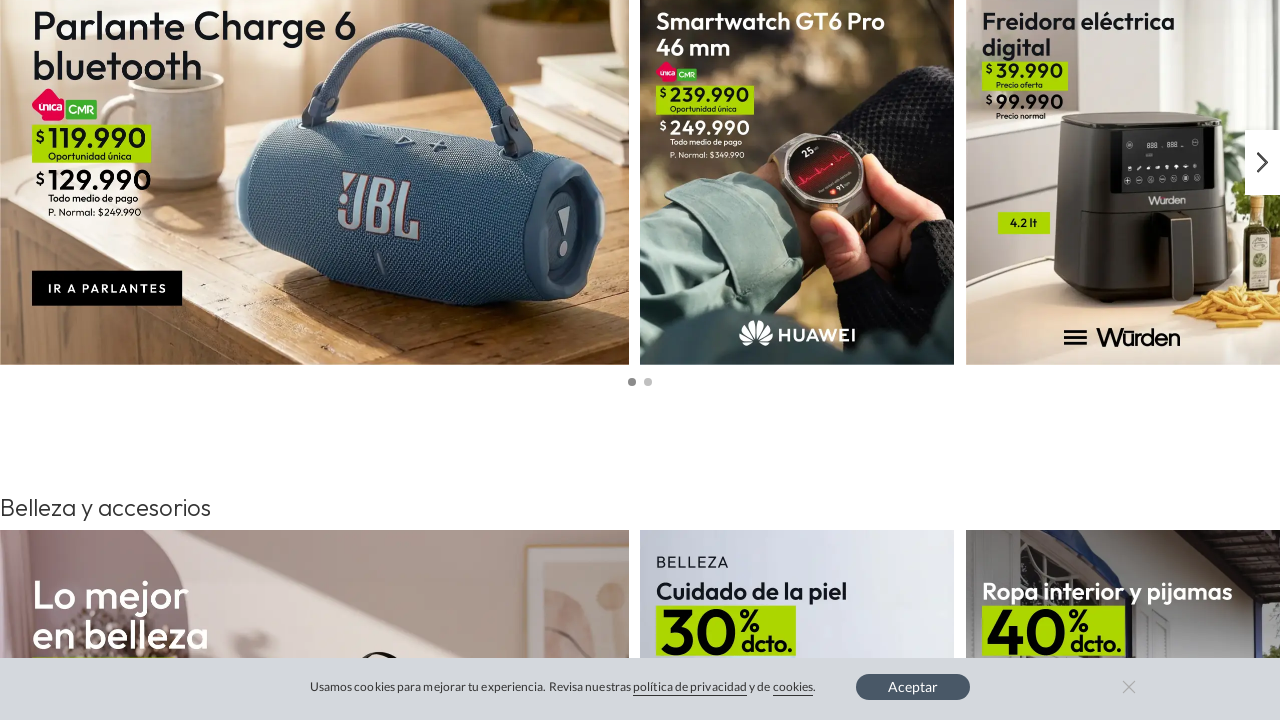

Scrolled page to position 5800px
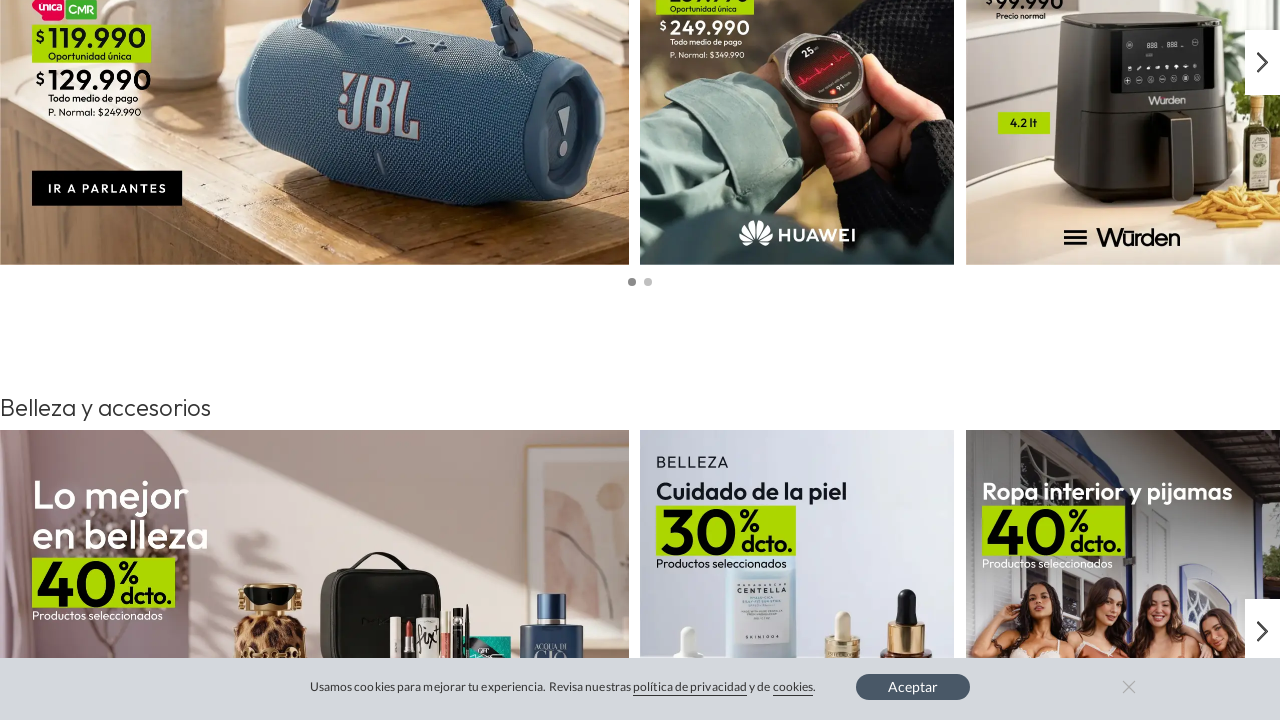

Waited for lazy-loaded content to load
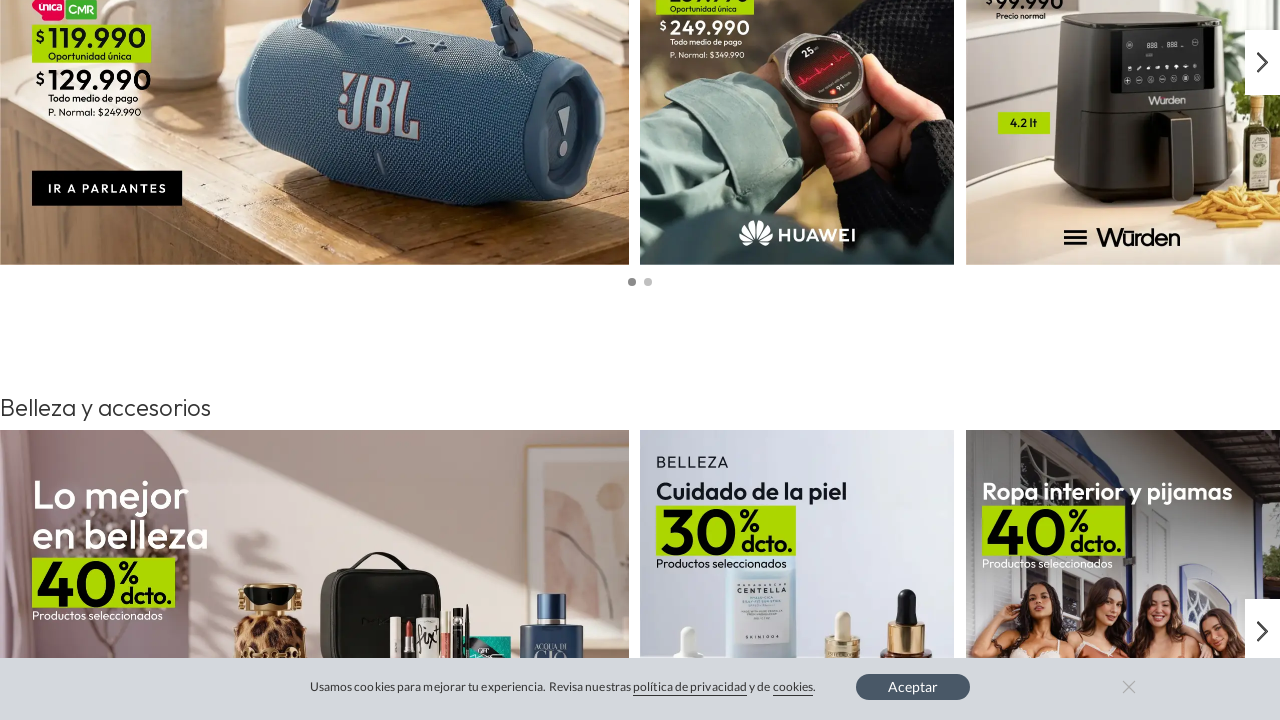

Updated page height after dynamic content load
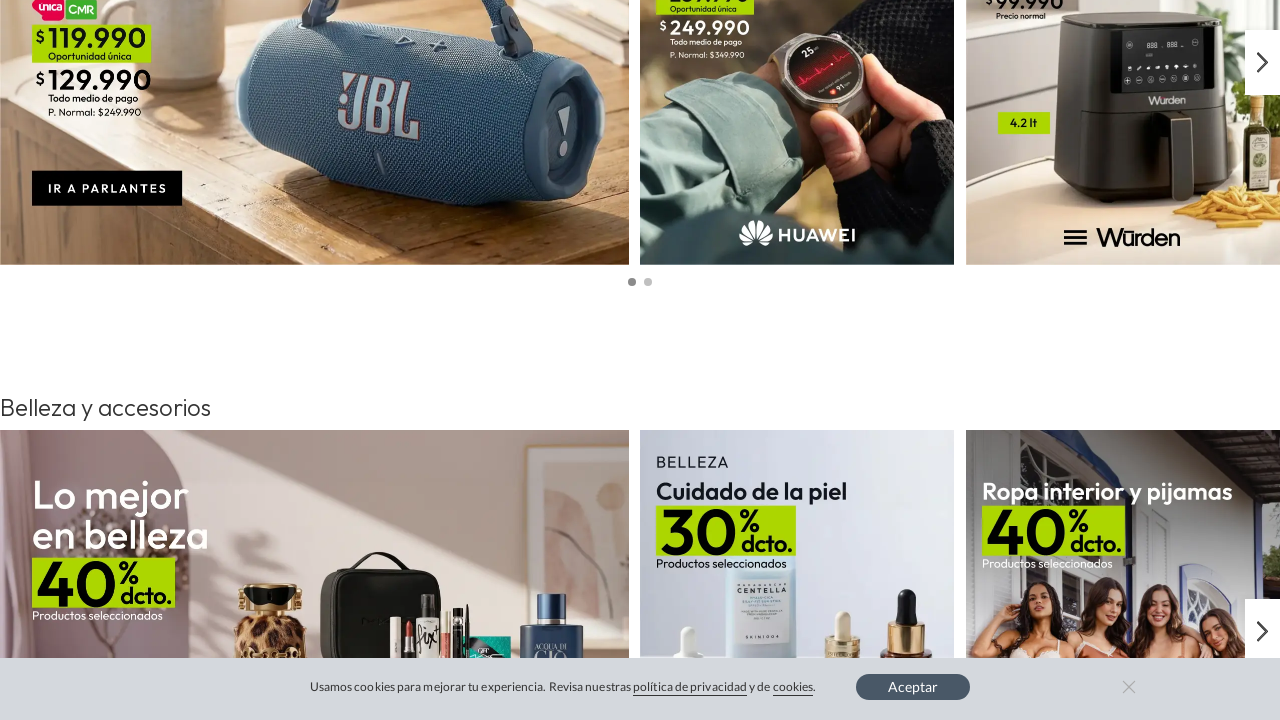

Scrolled page to position 5900px
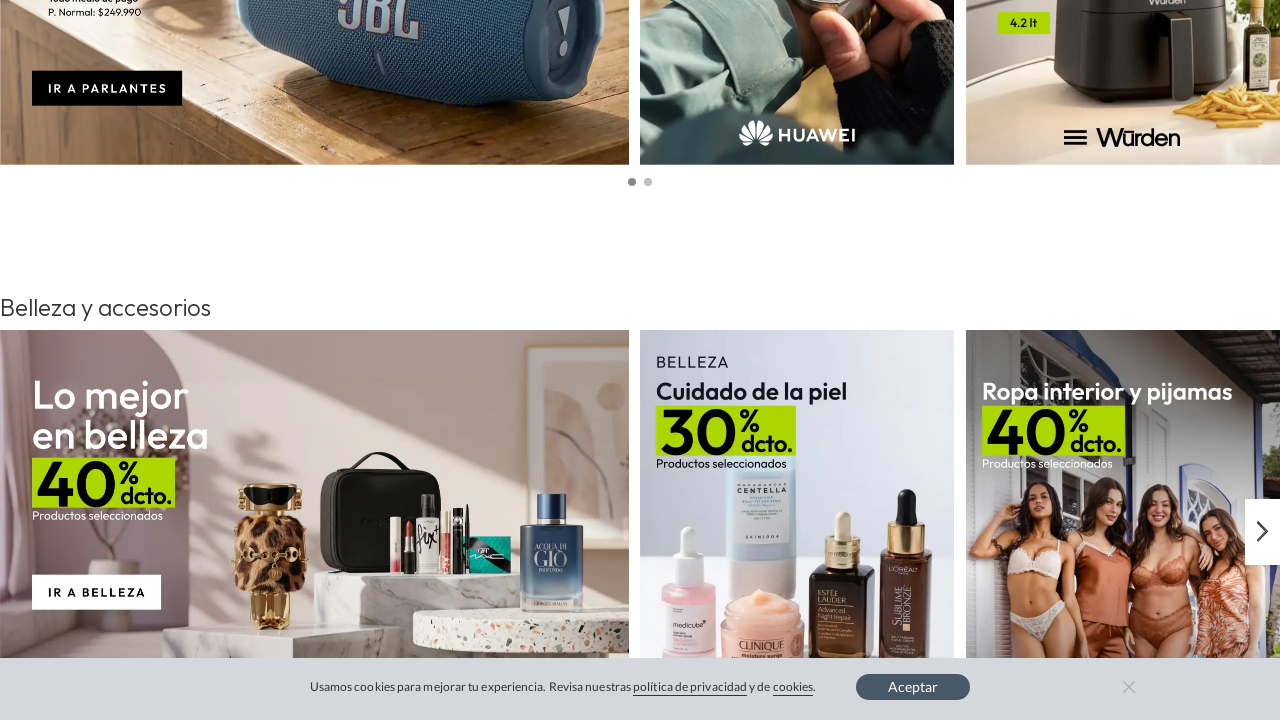

Waited for lazy-loaded content to load
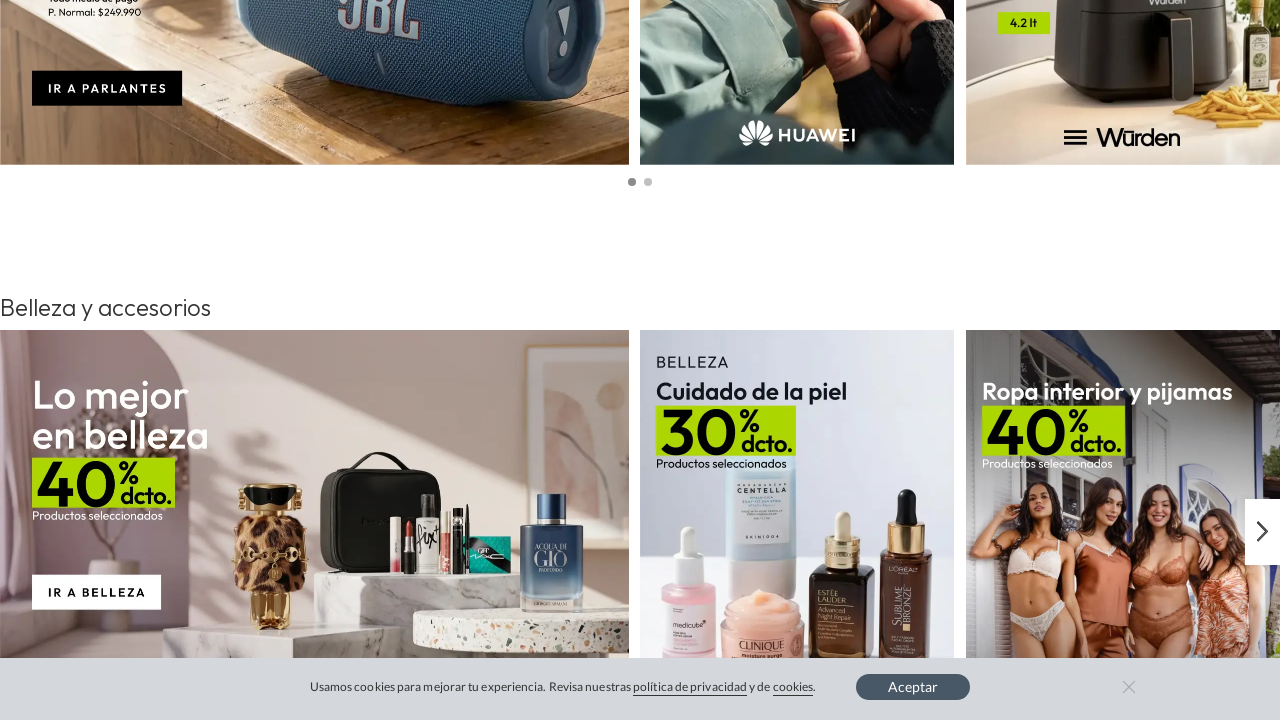

Updated page height after dynamic content load
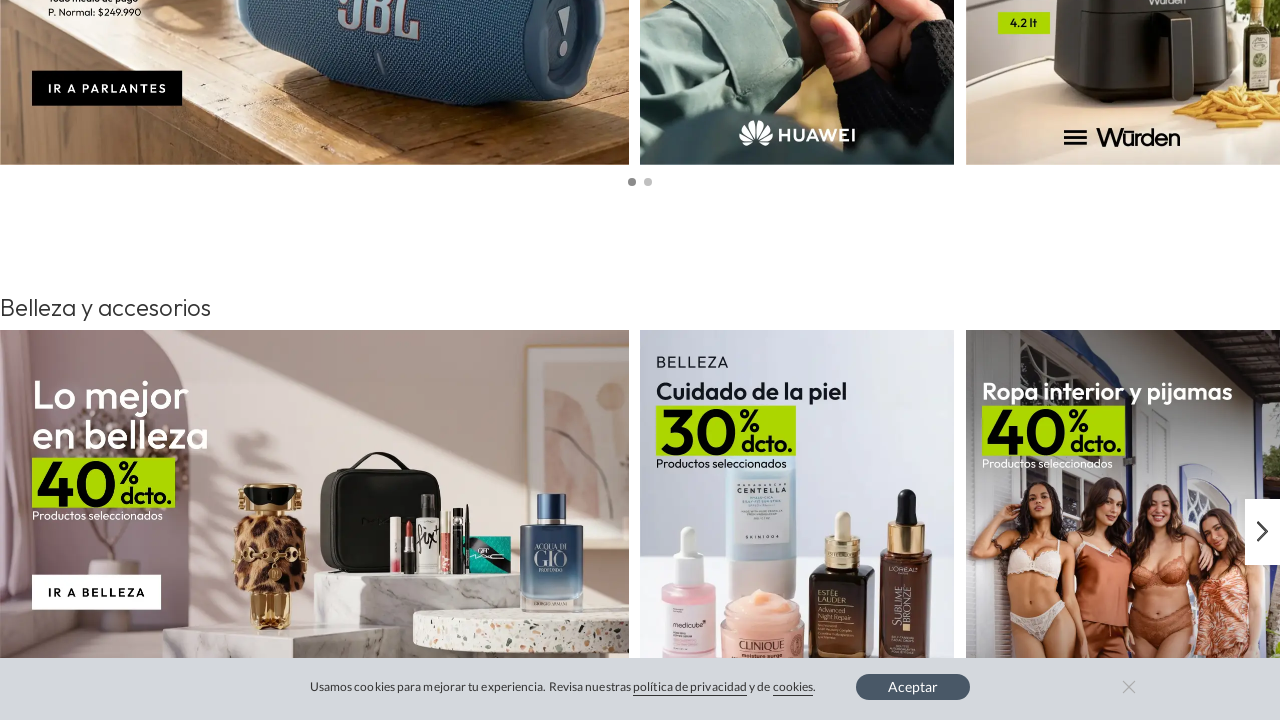

Scrolled page to position 6000px
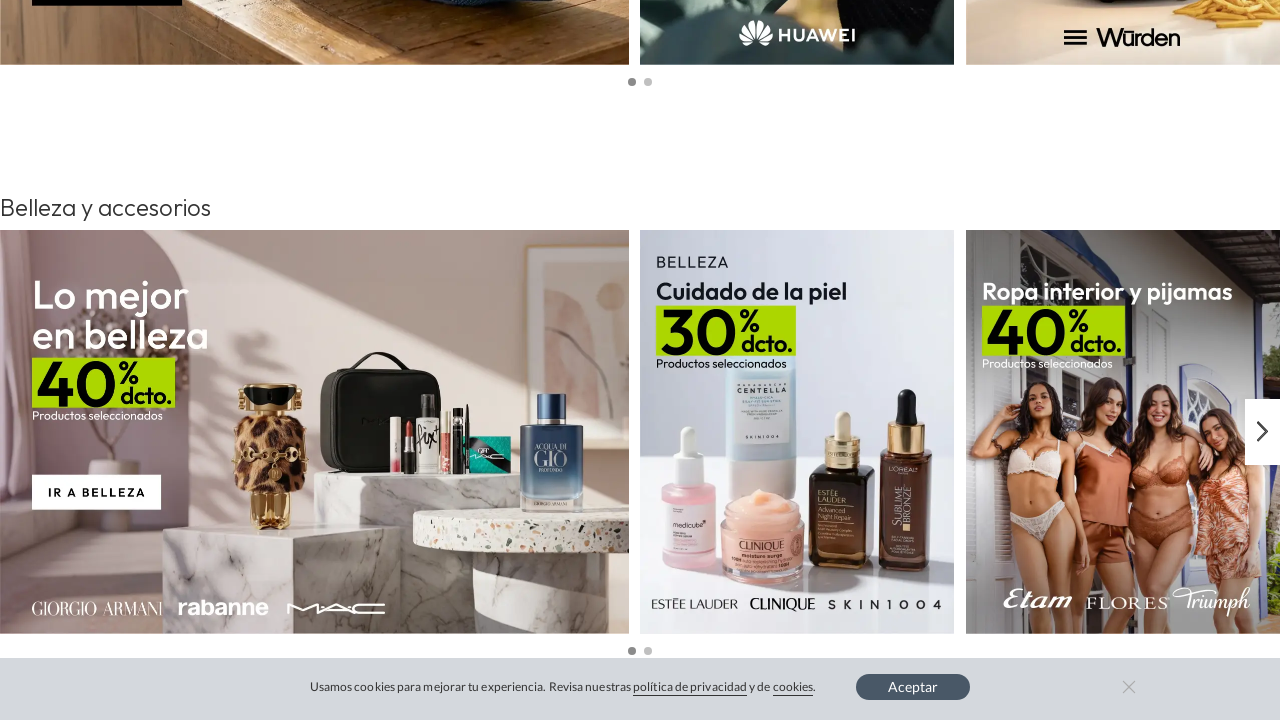

Waited for lazy-loaded content to load
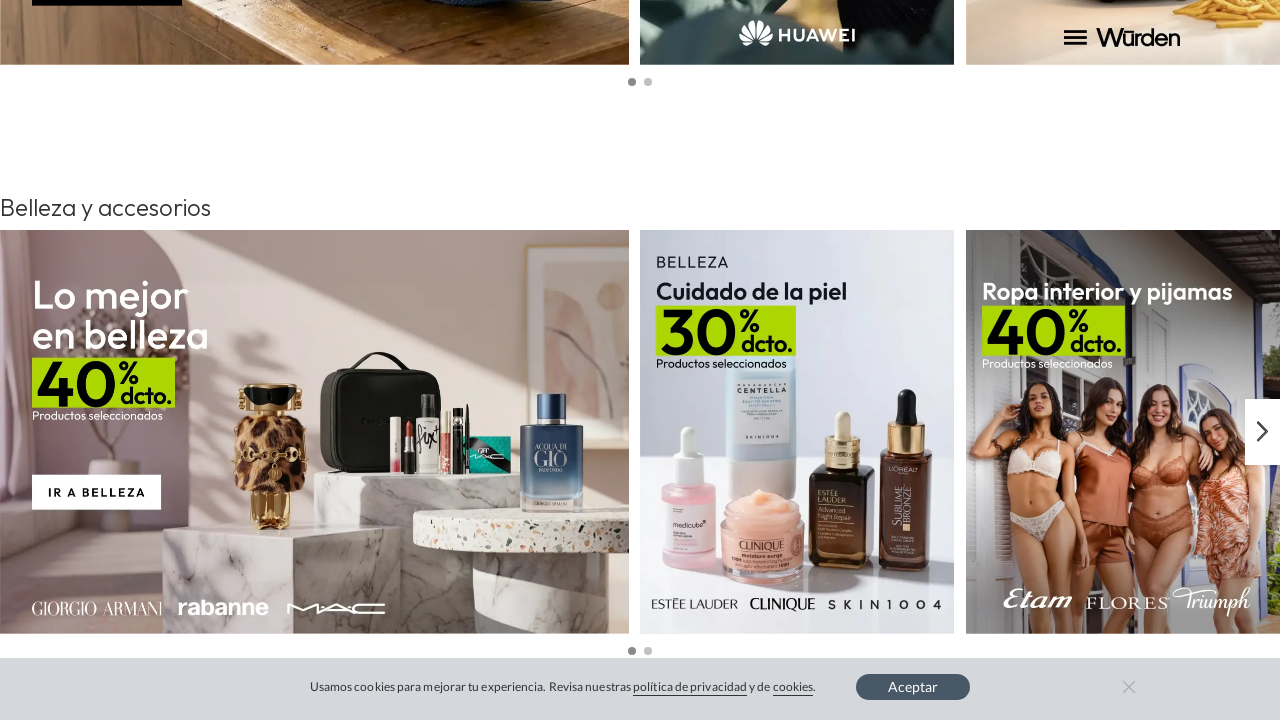

Updated page height after dynamic content load
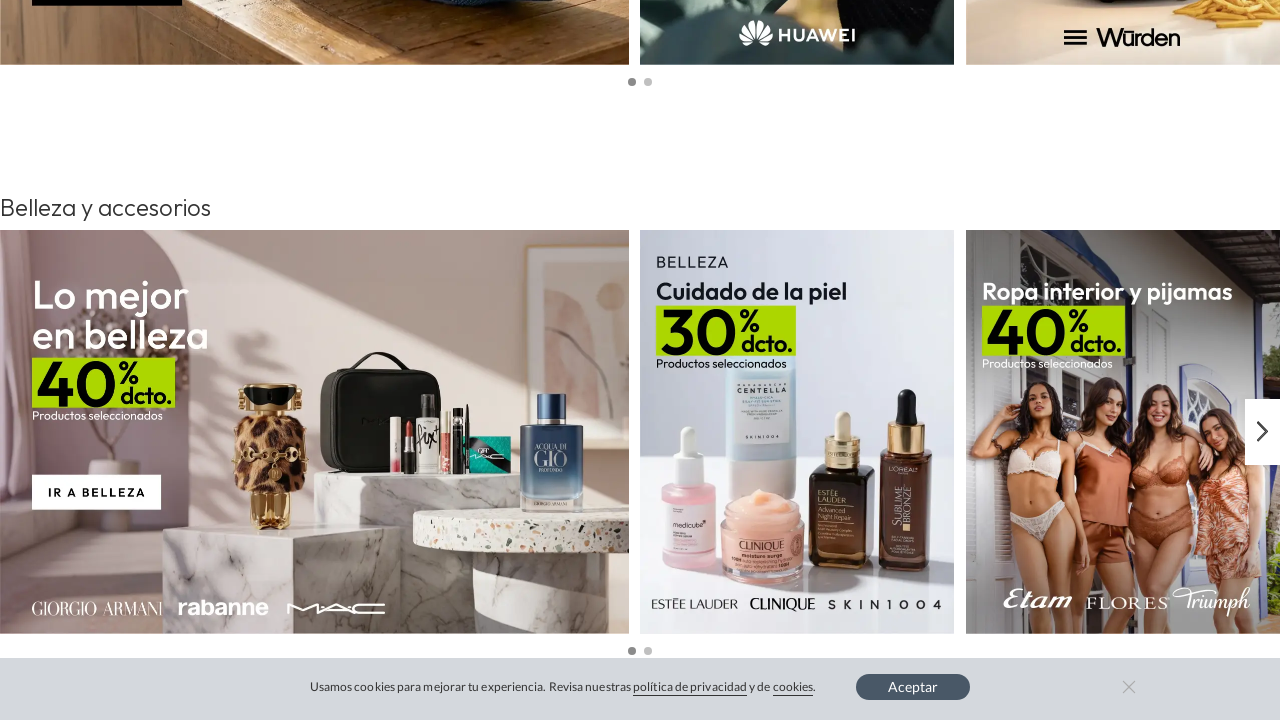

Scrolled page to position 6100px
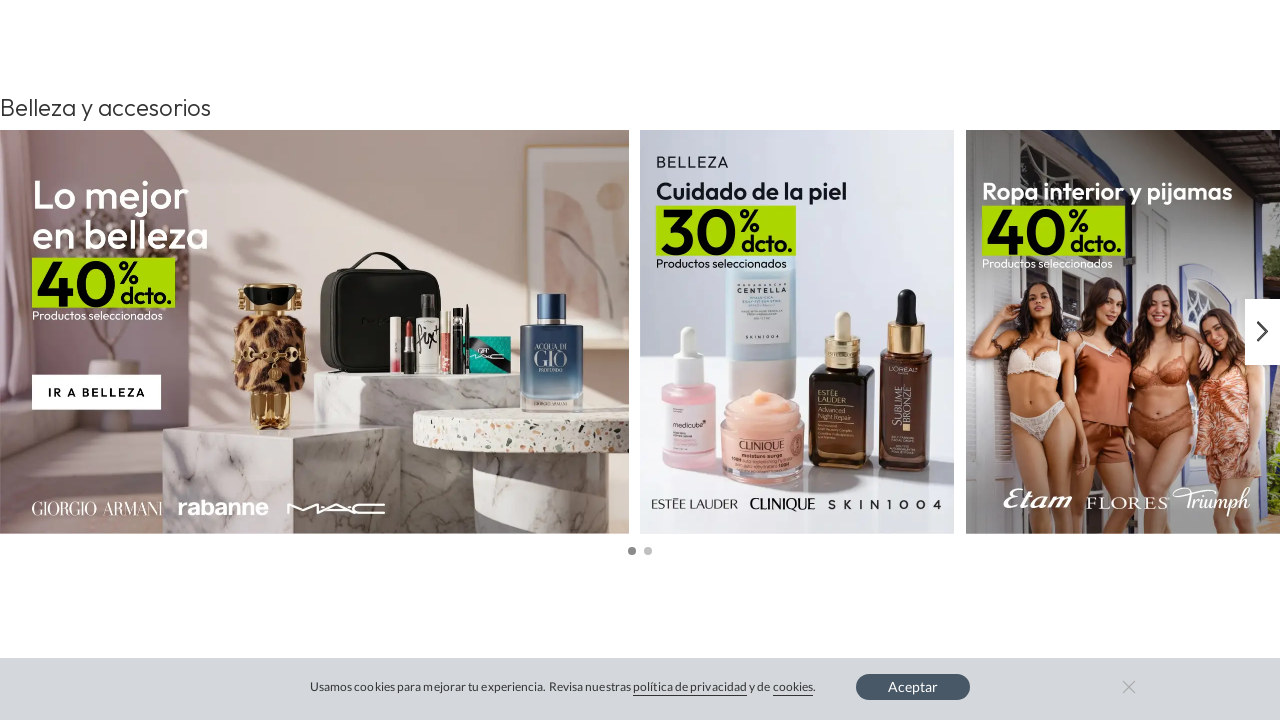

Waited for lazy-loaded content to load
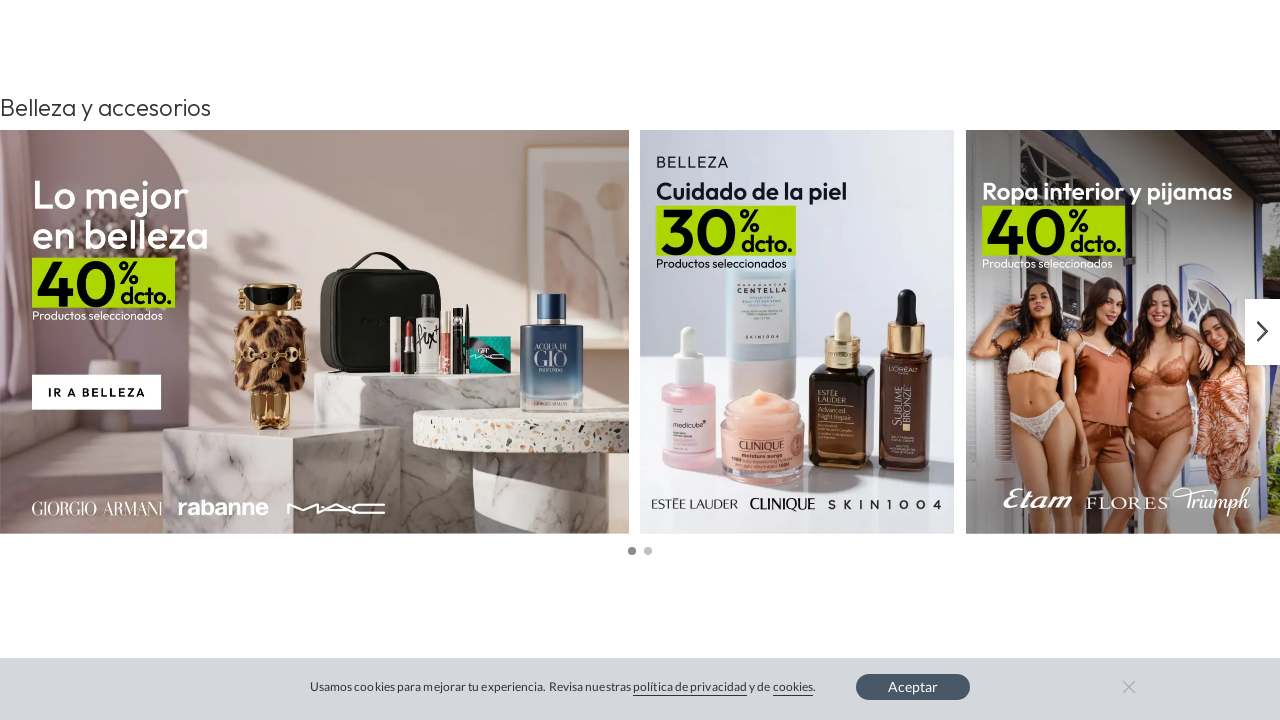

Updated page height after dynamic content load
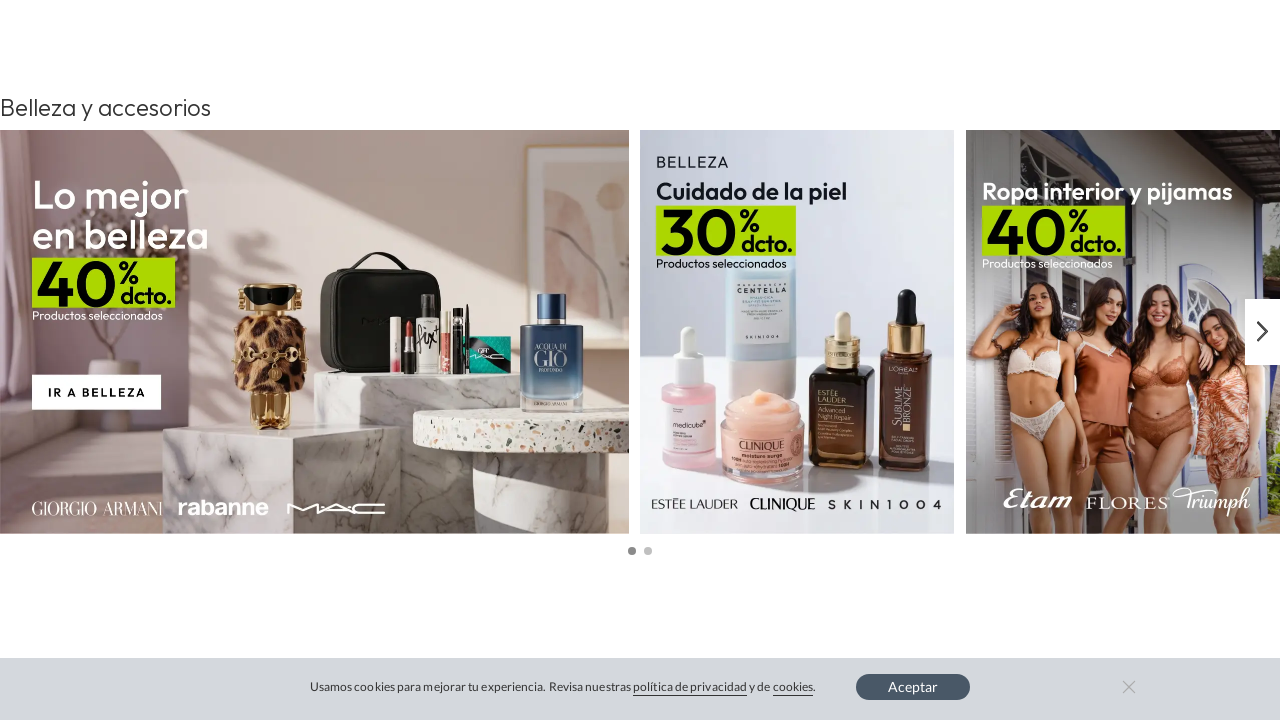

Scrolled page to position 6200px
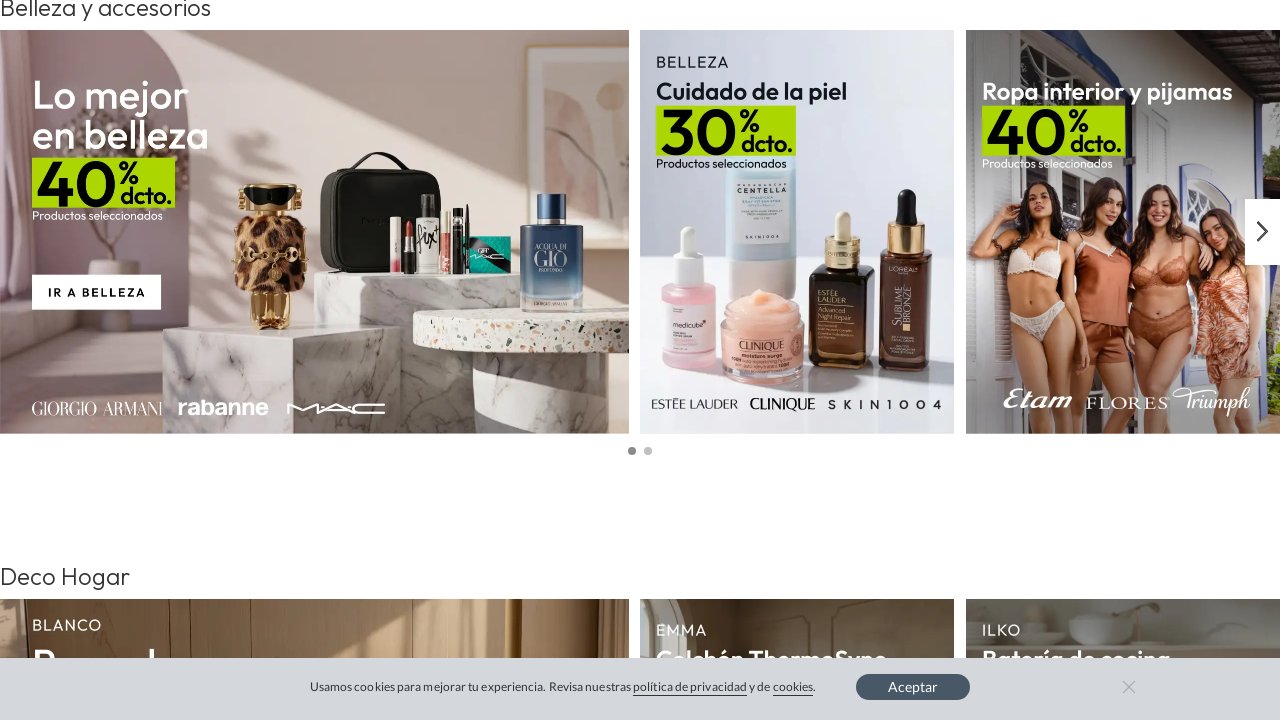

Waited for lazy-loaded content to load
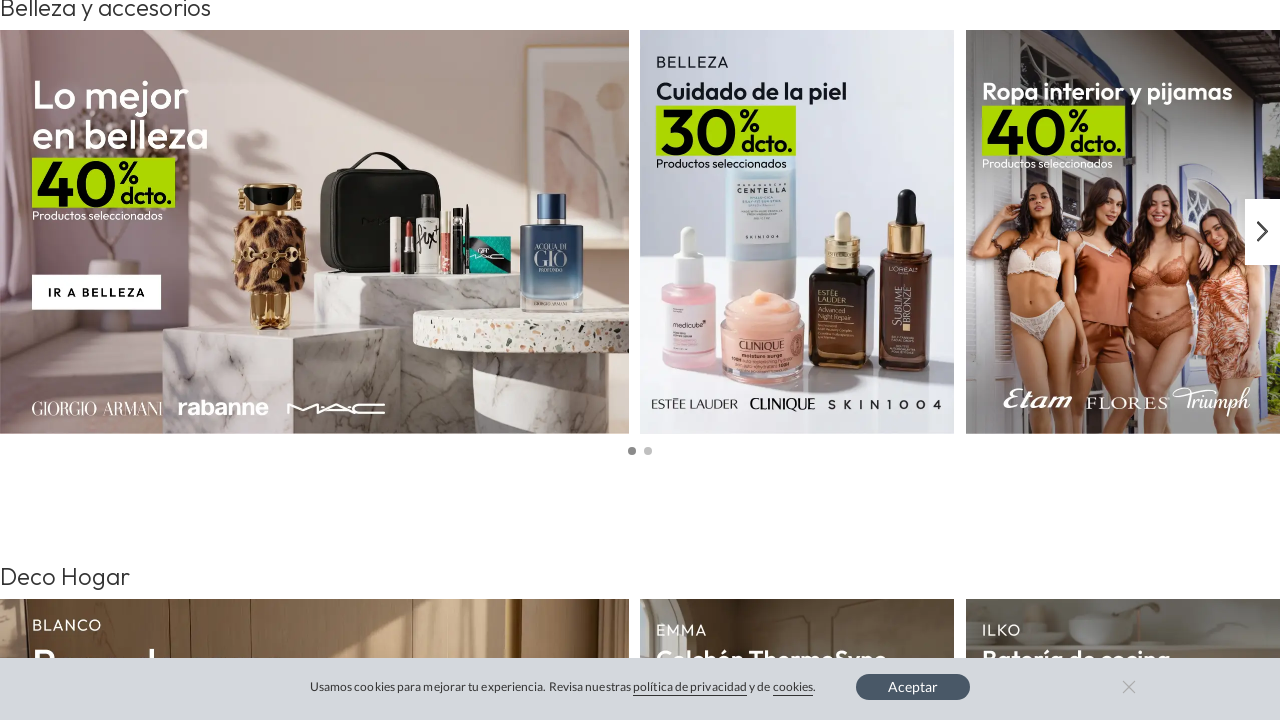

Updated page height after dynamic content load
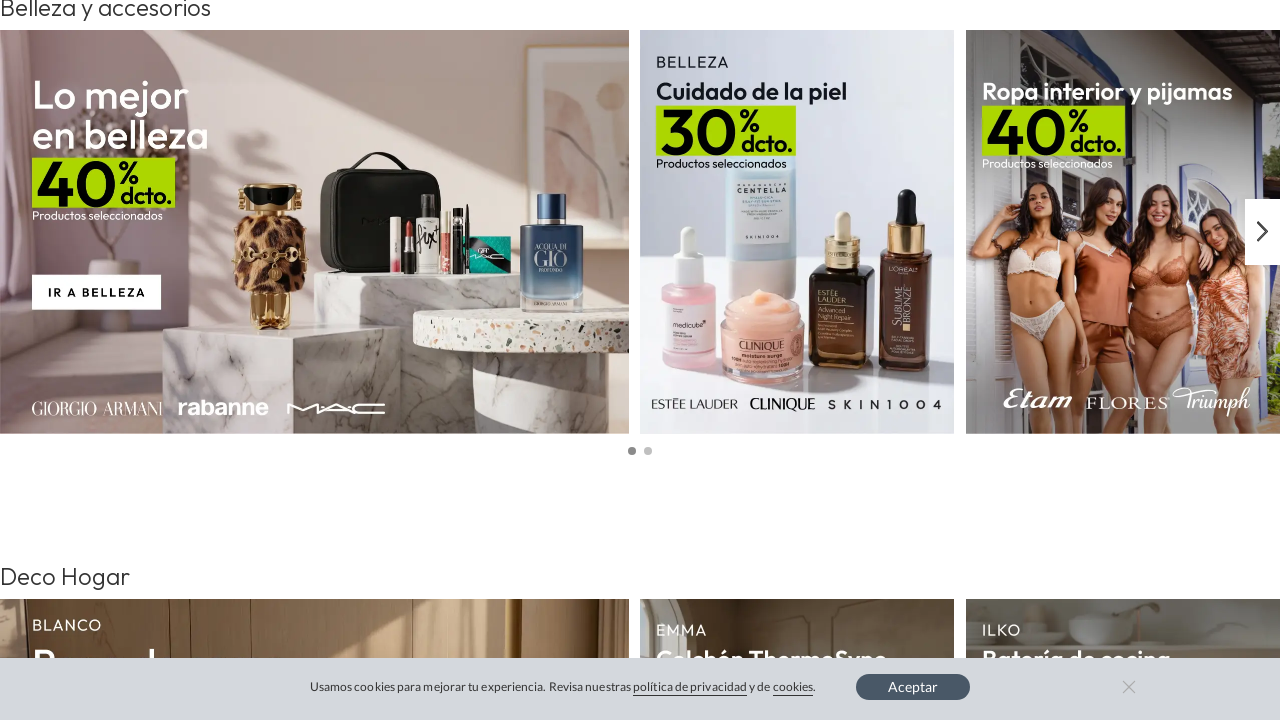

Scrolled page to position 6300px
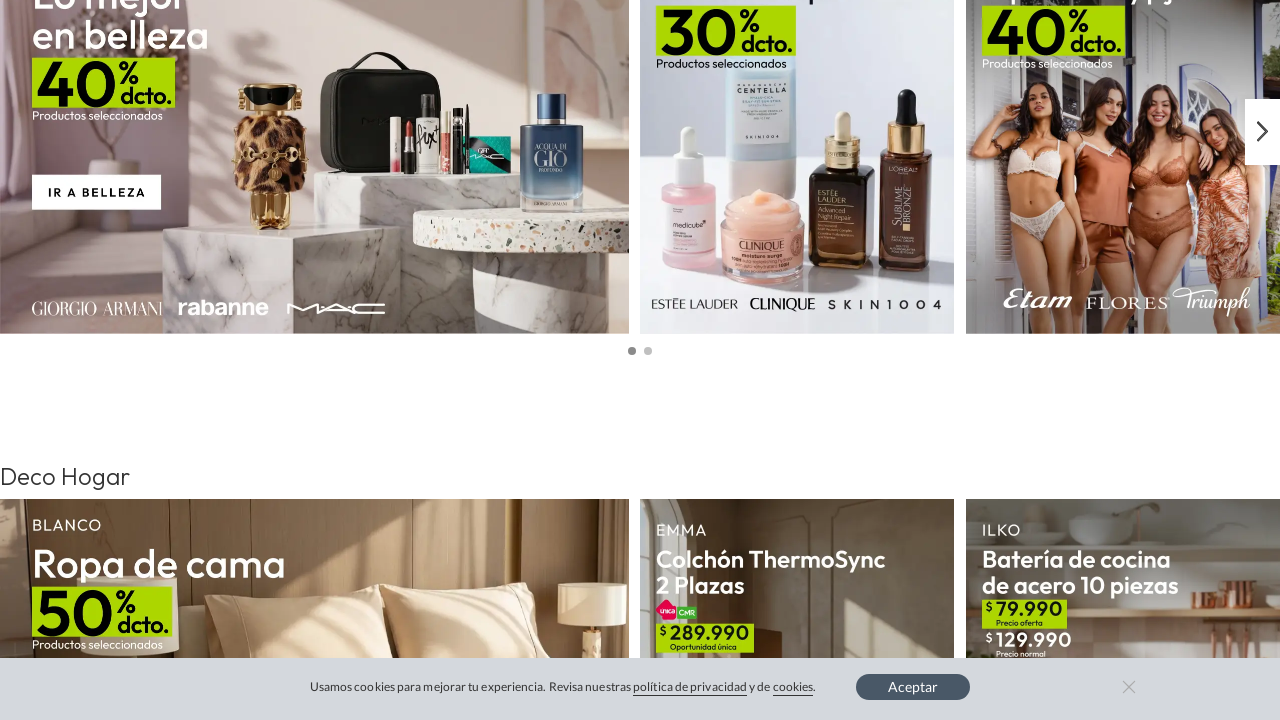

Waited for lazy-loaded content to load
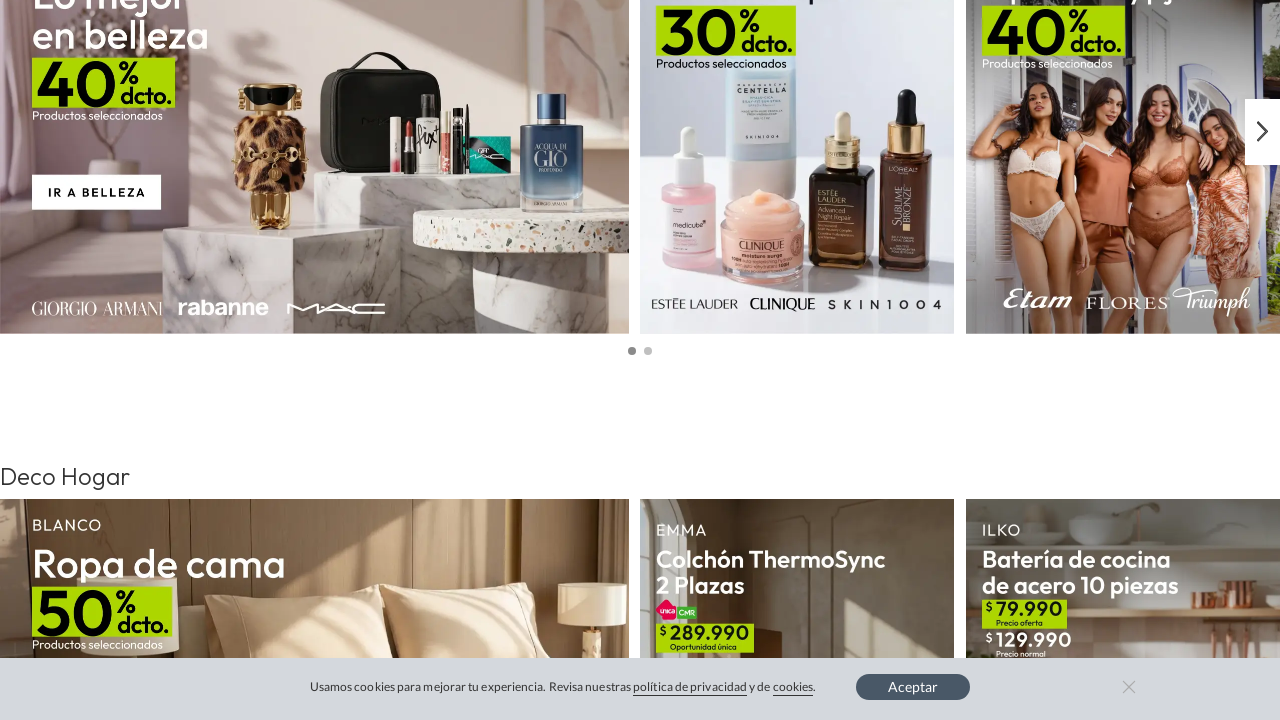

Updated page height after dynamic content load
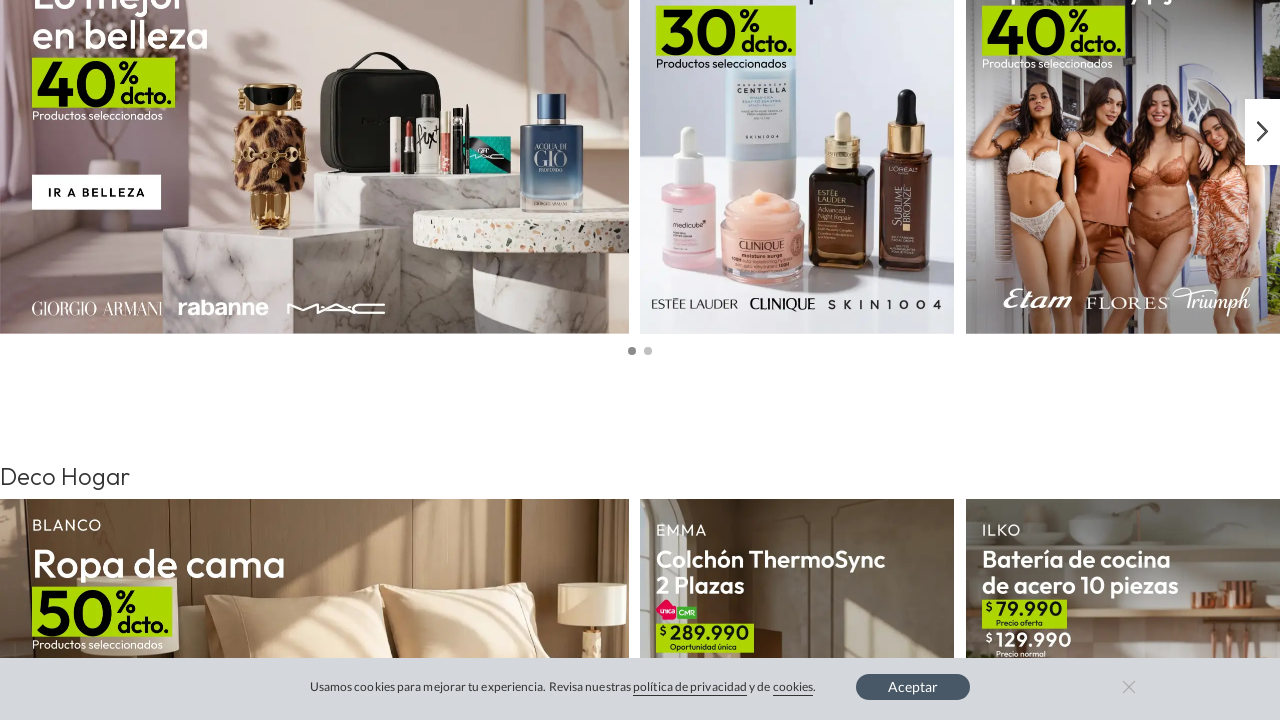

Scrolled page to position 6400px
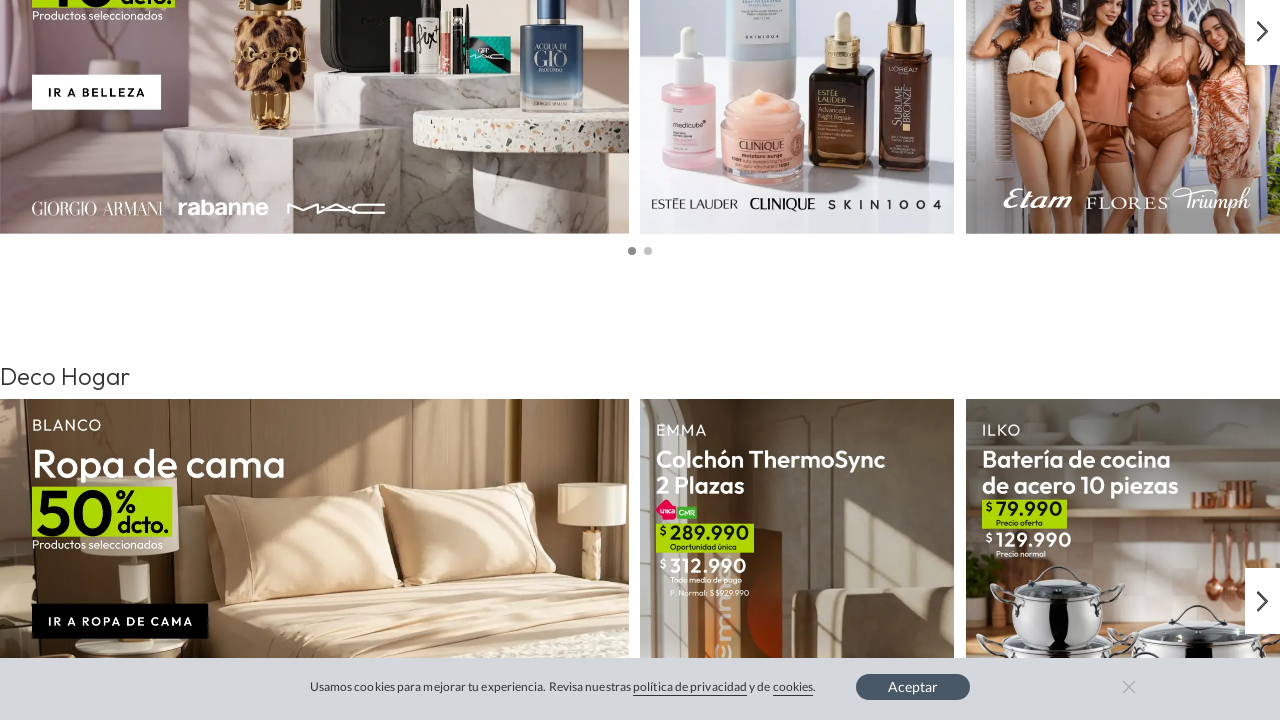

Waited for lazy-loaded content to load
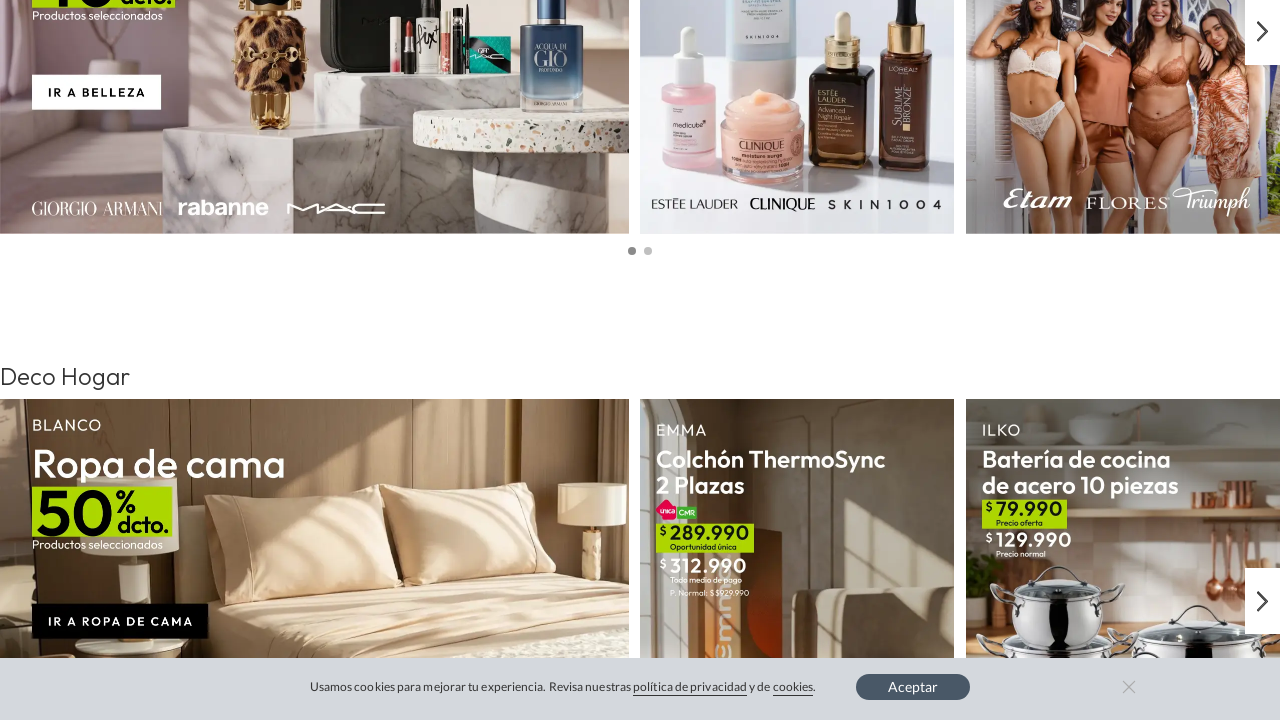

Updated page height after dynamic content load
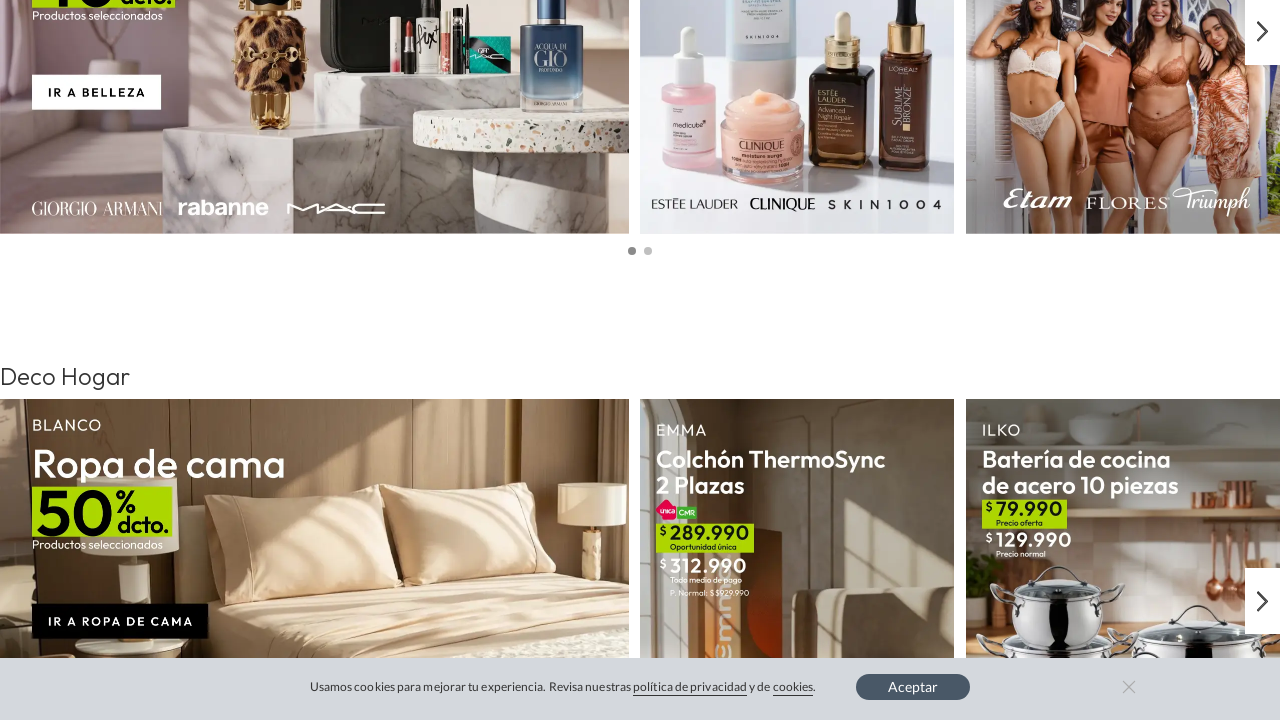

Scrolled page to position 6500px
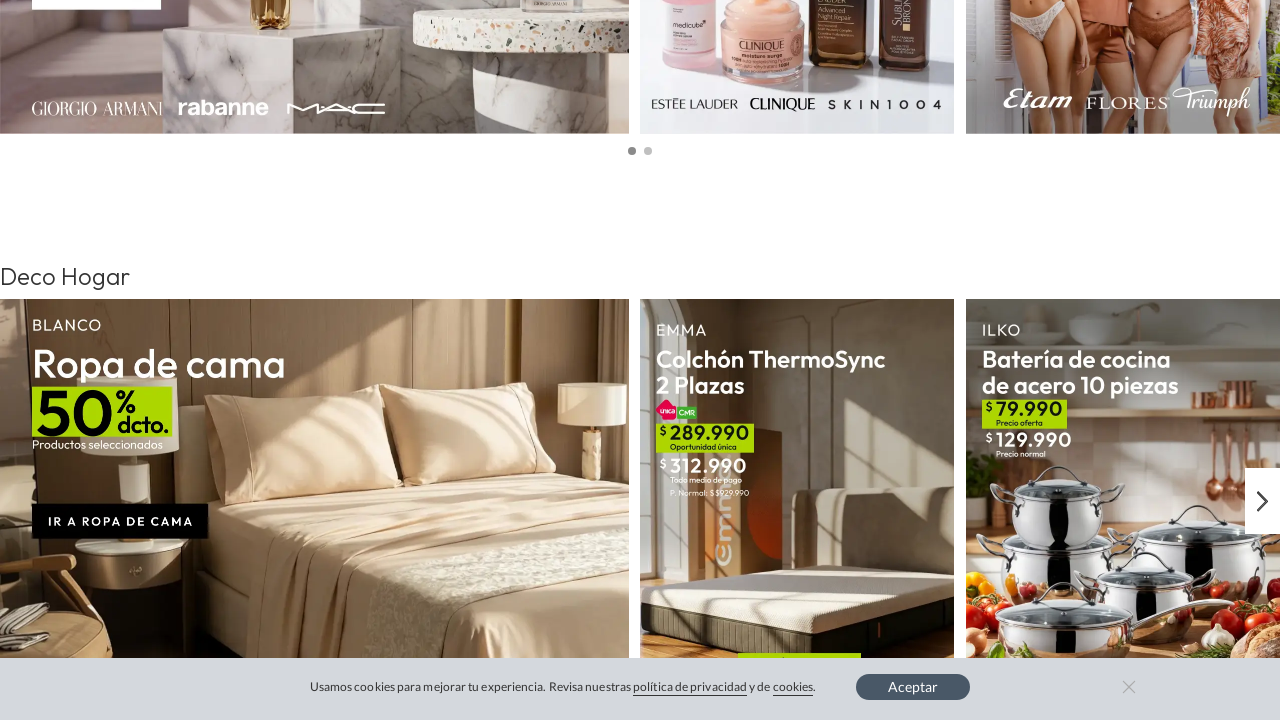

Waited for lazy-loaded content to load
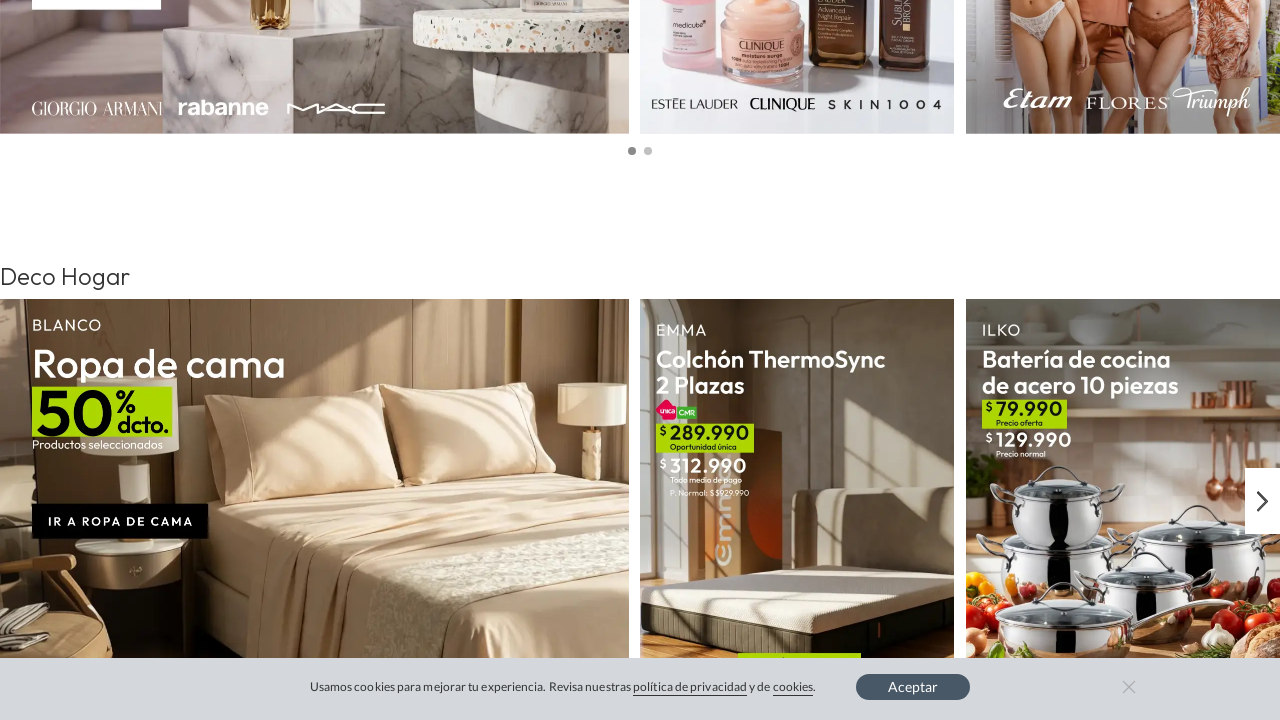

Updated page height after dynamic content load
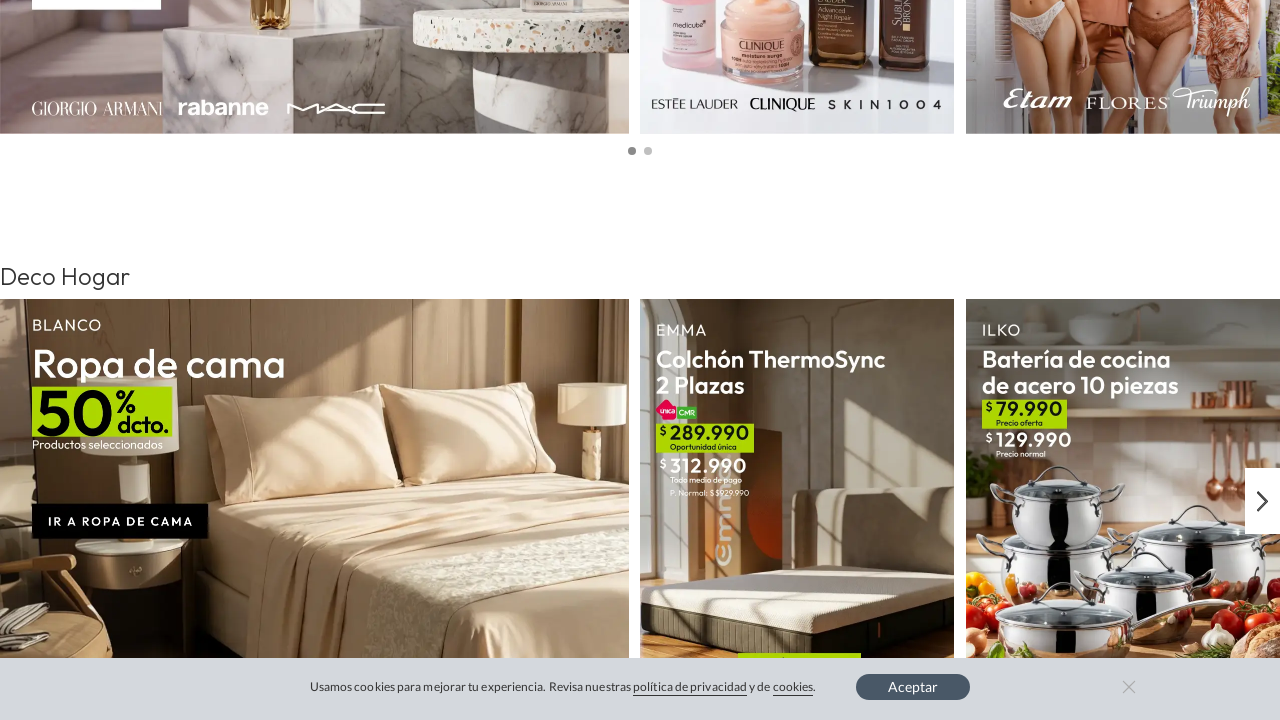

Scrolled page to position 6600px
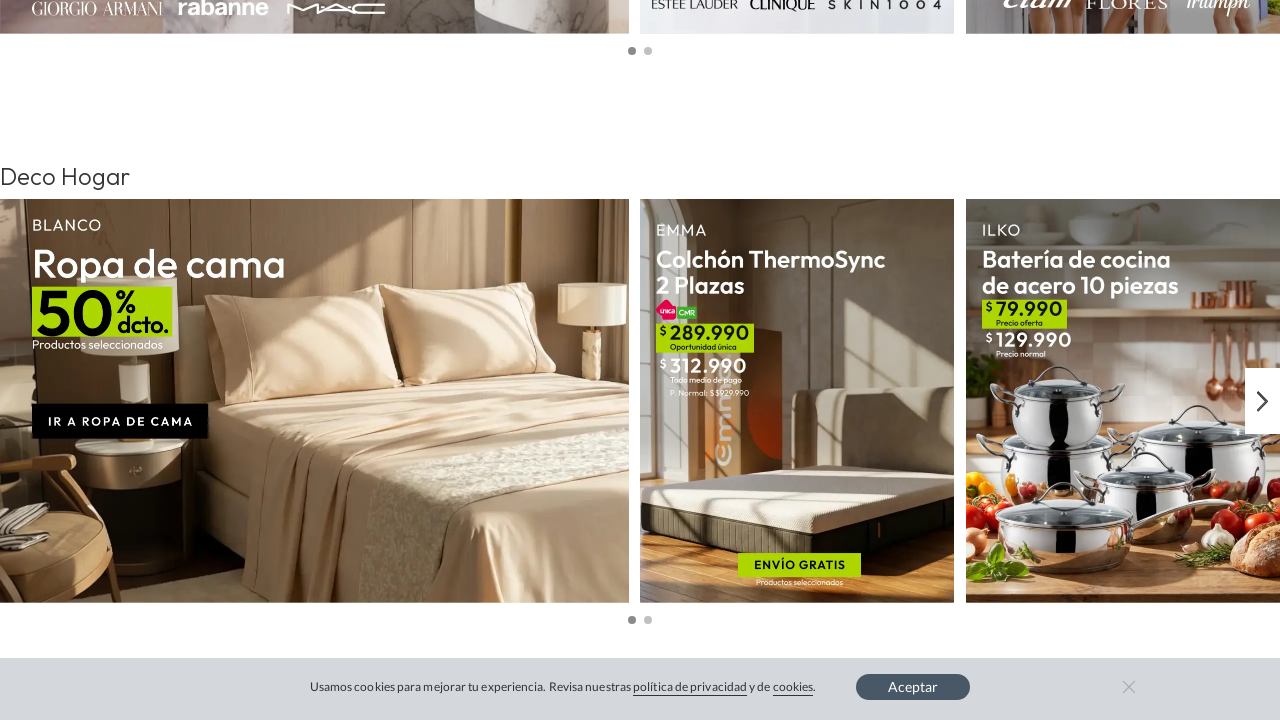

Waited for lazy-loaded content to load
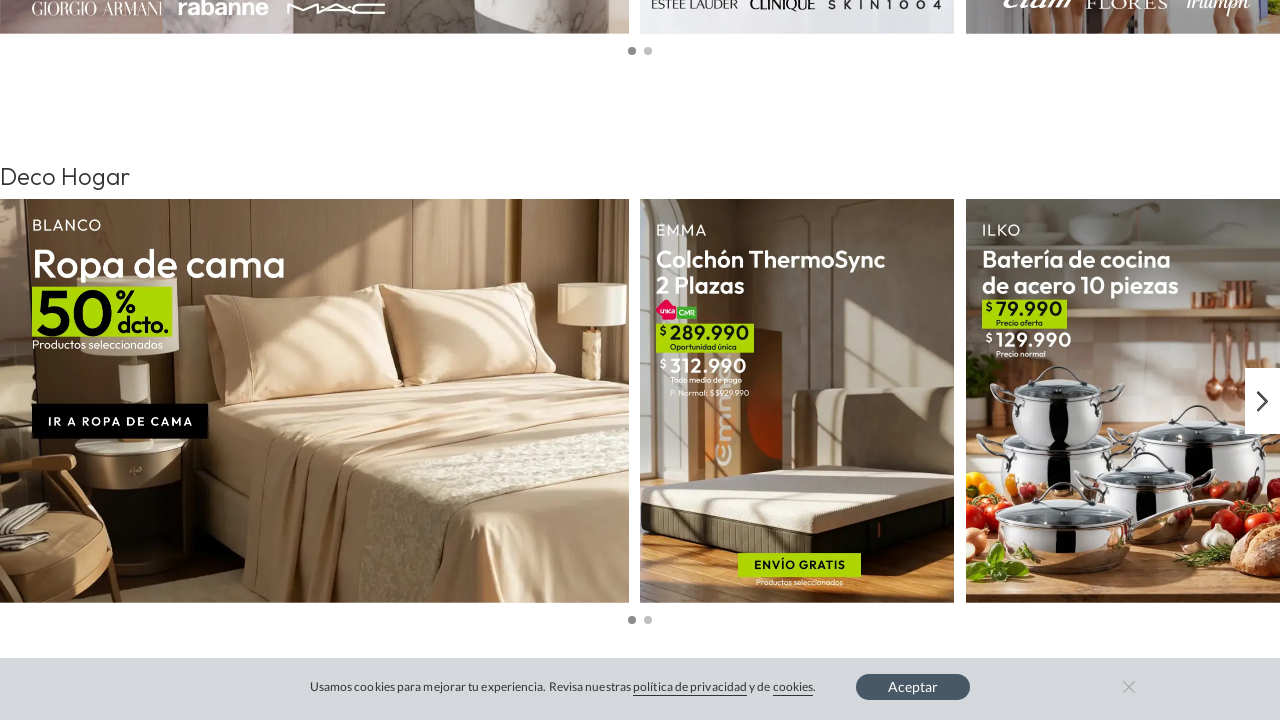

Updated page height after dynamic content load
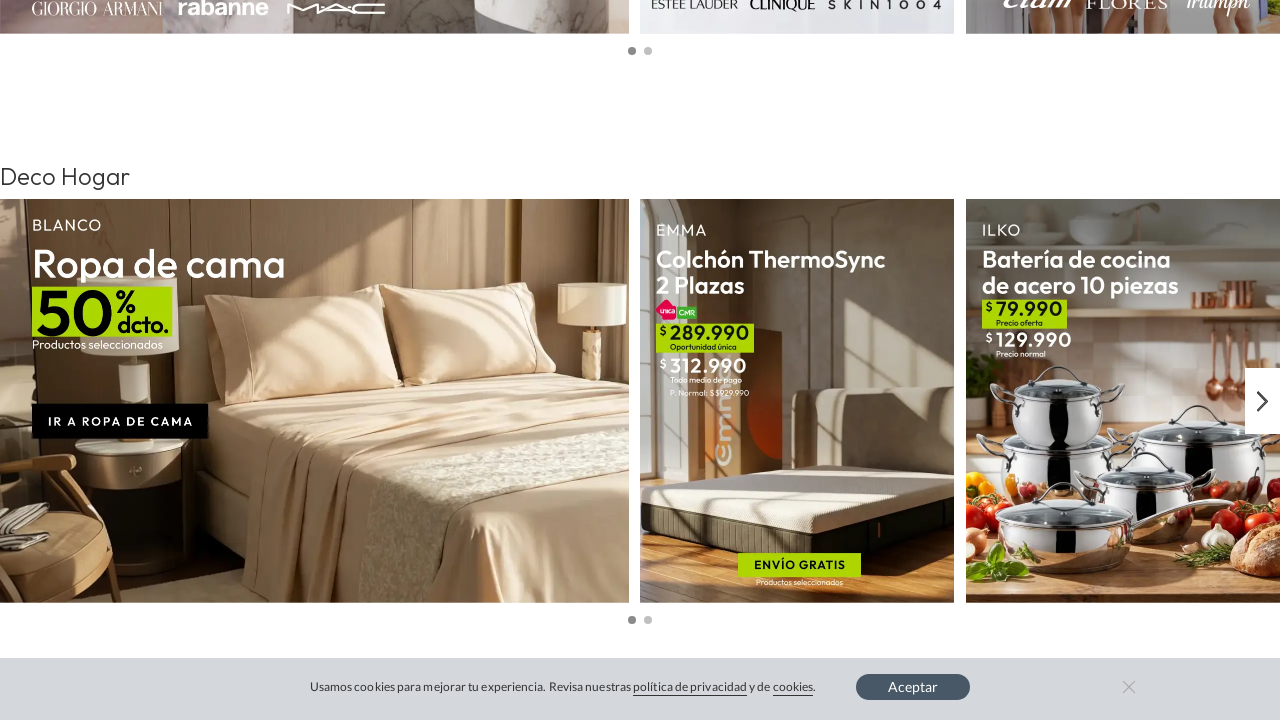

Scrolled page to position 6700px
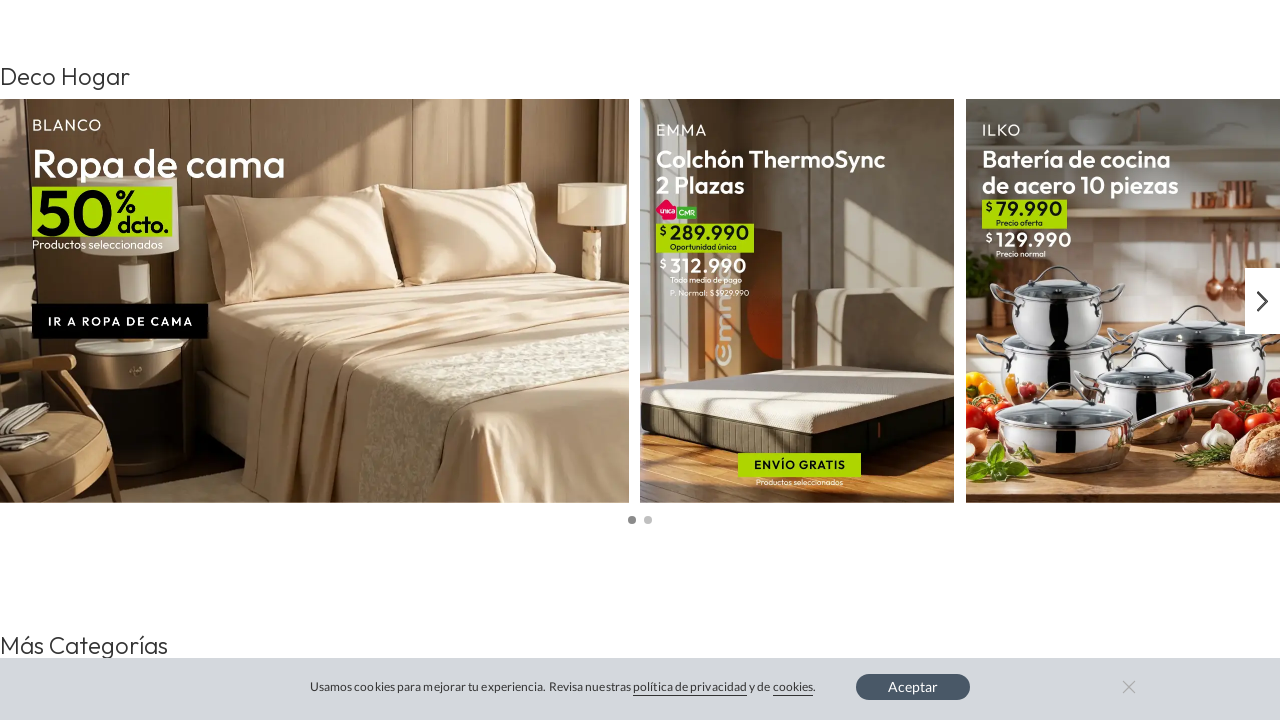

Waited for lazy-loaded content to load
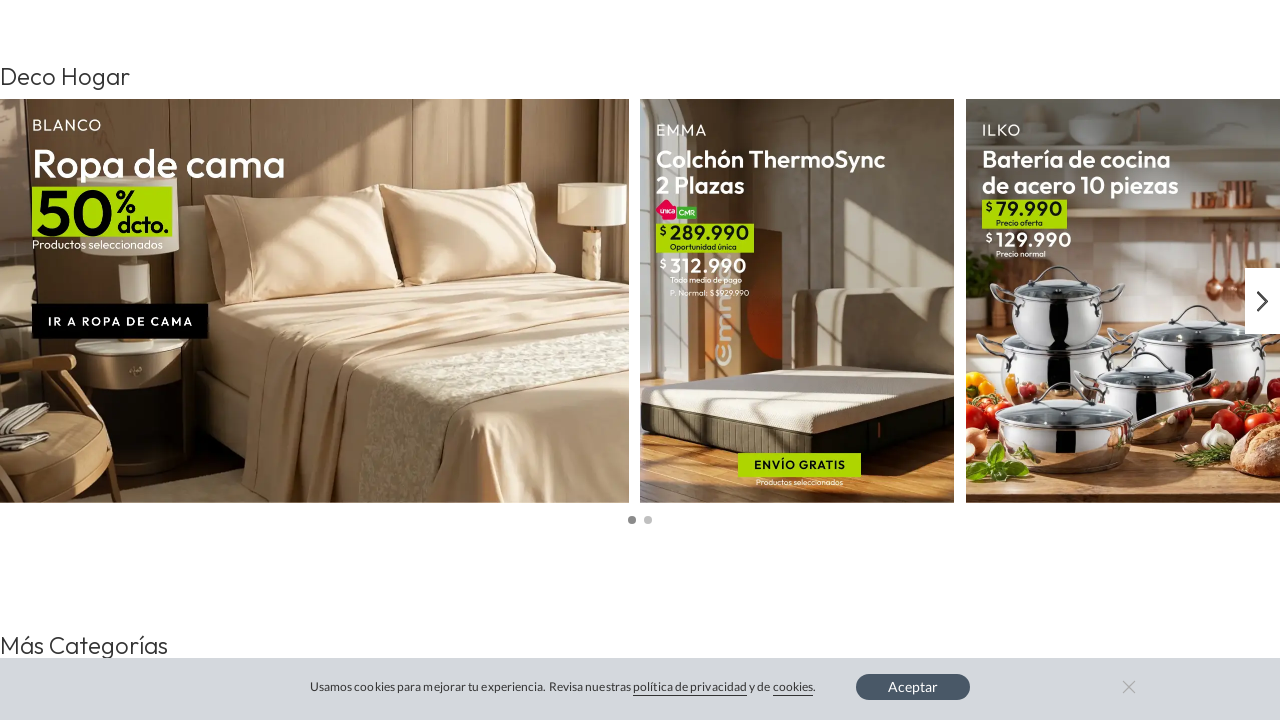

Updated page height after dynamic content load
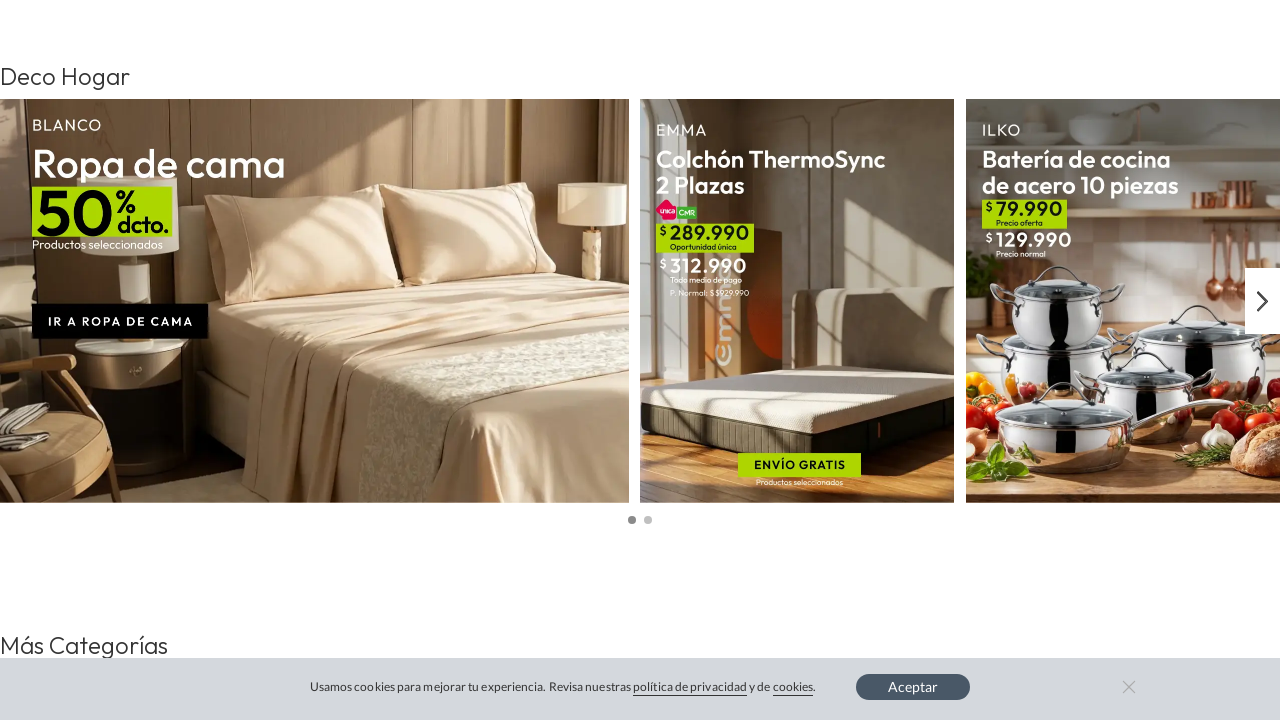

Scrolled page to position 6800px
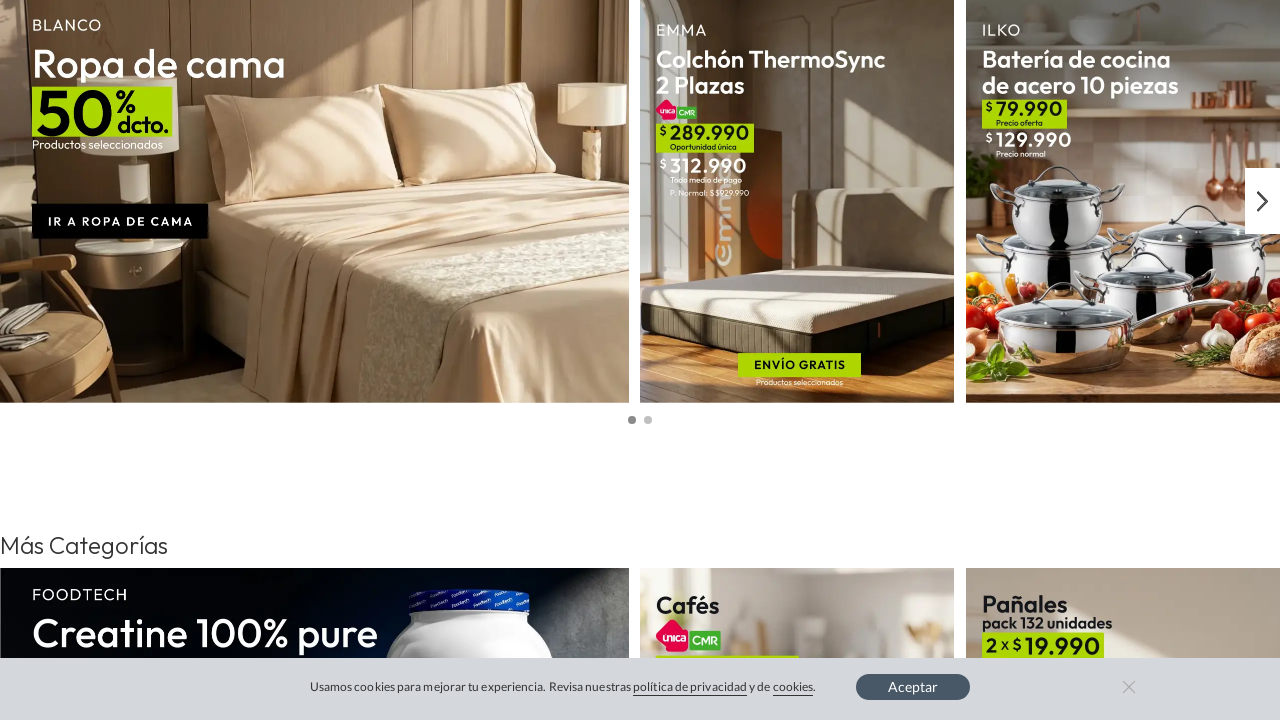

Waited for lazy-loaded content to load
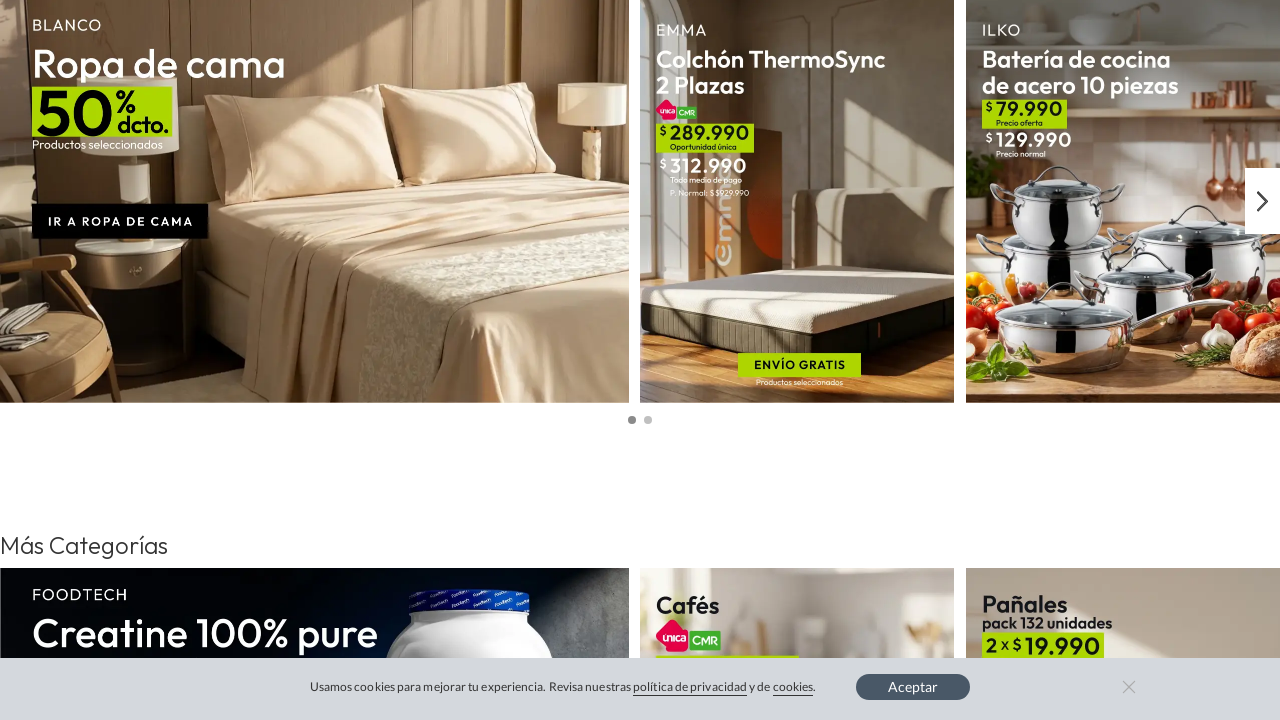

Updated page height after dynamic content load
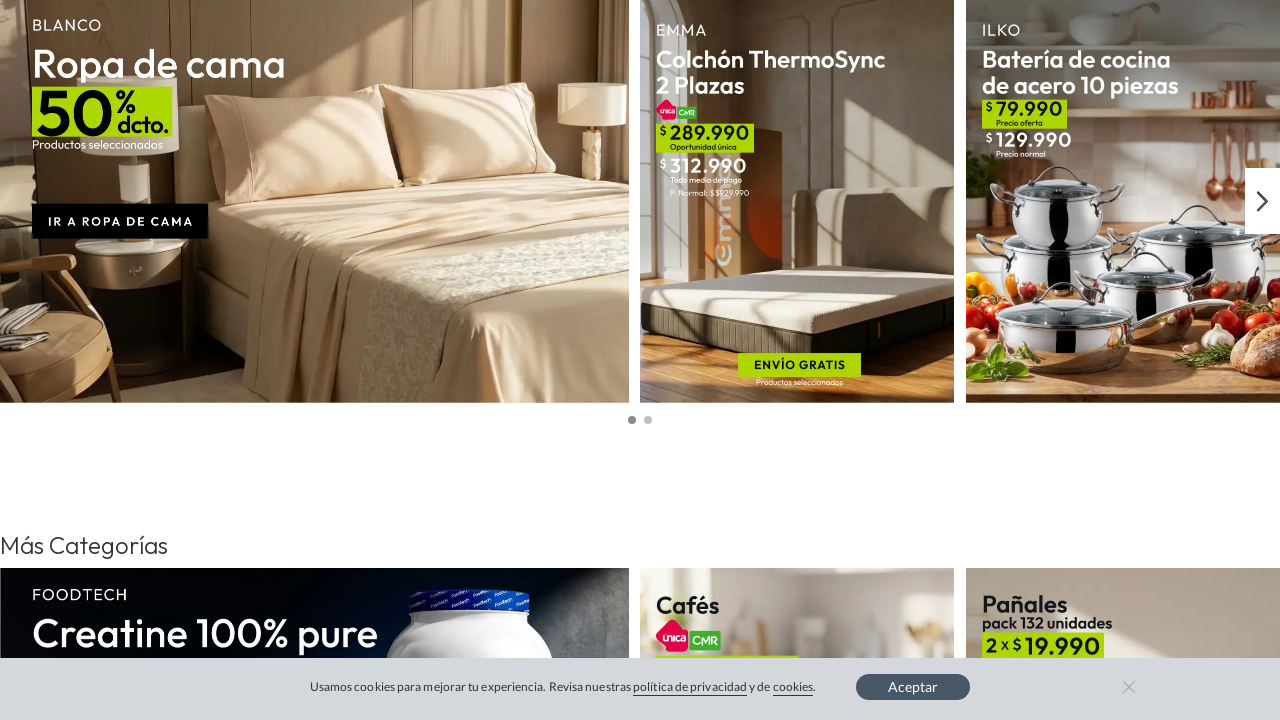

Scrolled page to position 6900px
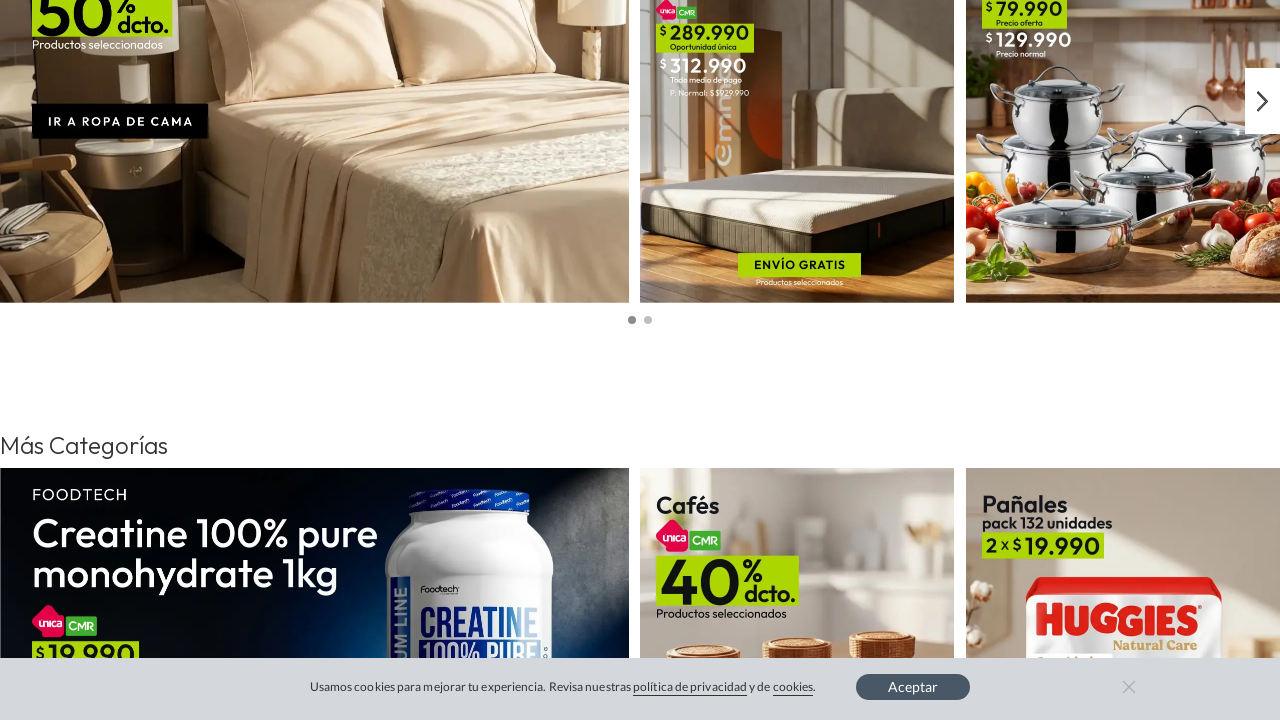

Waited for lazy-loaded content to load
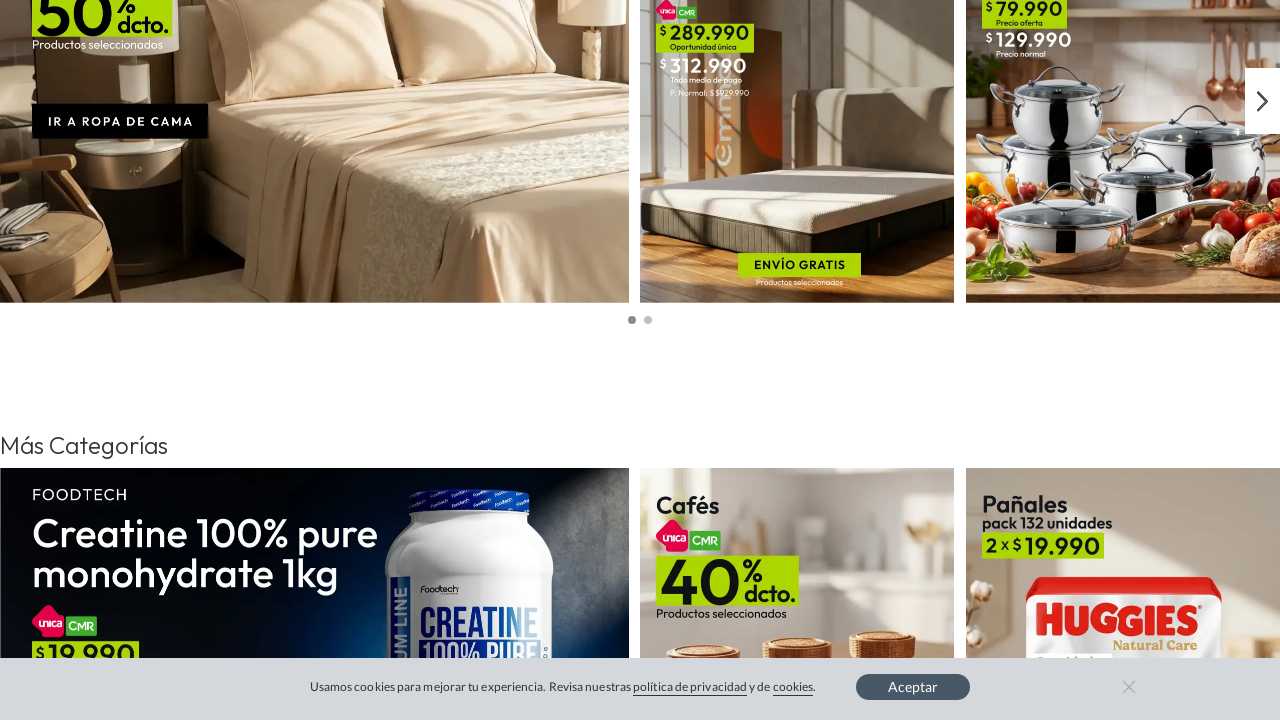

Updated page height after dynamic content load
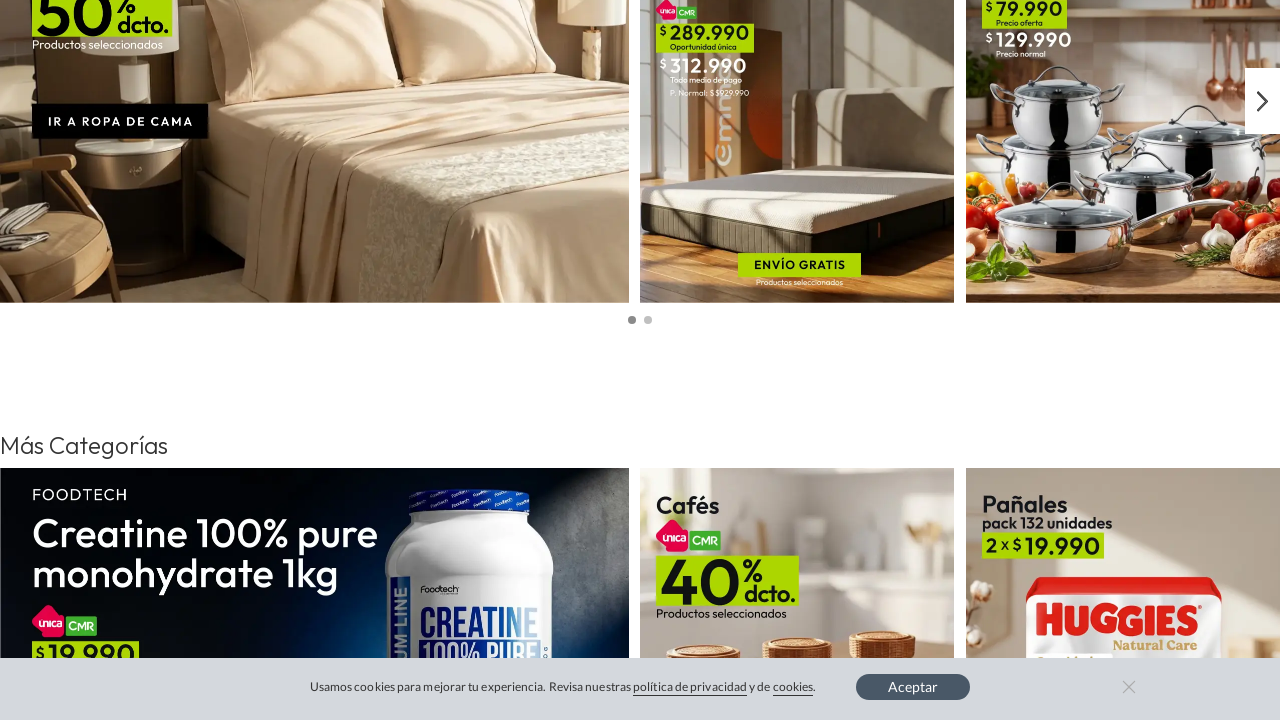

Scrolled page to position 7000px
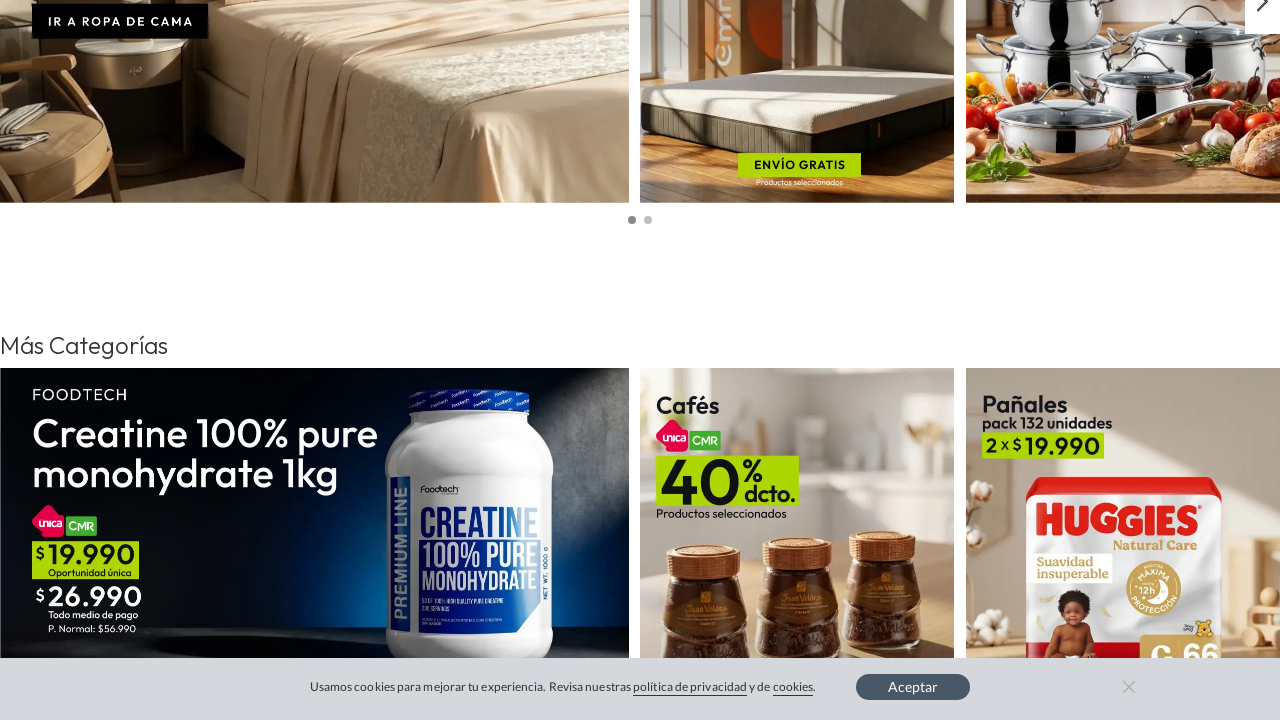

Waited for lazy-loaded content to load
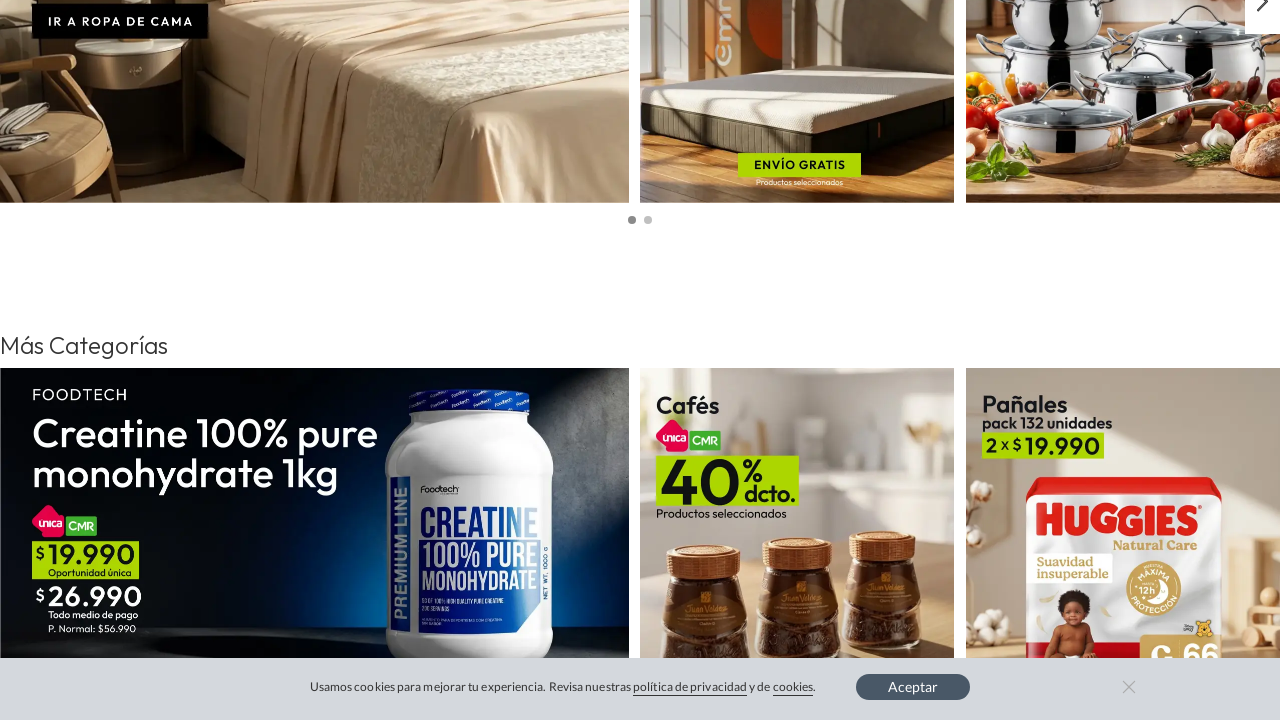

Updated page height after dynamic content load
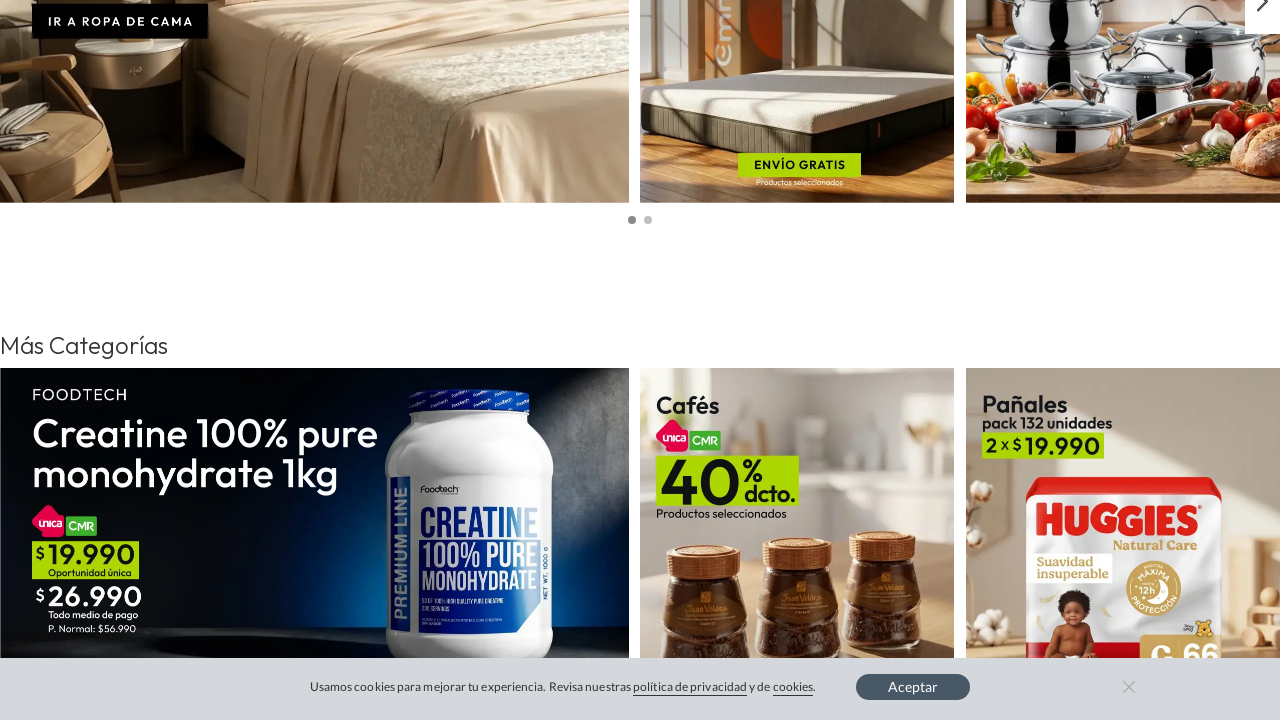

Scrolled page to position 7100px
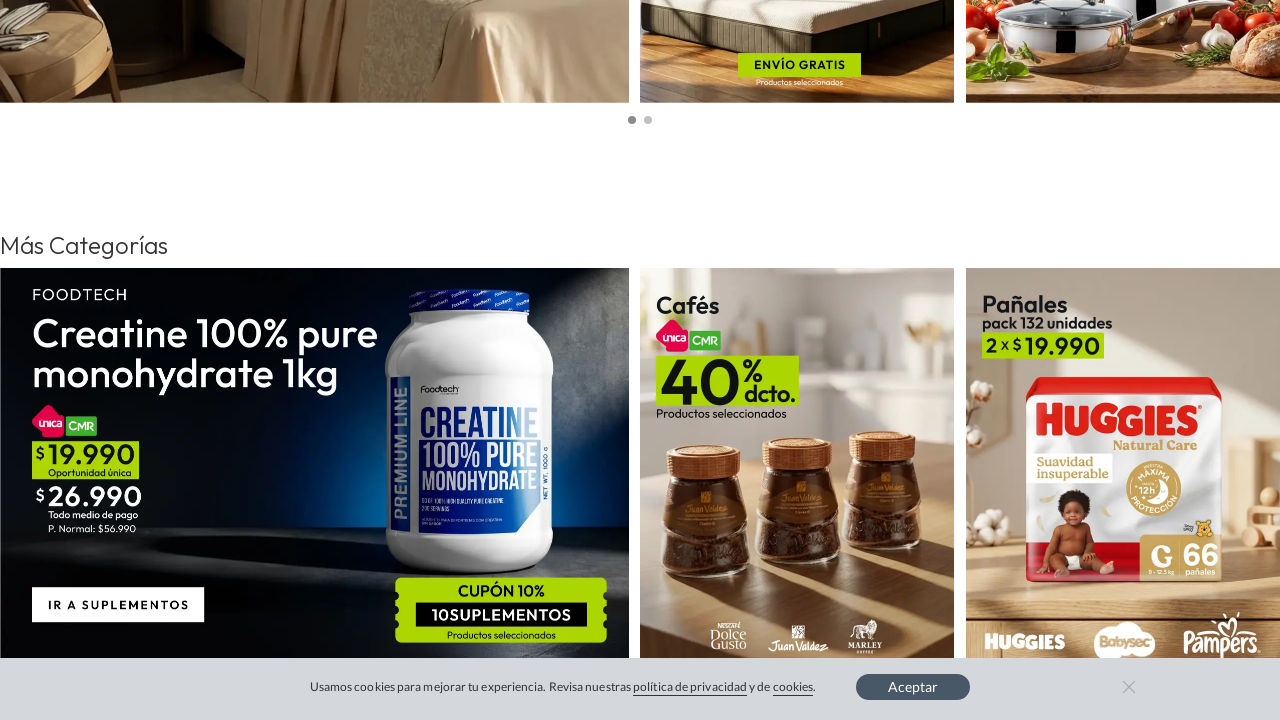

Waited for lazy-loaded content to load
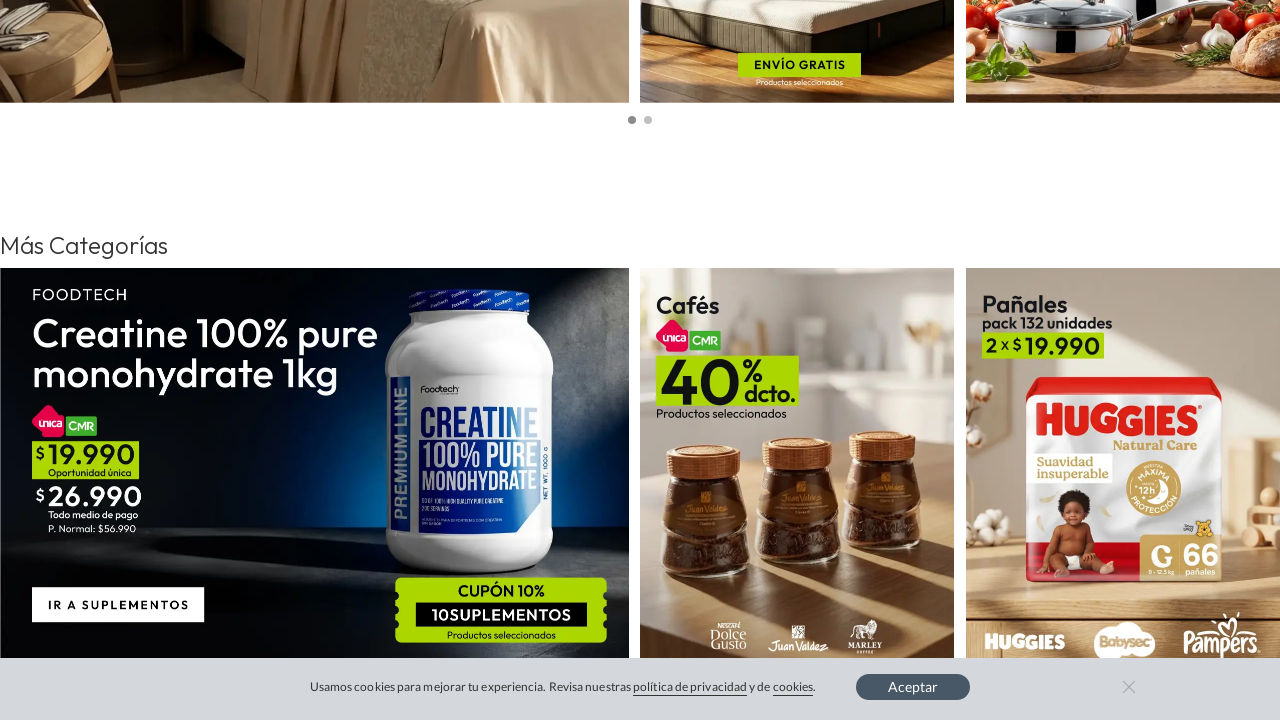

Updated page height after dynamic content load
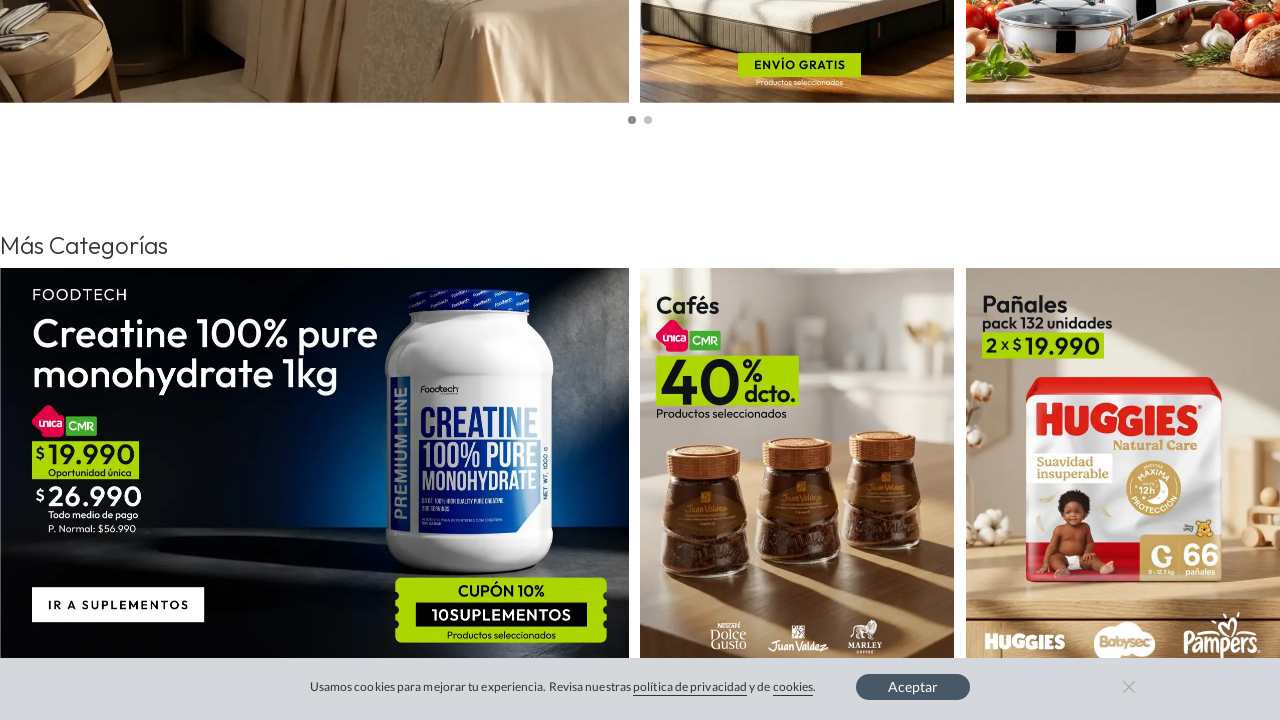

Scrolled page to position 7200px
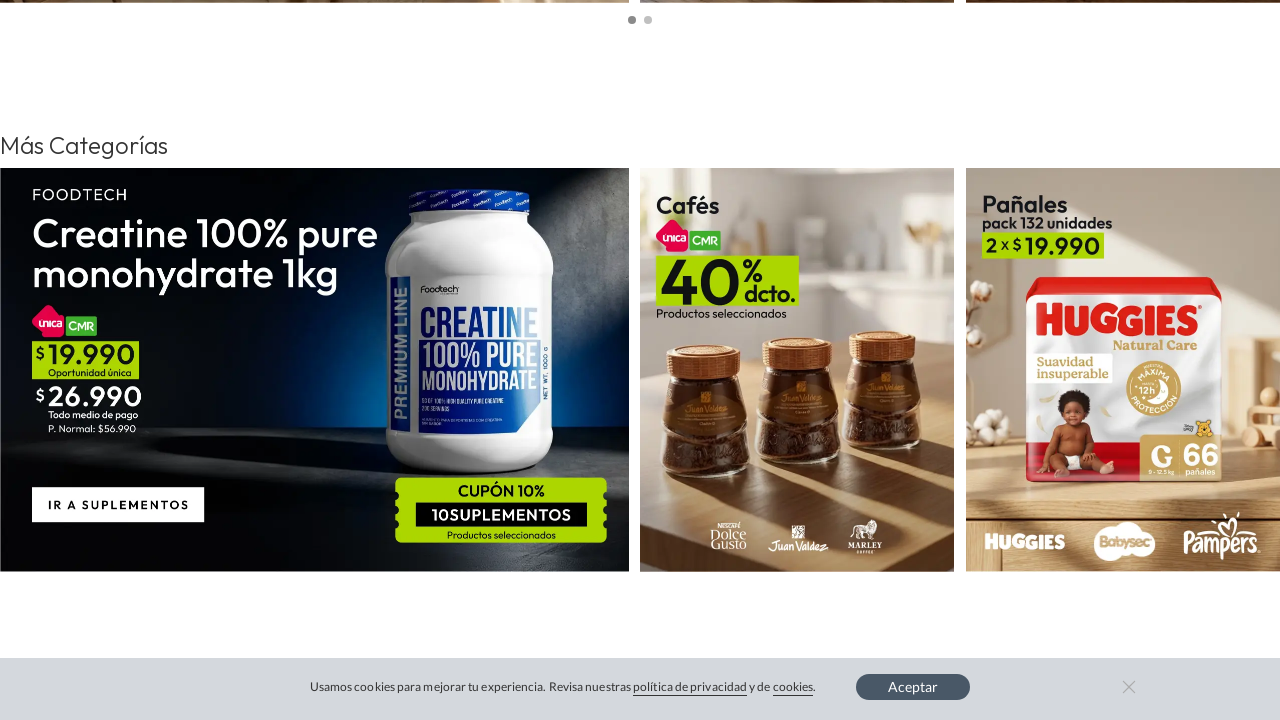

Waited for lazy-loaded content to load
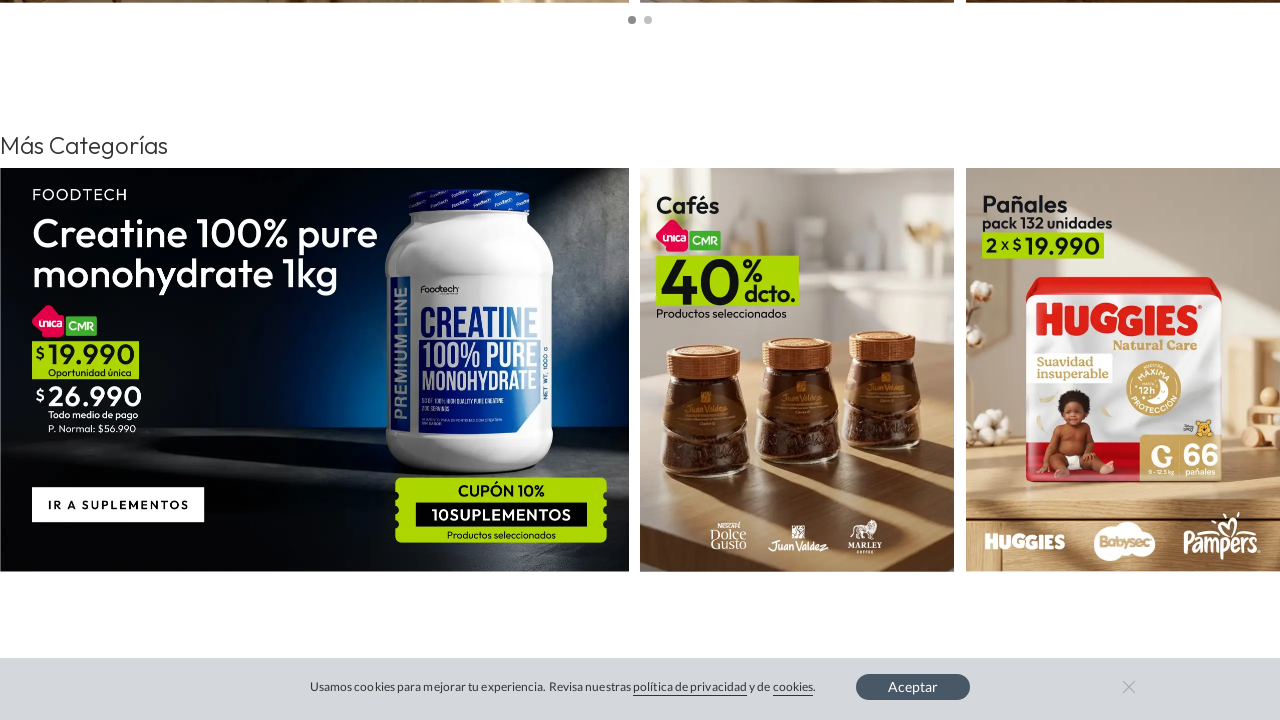

Updated page height after dynamic content load
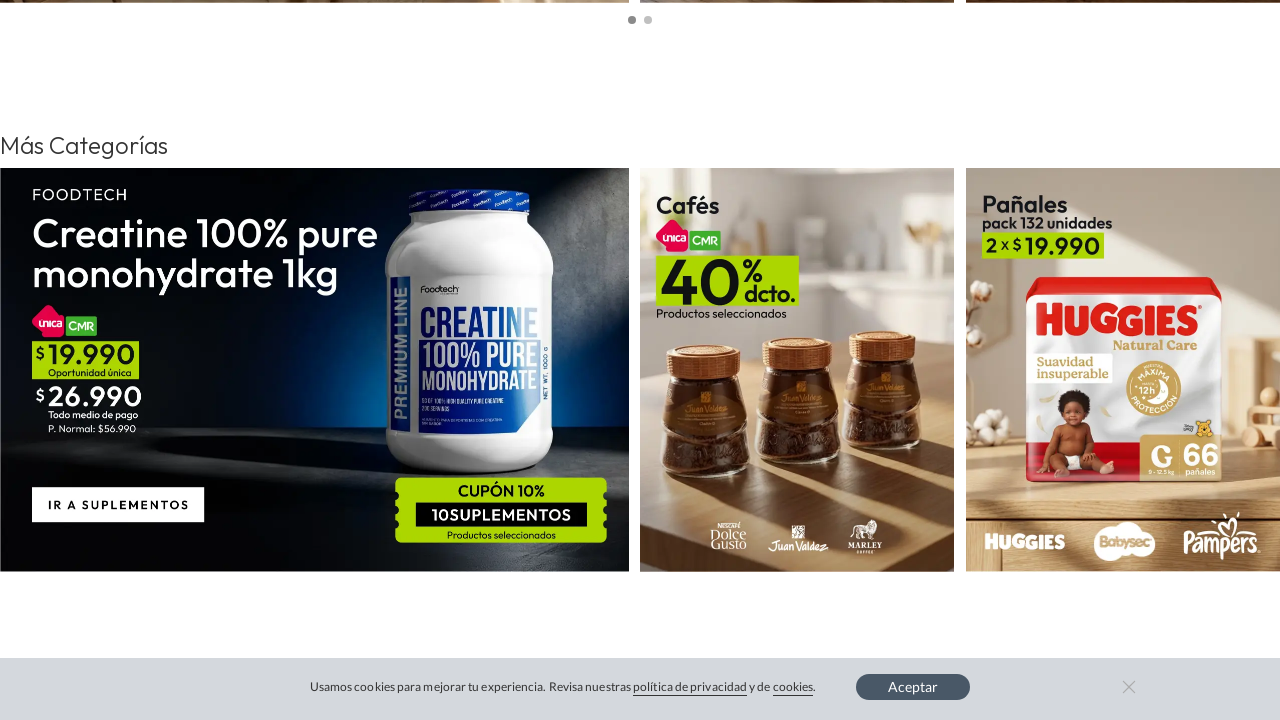

Scrolled page to position 7300px
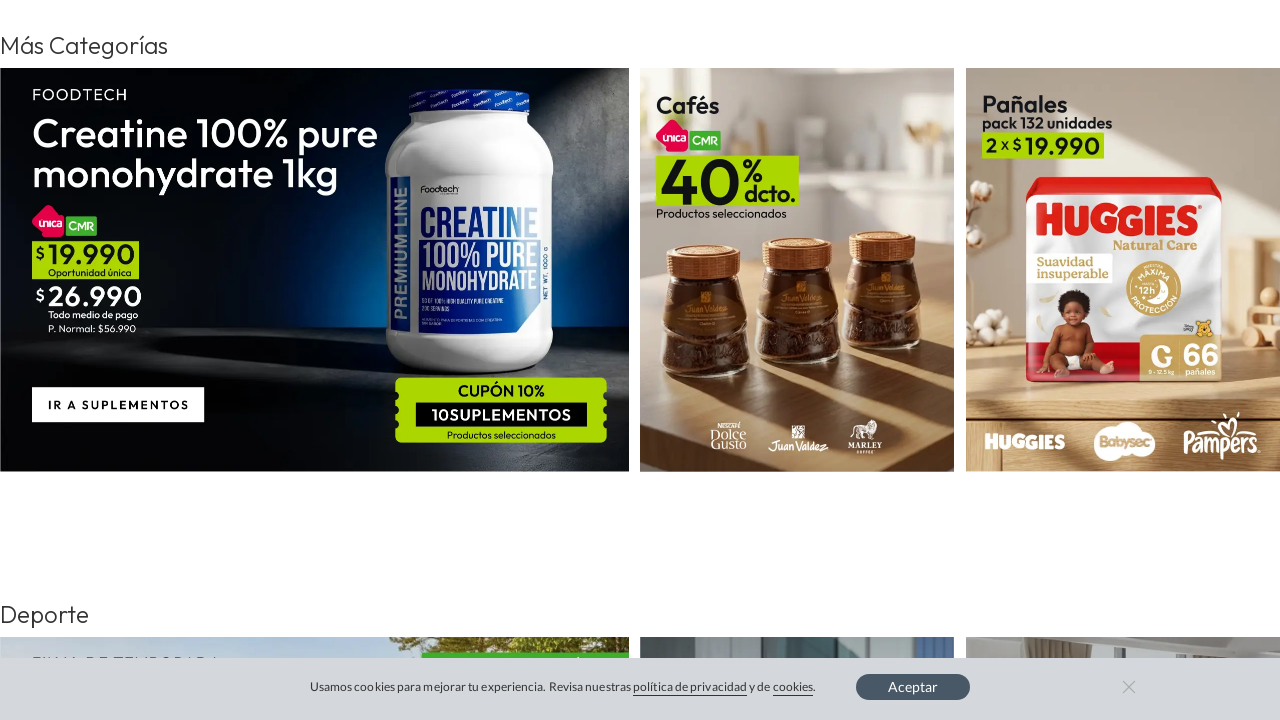

Waited for lazy-loaded content to load
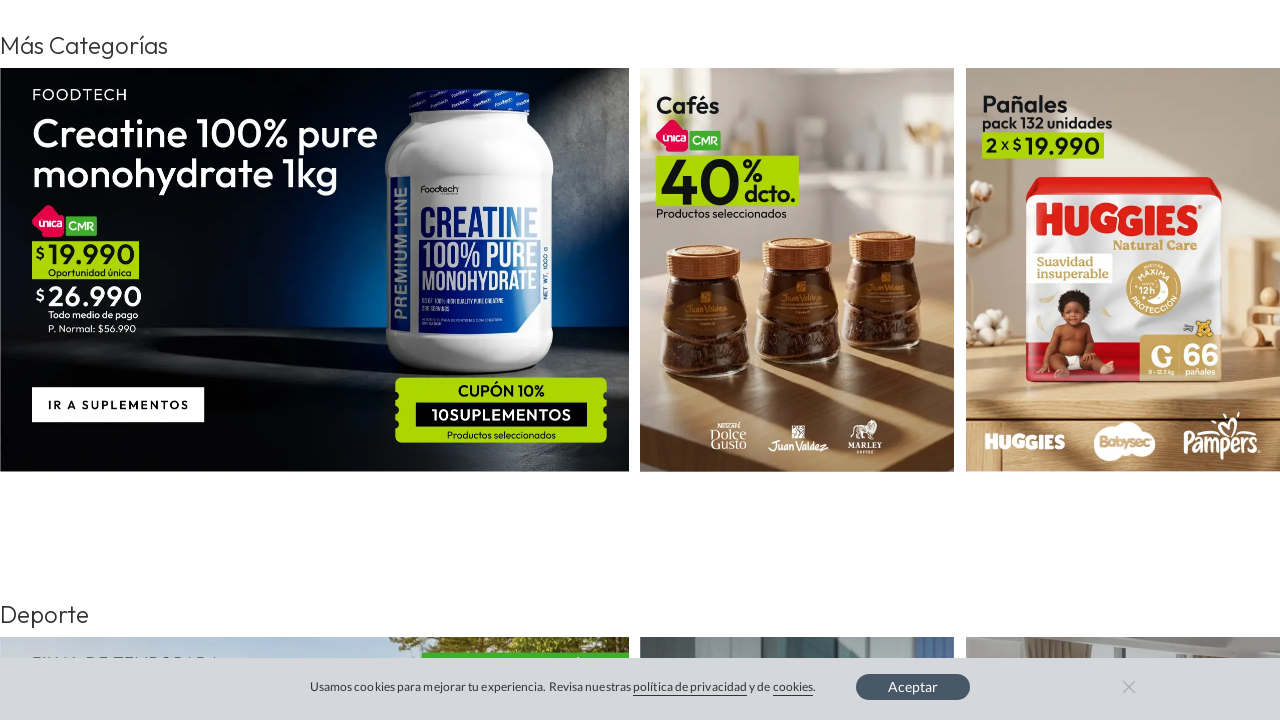

Updated page height after dynamic content load
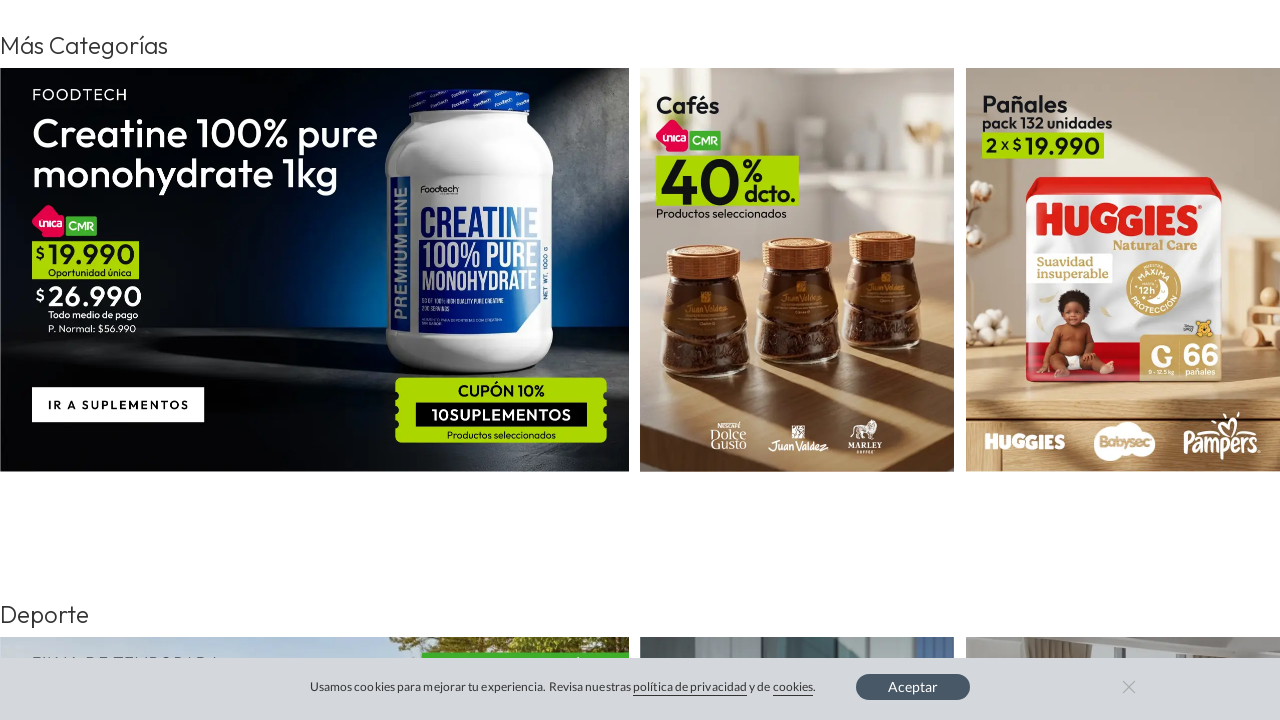

Scrolled page to position 7400px
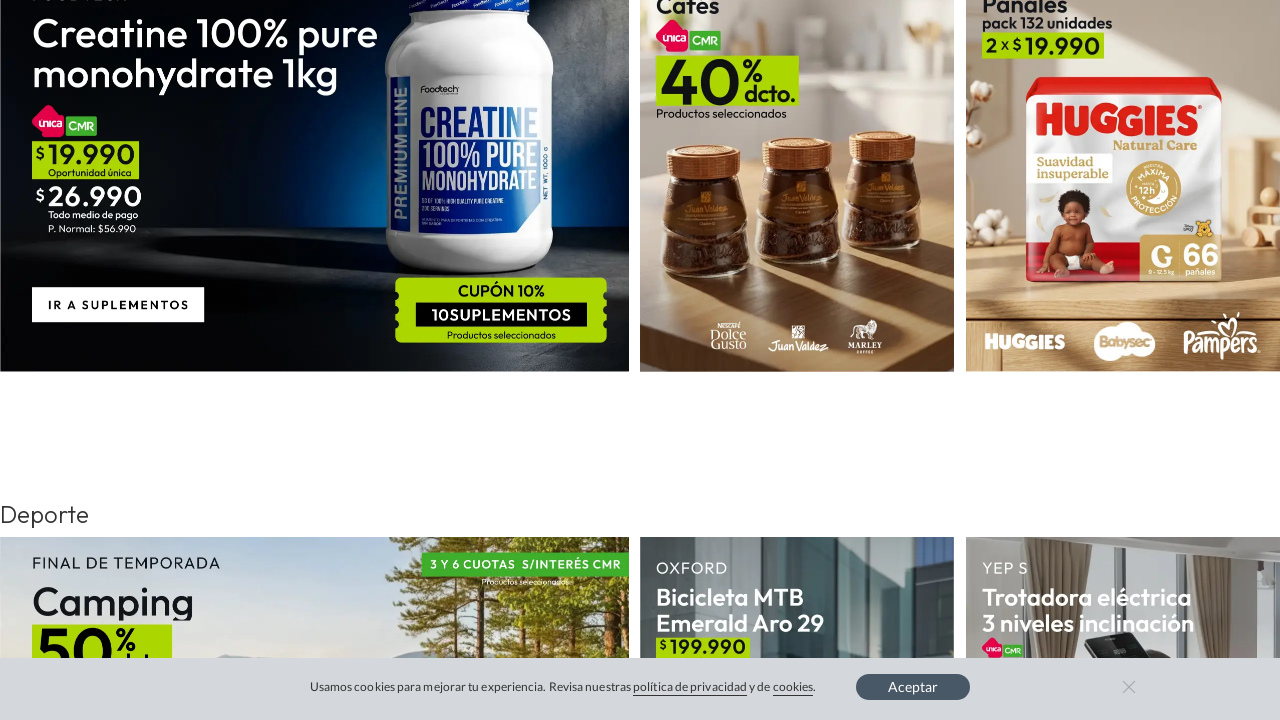

Waited for lazy-loaded content to load
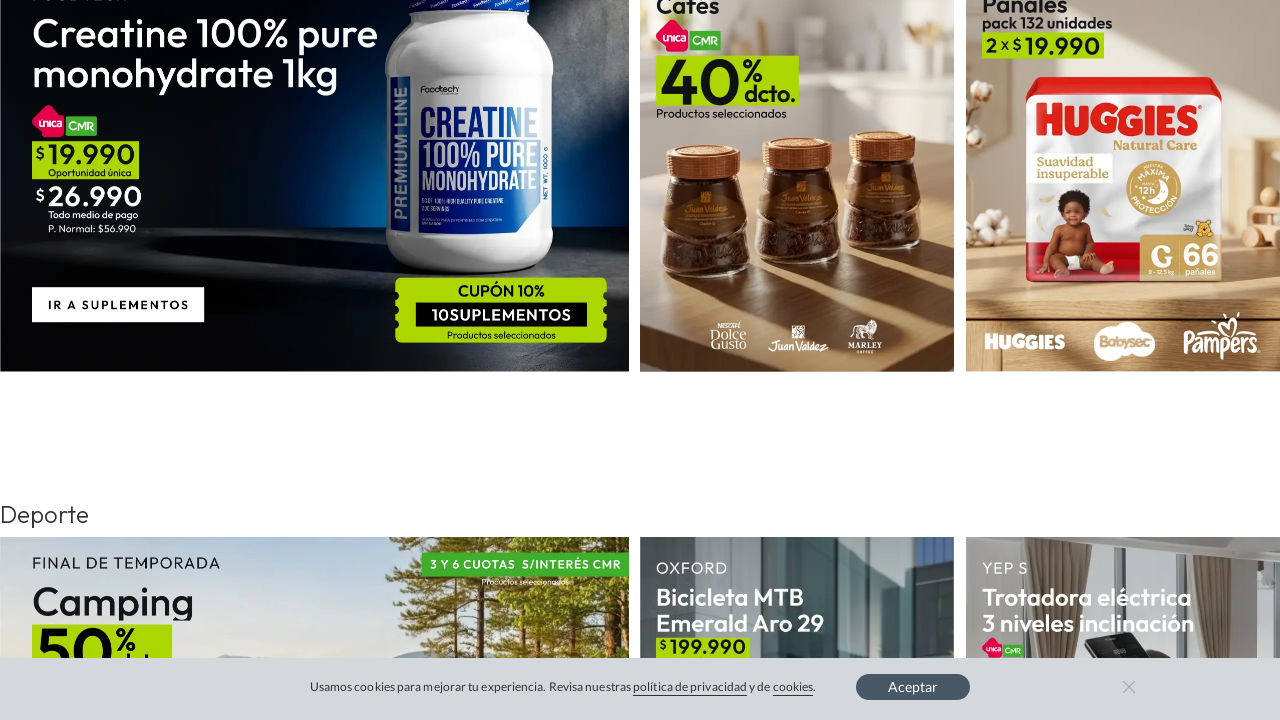

Updated page height after dynamic content load
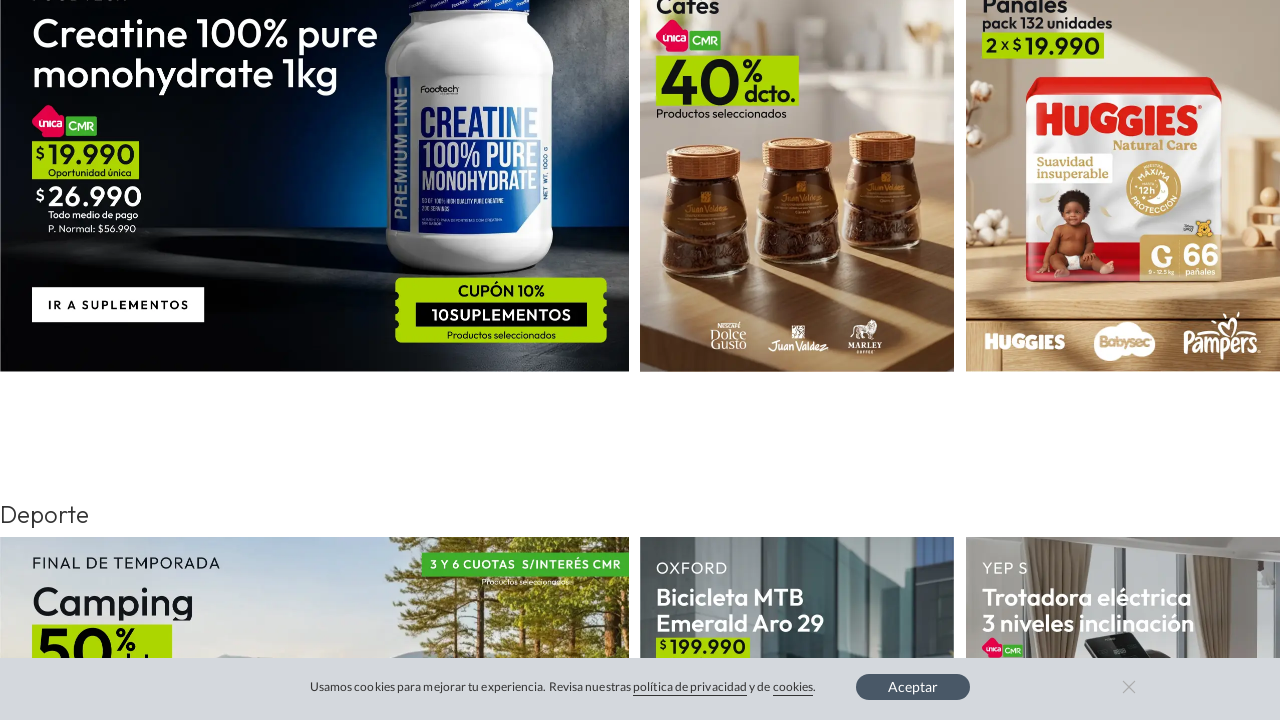

Scrolled page to position 7500px
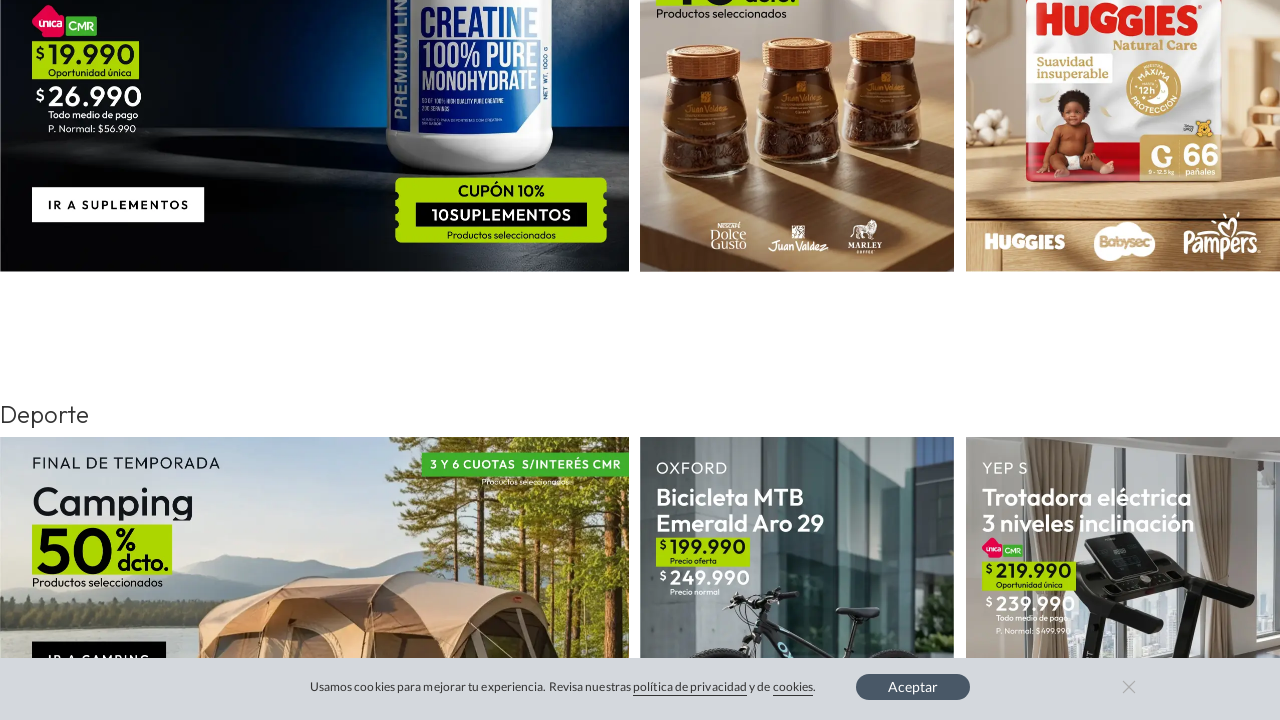

Waited for lazy-loaded content to load
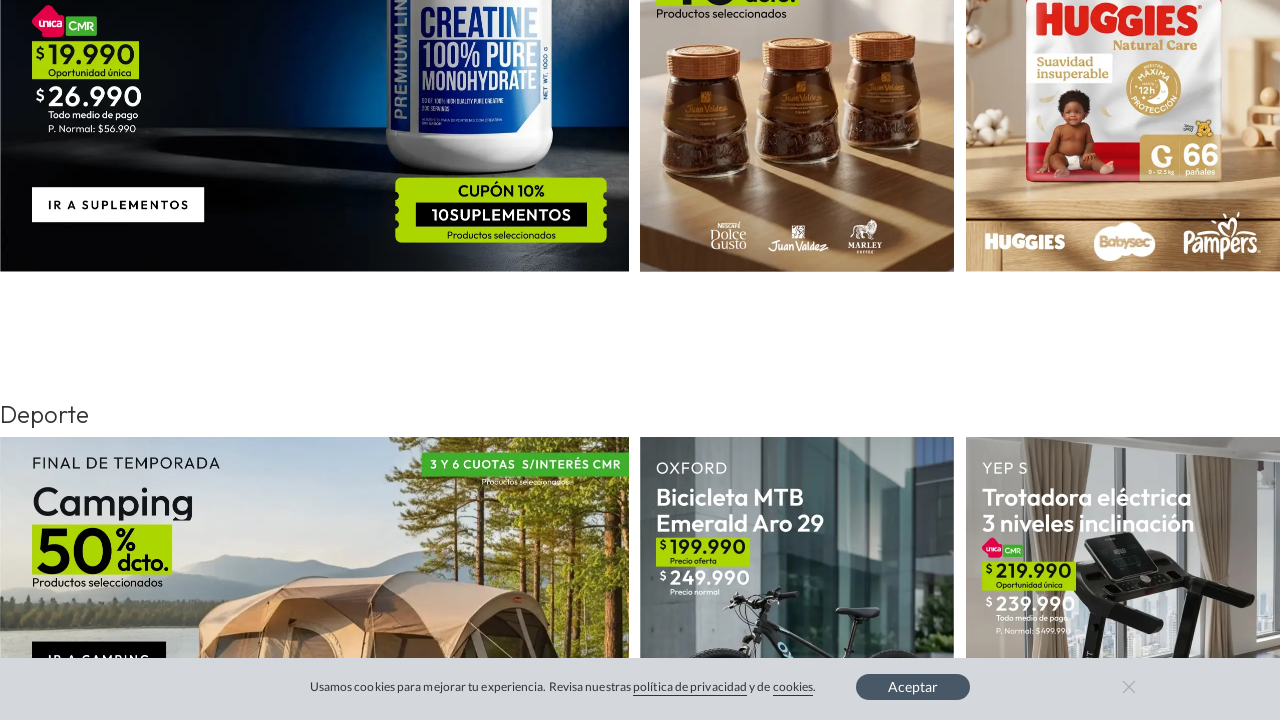

Updated page height after dynamic content load
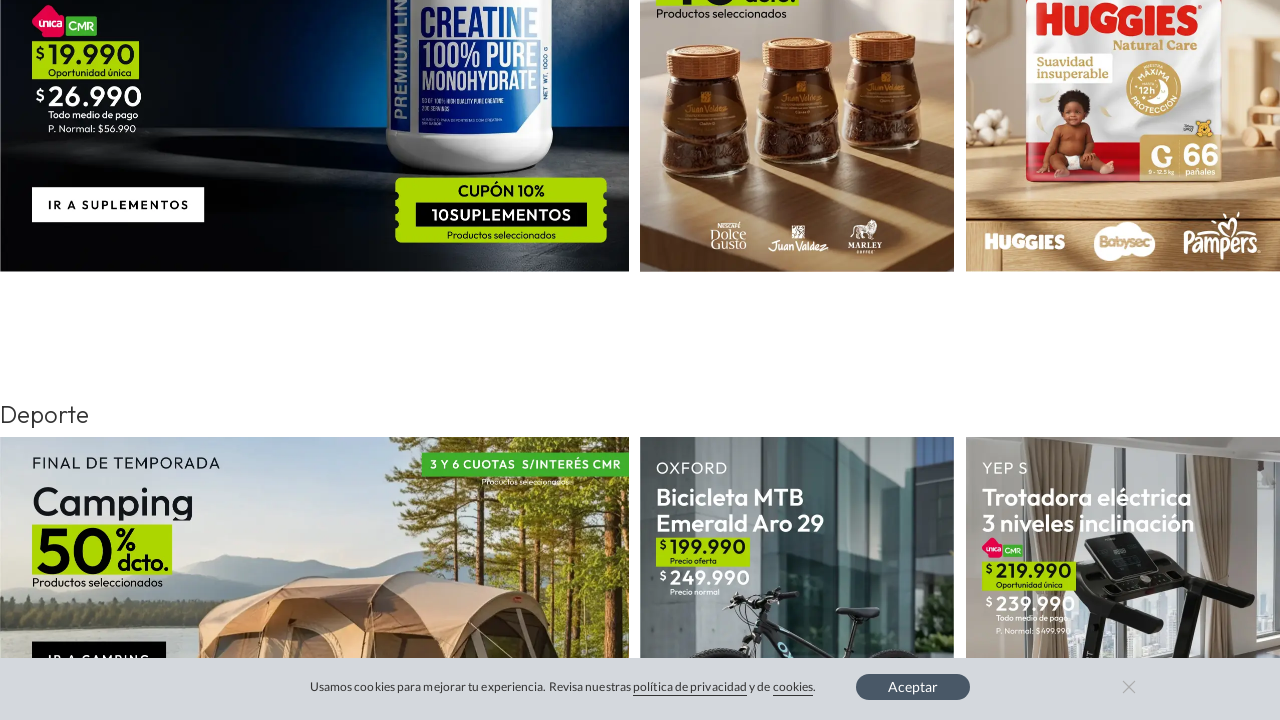

Scrolled page to position 7600px
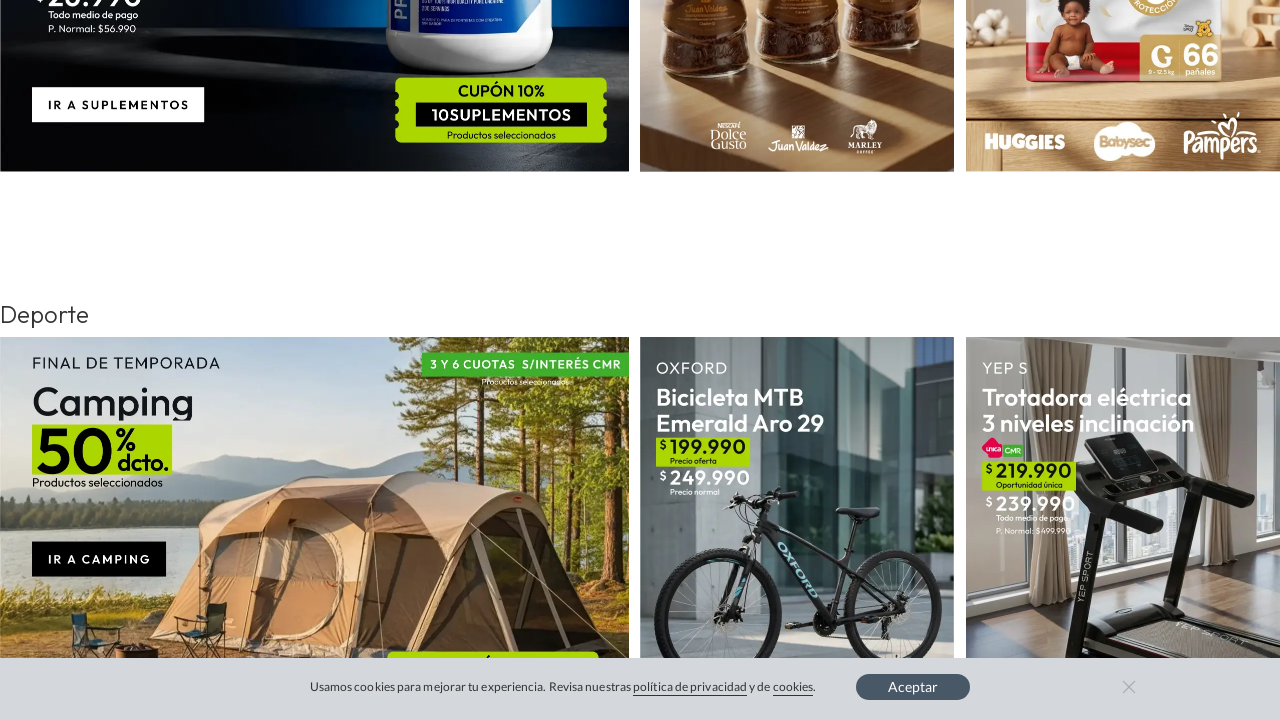

Waited for lazy-loaded content to load
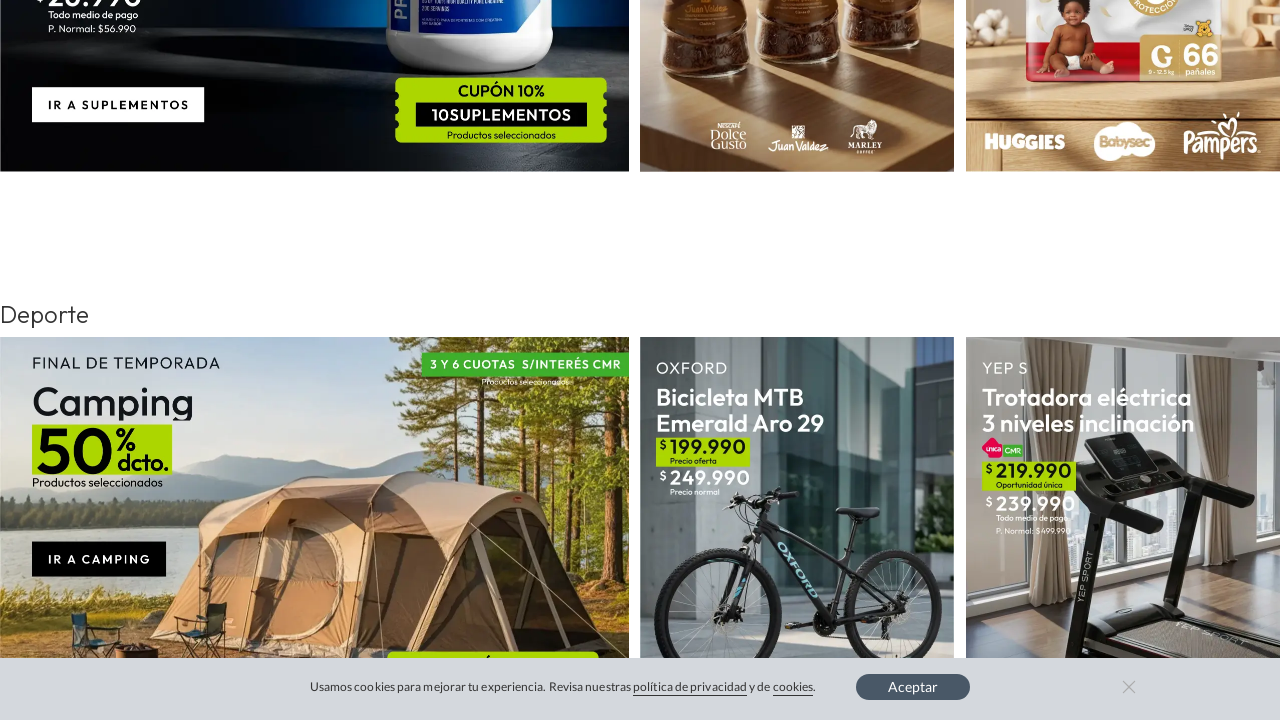

Updated page height after dynamic content load
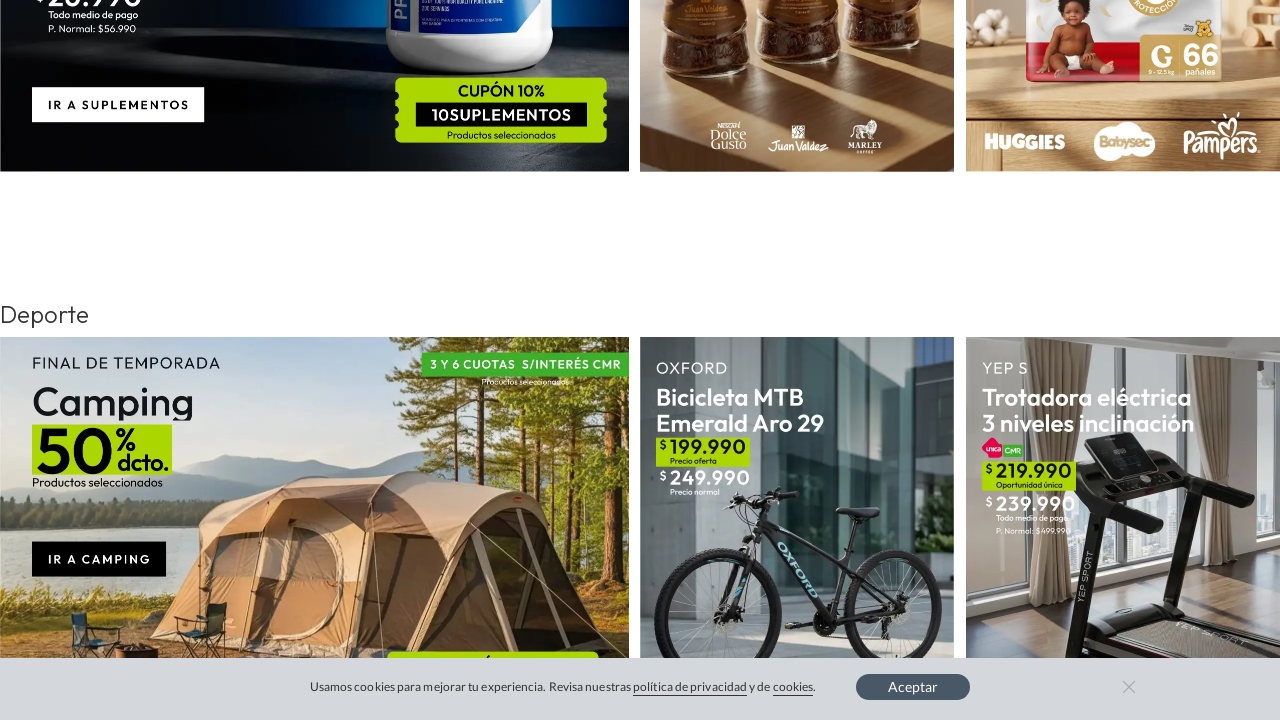

Scrolled page to position 7700px
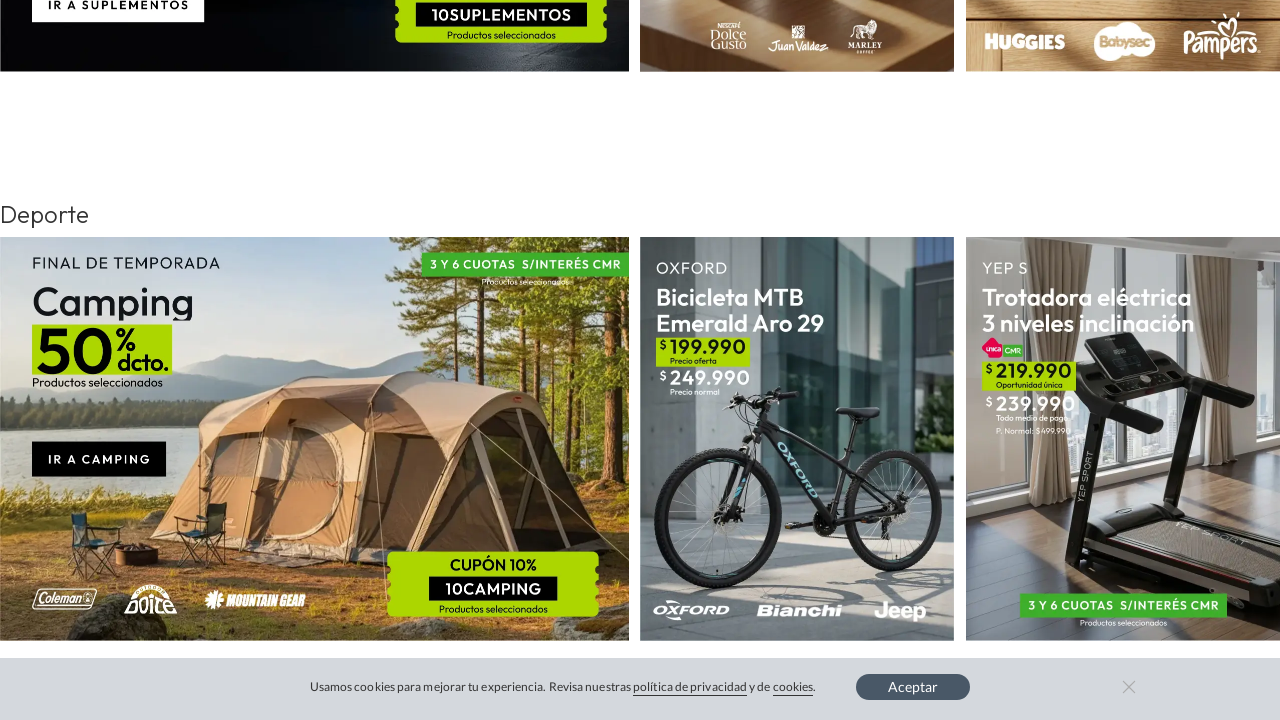

Waited for lazy-loaded content to load
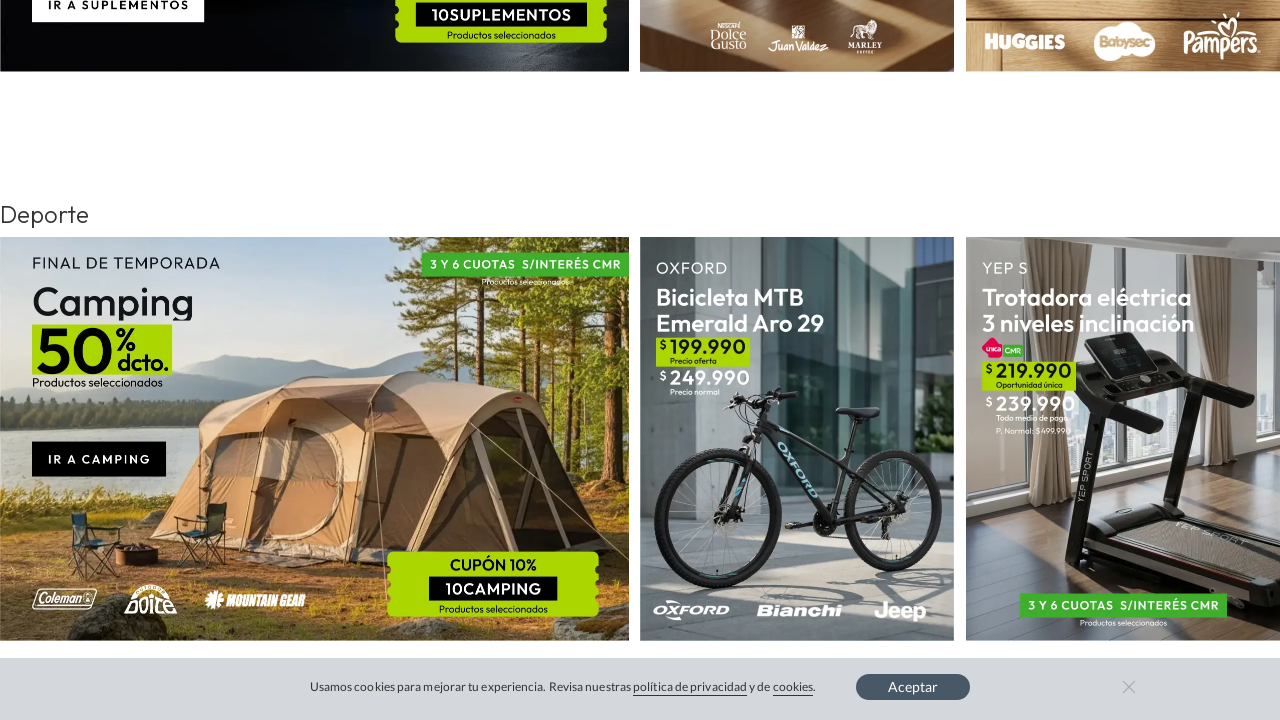

Updated page height after dynamic content load
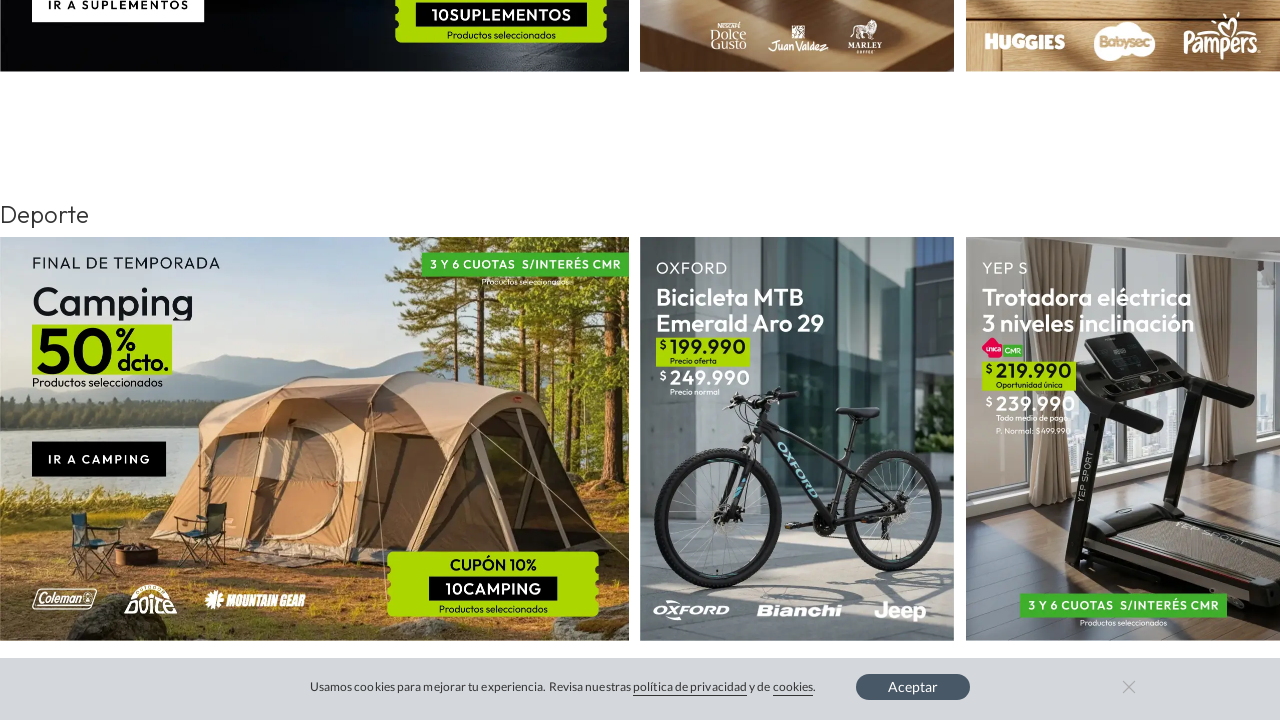

Scrolled page to position 7800px
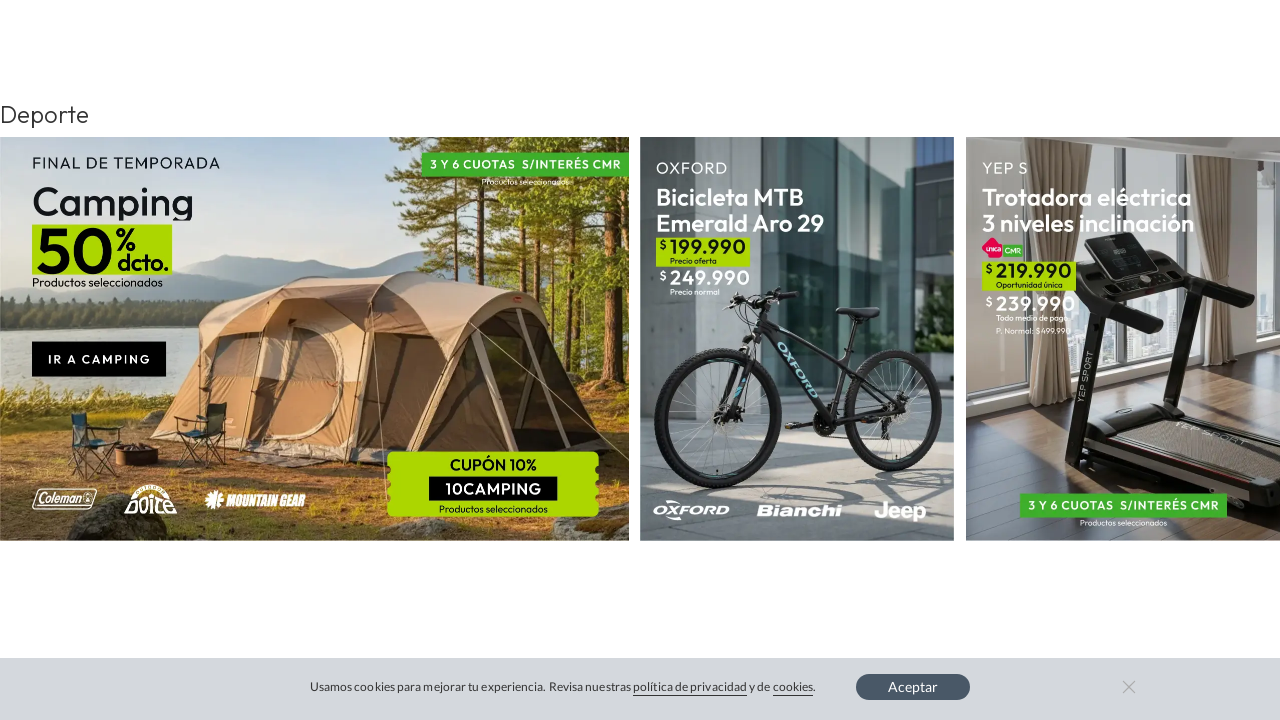

Waited for lazy-loaded content to load
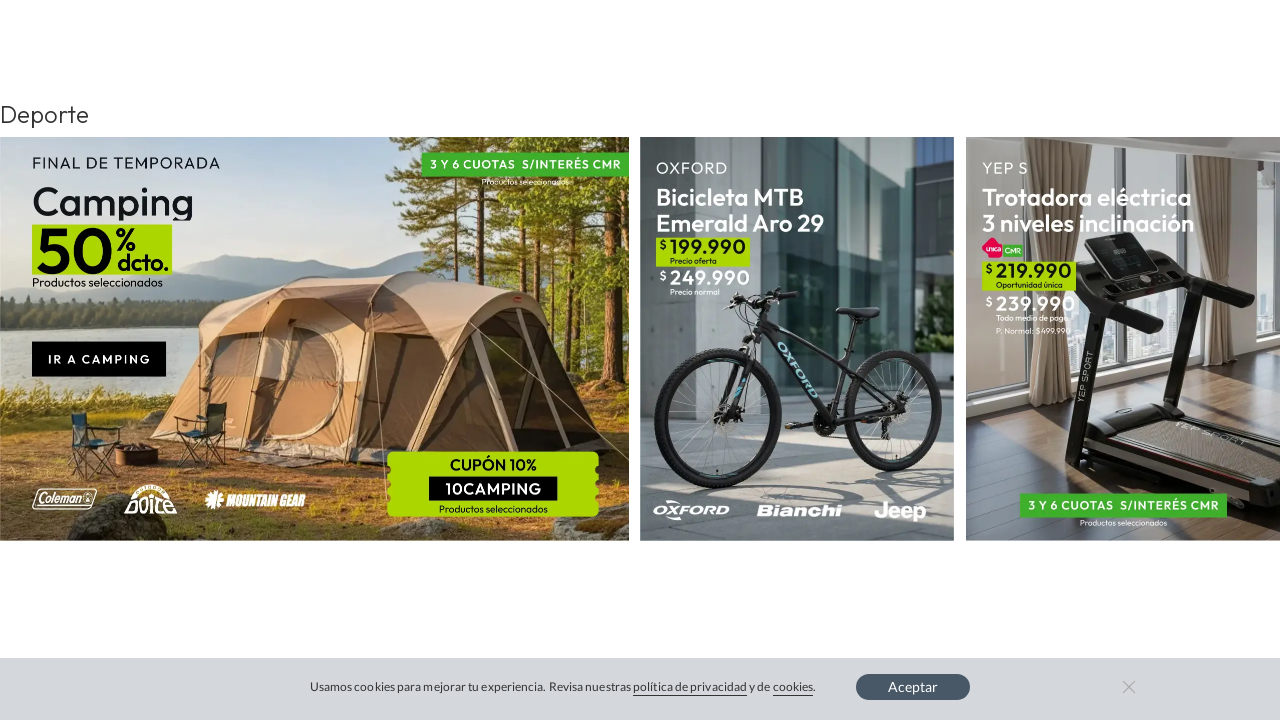

Updated page height after dynamic content load
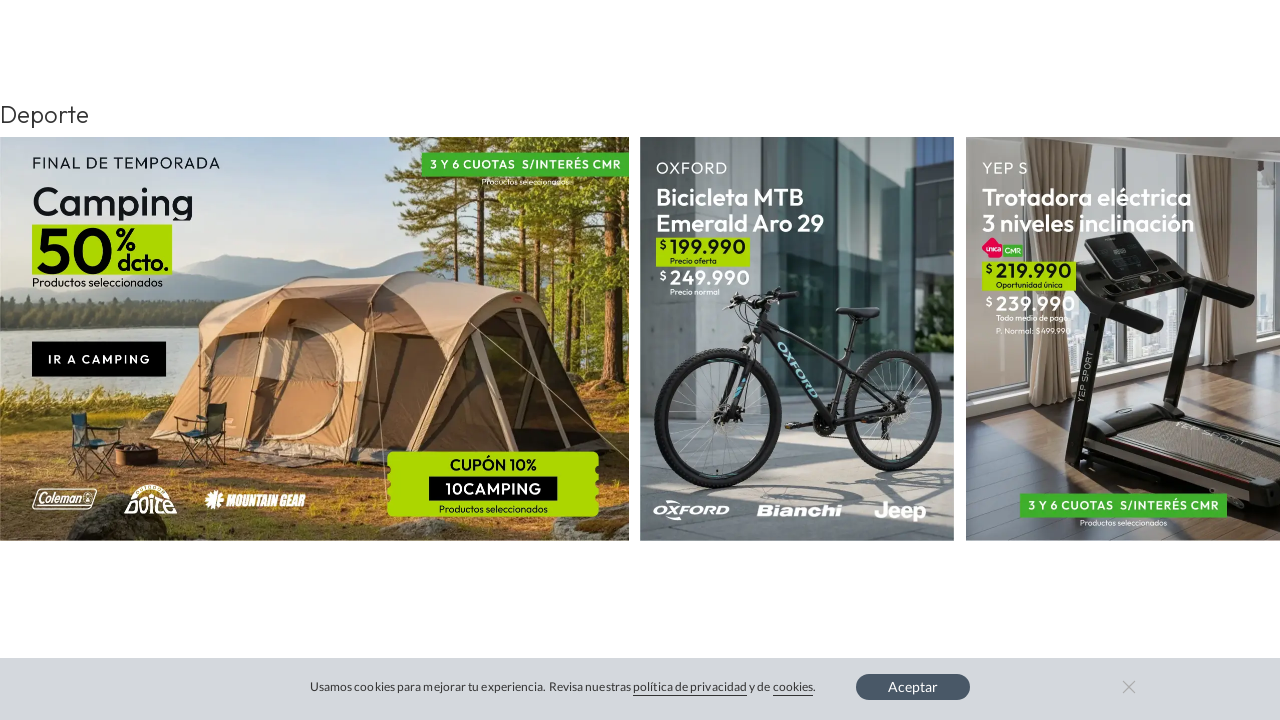

Scrolled page to position 7900px
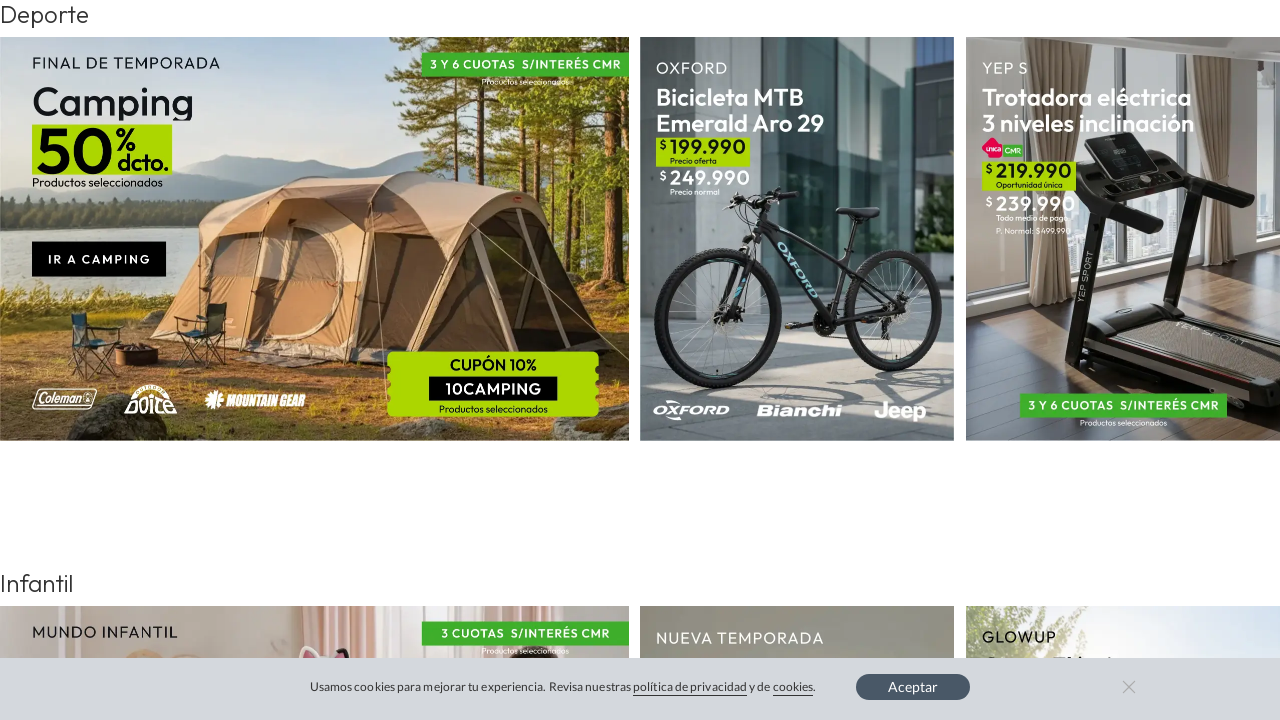

Waited for lazy-loaded content to load
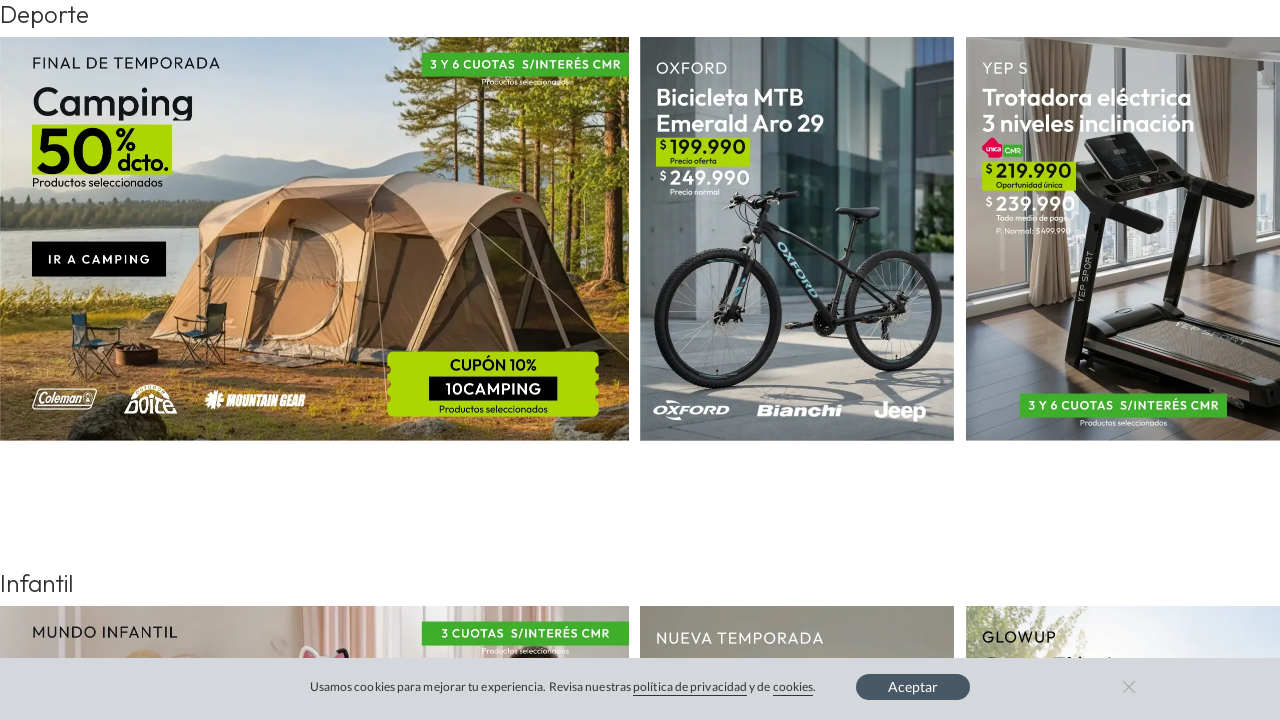

Updated page height after dynamic content load
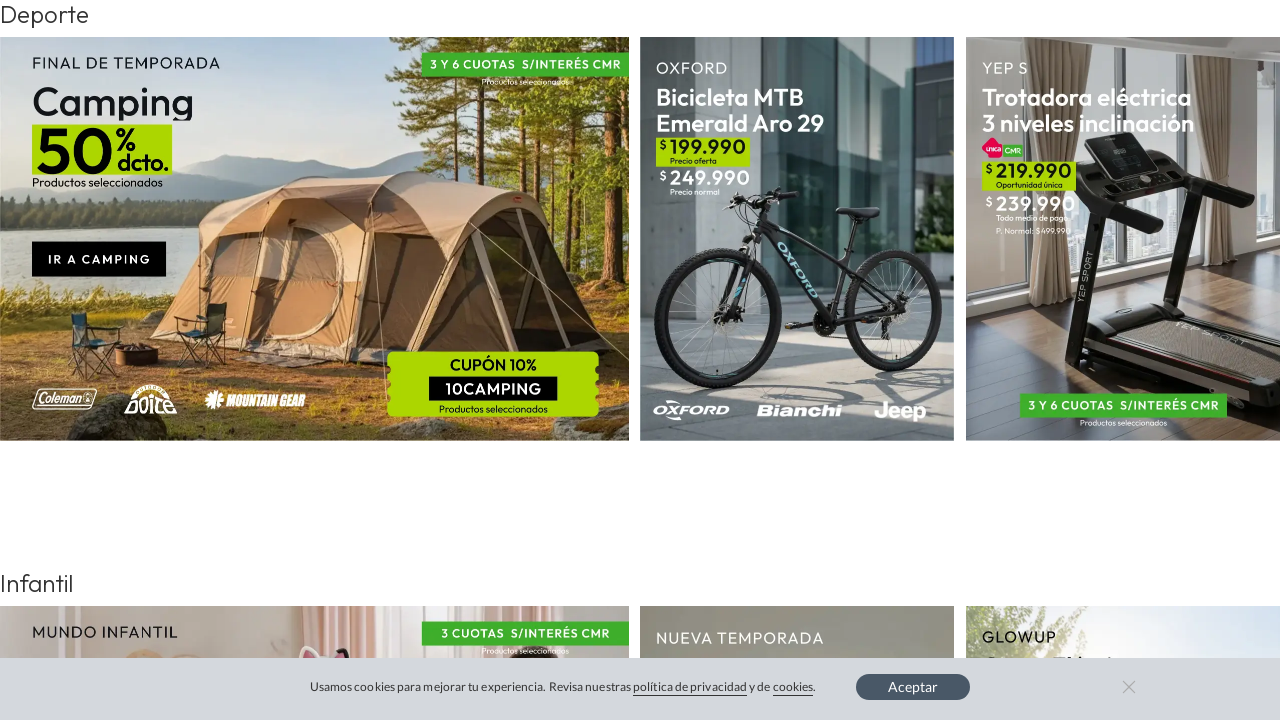

Scrolled page to position 8000px
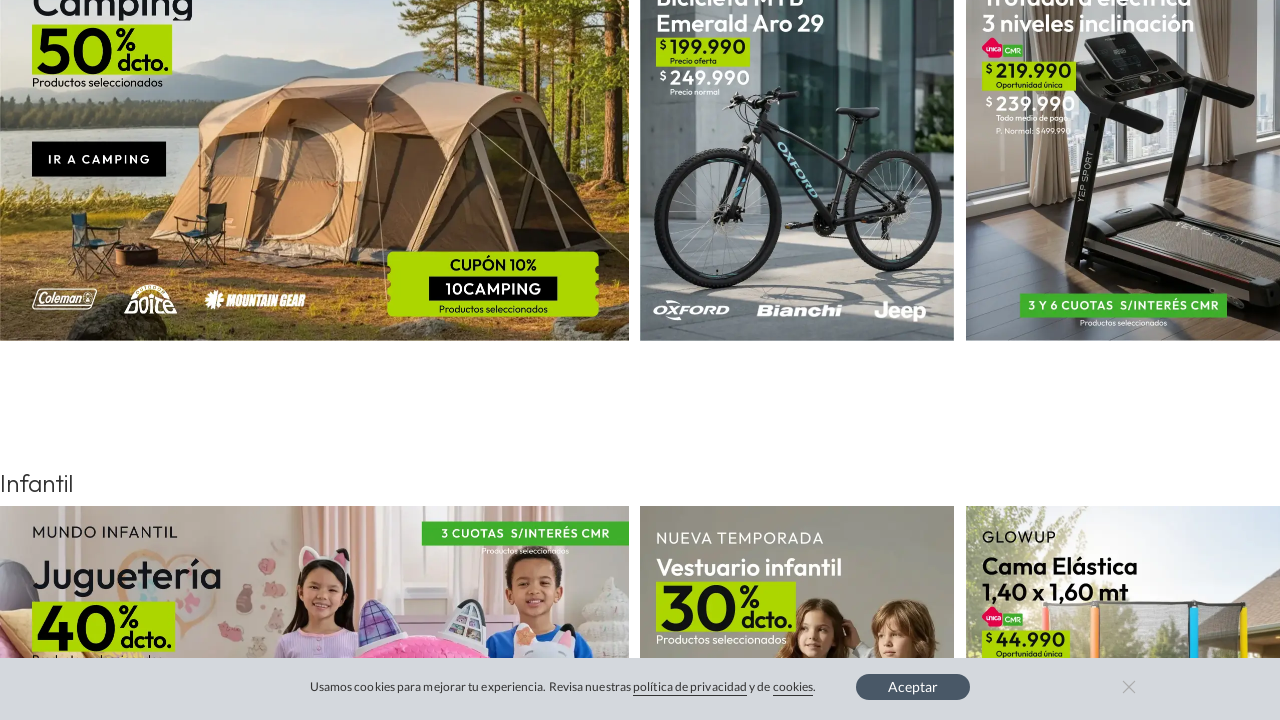

Waited for lazy-loaded content to load
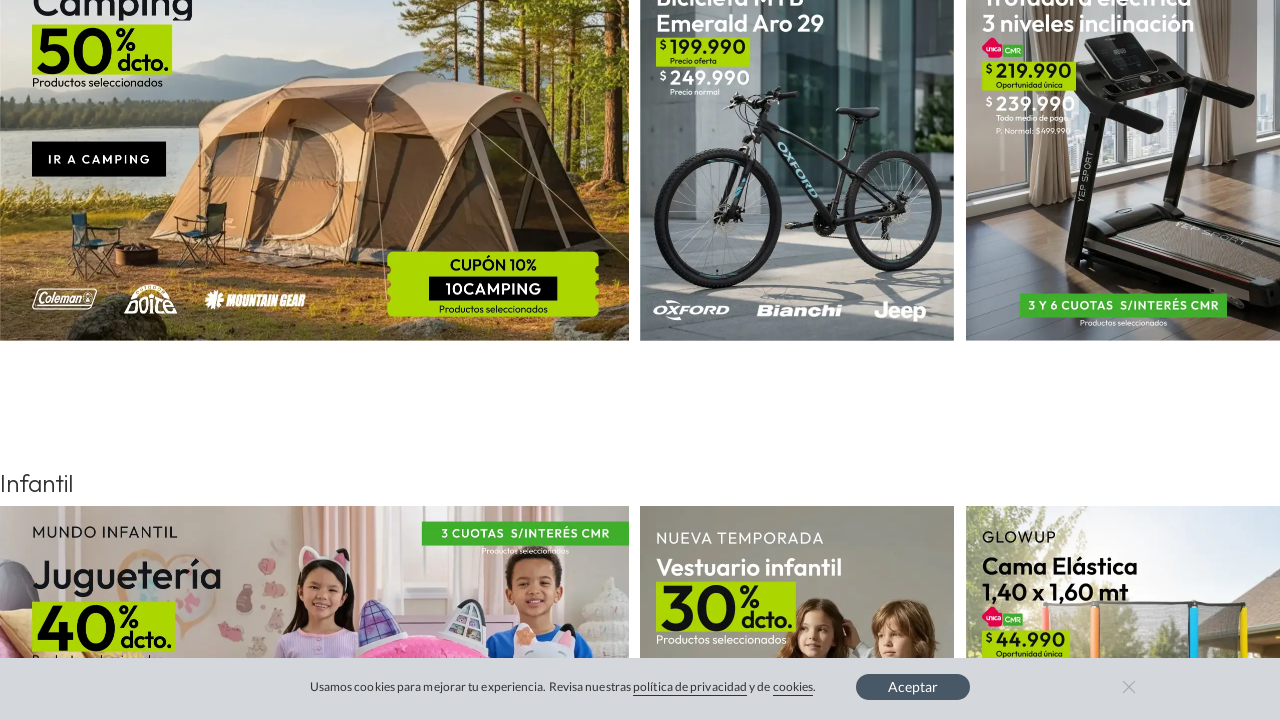

Updated page height after dynamic content load
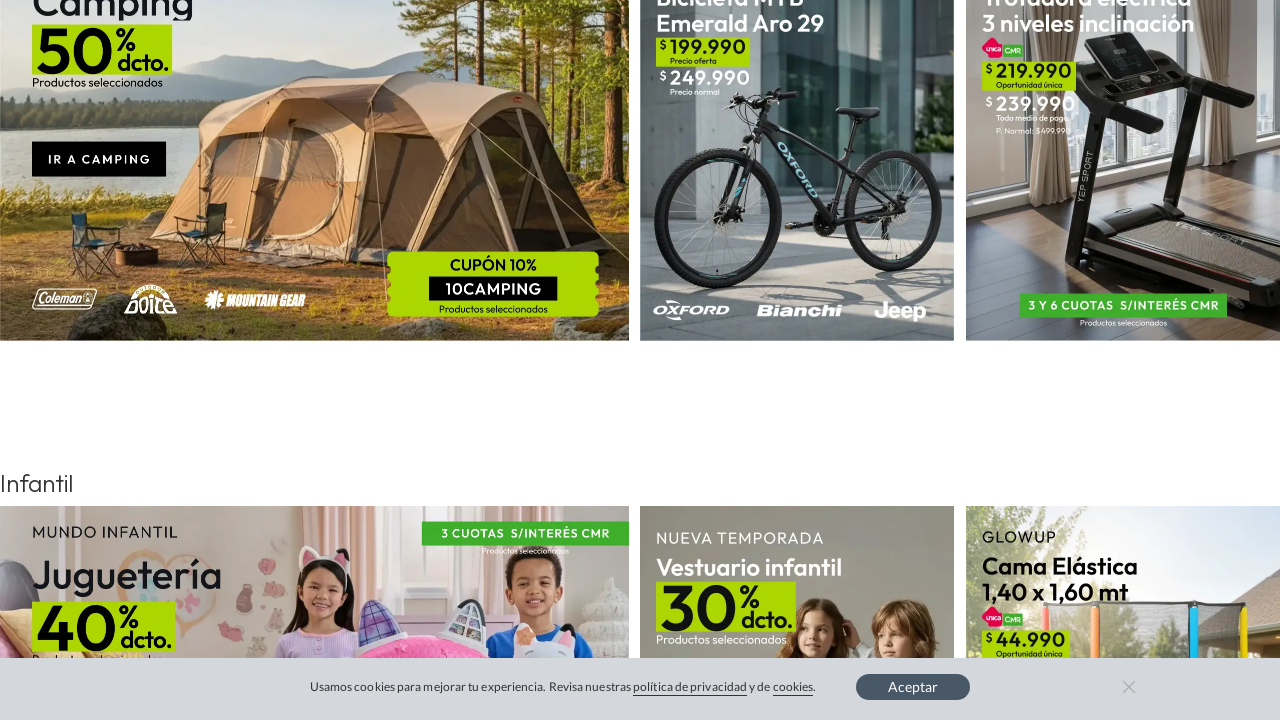

Scrolled page to position 8100px
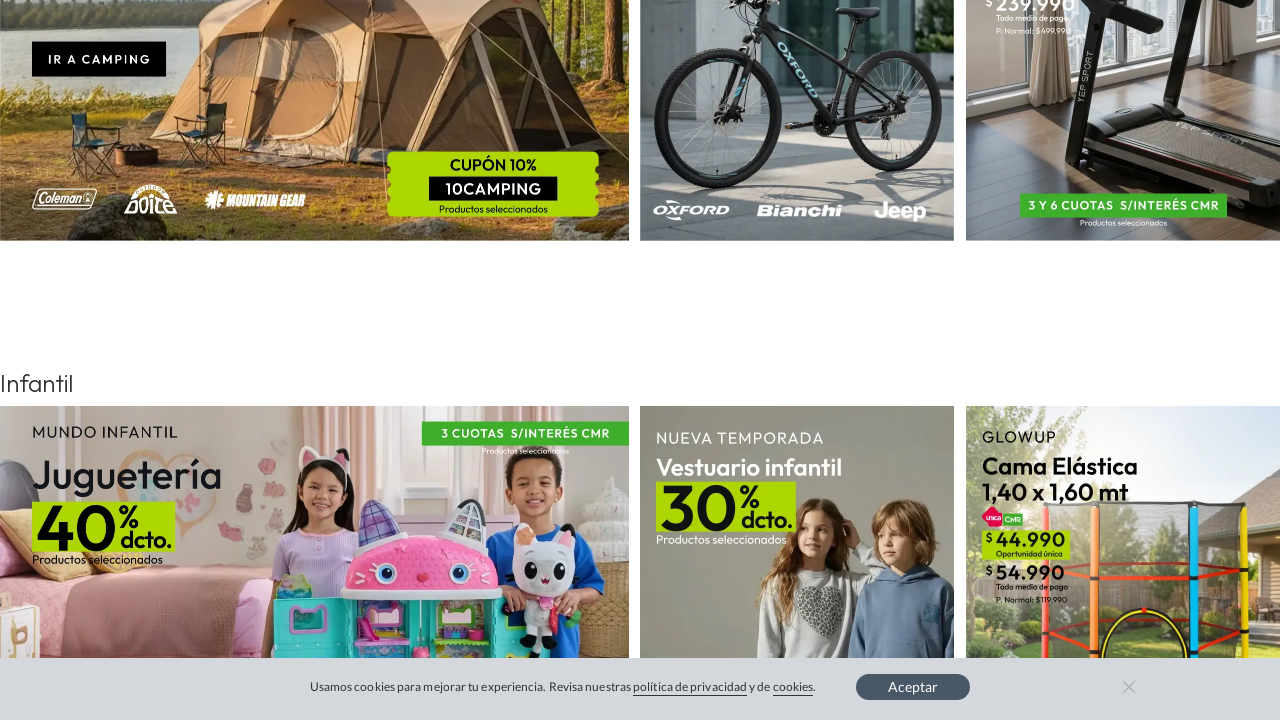

Waited for lazy-loaded content to load
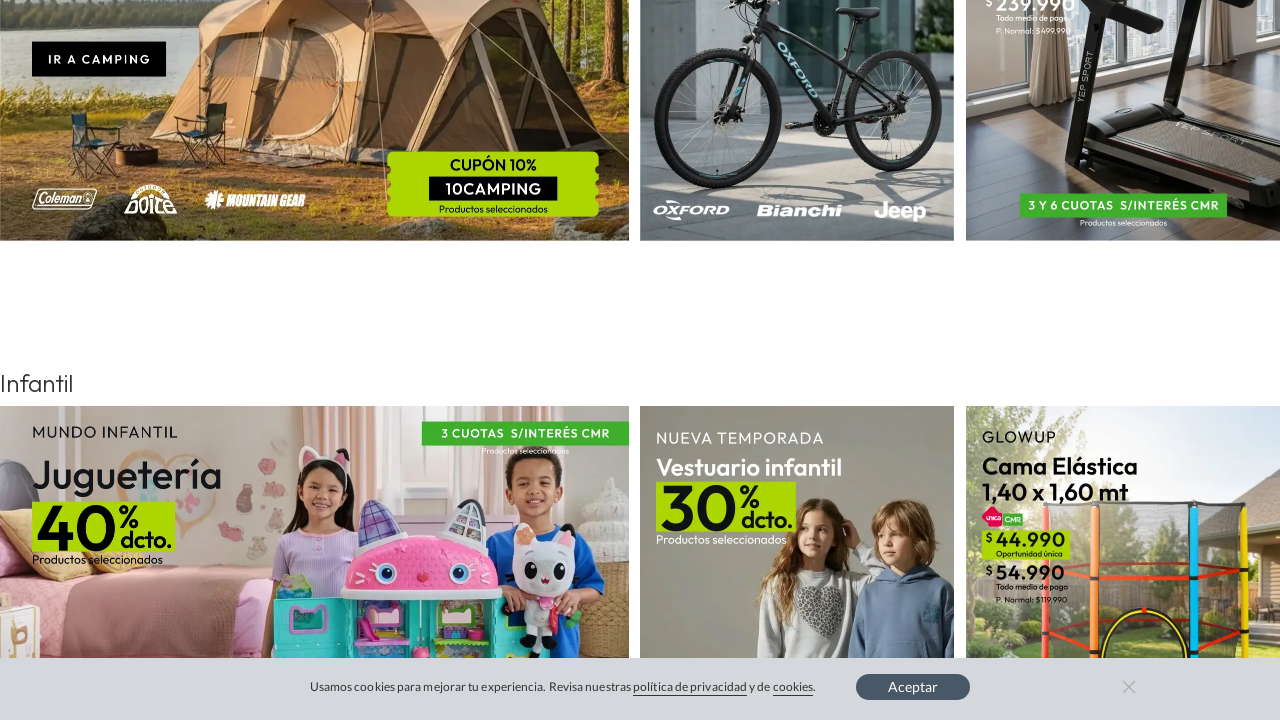

Updated page height after dynamic content load
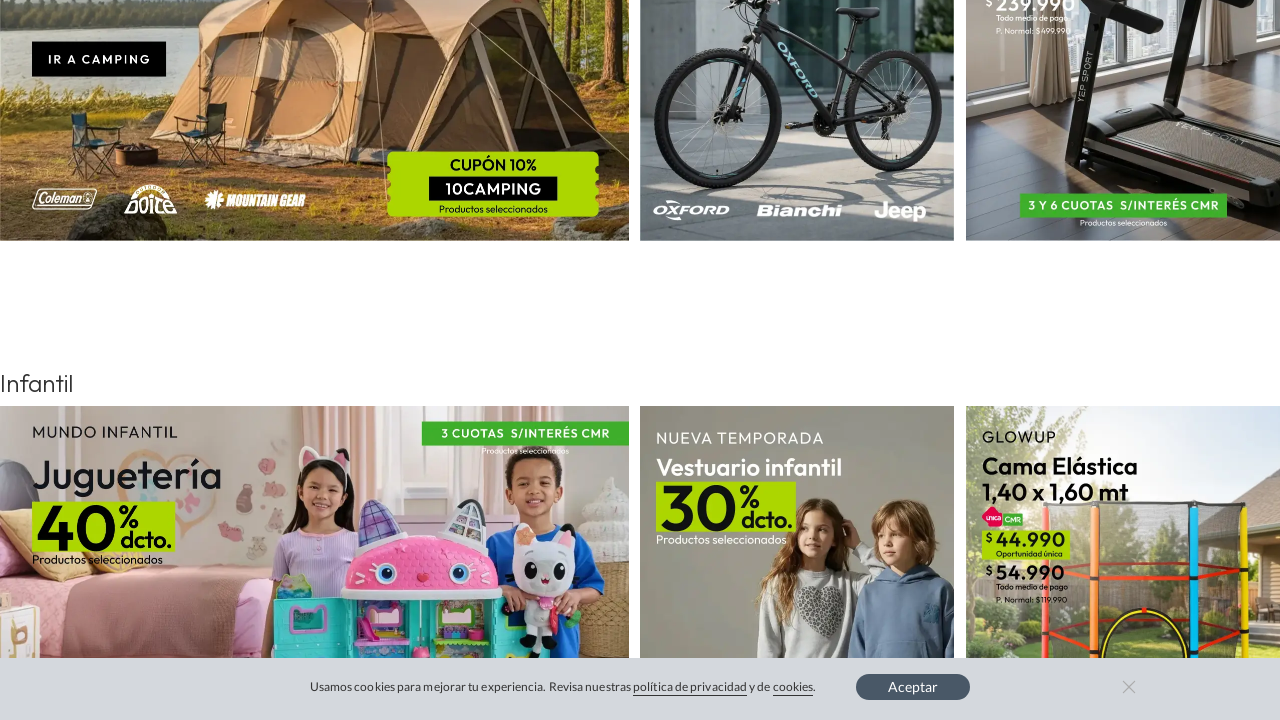

Scrolled page to position 8200px
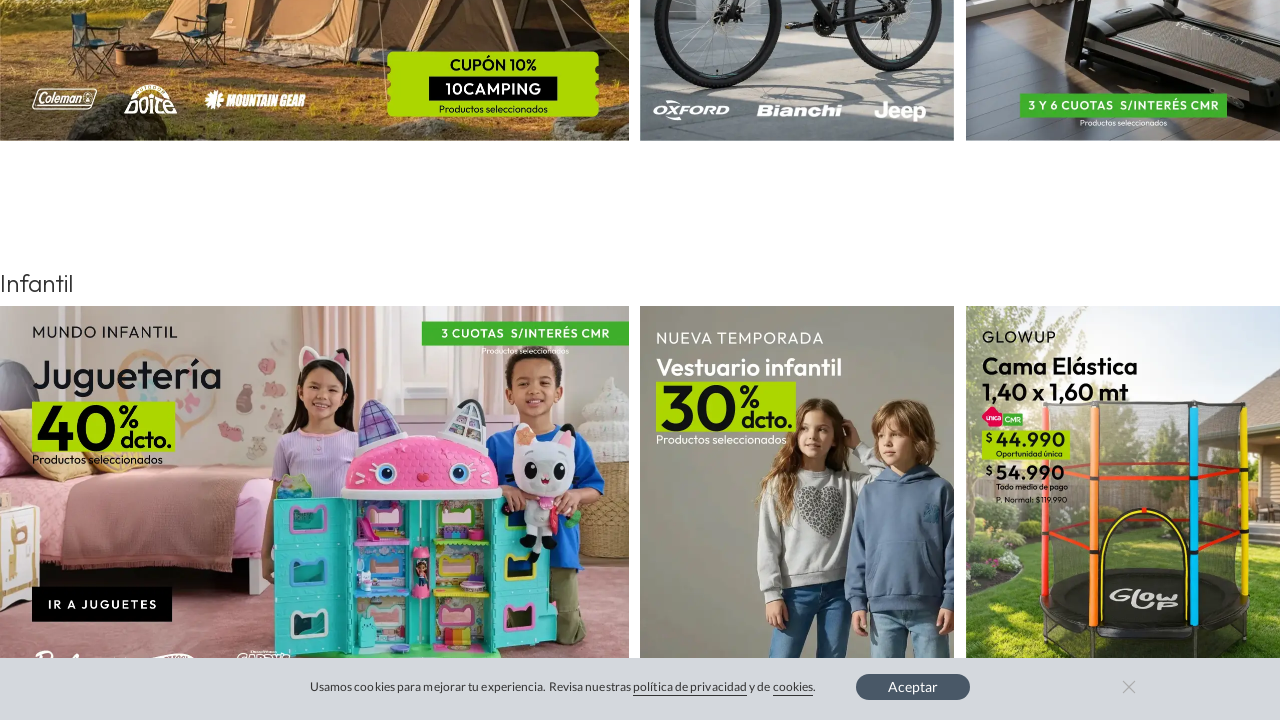

Waited for lazy-loaded content to load
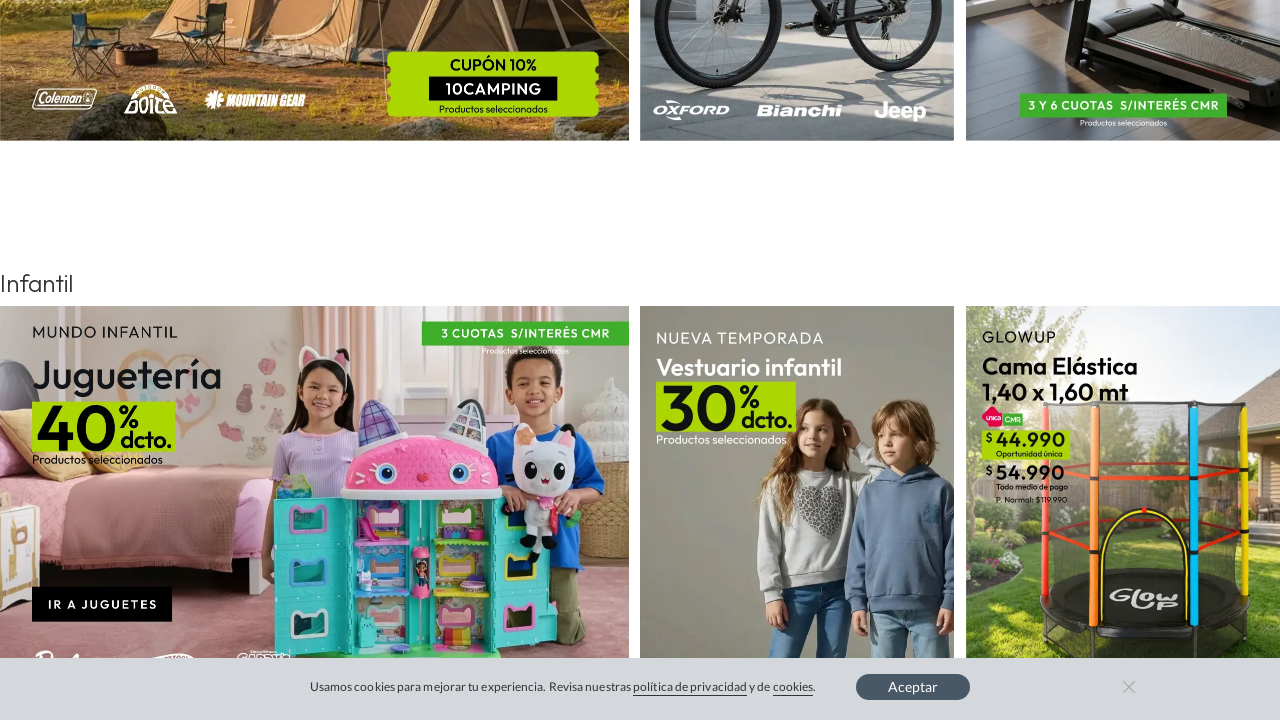

Updated page height after dynamic content load
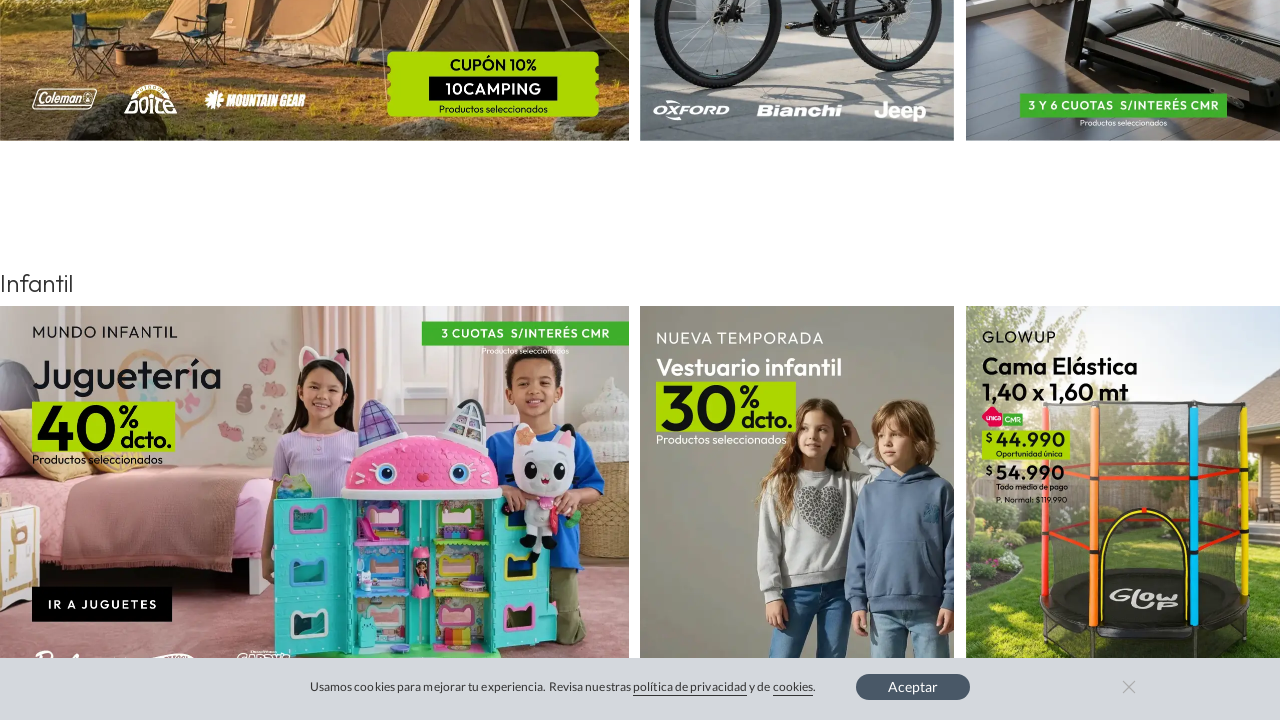

Scrolled page to position 8300px
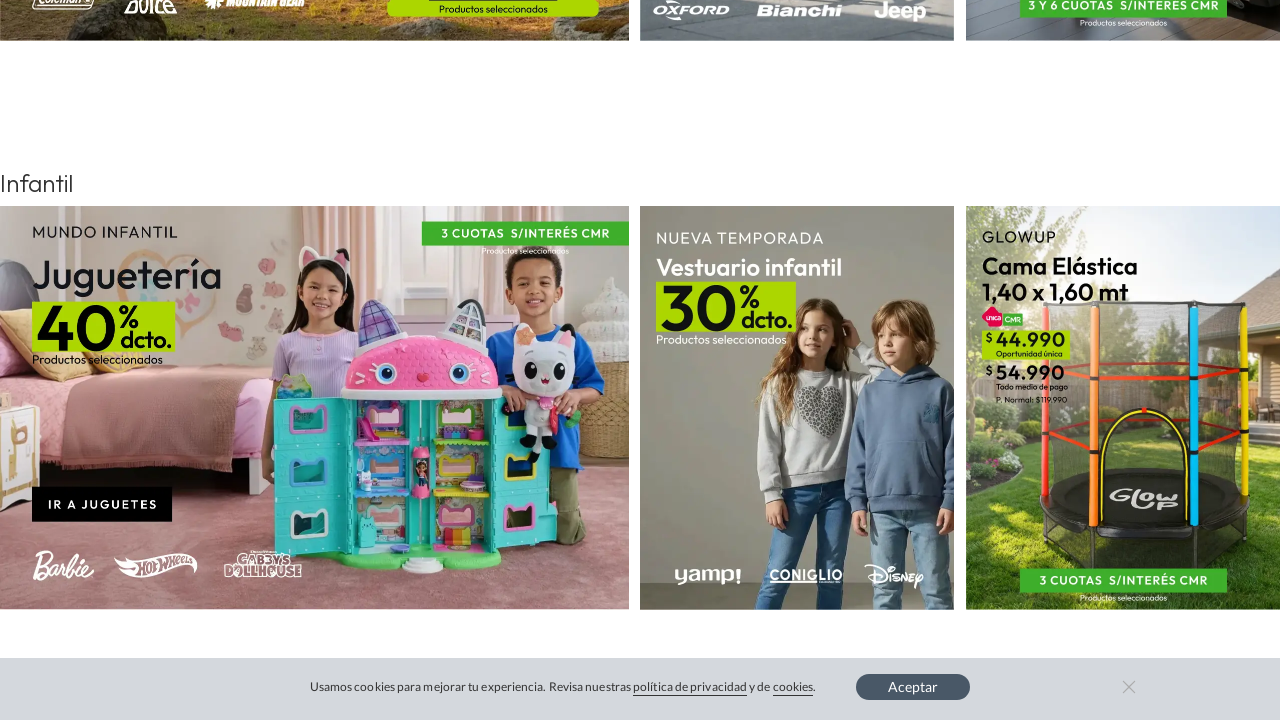

Waited for lazy-loaded content to load
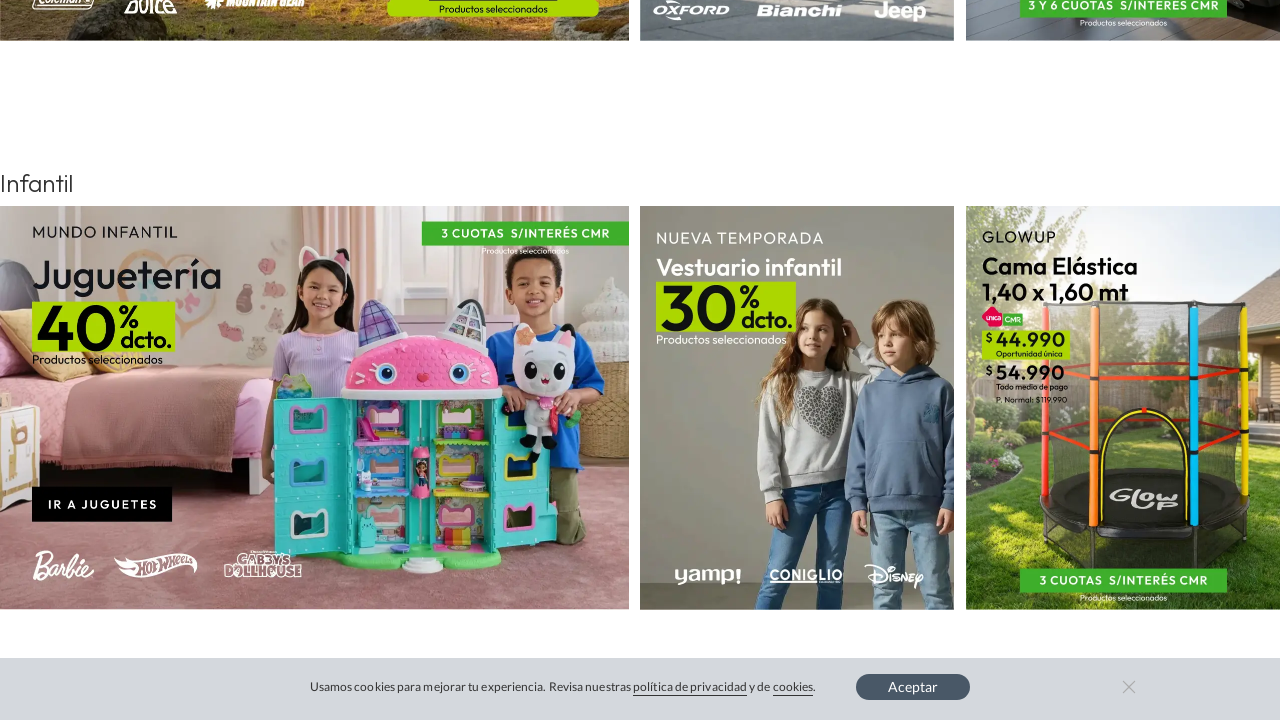

Updated page height after dynamic content load
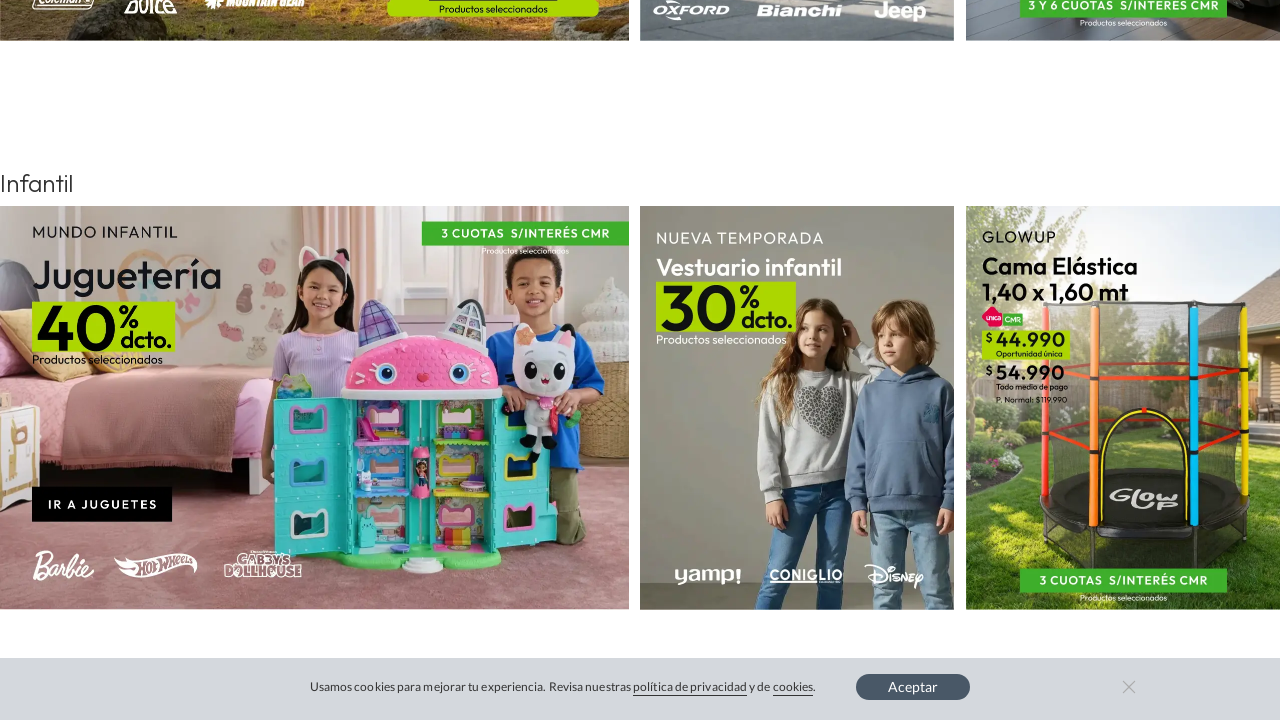

Scrolled page to position 8400px
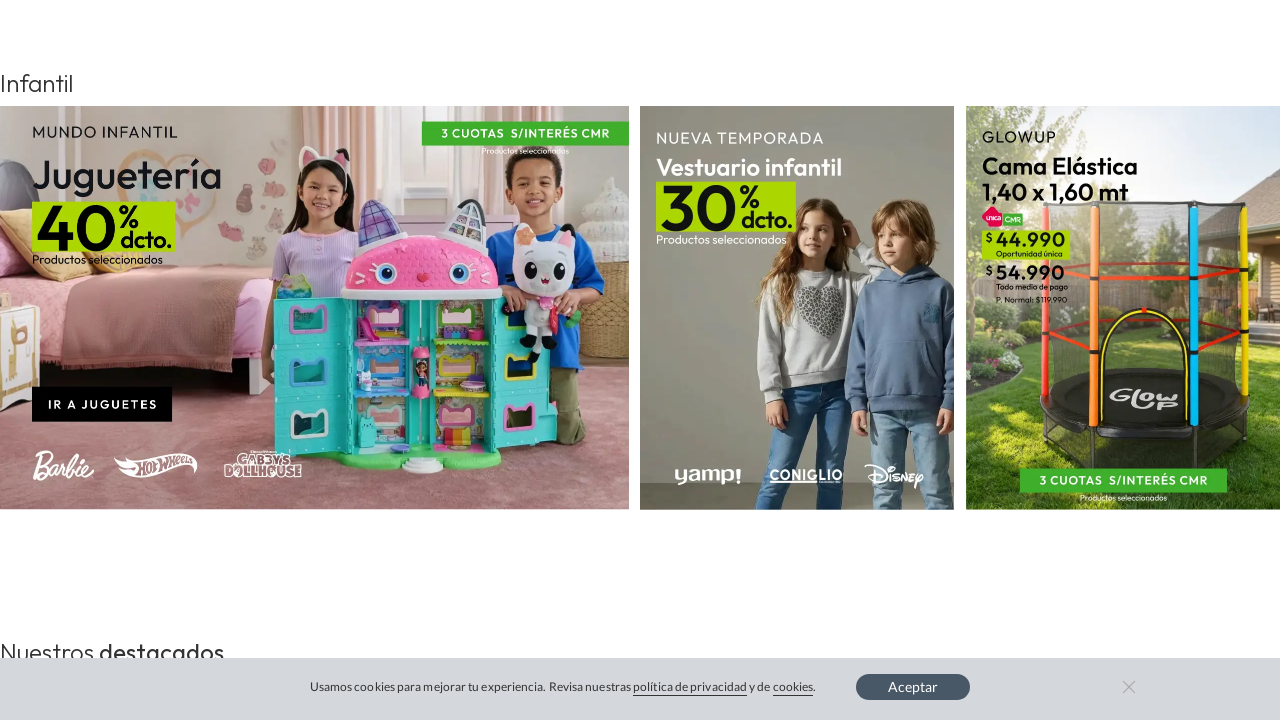

Waited for lazy-loaded content to load
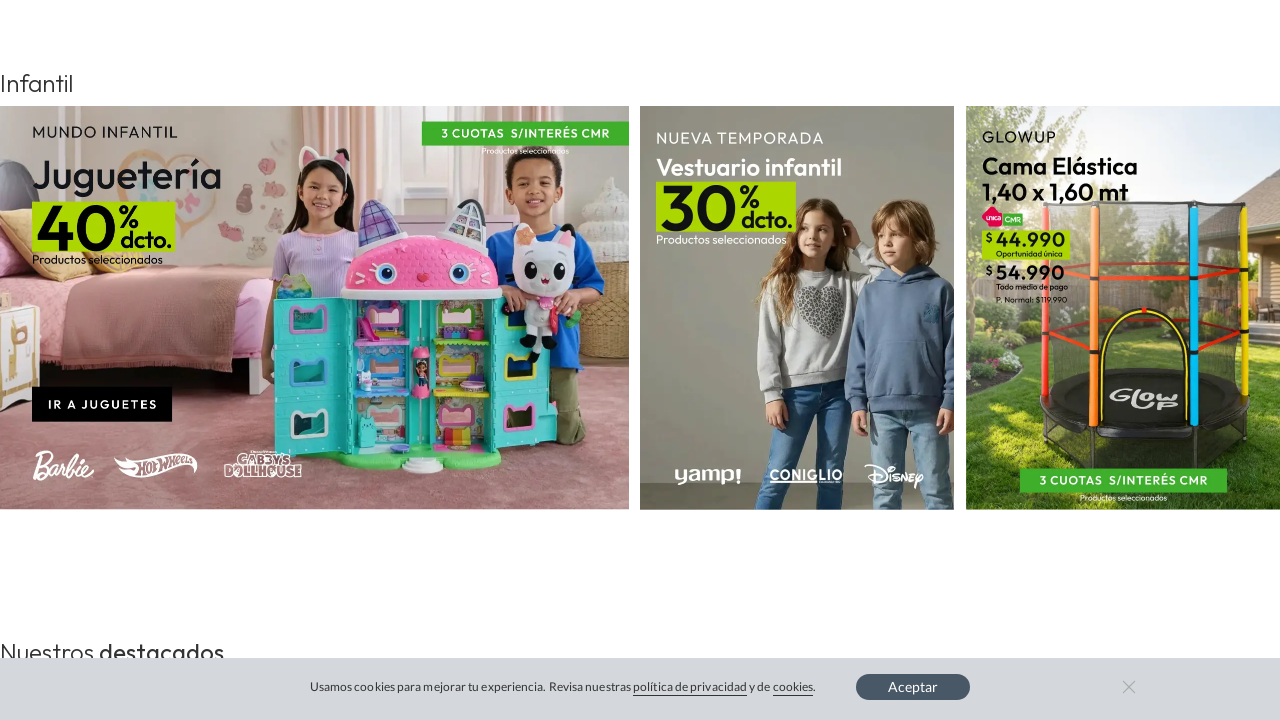

Updated page height after dynamic content load
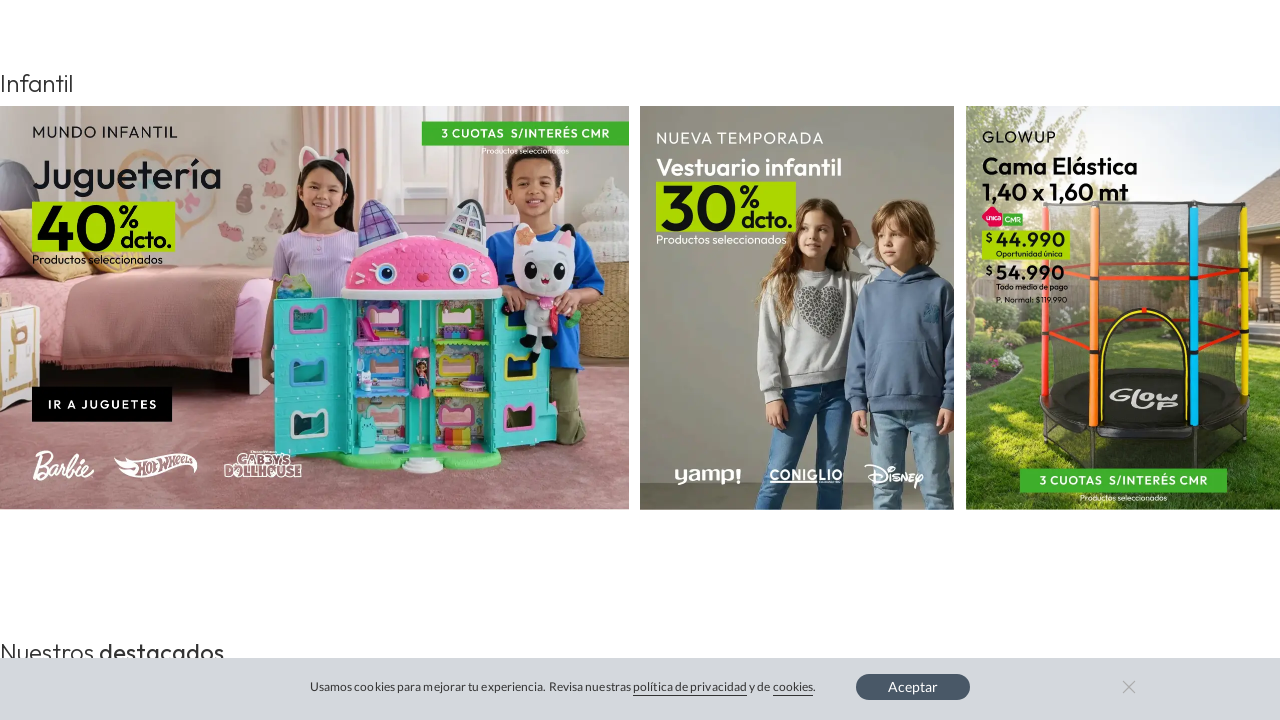

Scrolled page to position 8500px
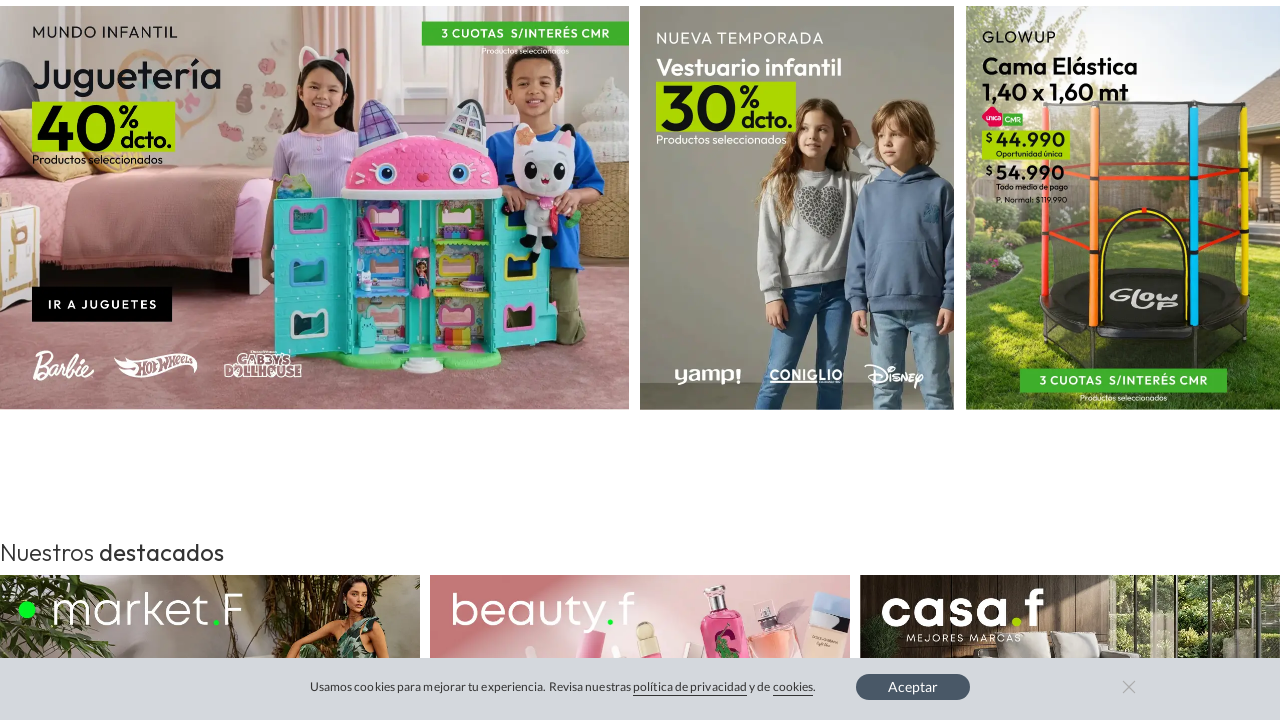

Waited for lazy-loaded content to load
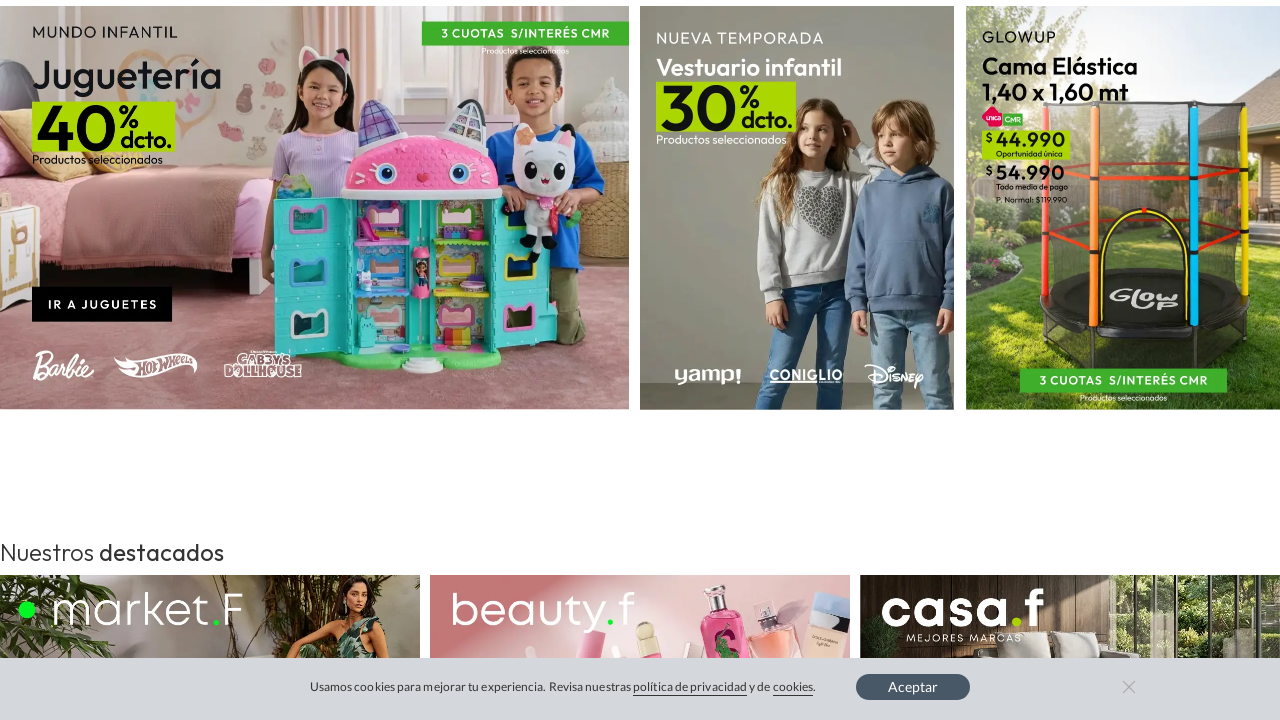

Updated page height after dynamic content load
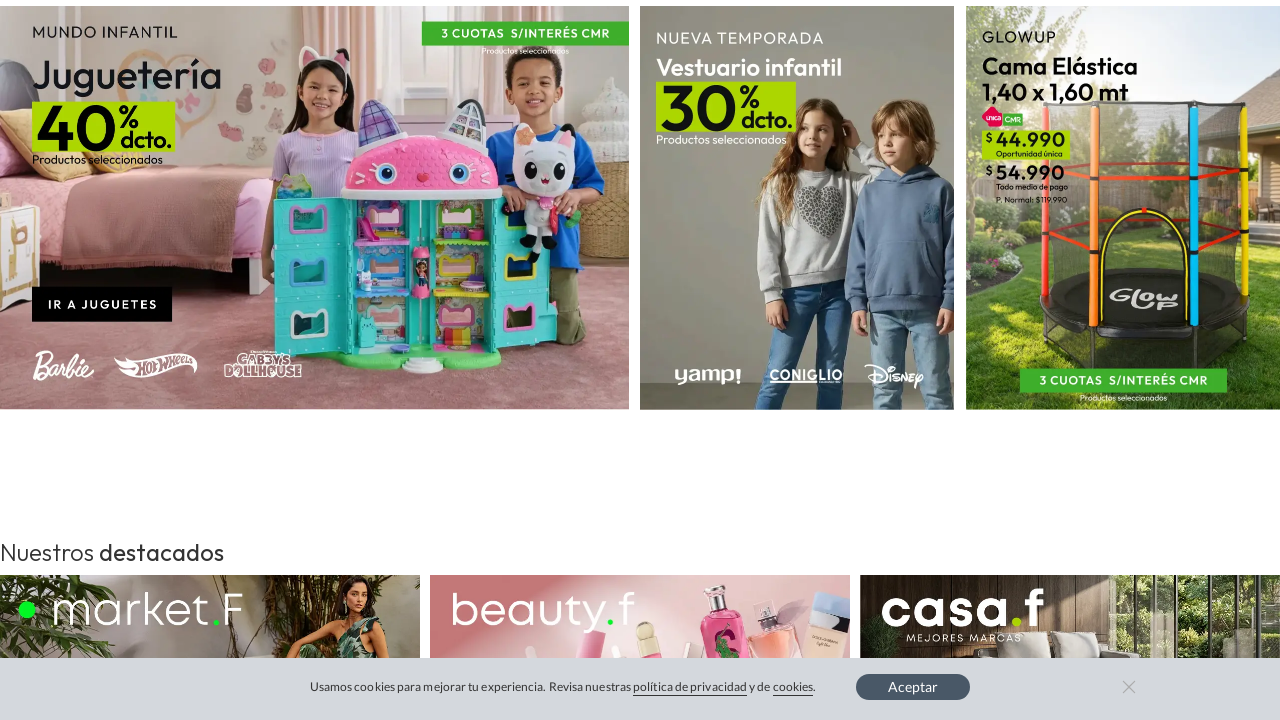

Scrolled page to position 8600px
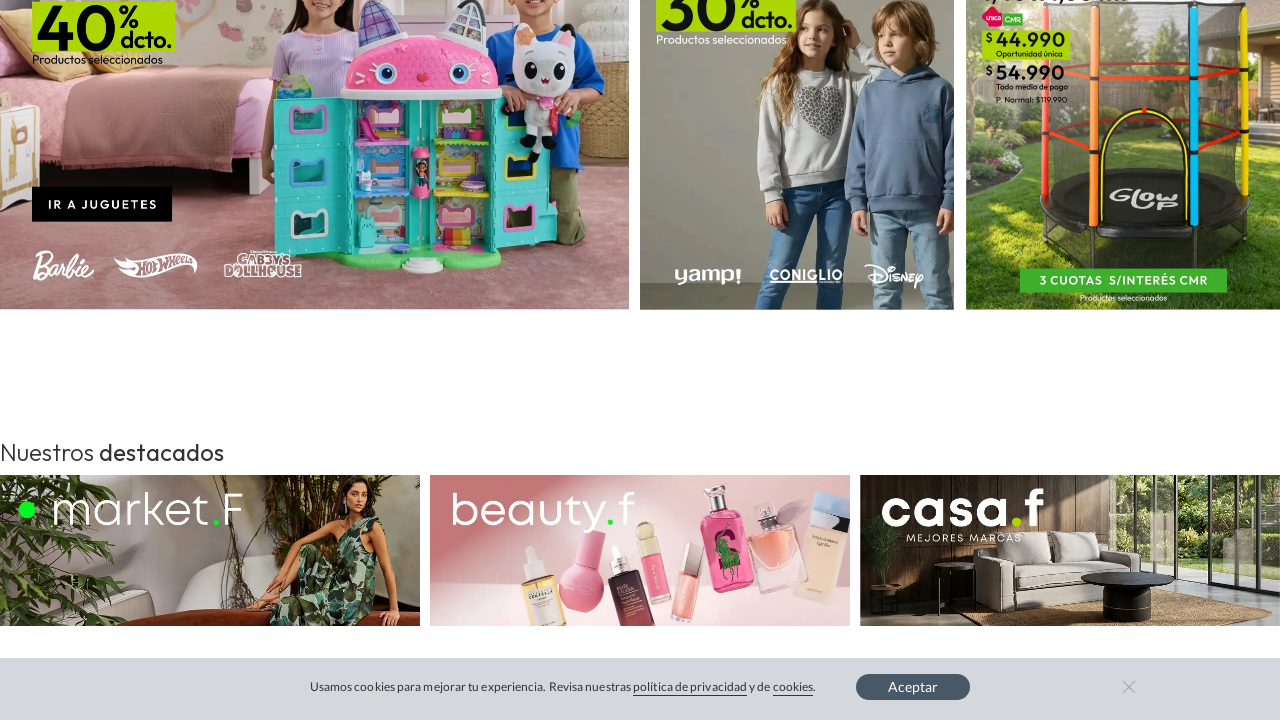

Waited for lazy-loaded content to load
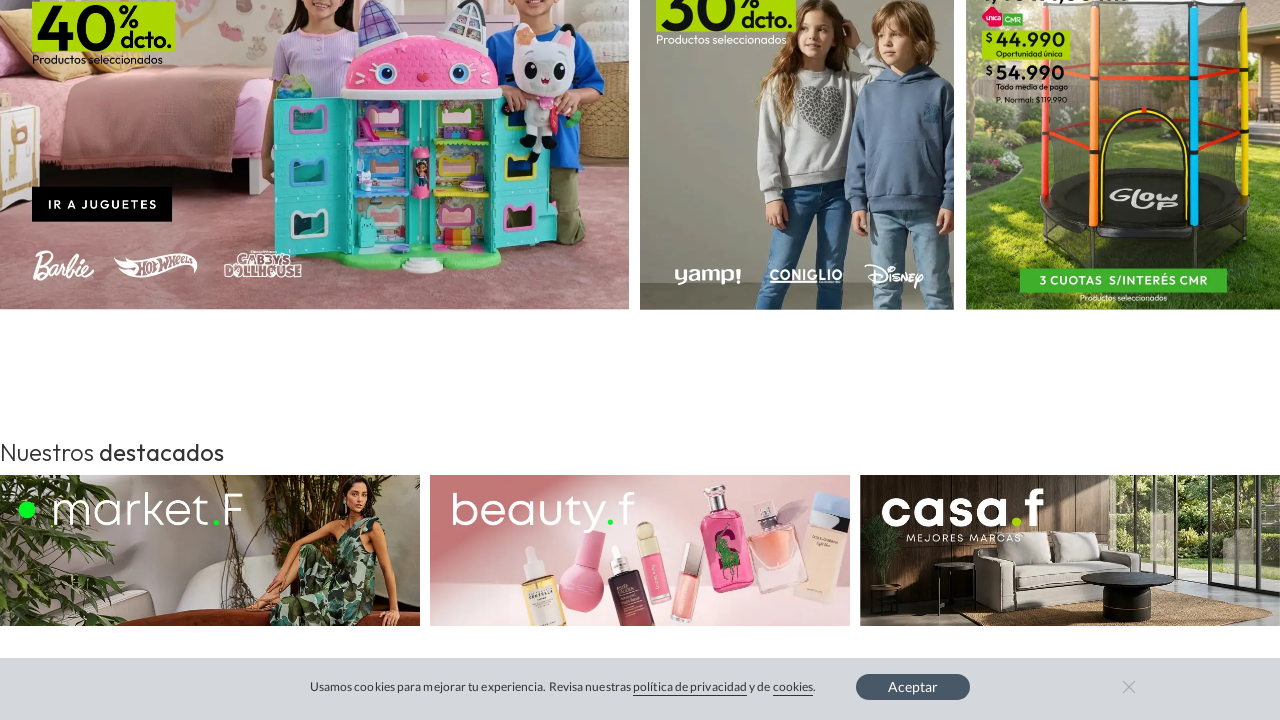

Updated page height after dynamic content load
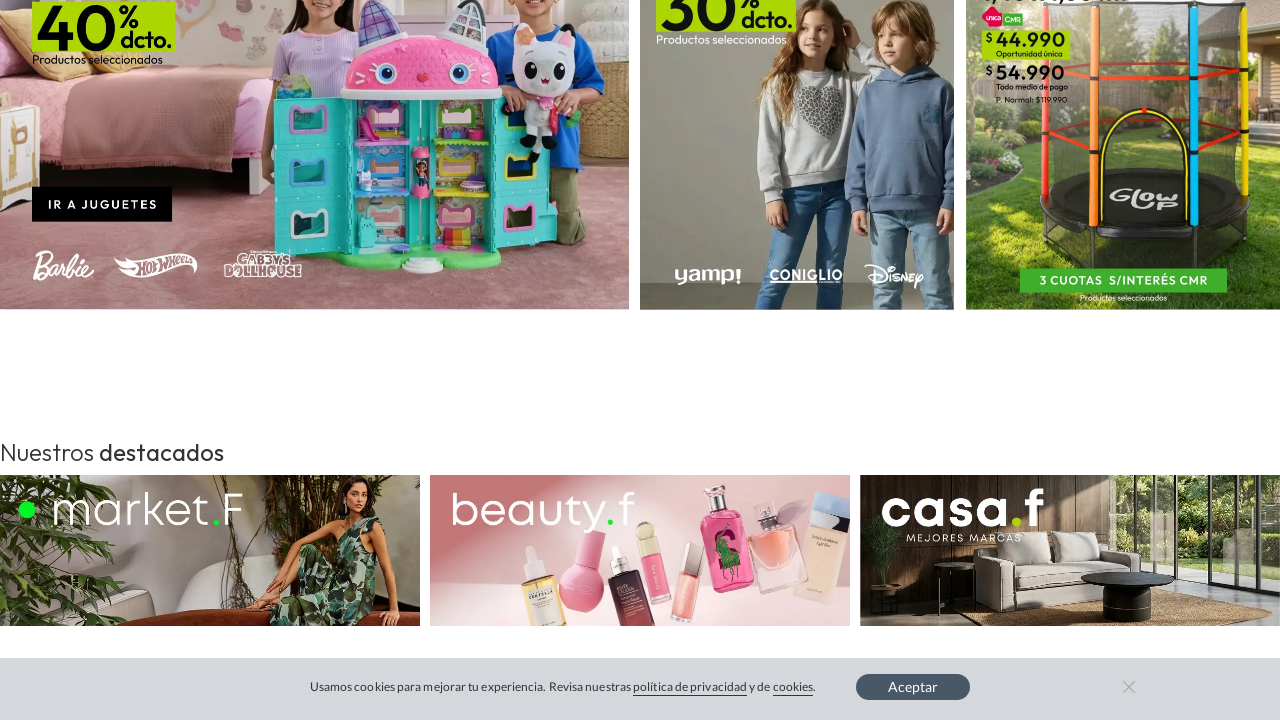

Scrolled page to position 8700px
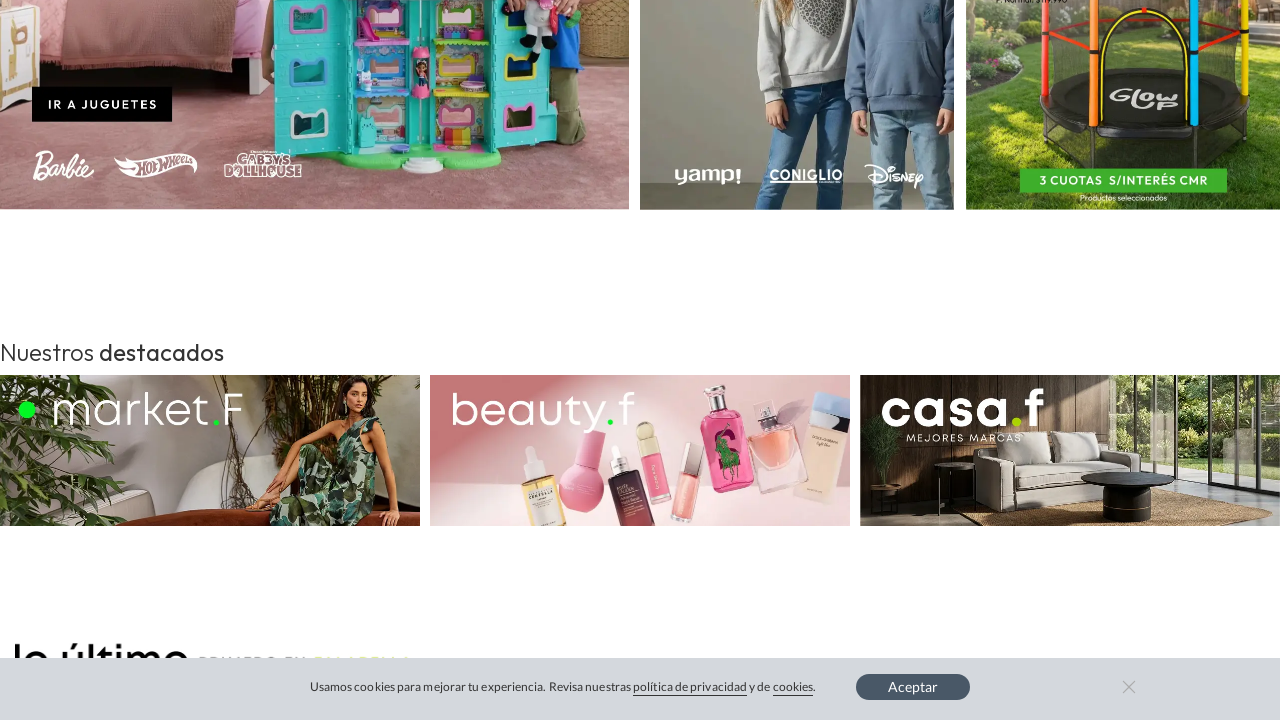

Waited for lazy-loaded content to load
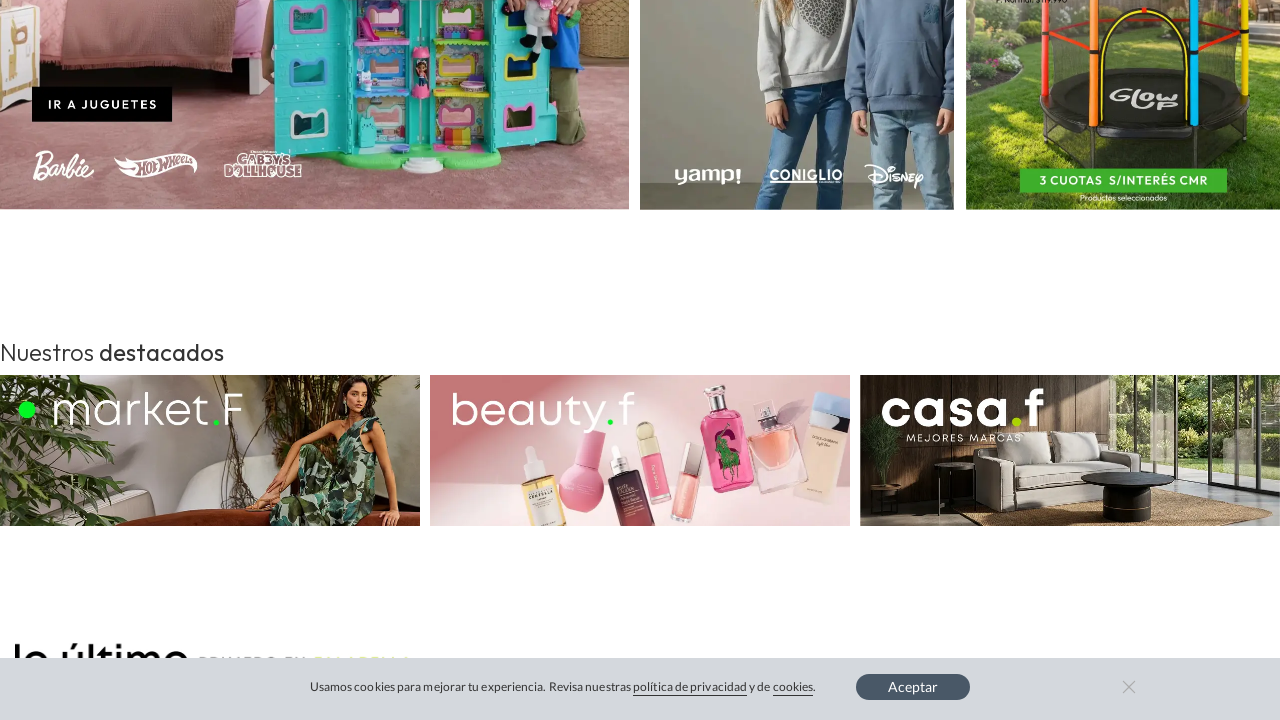

Updated page height after dynamic content load
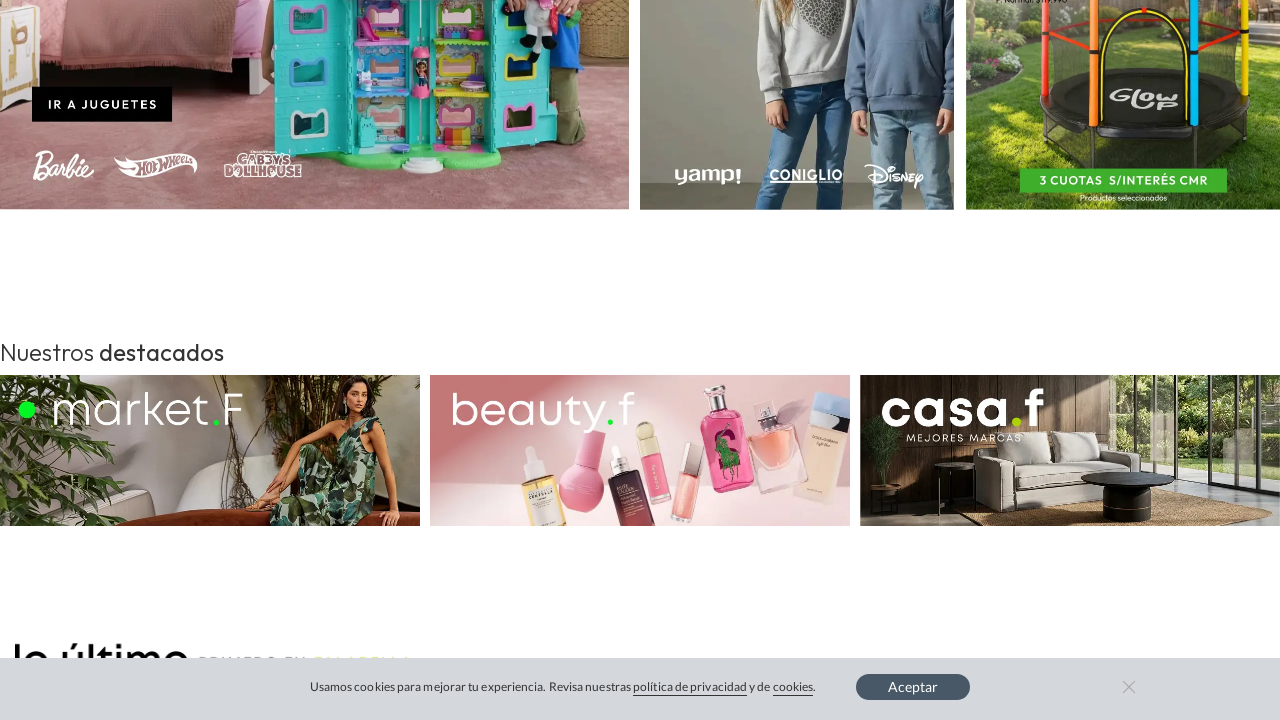

Scrolled page to position 8800px
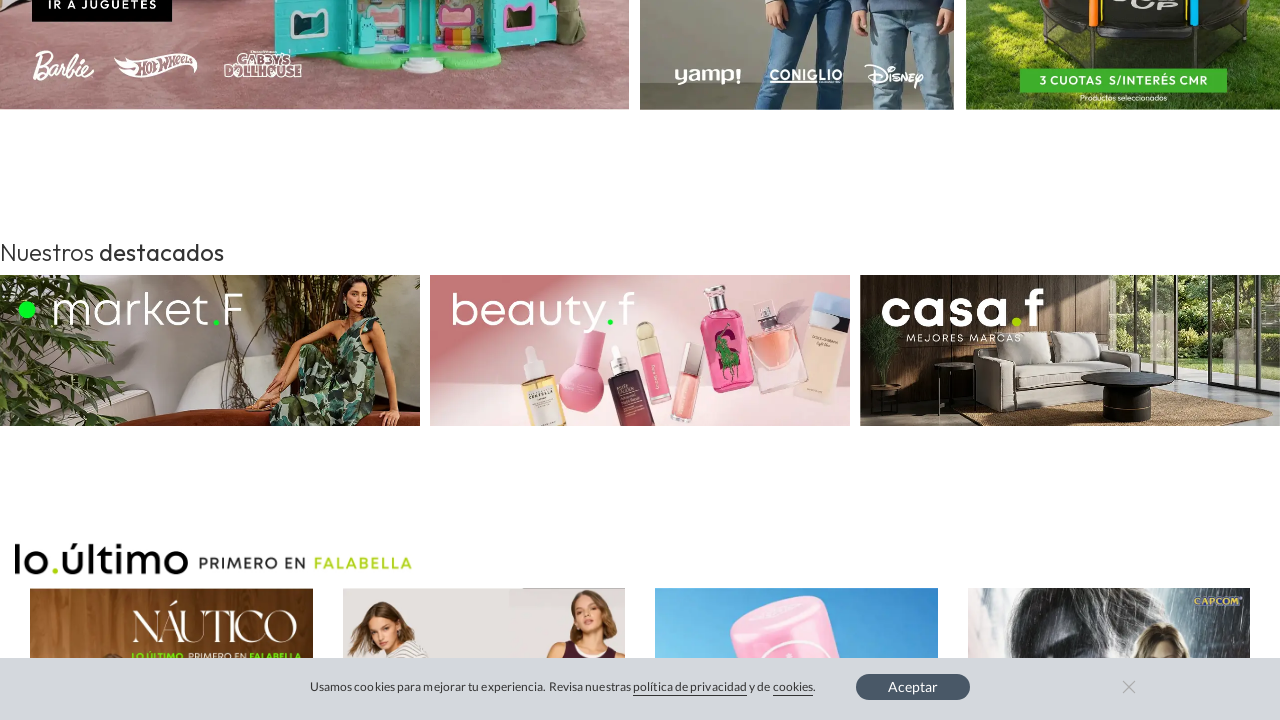

Waited for lazy-loaded content to load
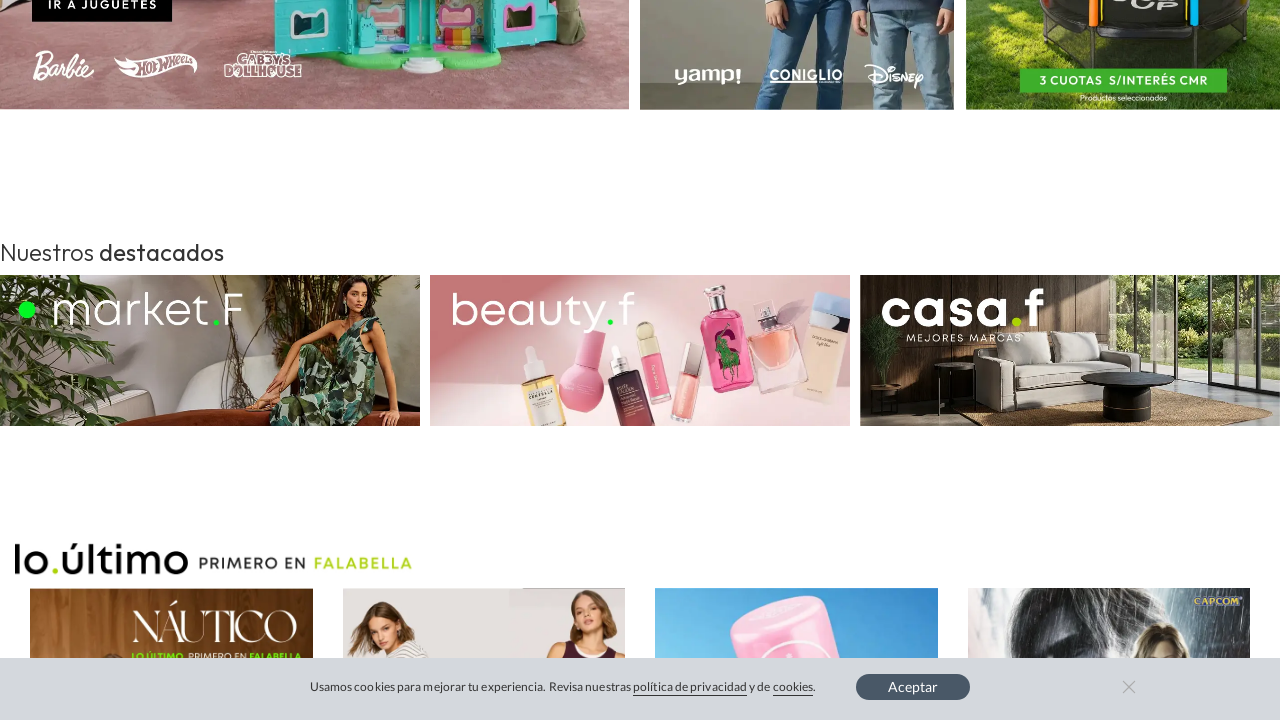

Updated page height after dynamic content load
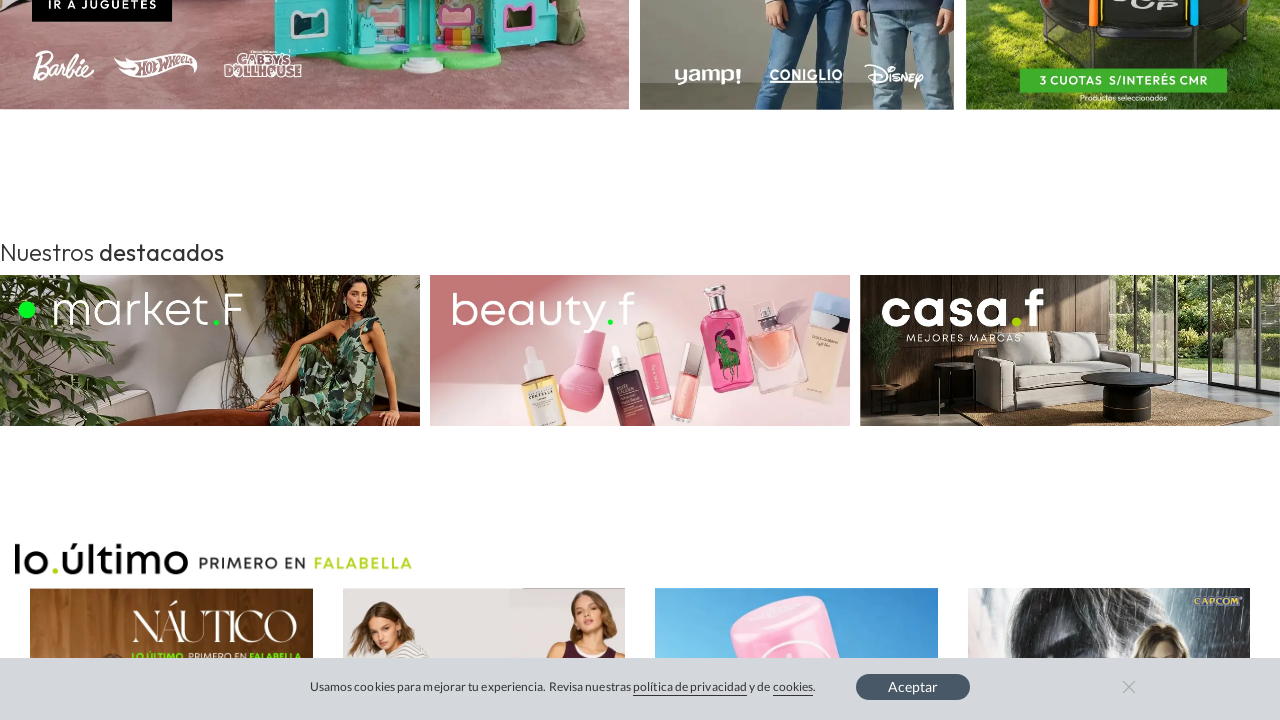

Scrolled page to position 8900px
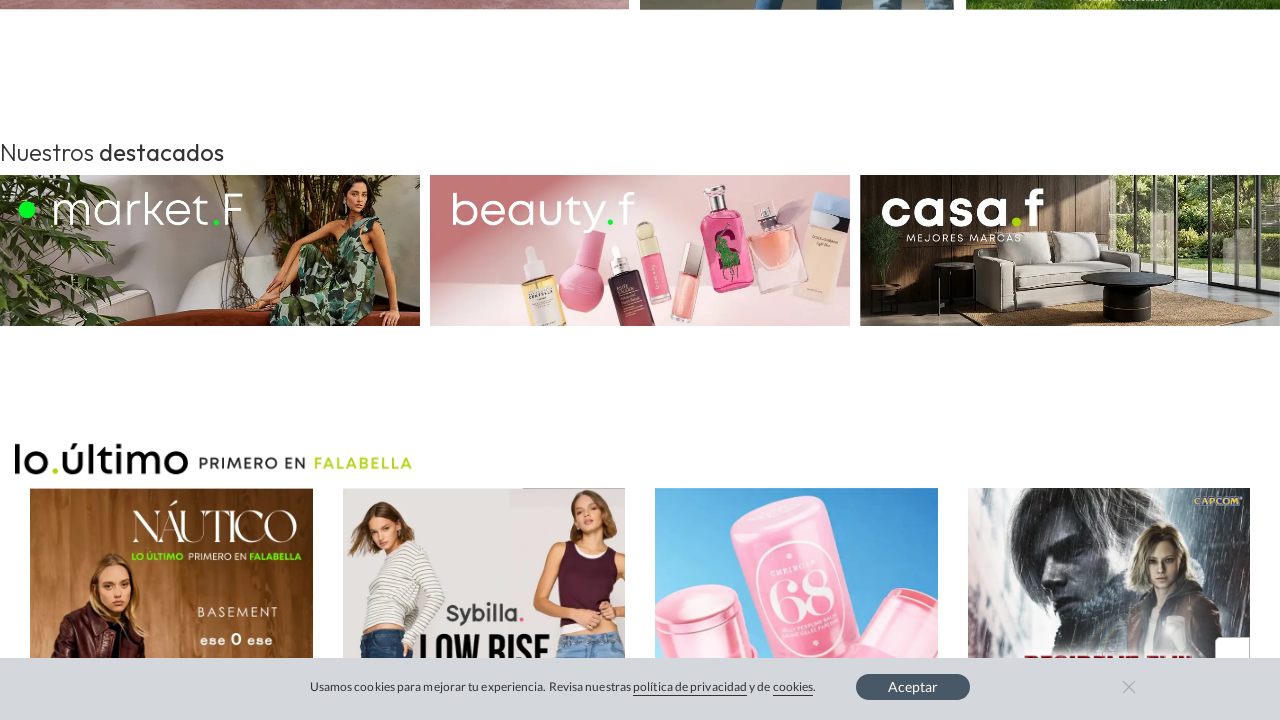

Waited for lazy-loaded content to load
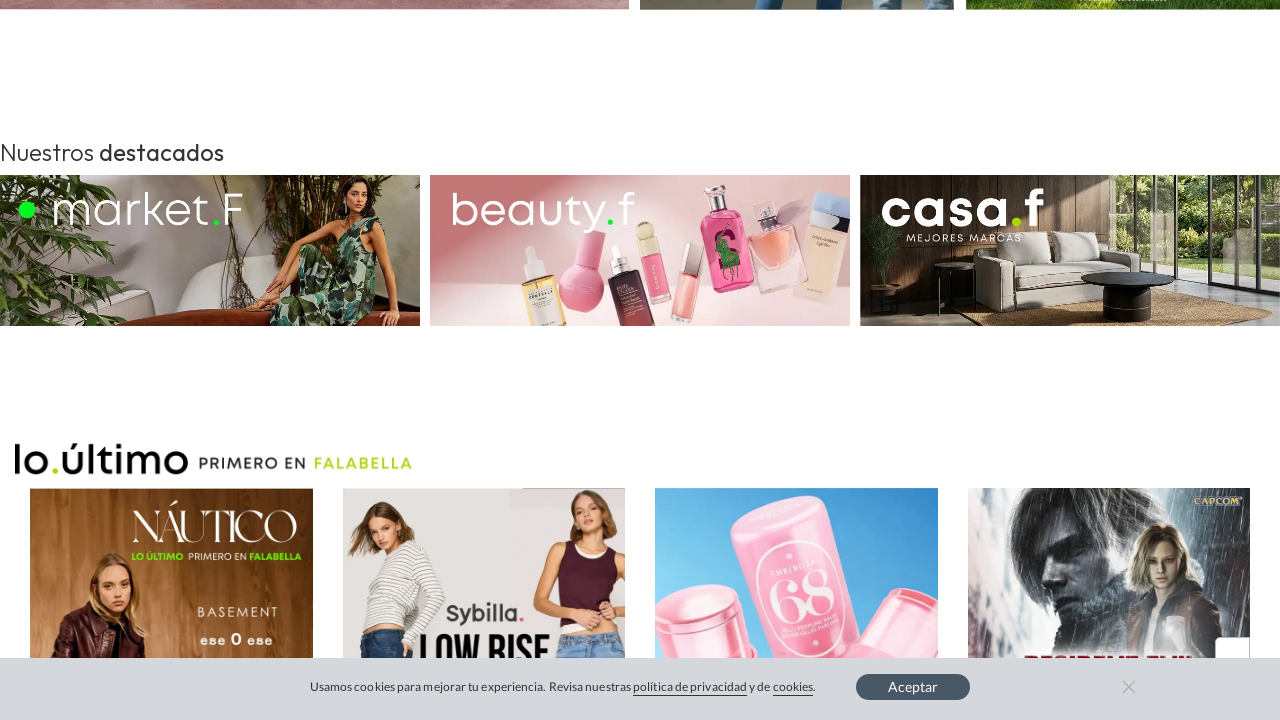

Updated page height after dynamic content load
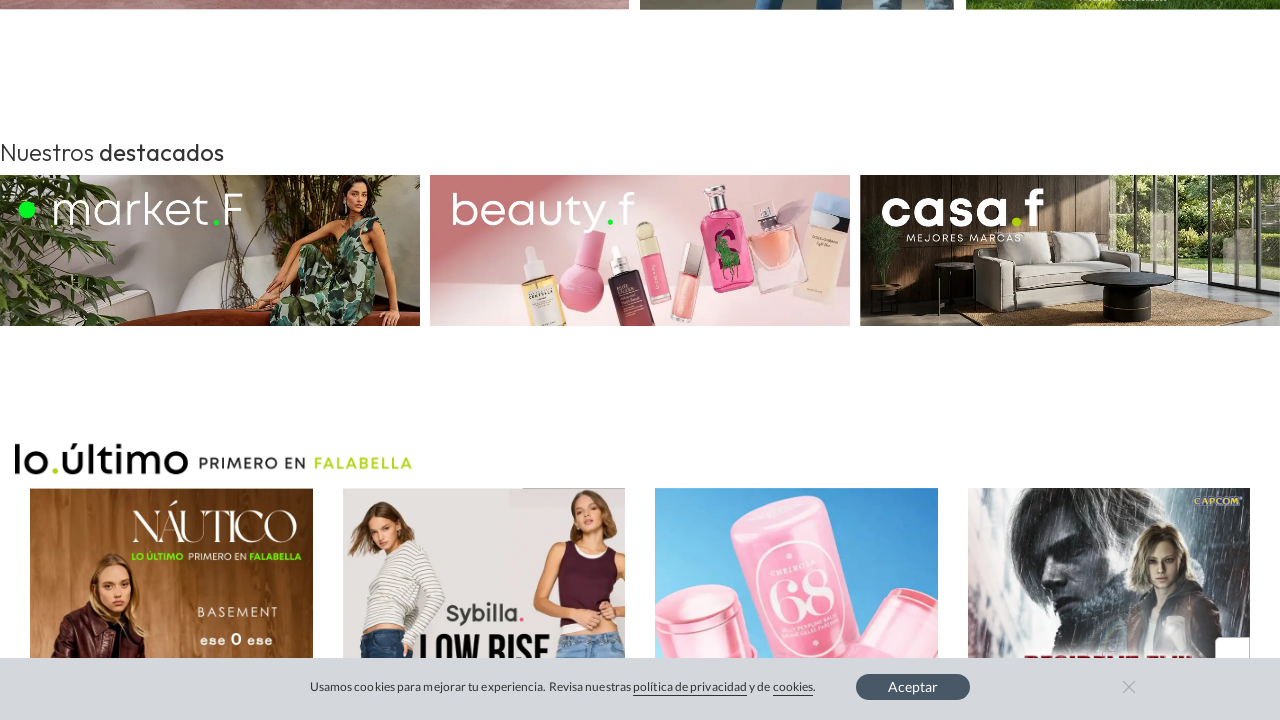

Scrolled page to position 9000px
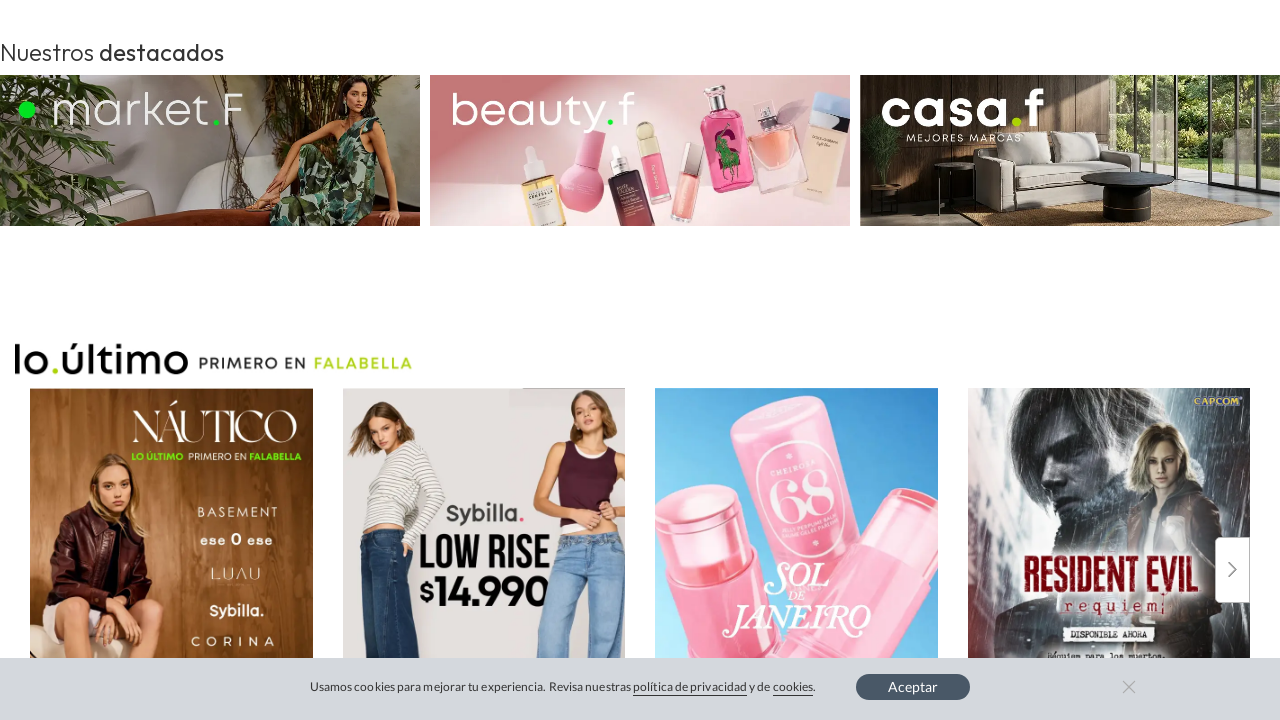

Waited for lazy-loaded content to load
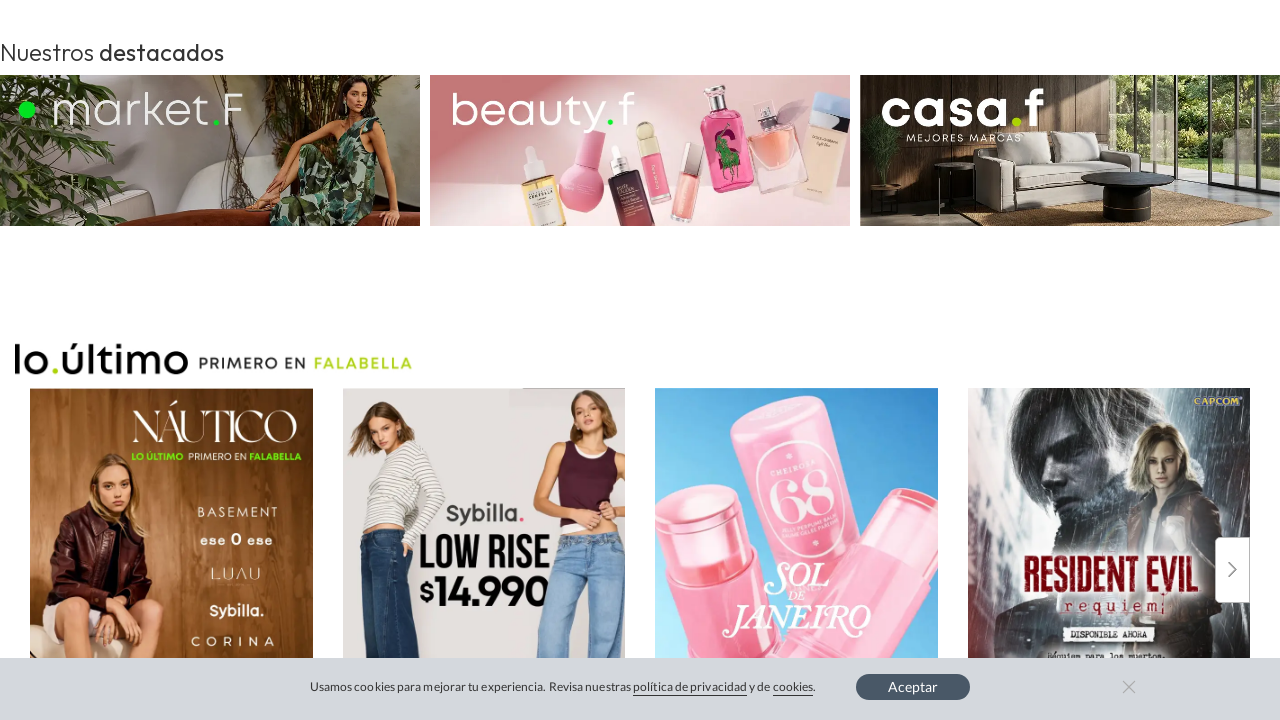

Updated page height after dynamic content load
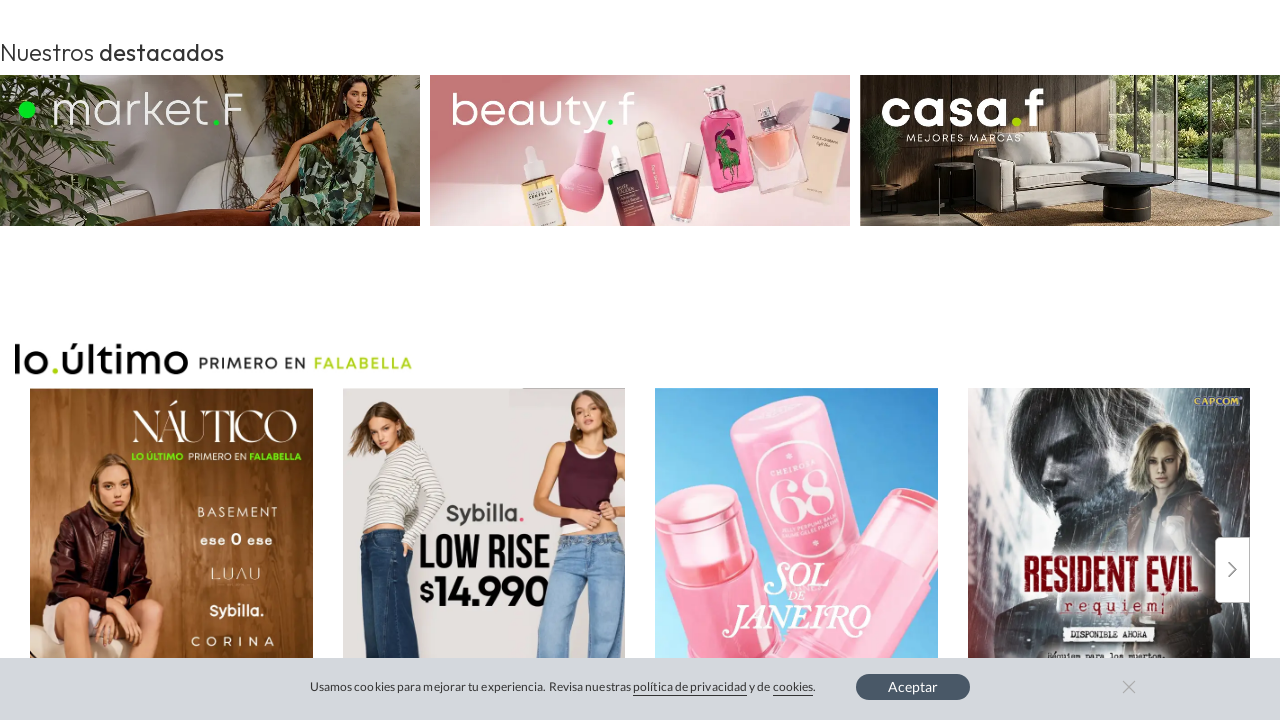

Scrolled page to position 9100px
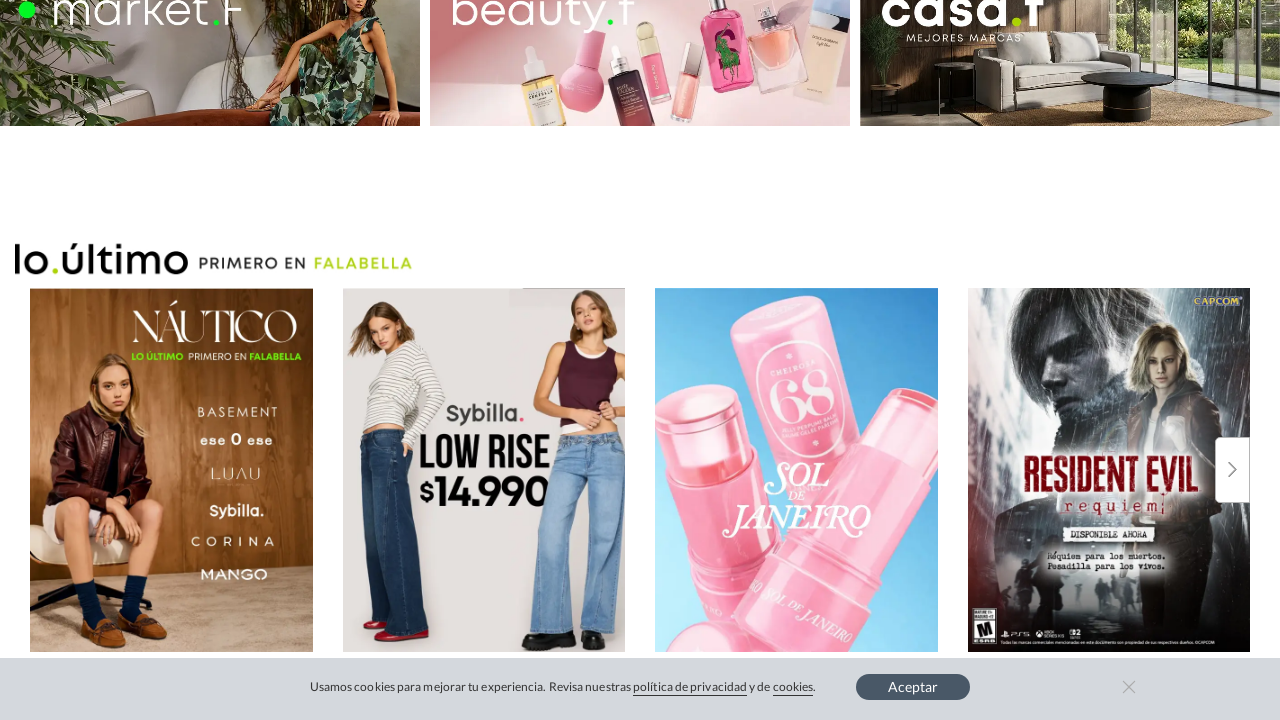

Waited for lazy-loaded content to load
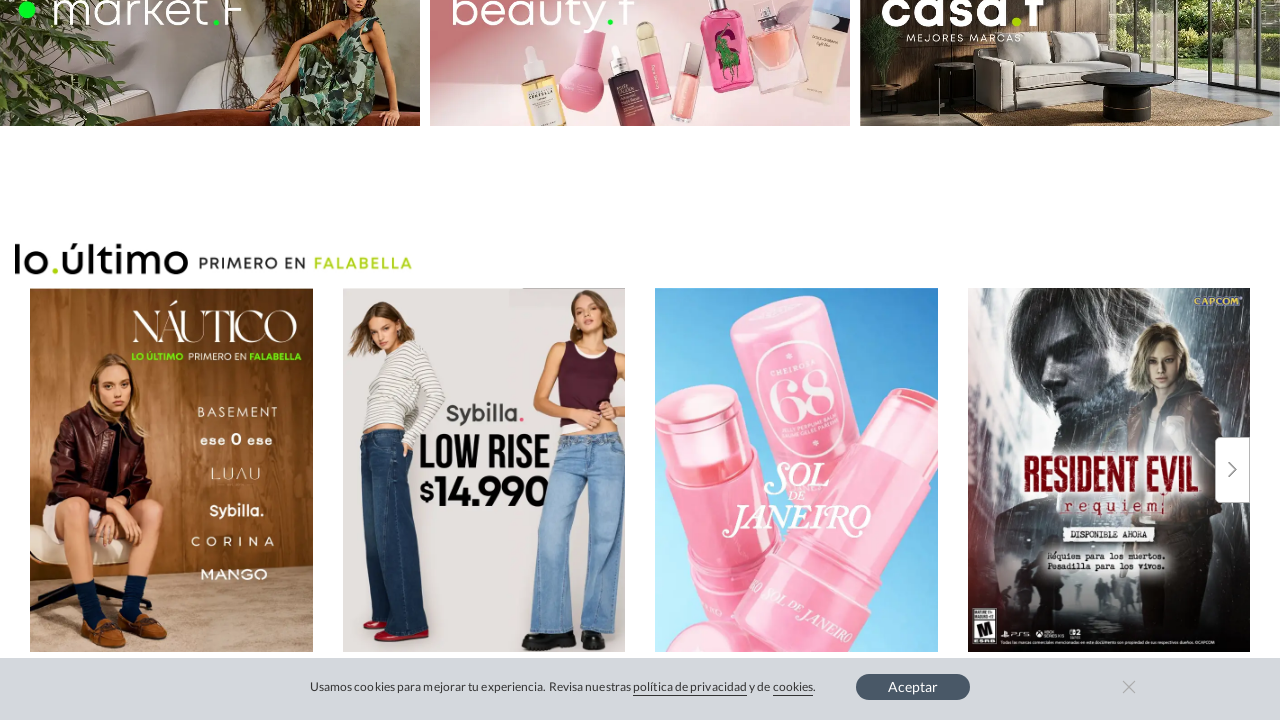

Updated page height after dynamic content load
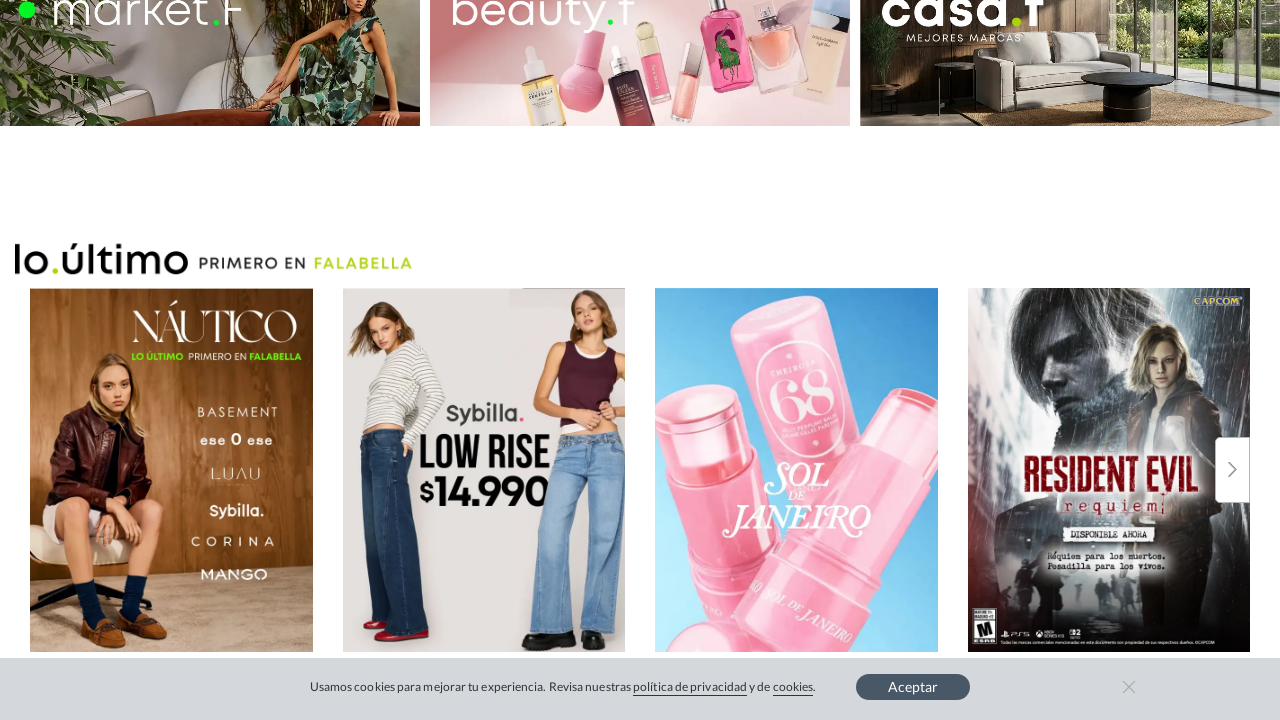

Scrolled page to position 9200px
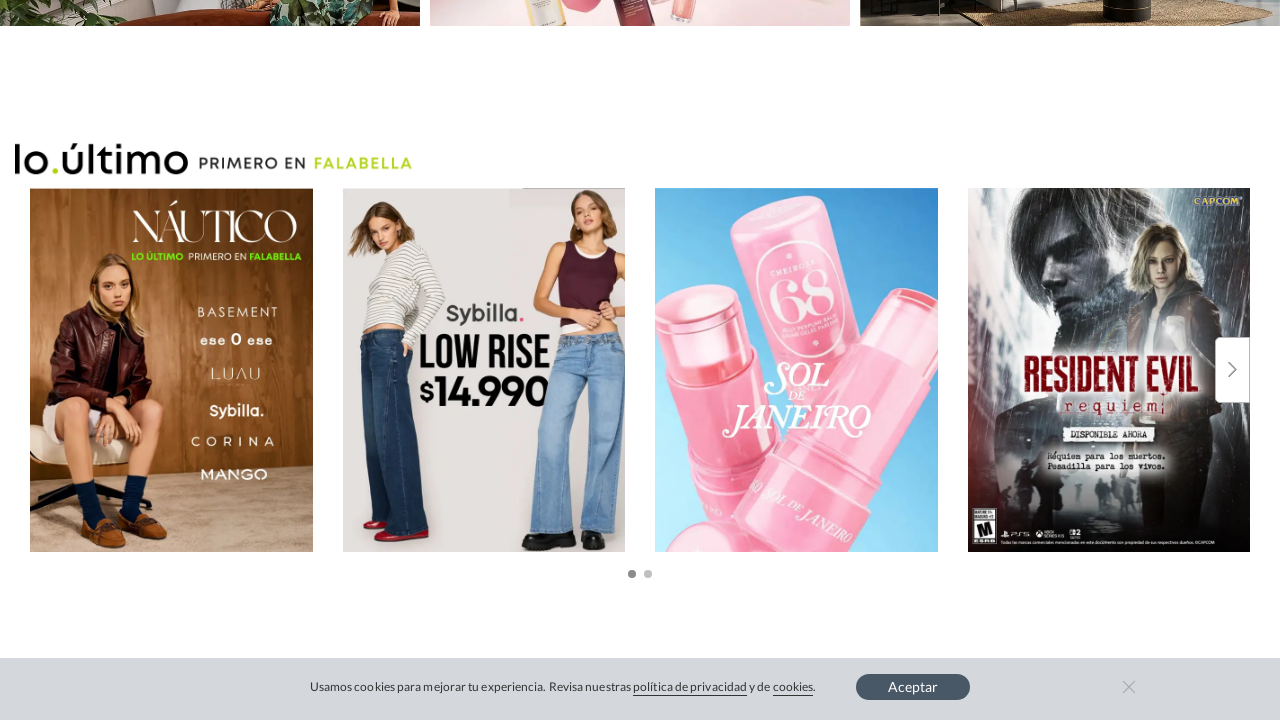

Waited for lazy-loaded content to load
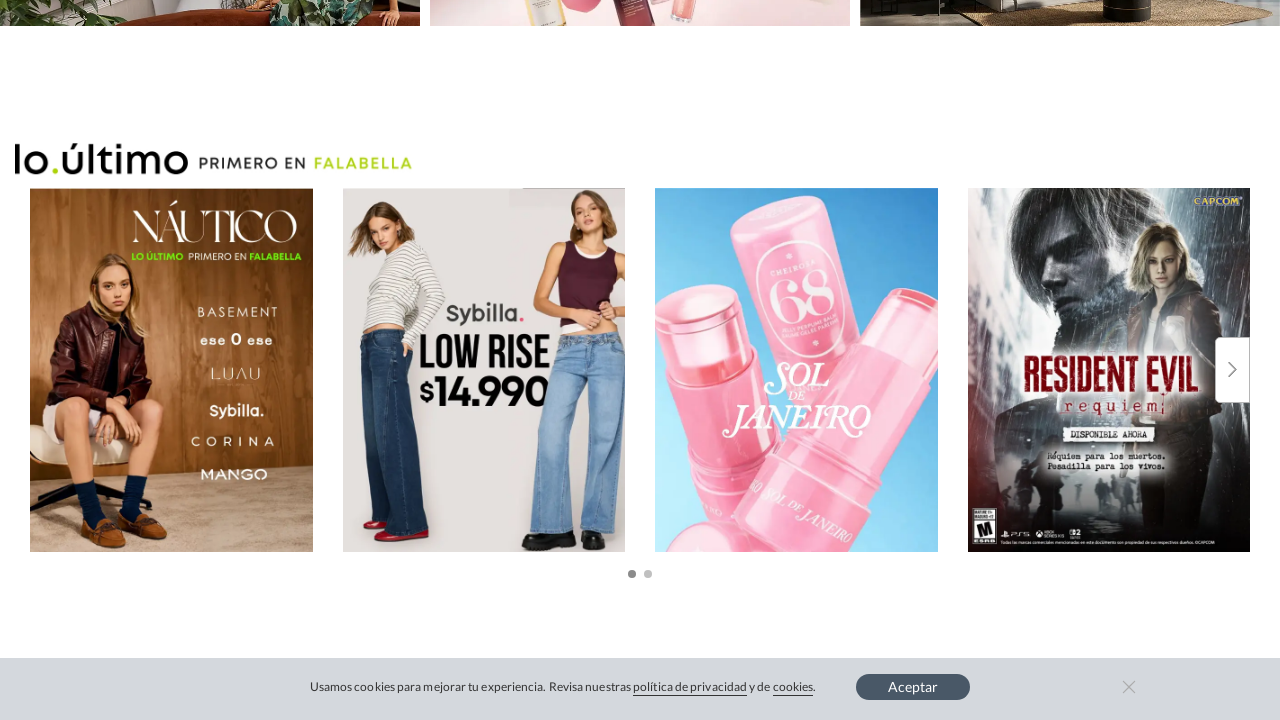

Updated page height after dynamic content load
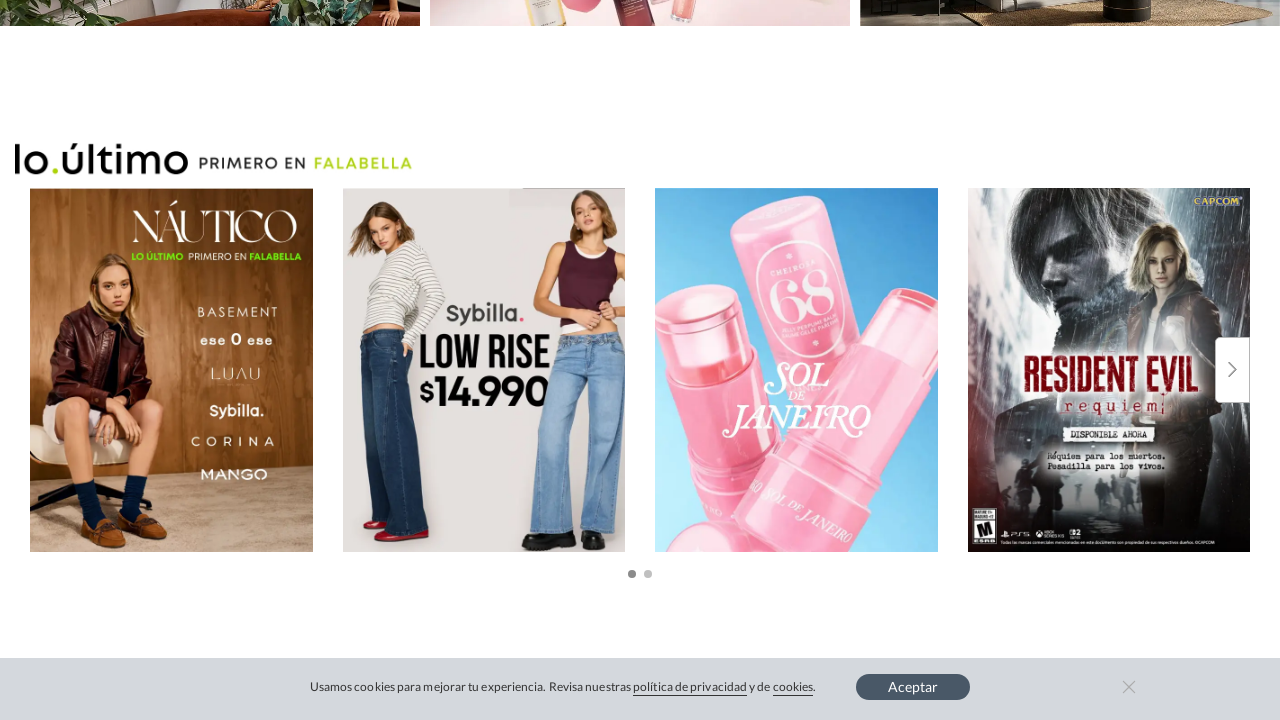

Scrolled page to position 9300px
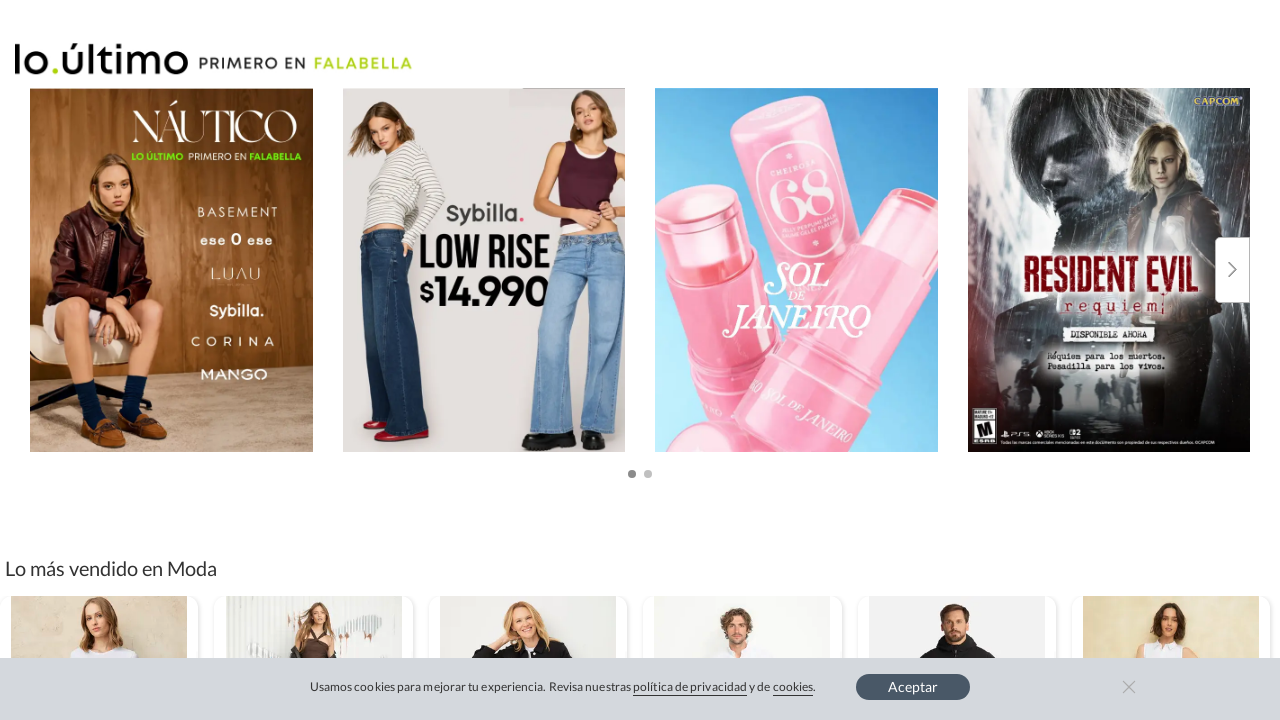

Waited for lazy-loaded content to load
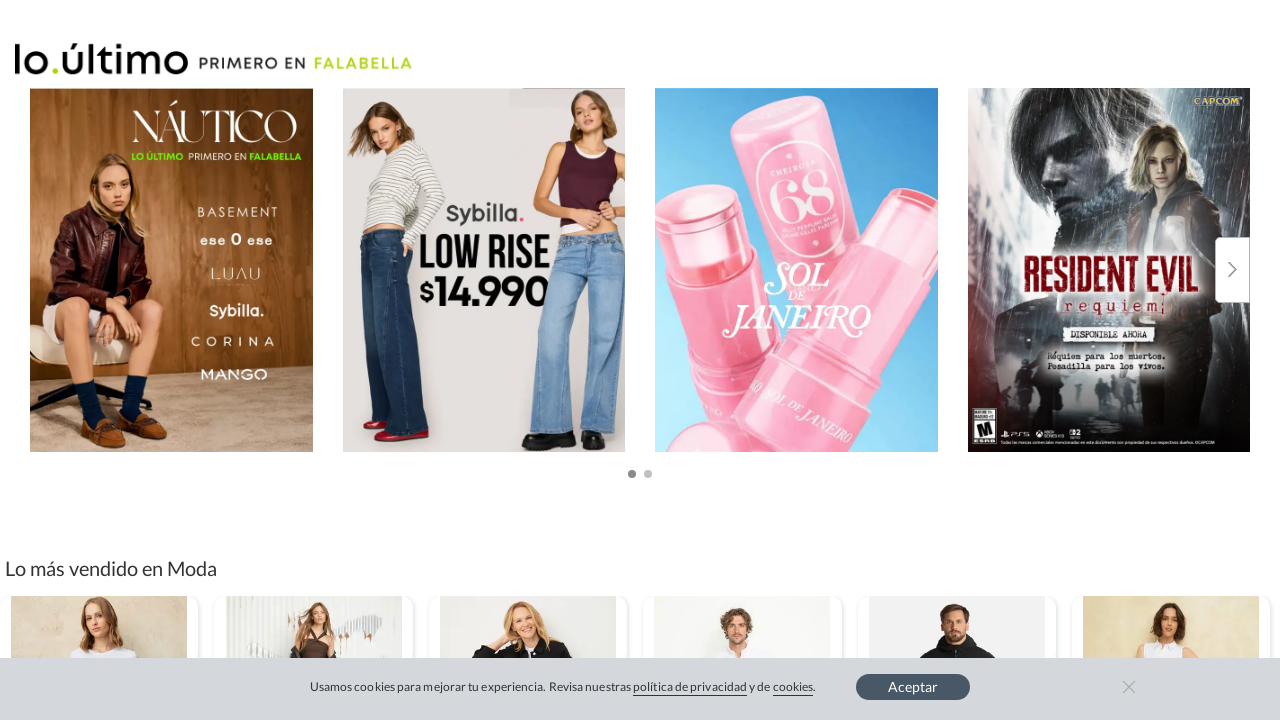

Updated page height after dynamic content load
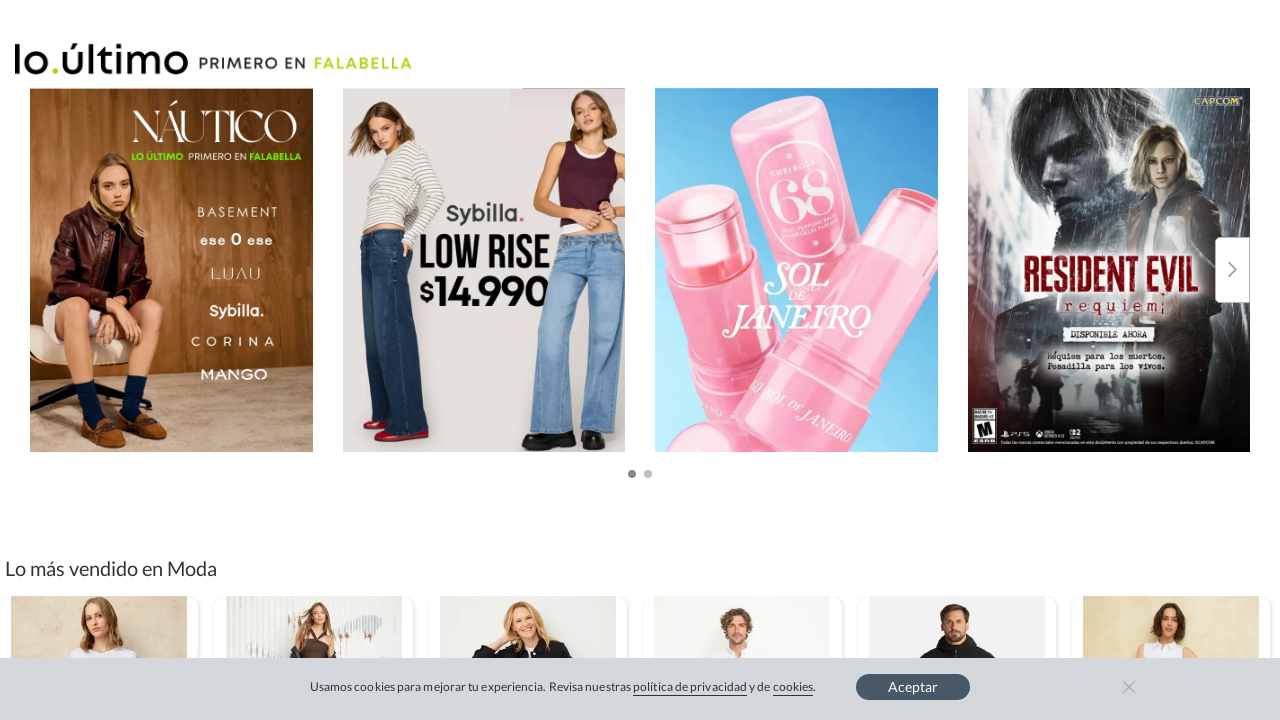

Scrolled page to position 9400px
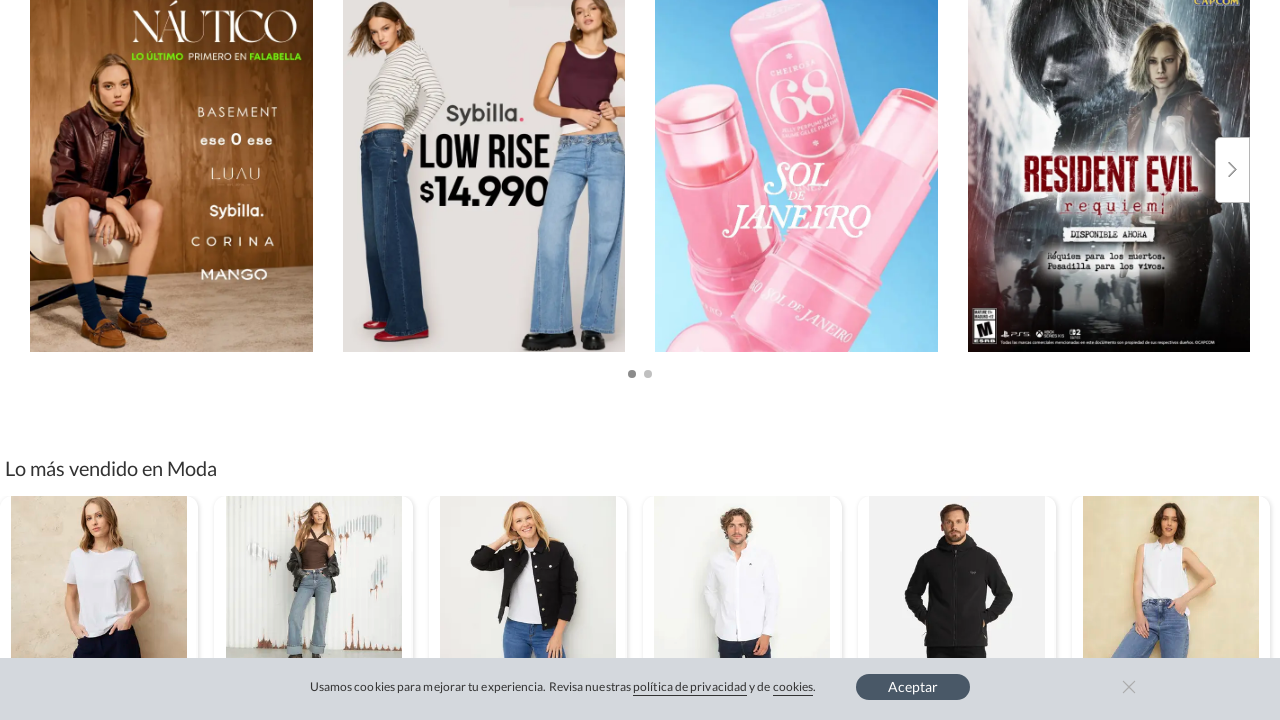

Waited for lazy-loaded content to load
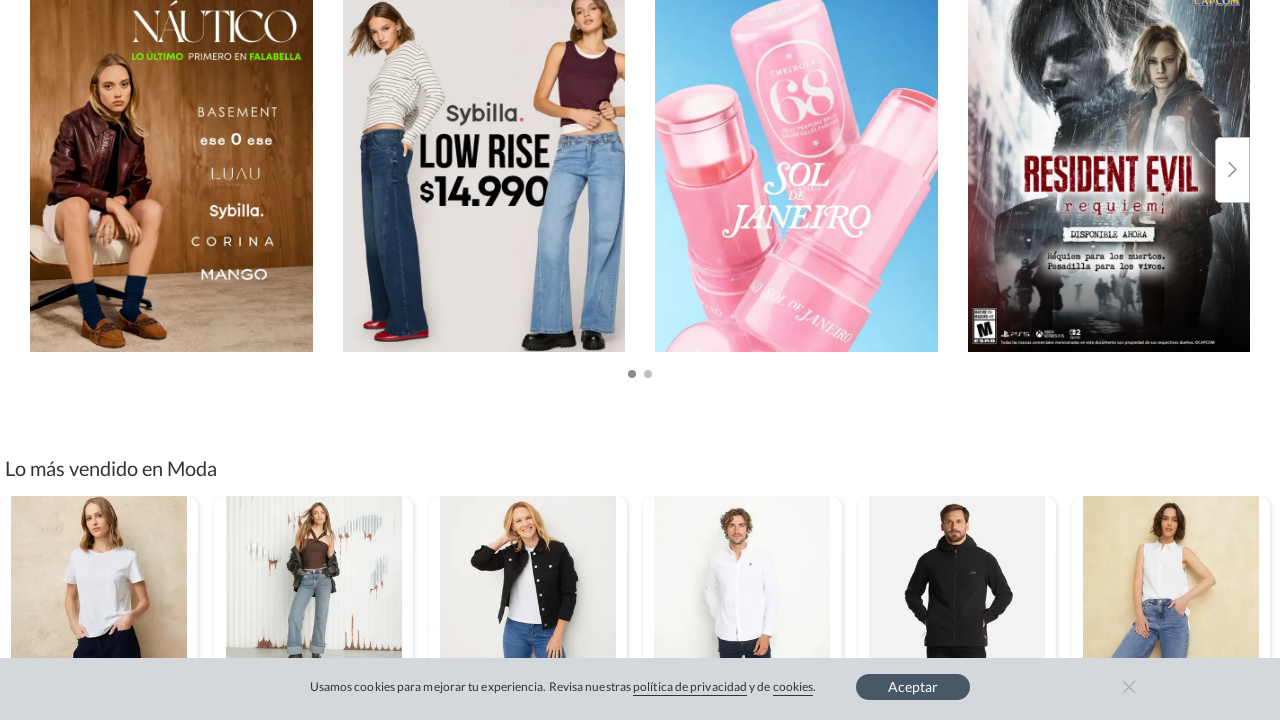

Updated page height after dynamic content load
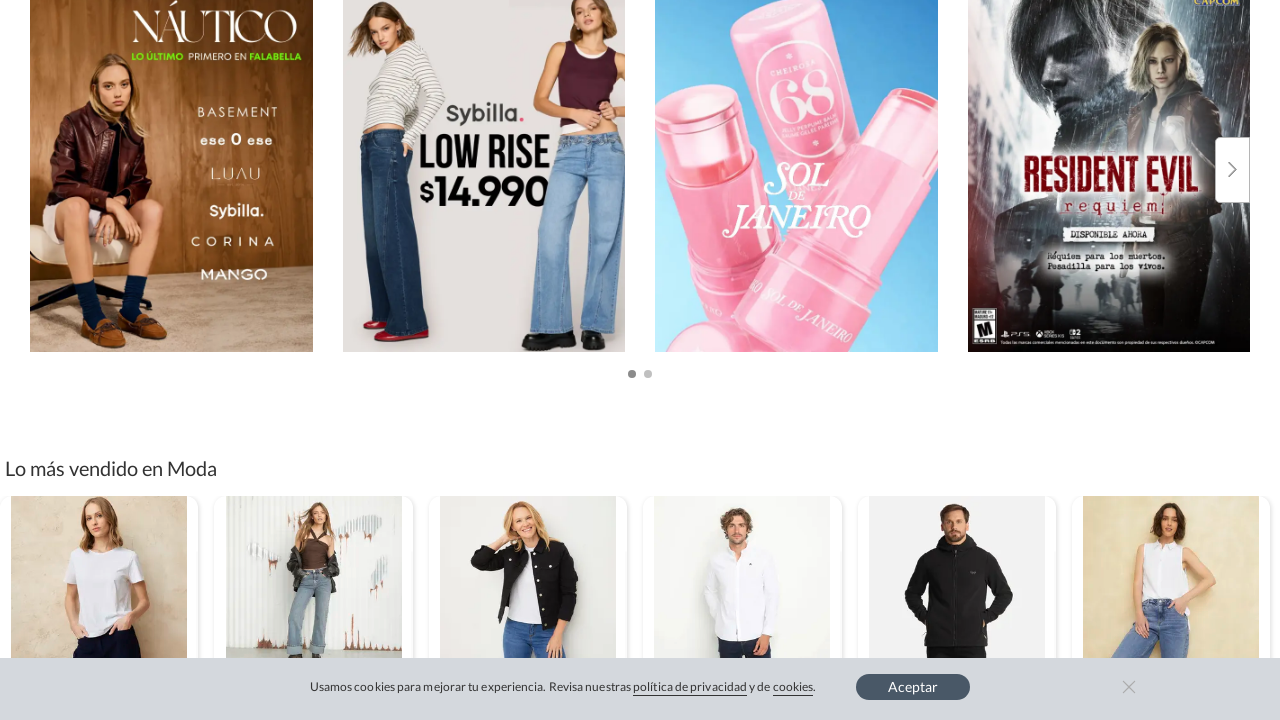

Scrolled page to position 9500px
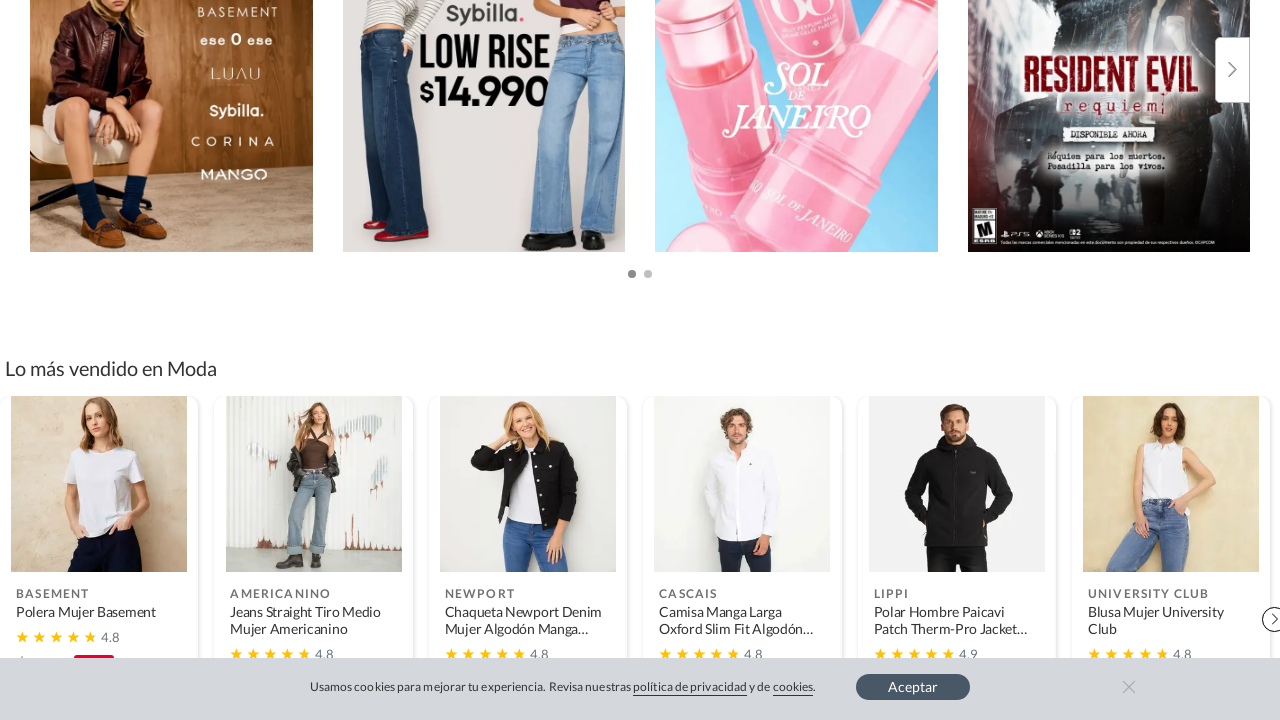

Waited for lazy-loaded content to load
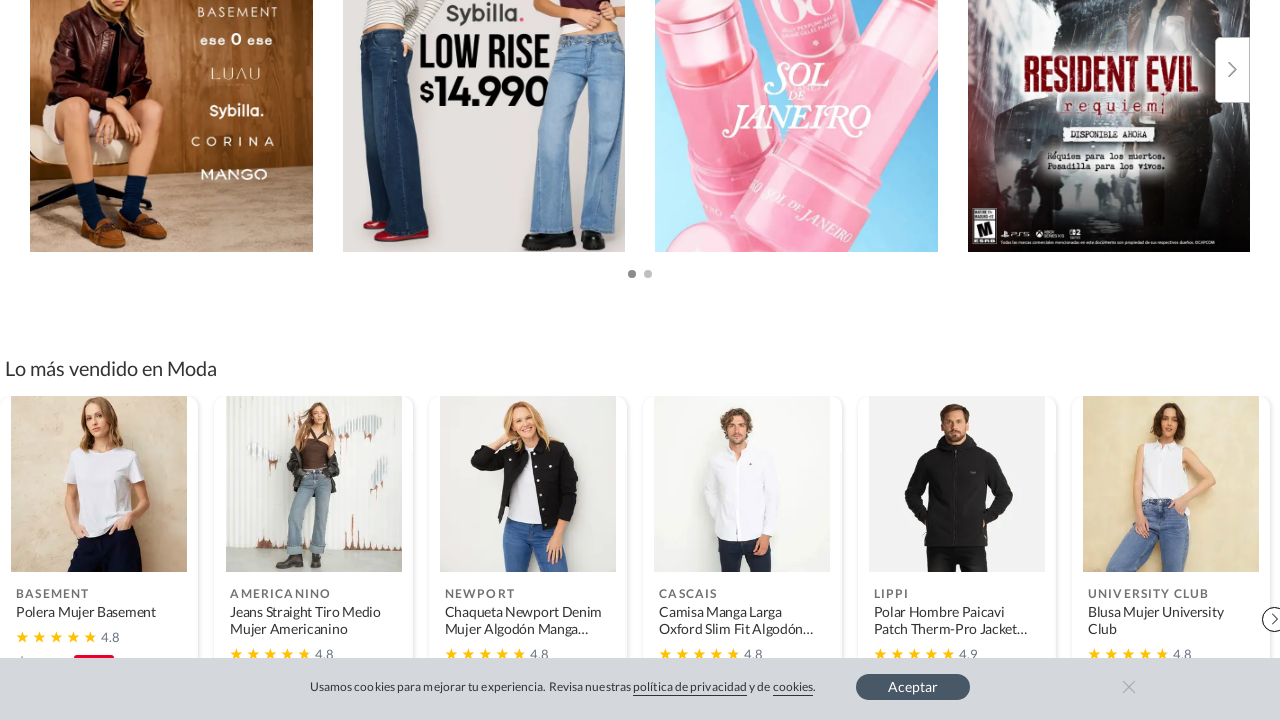

Updated page height after dynamic content load
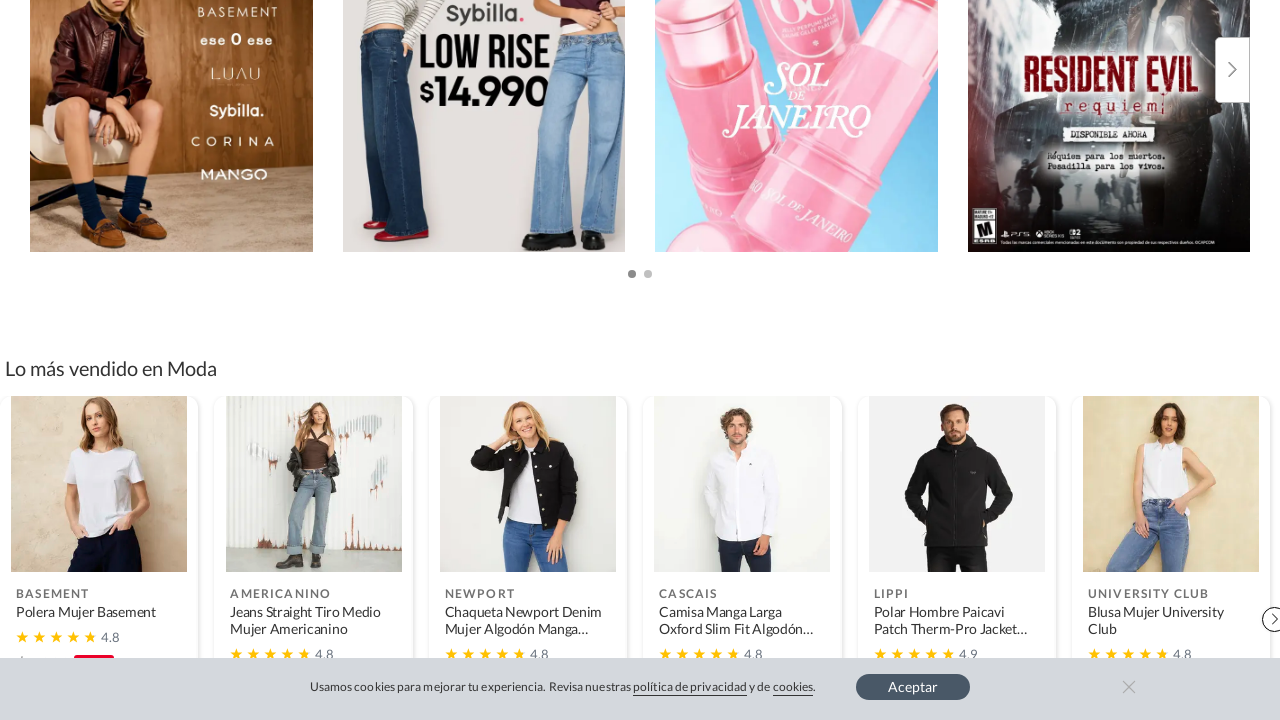

Scrolled page to position 9600px
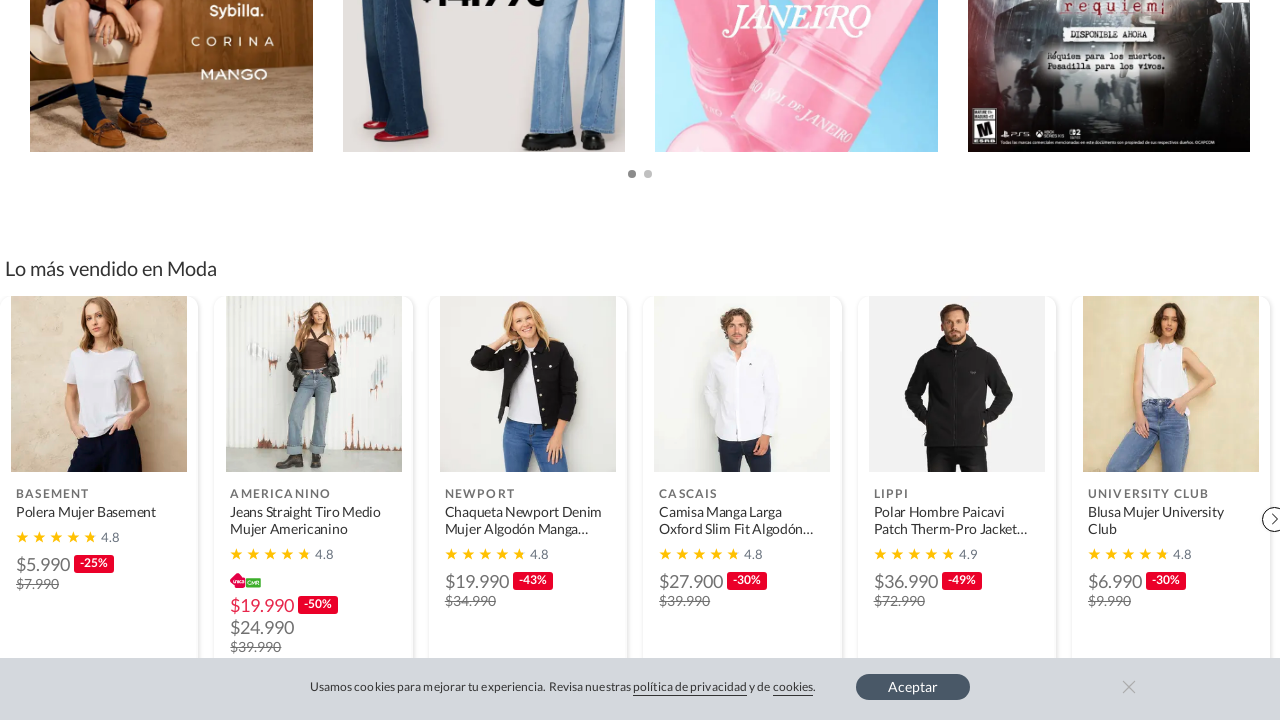

Waited for lazy-loaded content to load
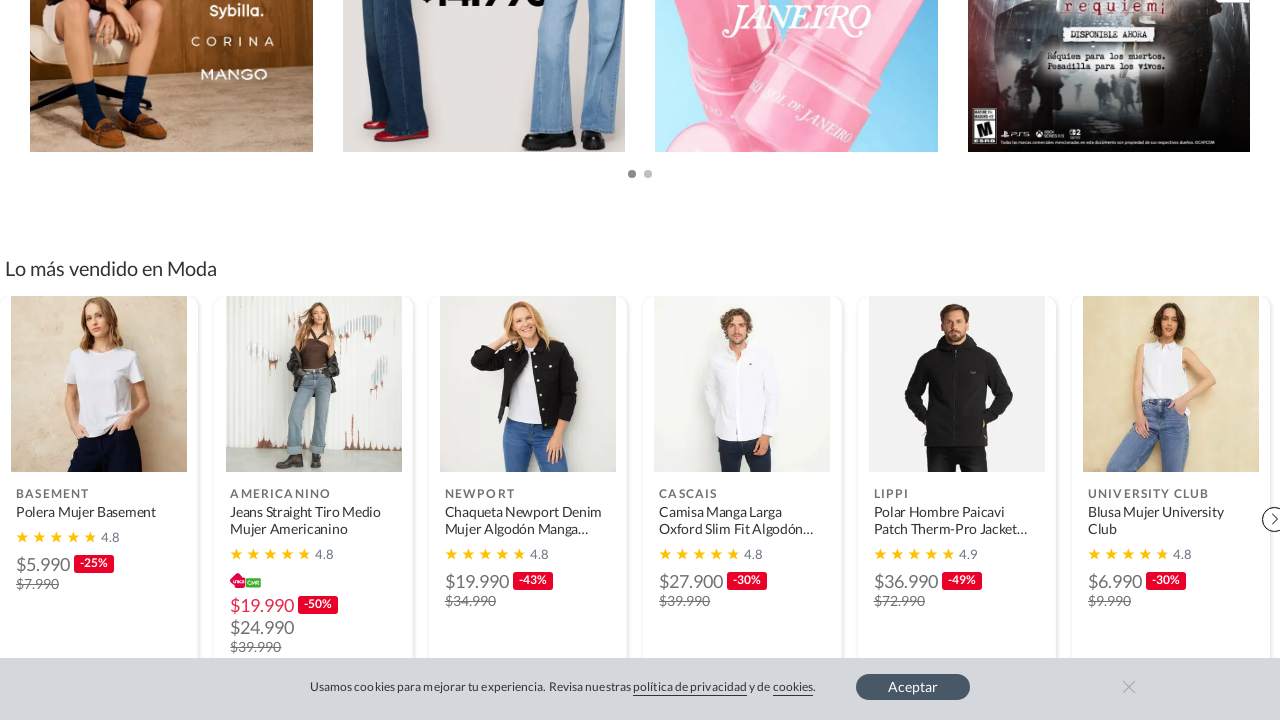

Updated page height after dynamic content load
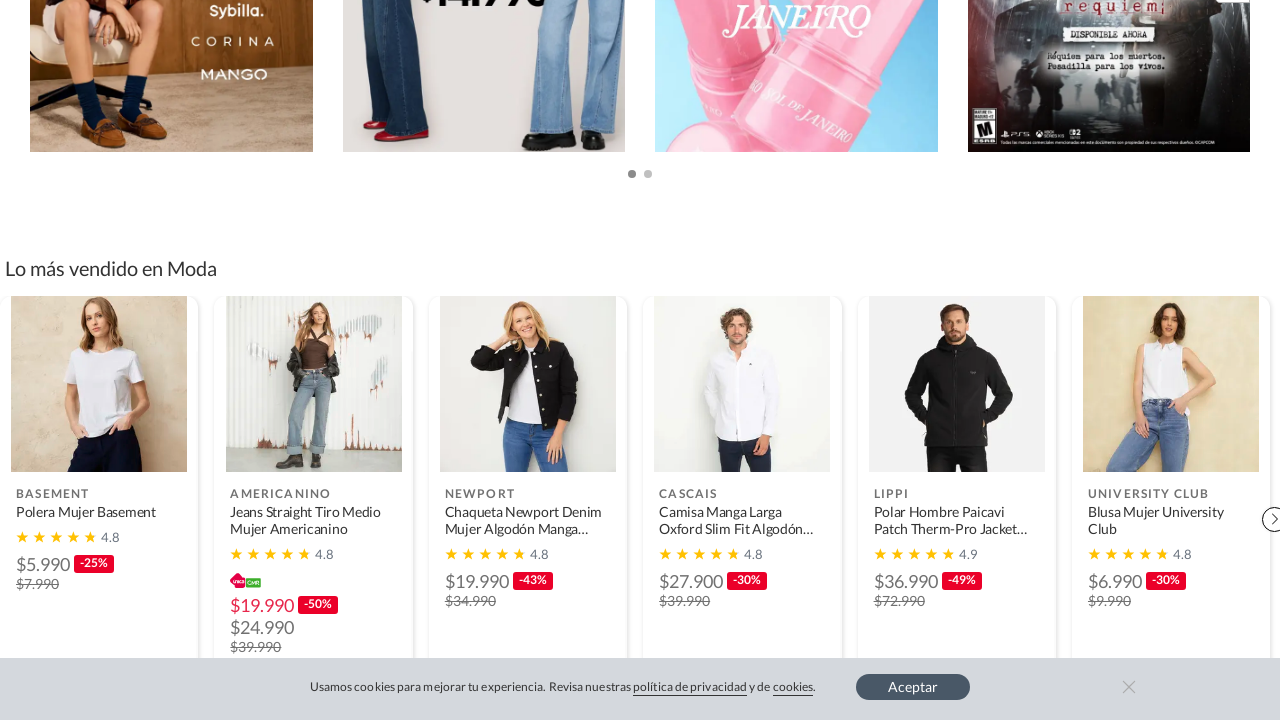

Scrolled page to position 9700px
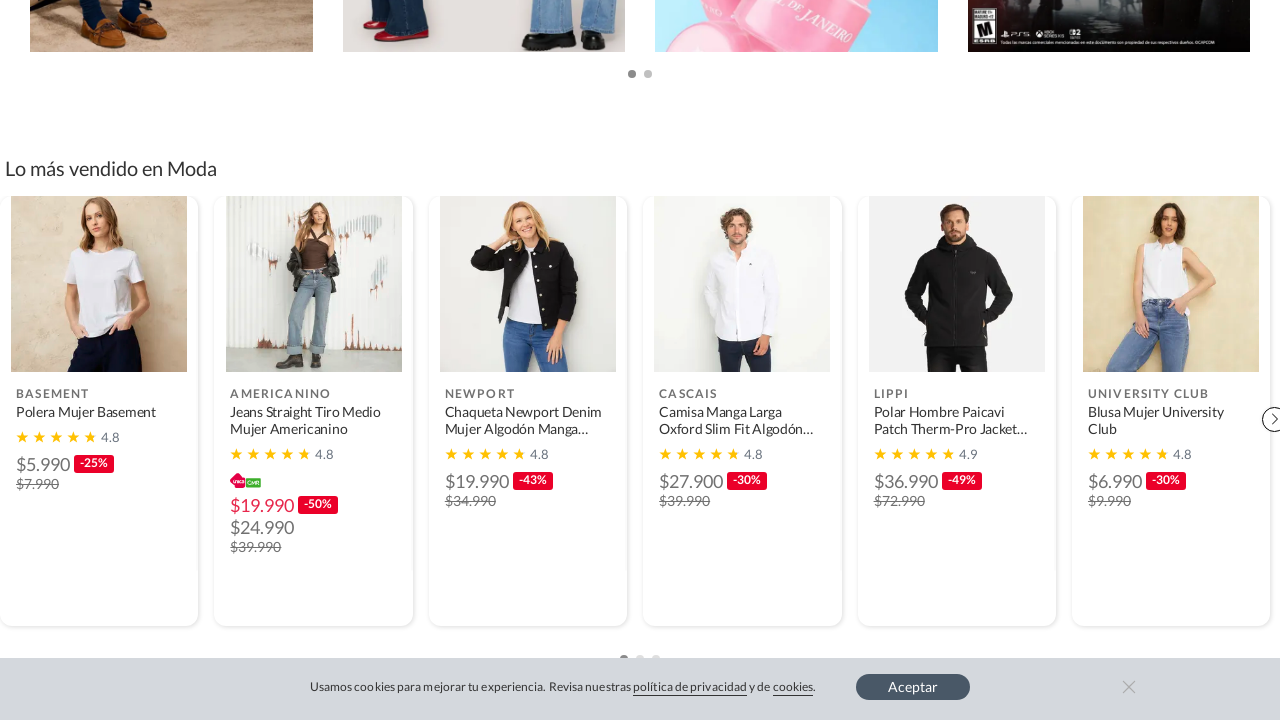

Waited for lazy-loaded content to load
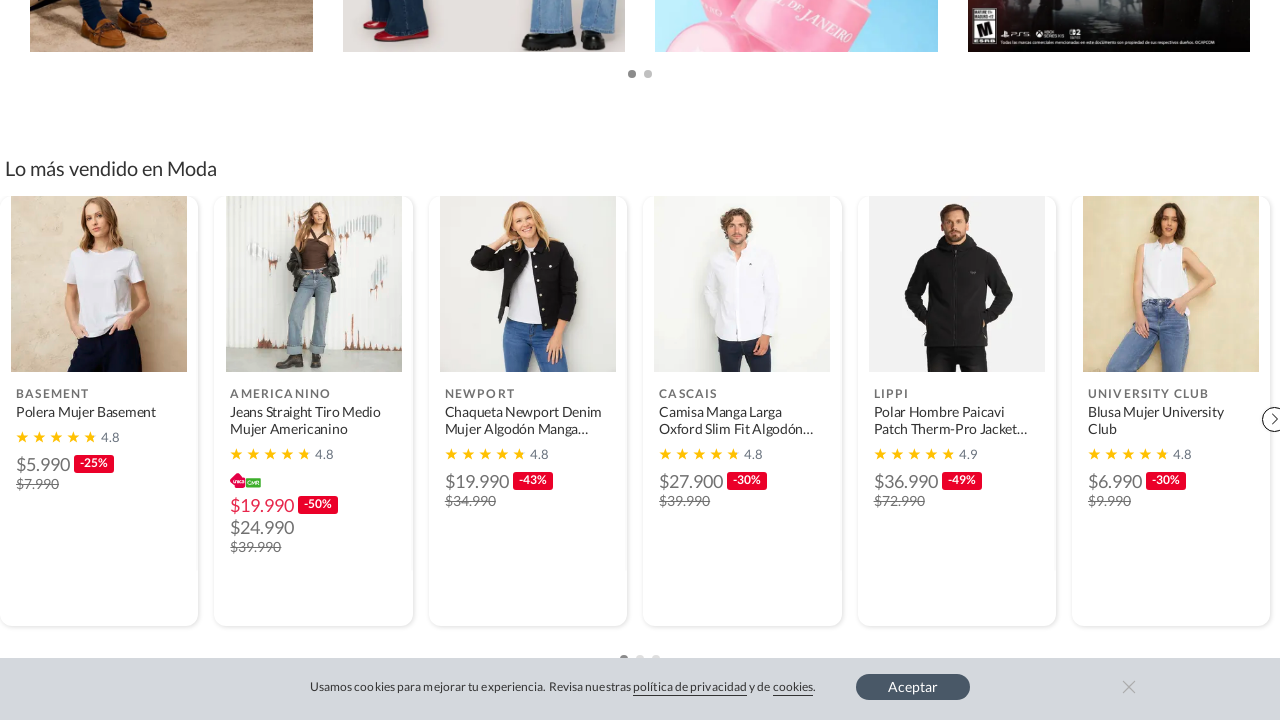

Updated page height after dynamic content load
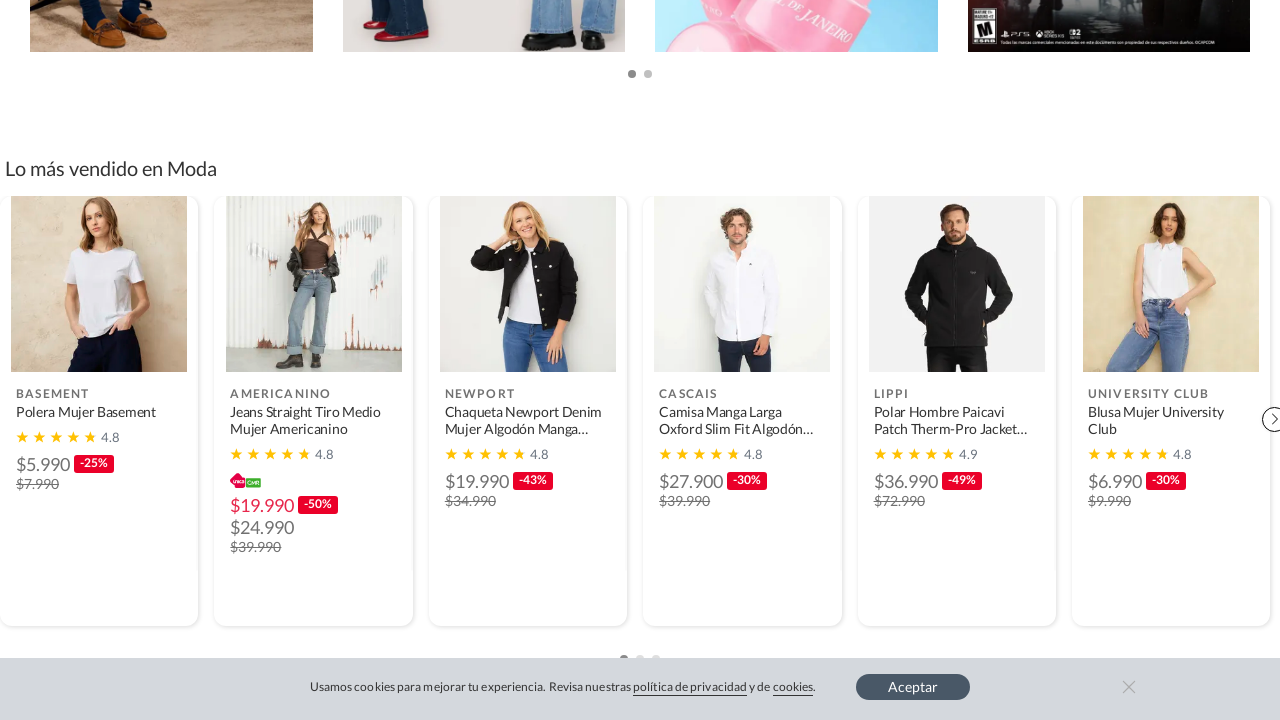

Scrolled page to position 9800px
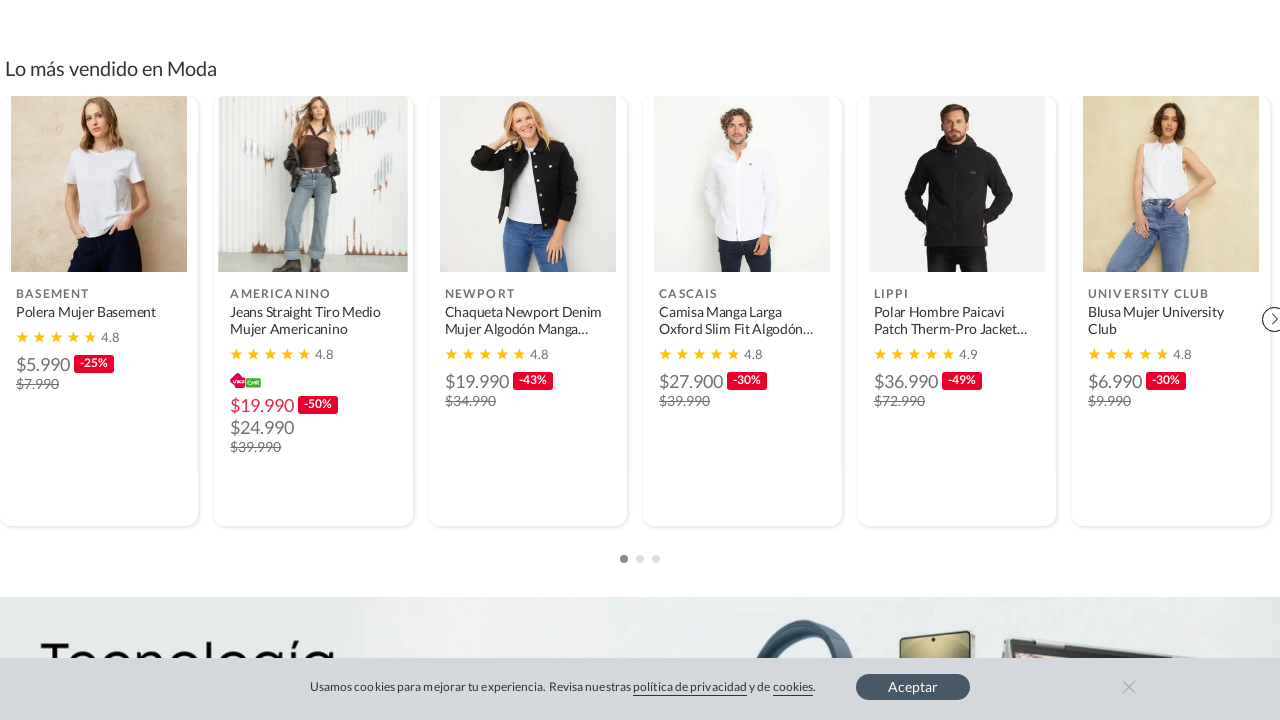

Waited for lazy-loaded content to load
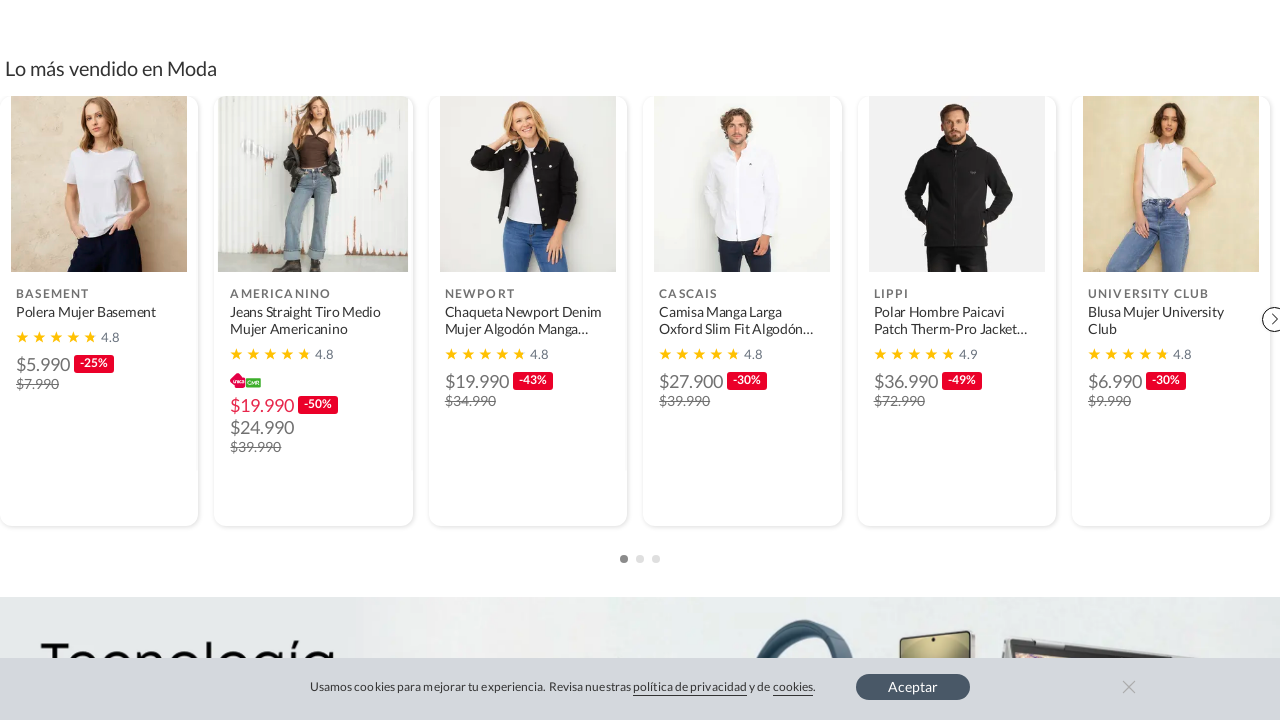

Updated page height after dynamic content load
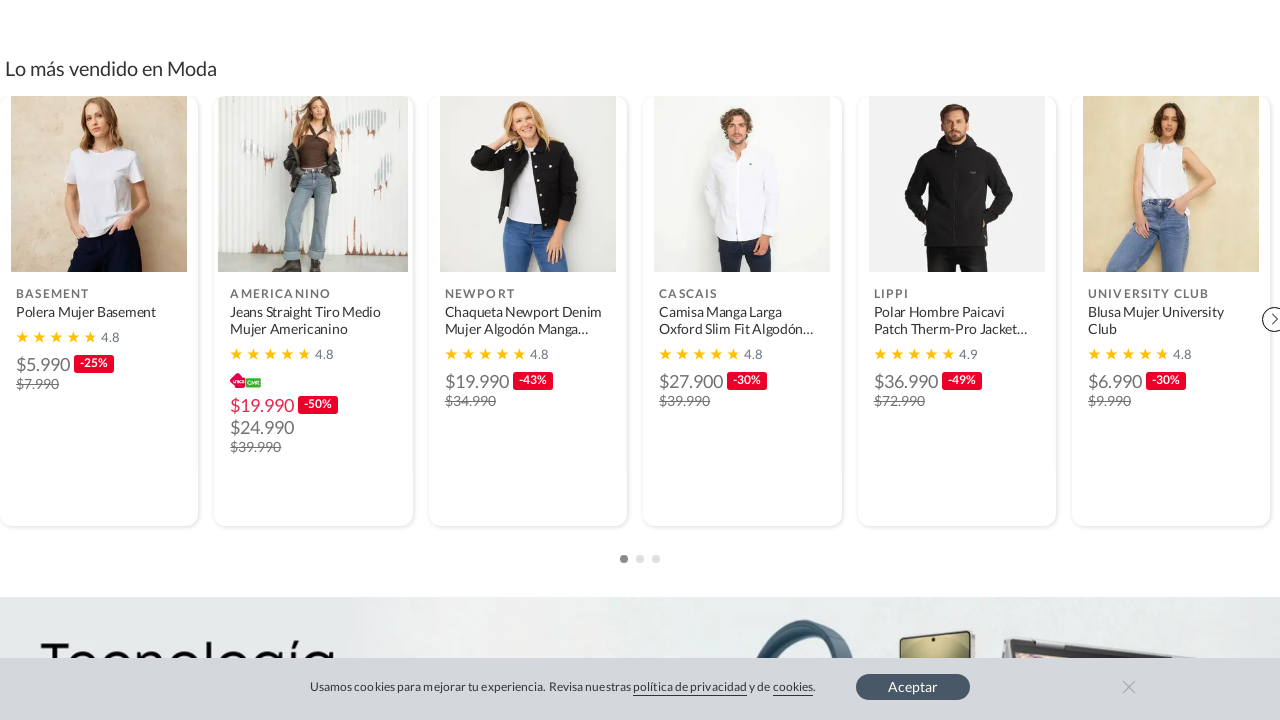

Scrolled page to position 9900px
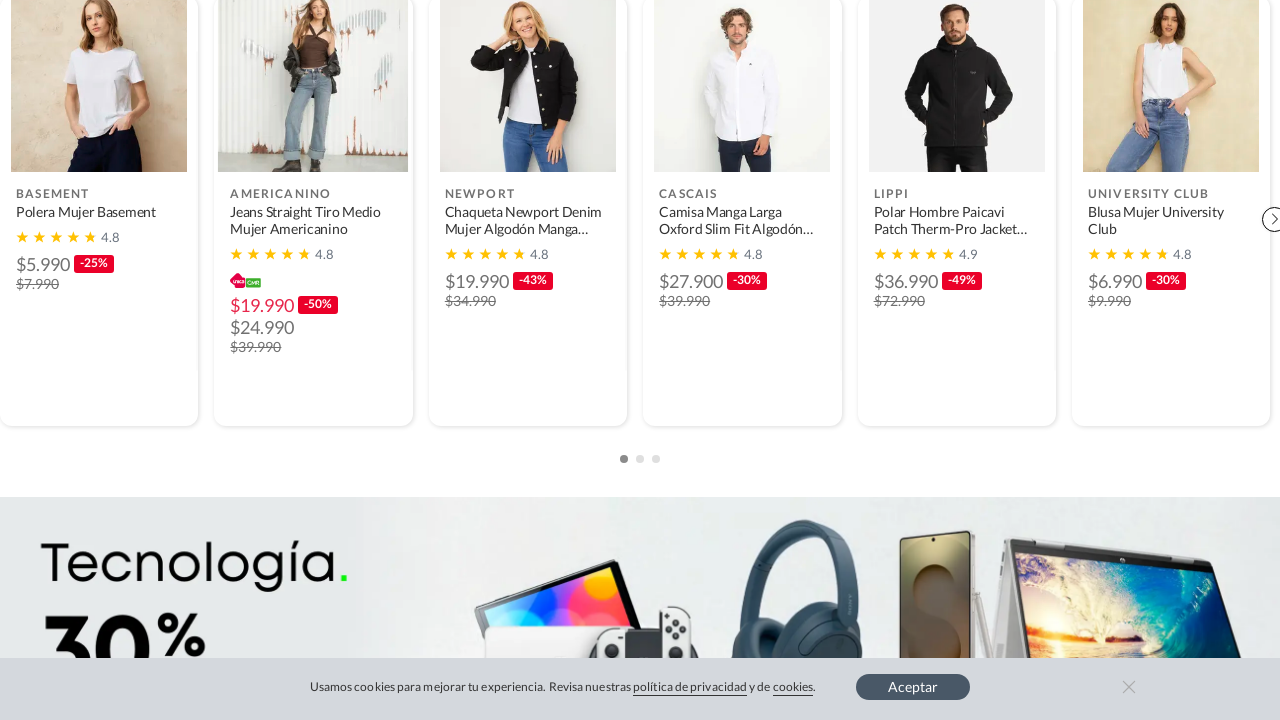

Waited for lazy-loaded content to load
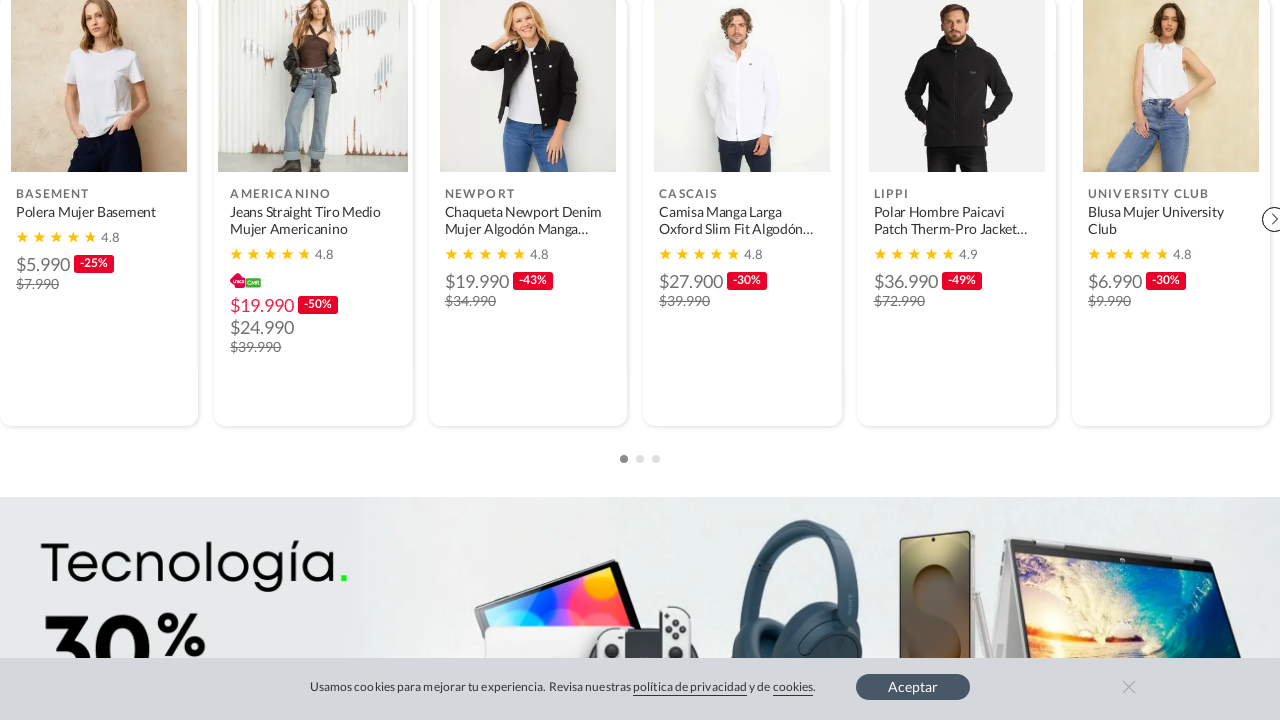

Updated page height after dynamic content load
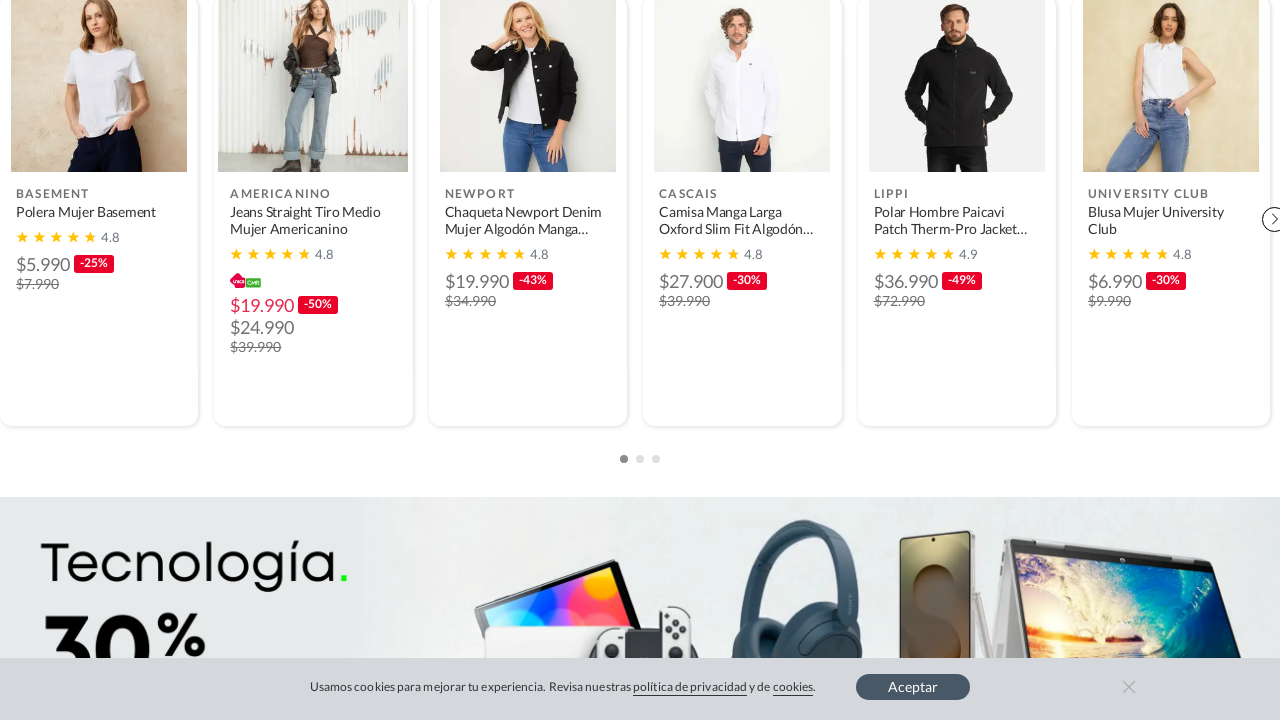

Scrolled page to position 10000px
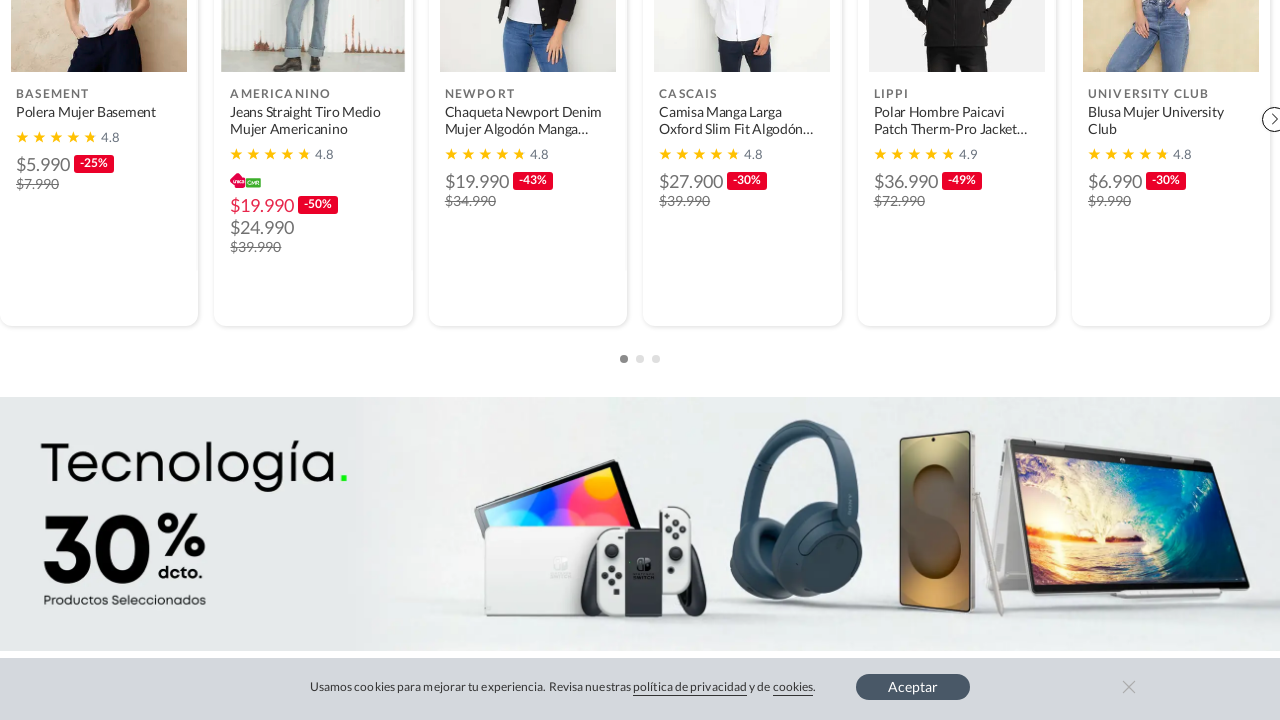

Waited for lazy-loaded content to load
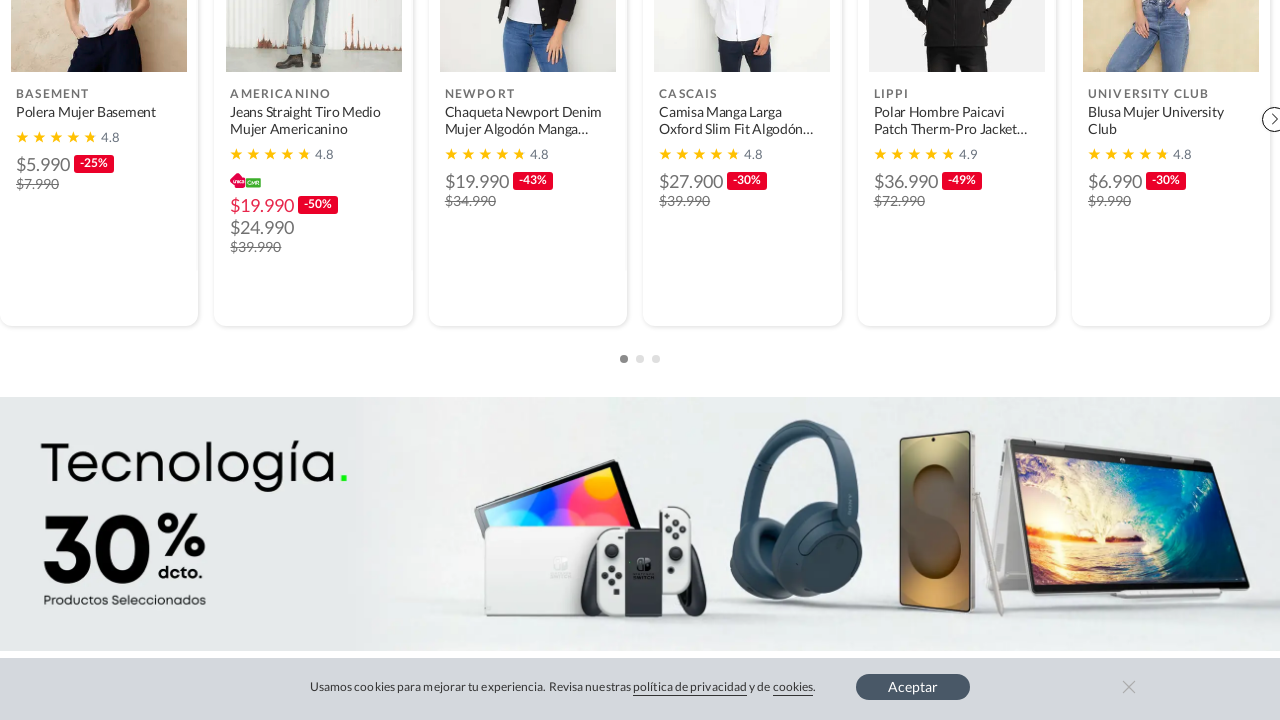

Updated page height after dynamic content load
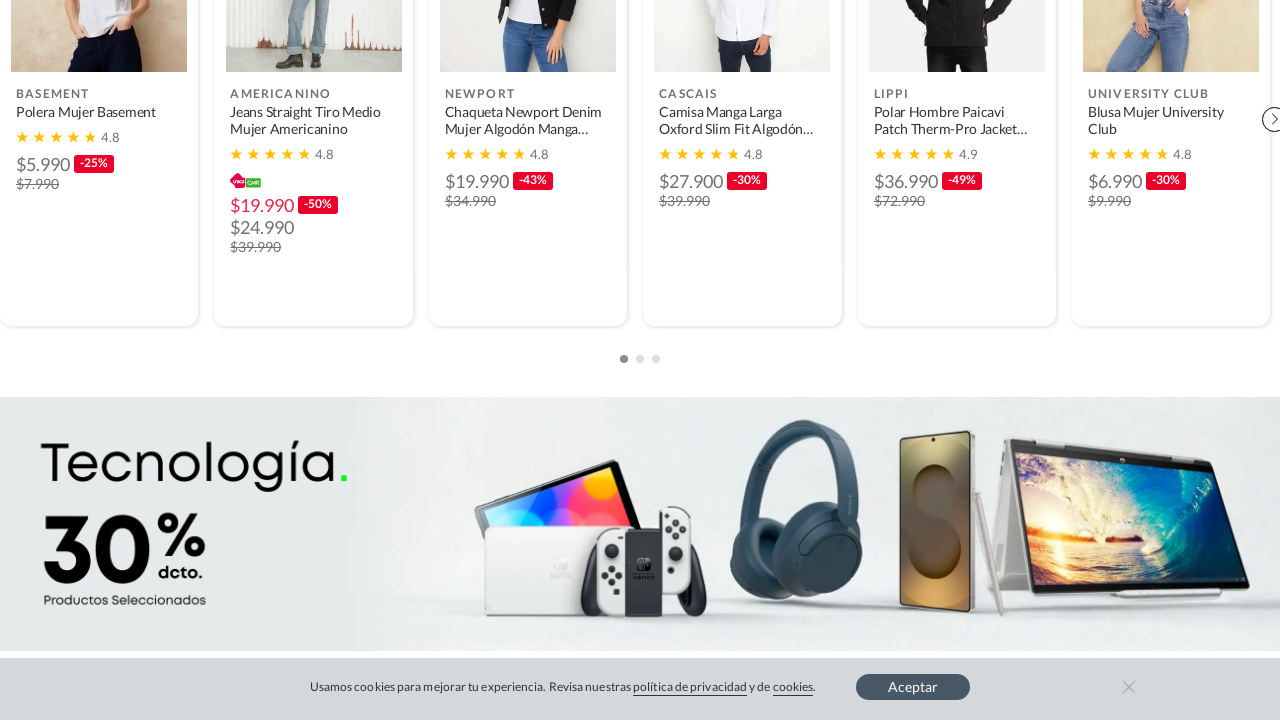

Scrolled page to position 10100px
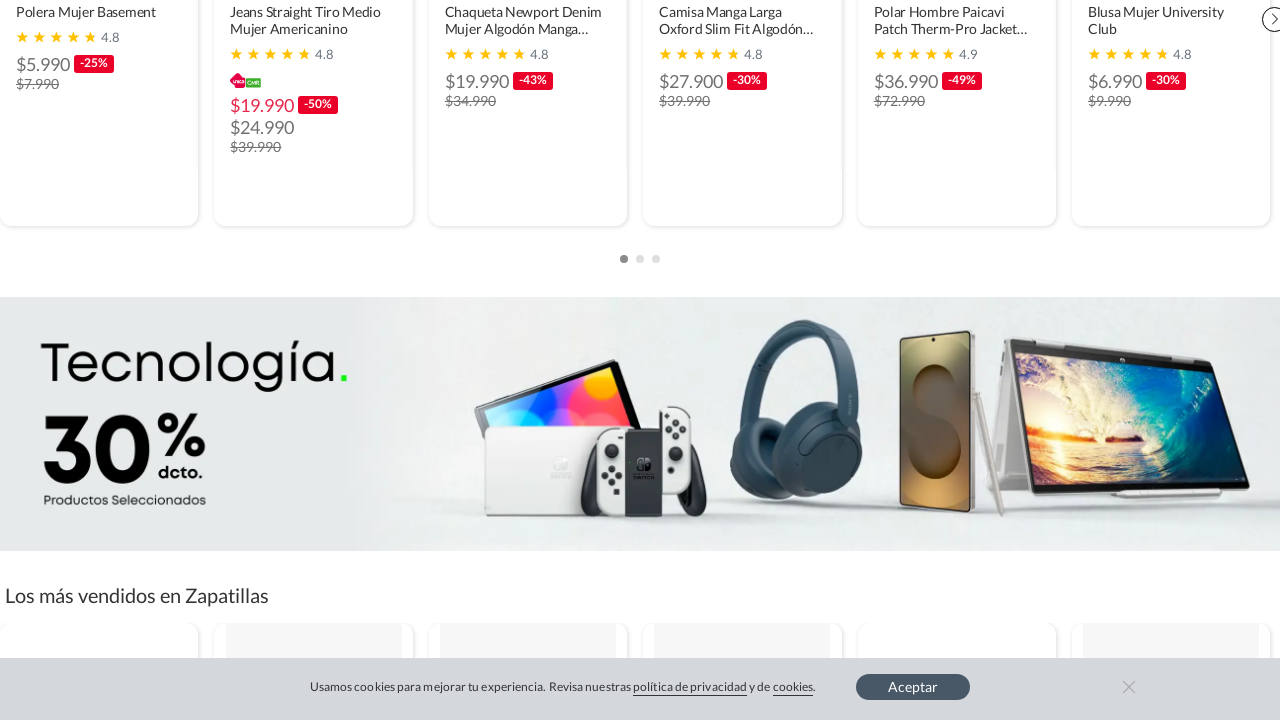

Waited for lazy-loaded content to load
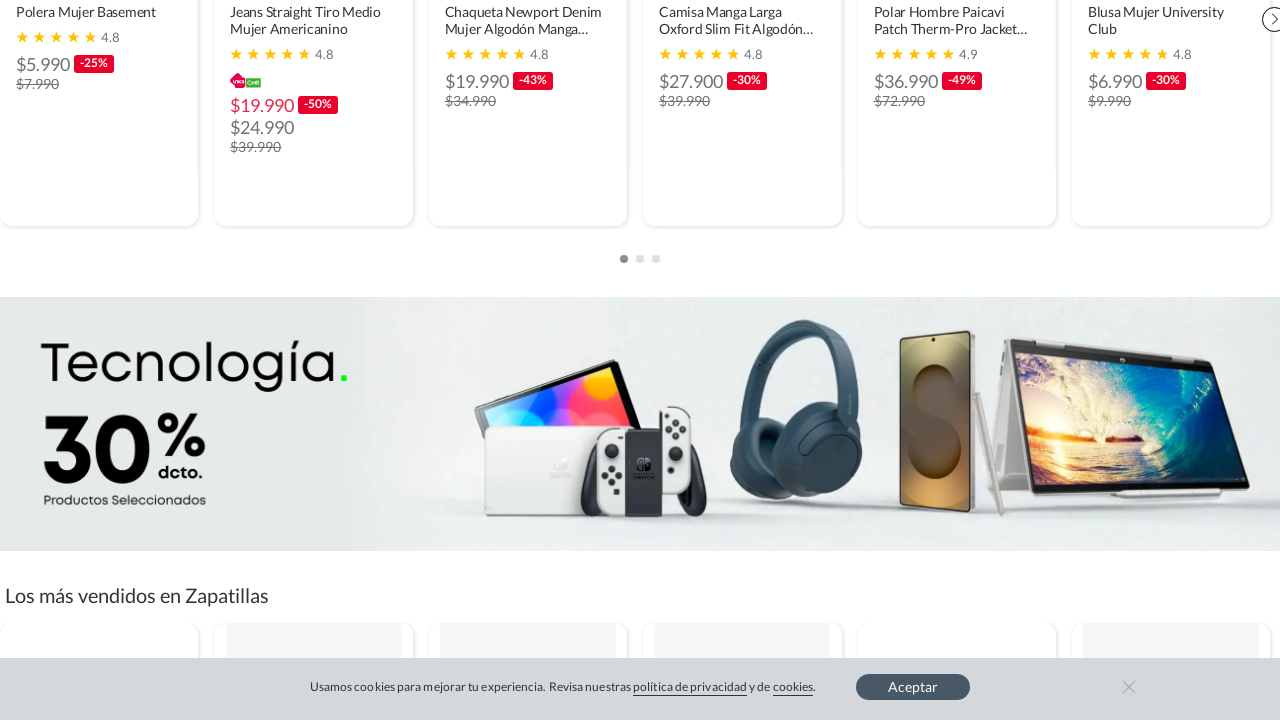

Updated page height after dynamic content load
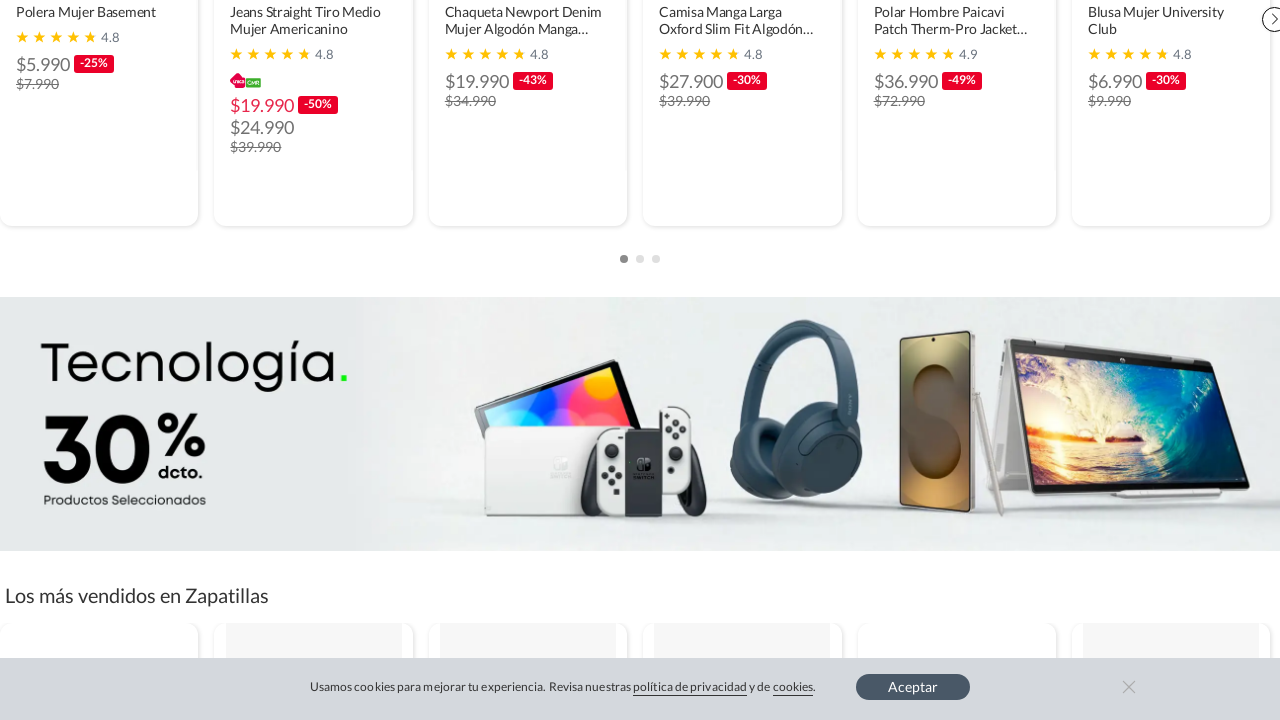

Scrolled page to position 10200px
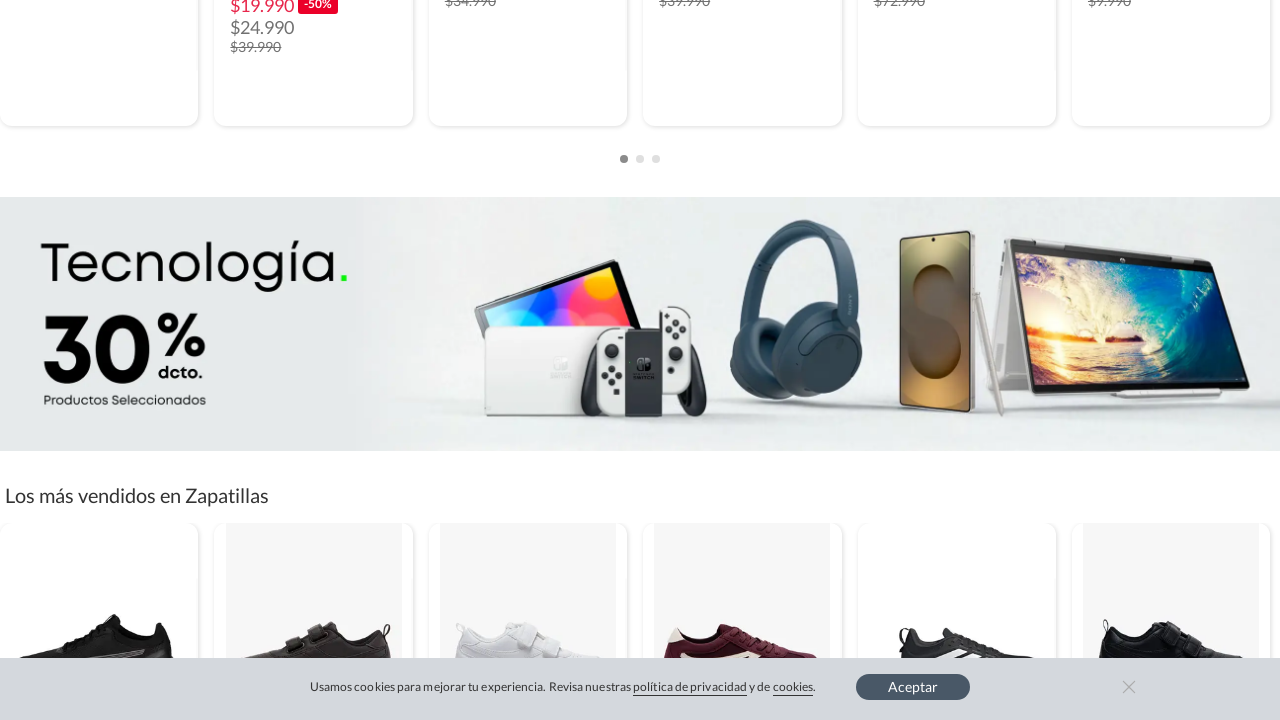

Waited for lazy-loaded content to load
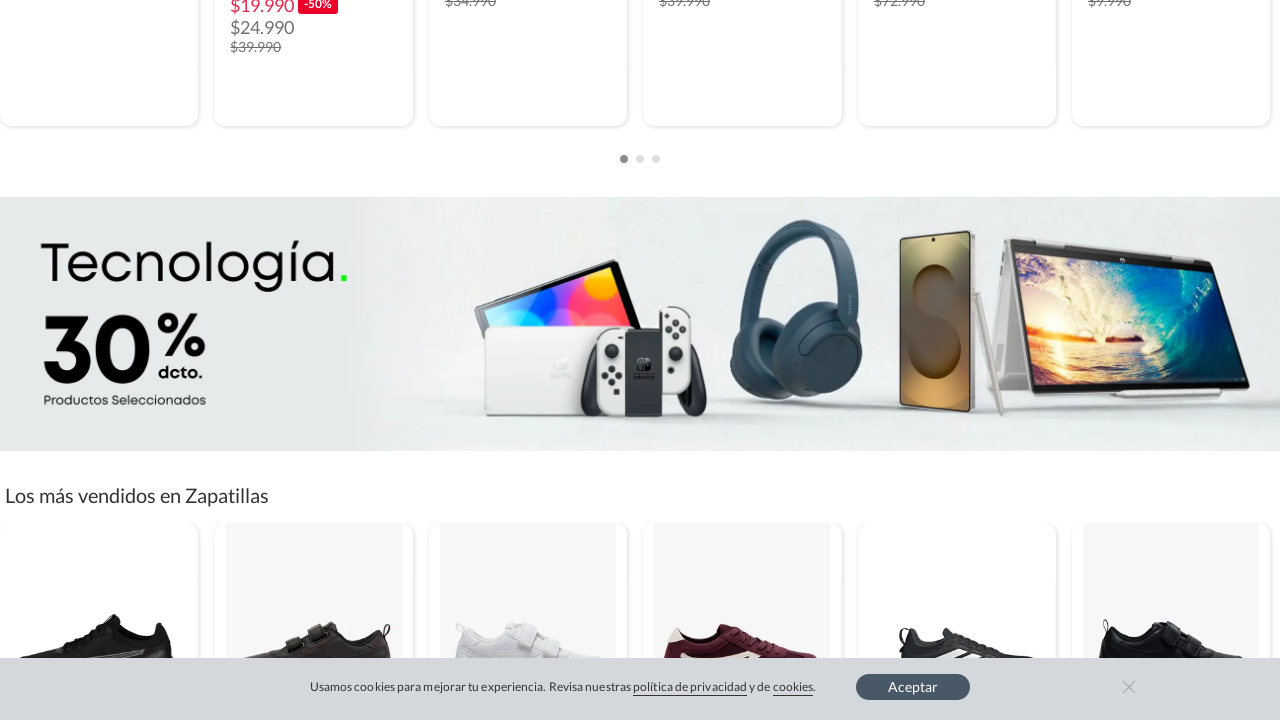

Updated page height after dynamic content load
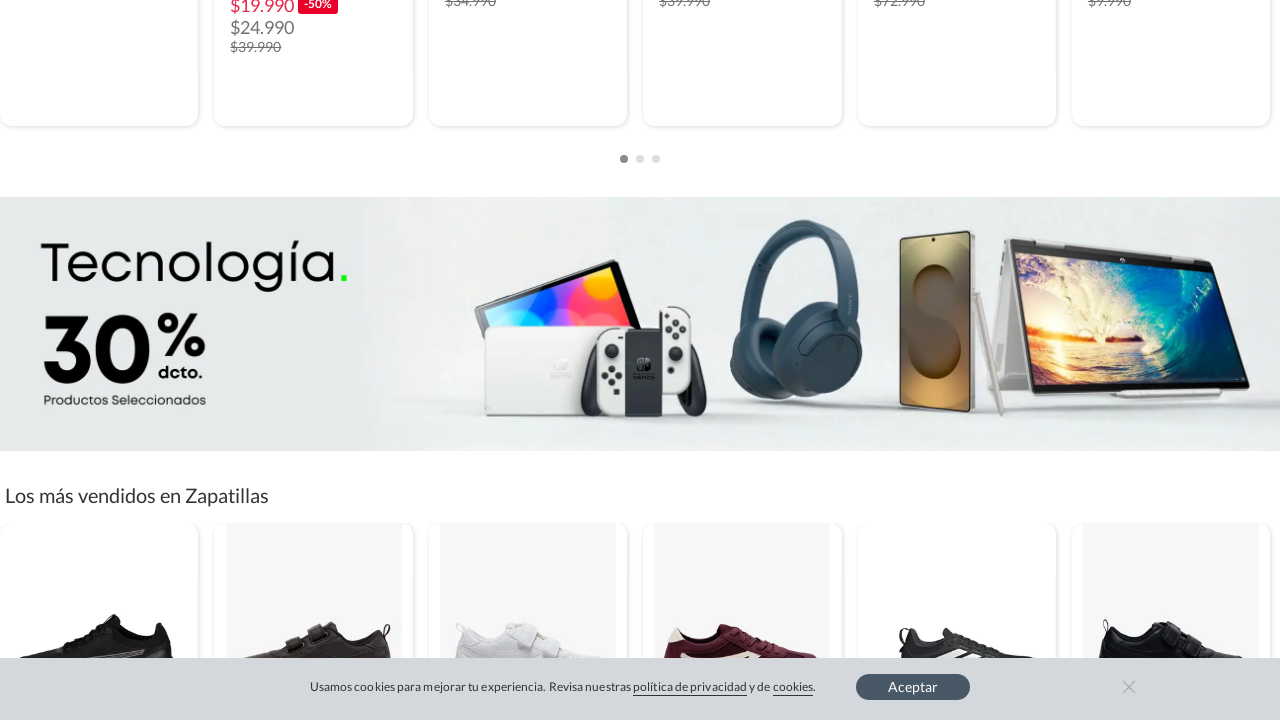

Scrolled page to position 10300px
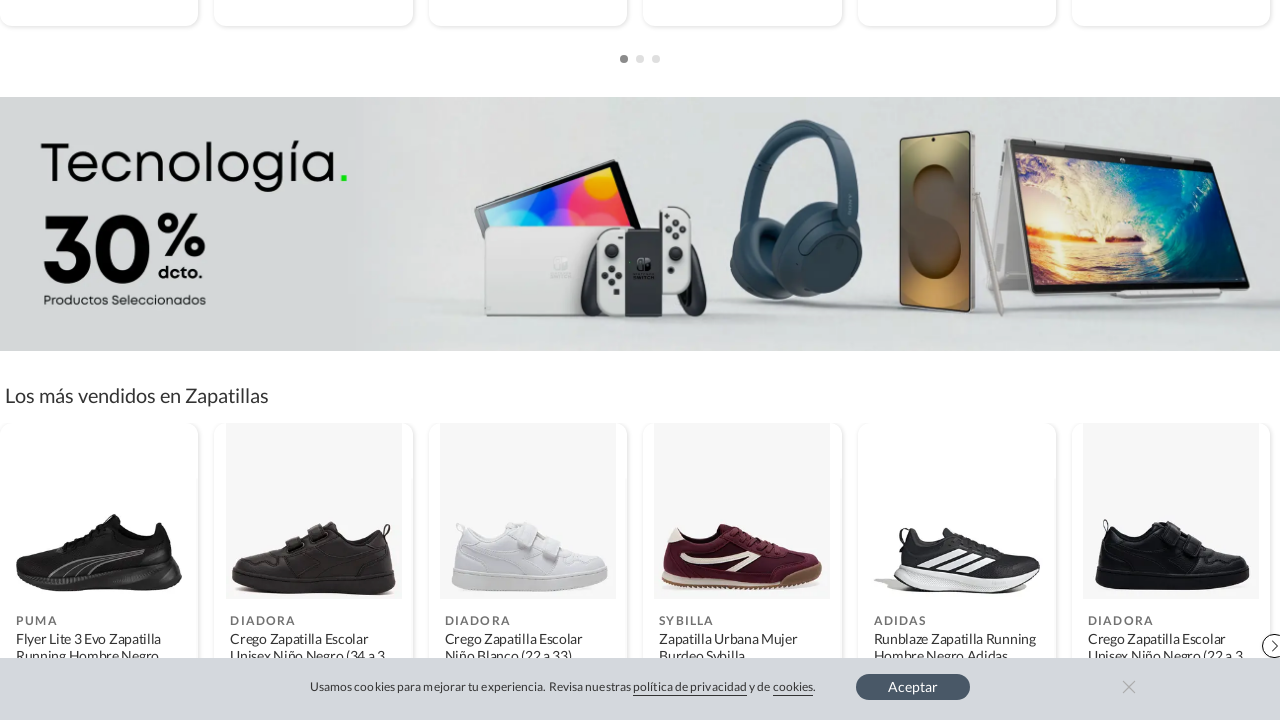

Waited for lazy-loaded content to load
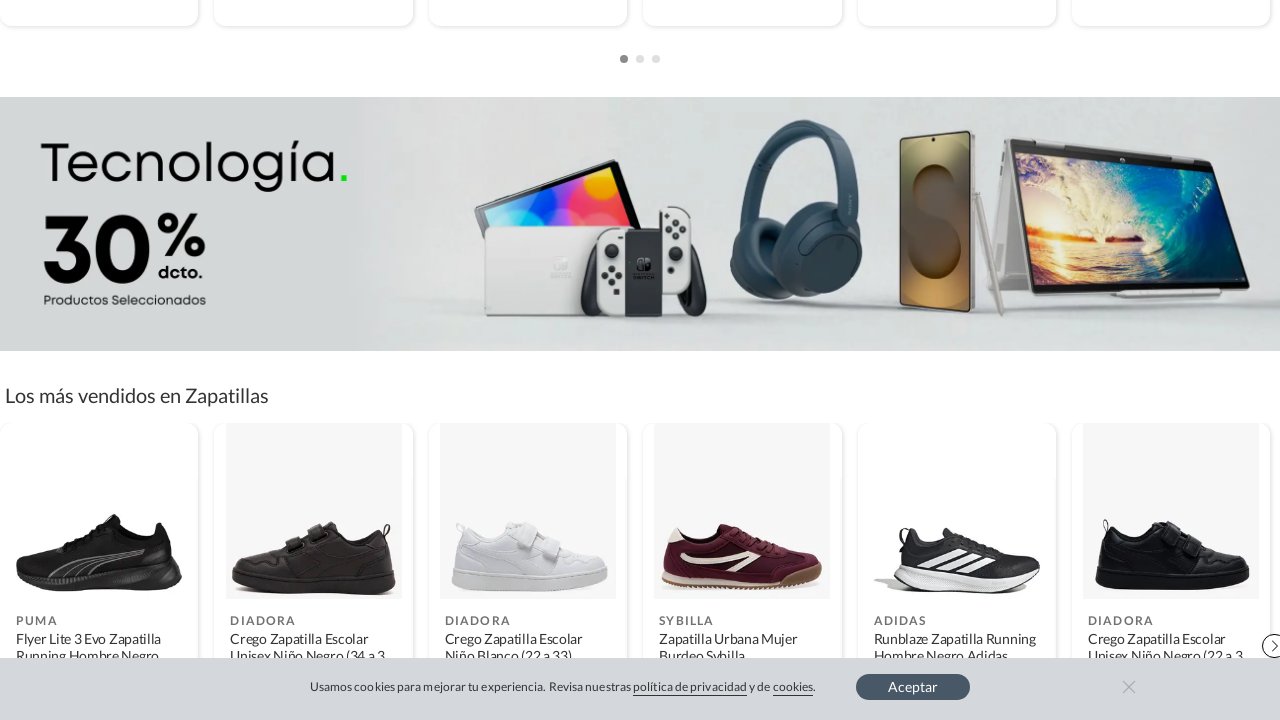

Updated page height after dynamic content load
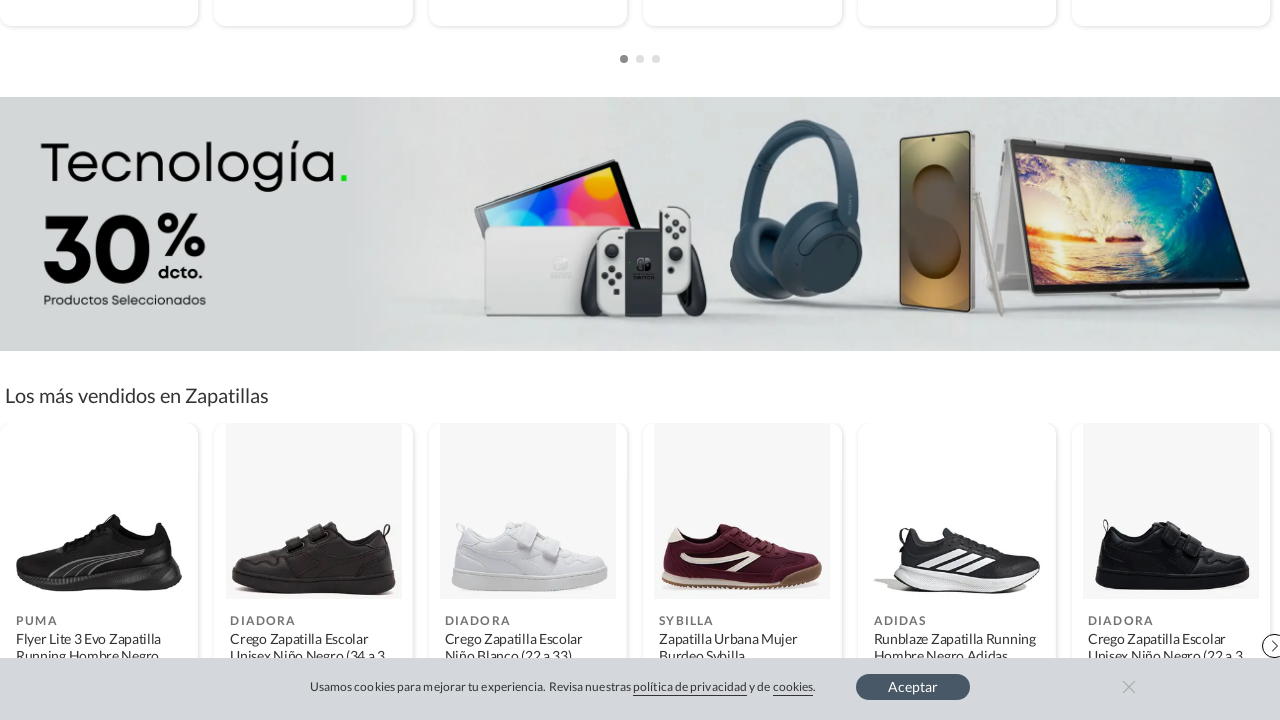

Scrolled page to position 10400px
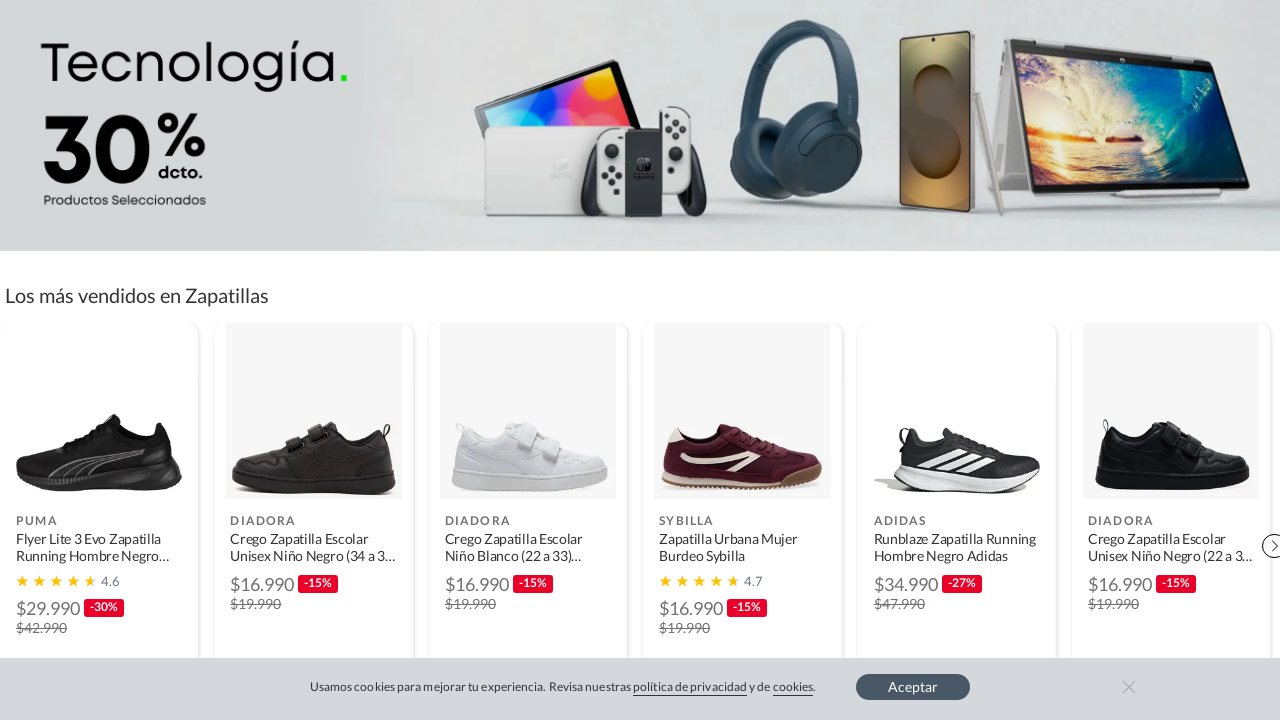

Waited for lazy-loaded content to load
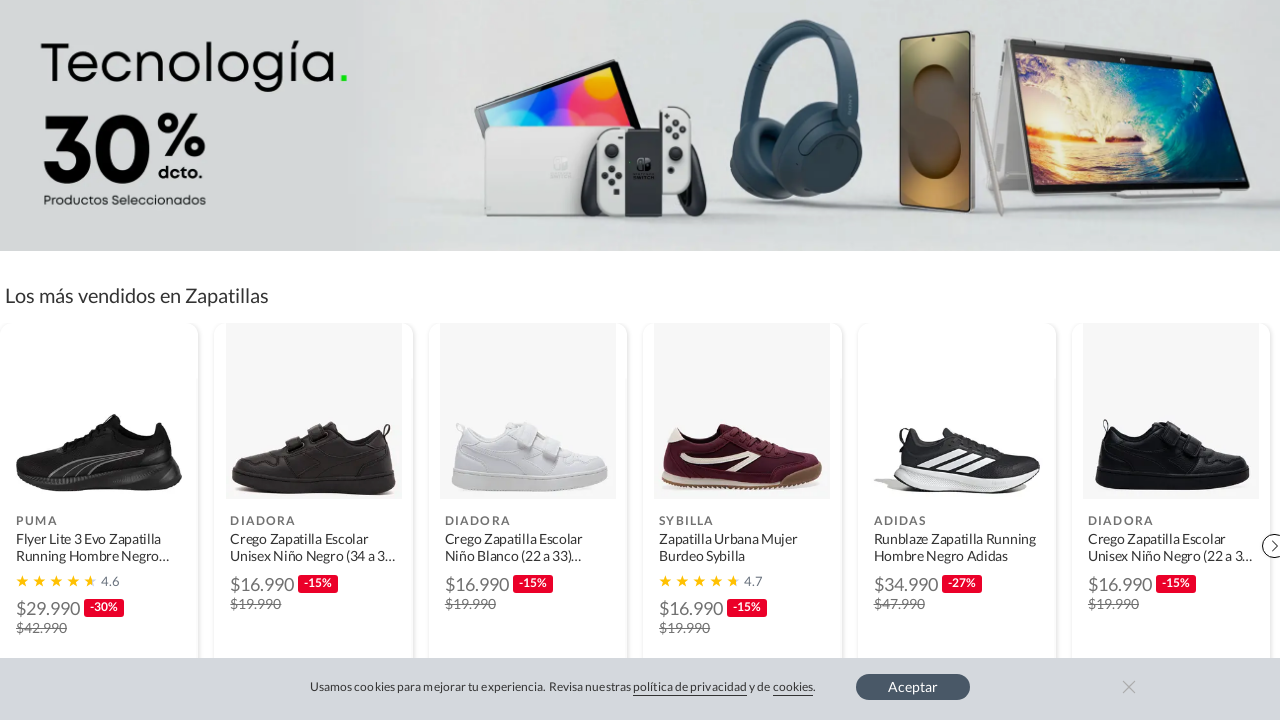

Updated page height after dynamic content load
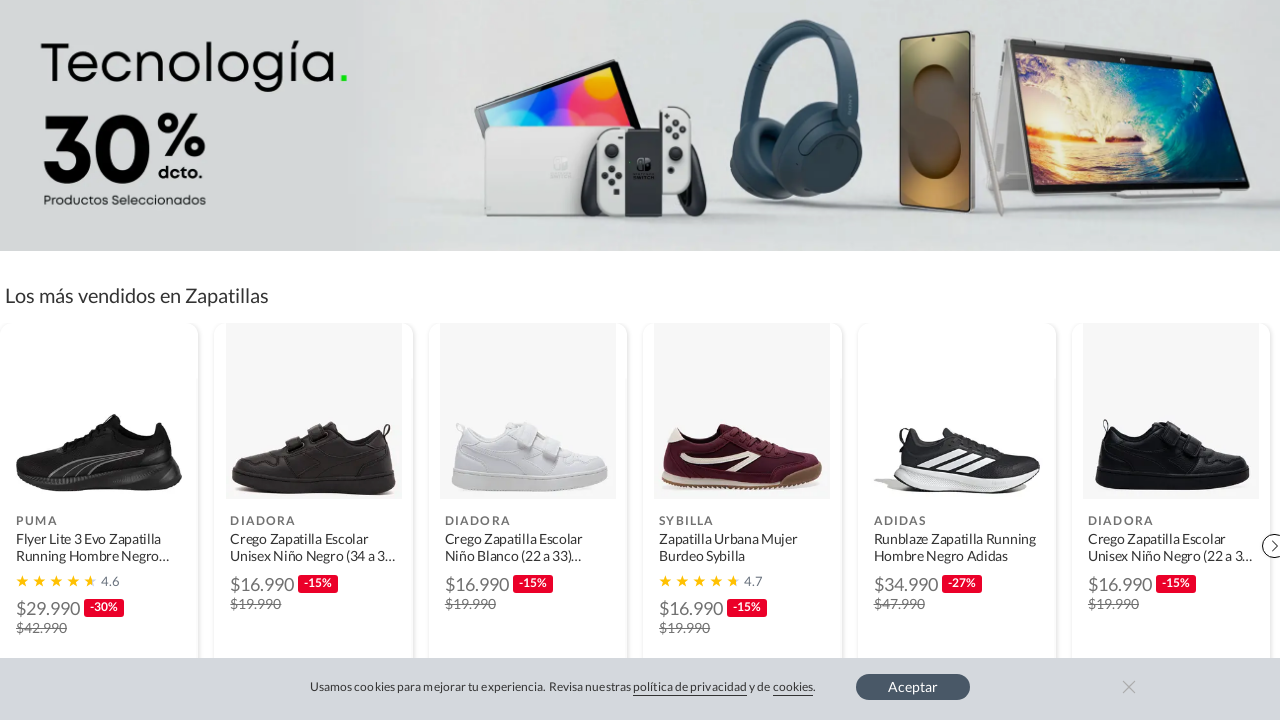

Scrolled page to position 10500px
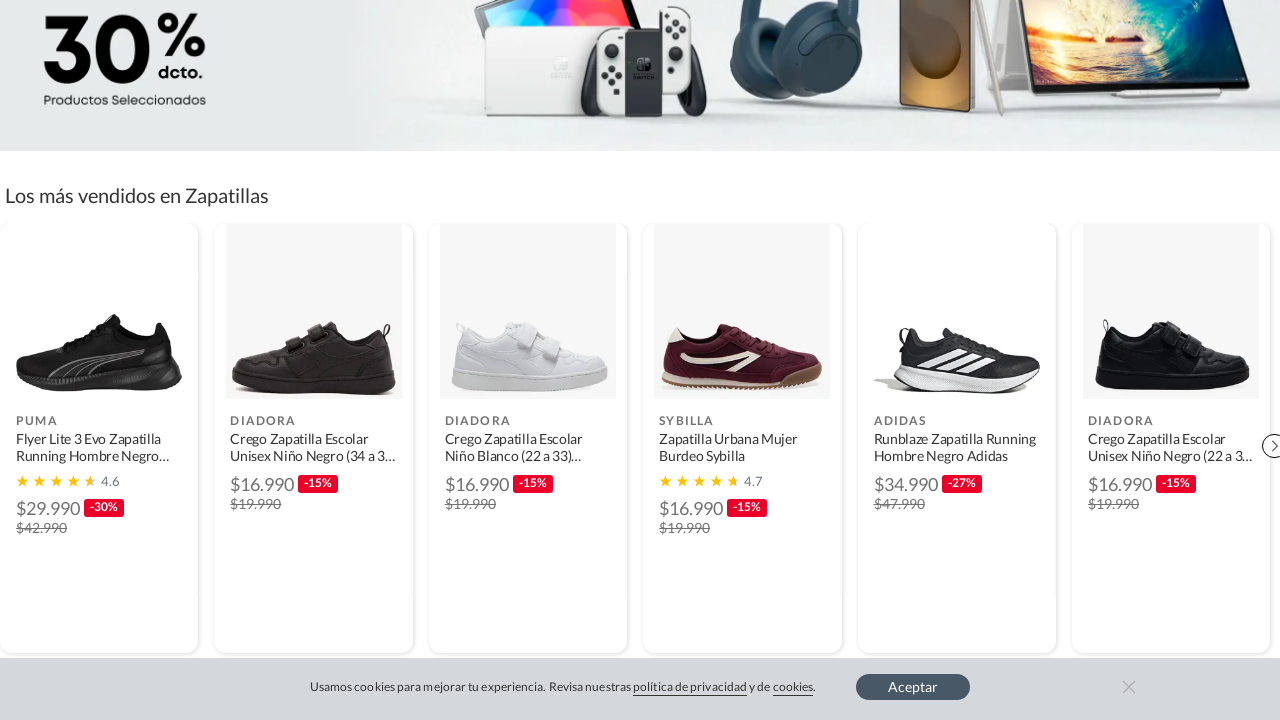

Waited for lazy-loaded content to load
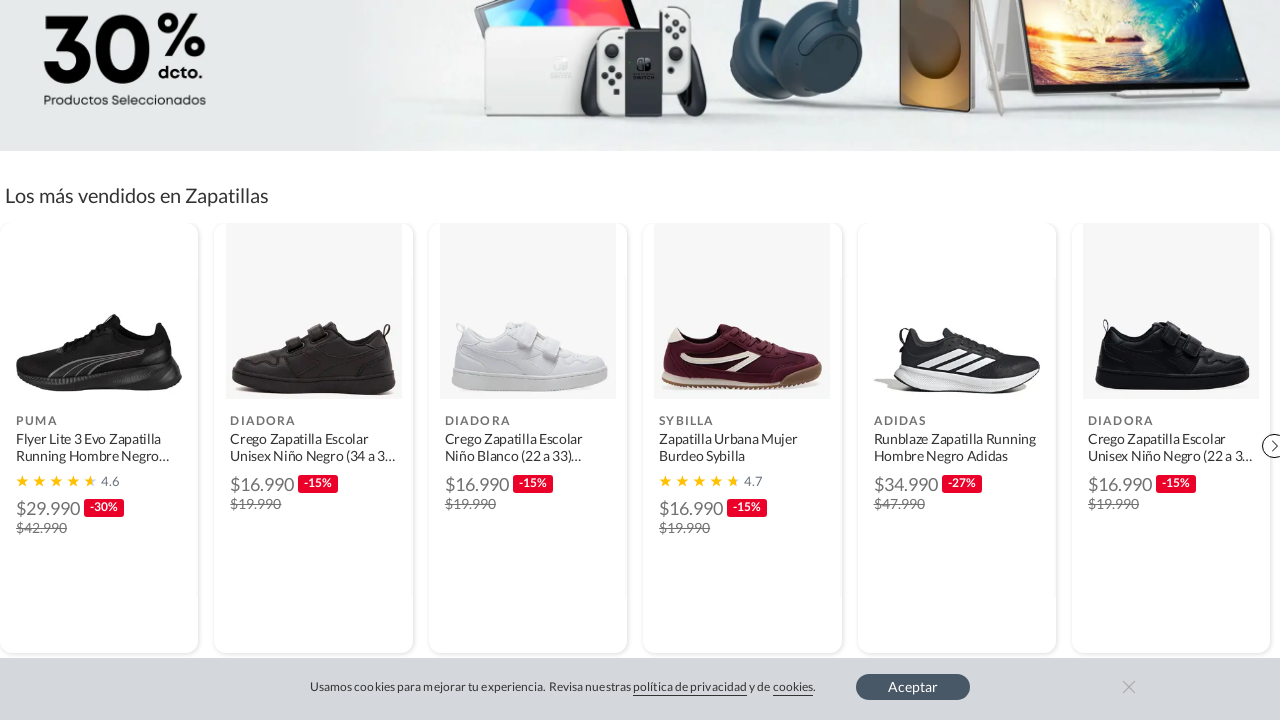

Updated page height after dynamic content load
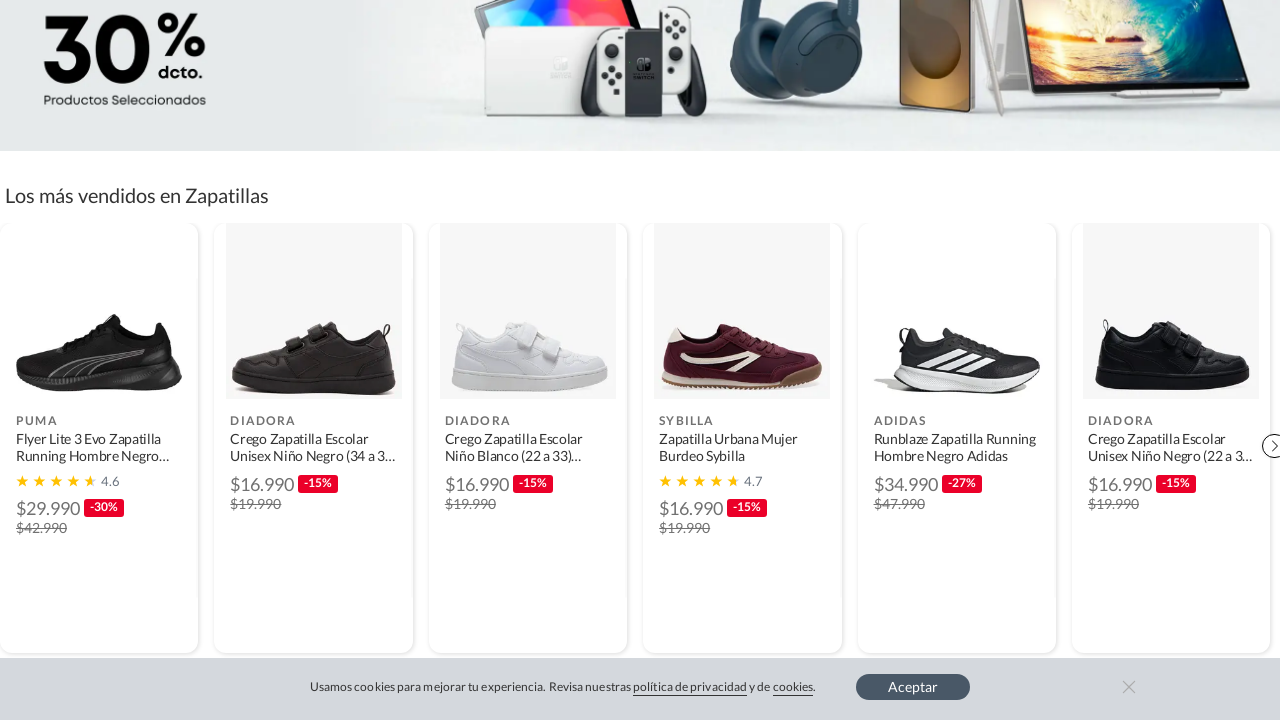

Scrolled page to position 10600px
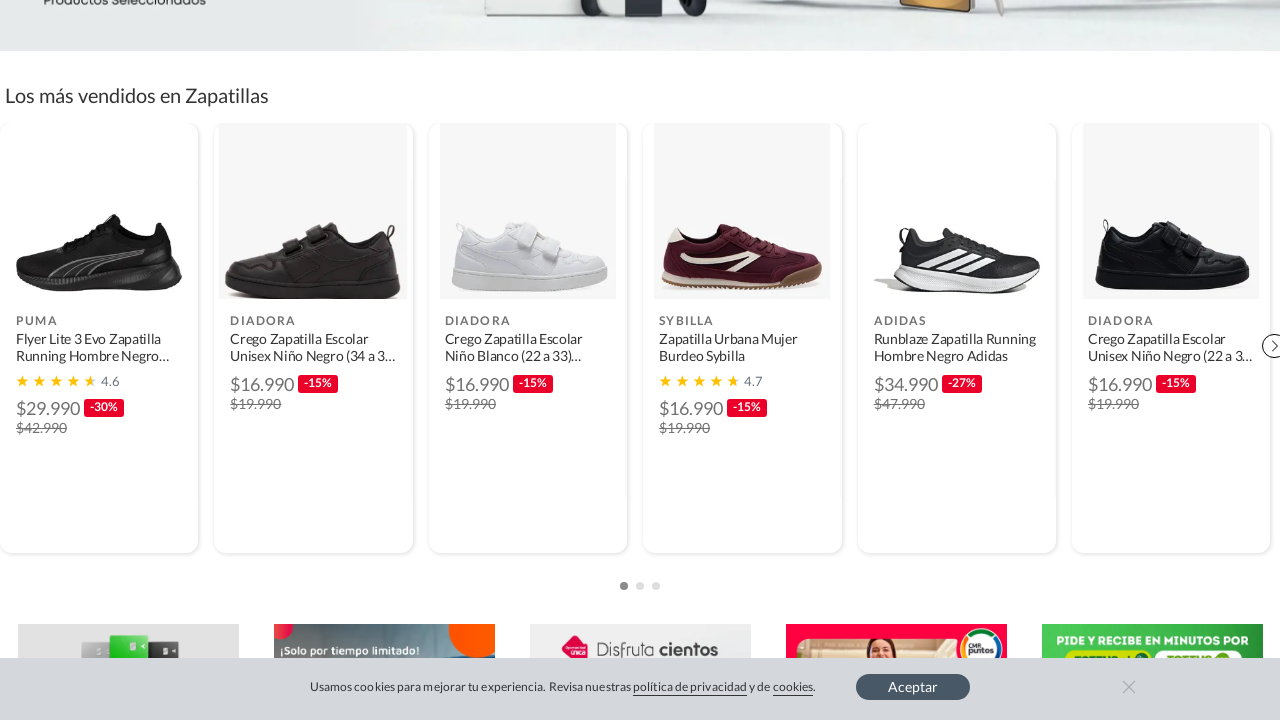

Waited for lazy-loaded content to load
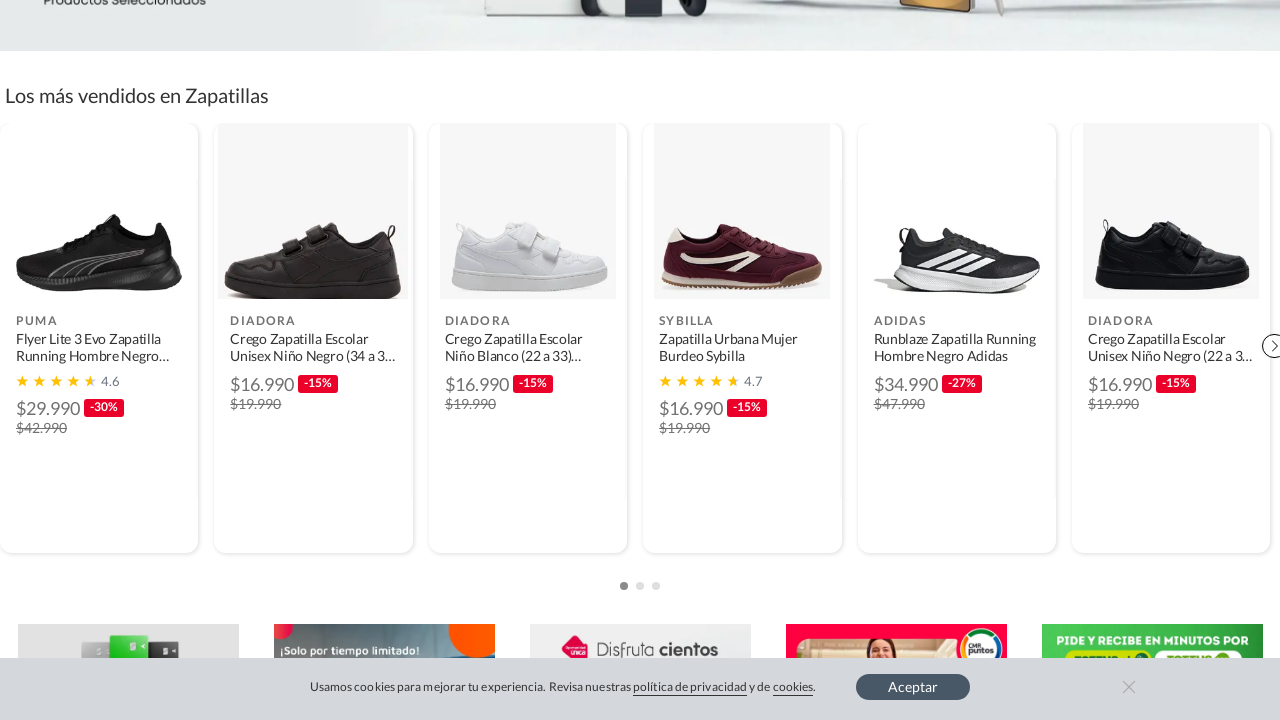

Updated page height after dynamic content load
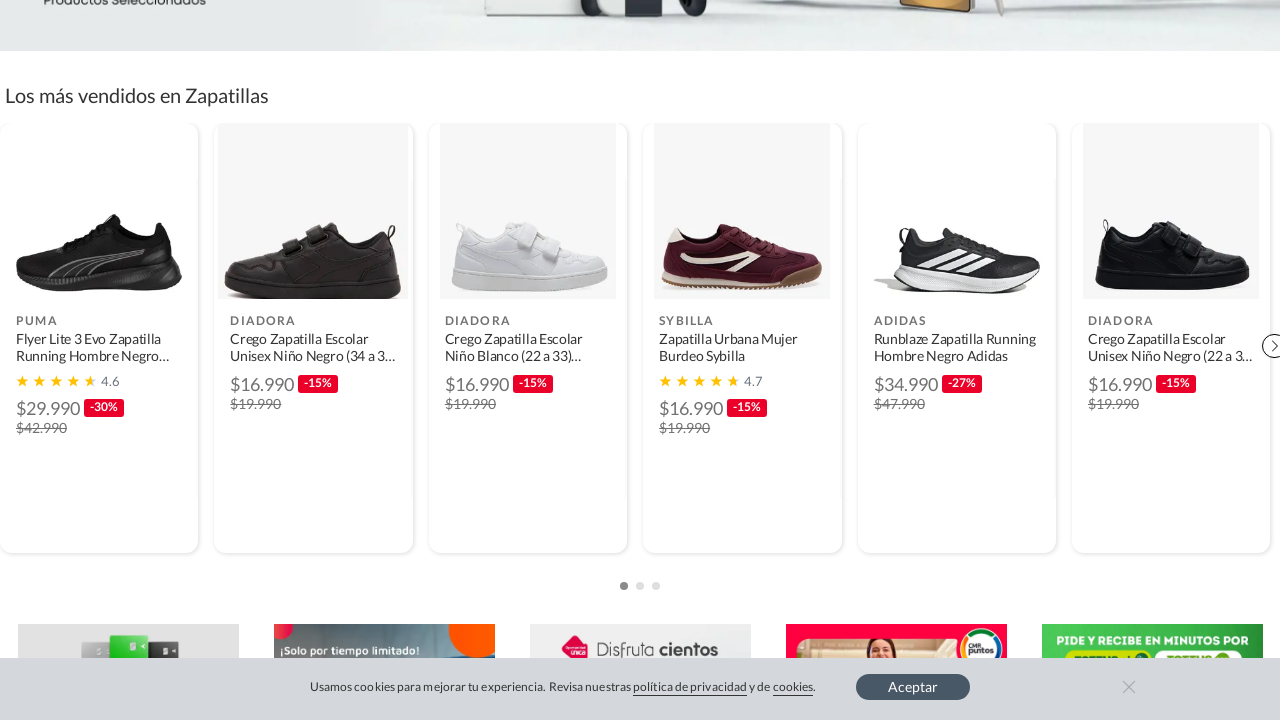

Scrolled page to position 10700px
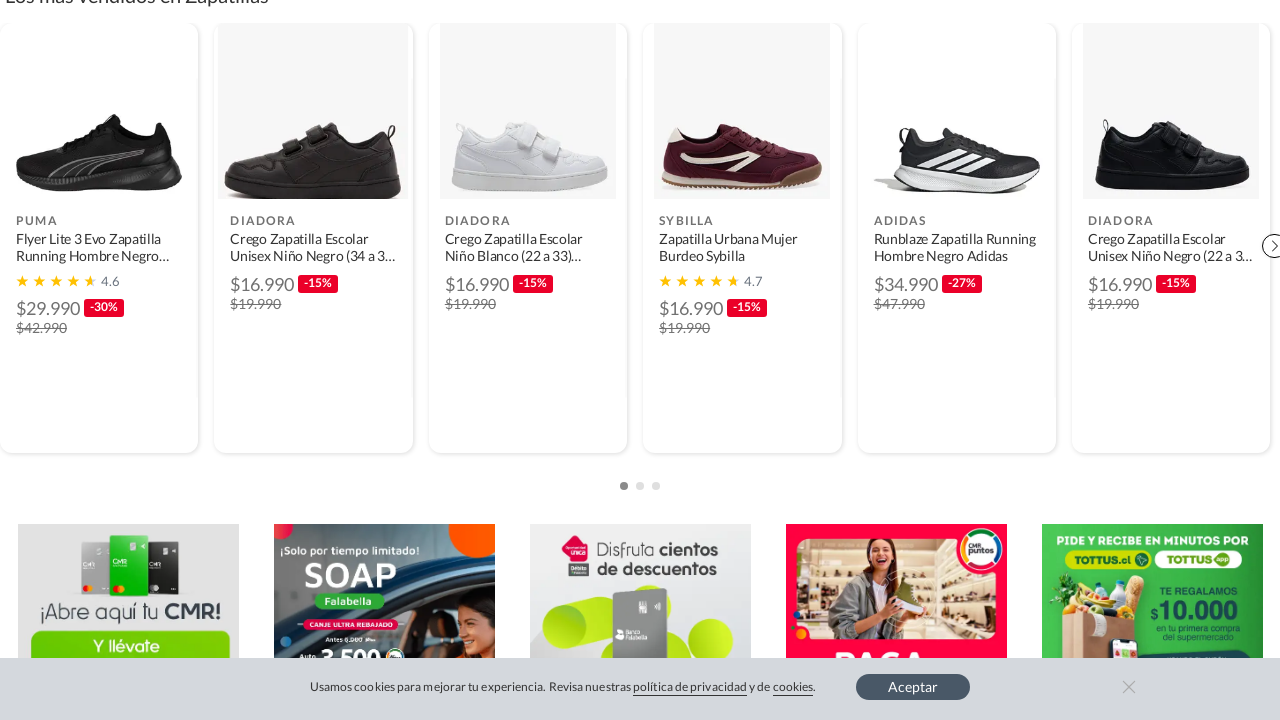

Waited for lazy-loaded content to load
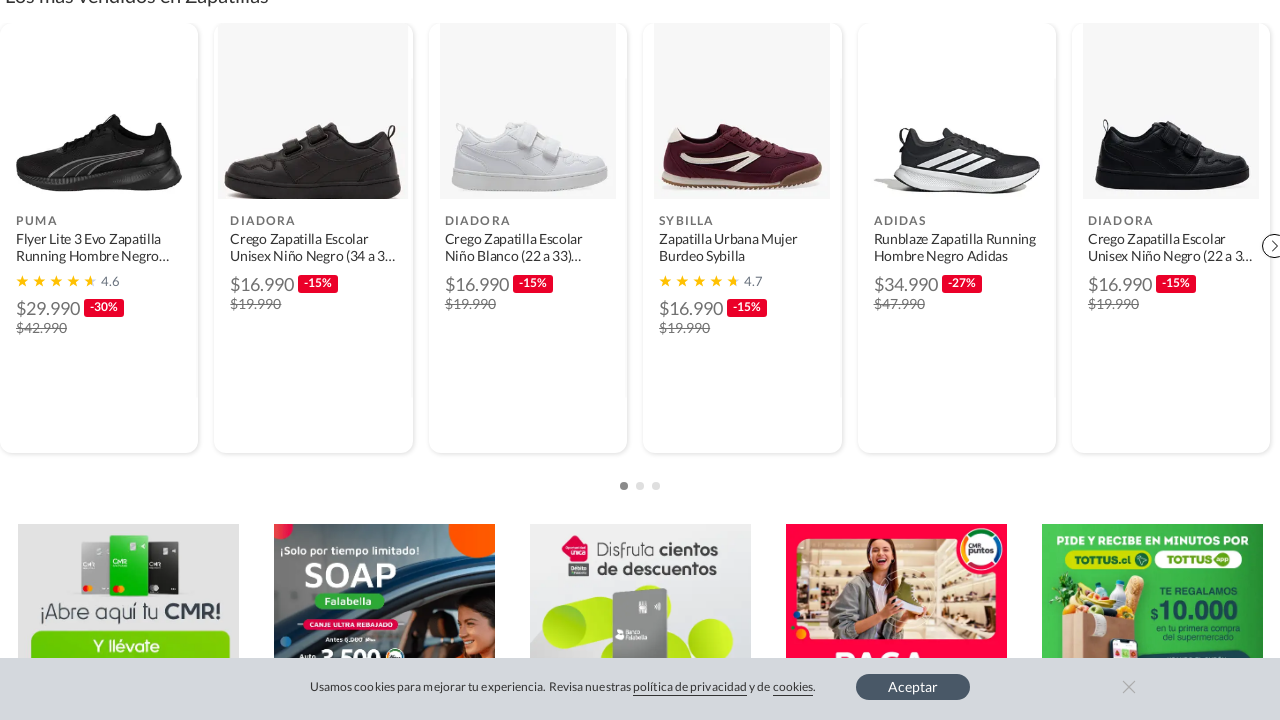

Updated page height after dynamic content load
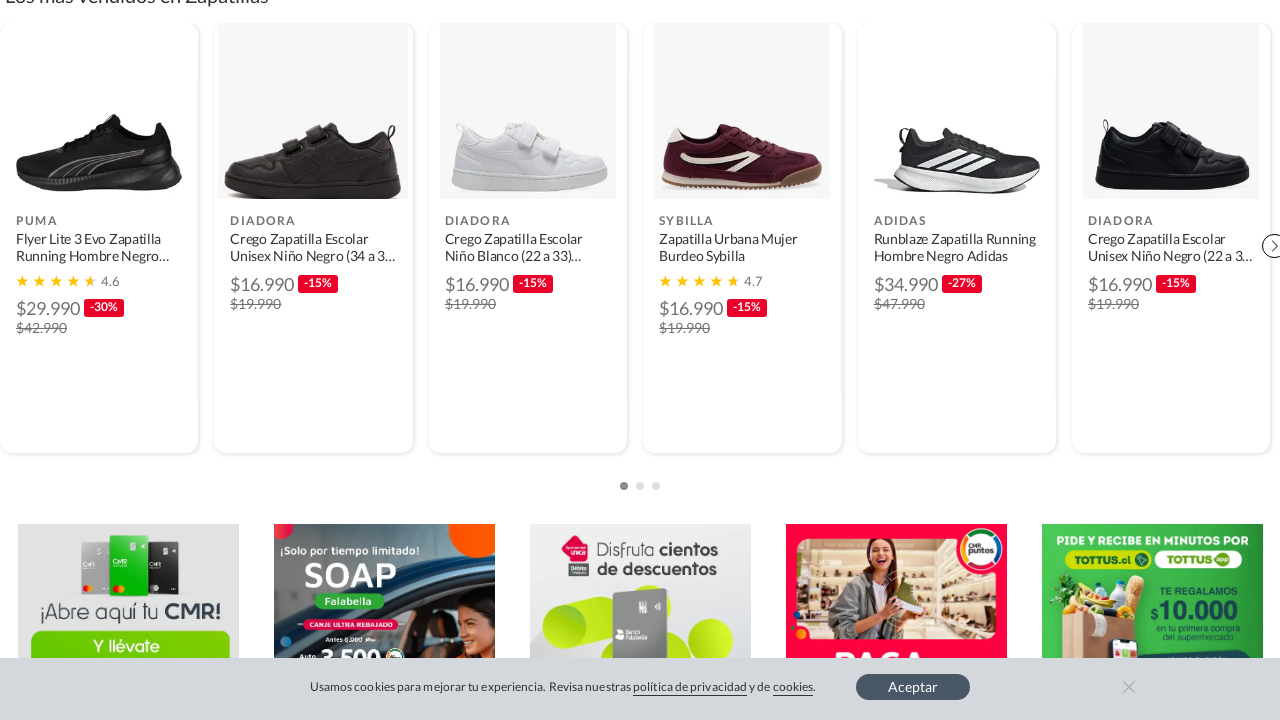

Scrolled page to position 10800px
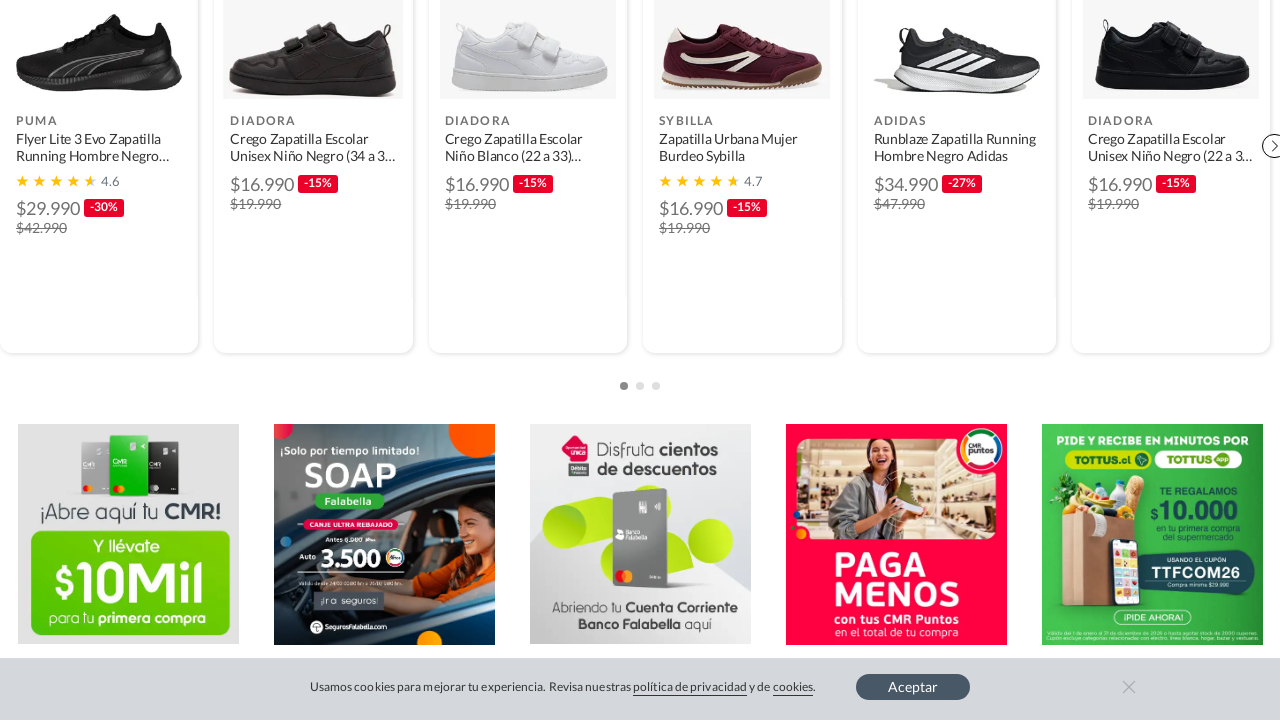

Waited for lazy-loaded content to load
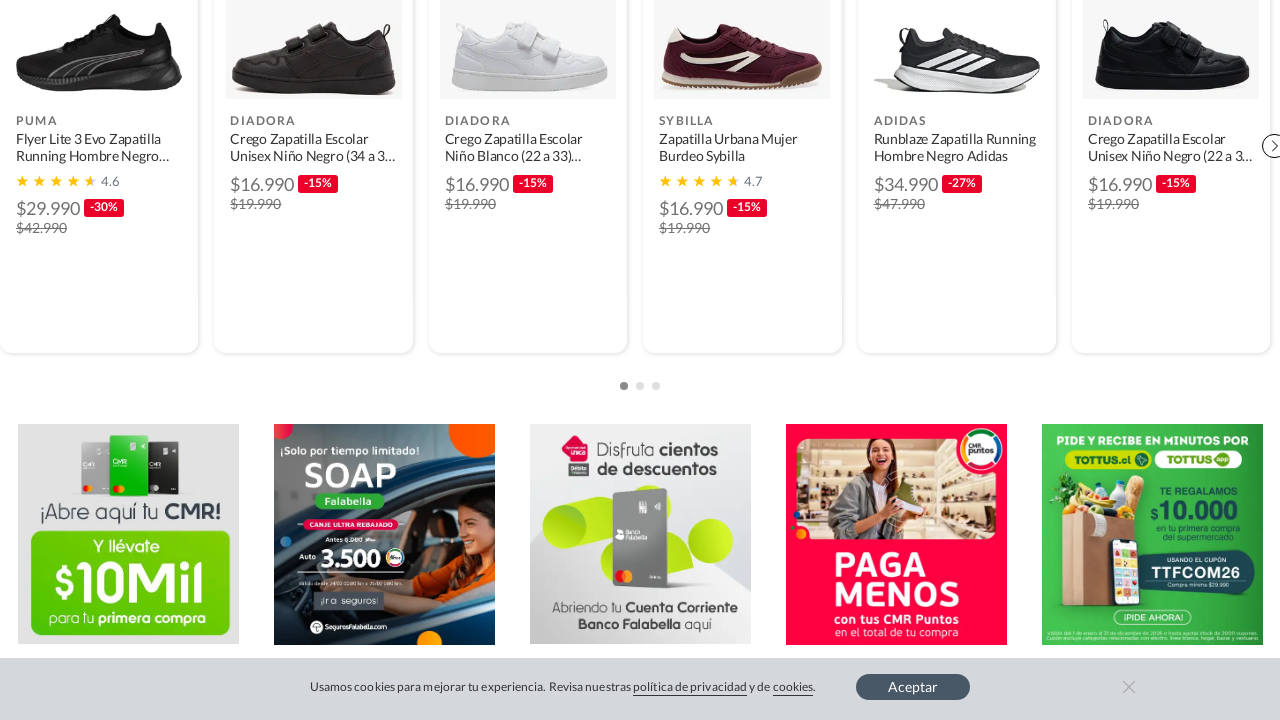

Updated page height after dynamic content load
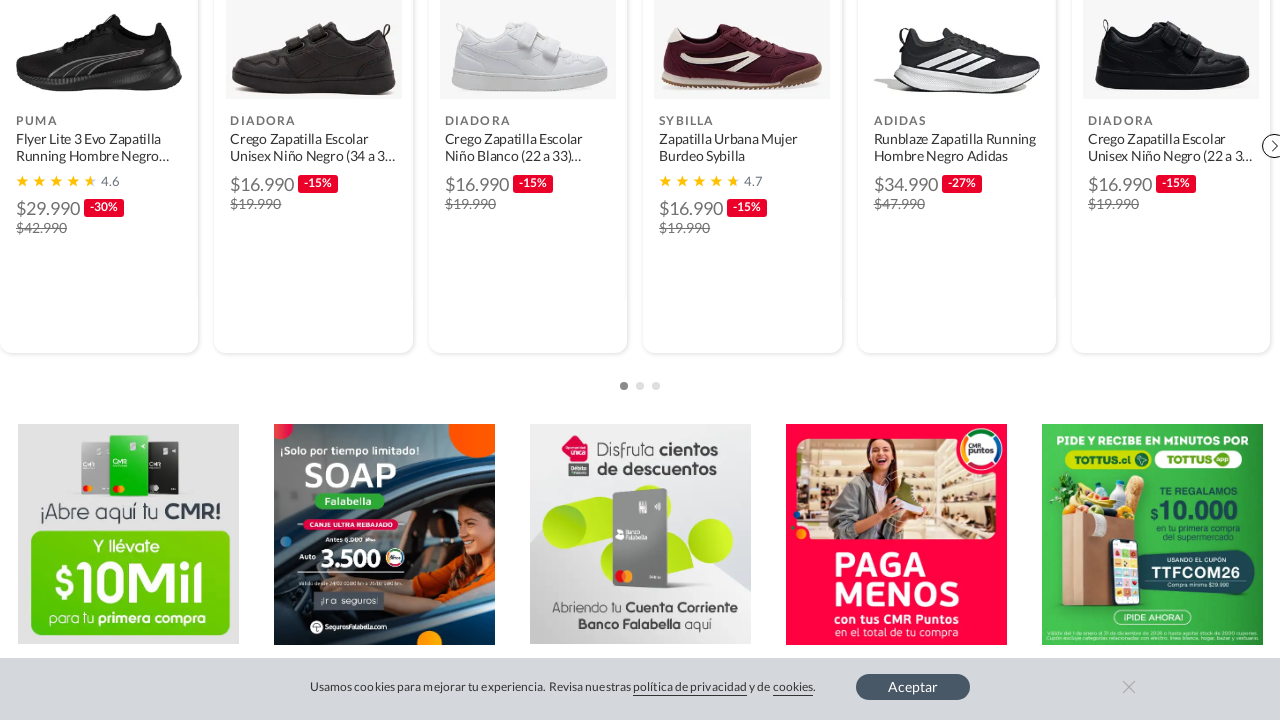

Scrolled page to position 10900px
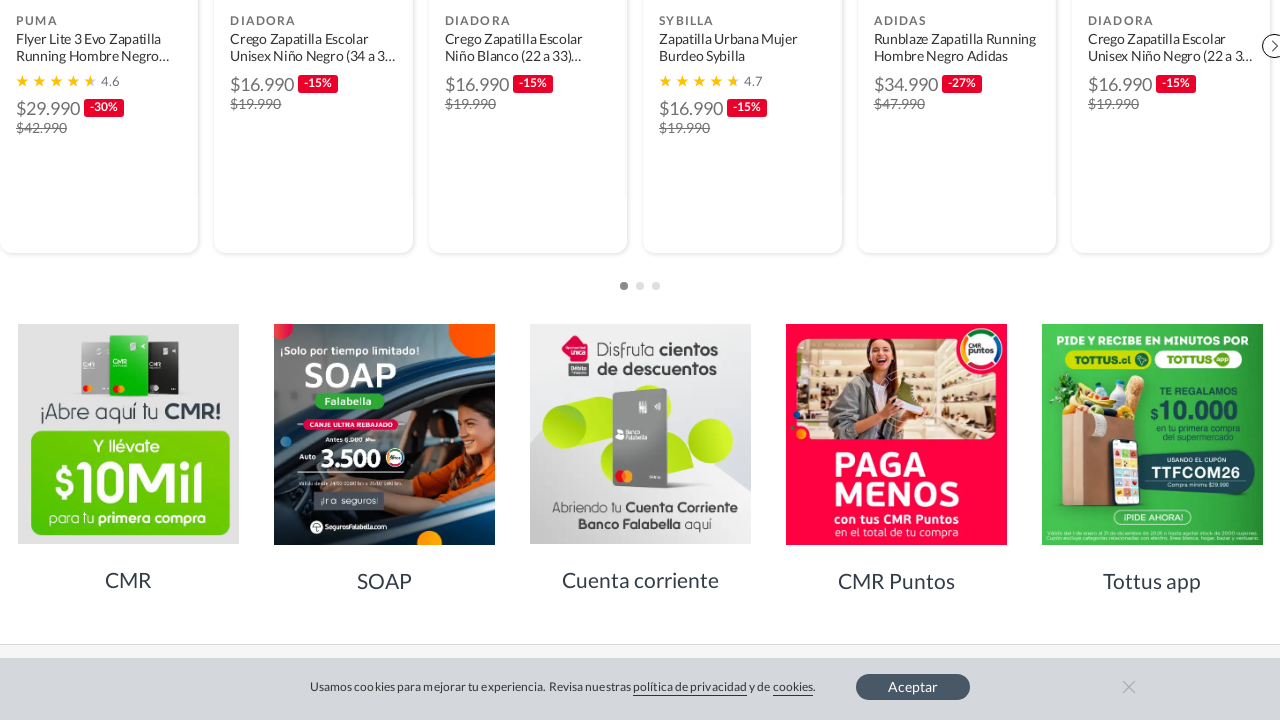

Waited for lazy-loaded content to load
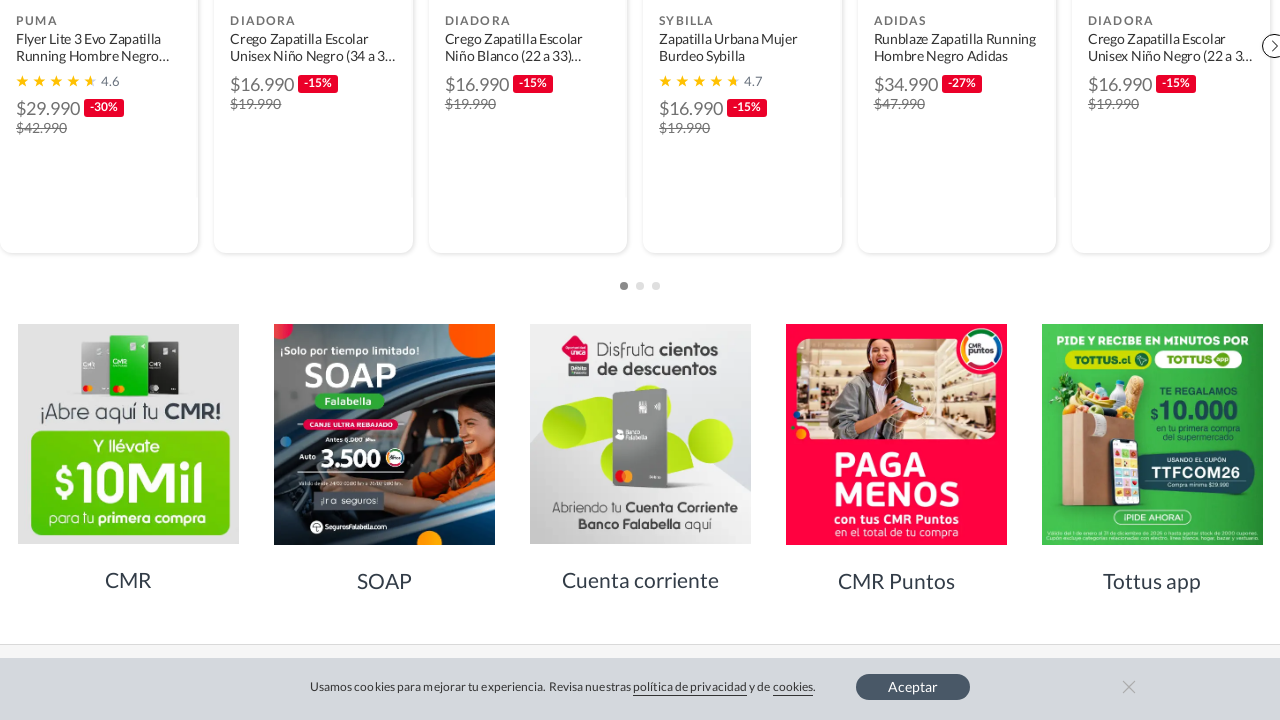

Updated page height after dynamic content load
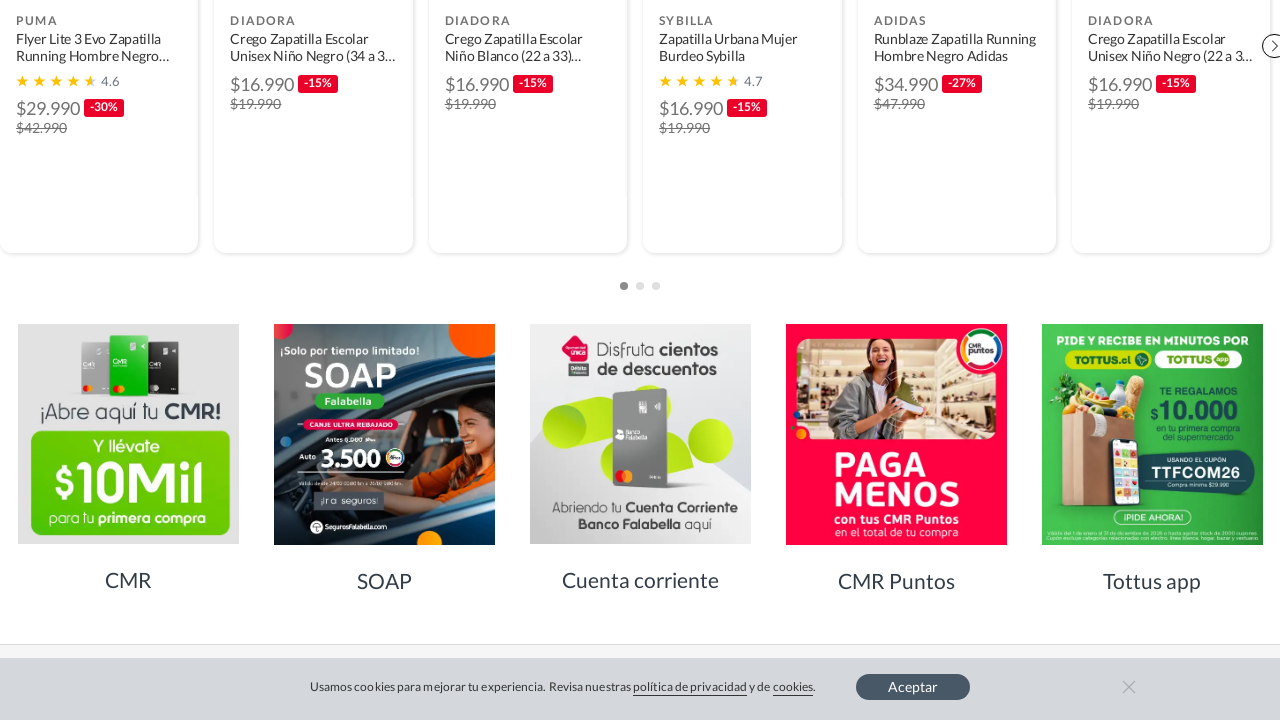

Scrolled page to position 11000px
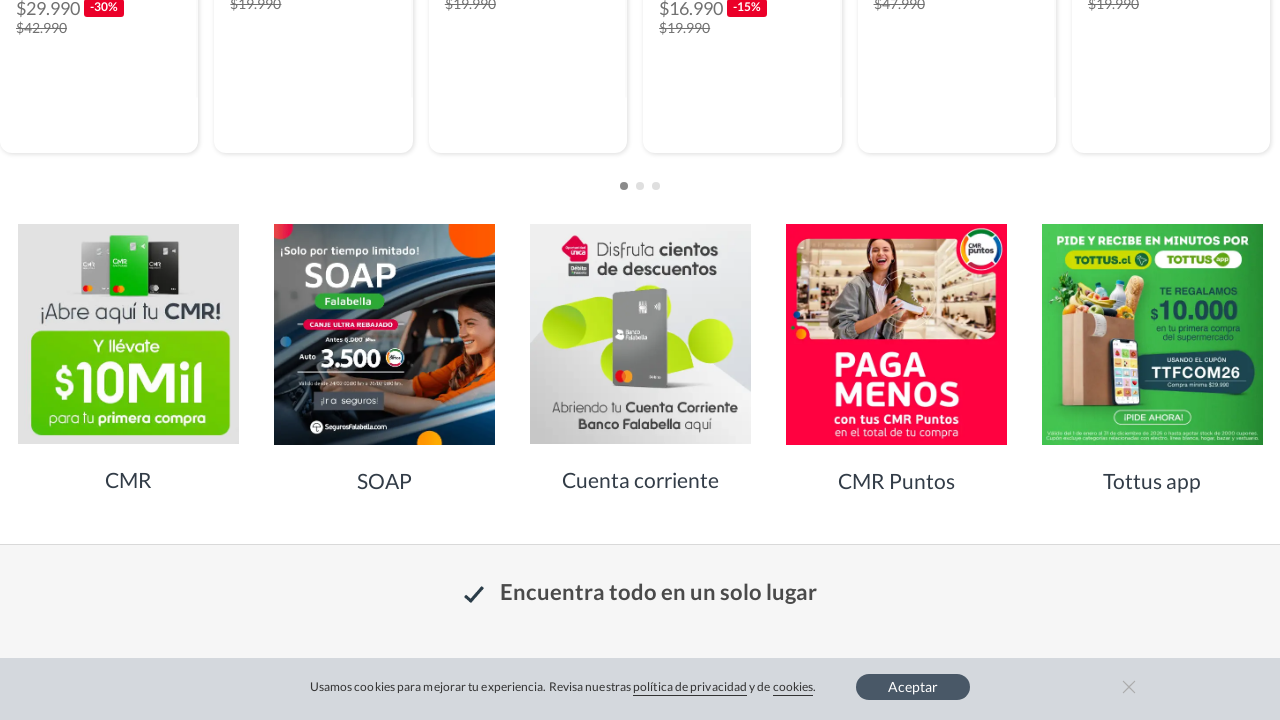

Waited for lazy-loaded content to load
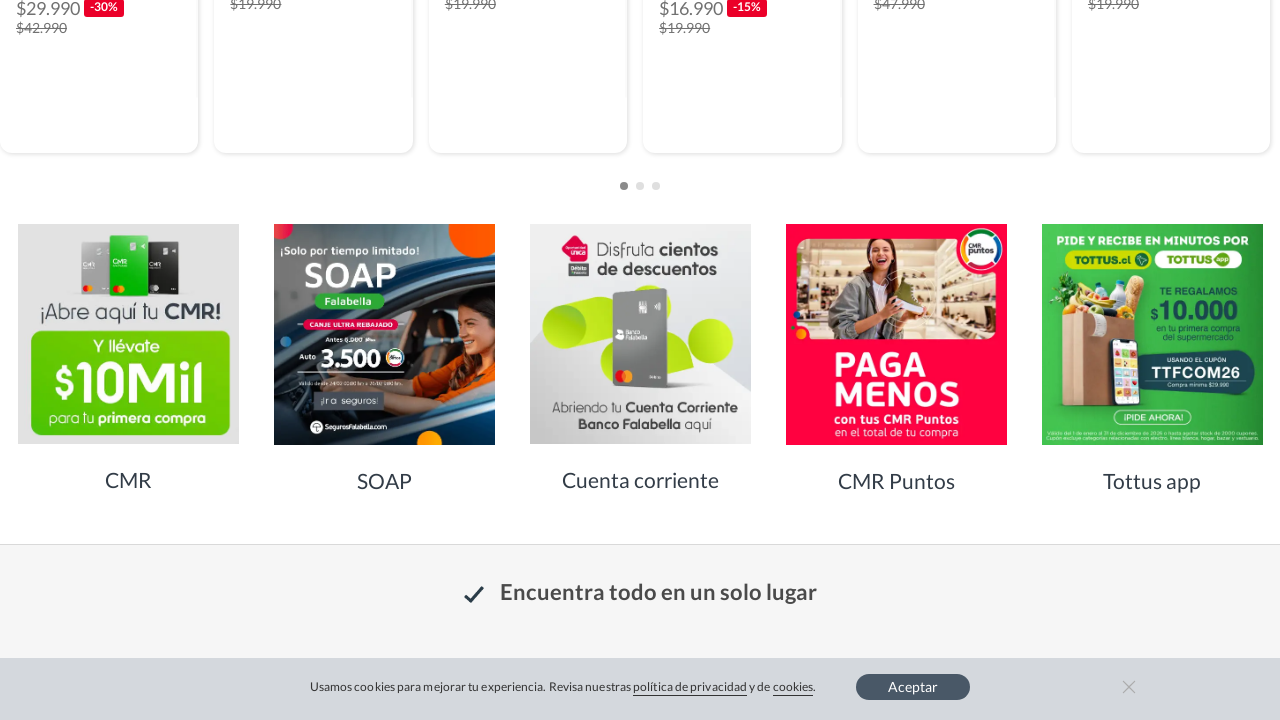

Updated page height after dynamic content load
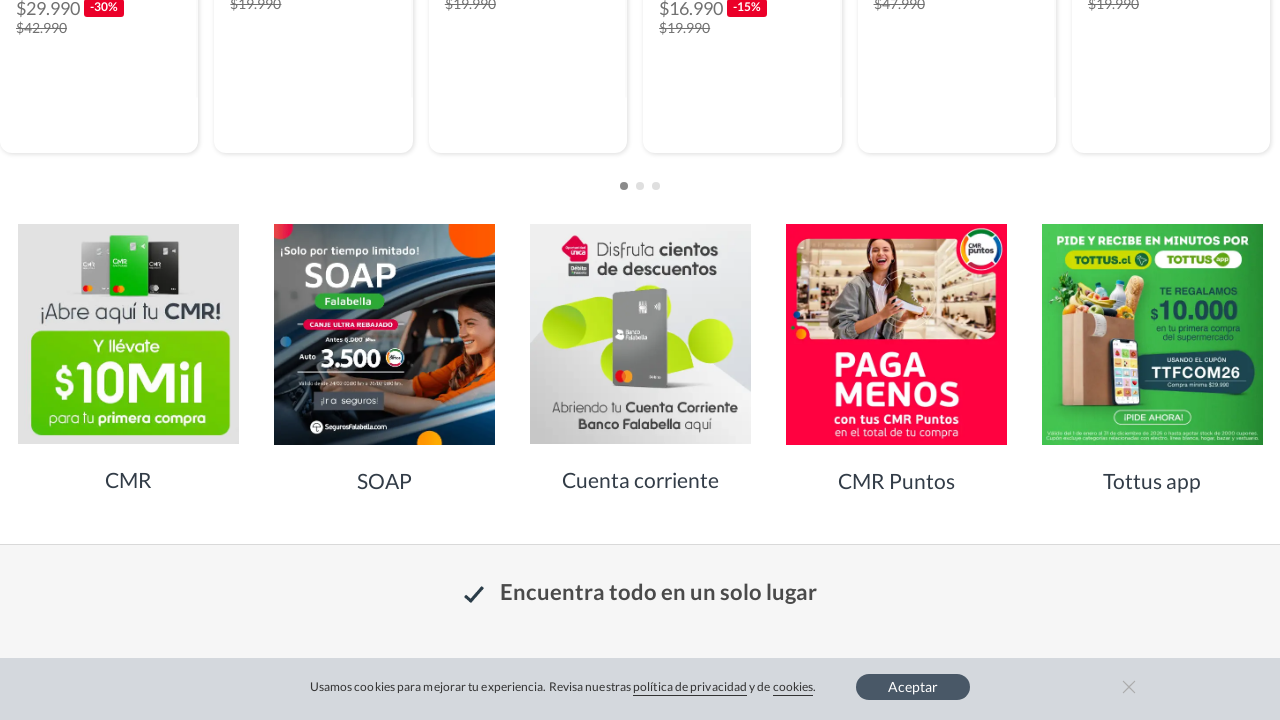

Scrolled page to position 11100px
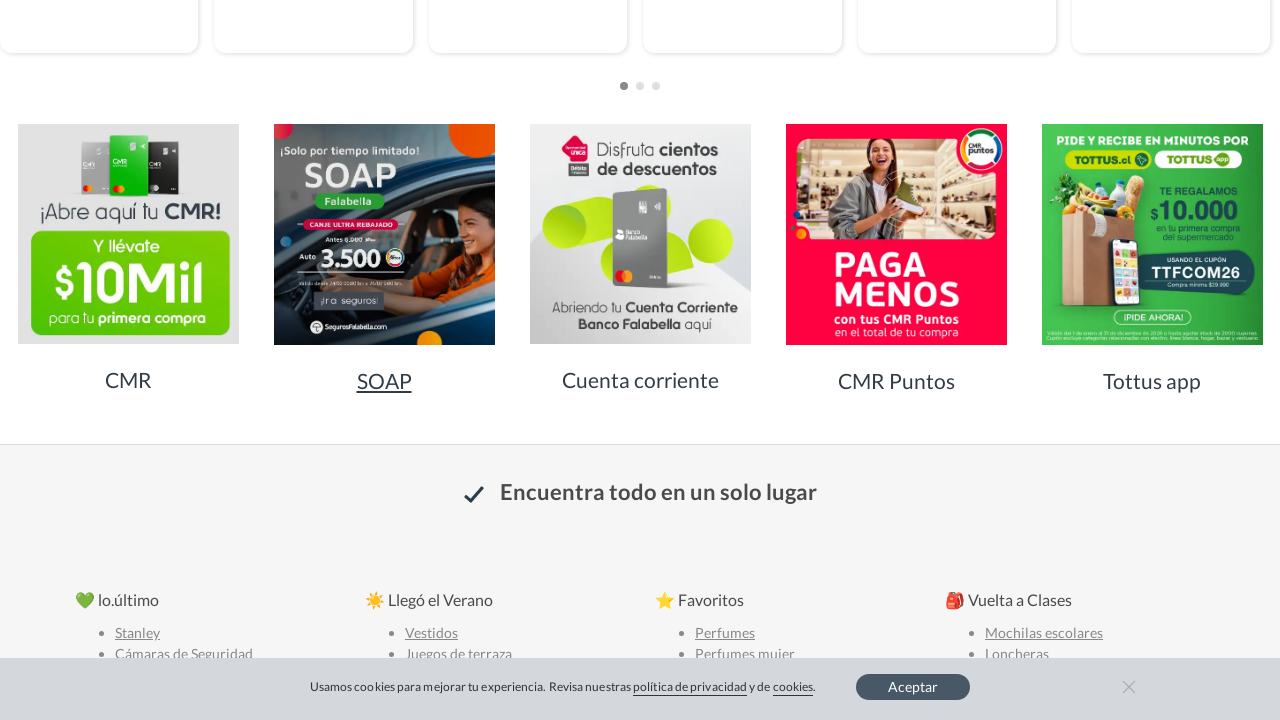

Waited for lazy-loaded content to load
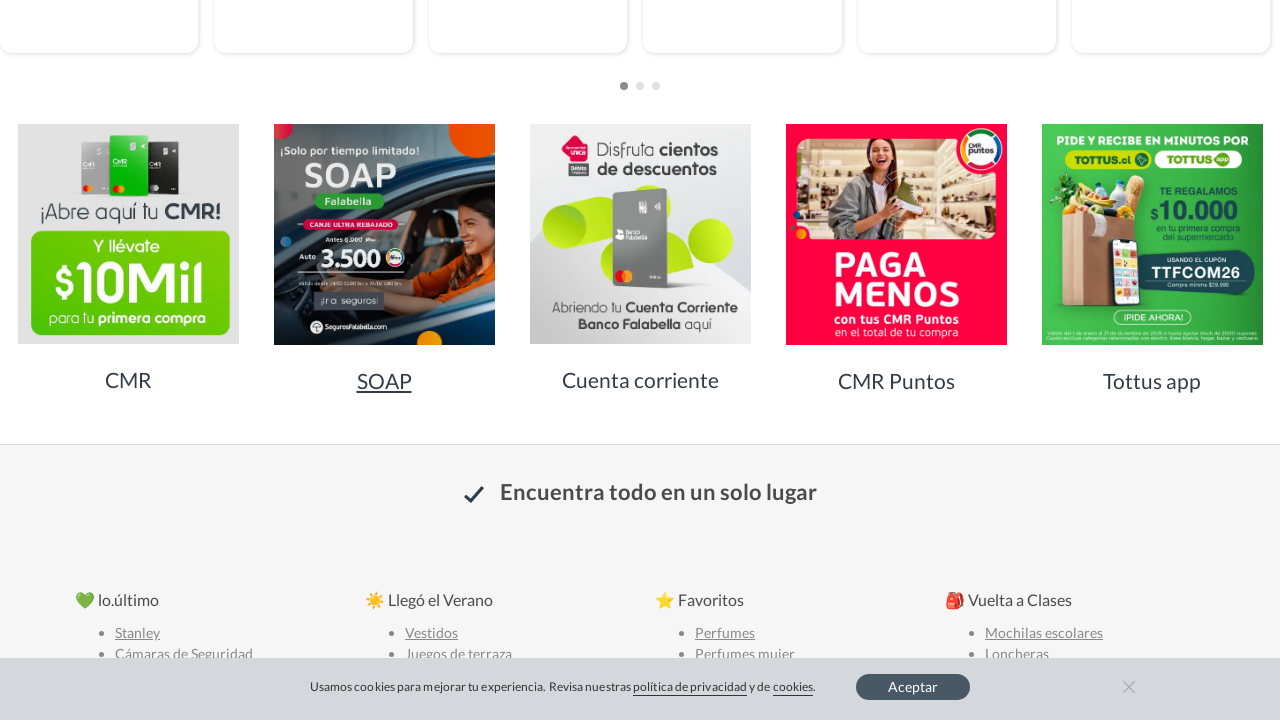

Updated page height after dynamic content load
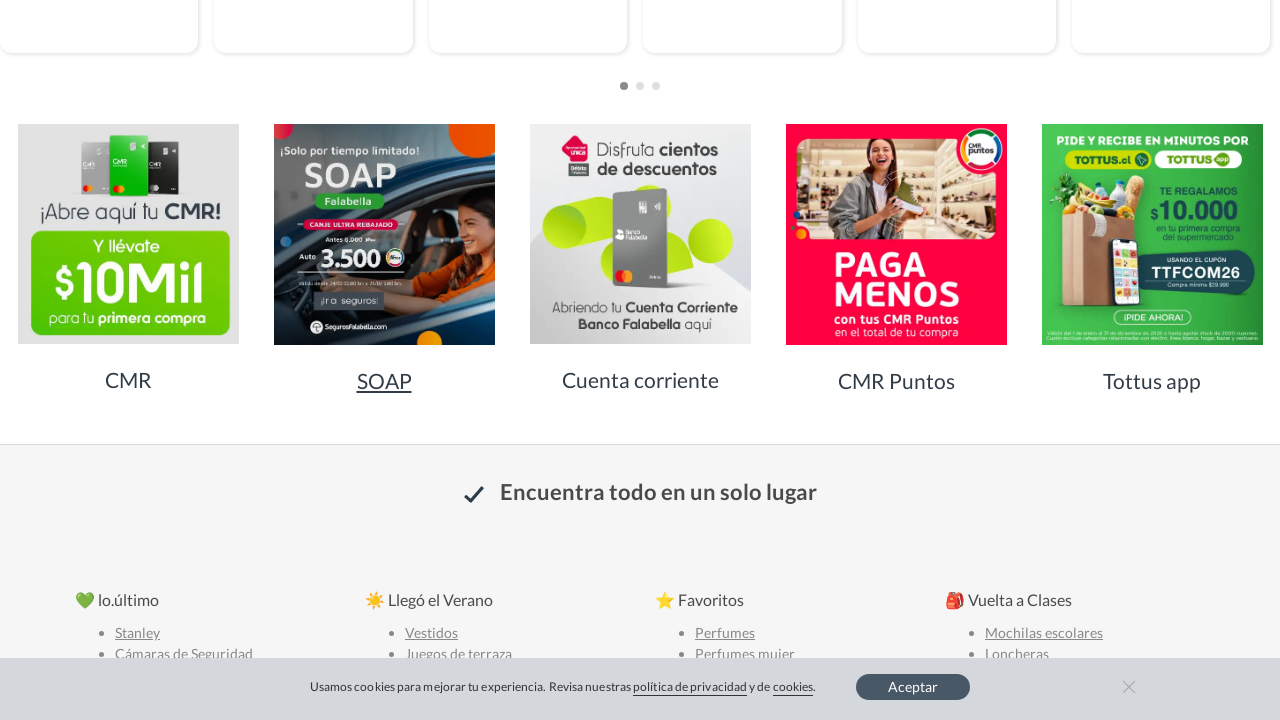

Scrolled page to position 11200px
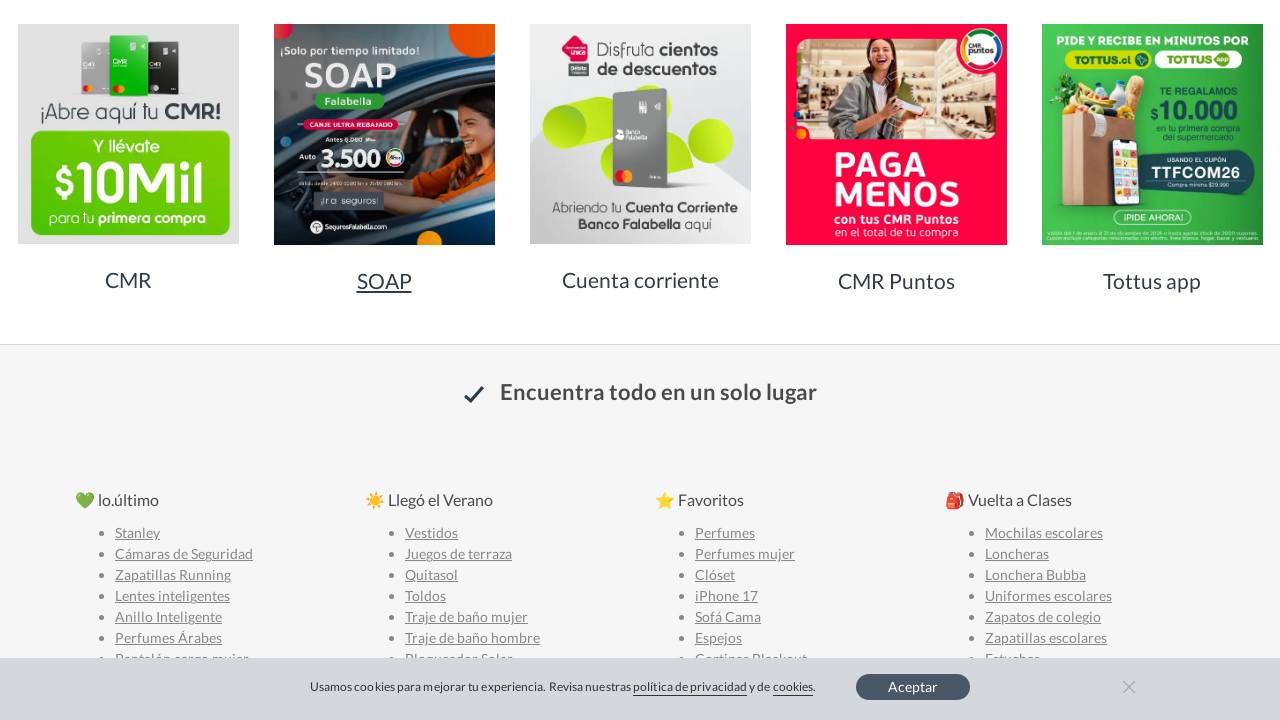

Waited for lazy-loaded content to load
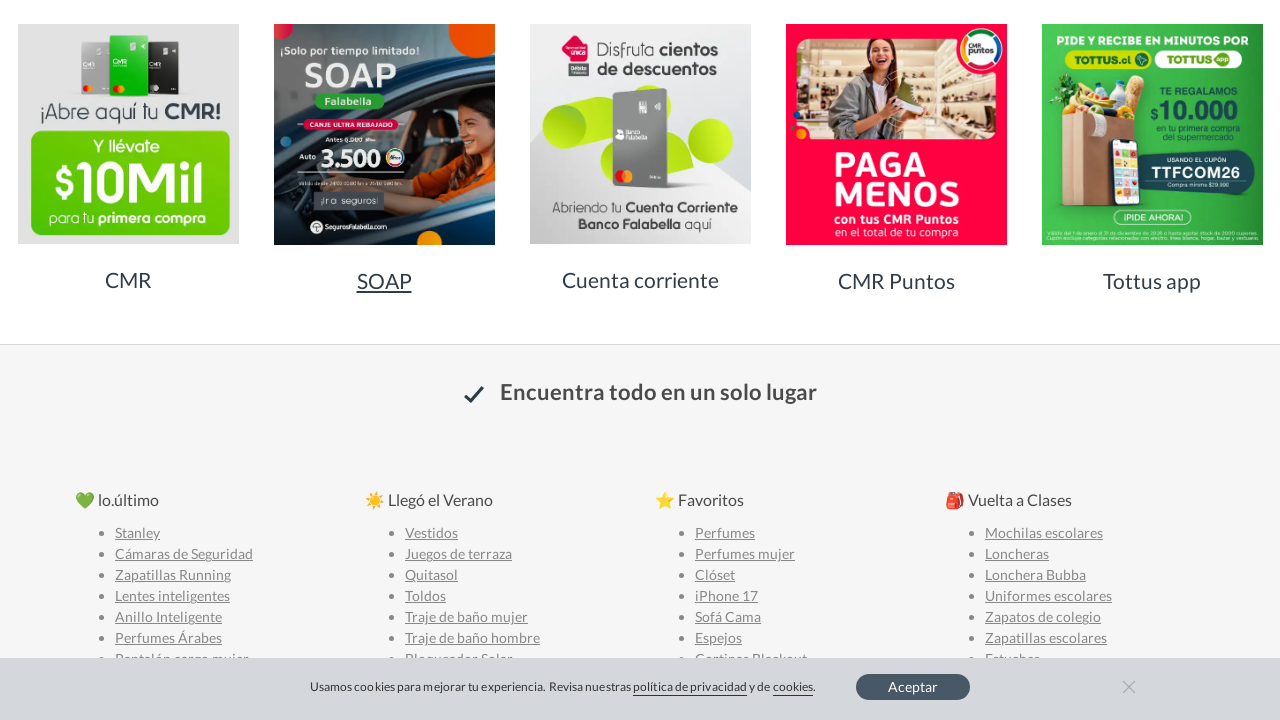

Updated page height after dynamic content load
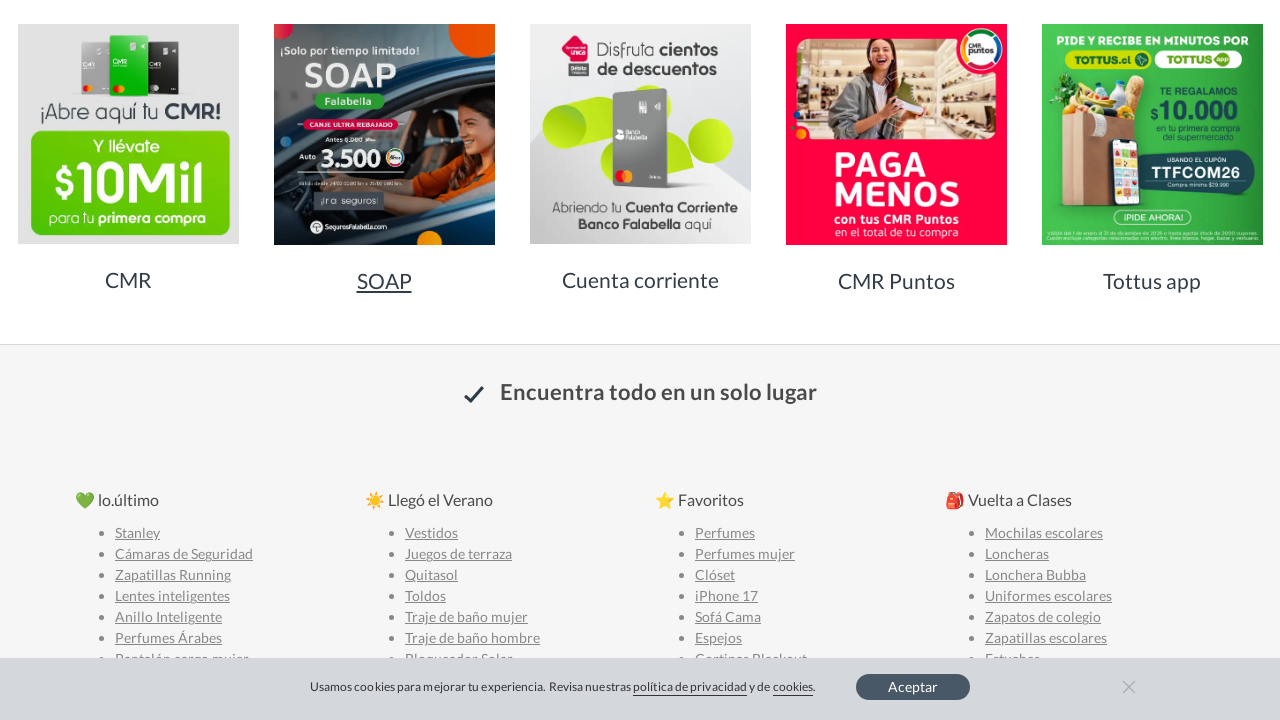

Scrolled page to position 11300px
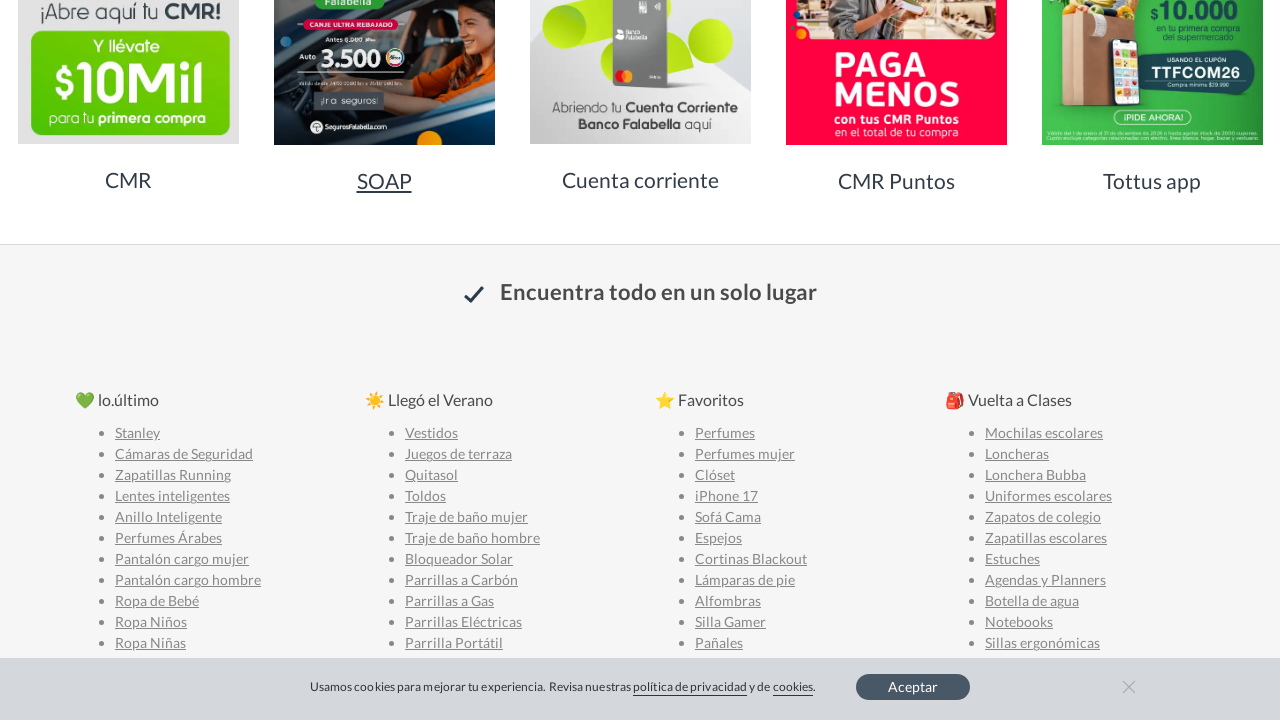

Waited for lazy-loaded content to load
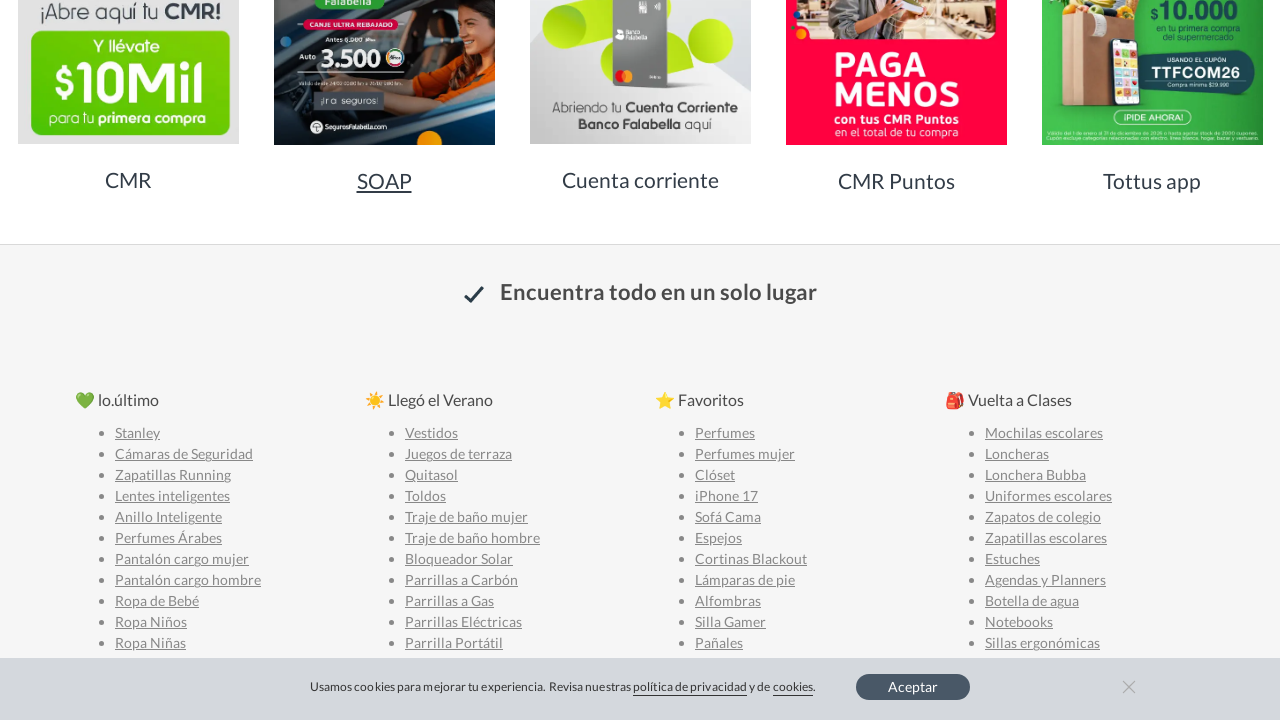

Updated page height after dynamic content load
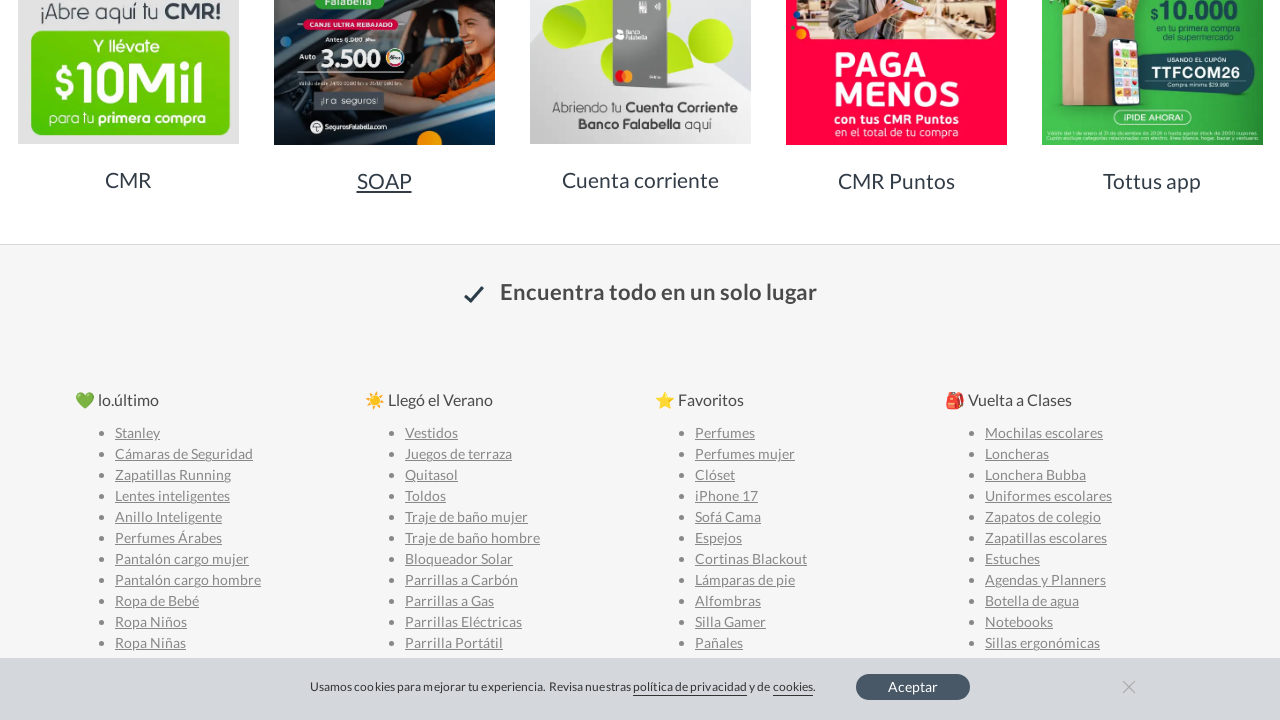

Scrolled page to position 11400px
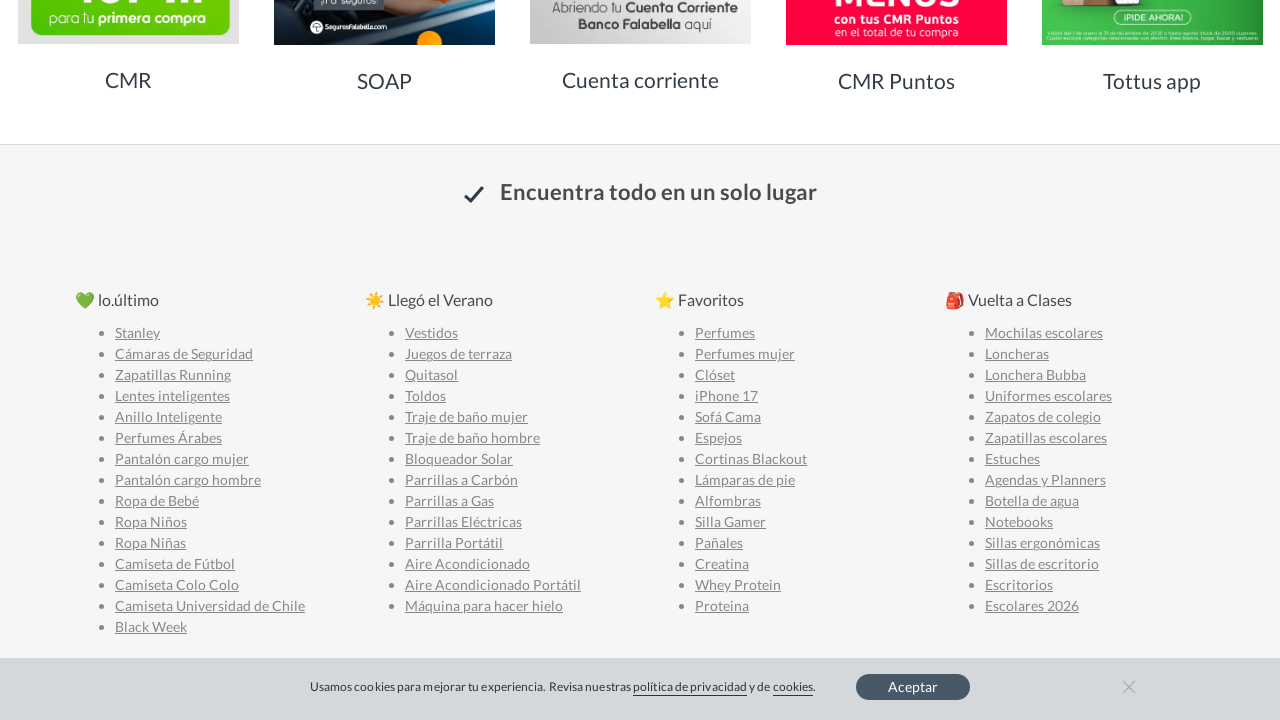

Waited for lazy-loaded content to load
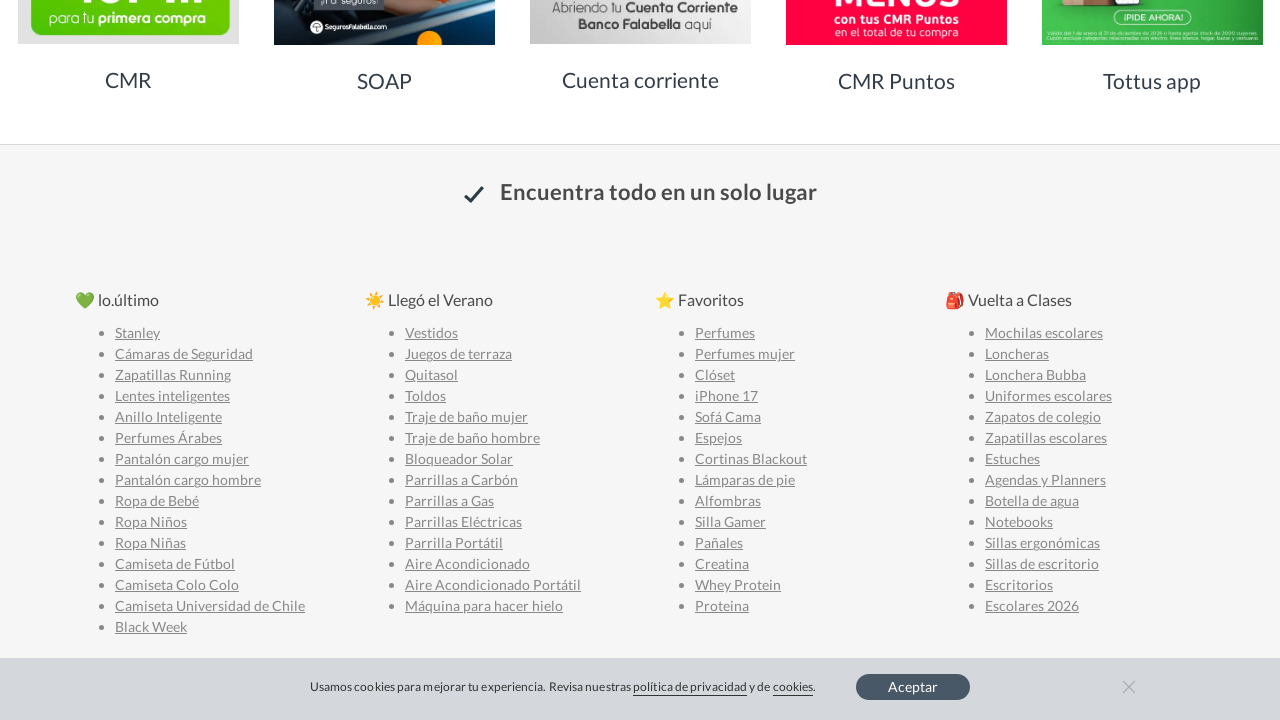

Updated page height after dynamic content load
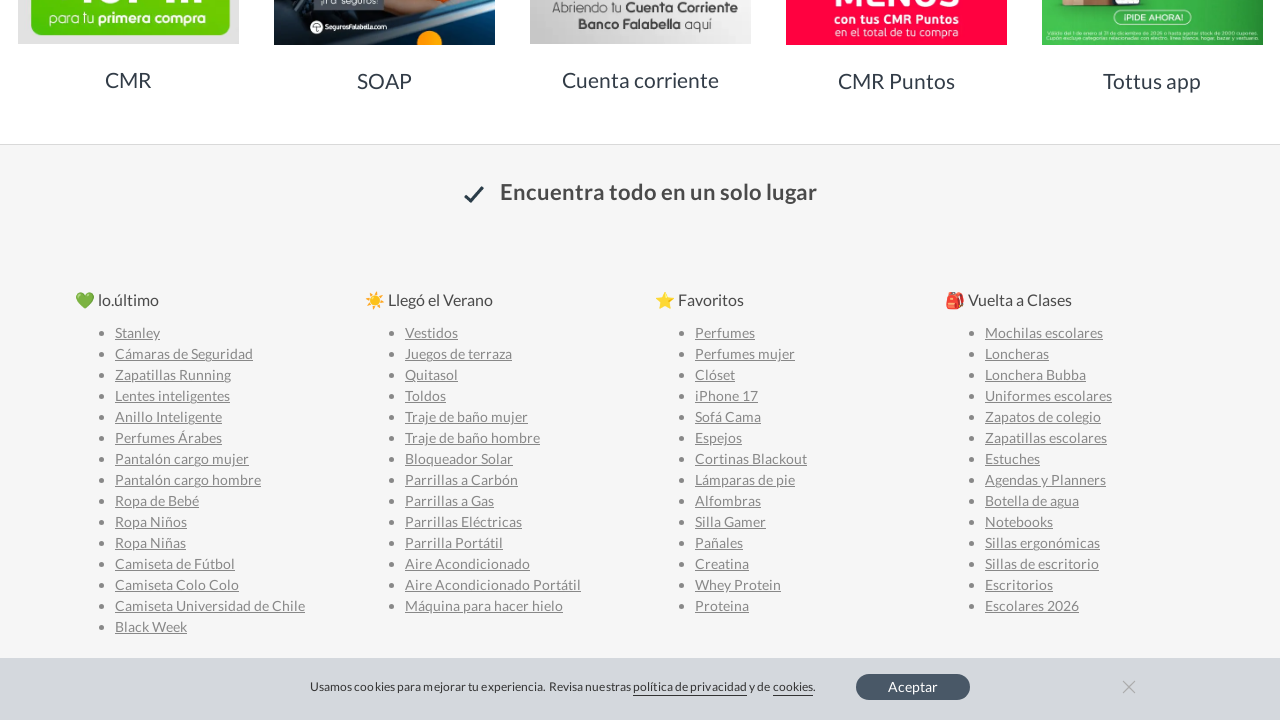

Scrolled page to position 11500px
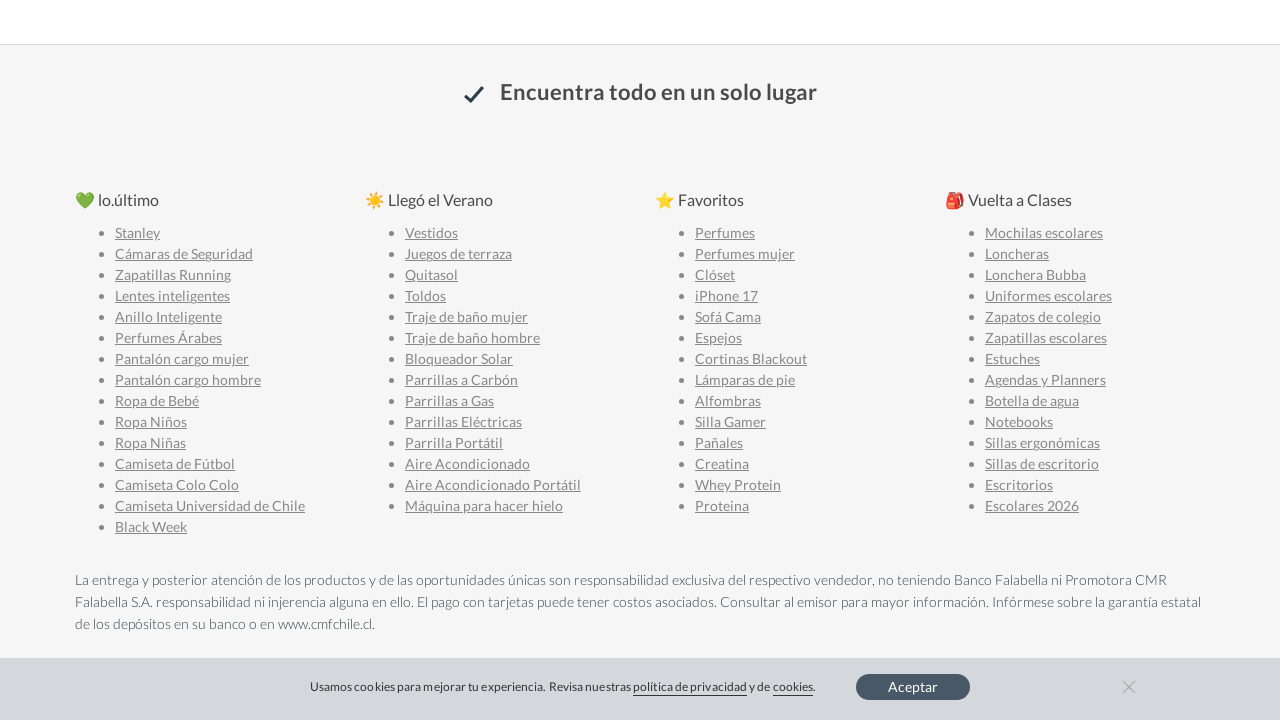

Waited for lazy-loaded content to load
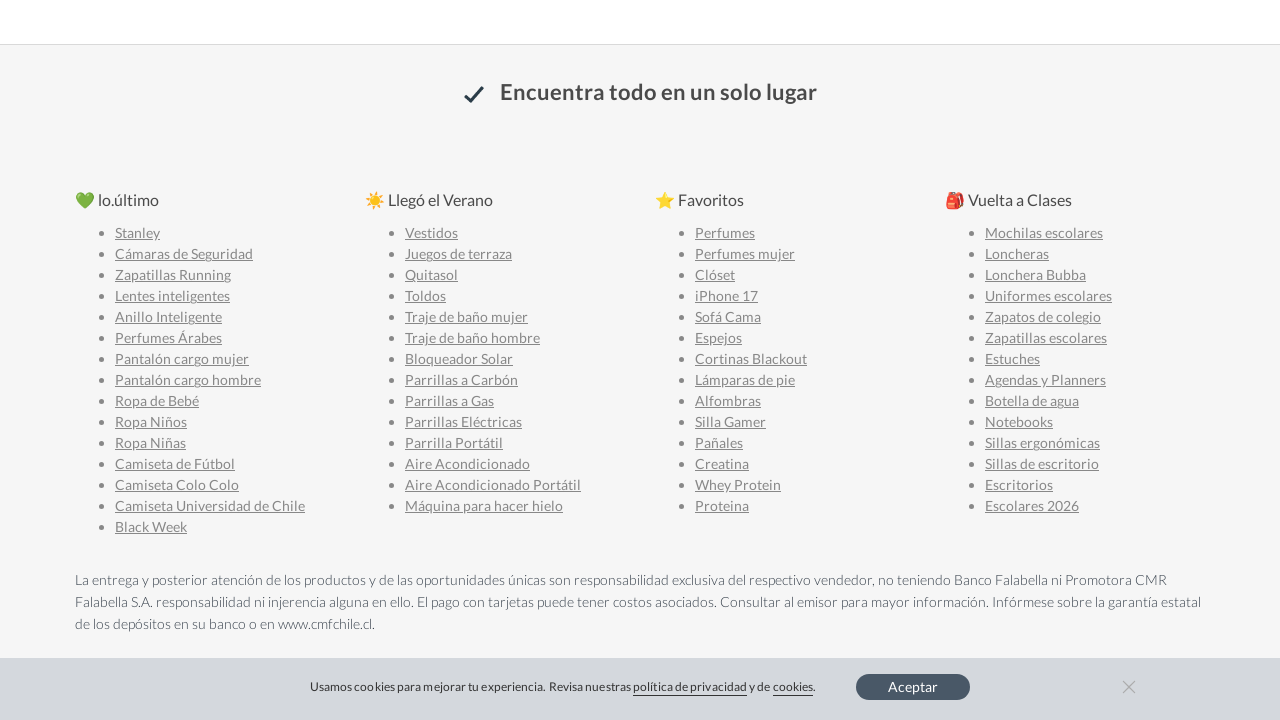

Updated page height after dynamic content load
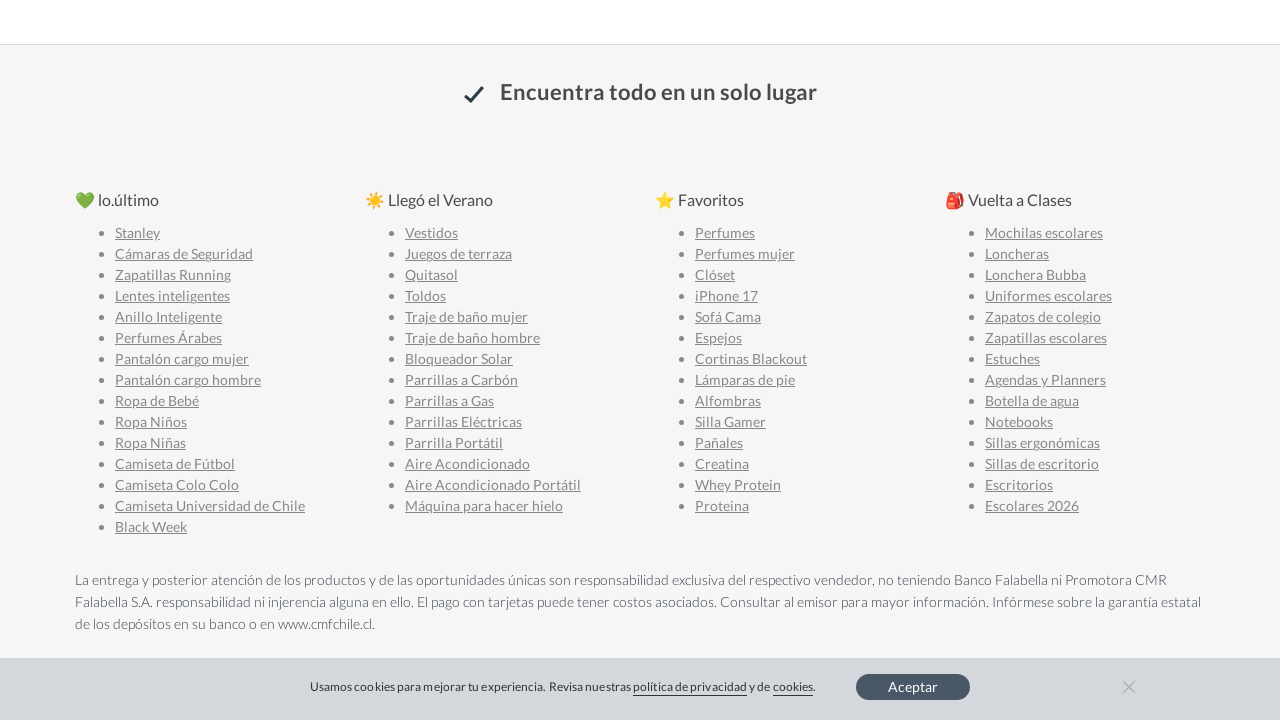

Scrolled page to position 11600px
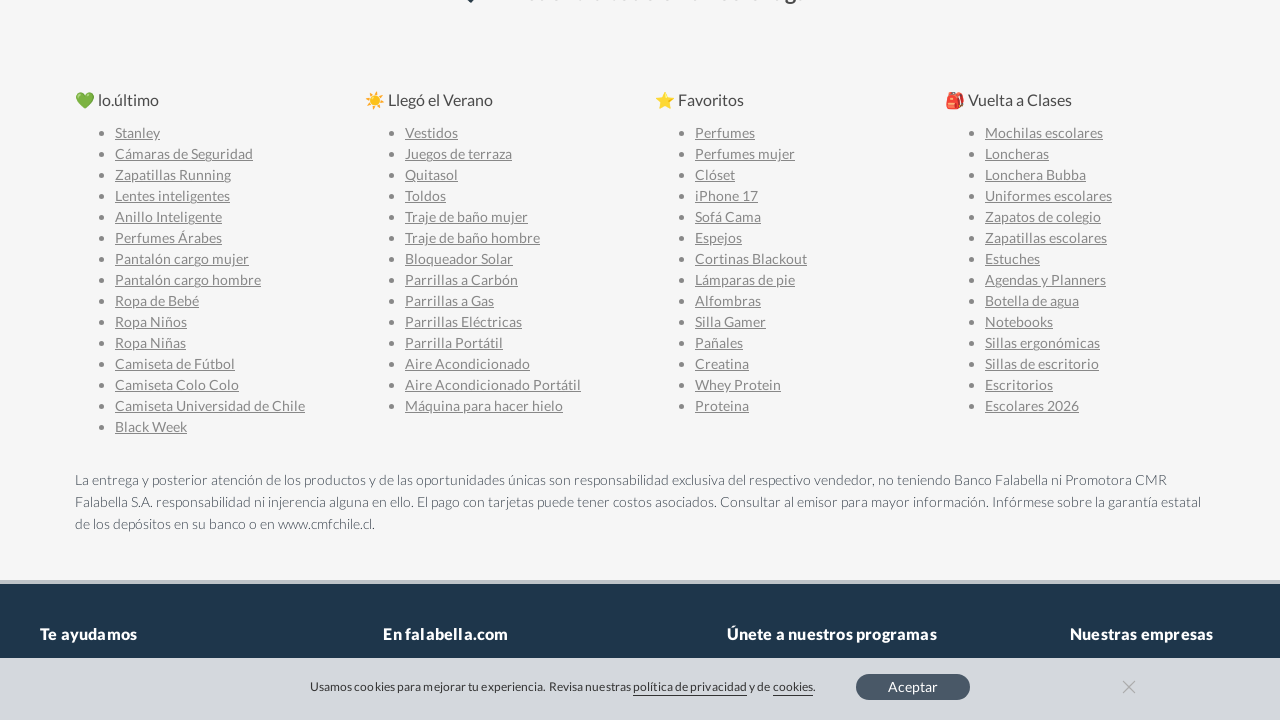

Waited for lazy-loaded content to load
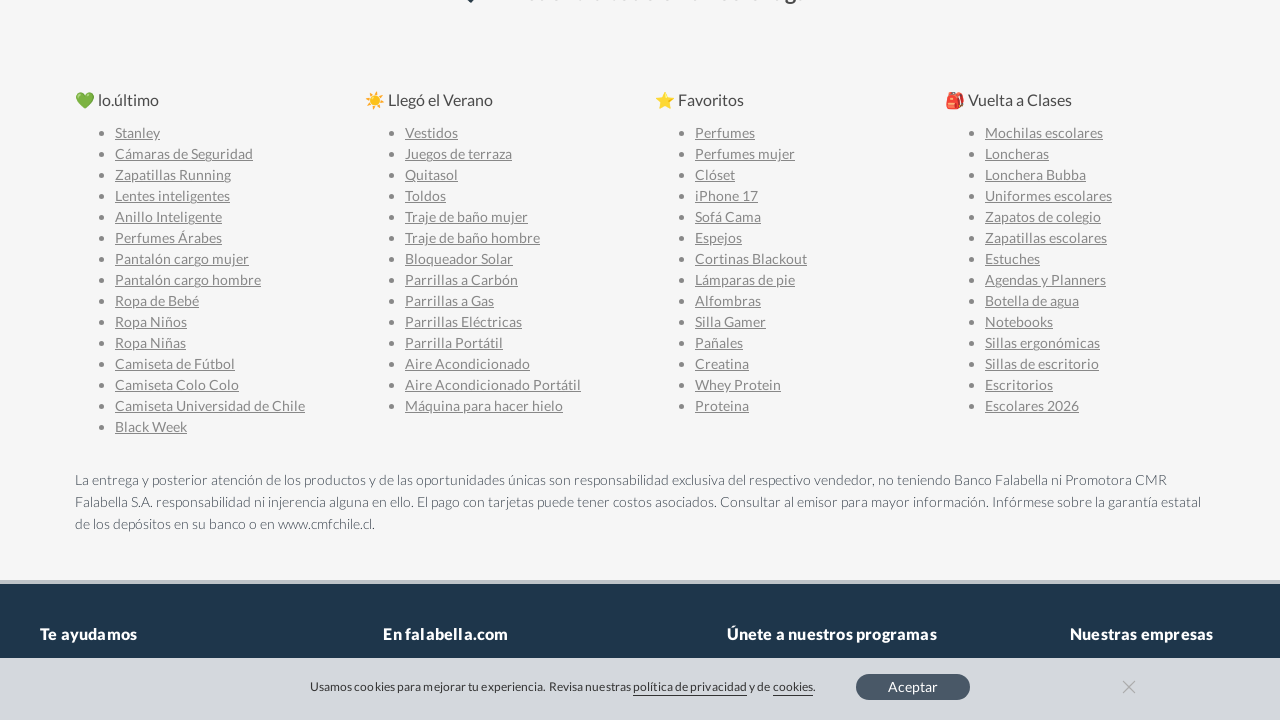

Updated page height after dynamic content load
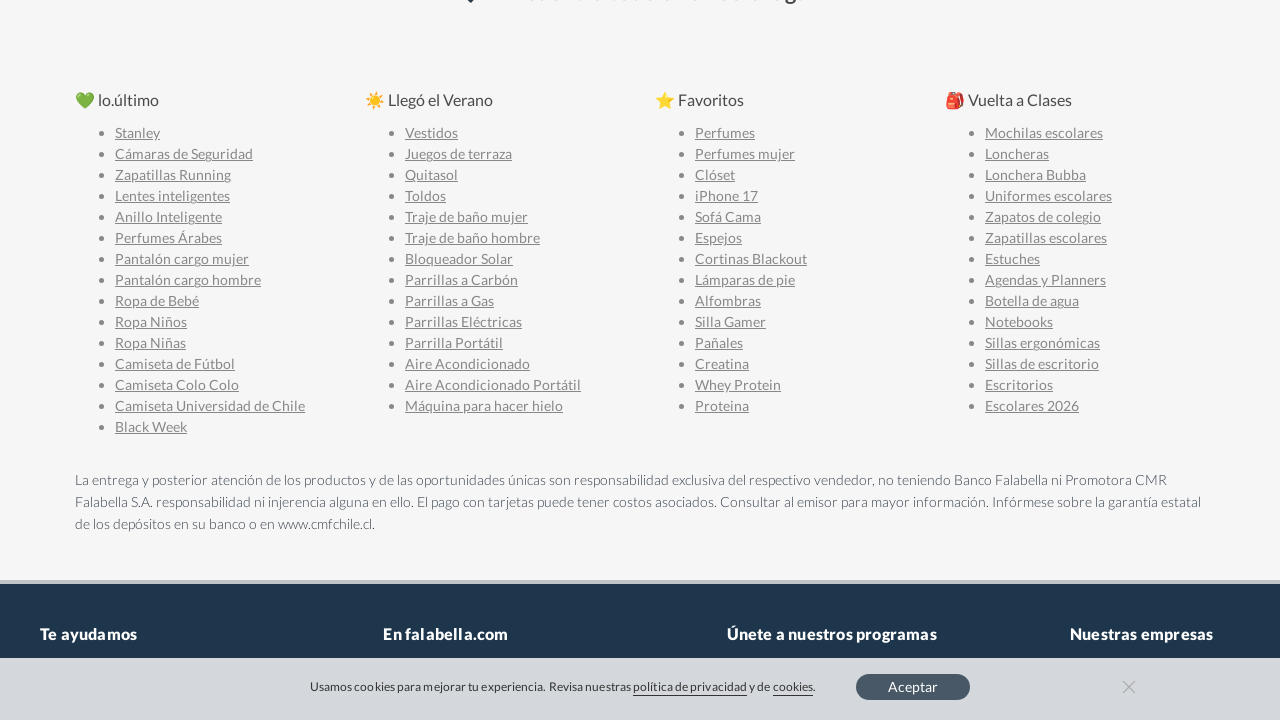

Scrolled page to position 11700px
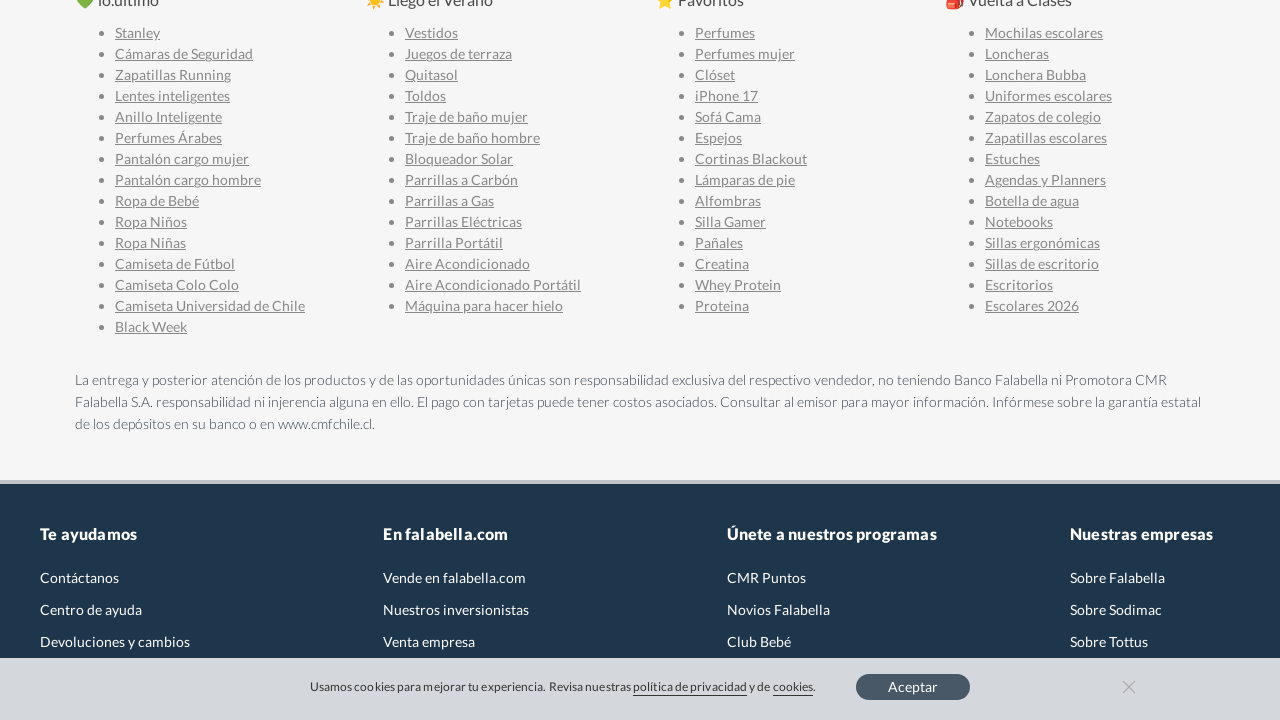

Waited for lazy-loaded content to load
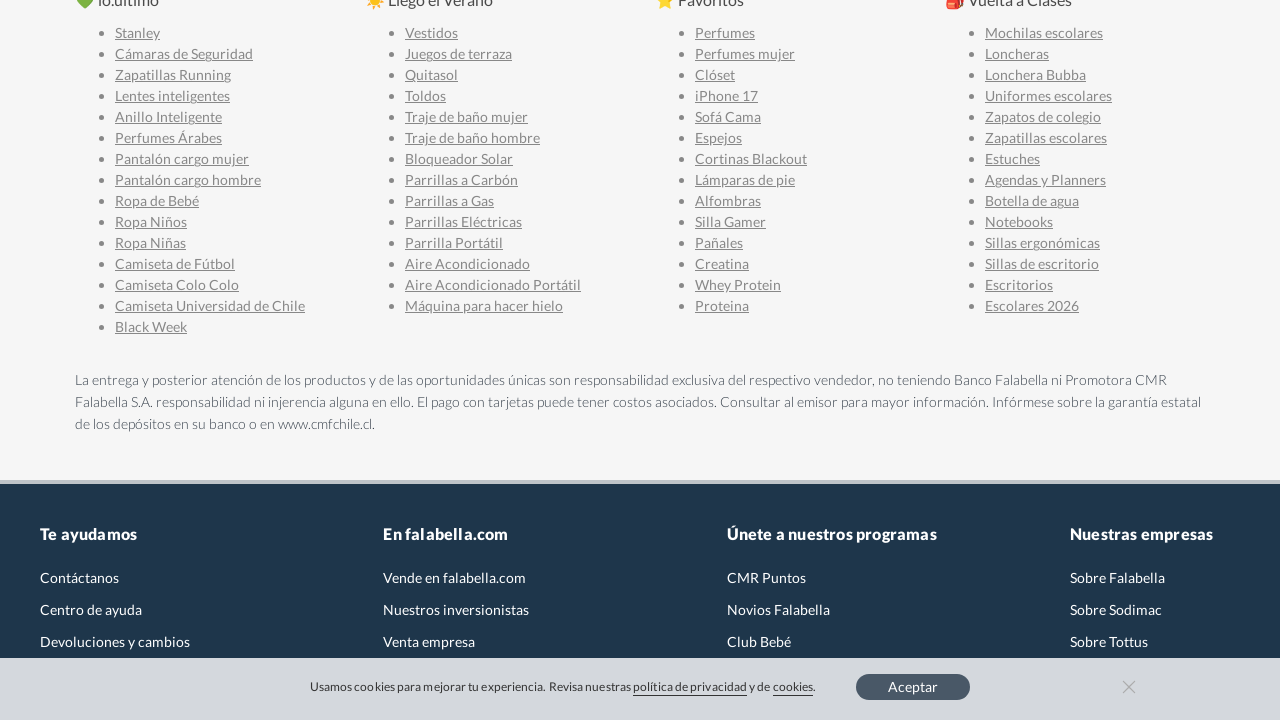

Updated page height after dynamic content load
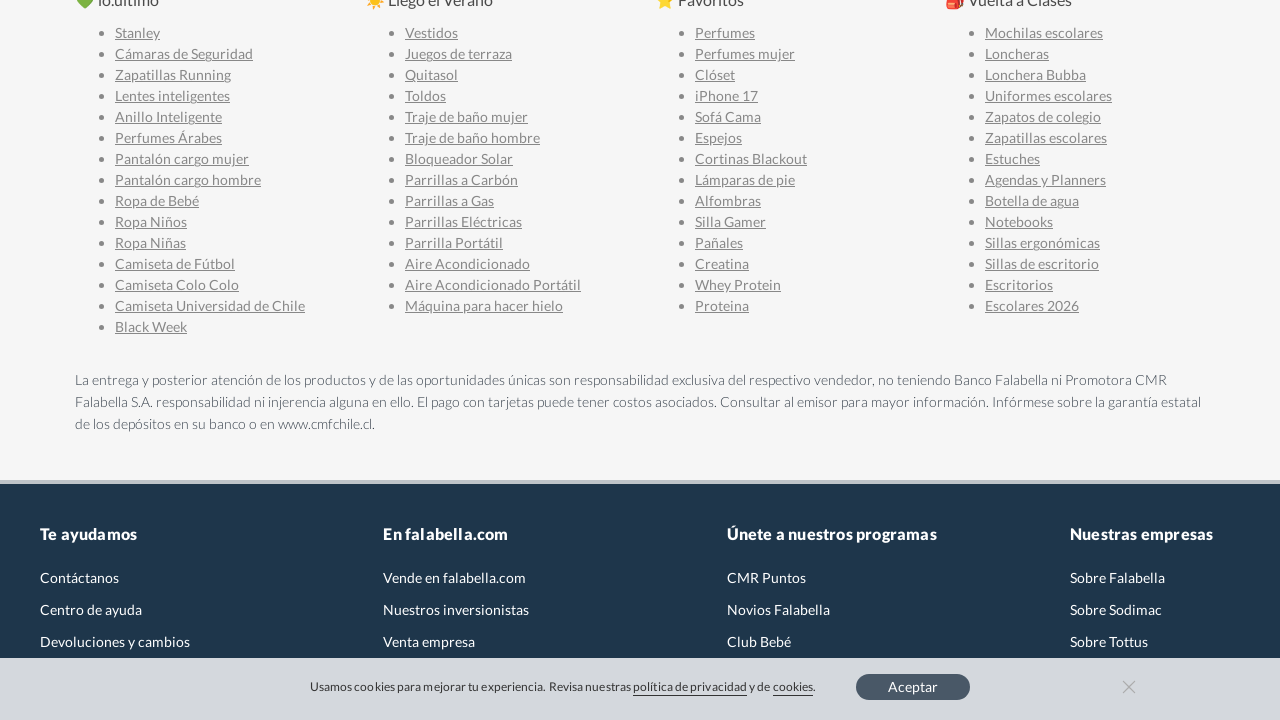

Scrolled page to position 11800px
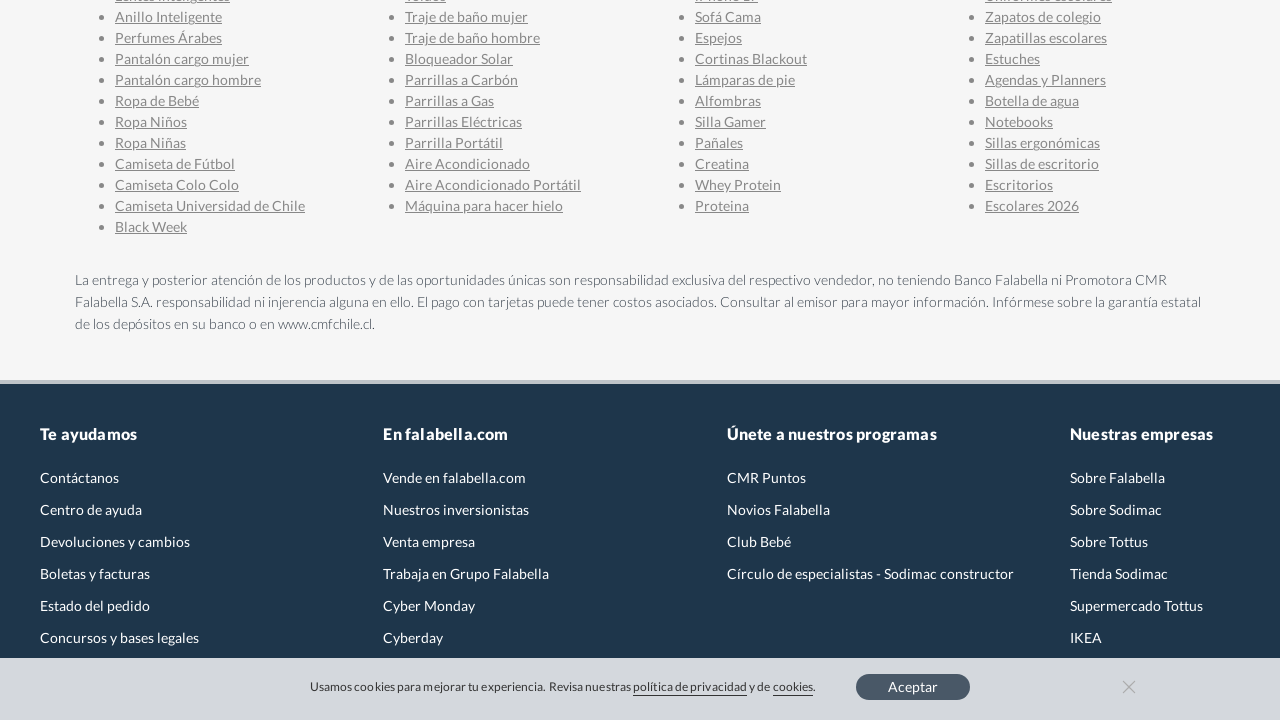

Waited for lazy-loaded content to load
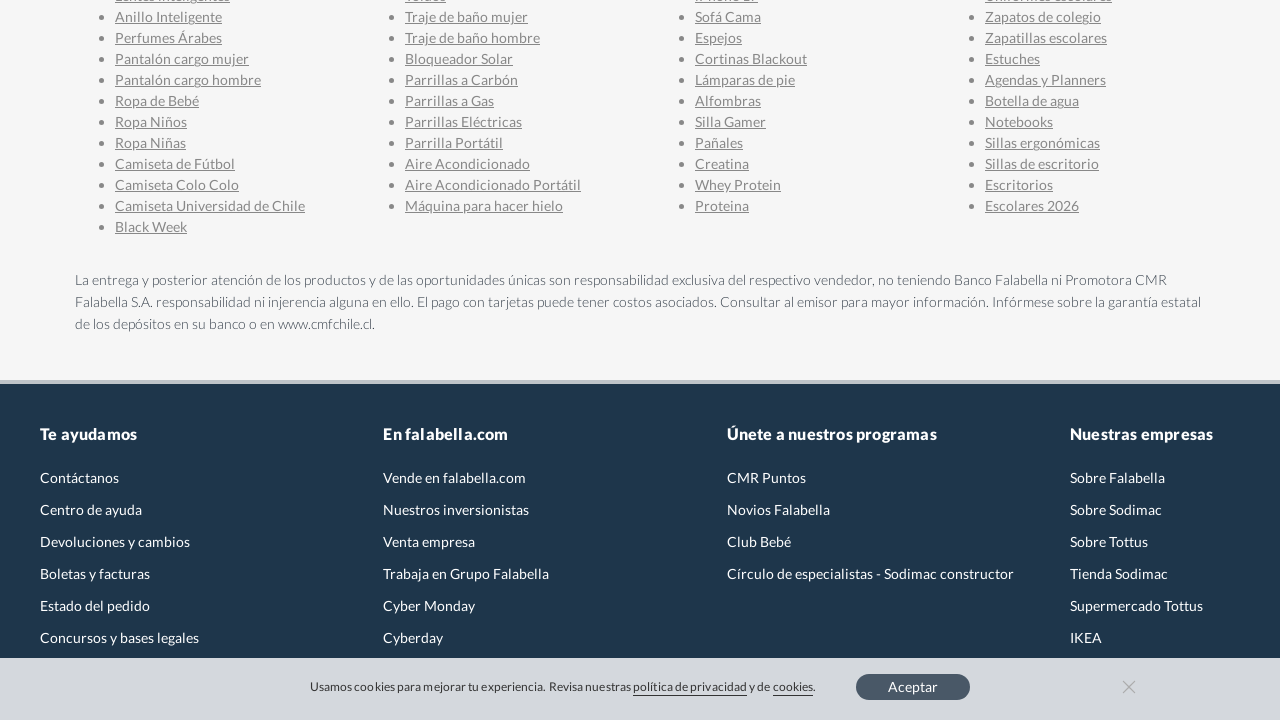

Updated page height after dynamic content load
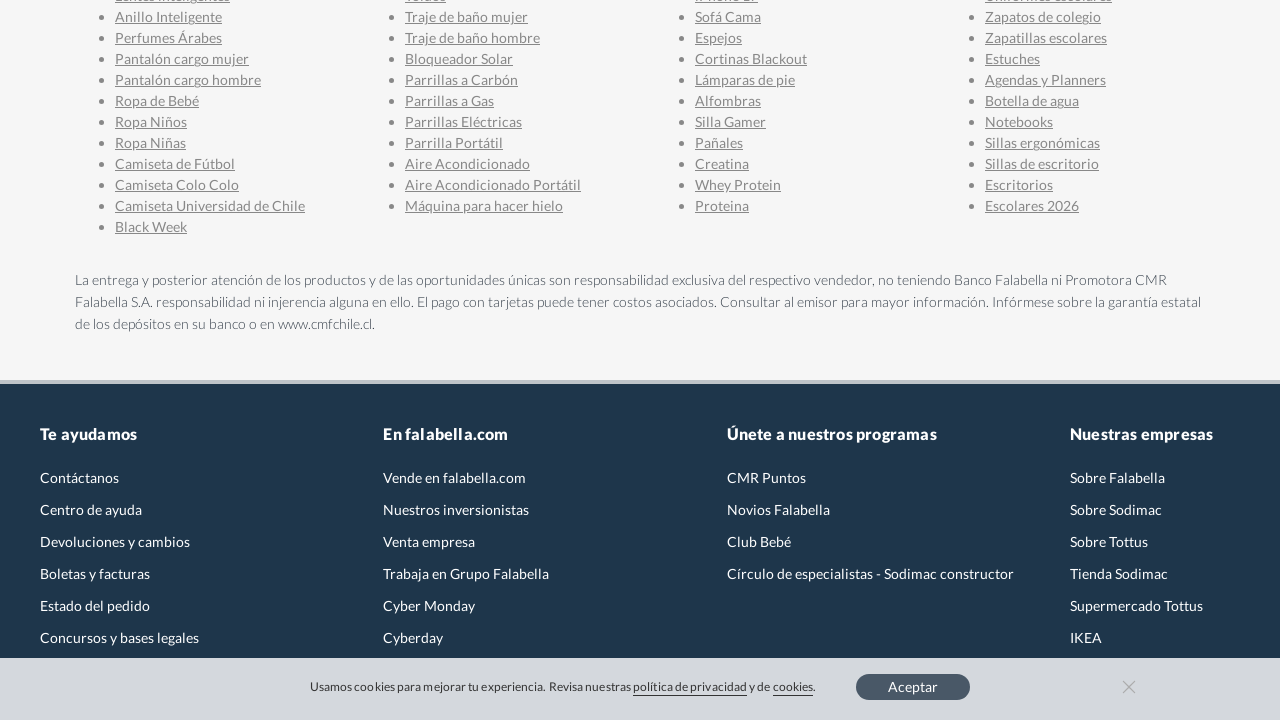

Scrolled page to position 11900px
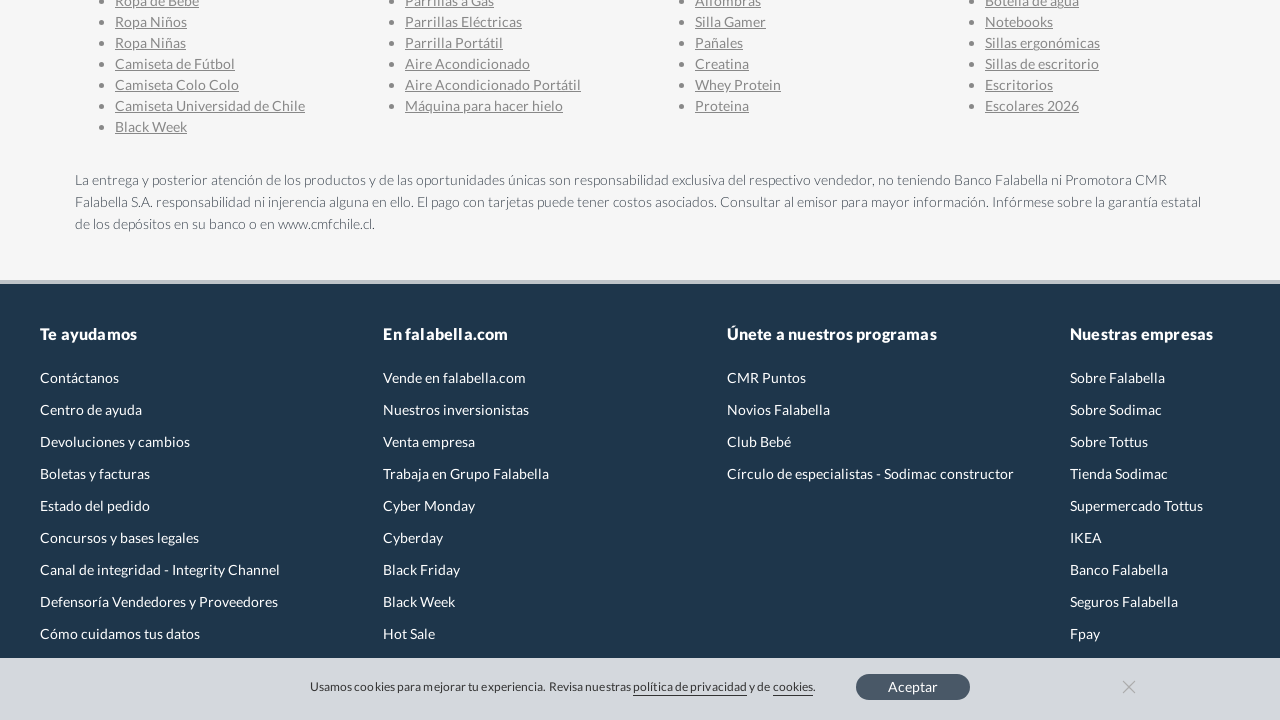

Waited for lazy-loaded content to load
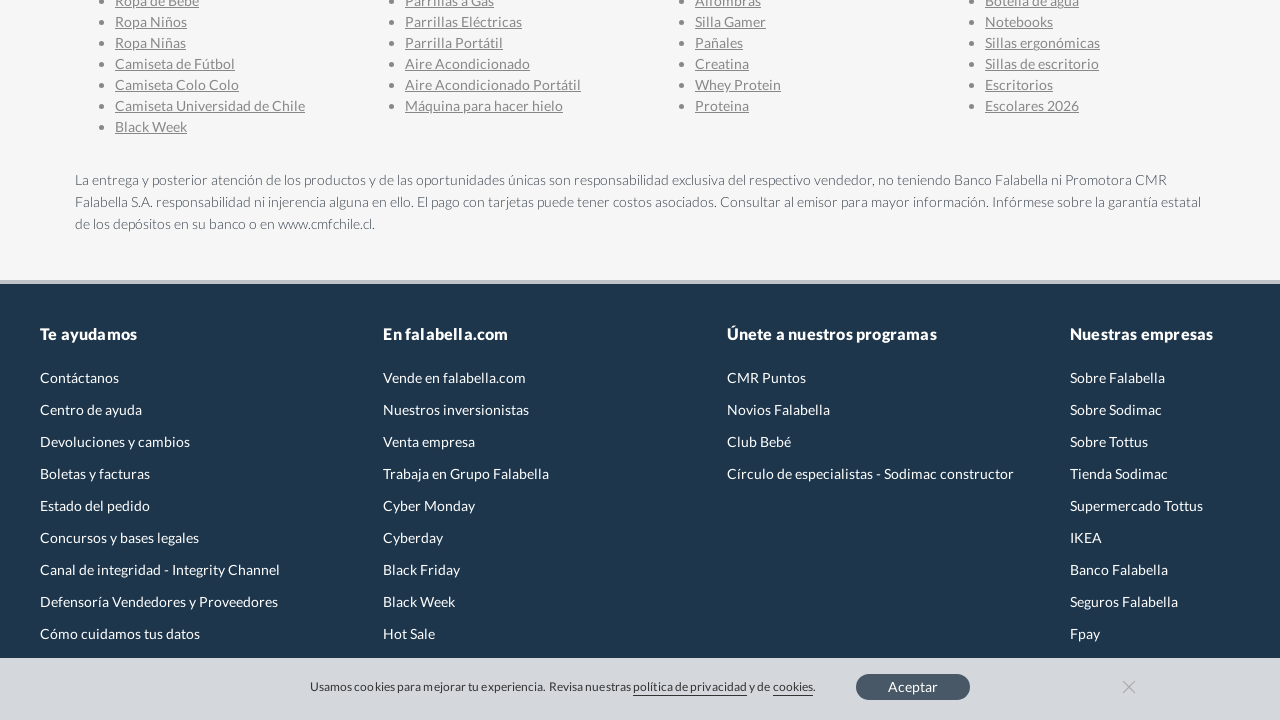

Updated page height after dynamic content load
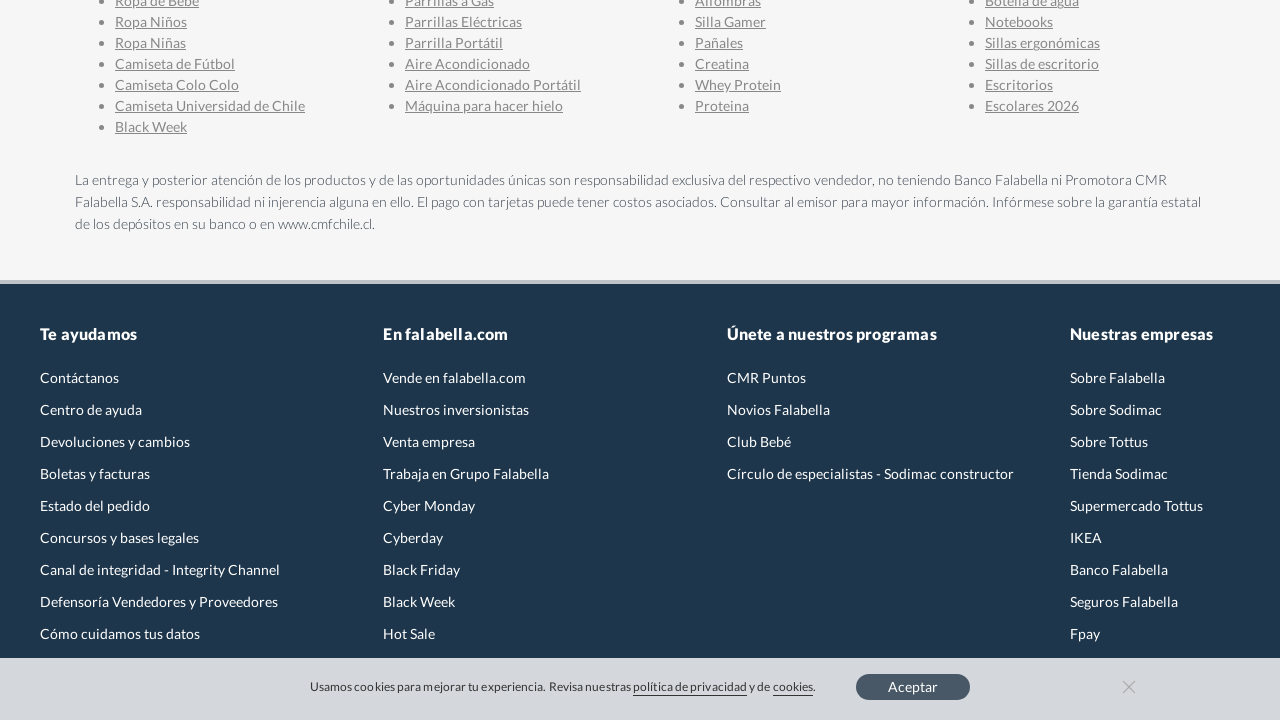

Scrolled page to position 12000px
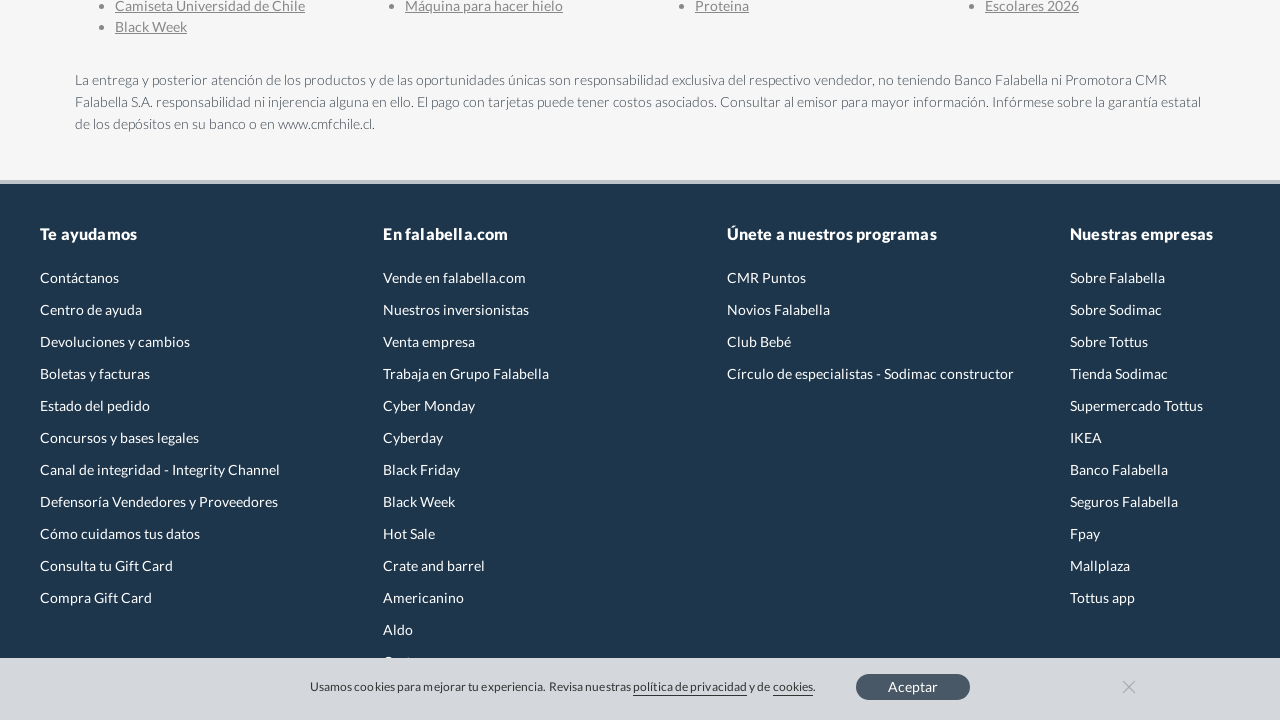

Waited for lazy-loaded content to load
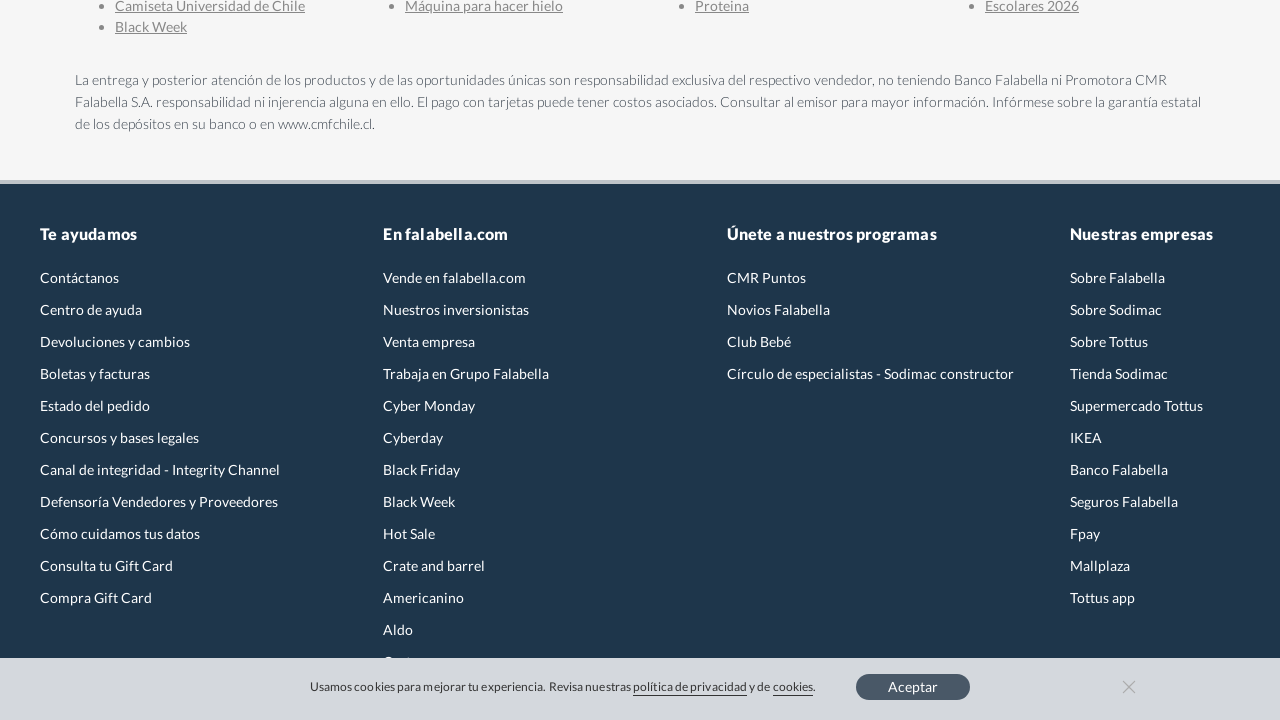

Updated page height after dynamic content load
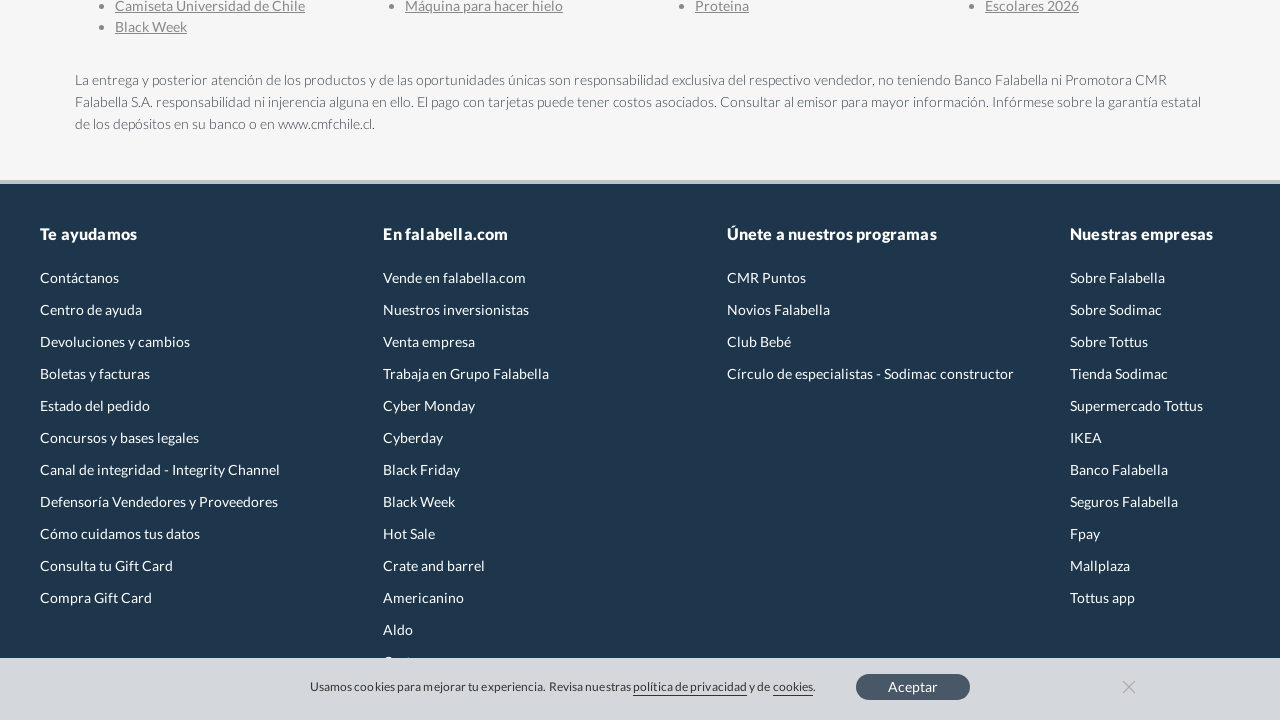

Scrolled page to position 12100px
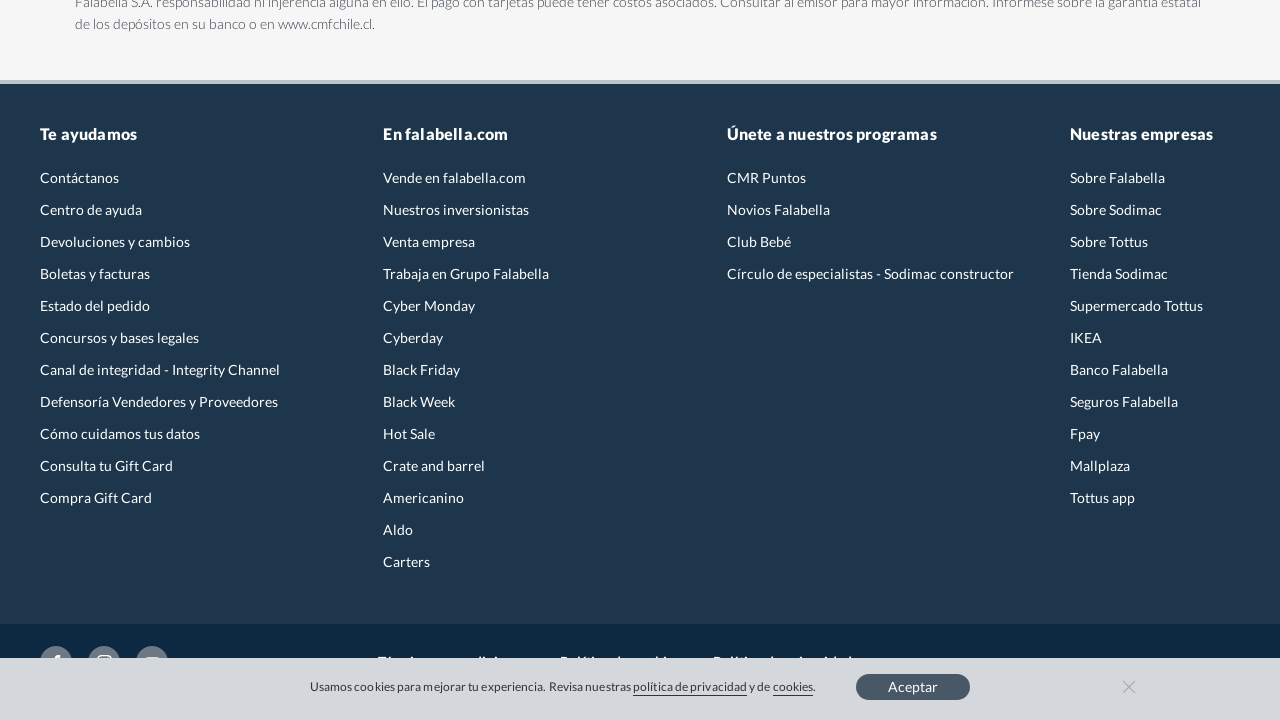

Waited for lazy-loaded content to load
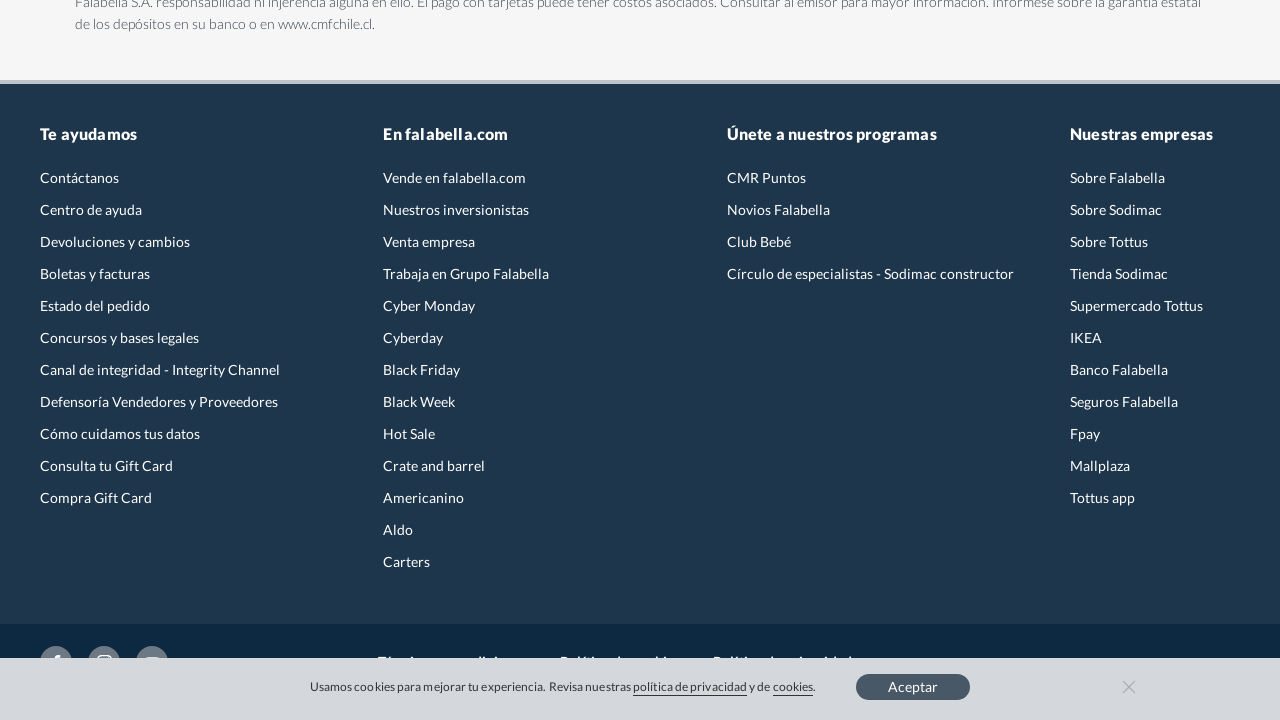

Updated page height after dynamic content load
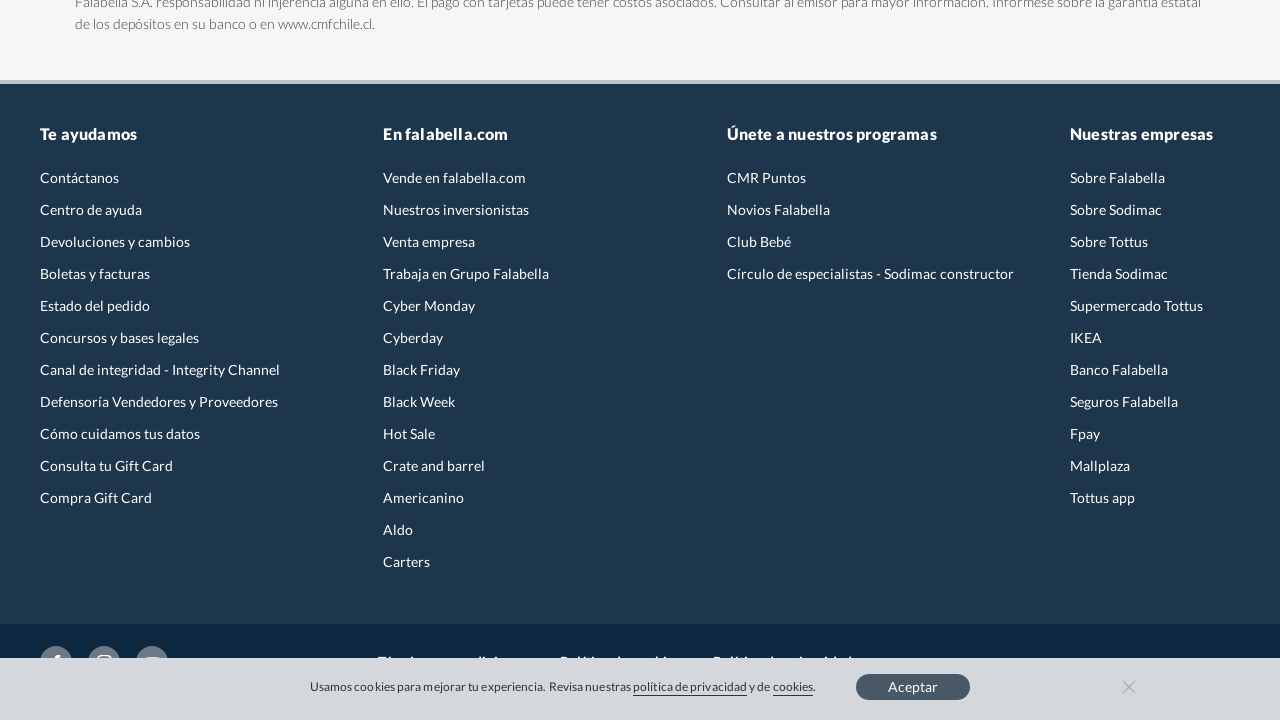

Scrolled page to position 12200px
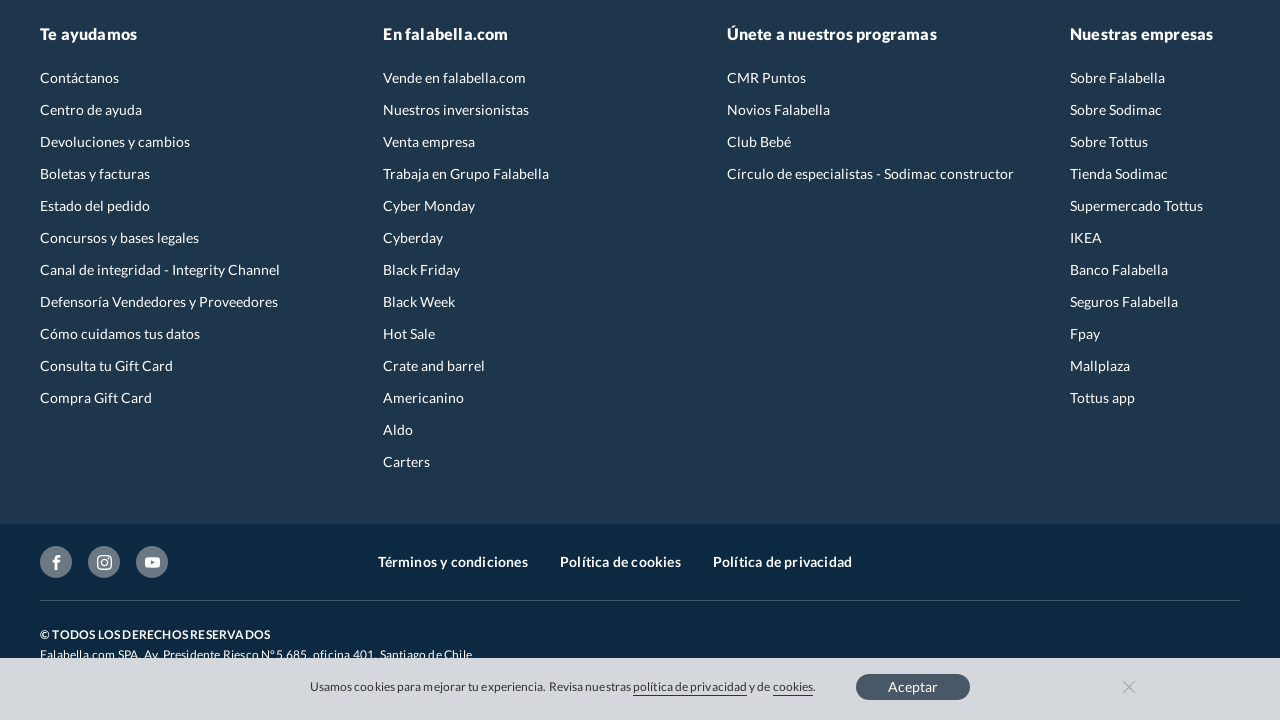

Waited for lazy-loaded content to load
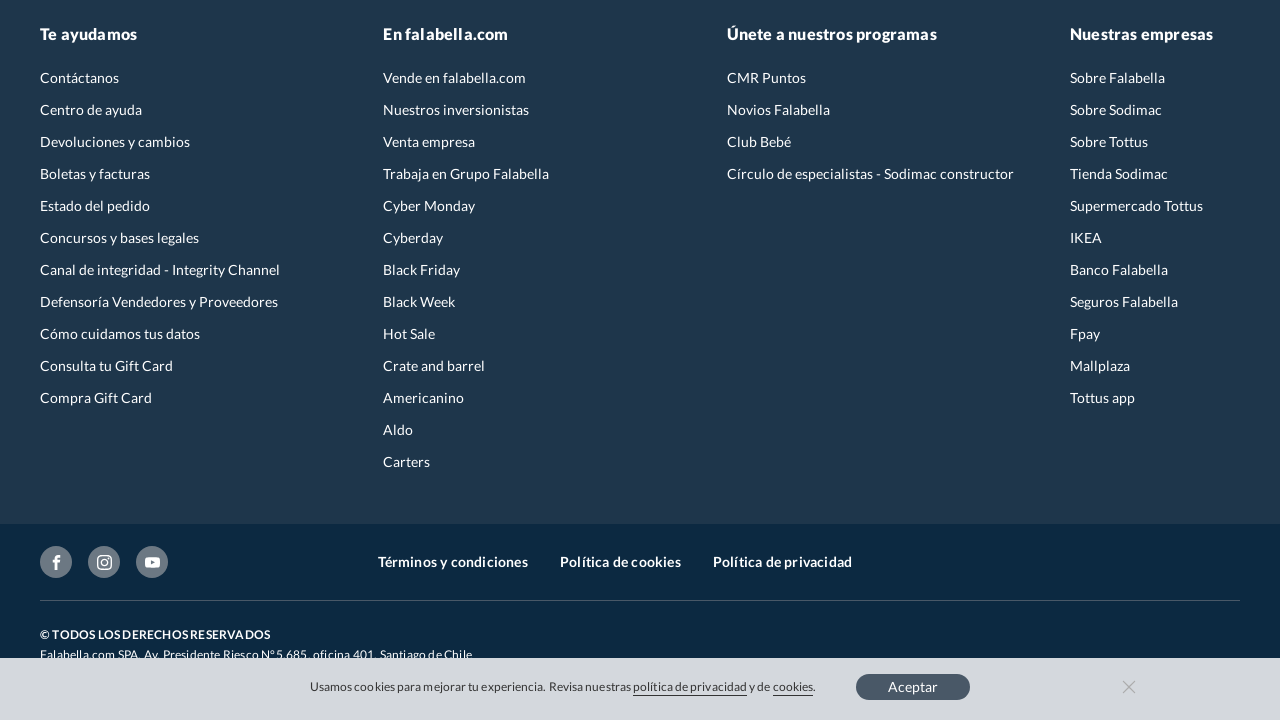

Updated page height after dynamic content load
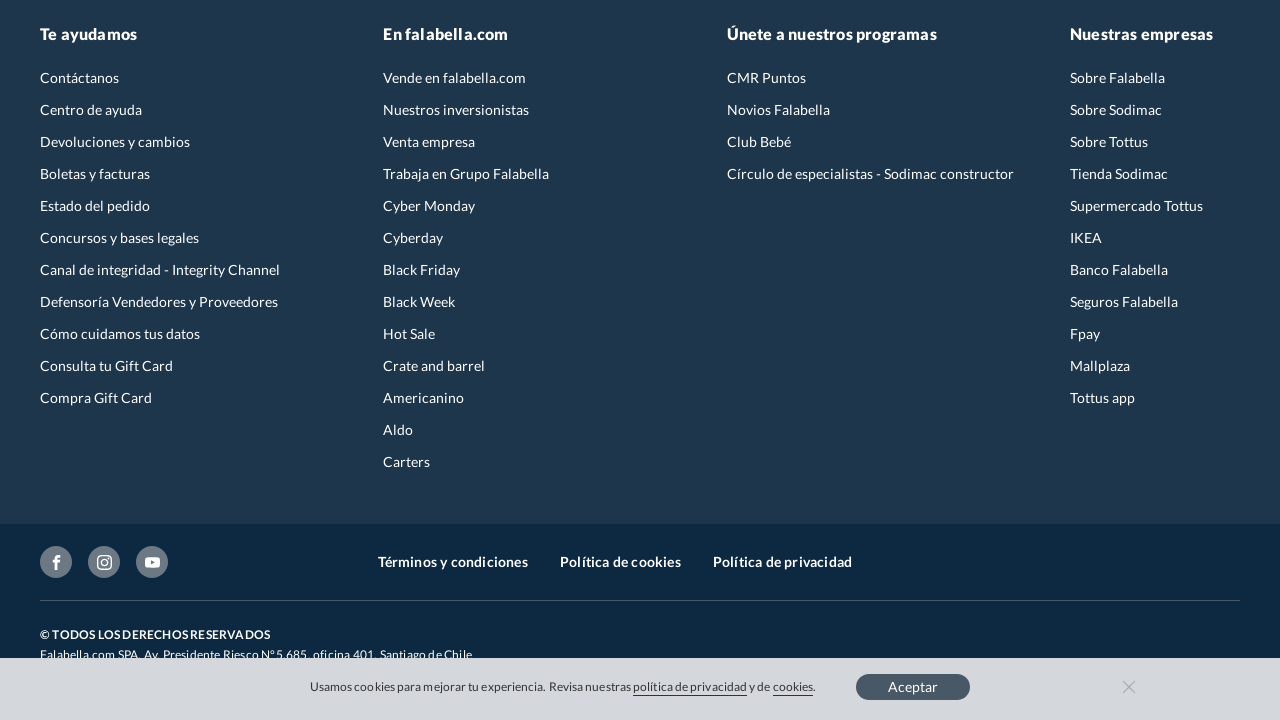

Scrolled page to position 12300px
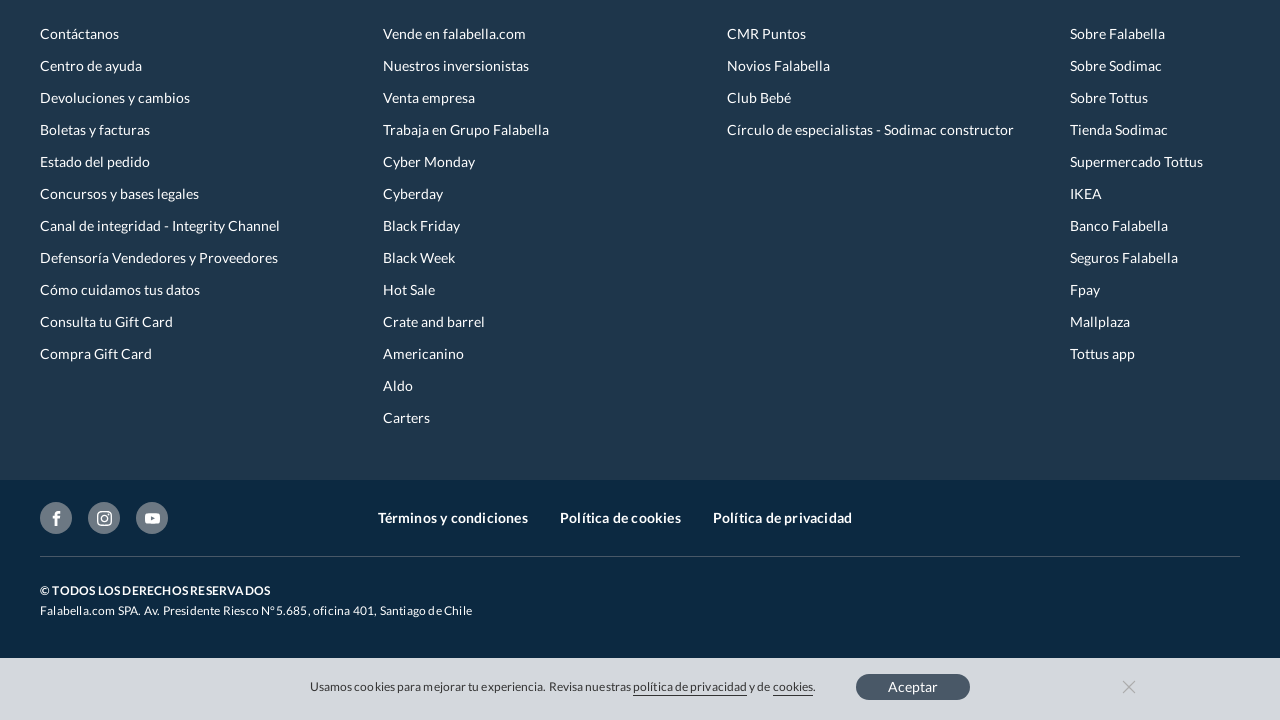

Waited for lazy-loaded content to load
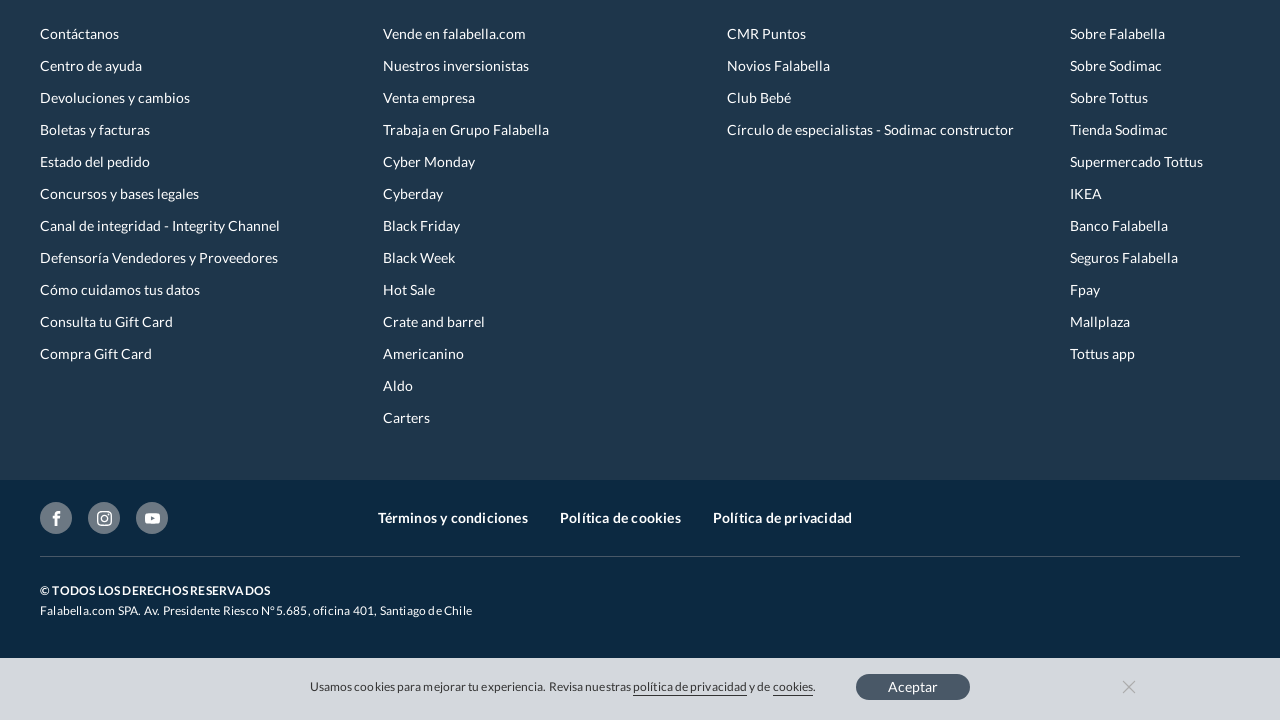

Updated page height after dynamic content load
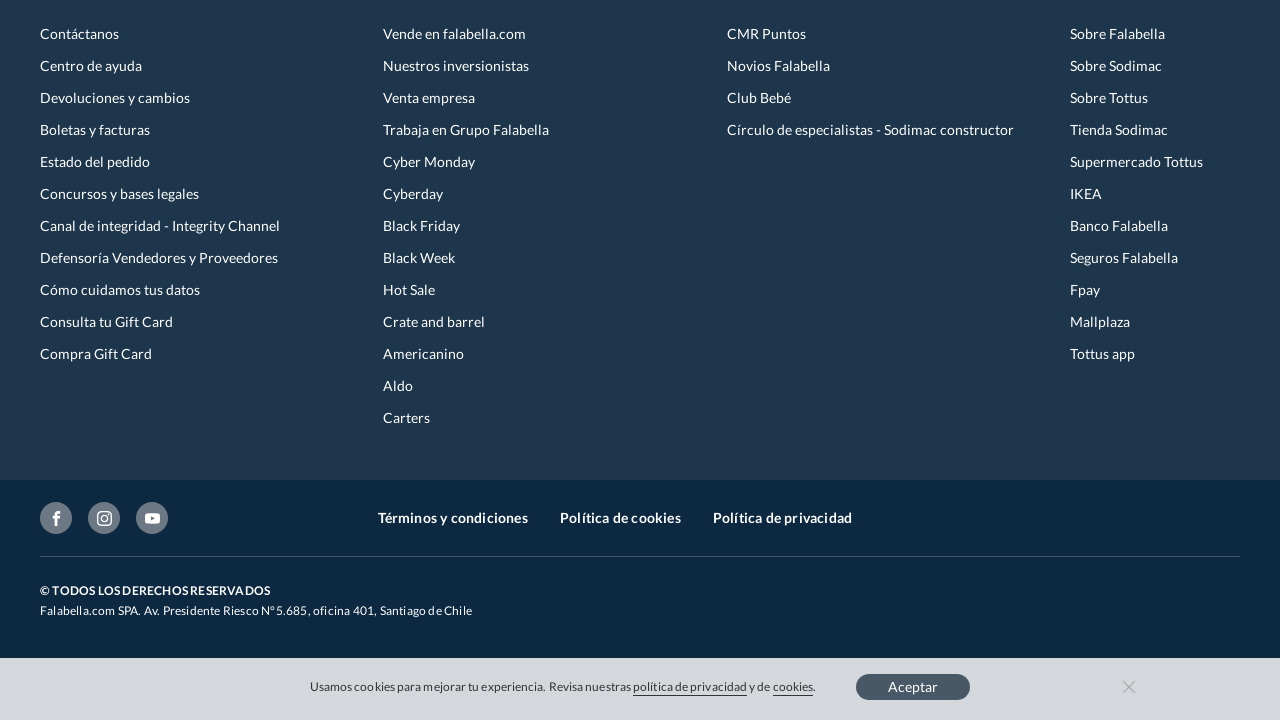

Scrolled page to position 12400px
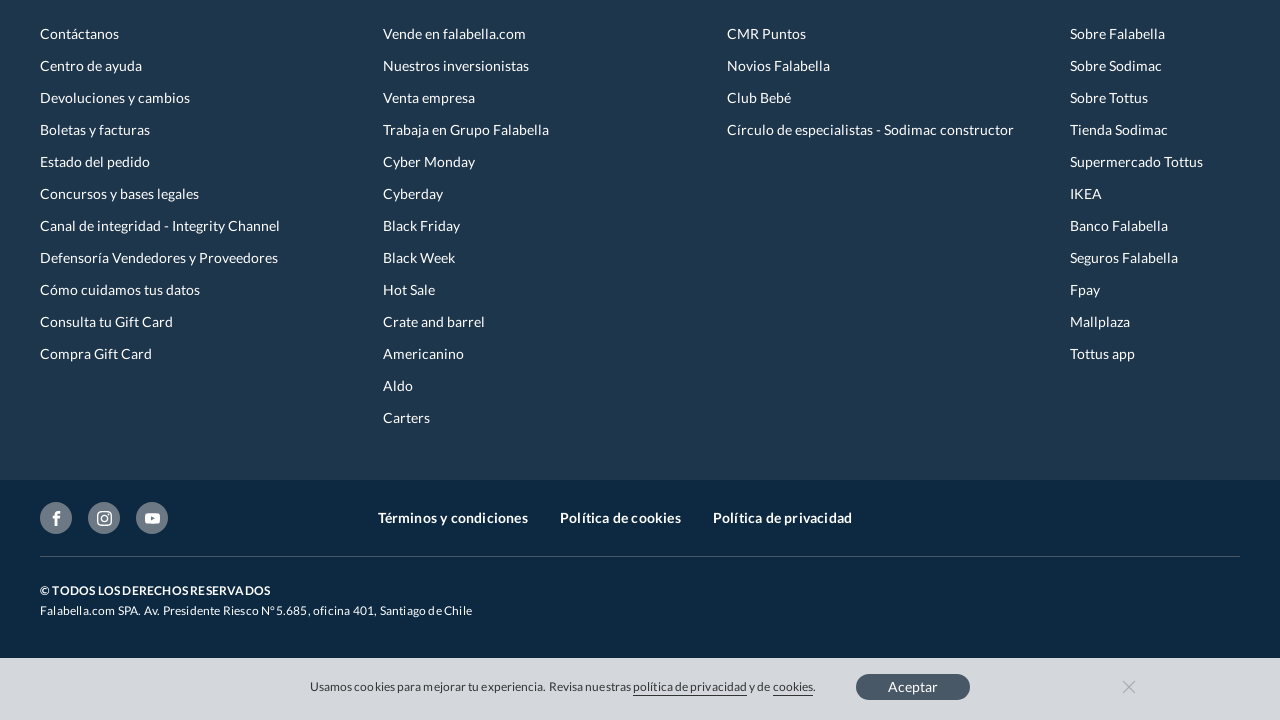

Waited for lazy-loaded content to load
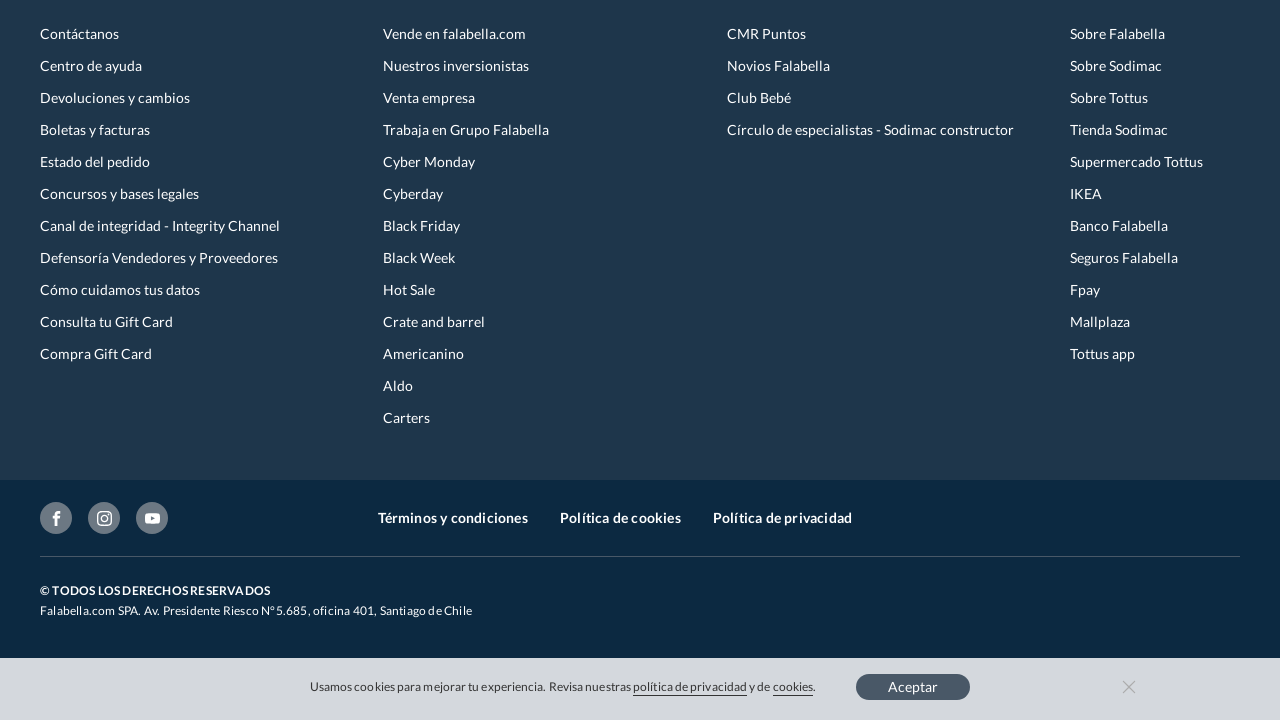

Updated page height after dynamic content load
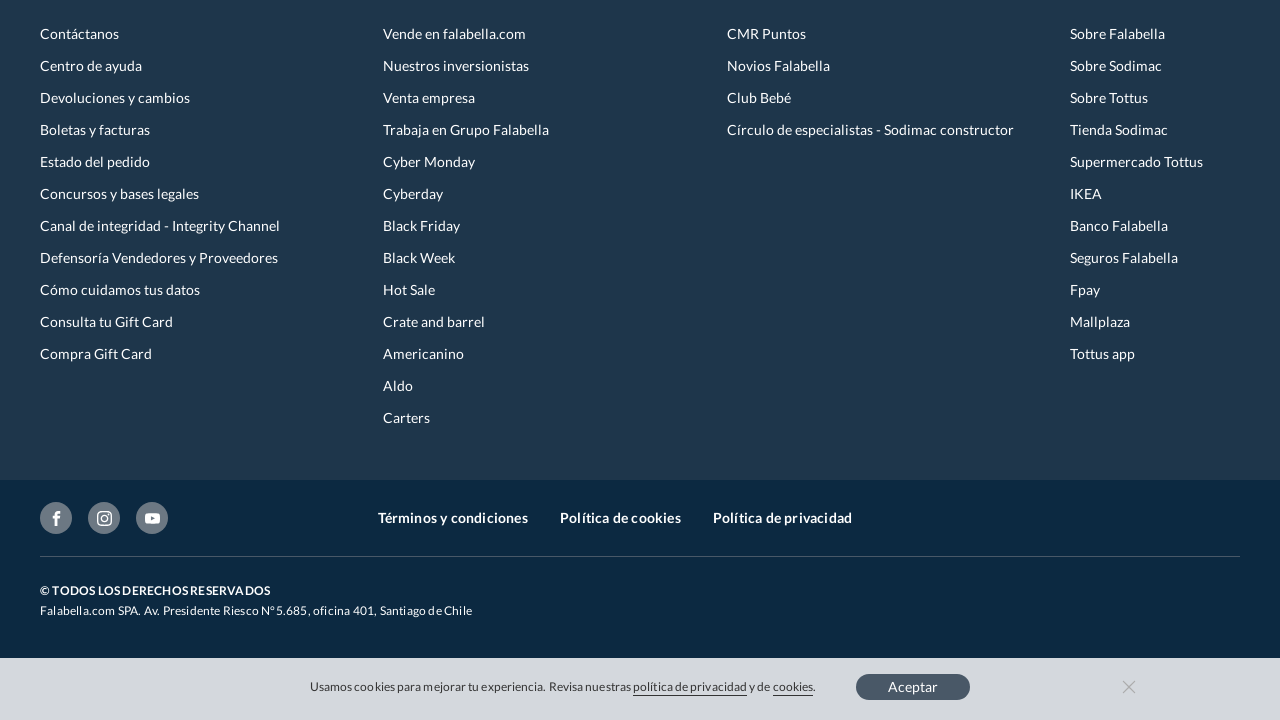

Scrolled page to position 12500px
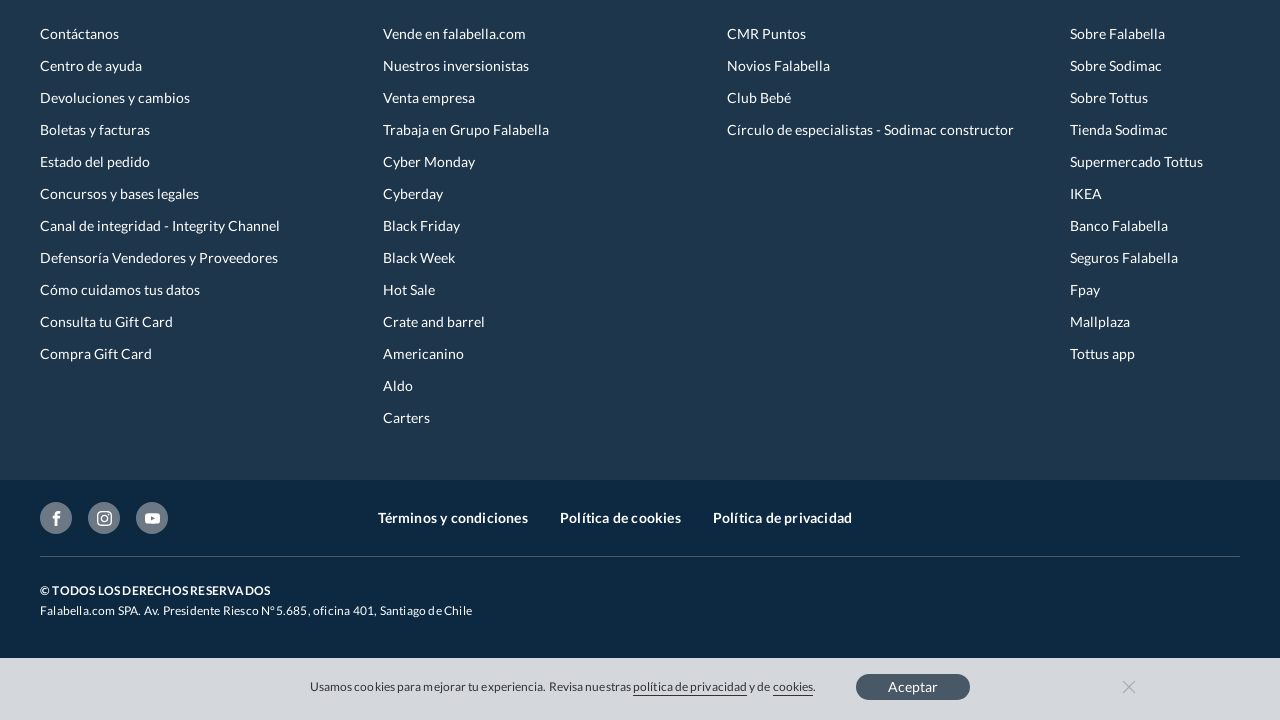

Waited for lazy-loaded content to load
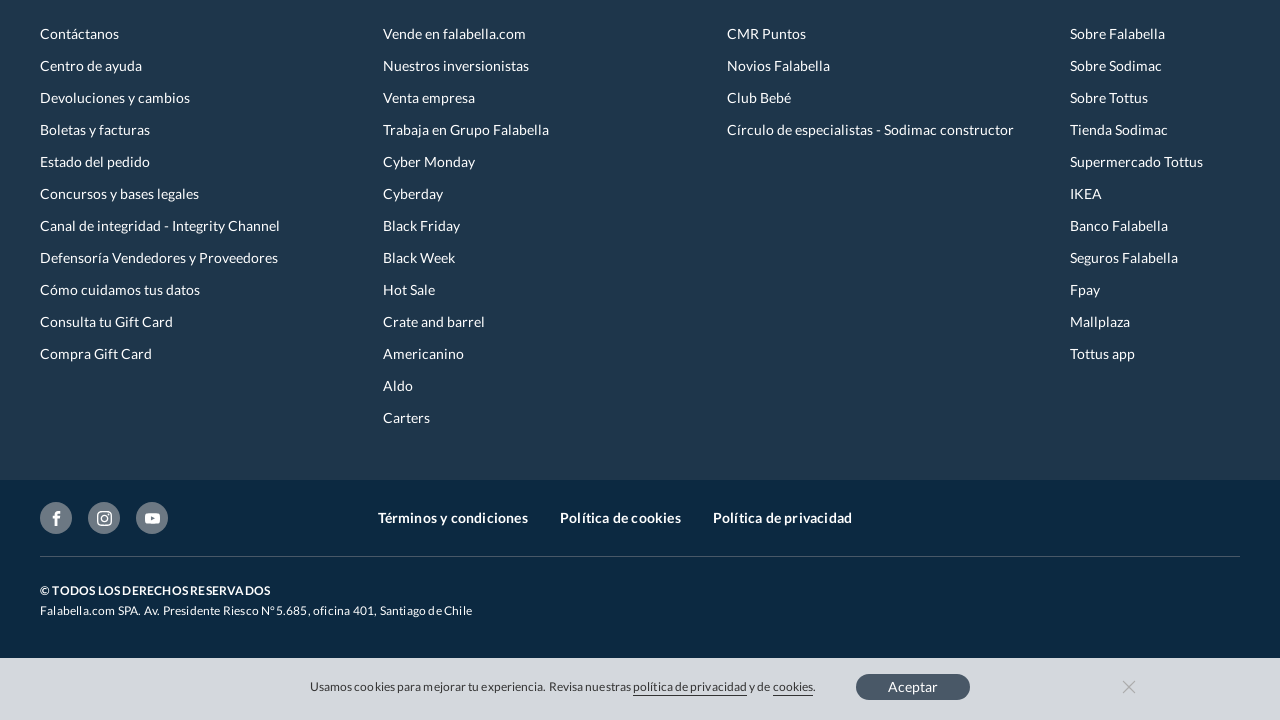

Updated page height after dynamic content load
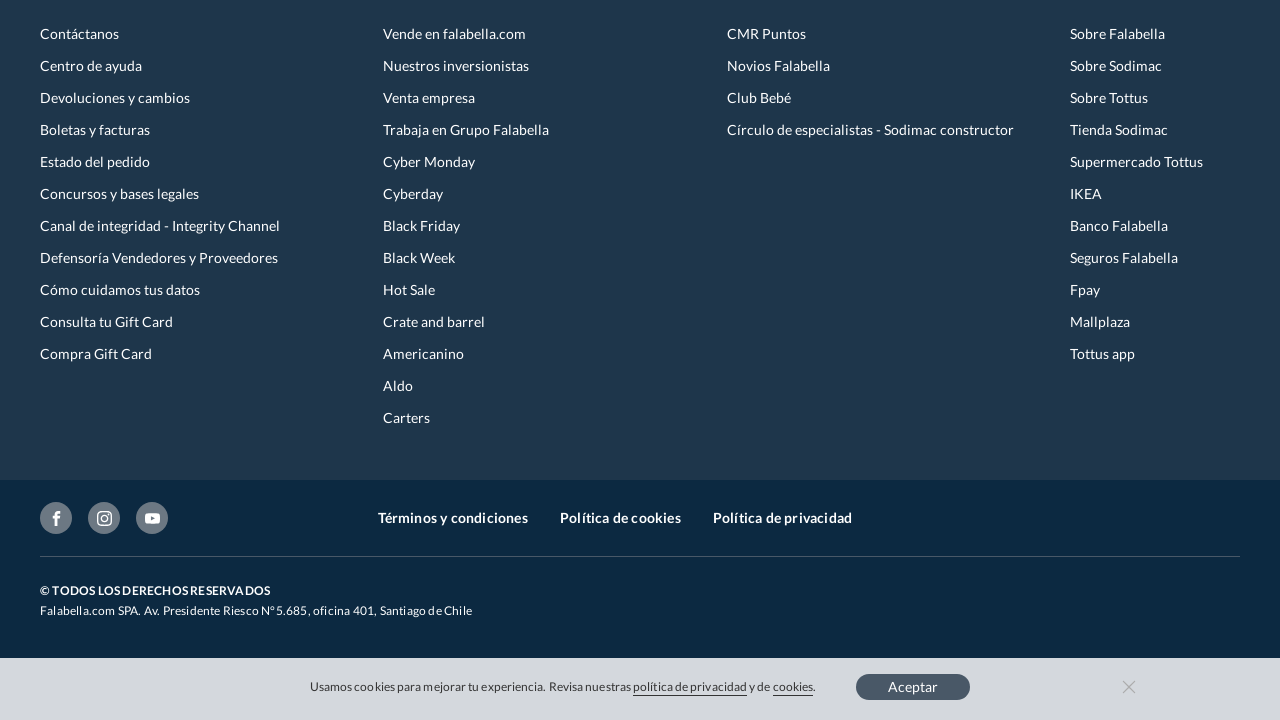

Scrolled page to position 12600px
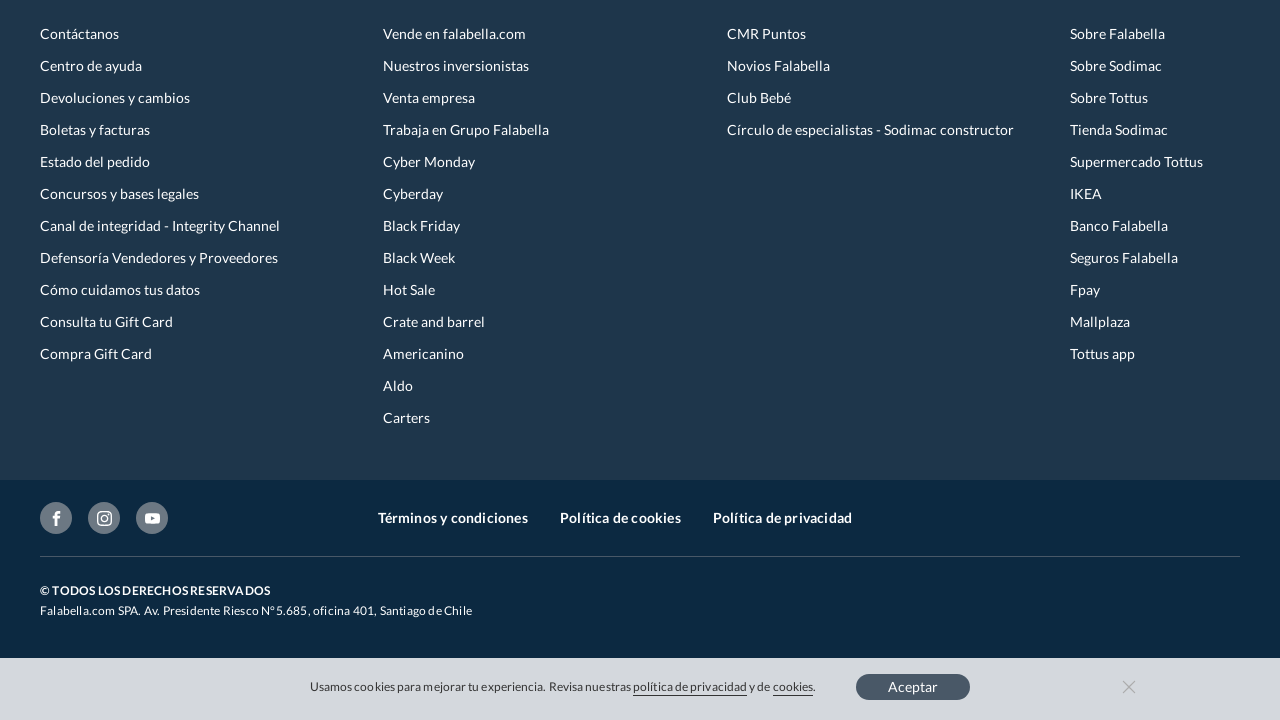

Waited for lazy-loaded content to load
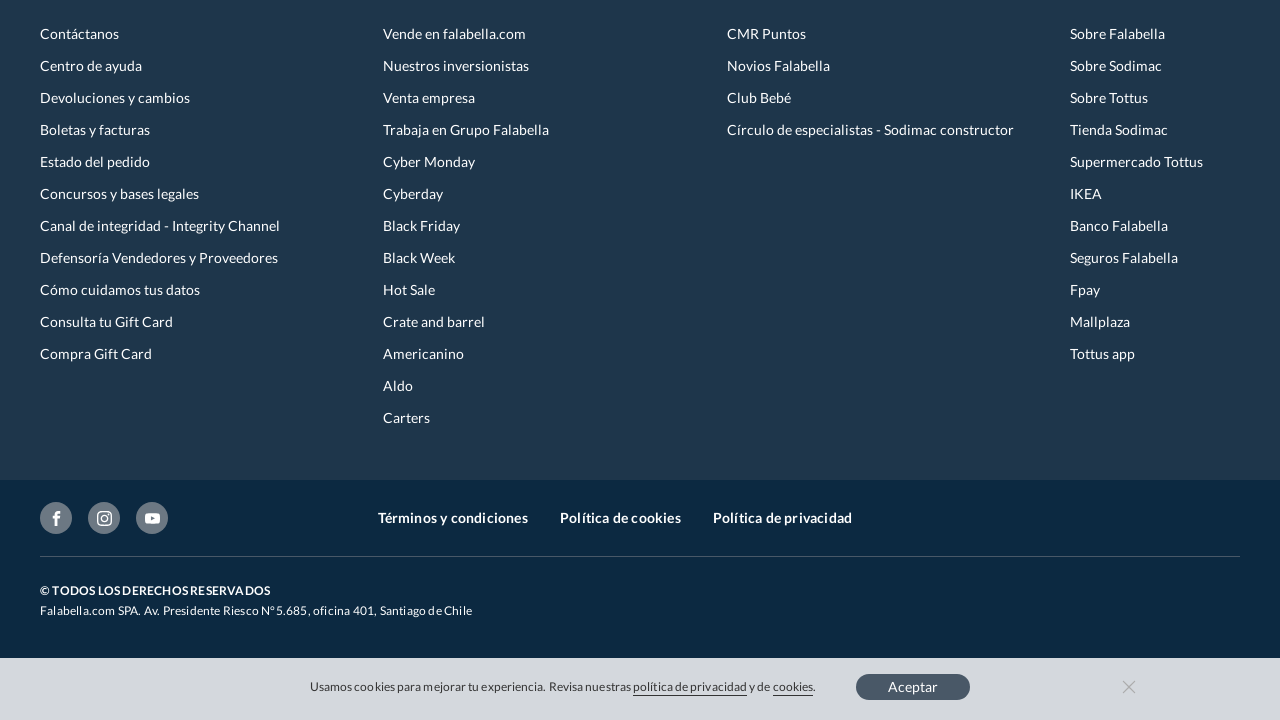

Updated page height after dynamic content load
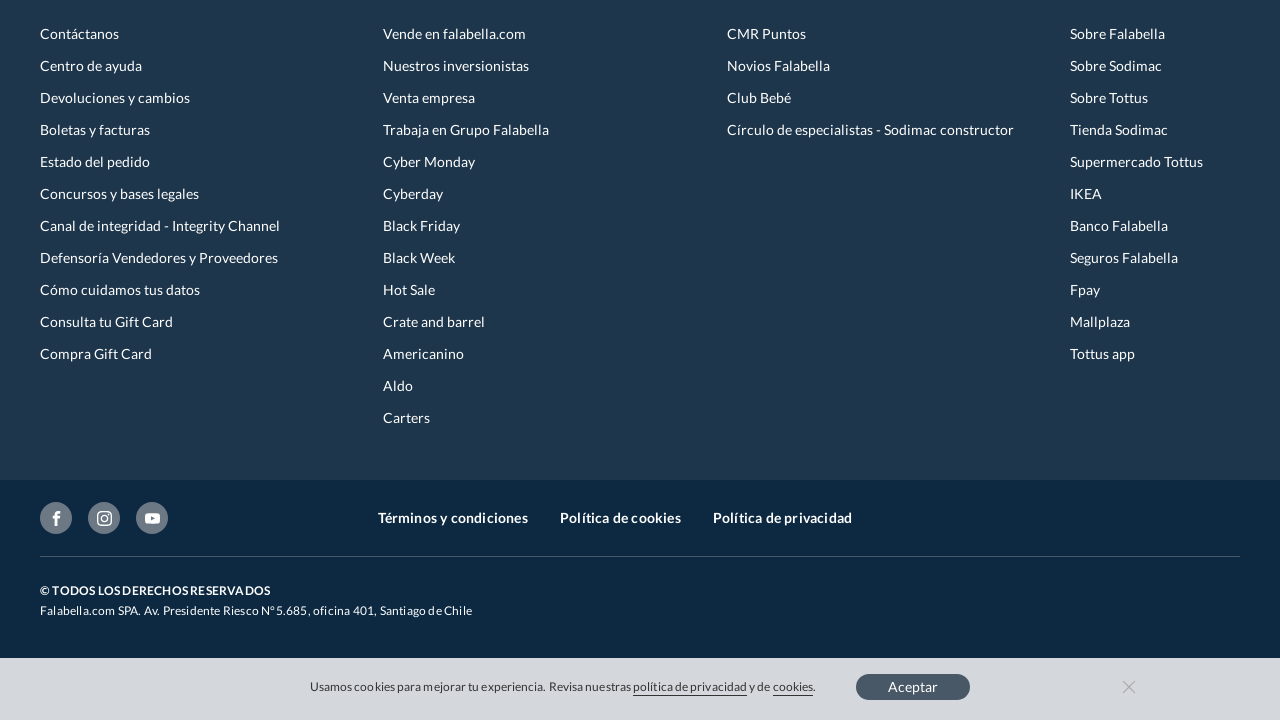

Scrolled page to position 12700px
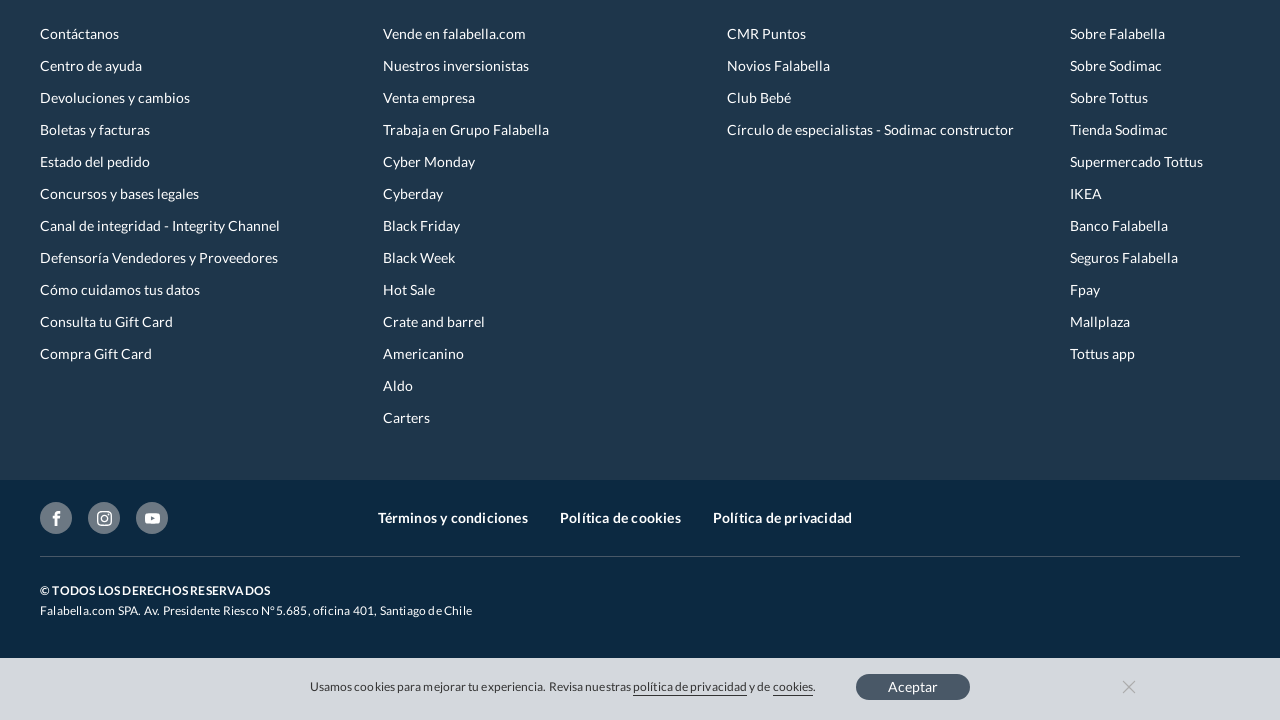

Waited for lazy-loaded content to load
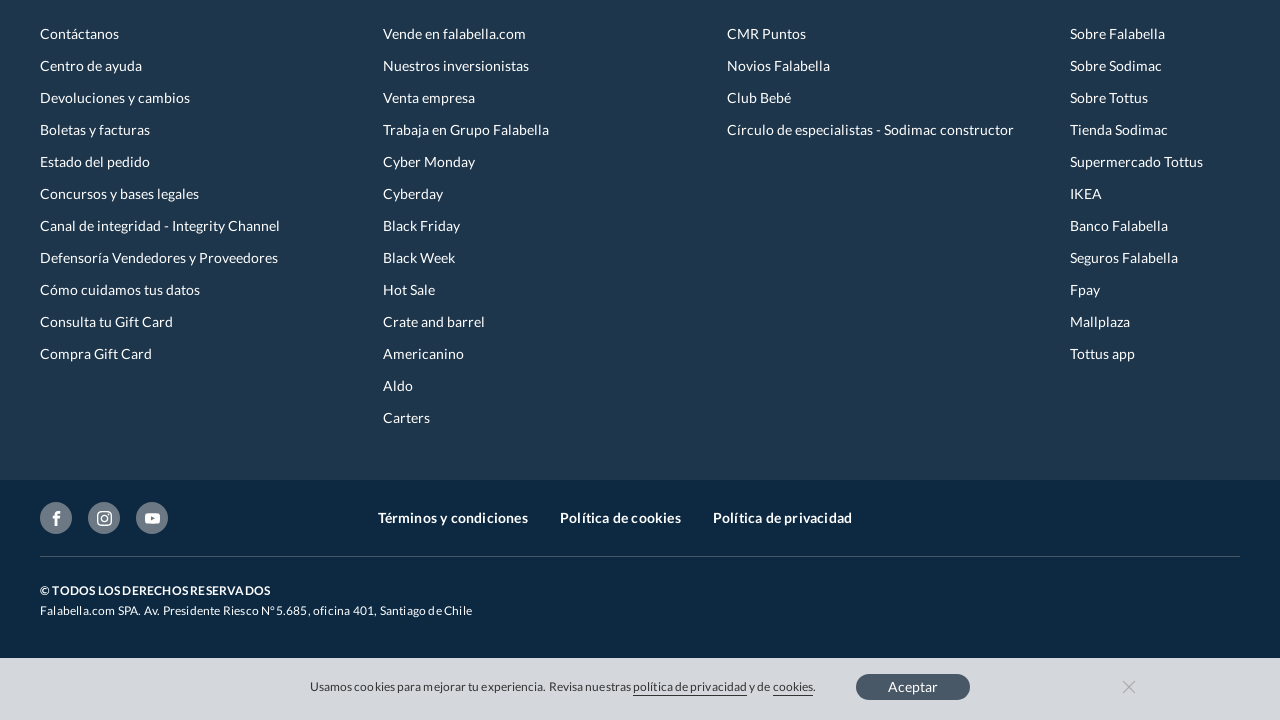

Updated page height after dynamic content load
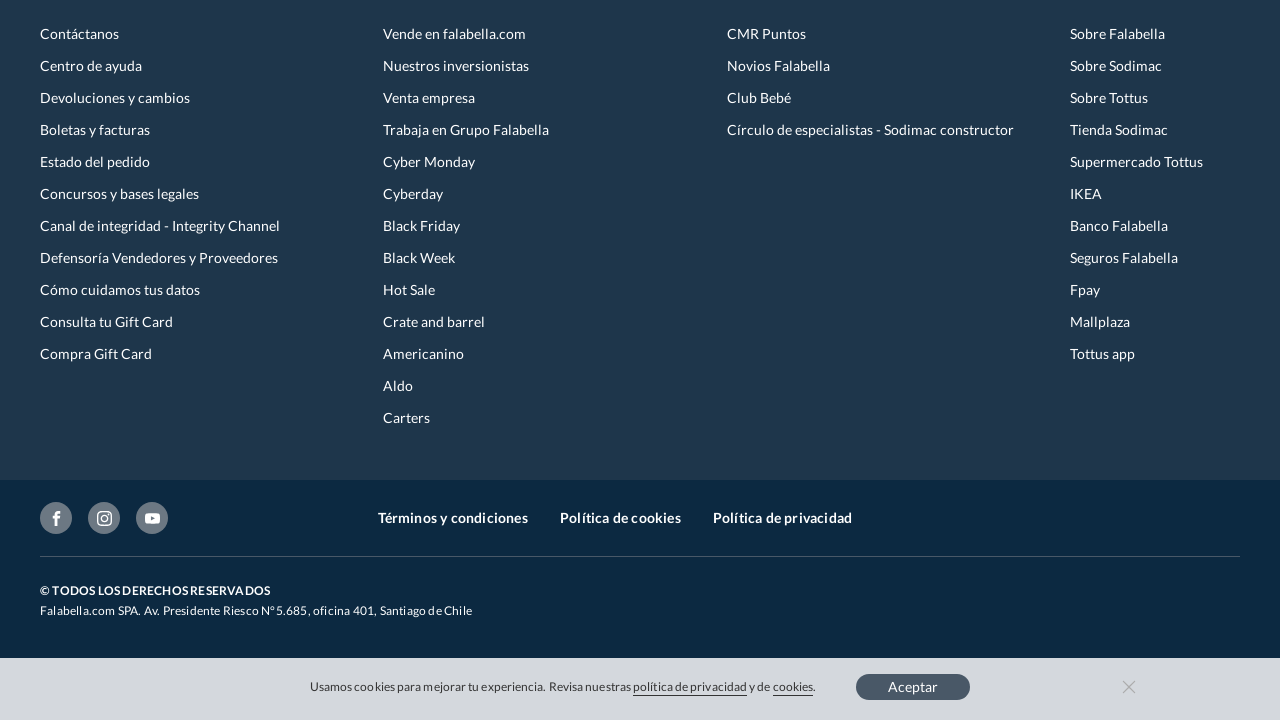

Scrolled page to position 12800px
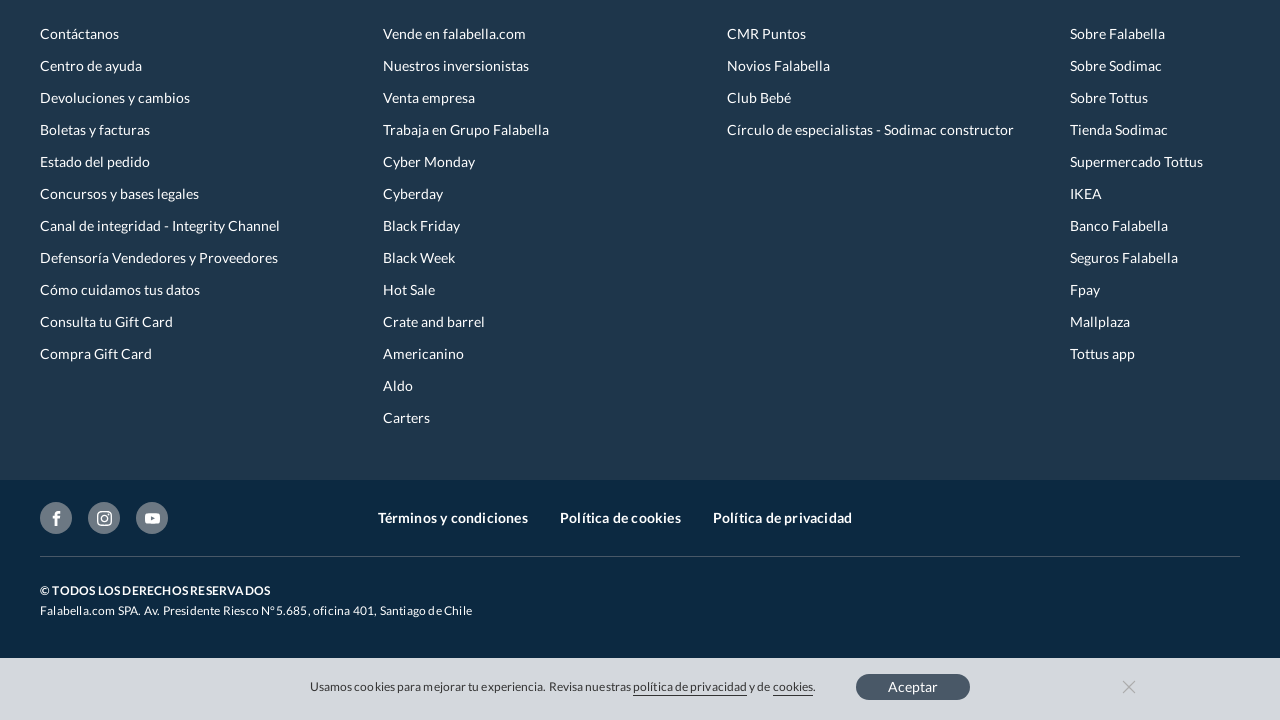

Waited for lazy-loaded content to load
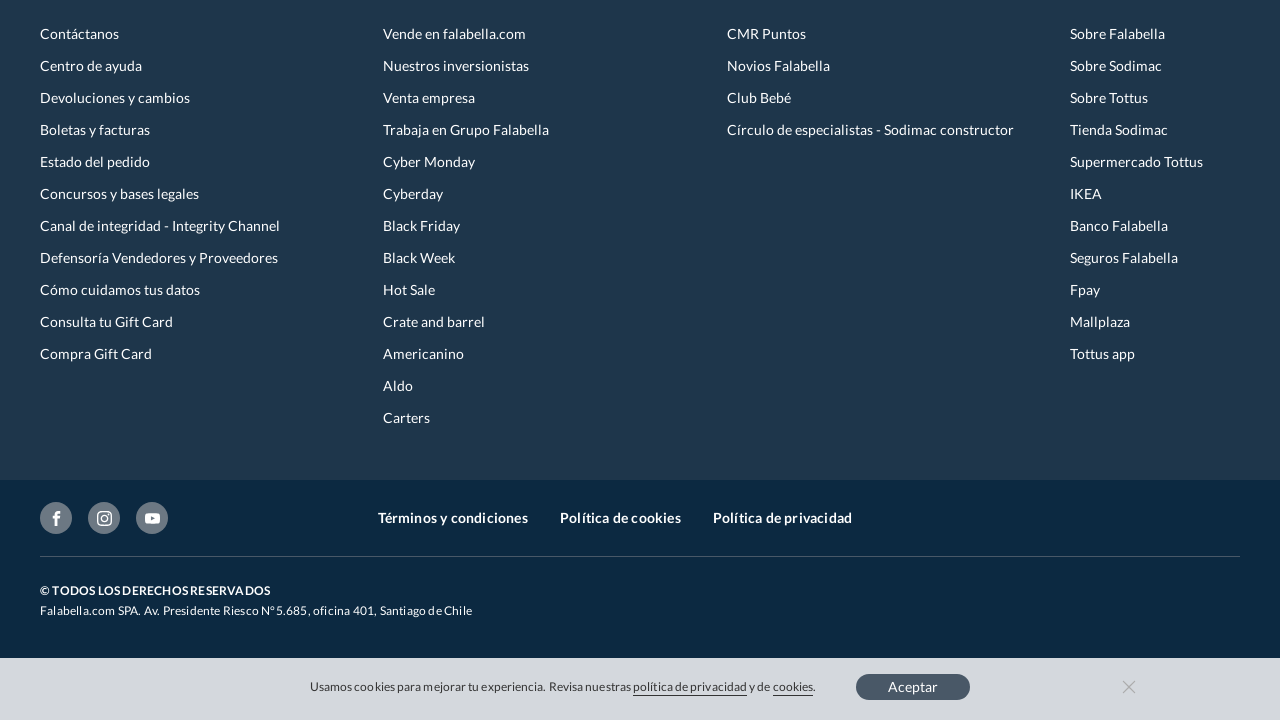

Updated page height after dynamic content load
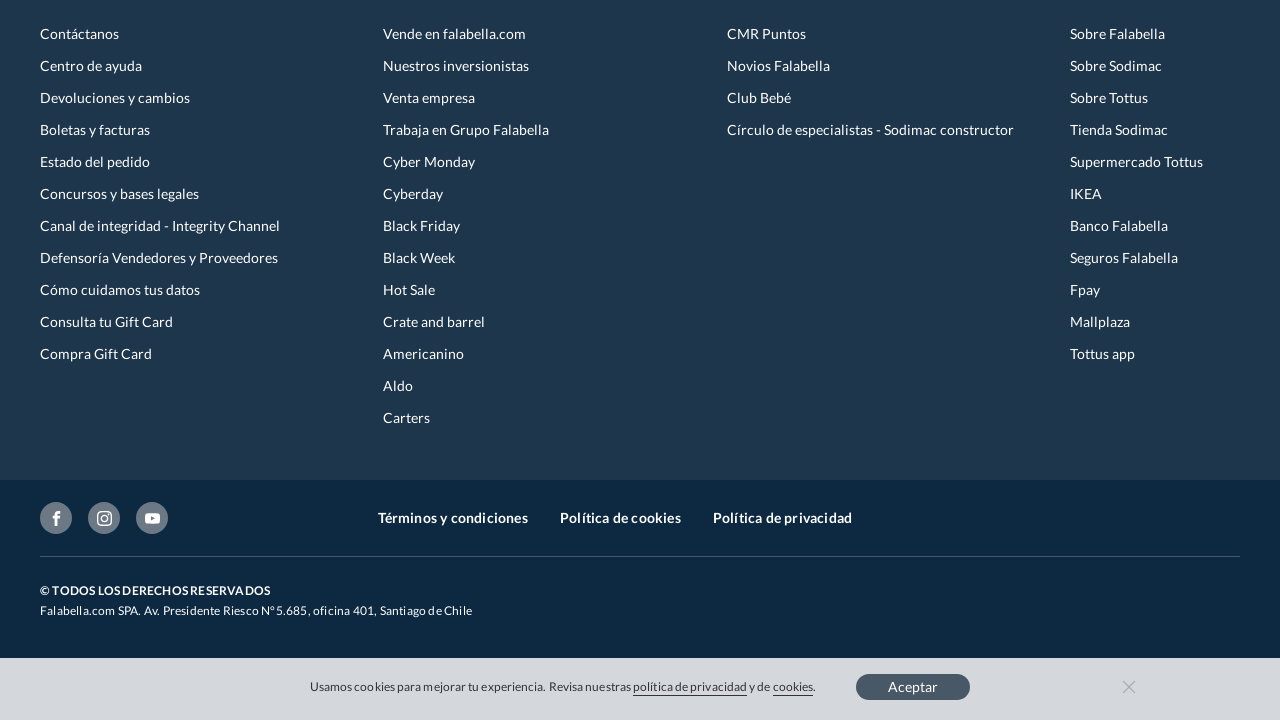

Scrolled page to position 12900px
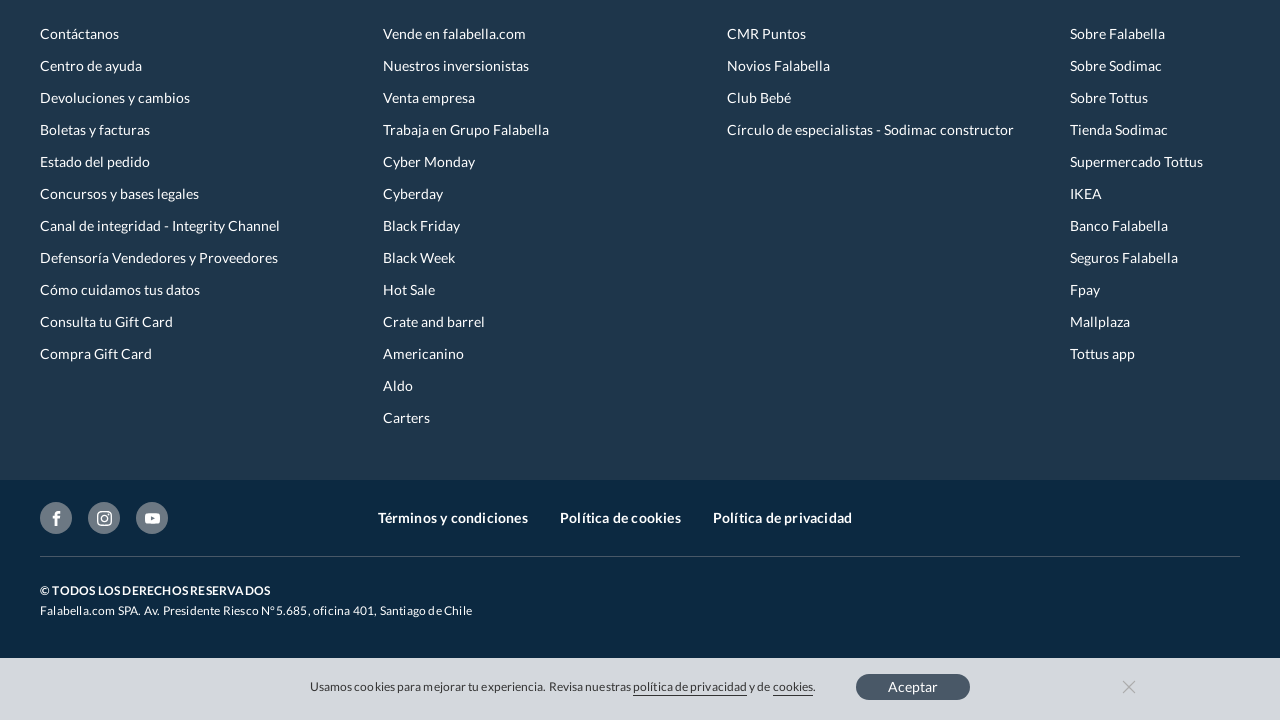

Waited for lazy-loaded content to load
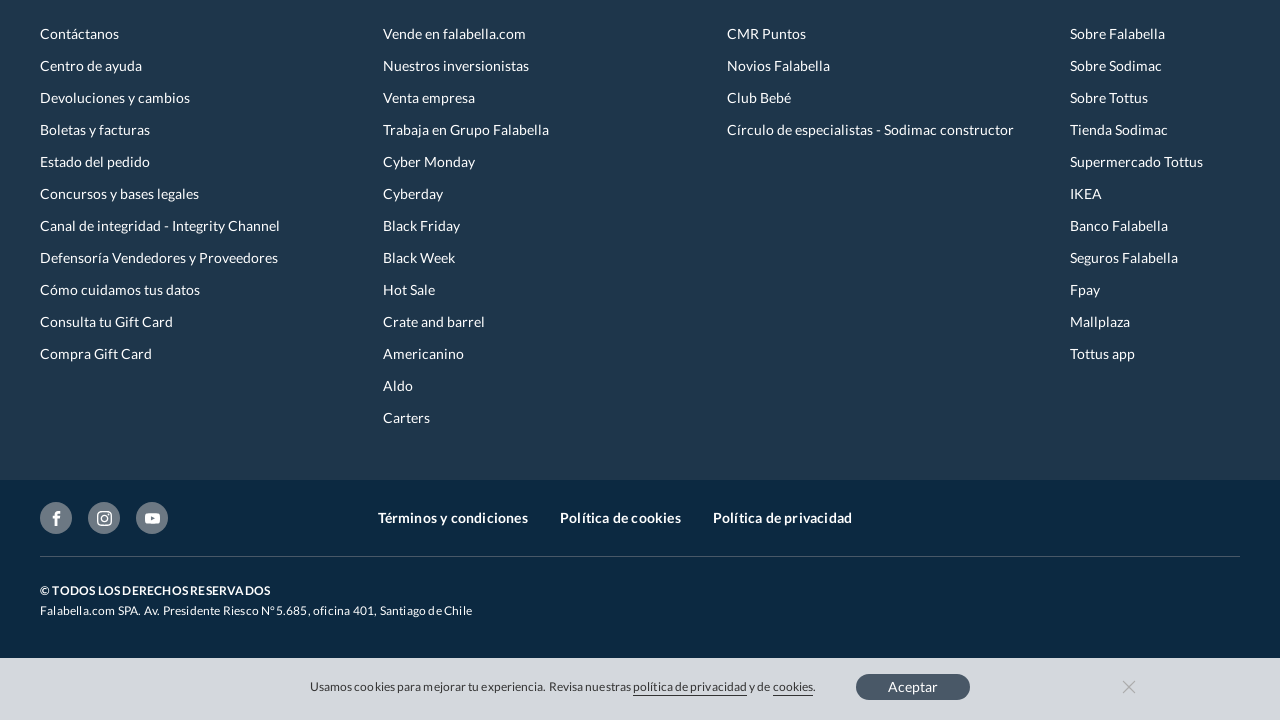

Updated page height after dynamic content load
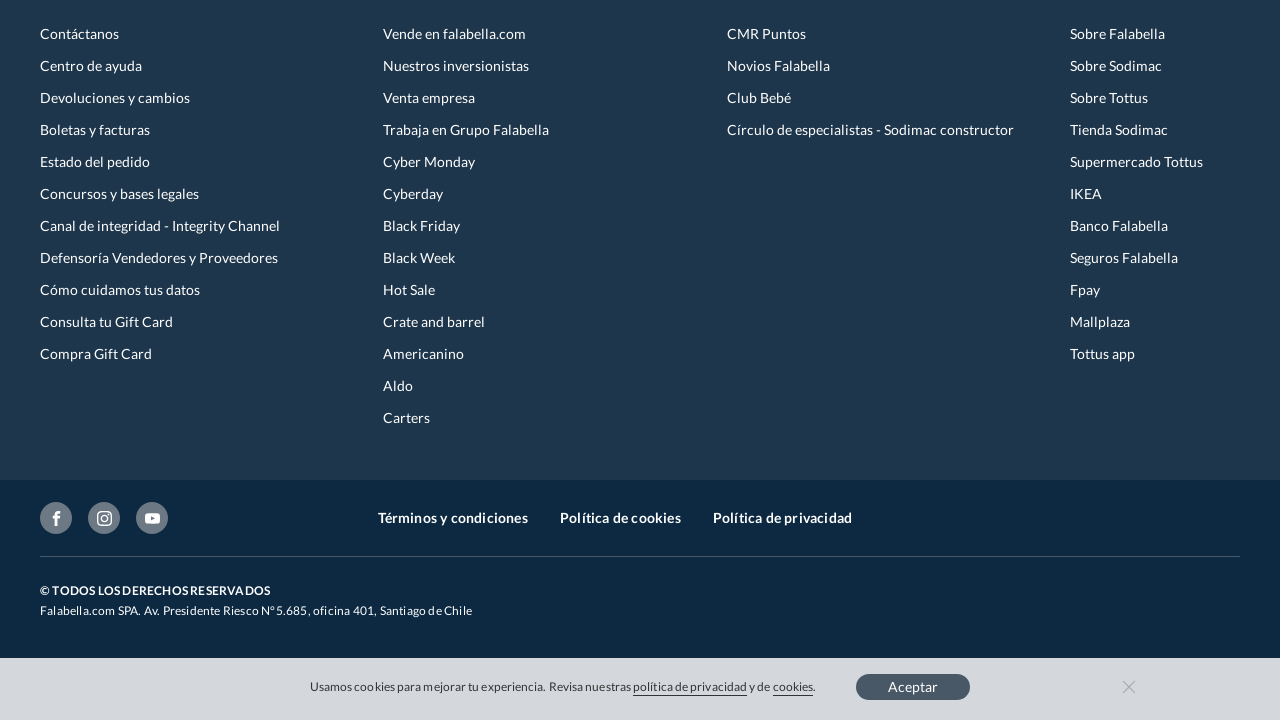

Scrolled to bottom of page to ensure all content loaded
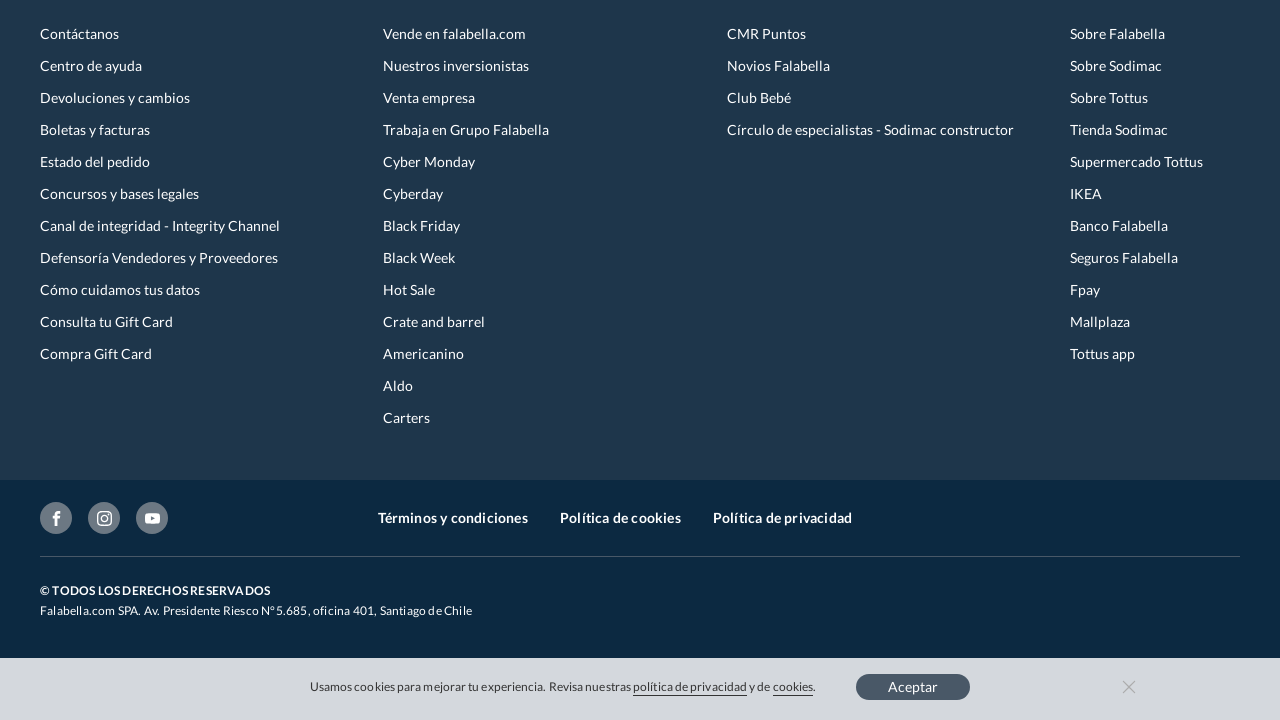

Verified page body is present and content is loaded
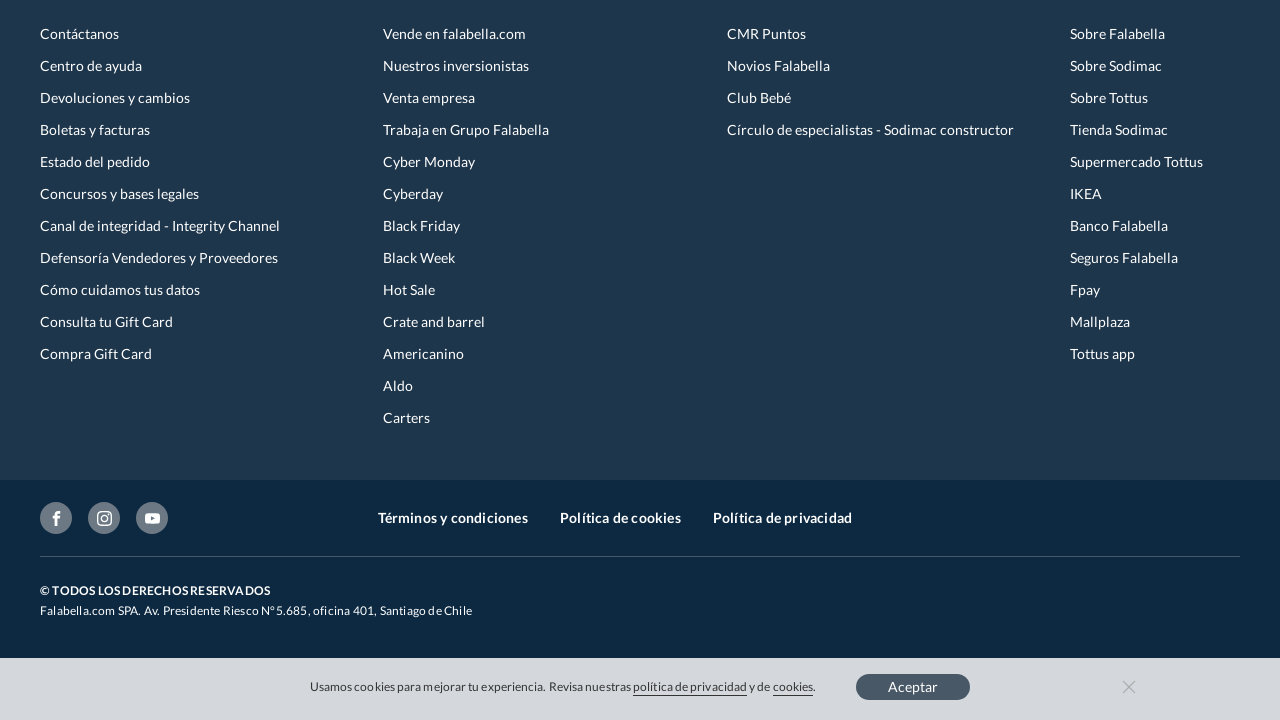

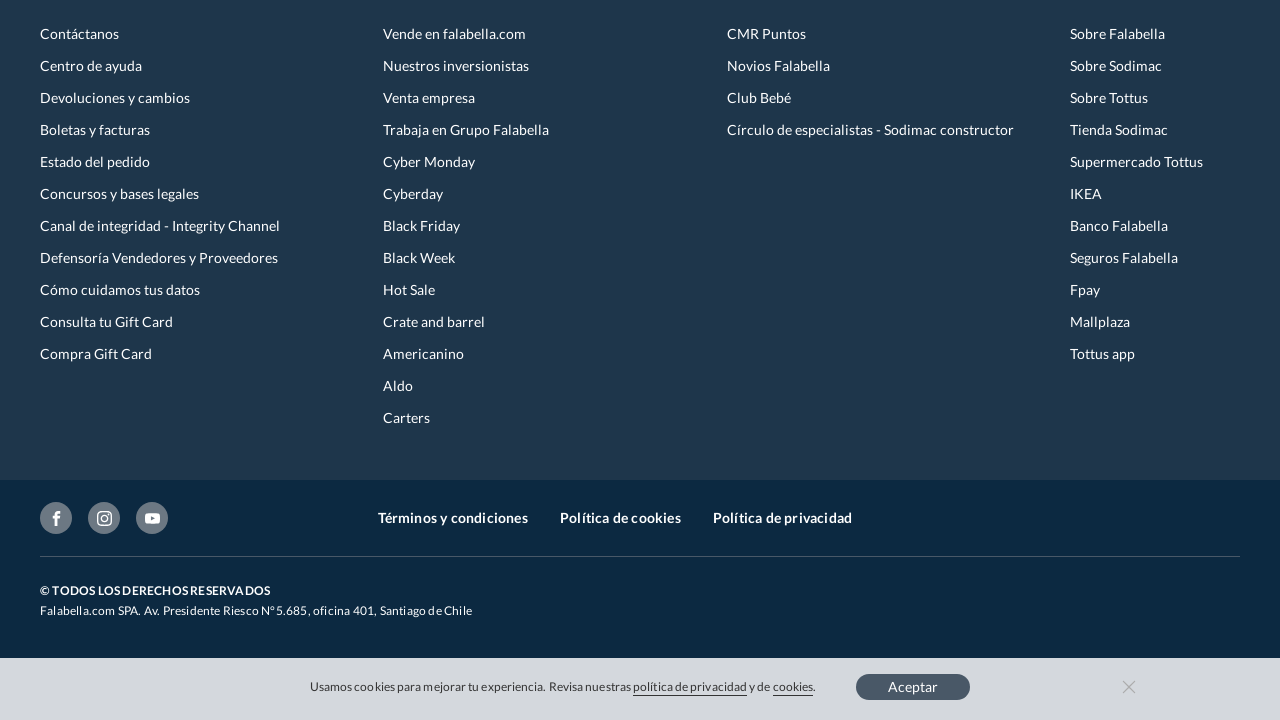